Tests date picker functionality by opening a date picker popup, navigating to a specific month/year (February 2017), and selecting a specific date (29th).

Starting URL: http://only-testing-blog.blogspot.in/2014/09/selectable.html

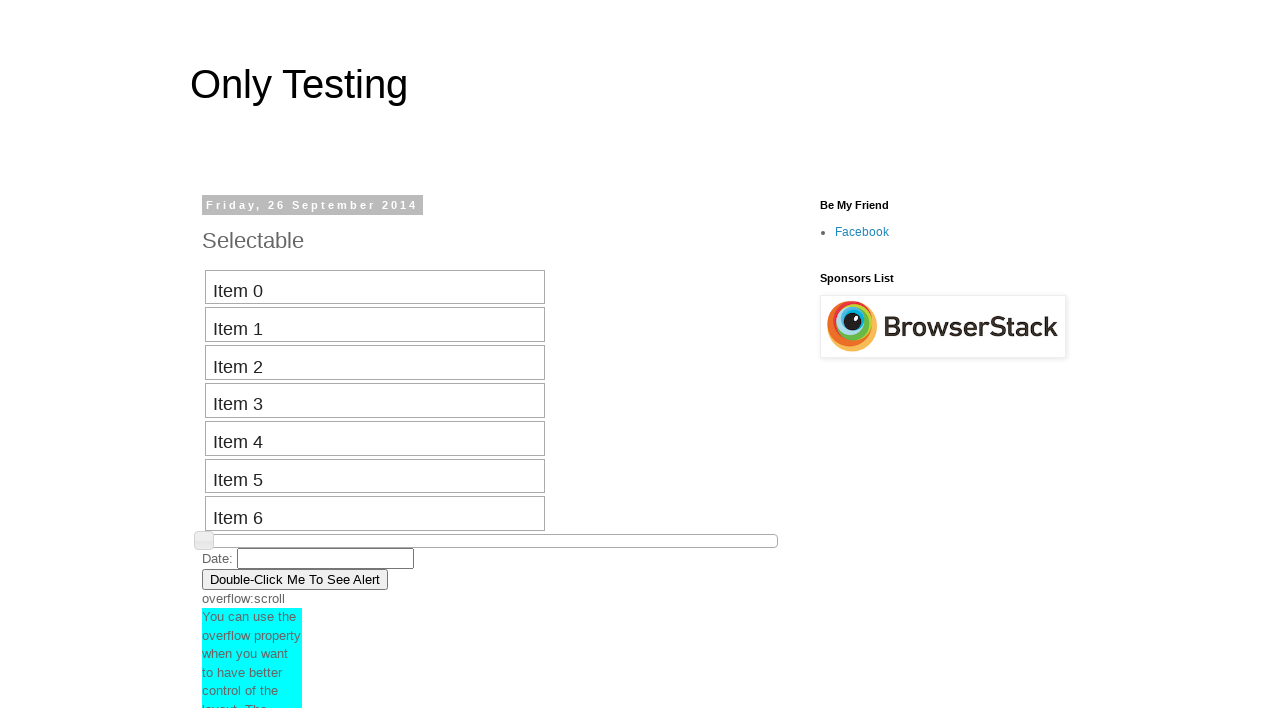

Clicked date picker input to open date picker popup at (326, 558) on input#datepicker
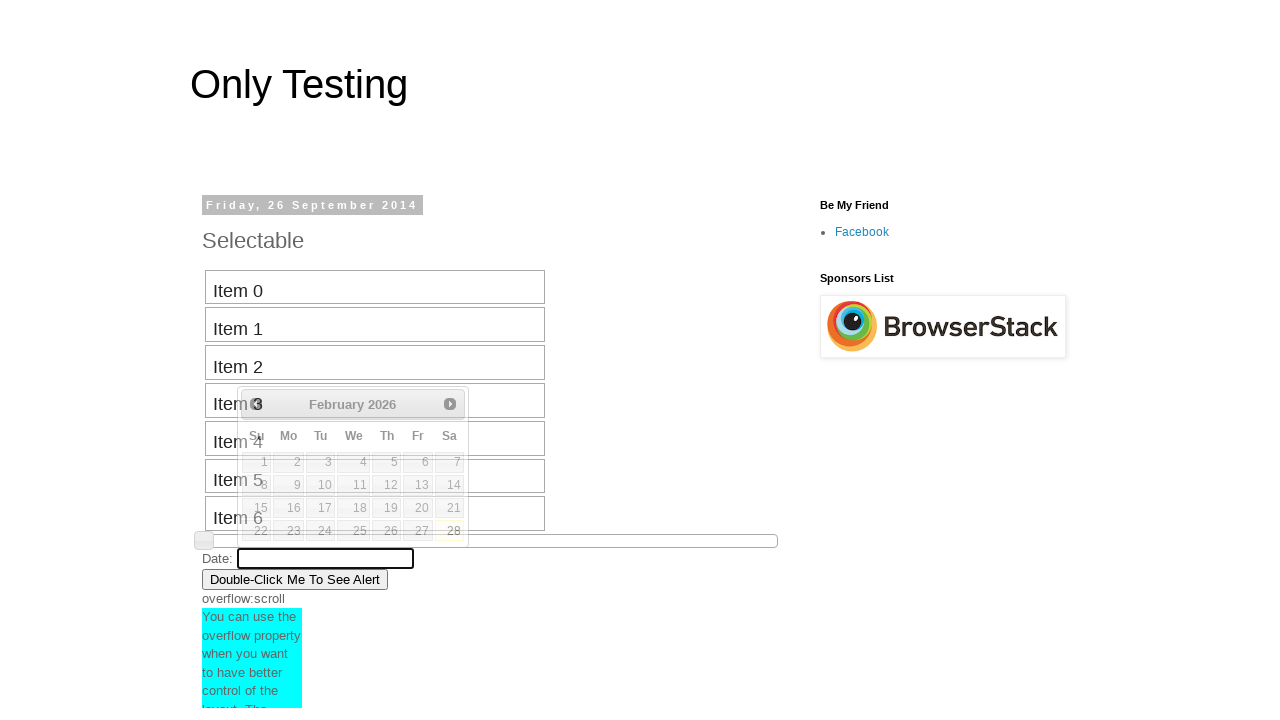

Retrieved current month from date picker
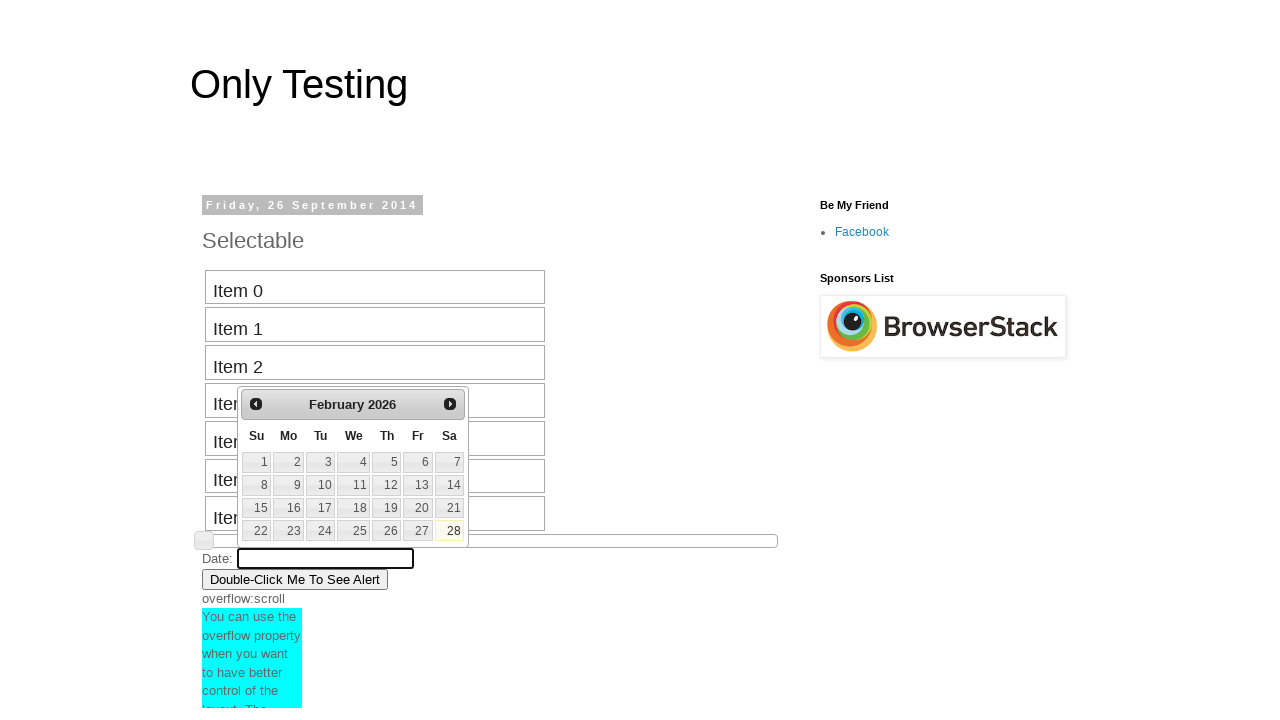

Retrieved current year from date picker
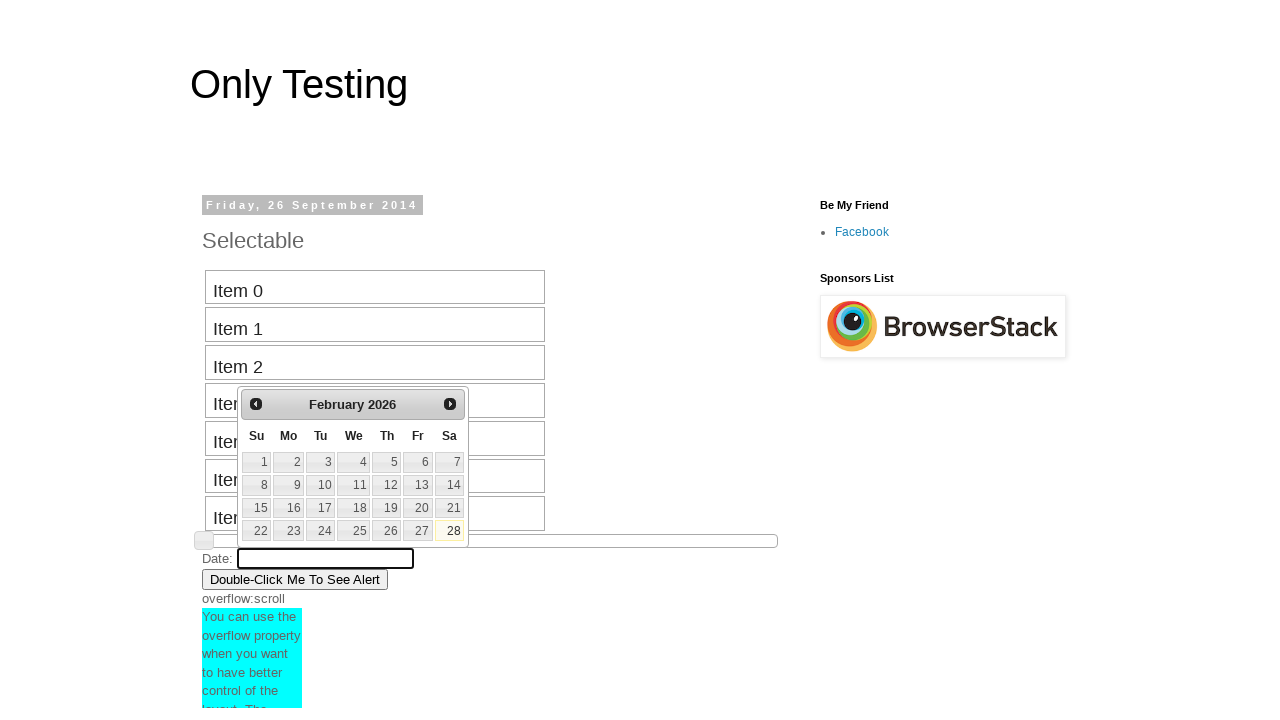

Clicked previous button to navigate backward (currently at February 2026) at (256, 404) on #ui-datepicker-div .ui-datepicker-prev
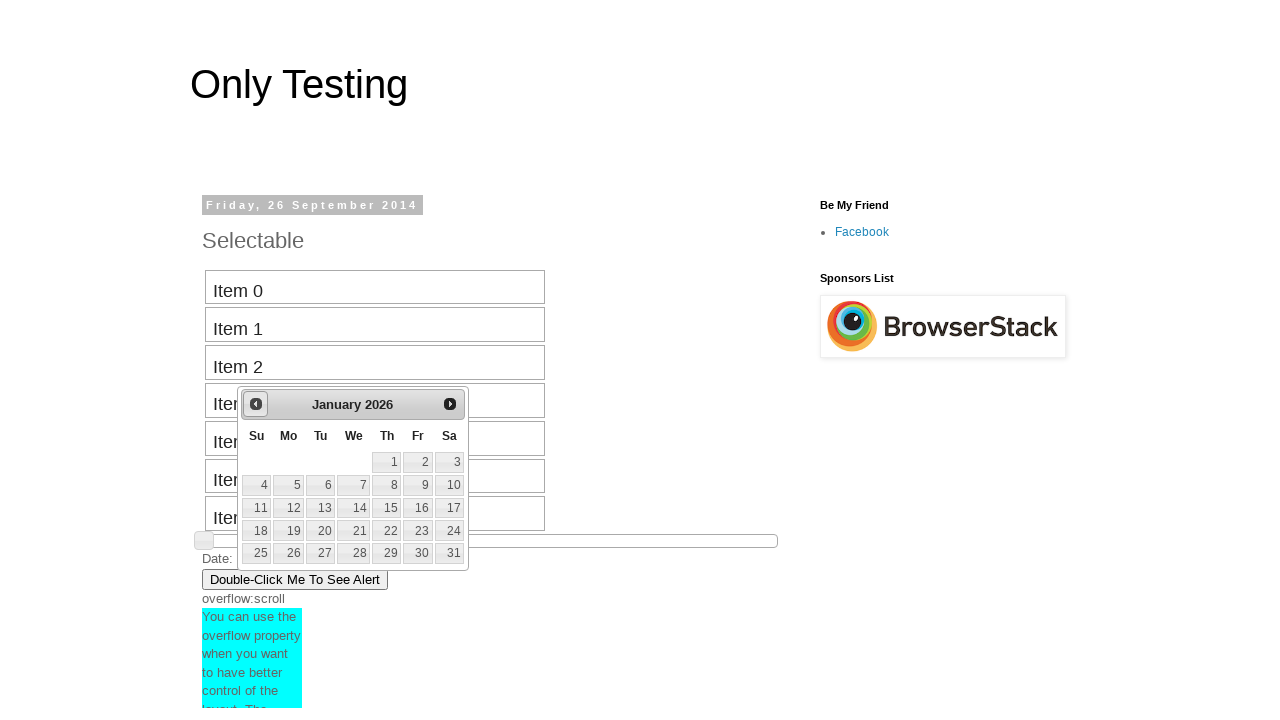

Retrieved current month from date picker
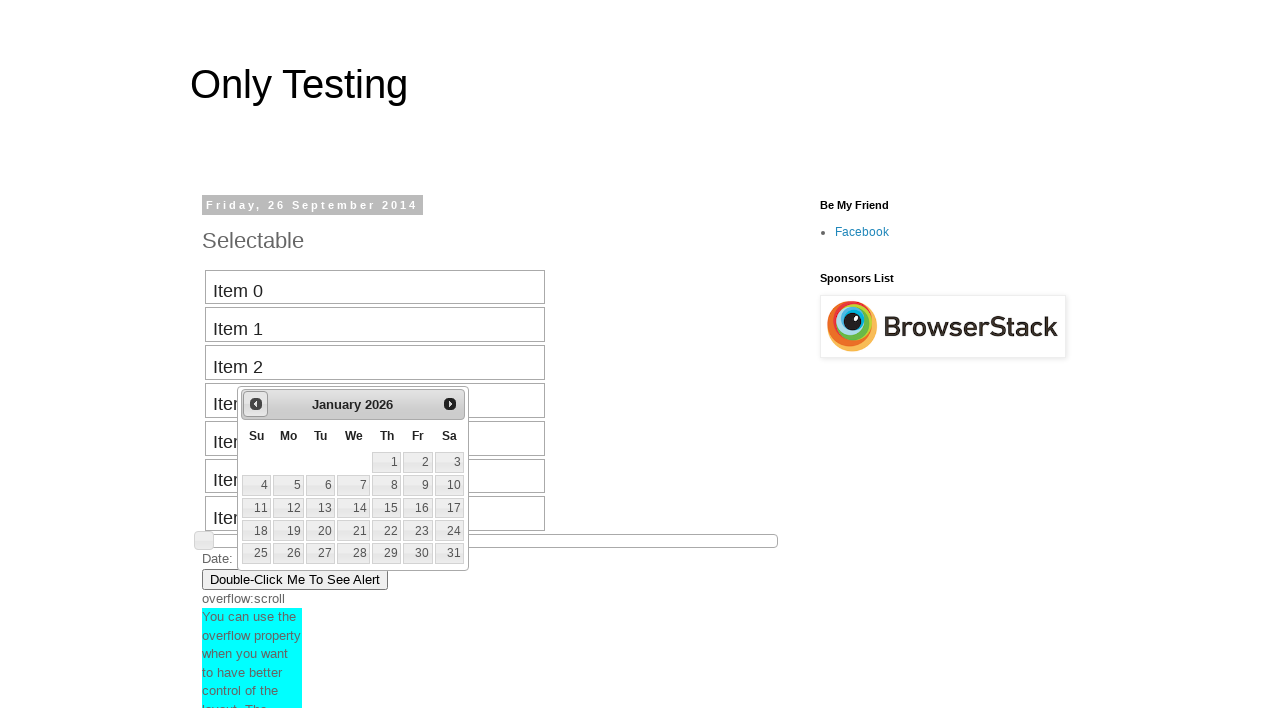

Retrieved current year from date picker
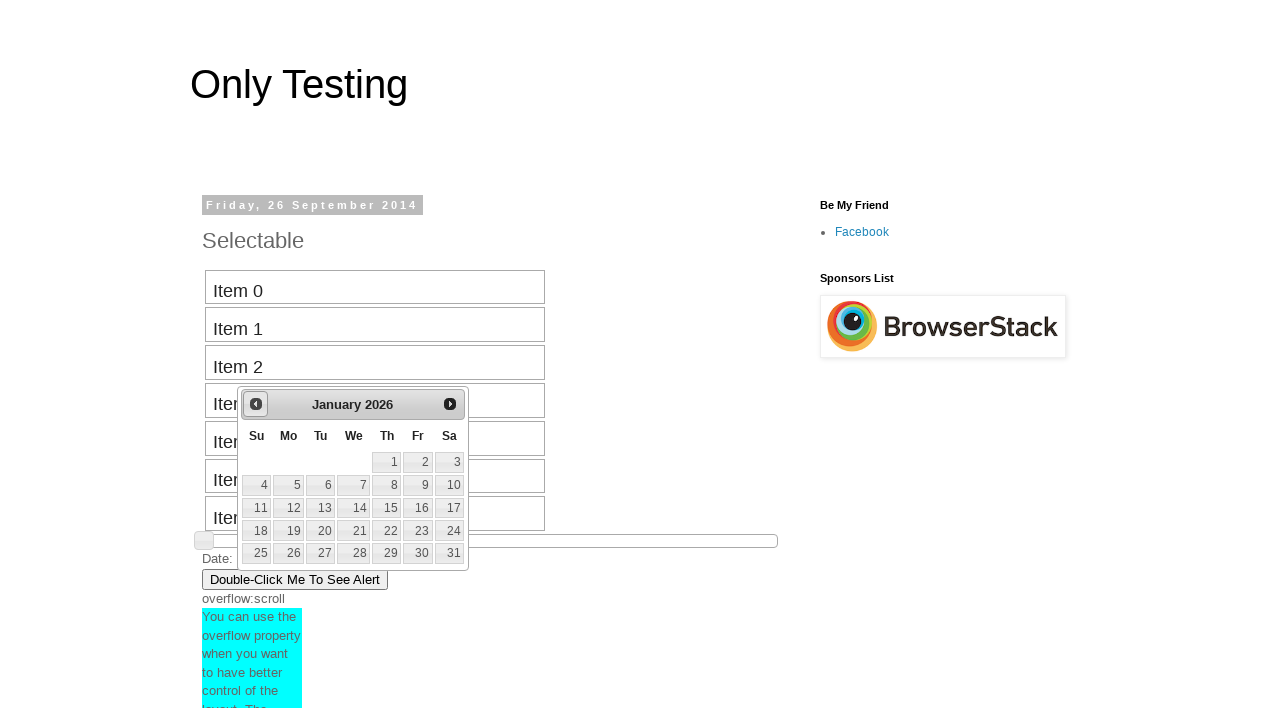

Clicked previous button to navigate backward (currently at January 2026) at (256, 404) on #ui-datepicker-div .ui-datepicker-prev
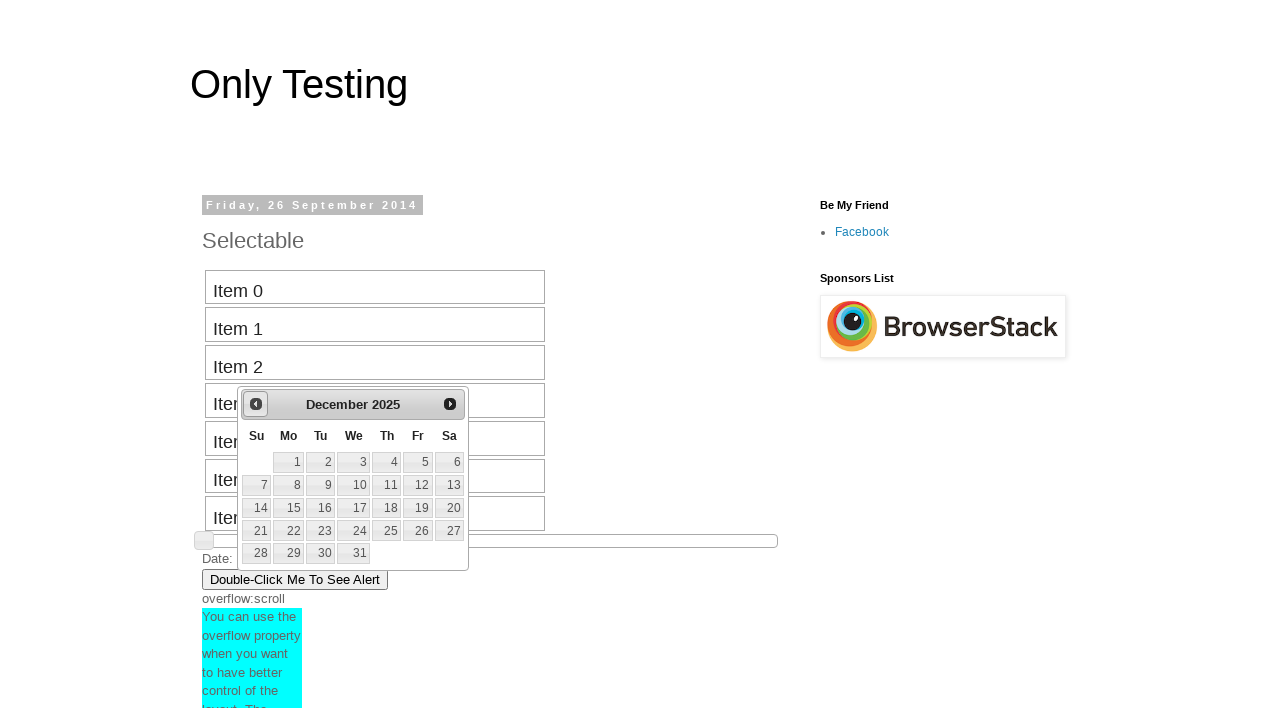

Retrieved current month from date picker
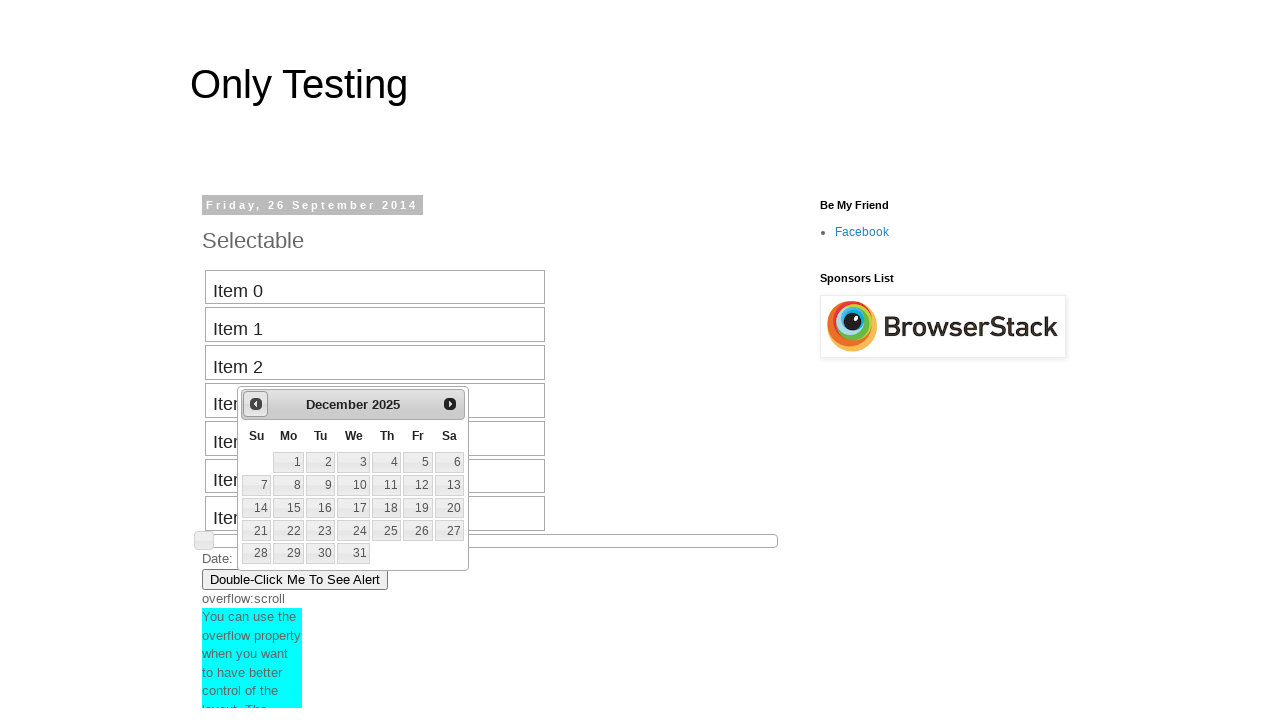

Retrieved current year from date picker
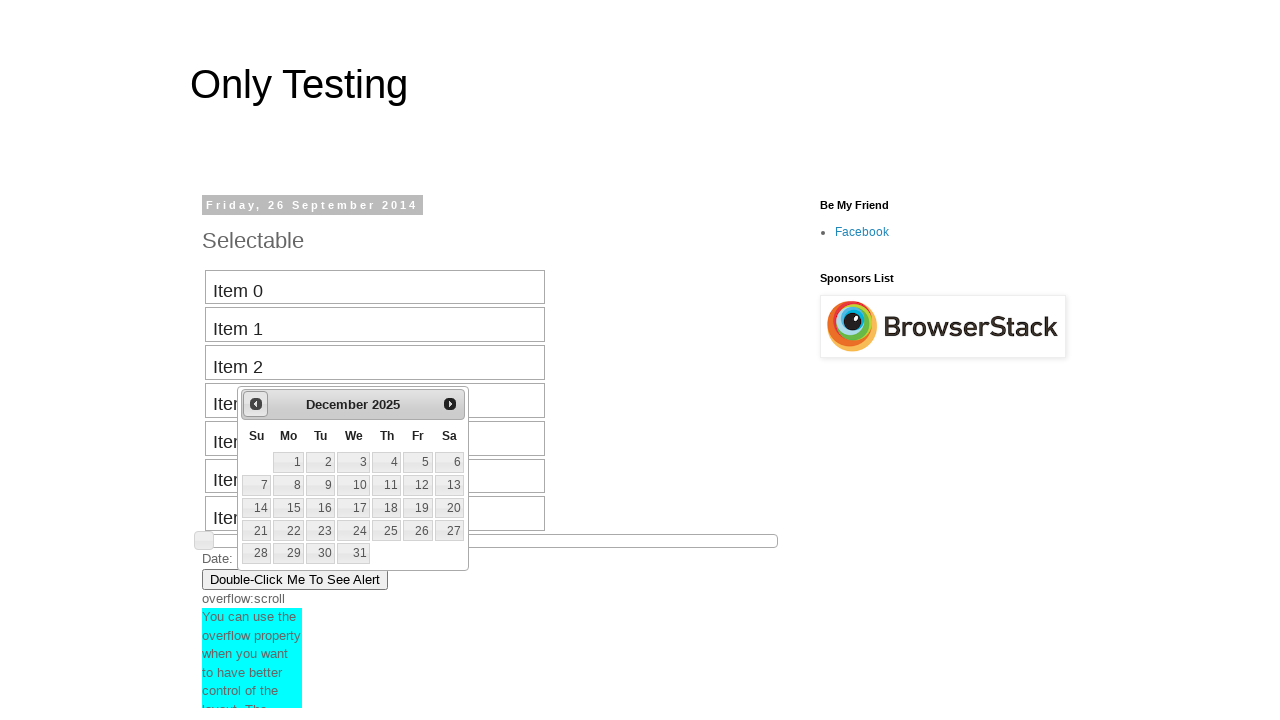

Clicked previous button to navigate backward (currently at December 2025) at (256, 404) on #ui-datepicker-div .ui-datepicker-prev
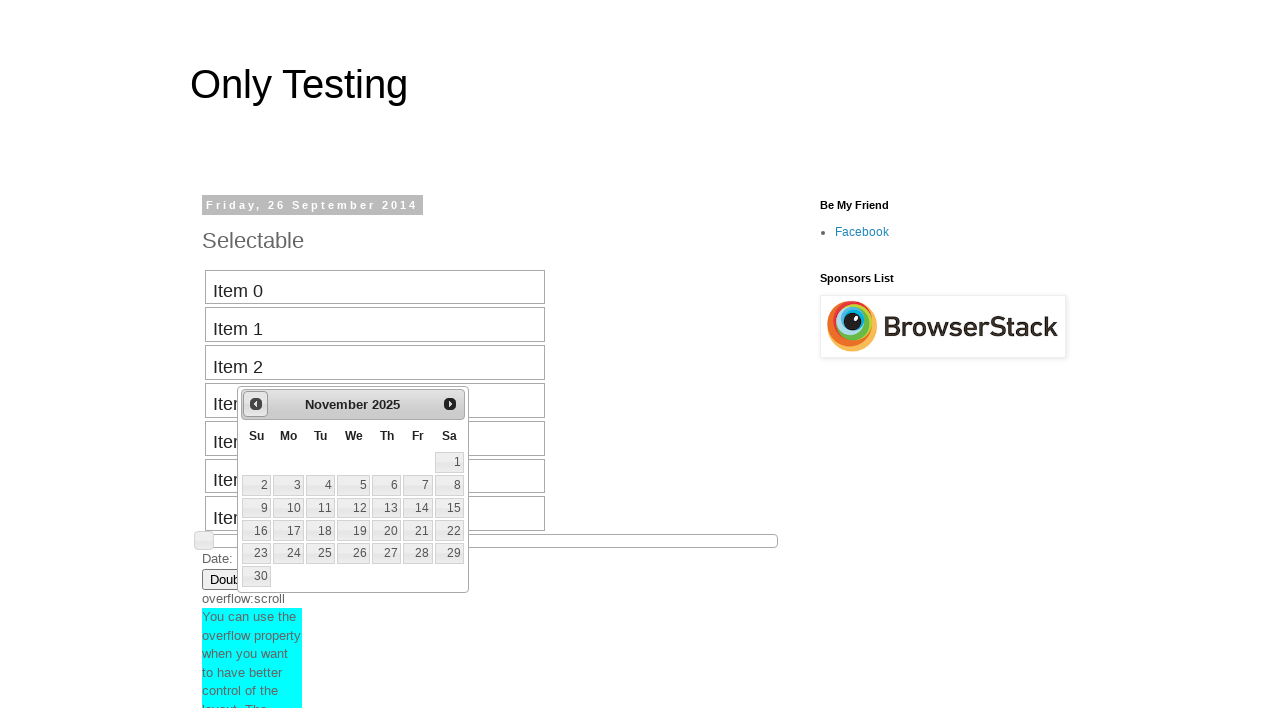

Retrieved current month from date picker
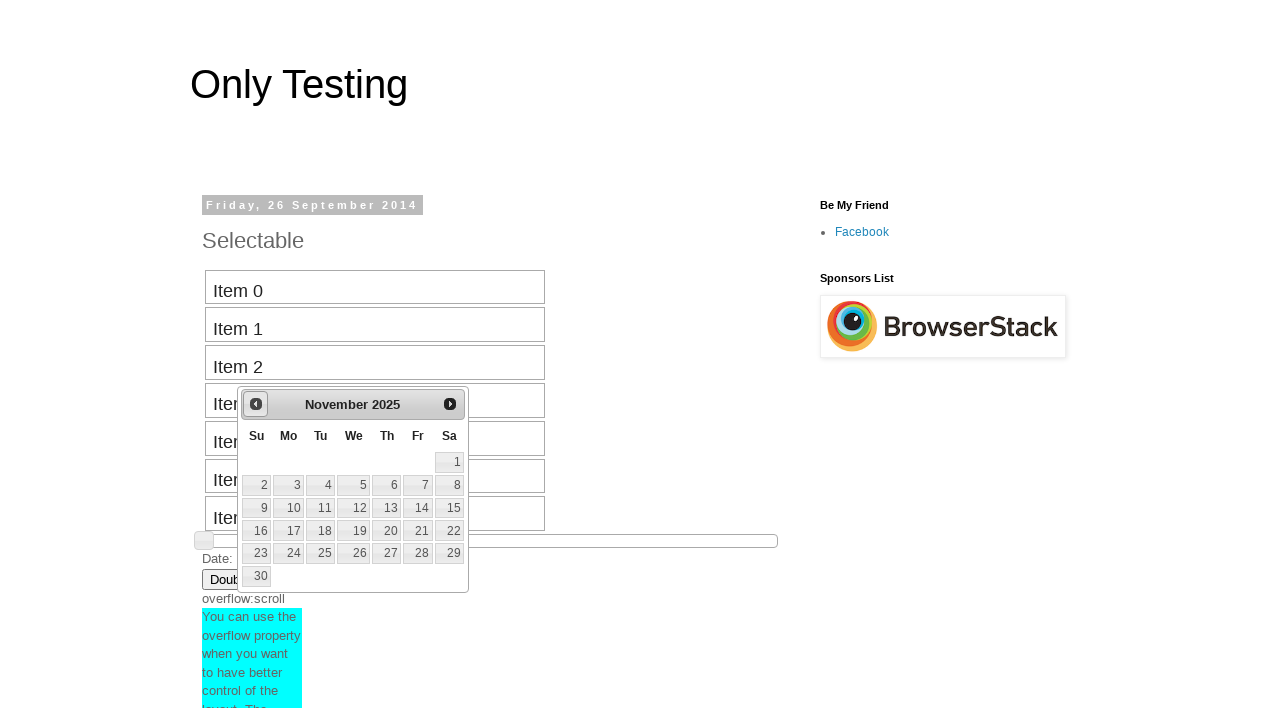

Retrieved current year from date picker
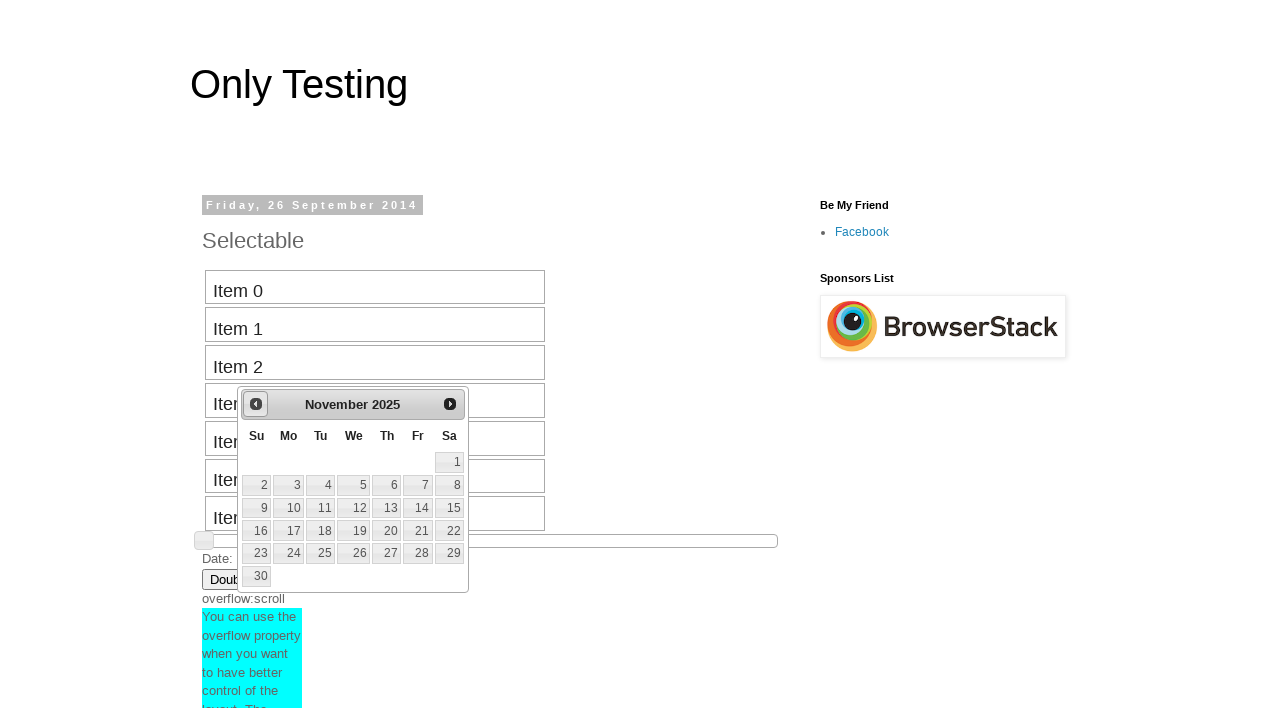

Clicked previous button to navigate backward (currently at November 2025) at (256, 404) on #ui-datepicker-div .ui-datepicker-prev
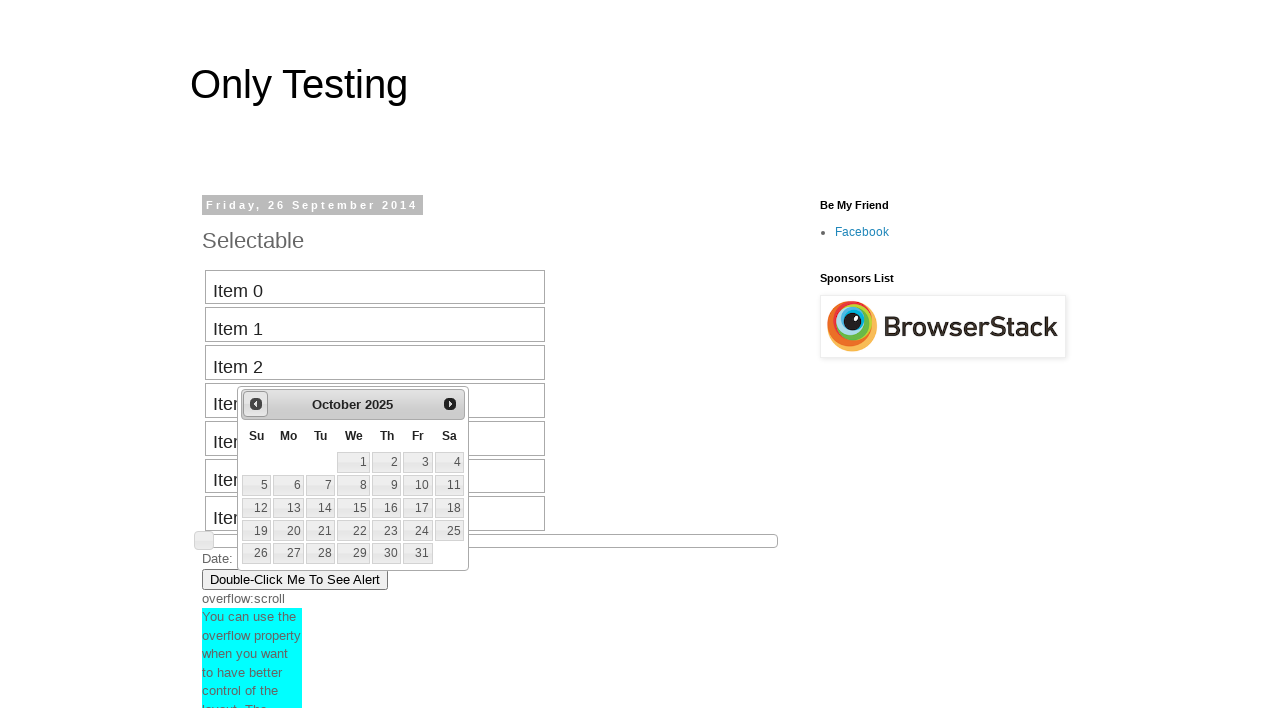

Retrieved current month from date picker
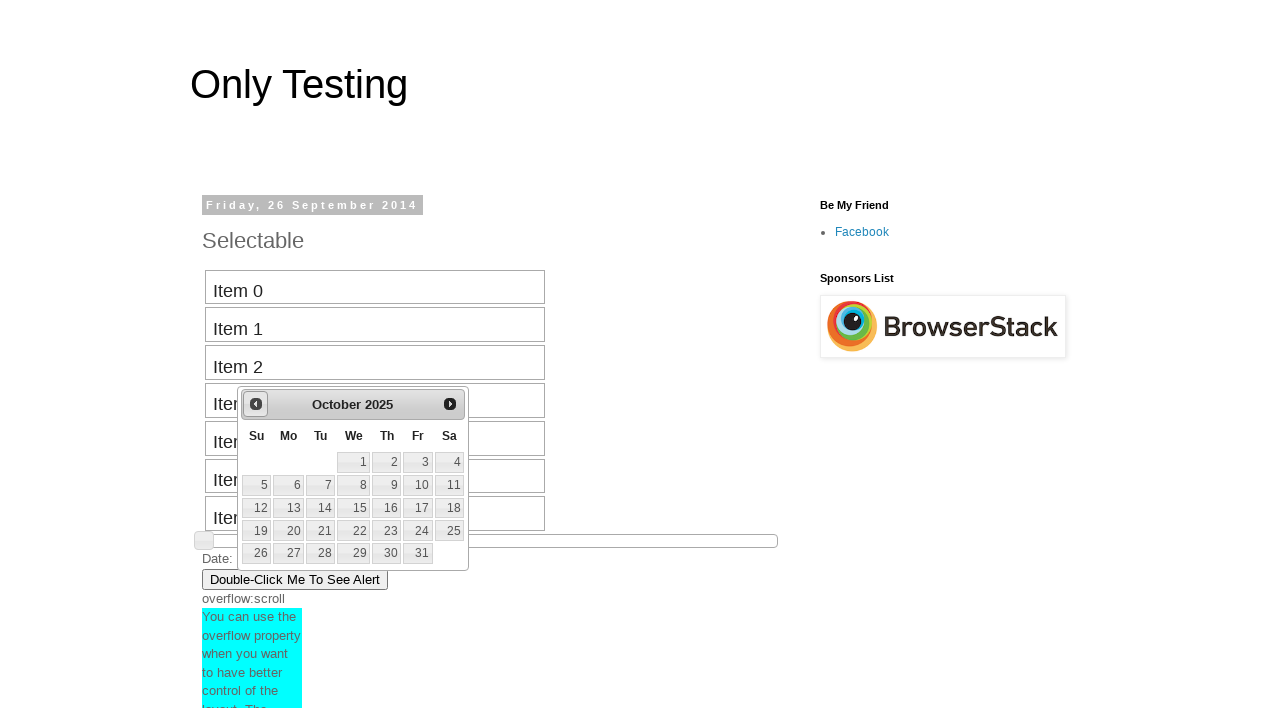

Retrieved current year from date picker
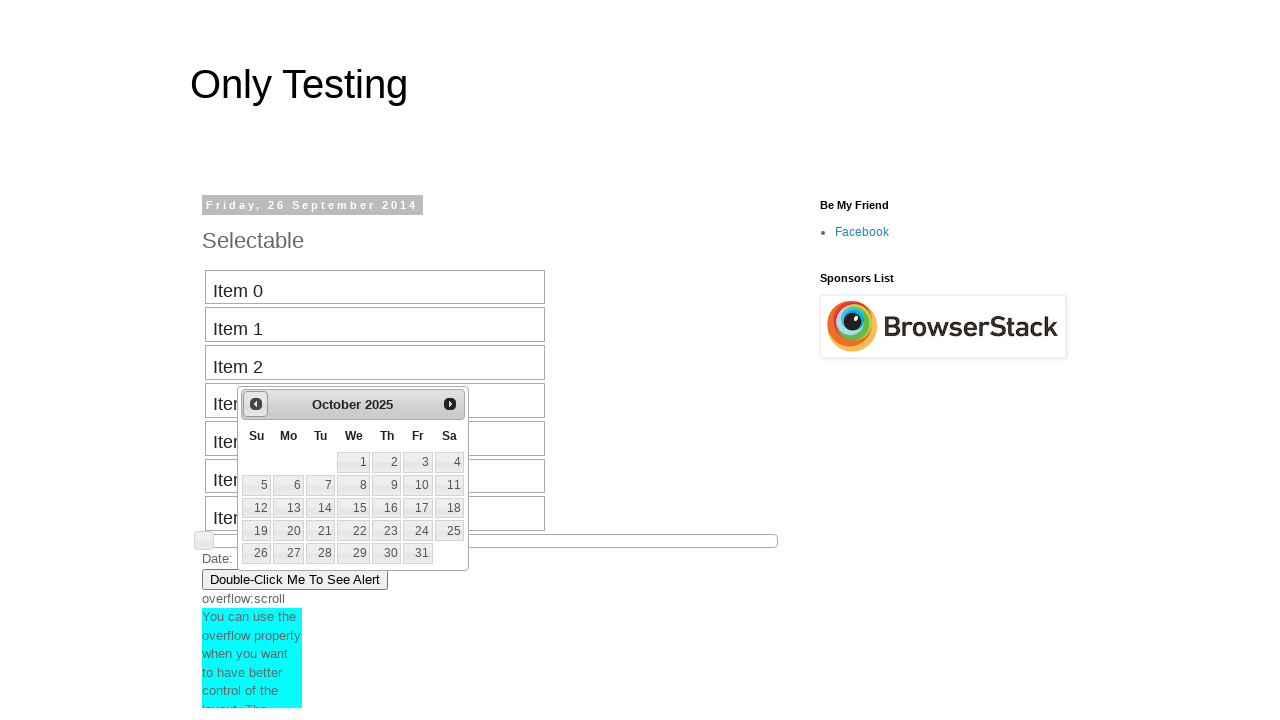

Clicked previous button to navigate backward (currently at October 2025) at (256, 404) on #ui-datepicker-div .ui-datepicker-prev
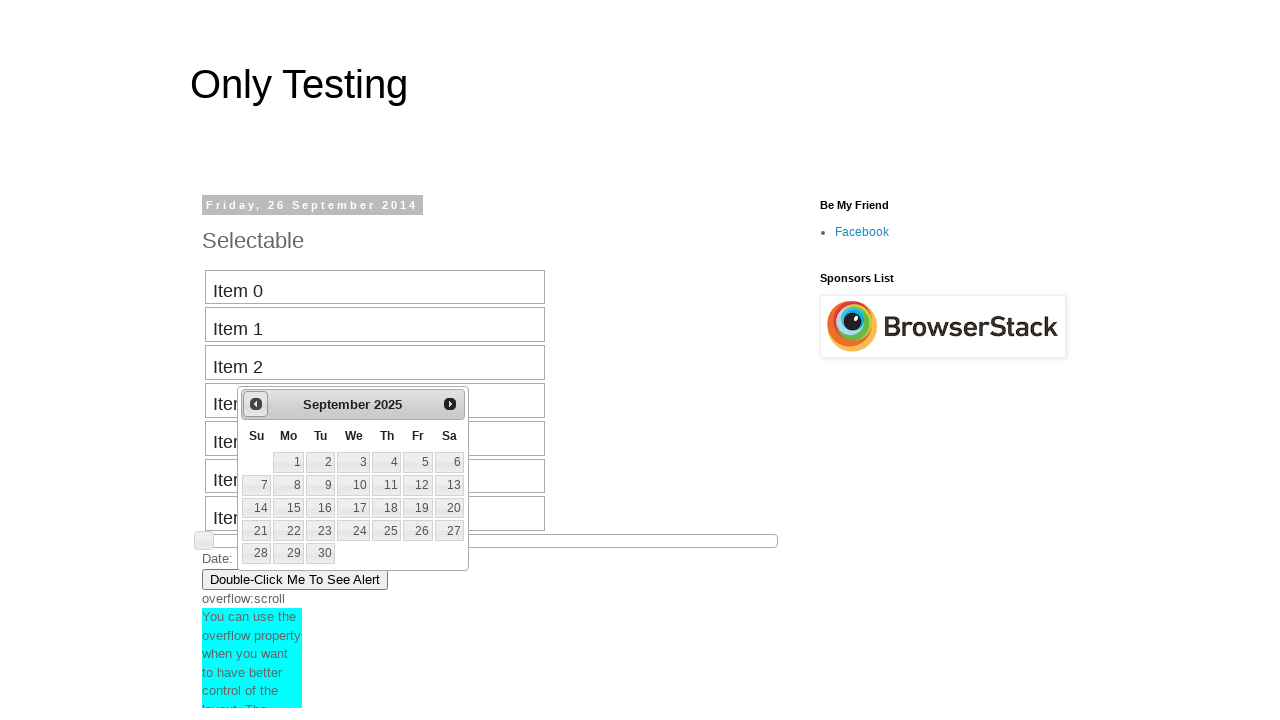

Retrieved current month from date picker
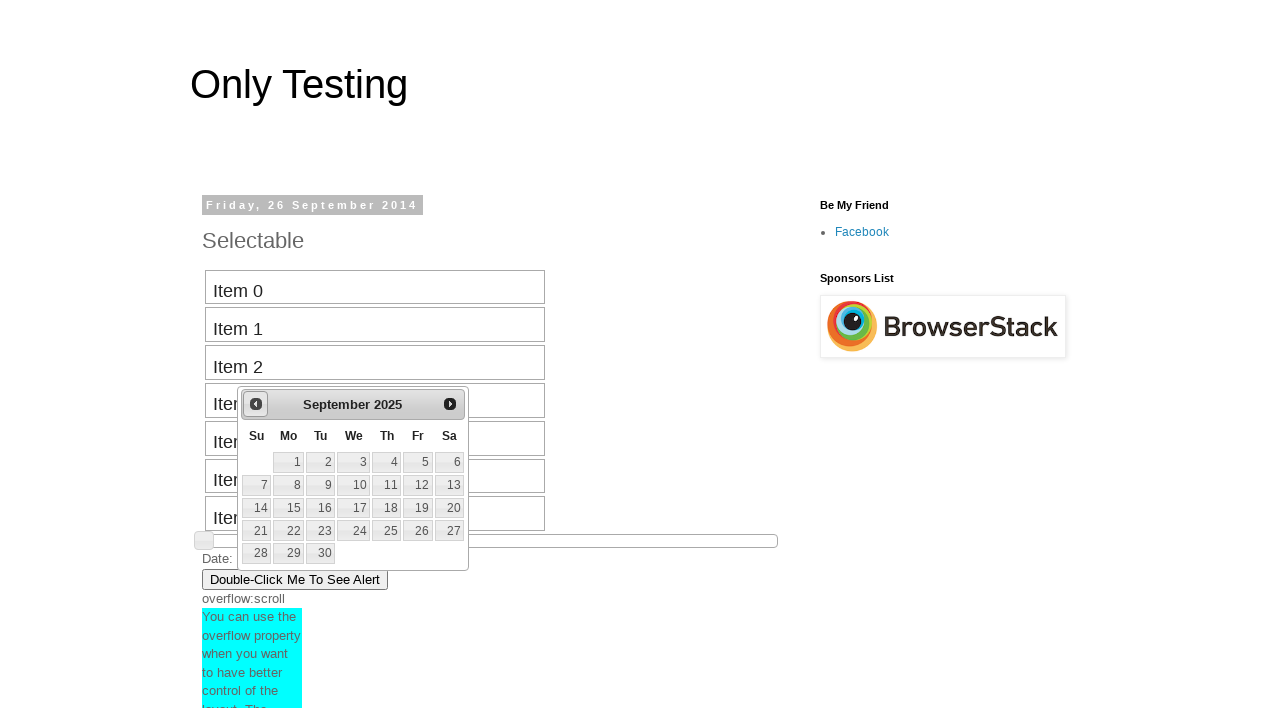

Retrieved current year from date picker
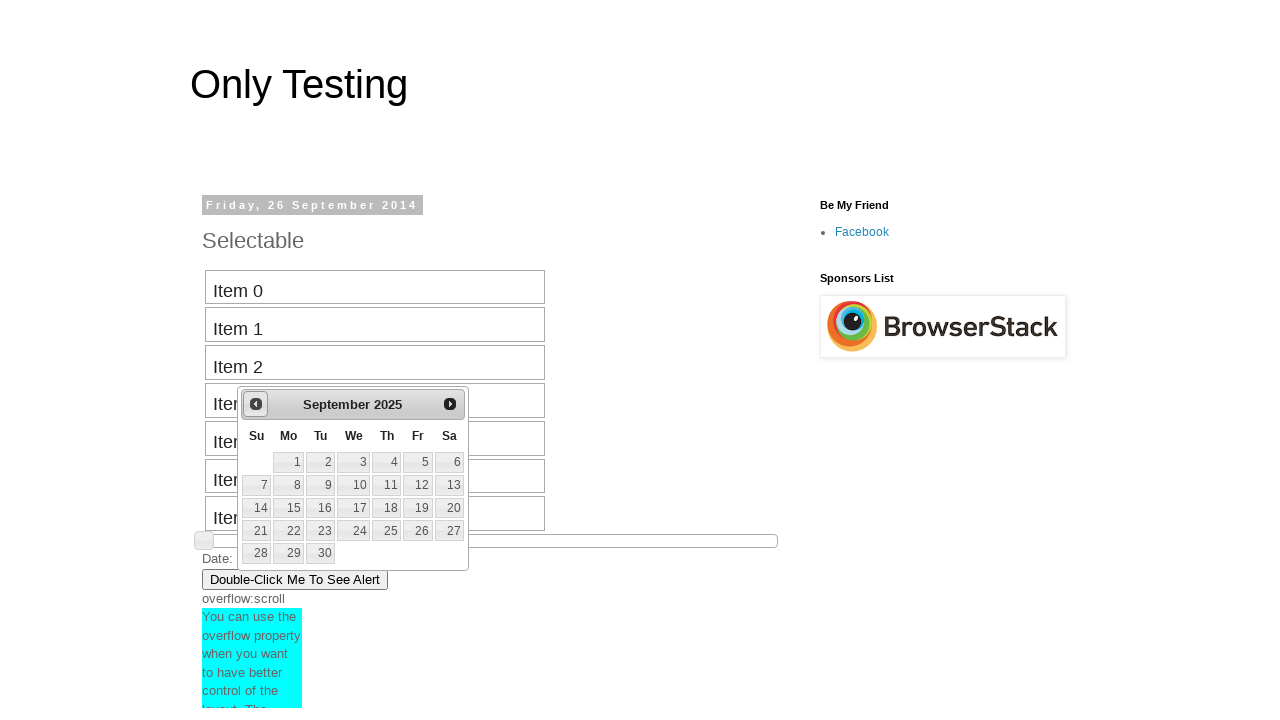

Clicked previous button to navigate backward (currently at September 2025) at (256, 404) on #ui-datepicker-div .ui-datepicker-prev
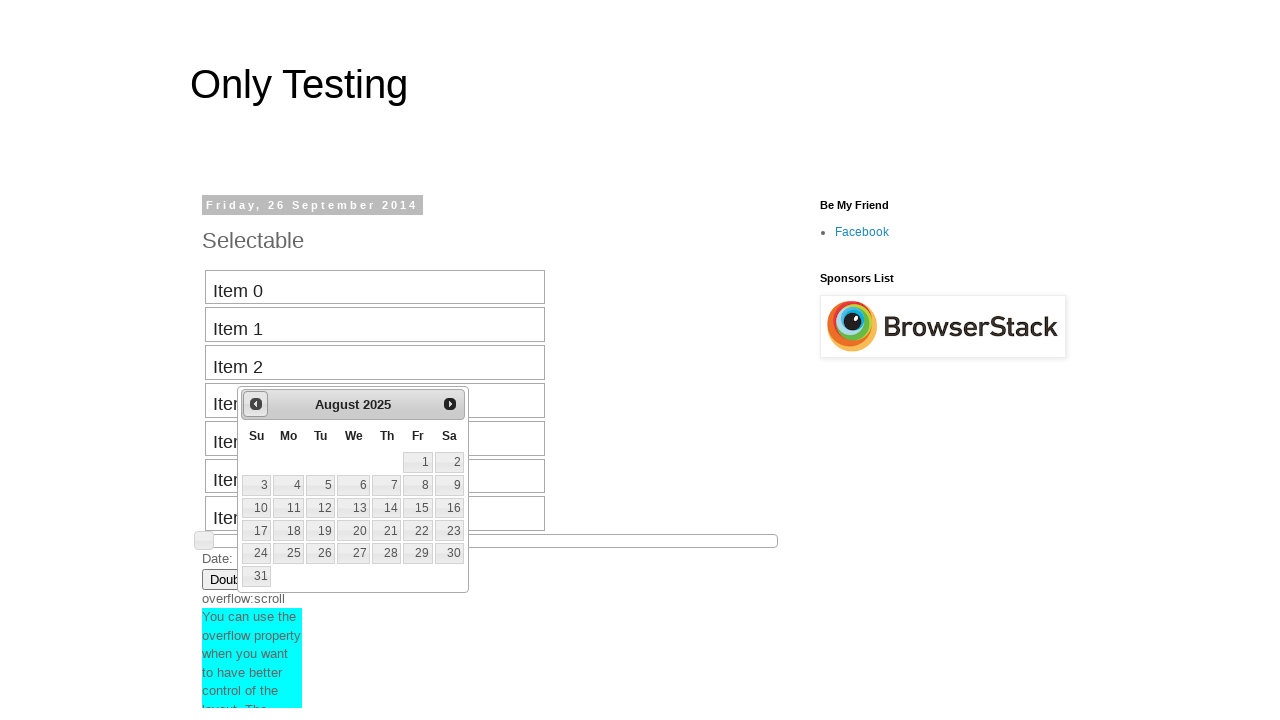

Retrieved current month from date picker
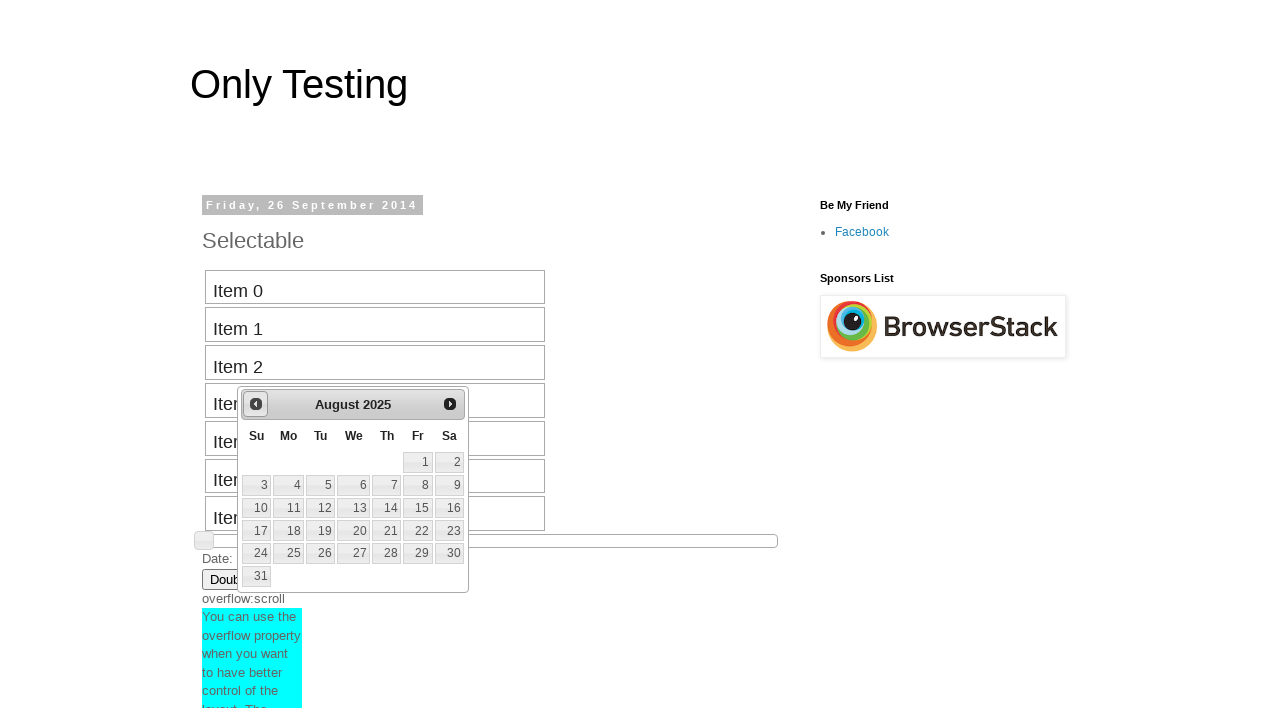

Retrieved current year from date picker
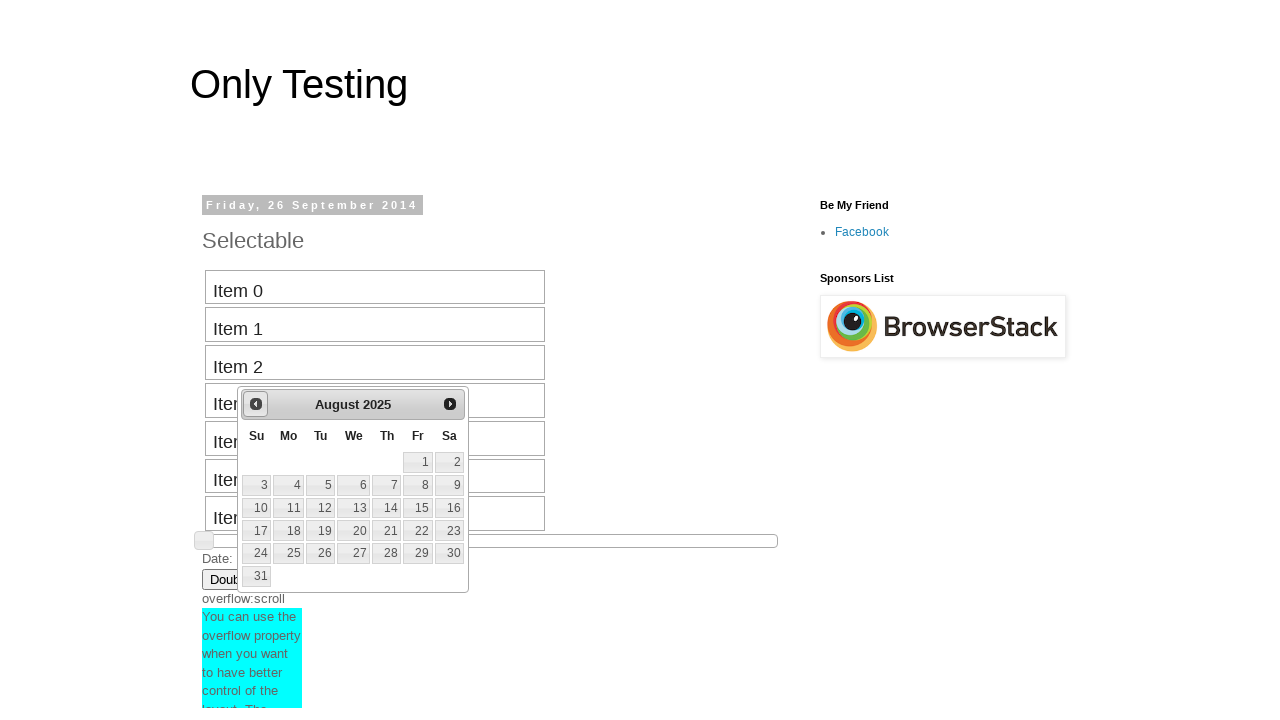

Clicked previous button to navigate backward (currently at August 2025) at (256, 404) on #ui-datepicker-div .ui-datepicker-prev
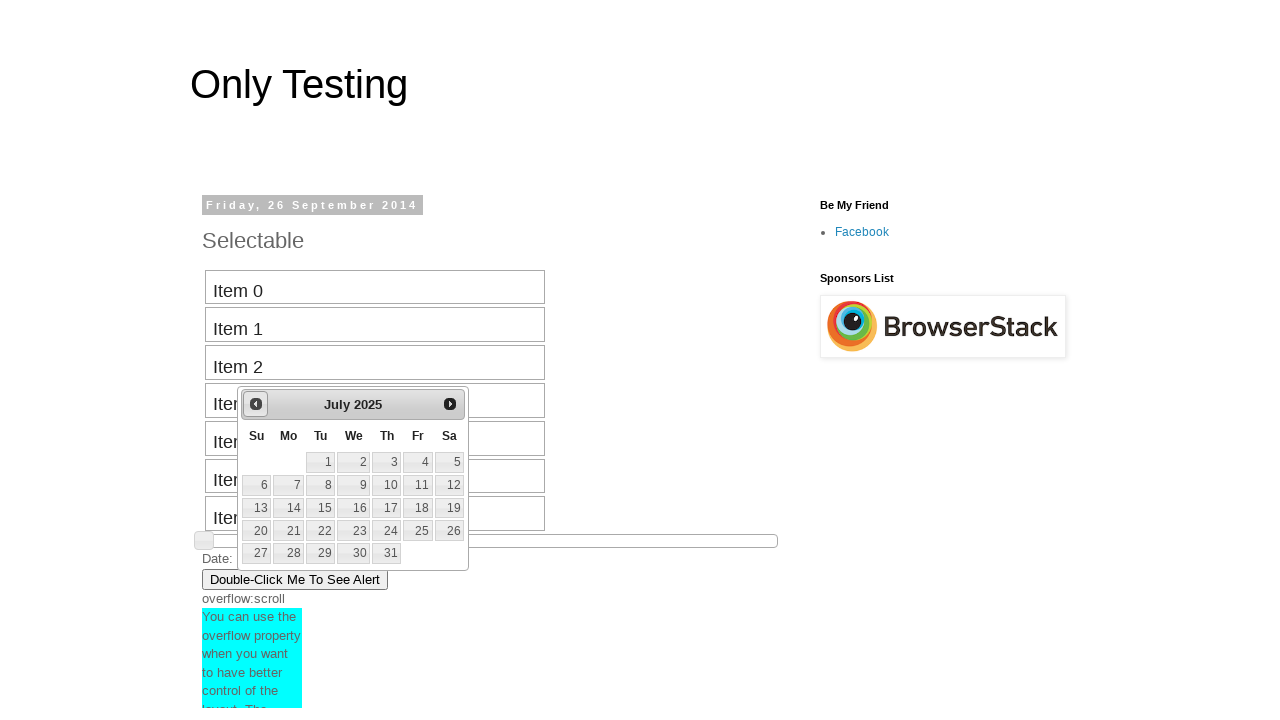

Retrieved current month from date picker
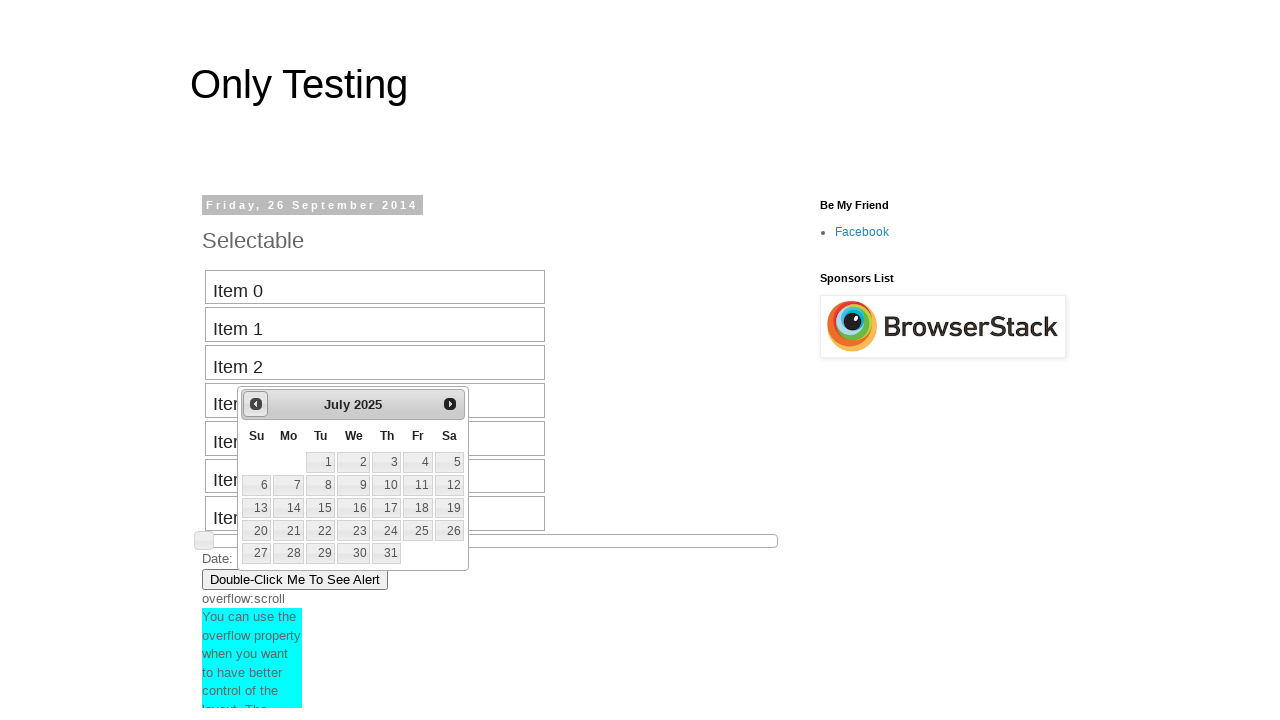

Retrieved current year from date picker
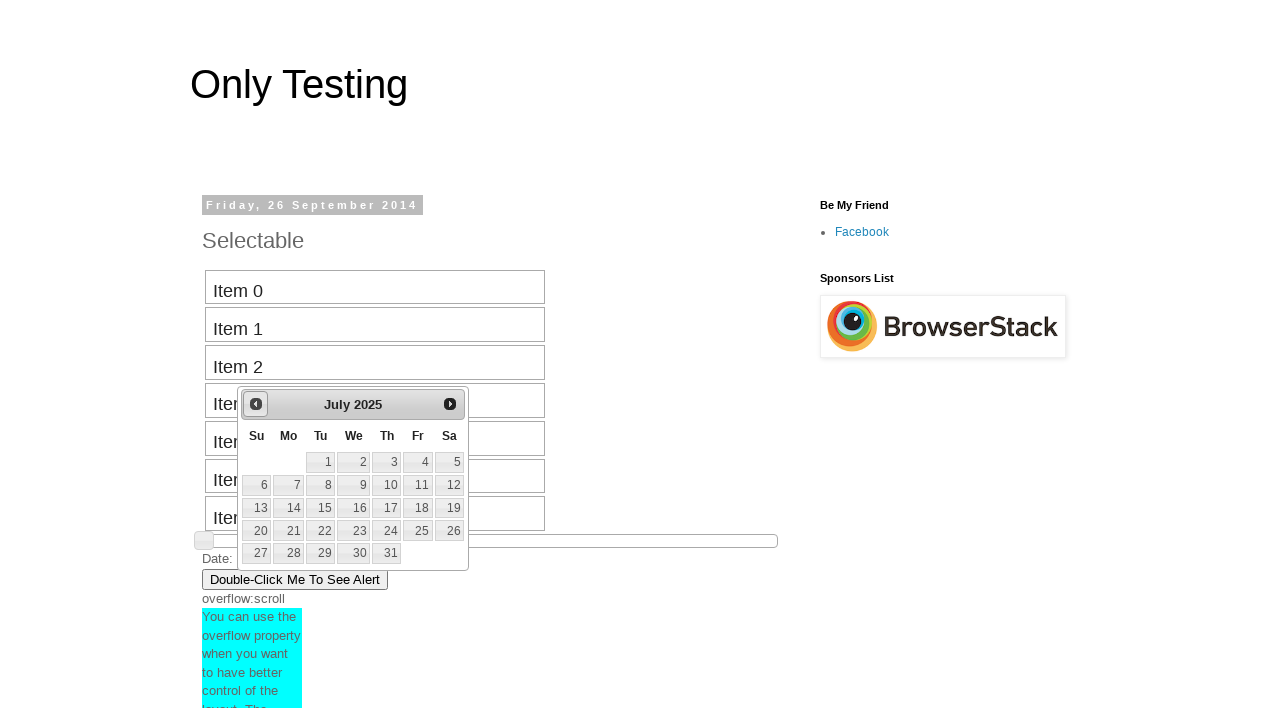

Clicked previous button to navigate backward (currently at July 2025) at (256, 404) on #ui-datepicker-div .ui-datepicker-prev
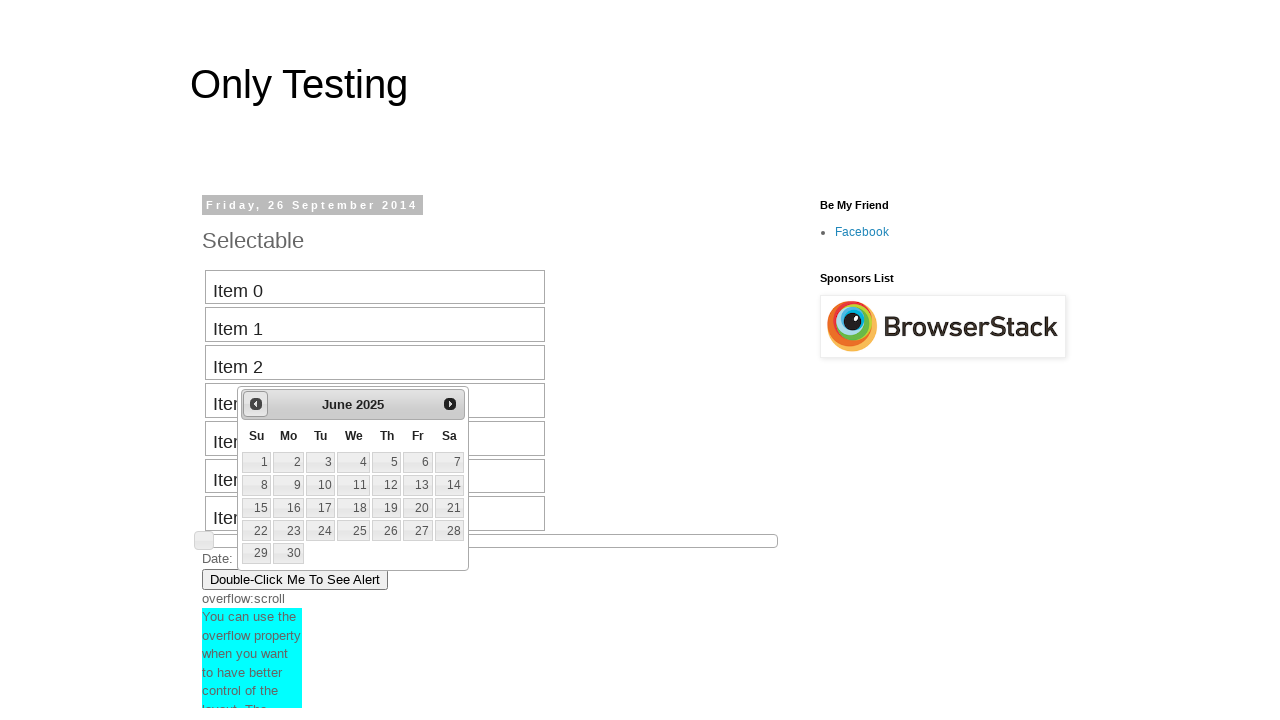

Retrieved current month from date picker
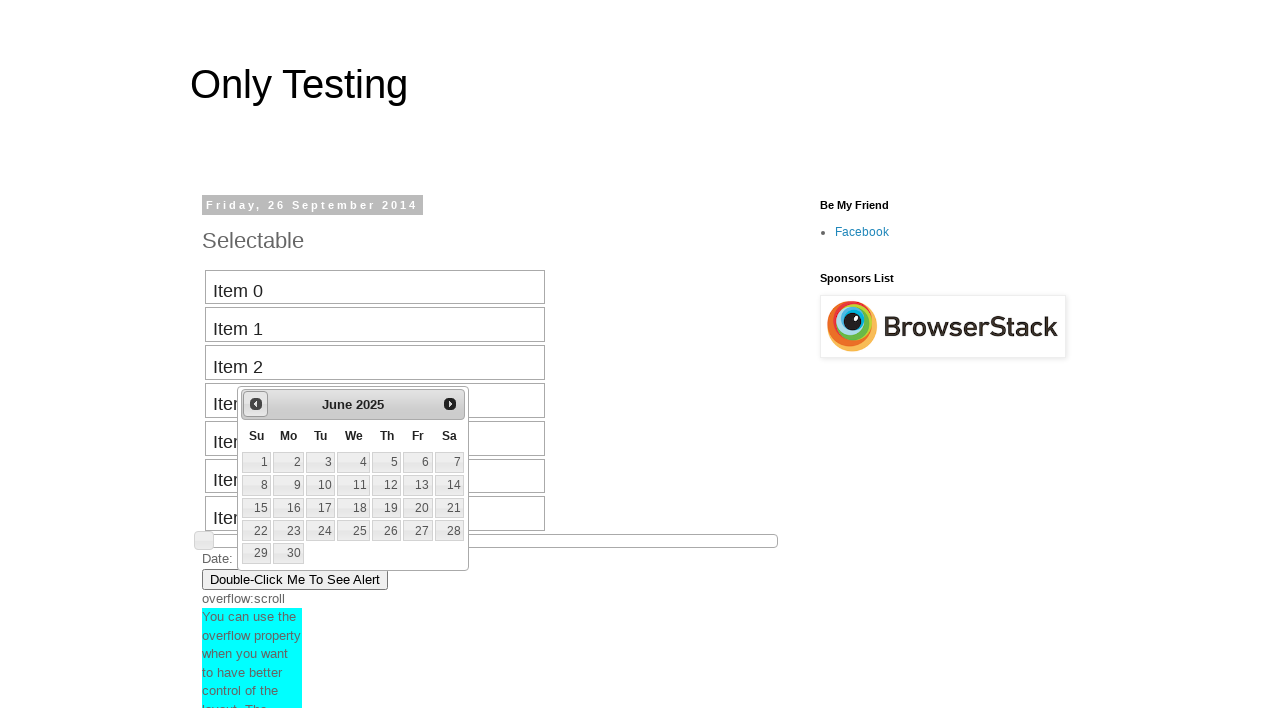

Retrieved current year from date picker
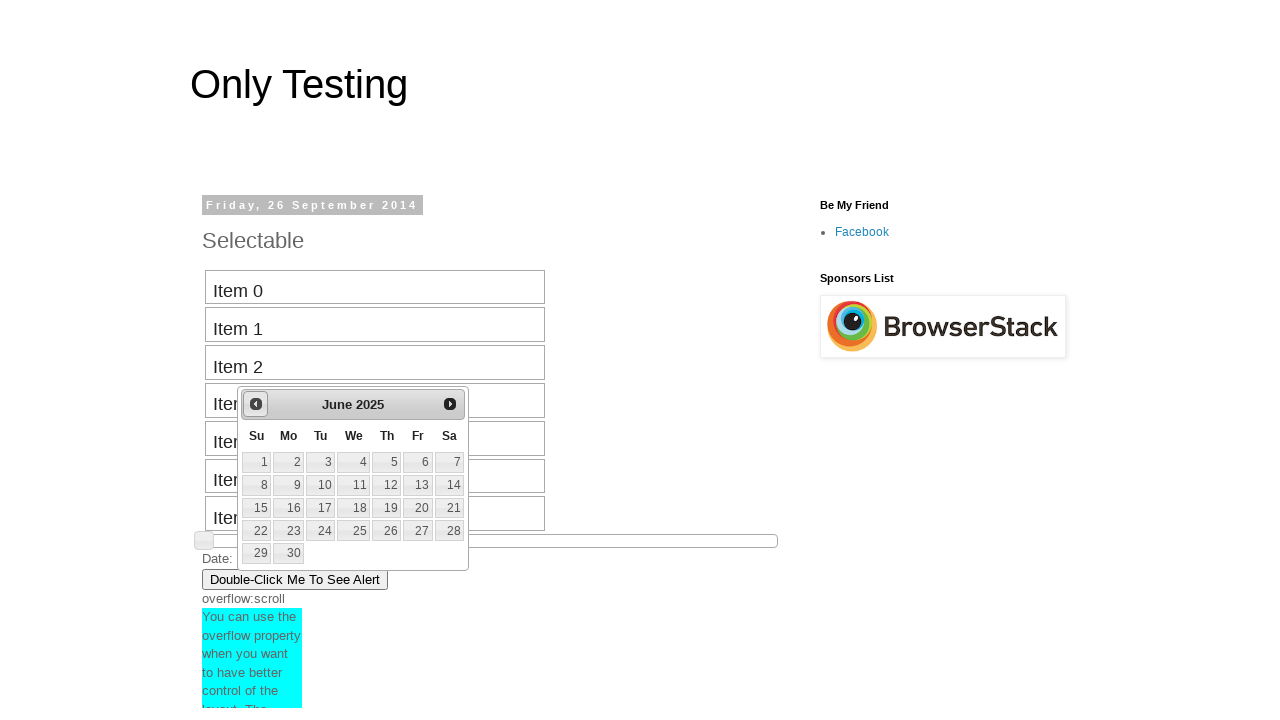

Clicked previous button to navigate backward (currently at June 2025) at (256, 404) on #ui-datepicker-div .ui-datepicker-prev
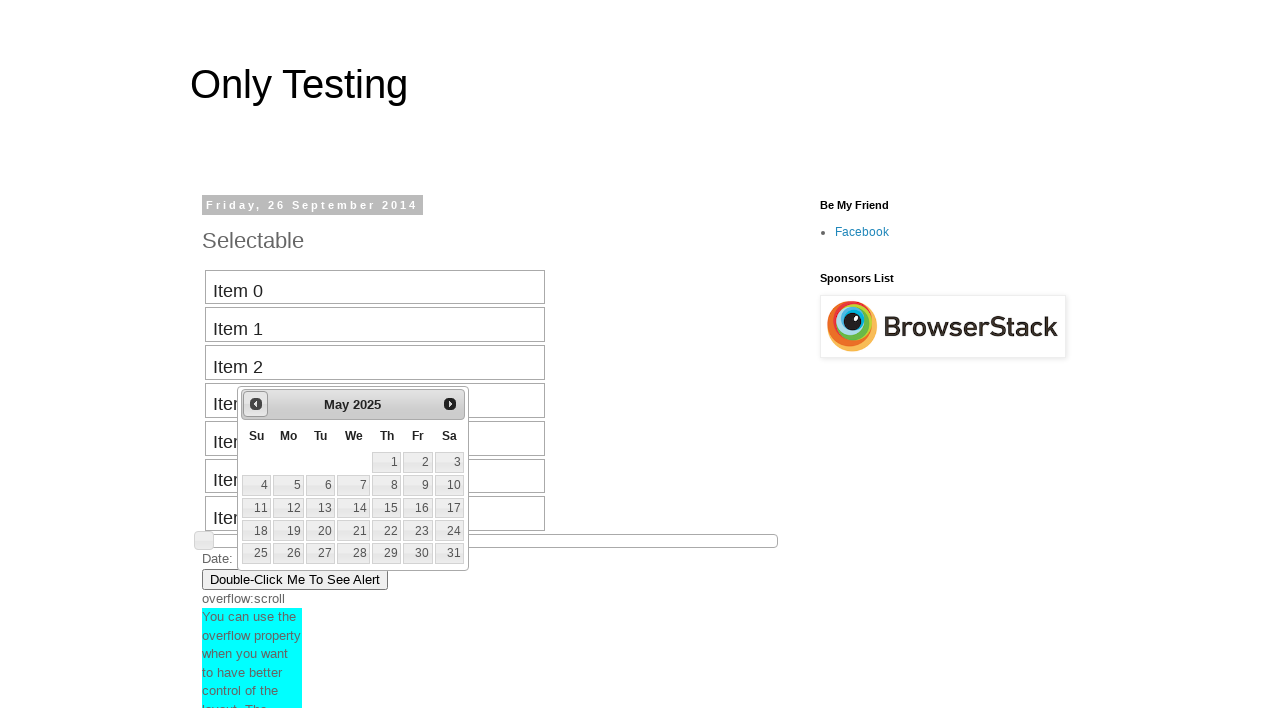

Retrieved current month from date picker
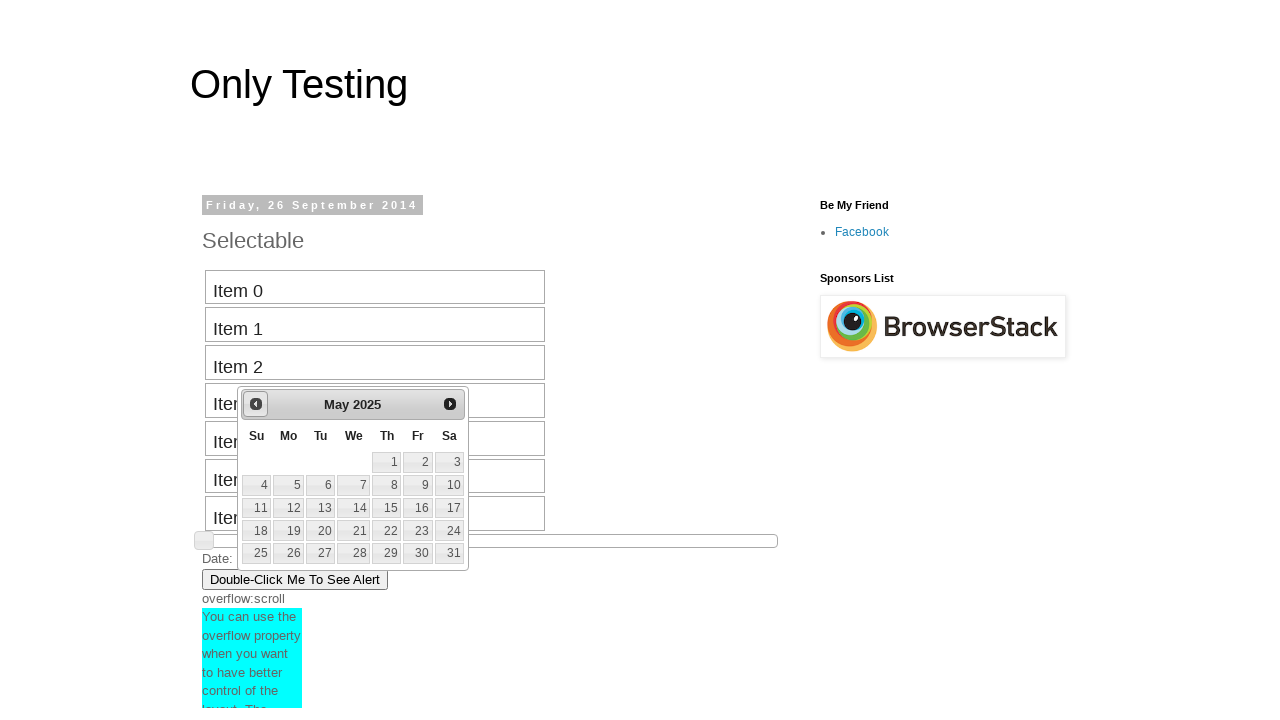

Retrieved current year from date picker
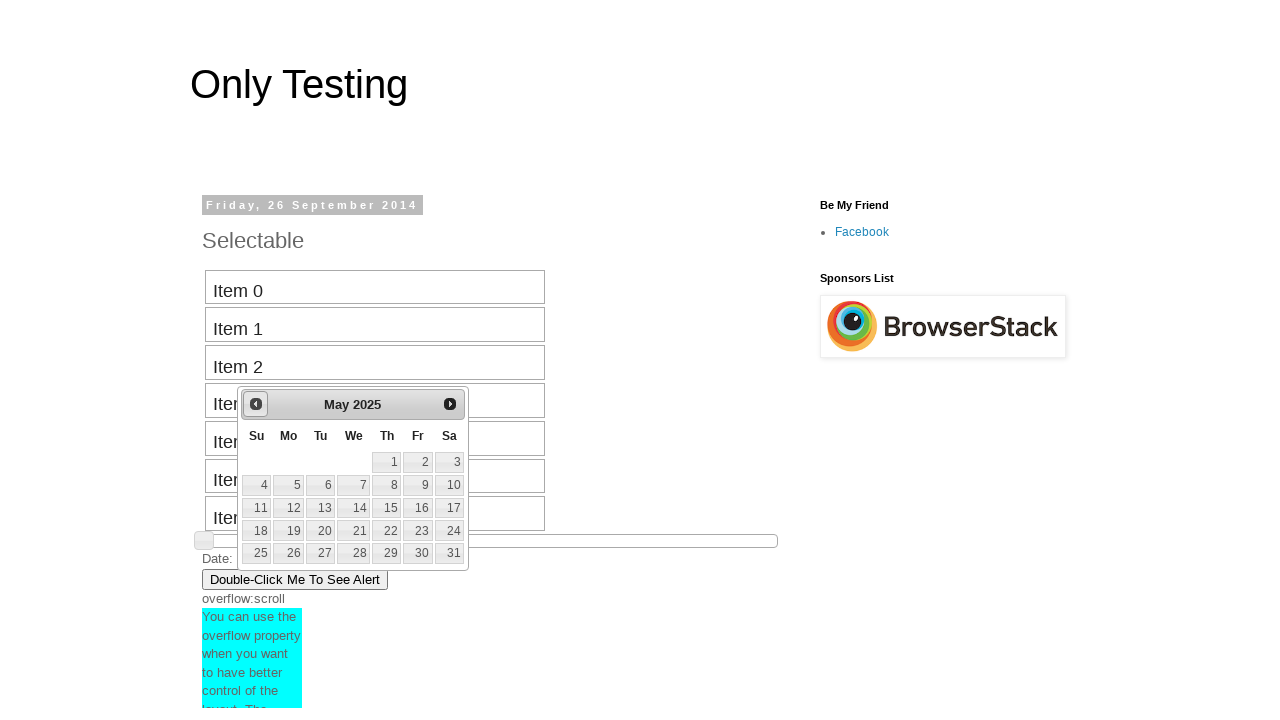

Clicked previous button to navigate backward (currently at May 2025) at (256, 404) on #ui-datepicker-div .ui-datepicker-prev
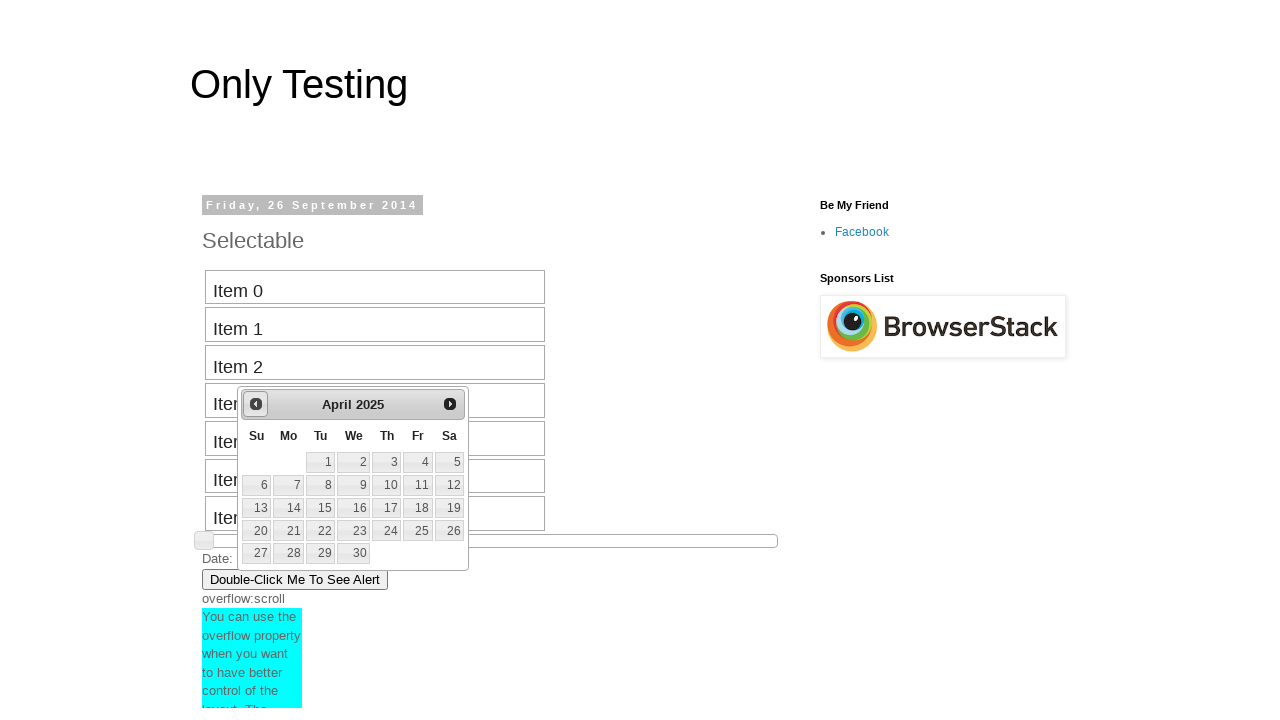

Retrieved current month from date picker
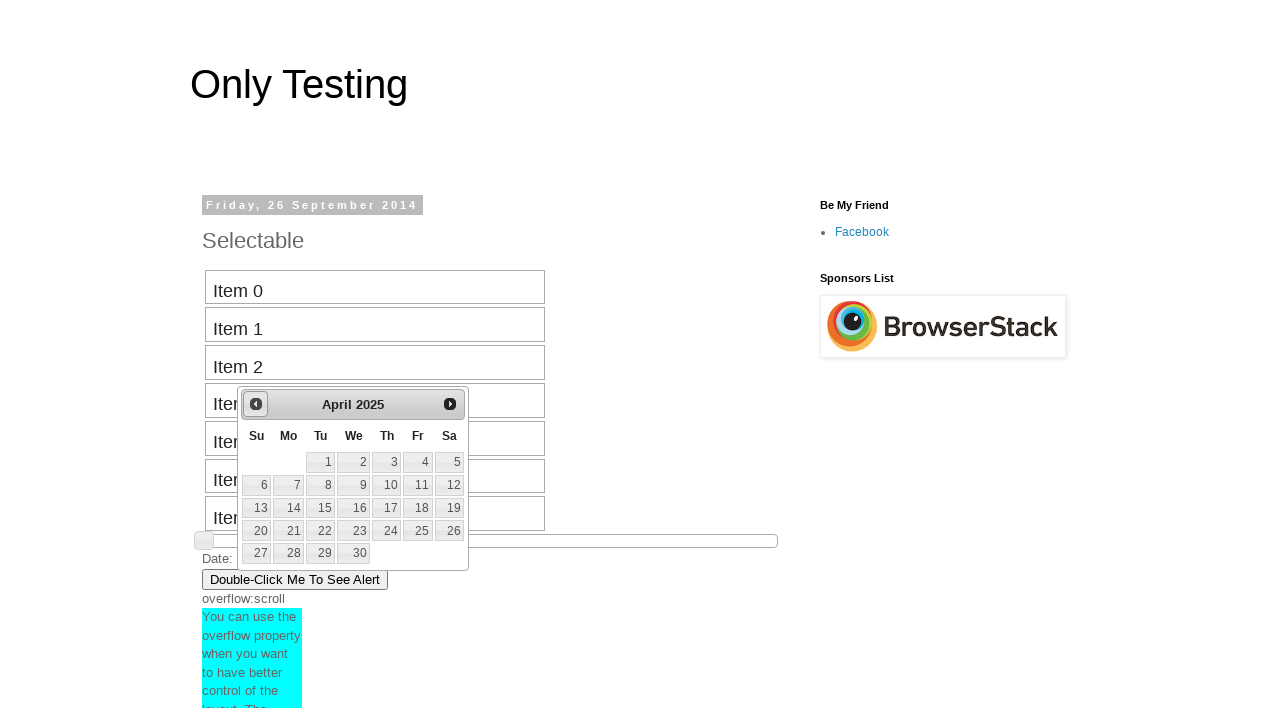

Retrieved current year from date picker
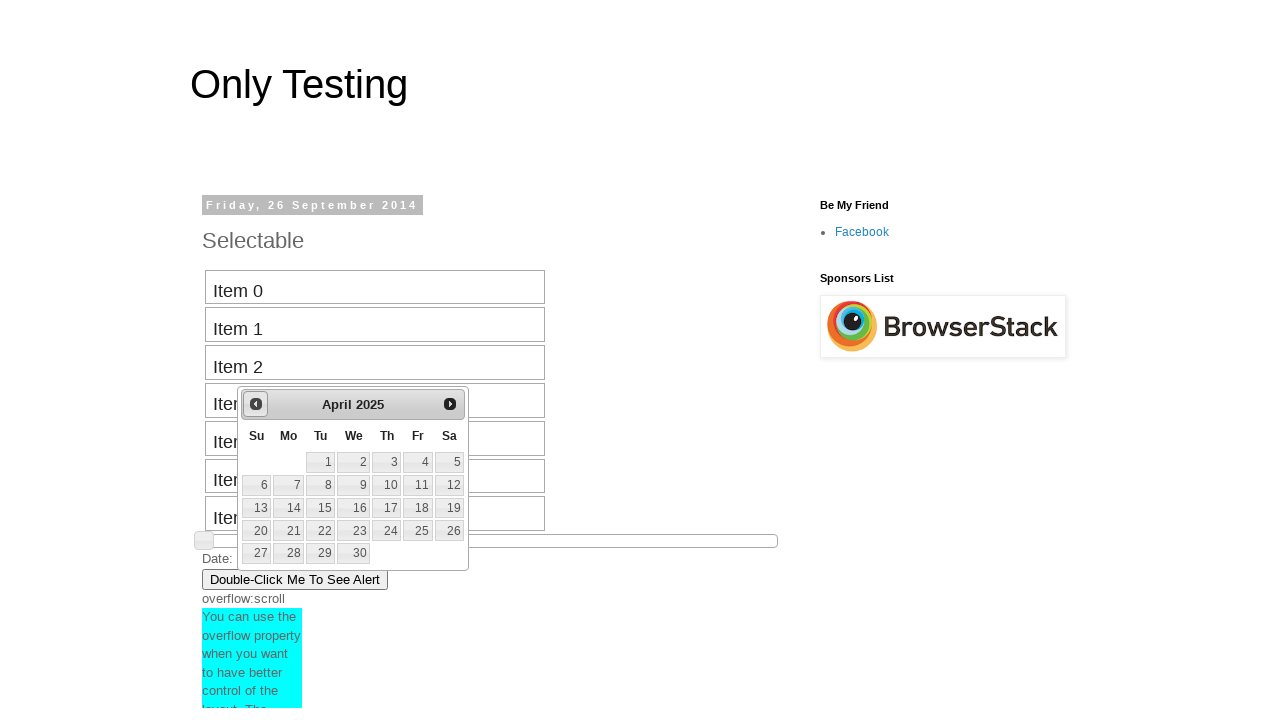

Clicked previous button to navigate backward (currently at April 2025) at (256, 404) on #ui-datepicker-div .ui-datepicker-prev
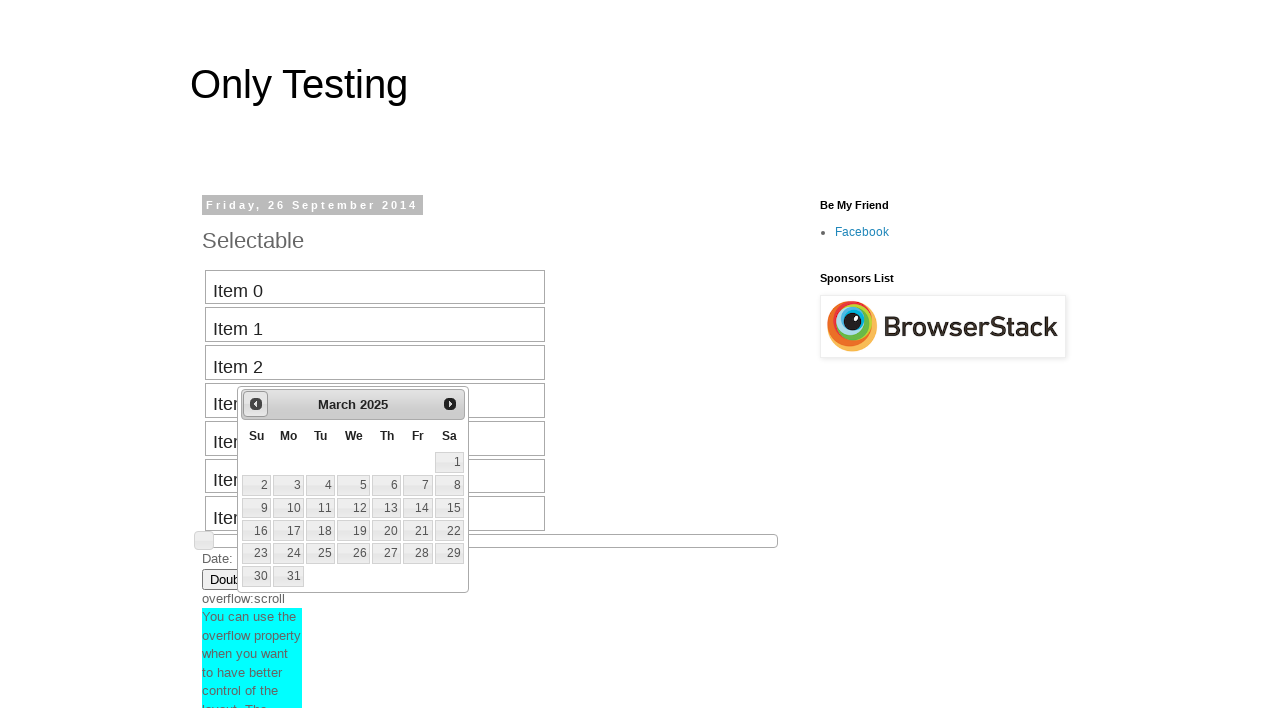

Retrieved current month from date picker
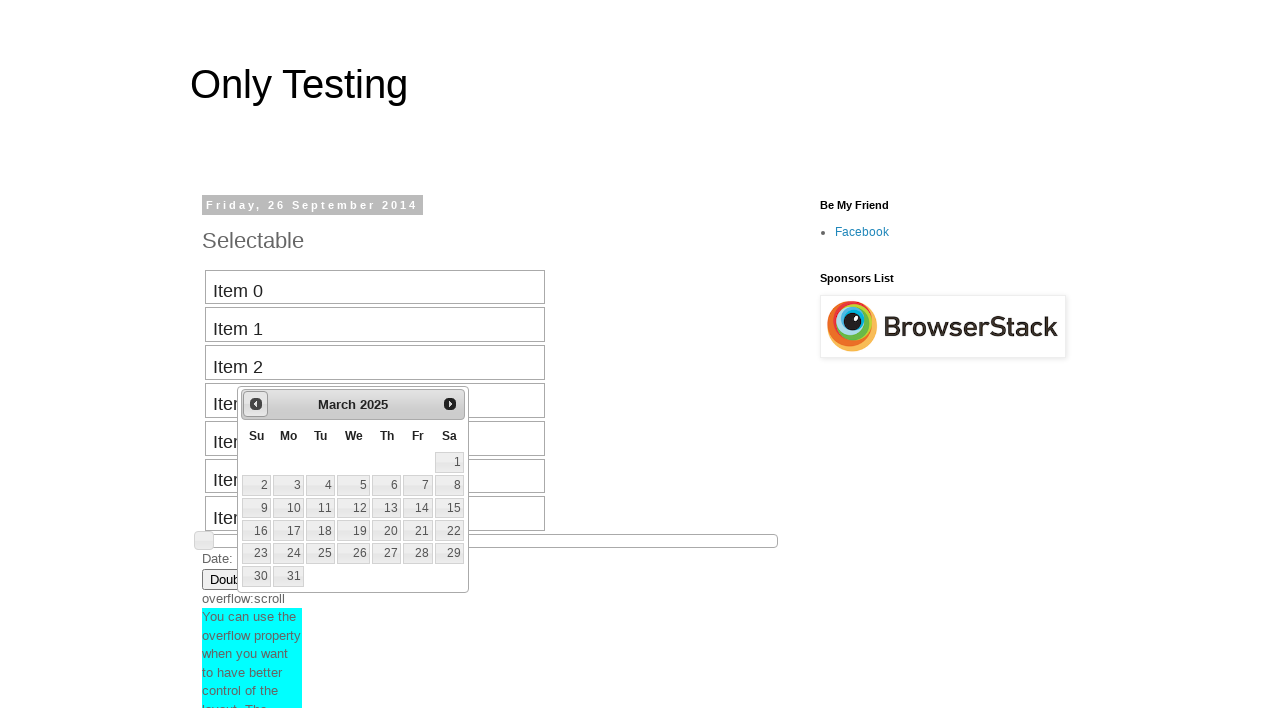

Retrieved current year from date picker
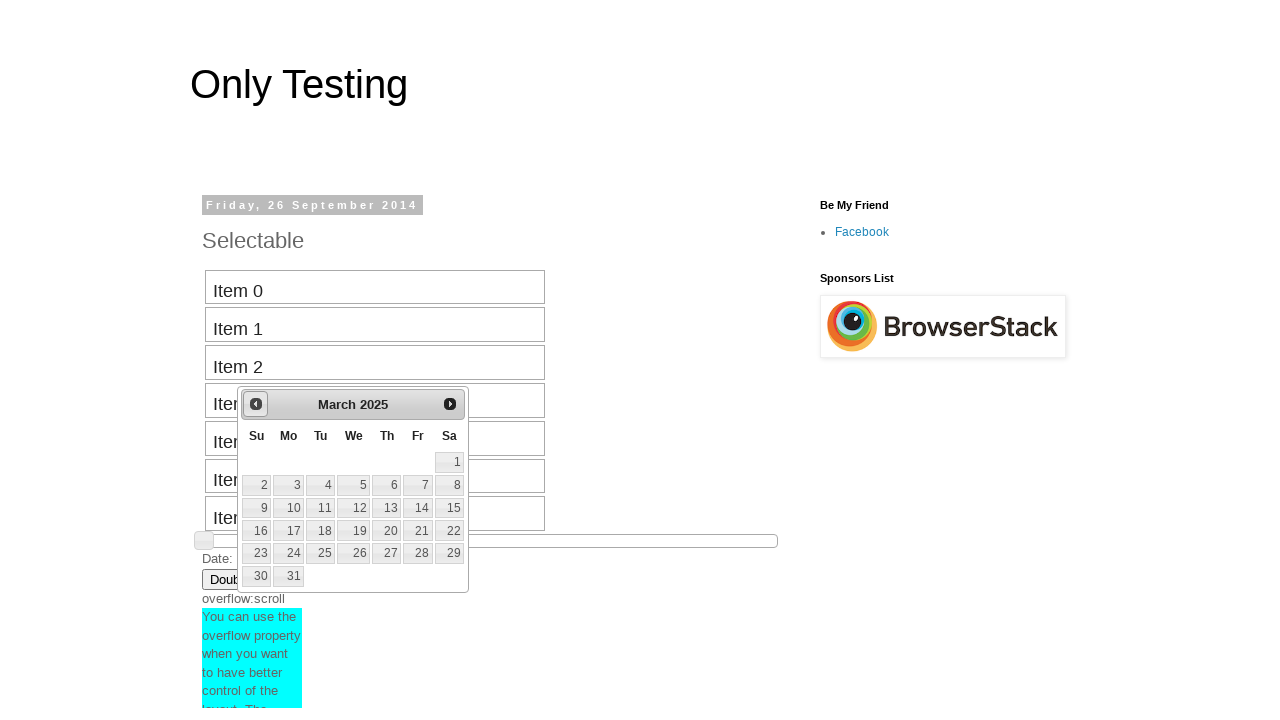

Clicked previous button to navigate backward (currently at March 2025) at (256, 404) on #ui-datepicker-div .ui-datepicker-prev
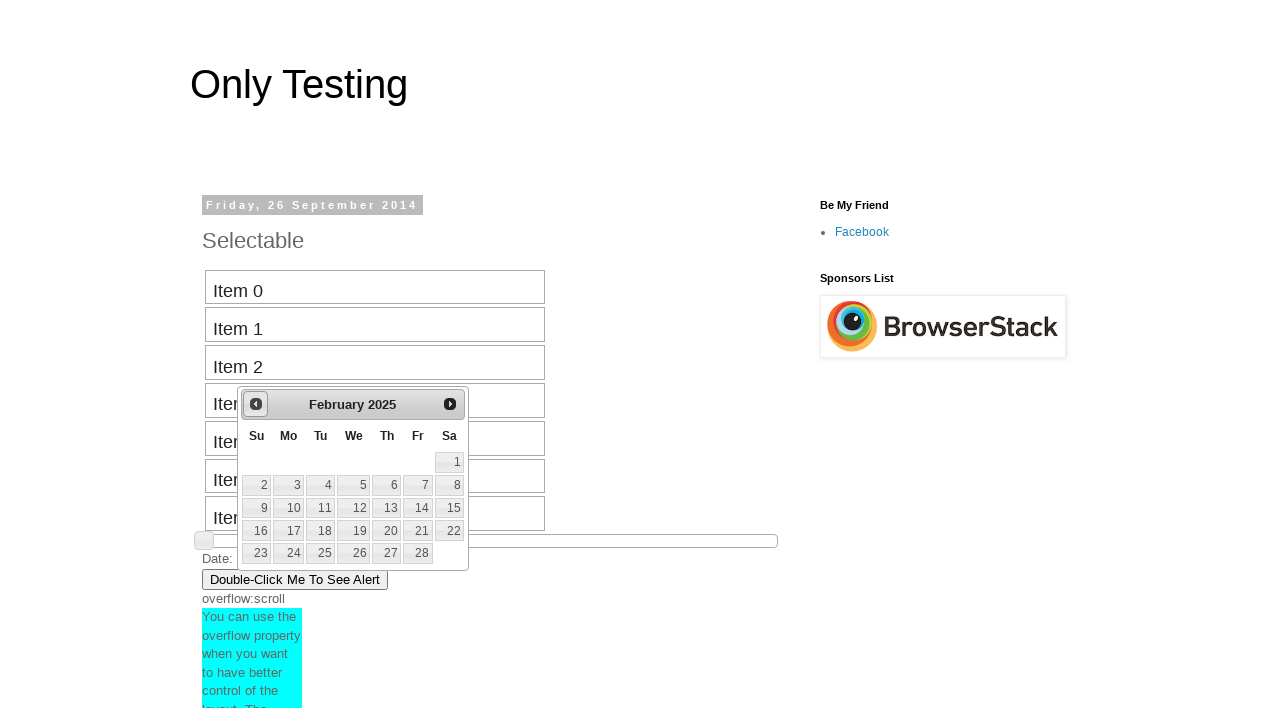

Retrieved current month from date picker
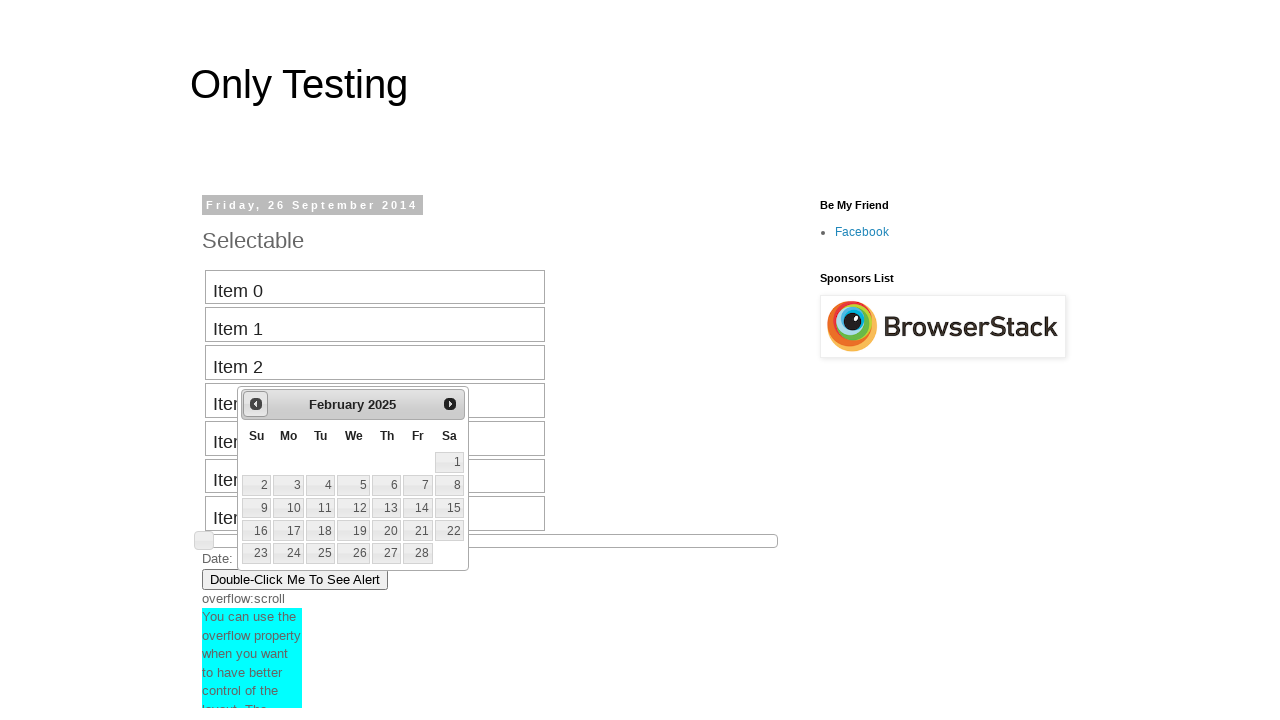

Retrieved current year from date picker
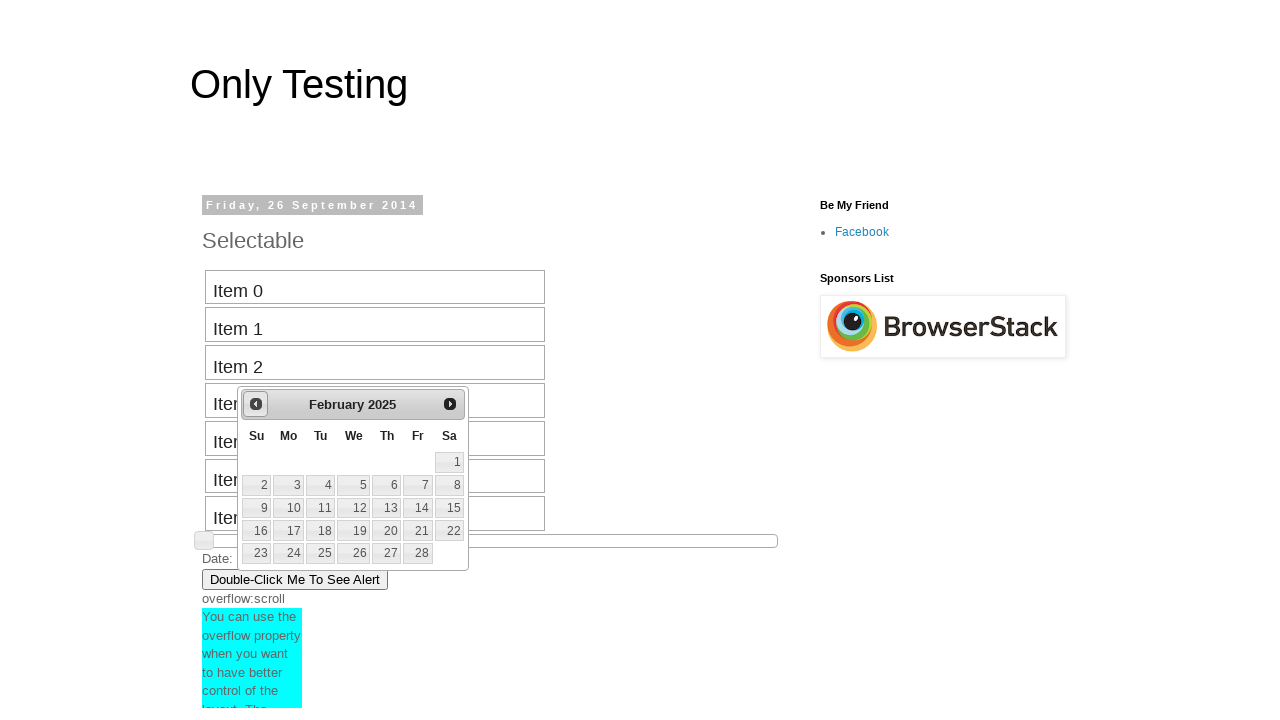

Clicked previous button to navigate backward (currently at February 2025) at (256, 404) on #ui-datepicker-div .ui-datepicker-prev
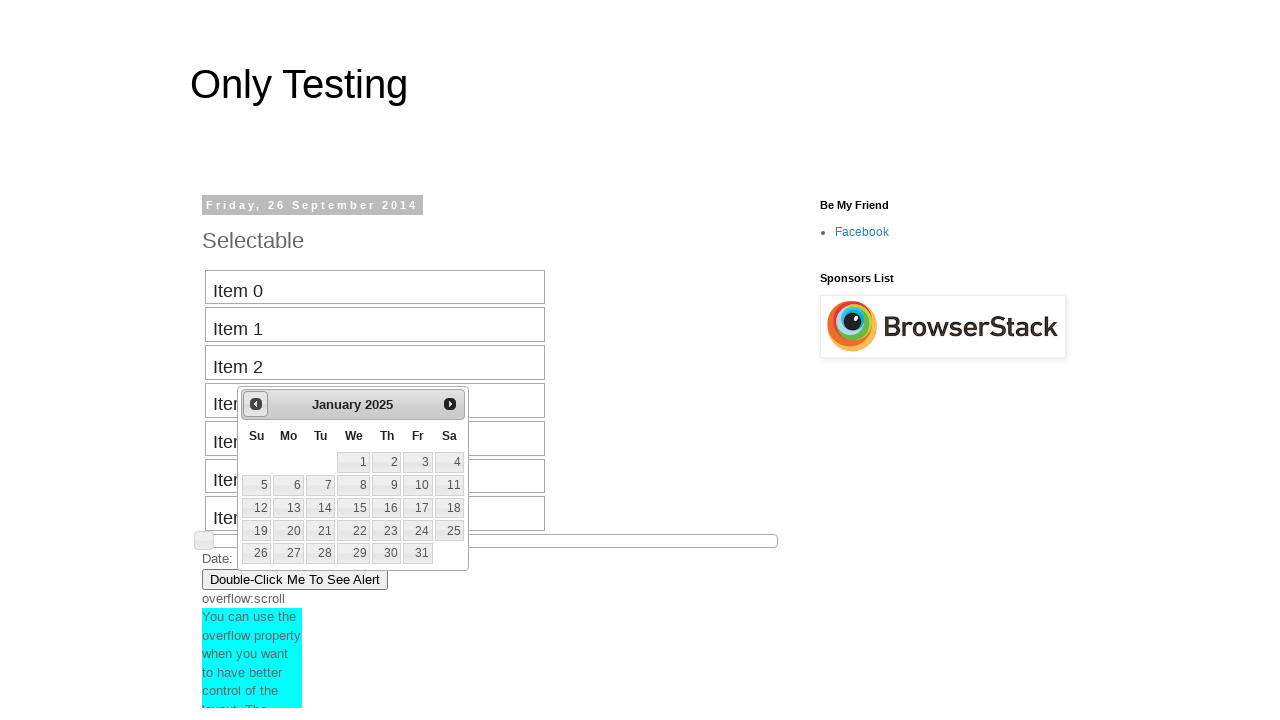

Retrieved current month from date picker
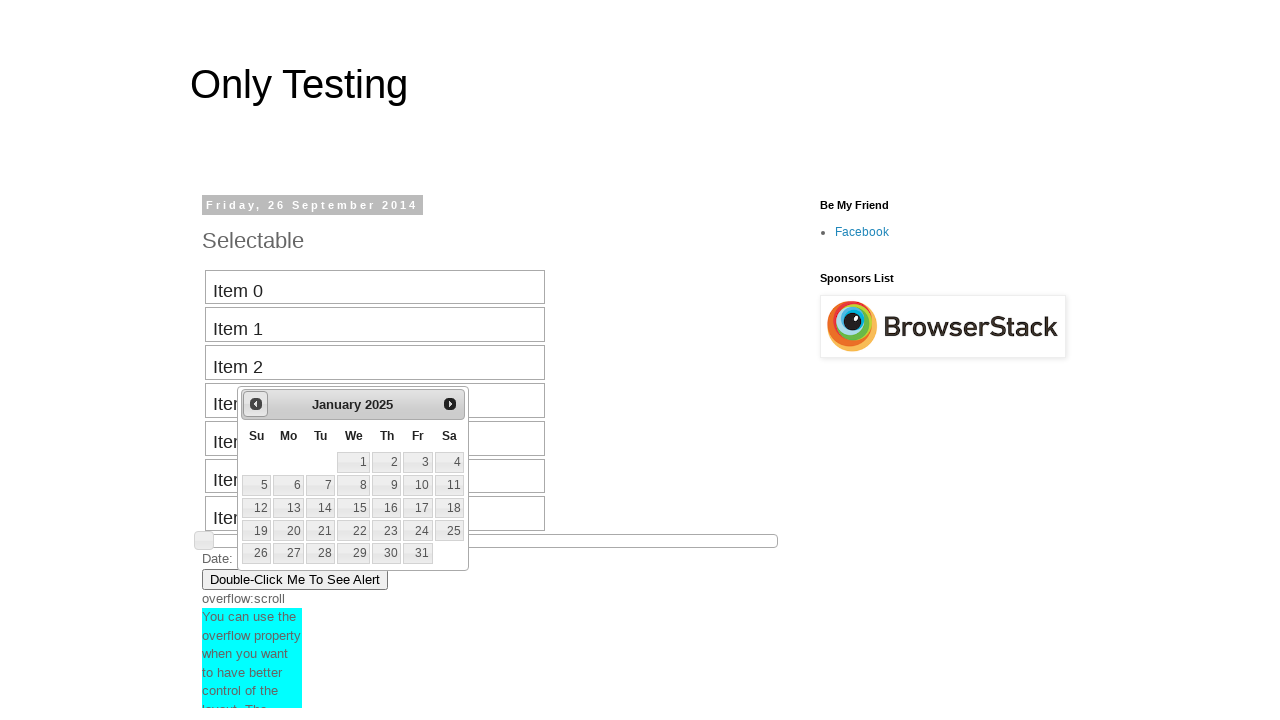

Retrieved current year from date picker
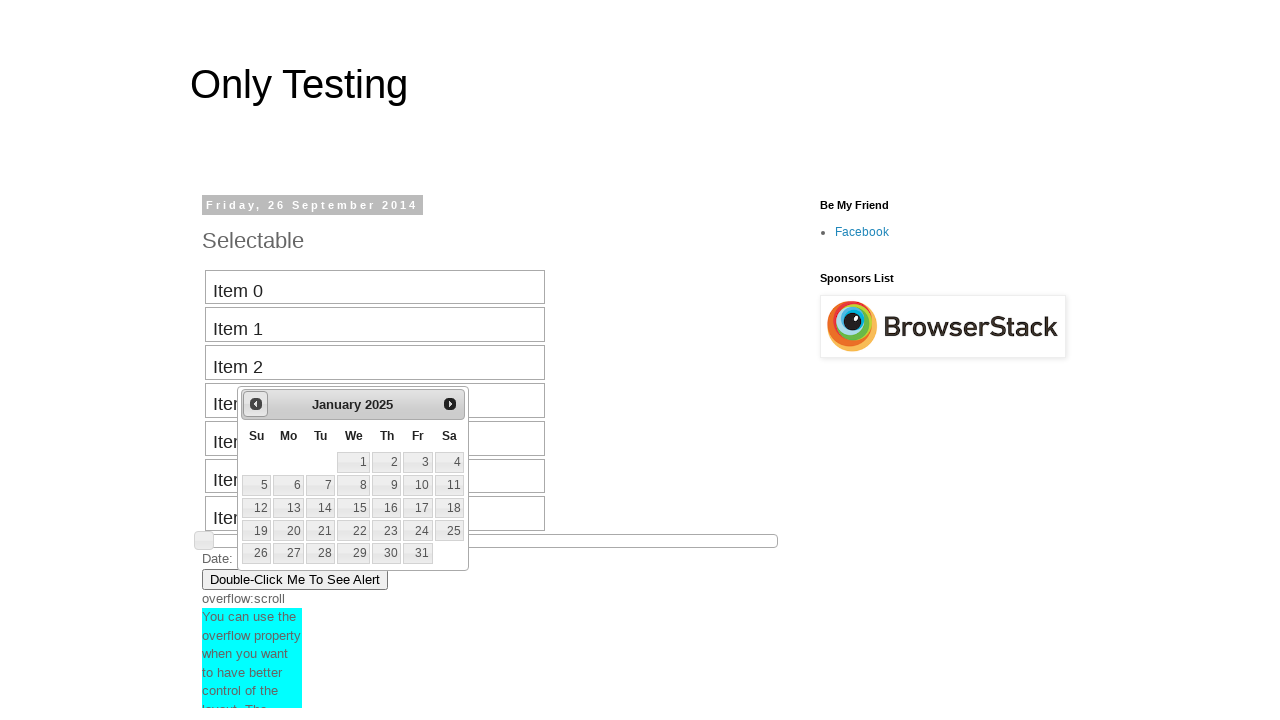

Clicked previous button to navigate backward (currently at January 2025) at (256, 404) on #ui-datepicker-div .ui-datepicker-prev
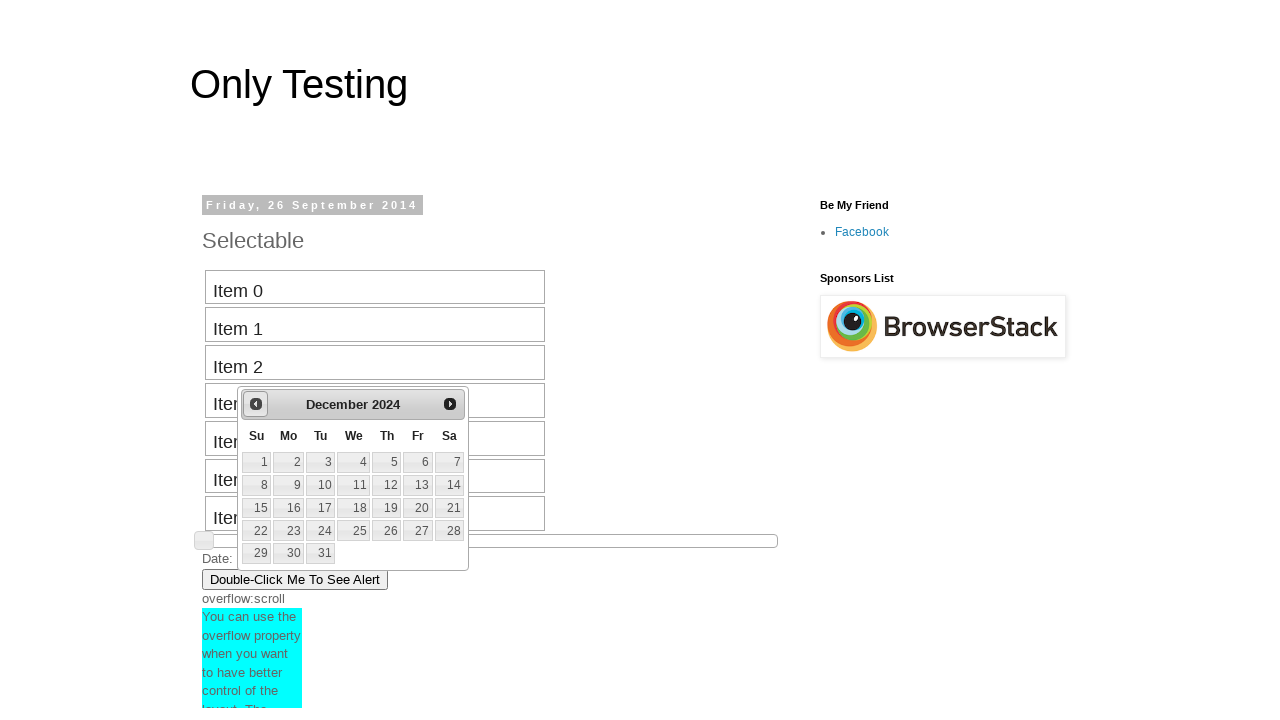

Retrieved current month from date picker
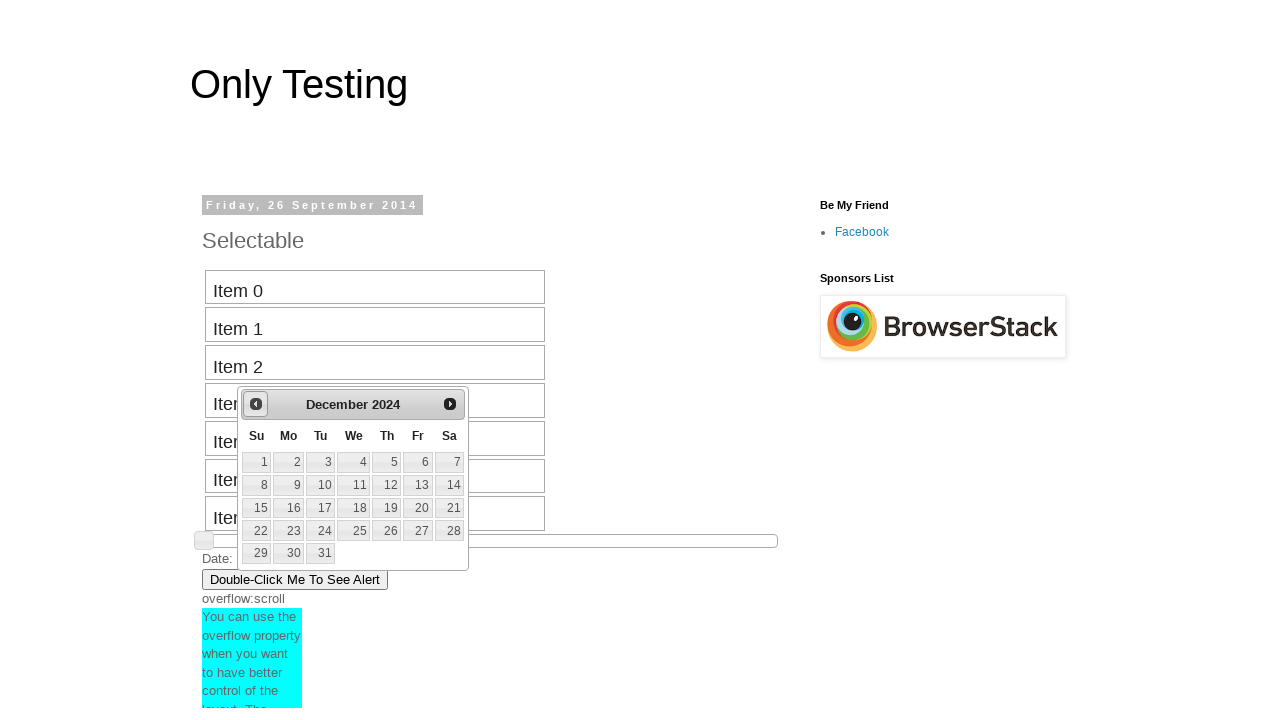

Retrieved current year from date picker
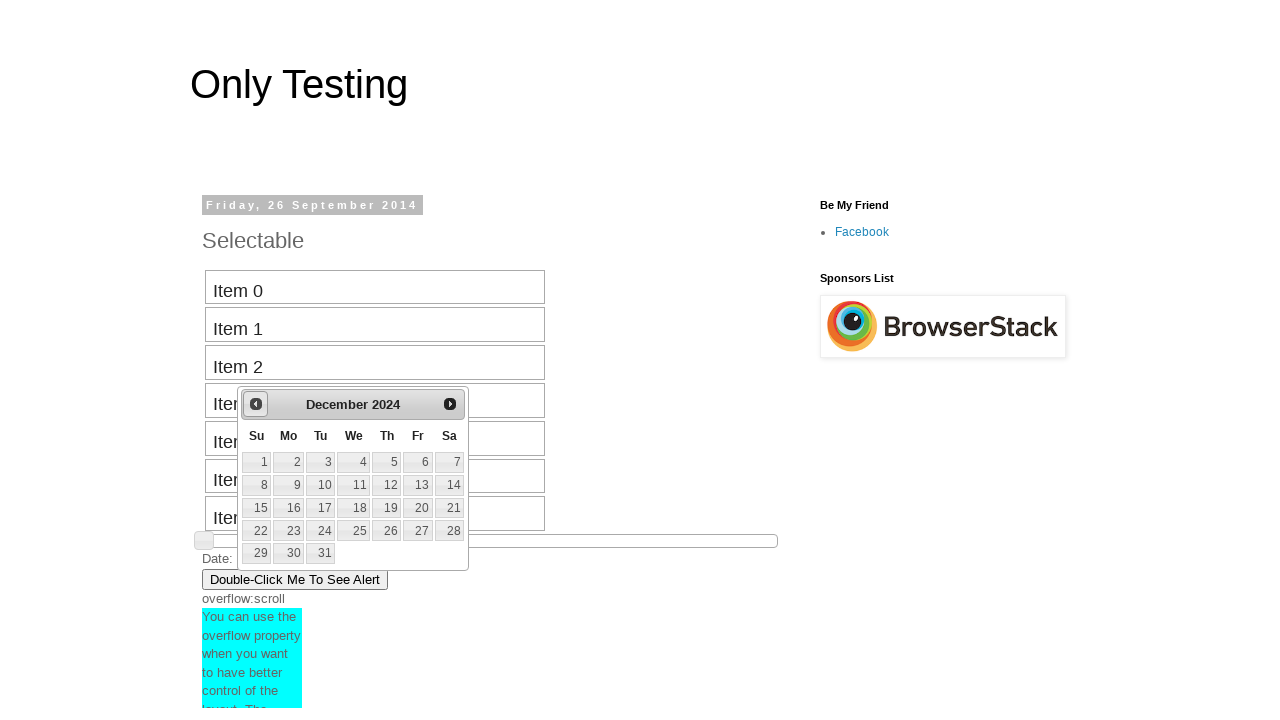

Clicked previous button to navigate backward (currently at December 2024) at (256, 404) on #ui-datepicker-div .ui-datepicker-prev
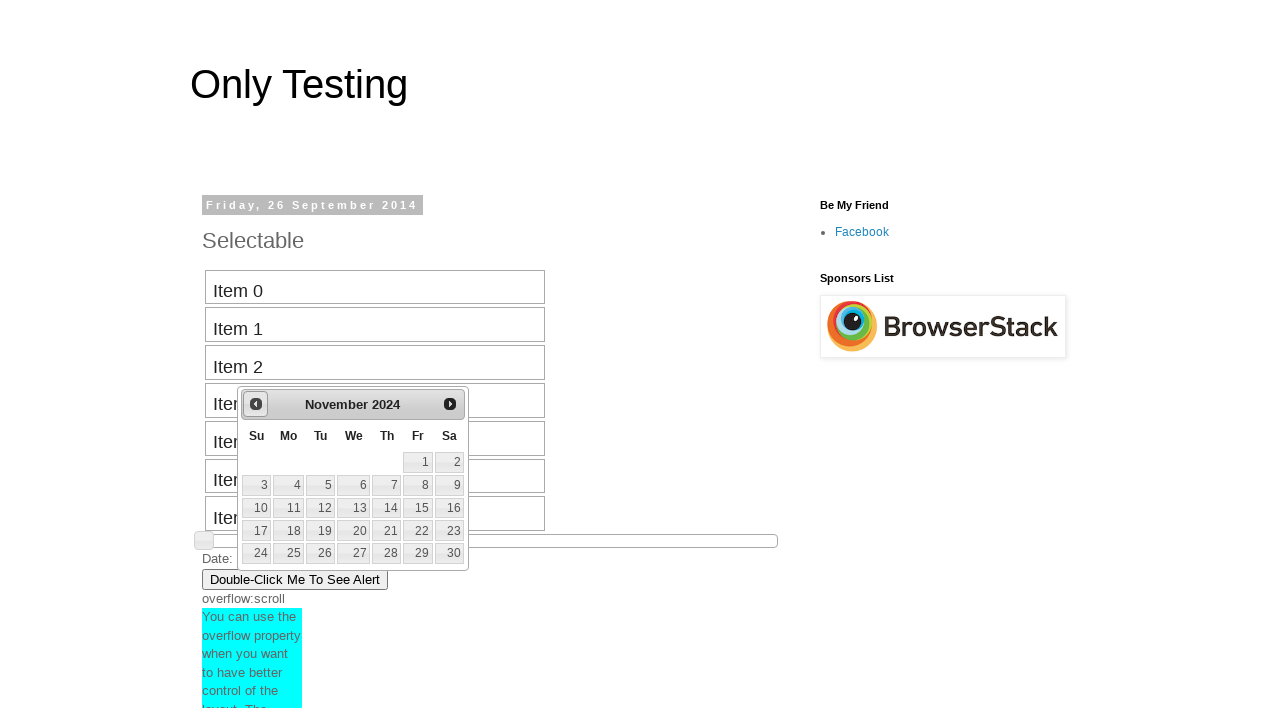

Retrieved current month from date picker
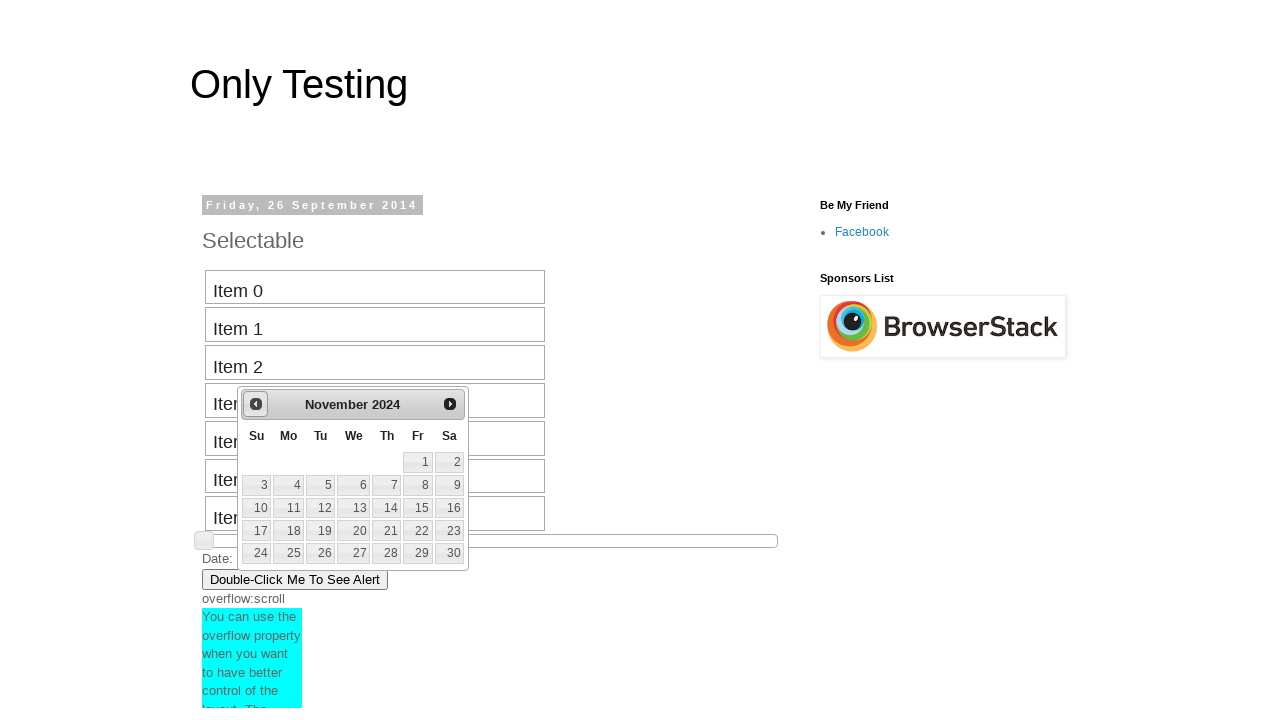

Retrieved current year from date picker
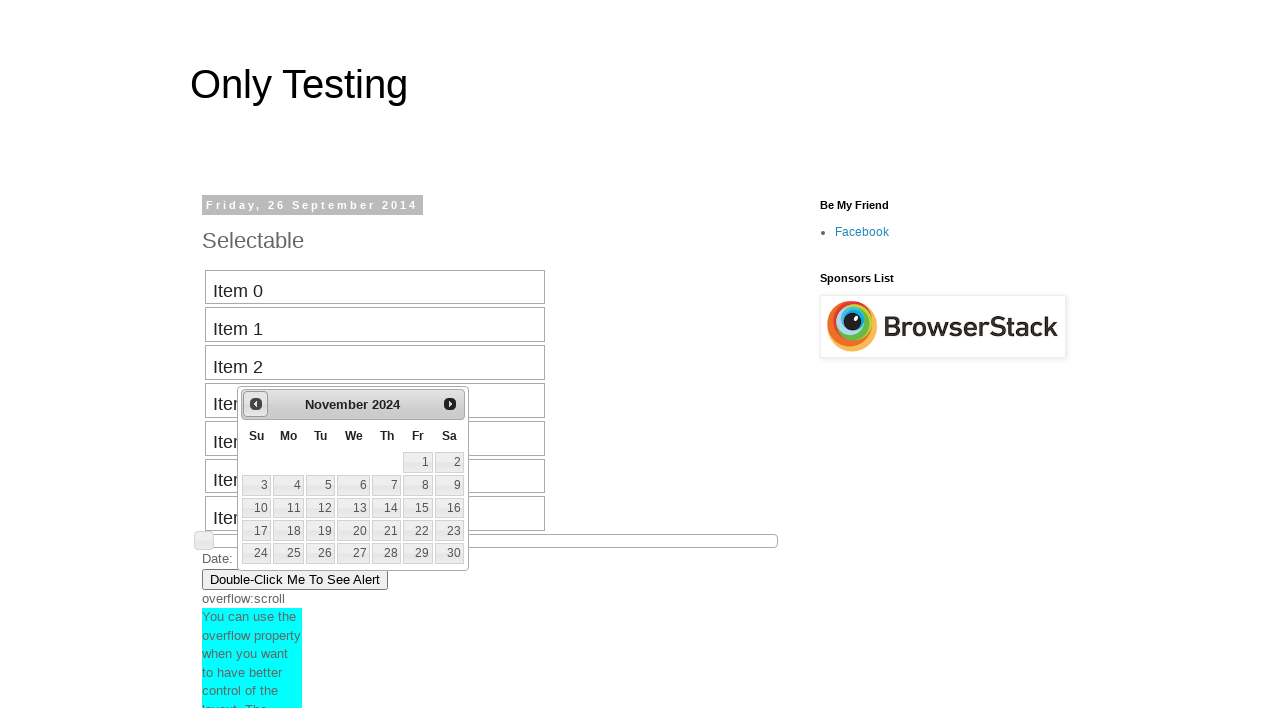

Clicked previous button to navigate backward (currently at November 2024) at (256, 404) on #ui-datepicker-div .ui-datepicker-prev
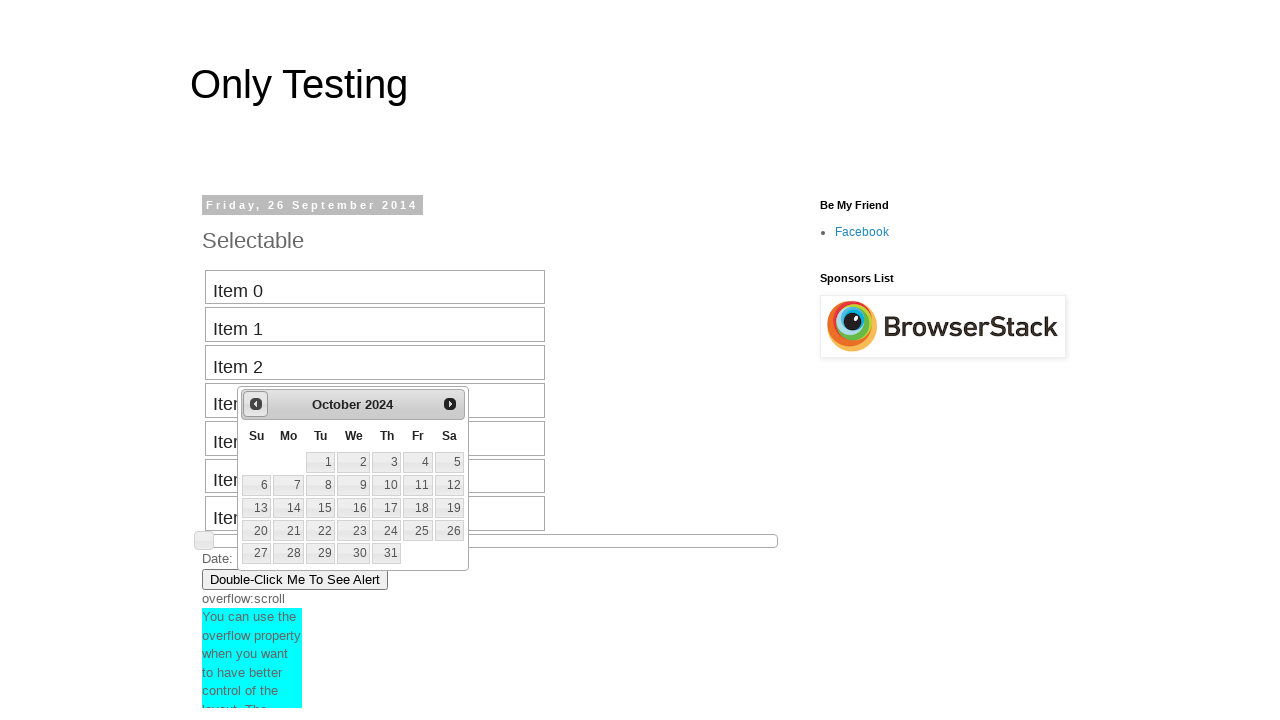

Retrieved current month from date picker
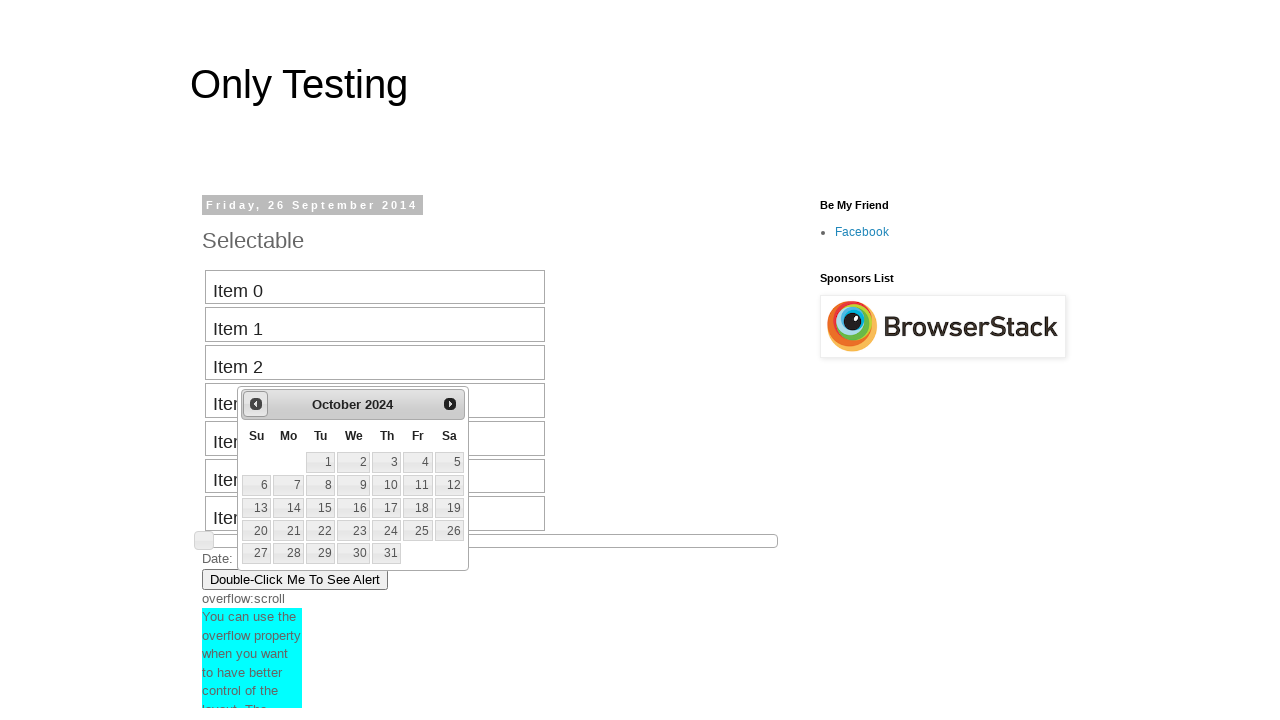

Retrieved current year from date picker
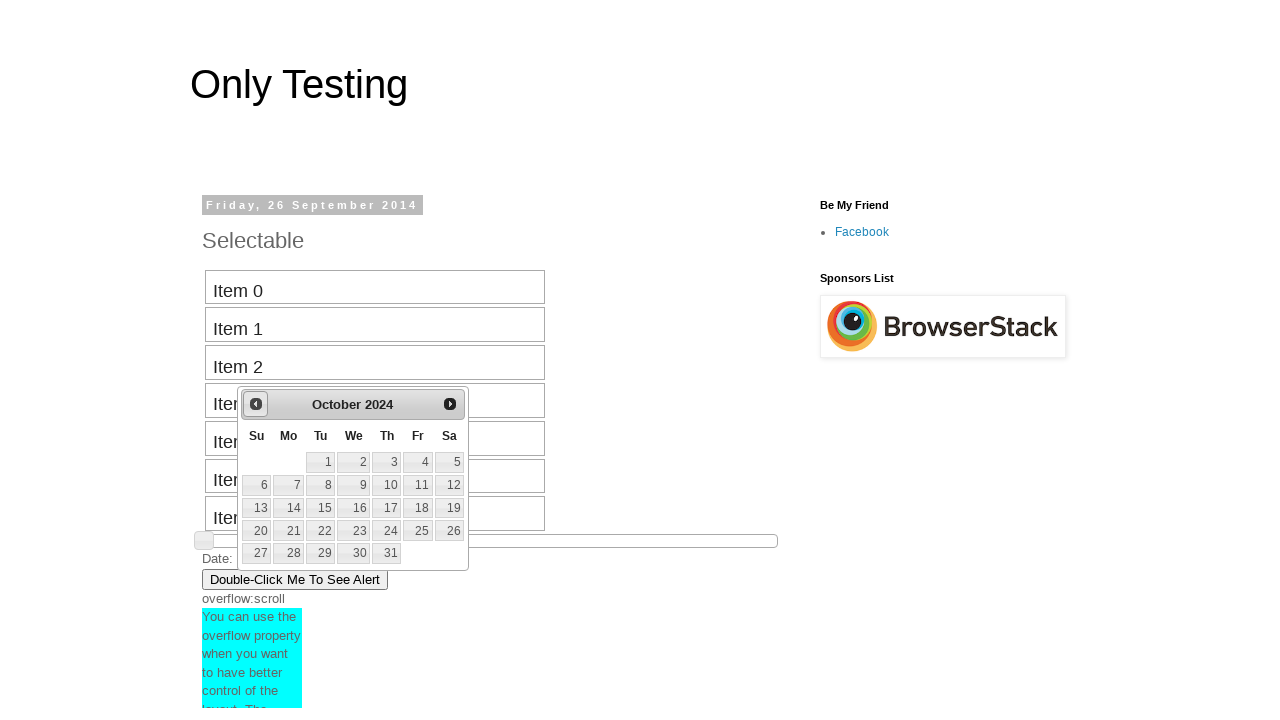

Clicked previous button to navigate backward (currently at October 2024) at (256, 404) on #ui-datepicker-div .ui-datepicker-prev
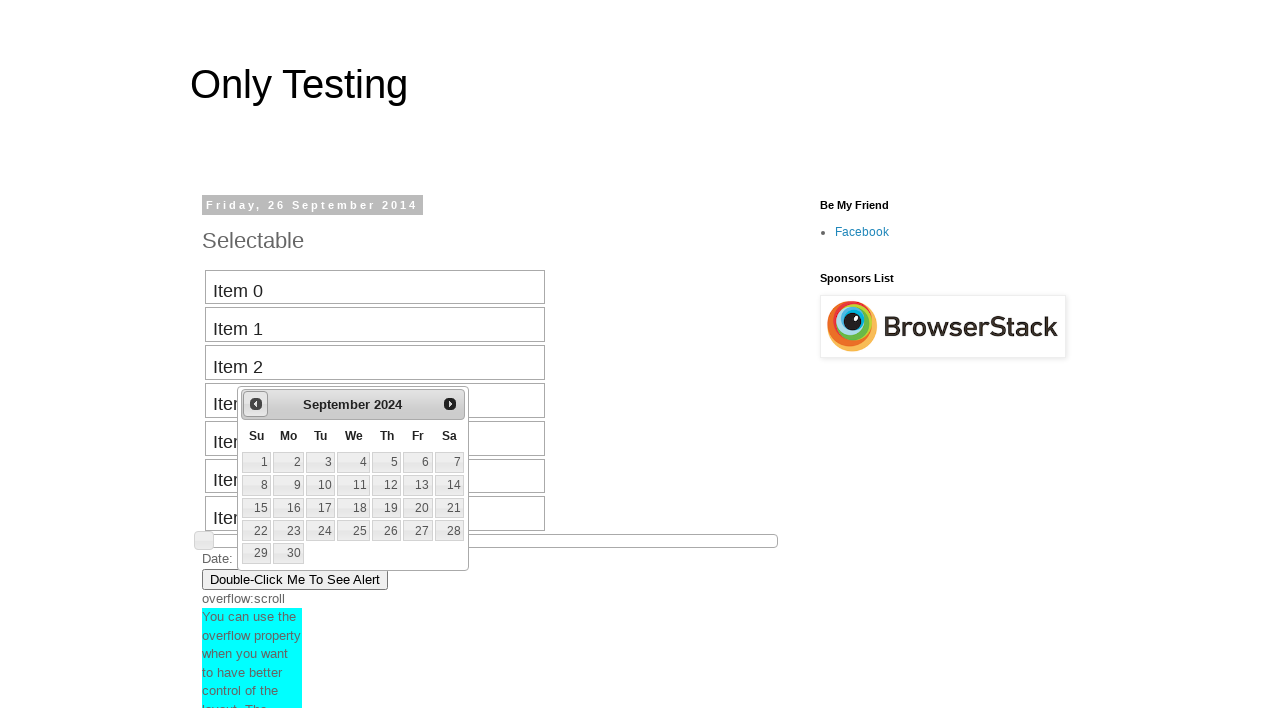

Retrieved current month from date picker
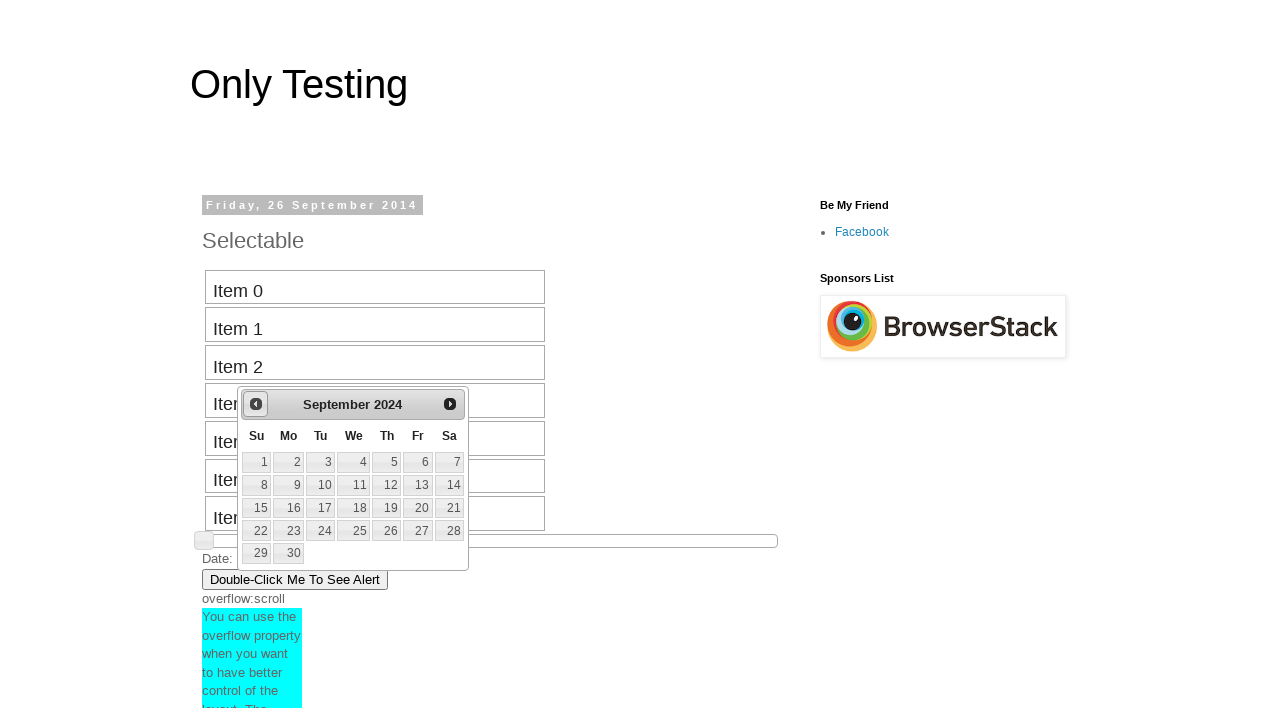

Retrieved current year from date picker
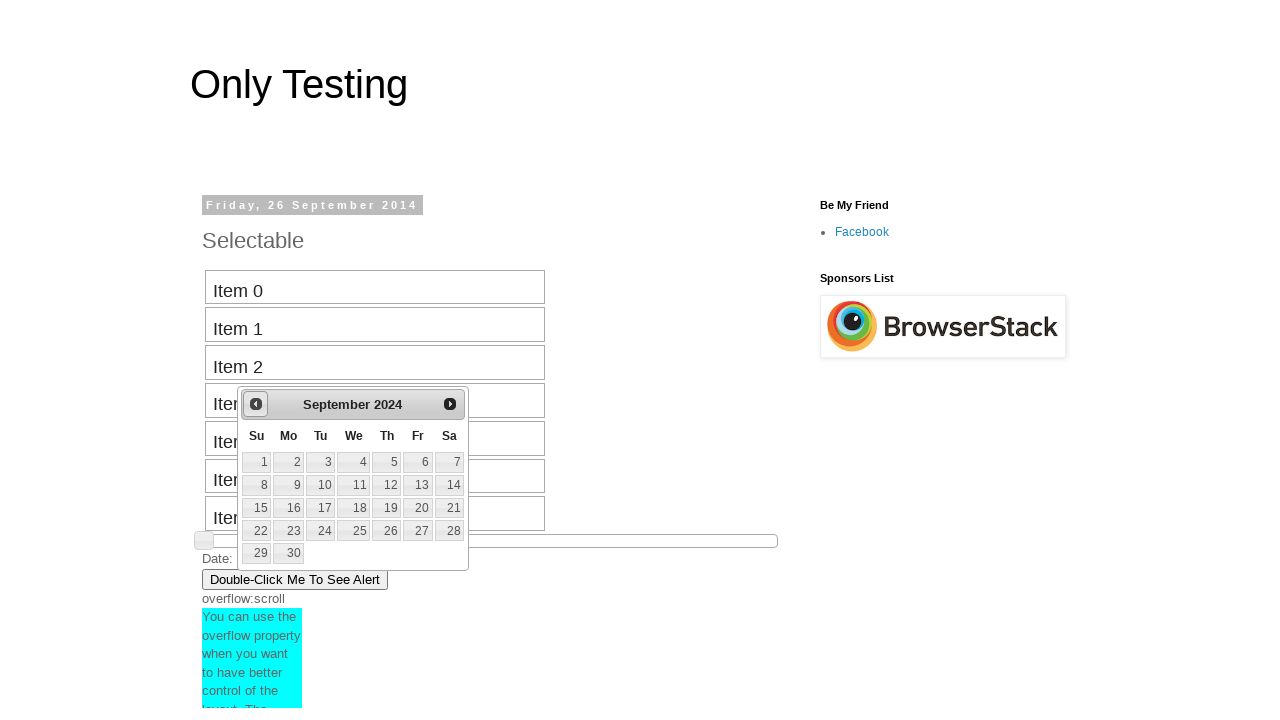

Clicked previous button to navigate backward (currently at September 2024) at (256, 404) on #ui-datepicker-div .ui-datepicker-prev
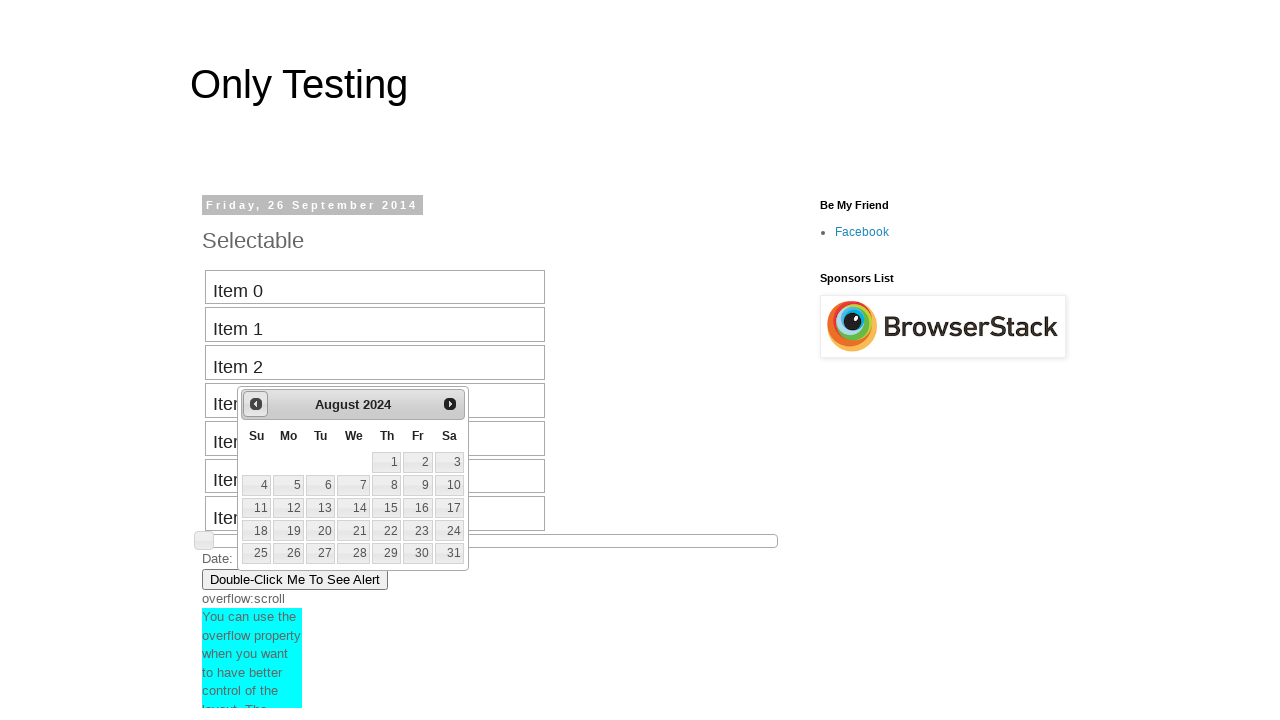

Retrieved current month from date picker
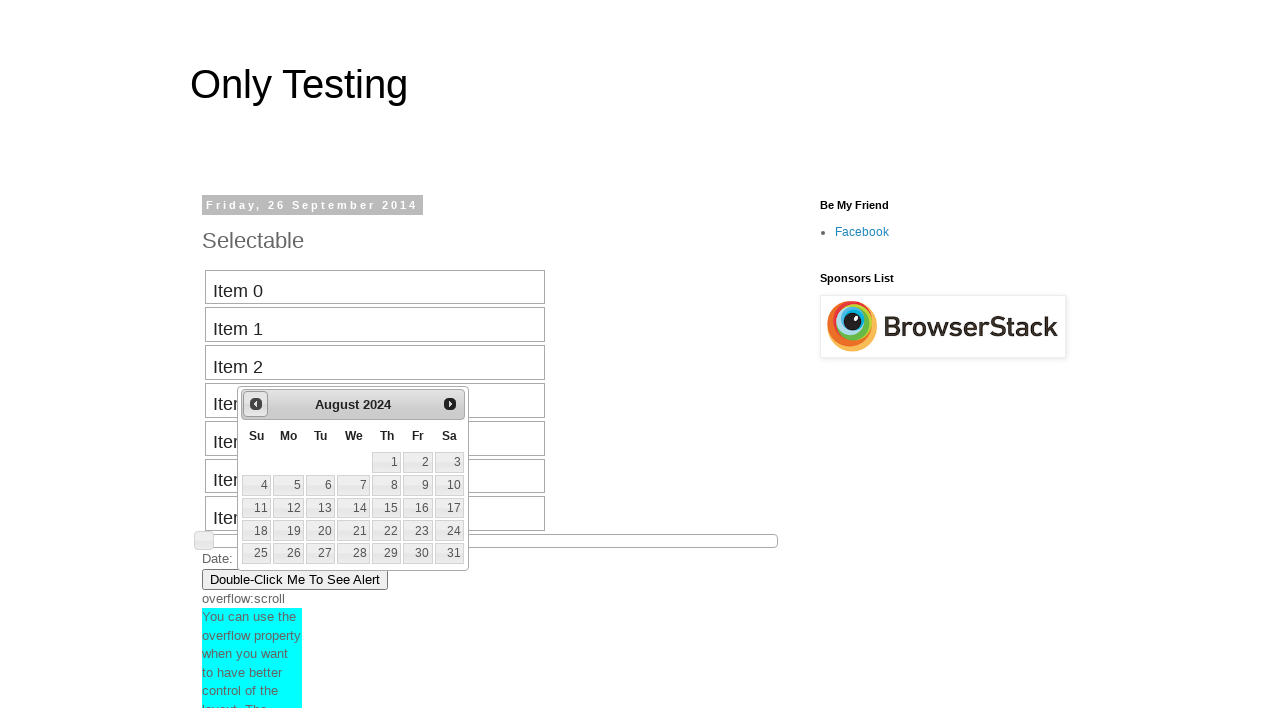

Retrieved current year from date picker
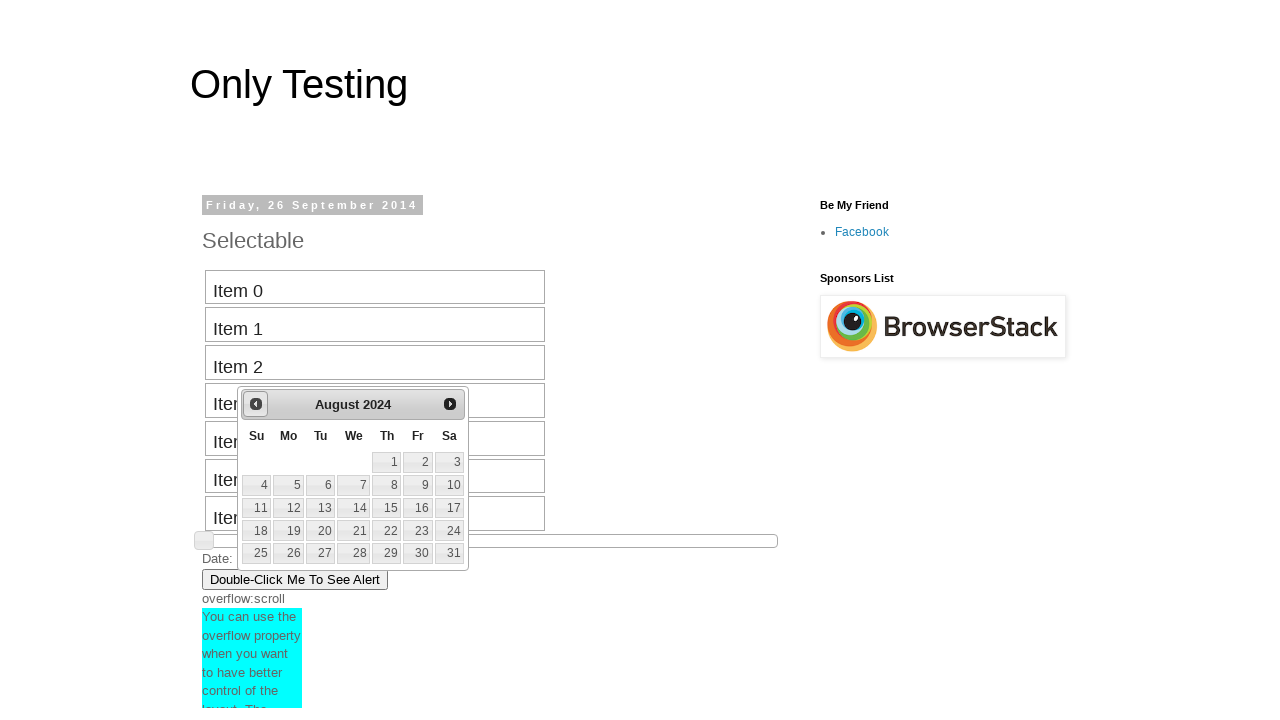

Clicked previous button to navigate backward (currently at August 2024) at (256, 404) on #ui-datepicker-div .ui-datepicker-prev
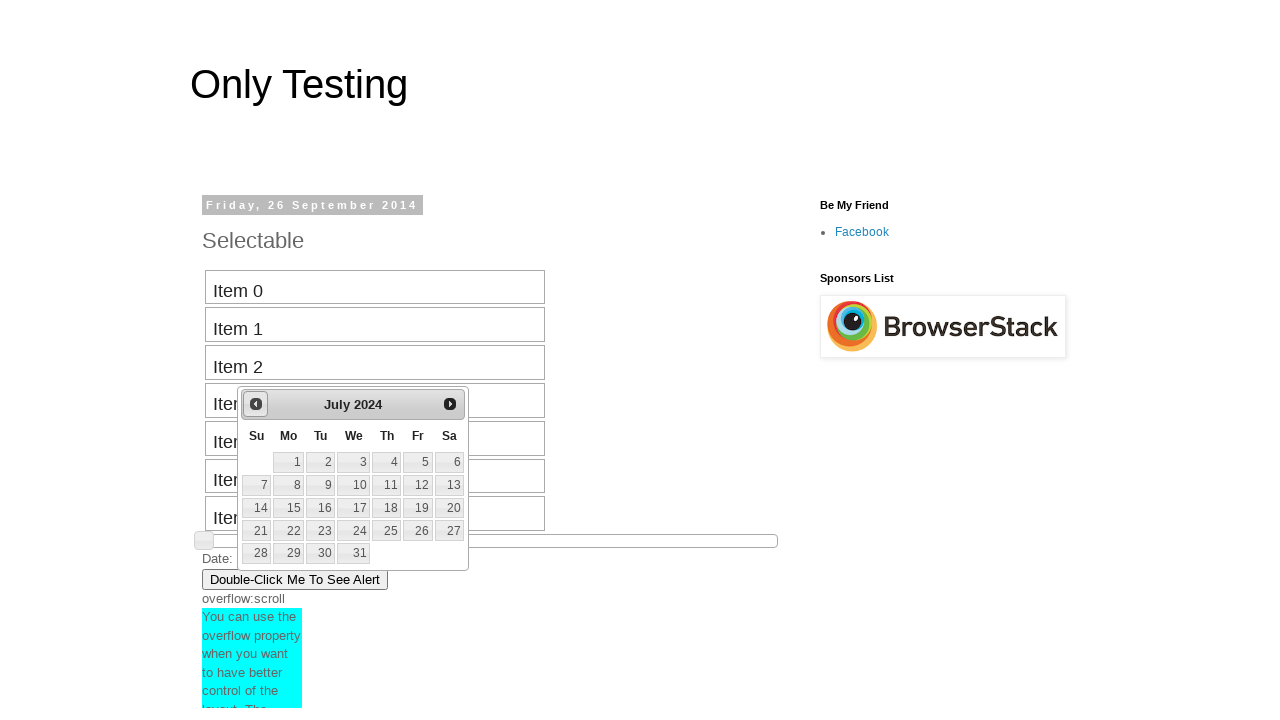

Retrieved current month from date picker
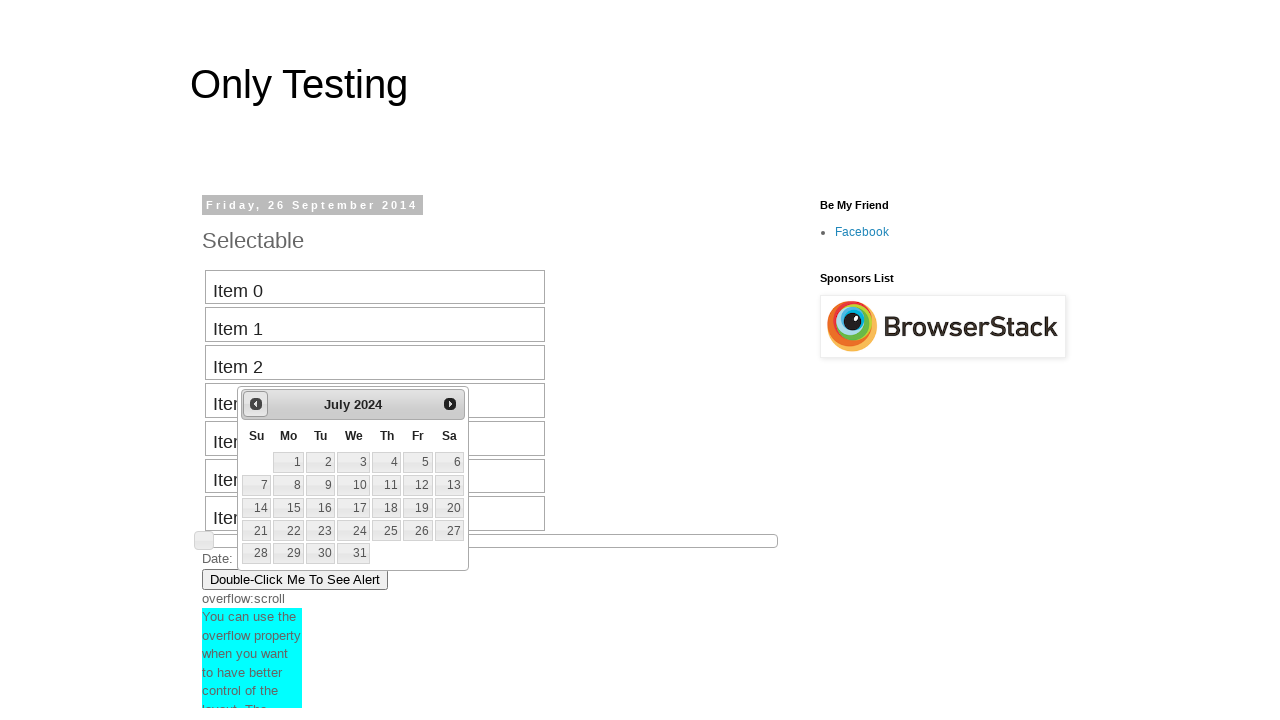

Retrieved current year from date picker
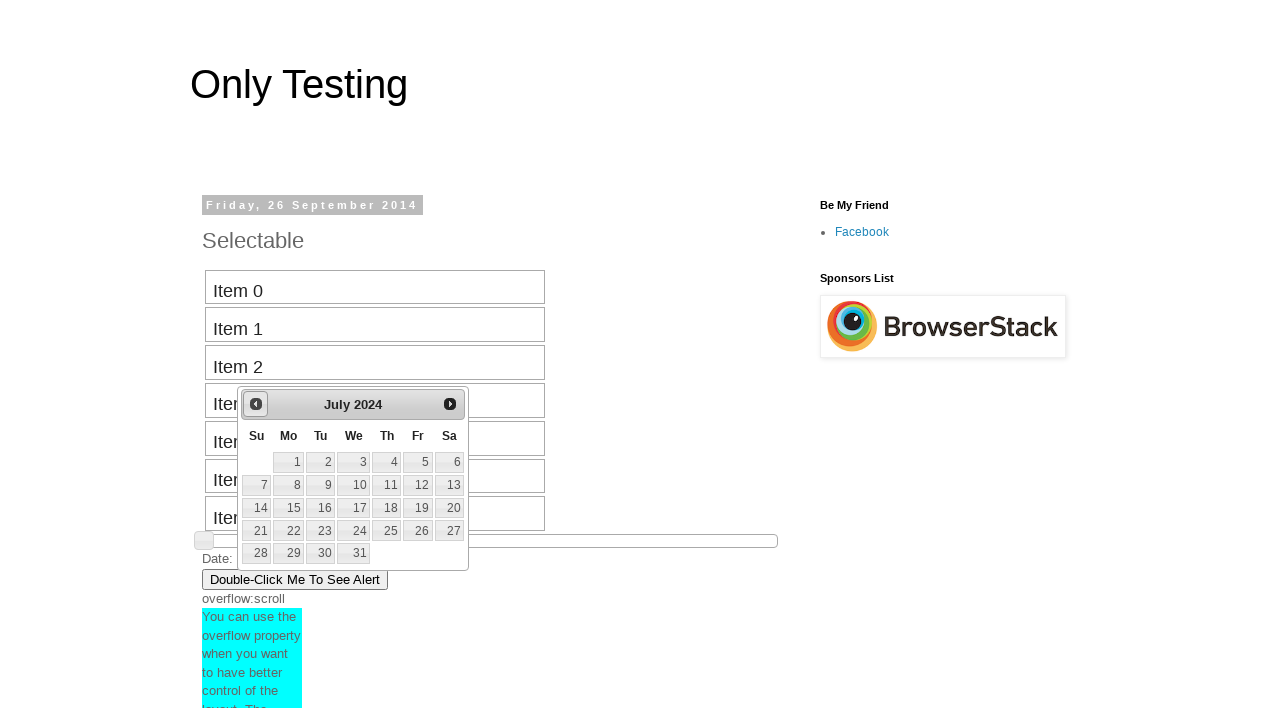

Clicked previous button to navigate backward (currently at July 2024) at (256, 404) on #ui-datepicker-div .ui-datepicker-prev
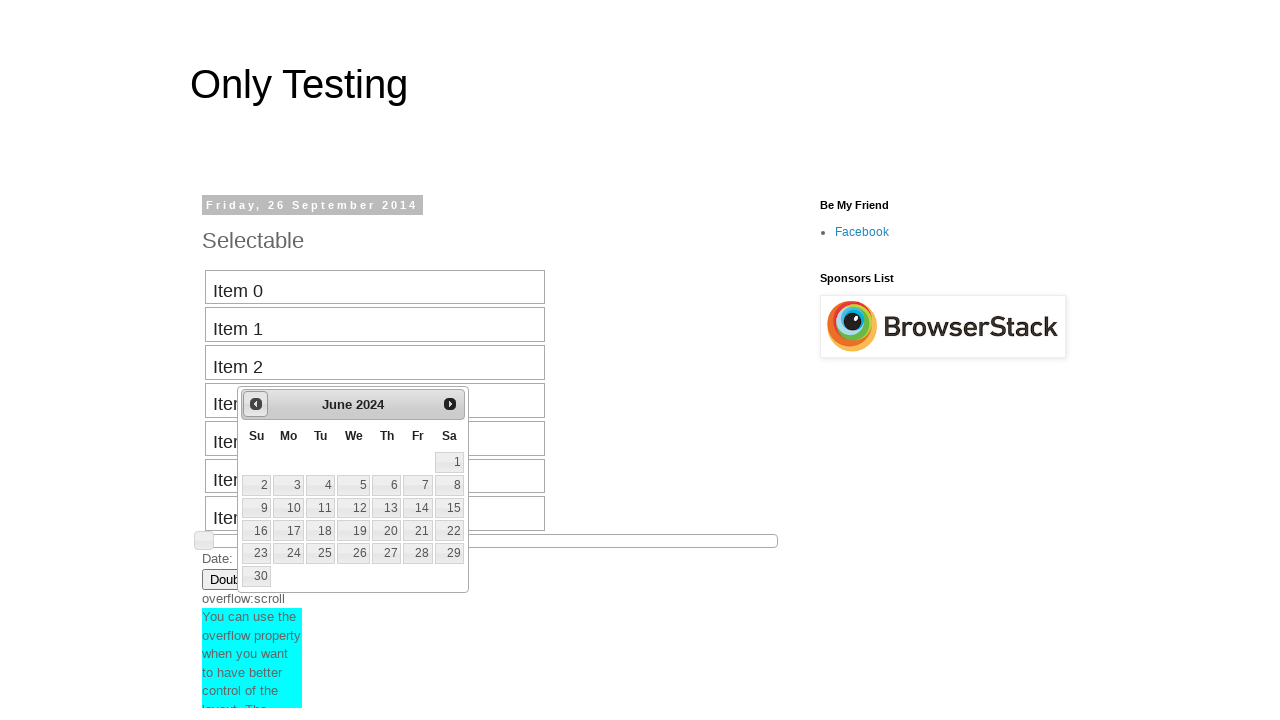

Retrieved current month from date picker
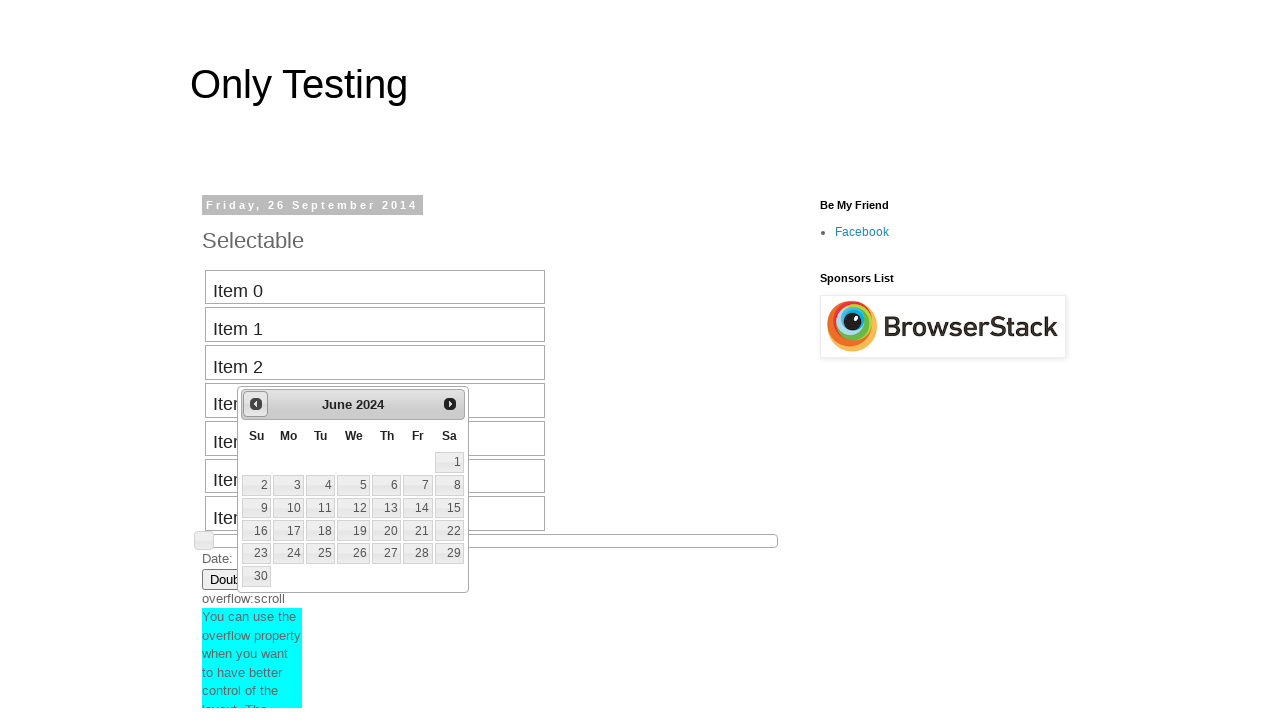

Retrieved current year from date picker
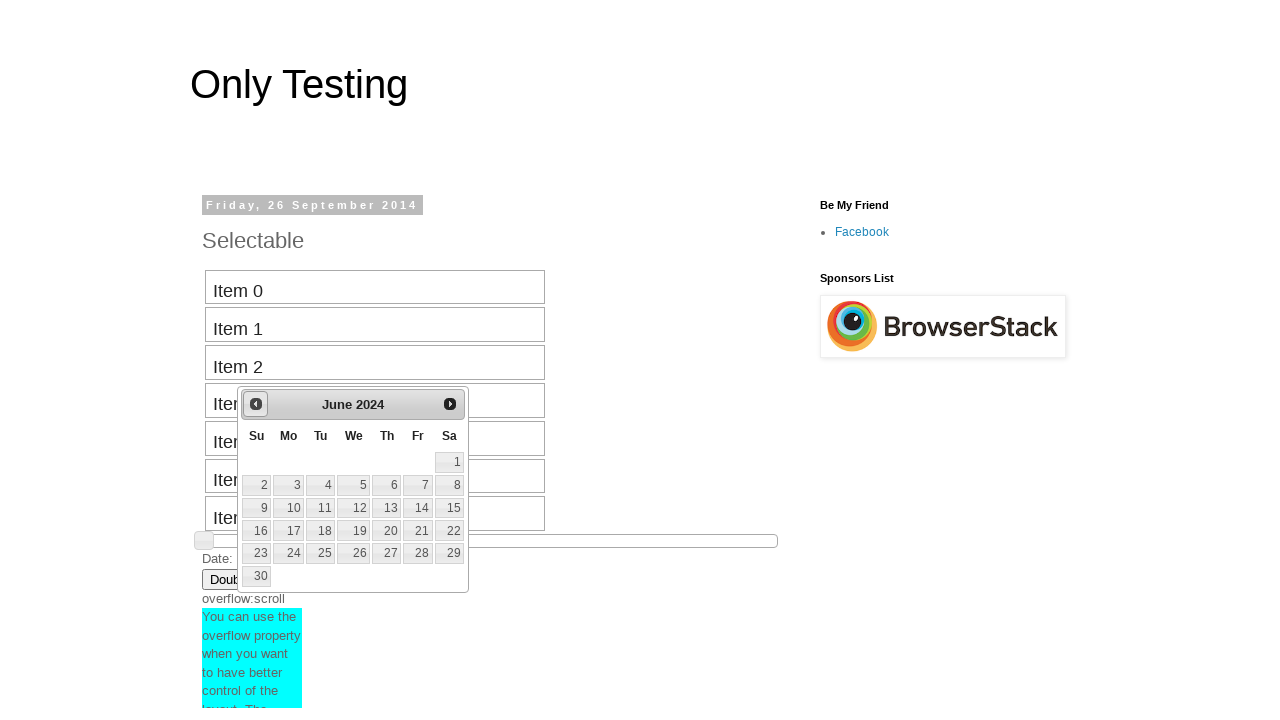

Clicked previous button to navigate backward (currently at June 2024) at (256, 404) on #ui-datepicker-div .ui-datepicker-prev
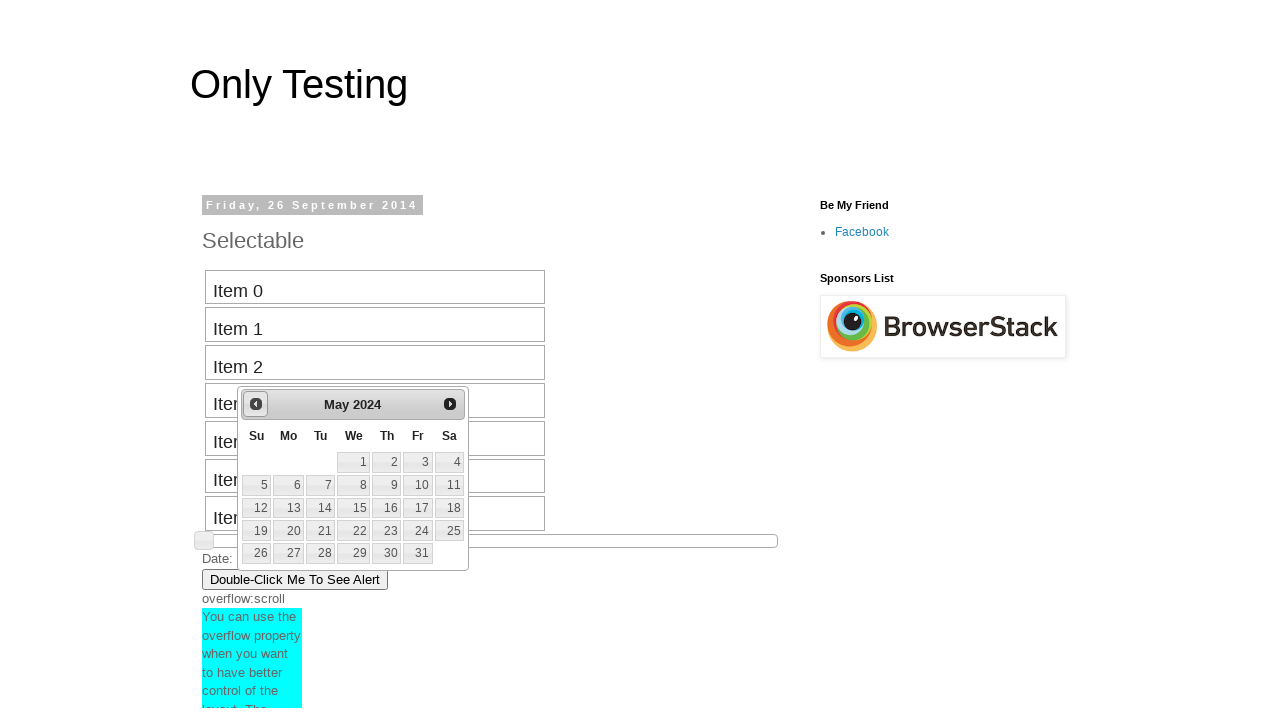

Retrieved current month from date picker
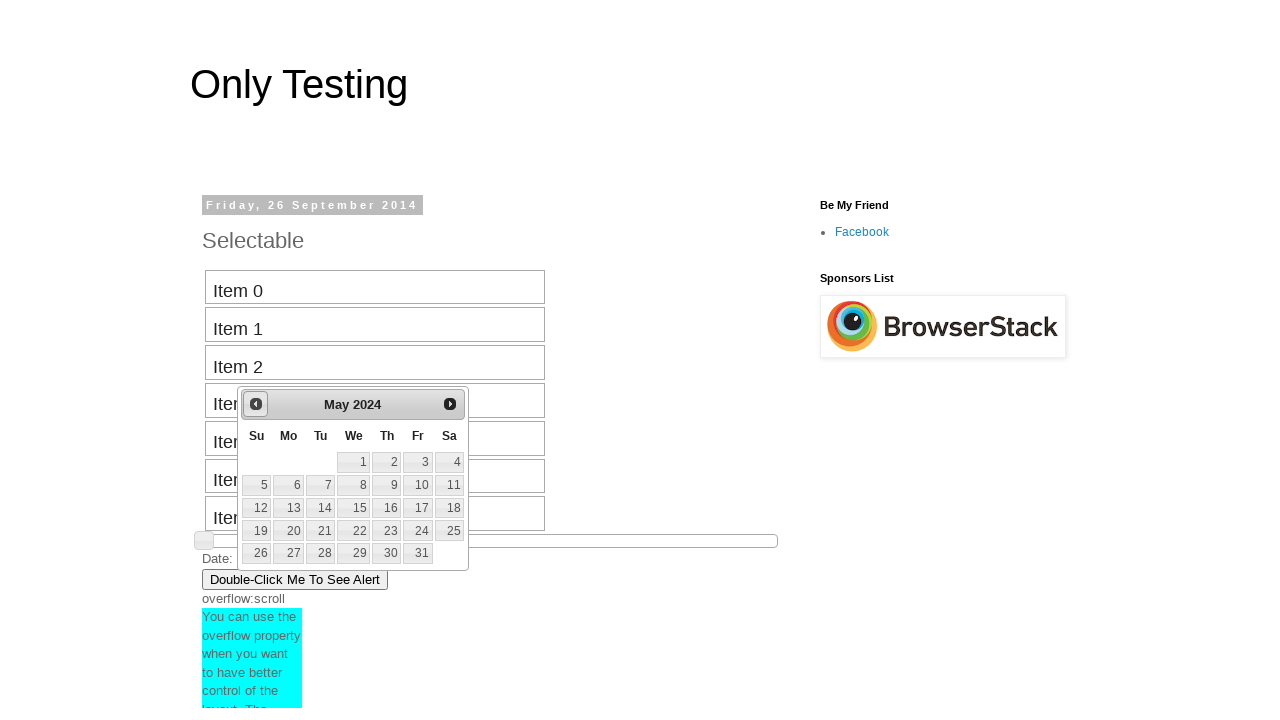

Retrieved current year from date picker
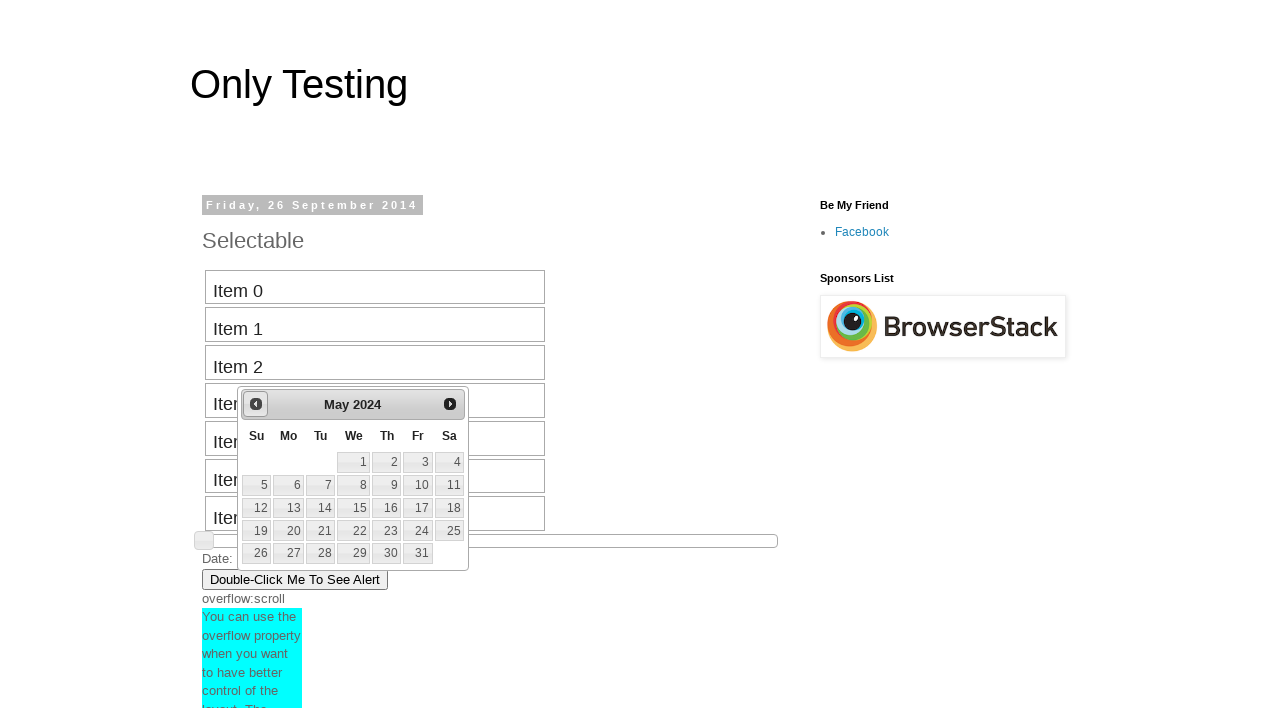

Clicked previous button to navigate backward (currently at May 2024) at (256, 404) on #ui-datepicker-div .ui-datepicker-prev
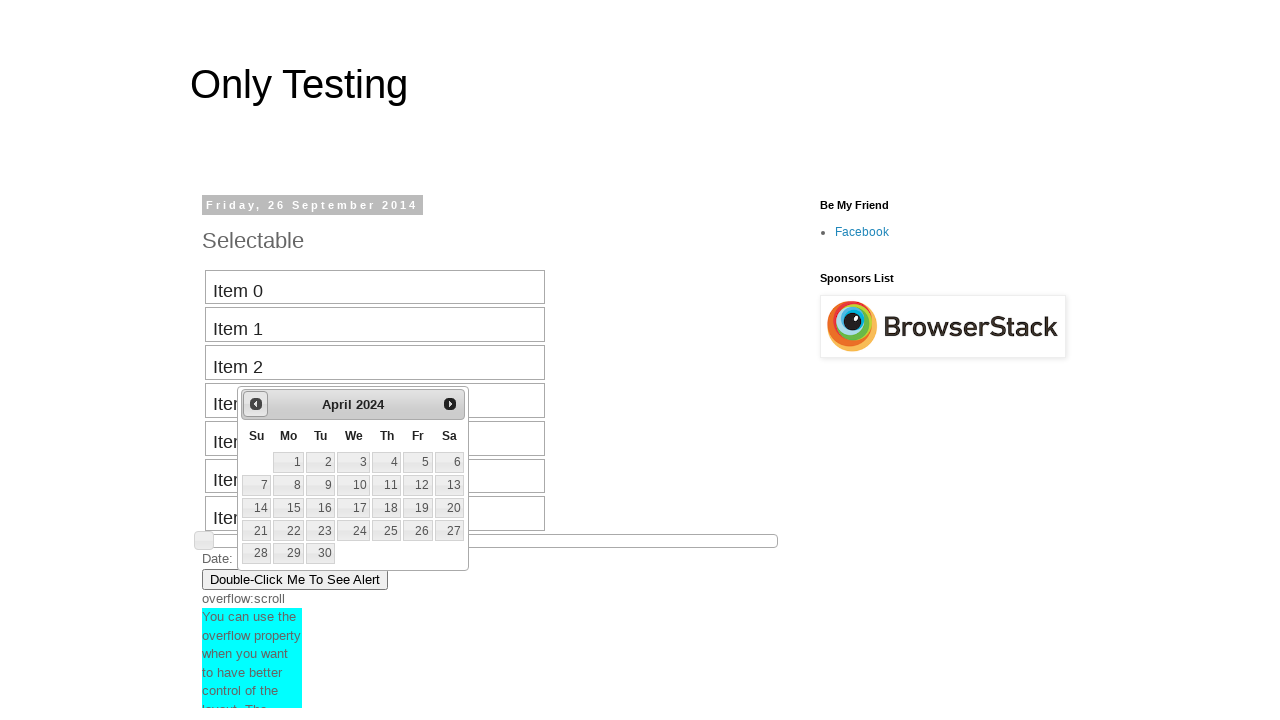

Retrieved current month from date picker
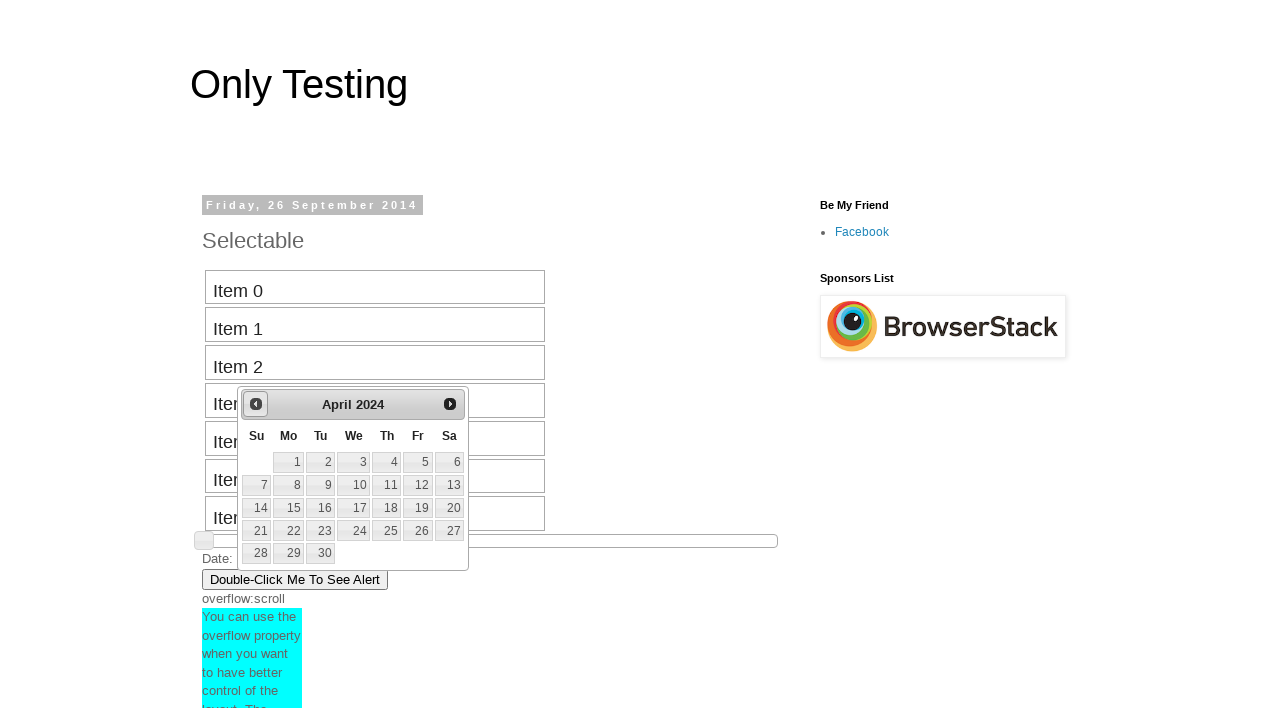

Retrieved current year from date picker
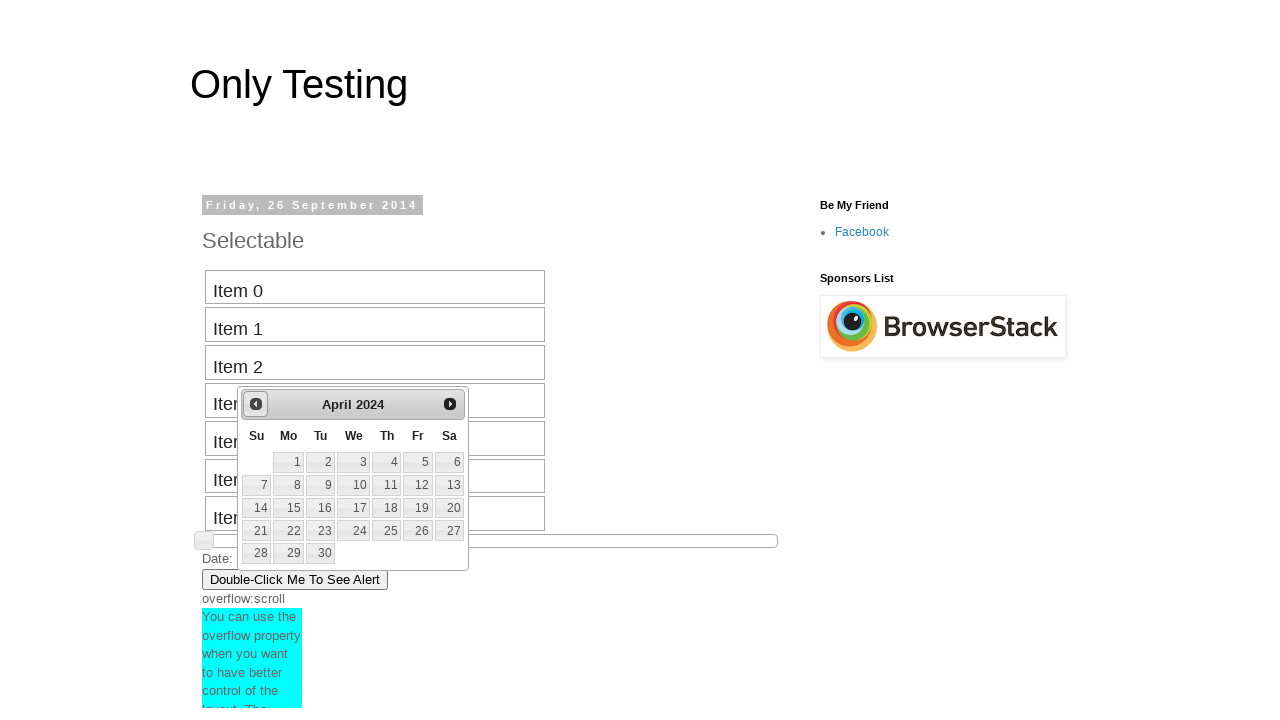

Clicked previous button to navigate backward (currently at April 2024) at (256, 404) on #ui-datepicker-div .ui-datepicker-prev
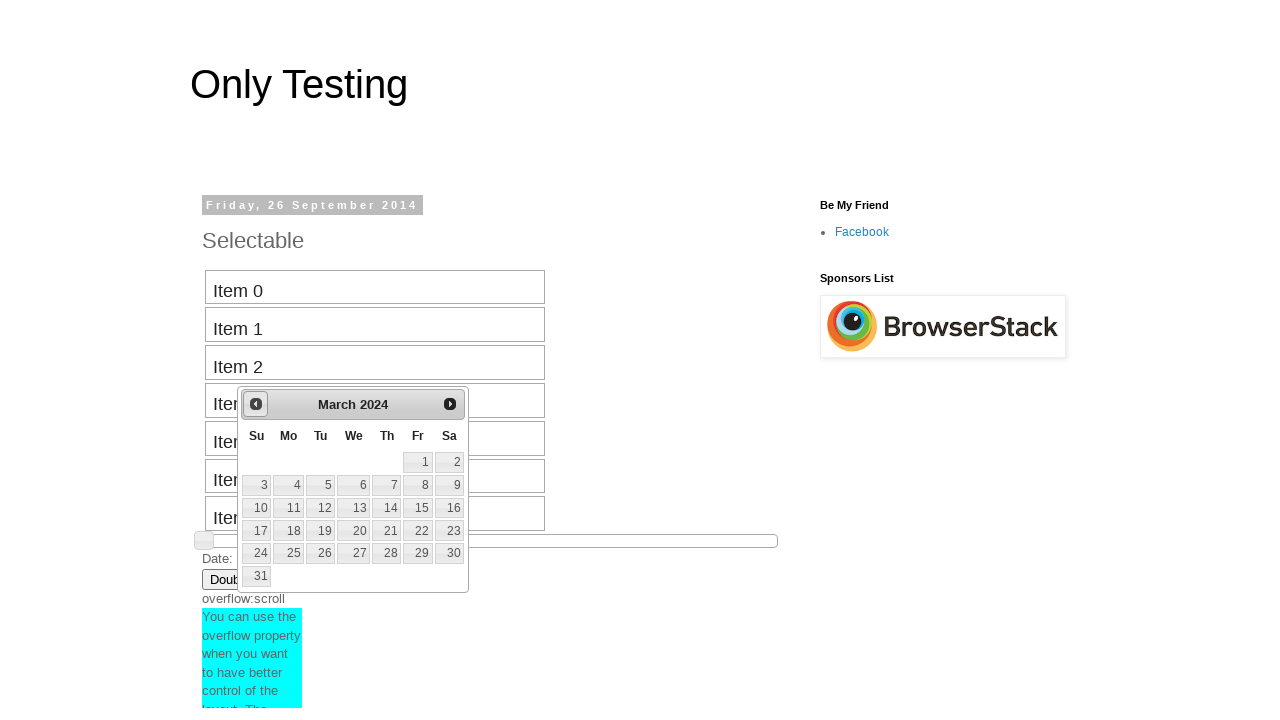

Retrieved current month from date picker
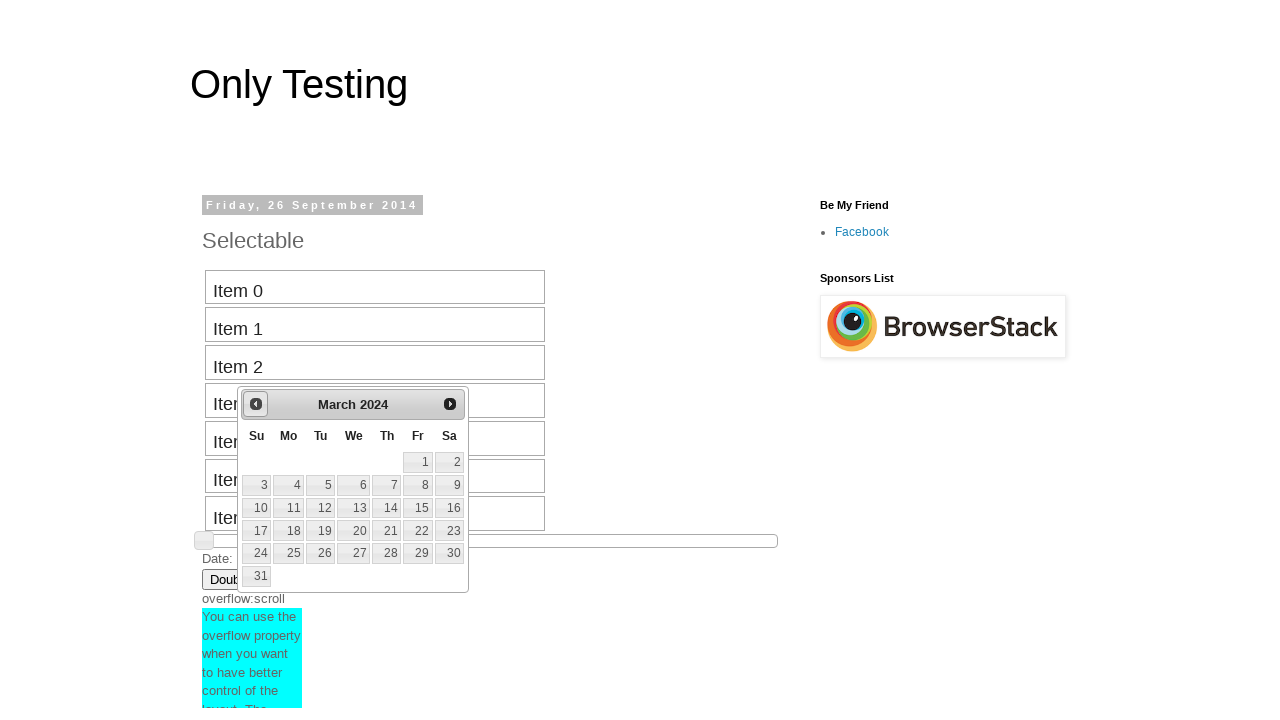

Retrieved current year from date picker
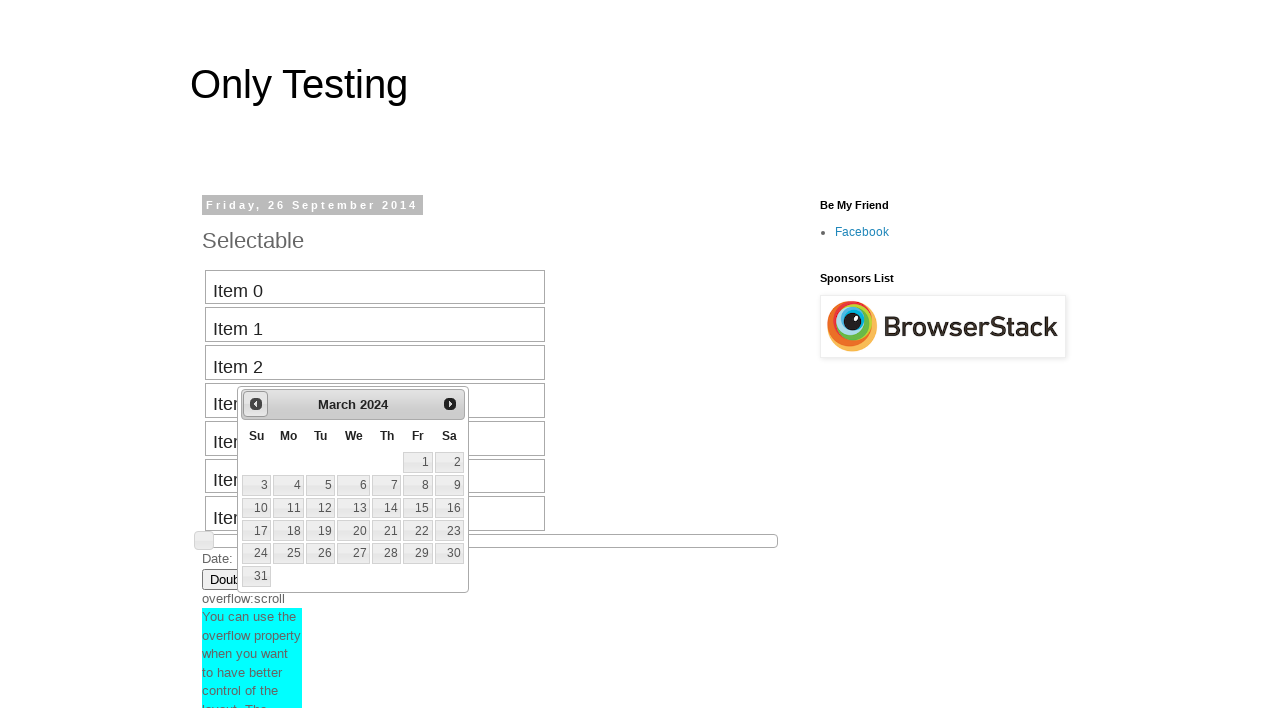

Clicked previous button to navigate backward (currently at March 2024) at (256, 404) on #ui-datepicker-div .ui-datepicker-prev
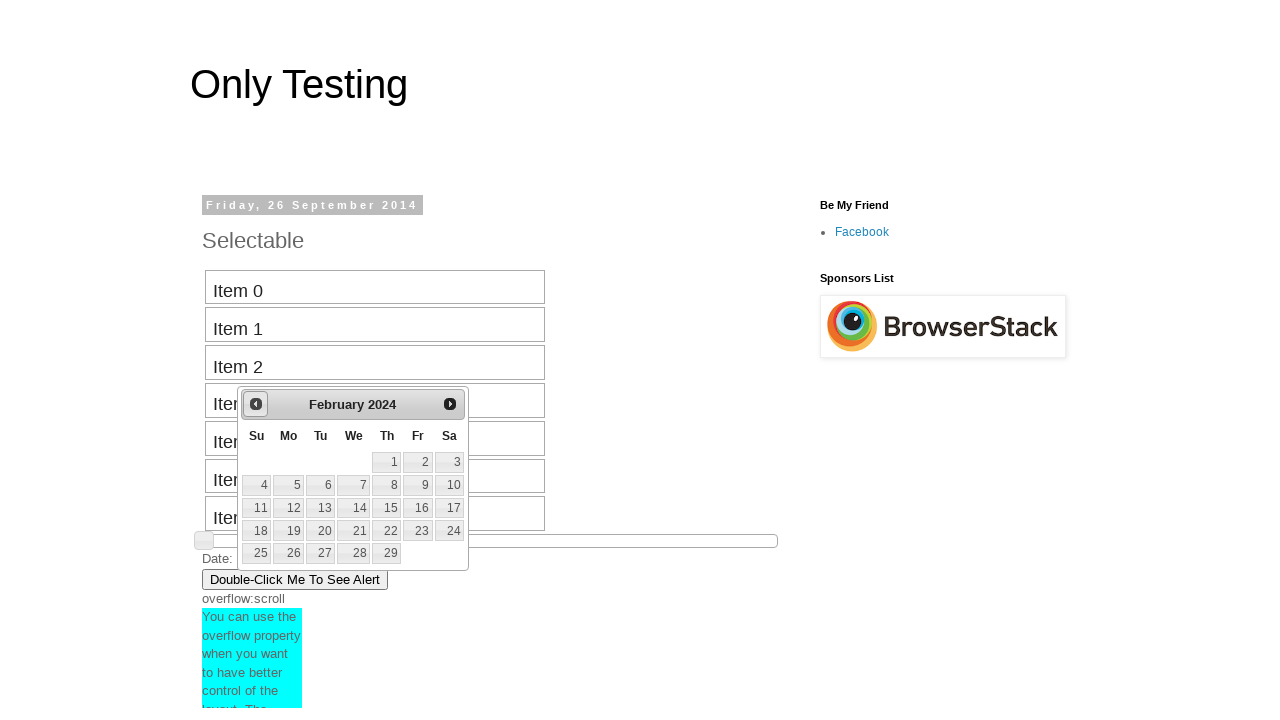

Retrieved current month from date picker
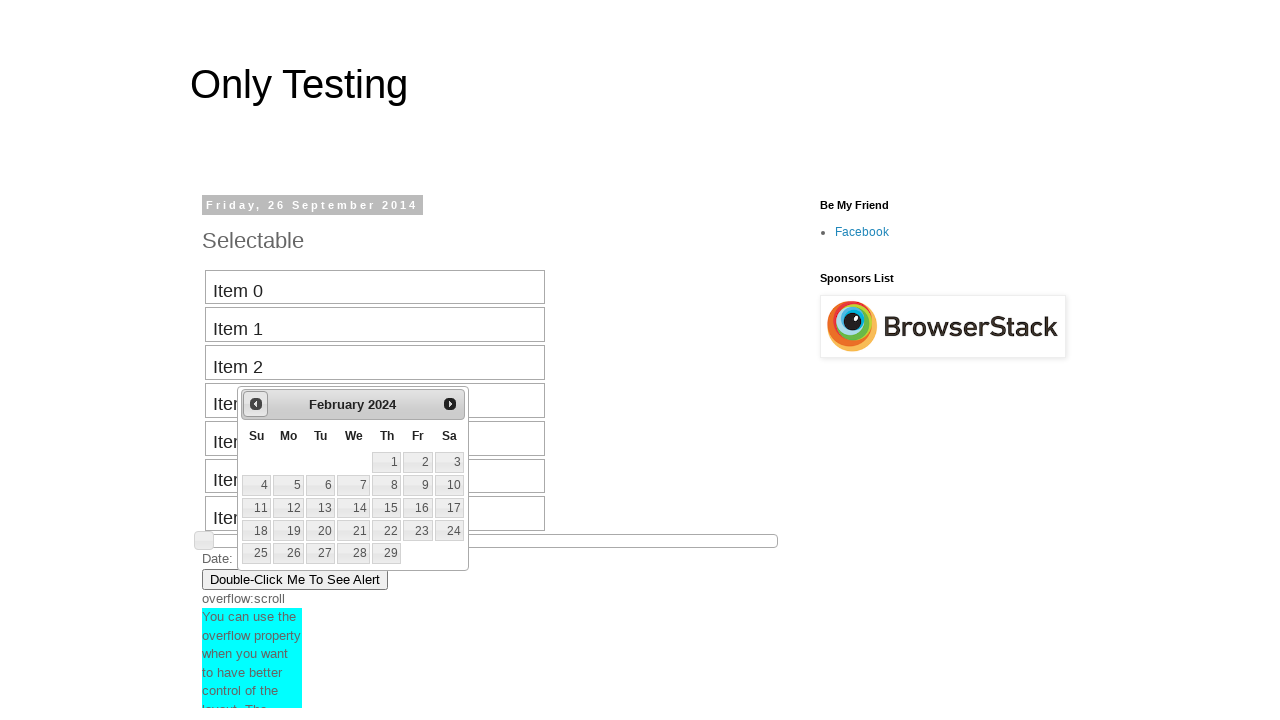

Retrieved current year from date picker
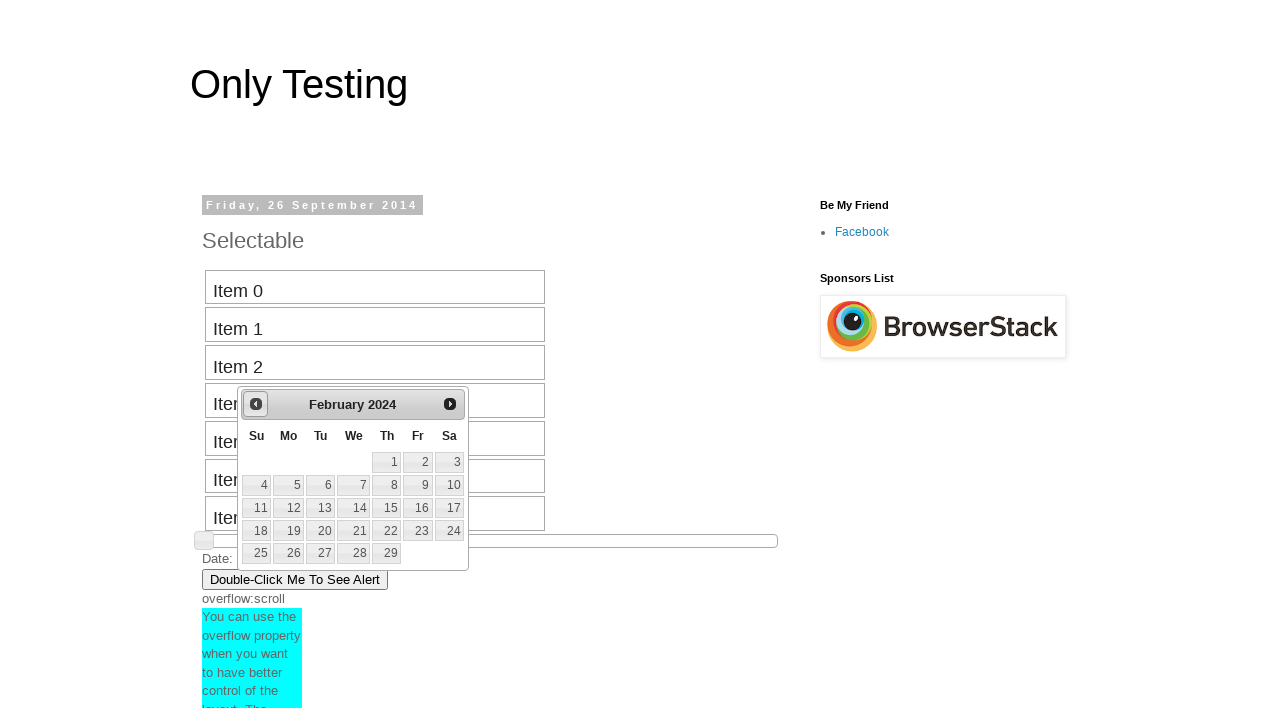

Clicked previous button to navigate backward (currently at February 2024) at (256, 404) on #ui-datepicker-div .ui-datepicker-prev
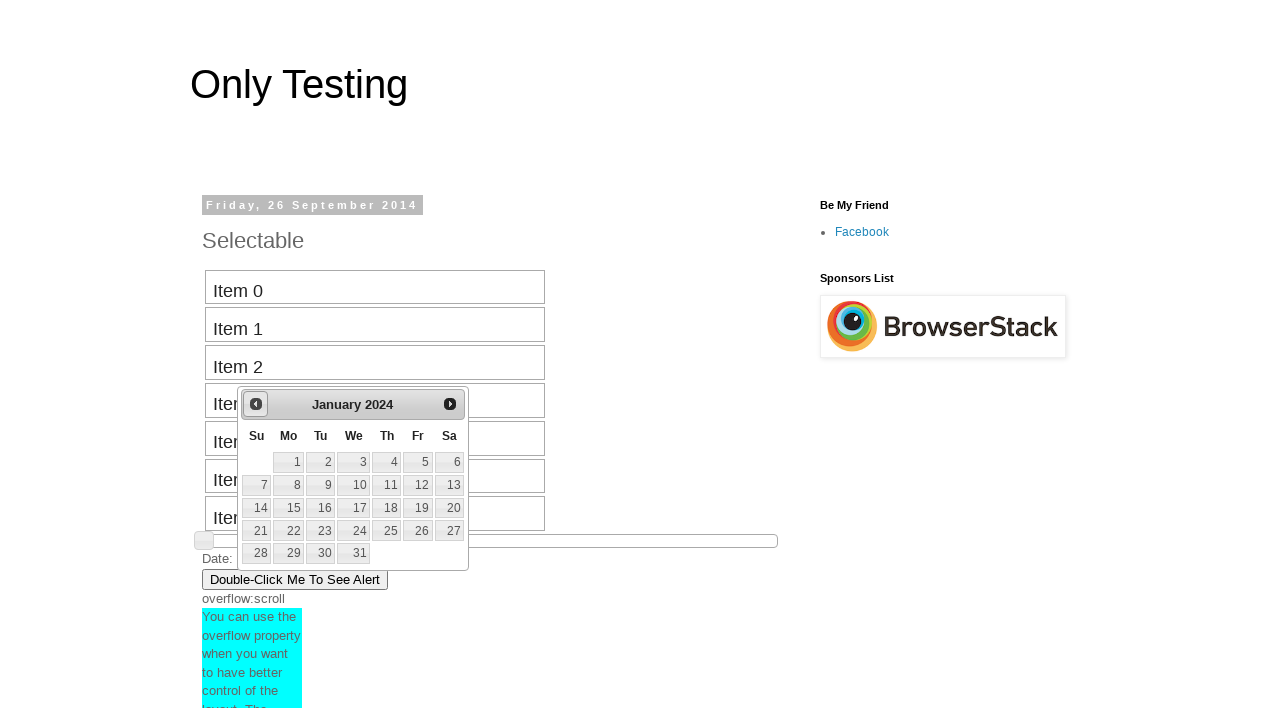

Retrieved current month from date picker
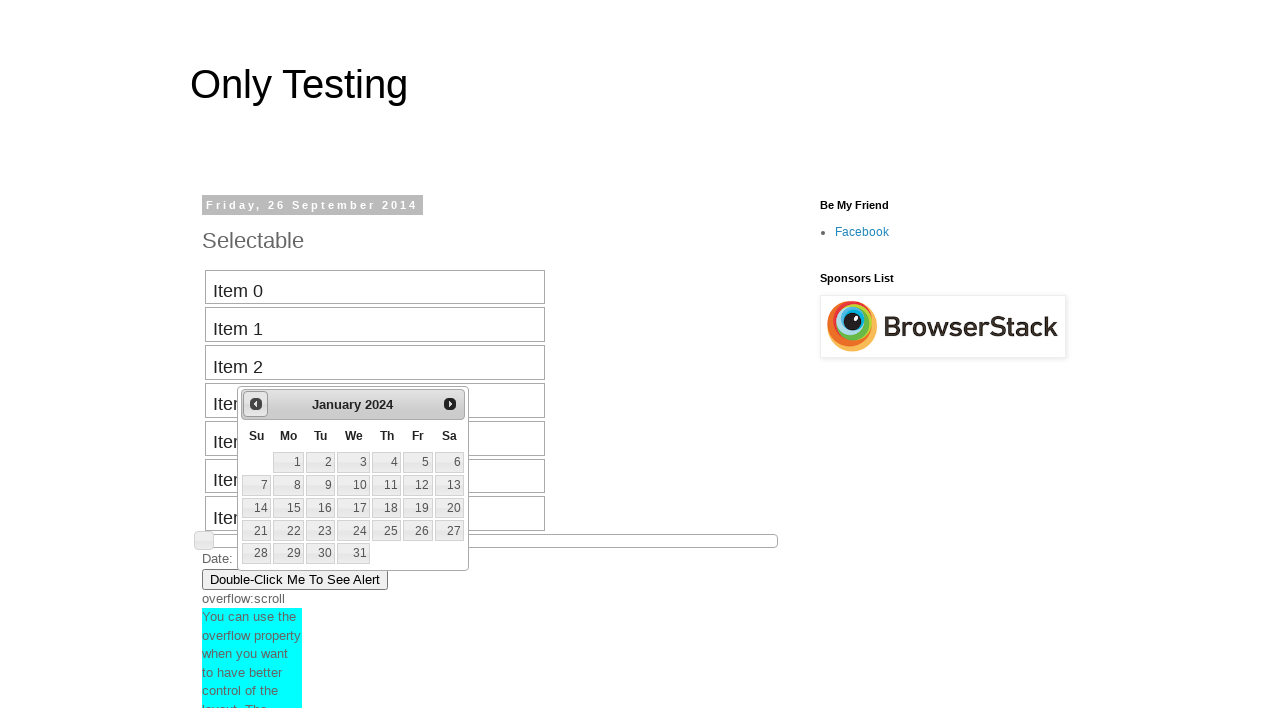

Retrieved current year from date picker
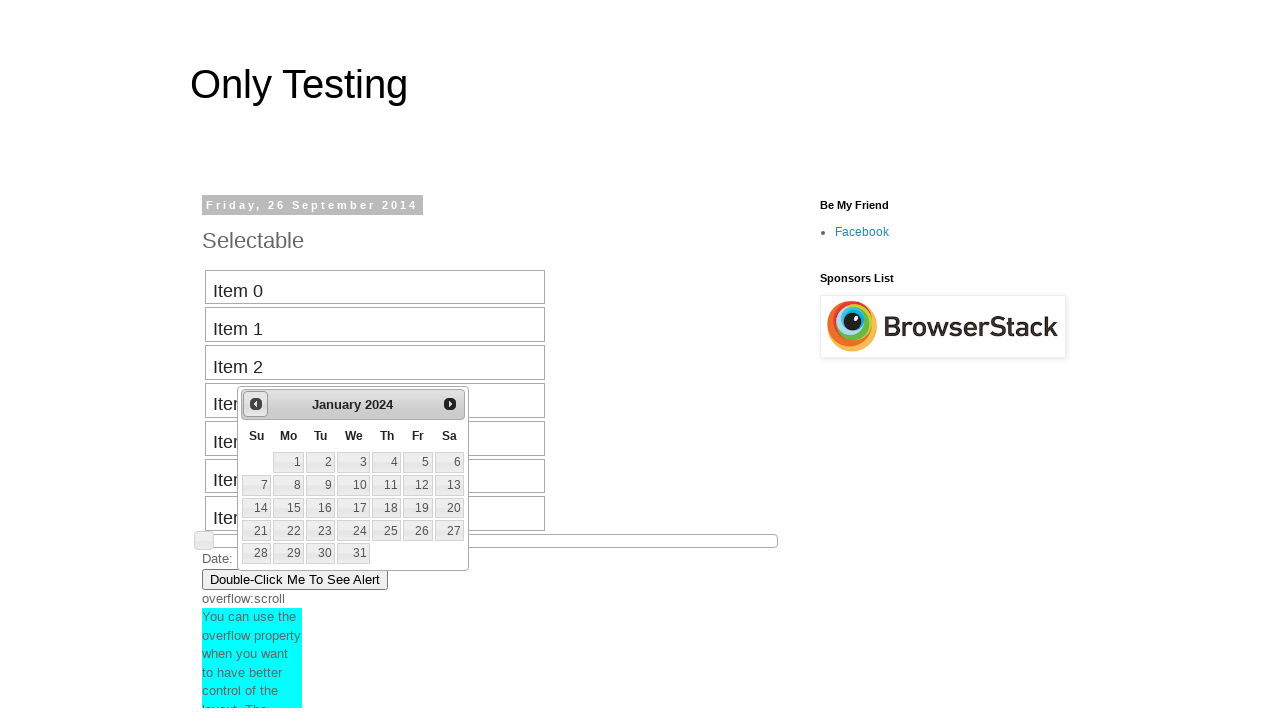

Clicked previous button to navigate backward (currently at January 2024) at (256, 404) on #ui-datepicker-div .ui-datepicker-prev
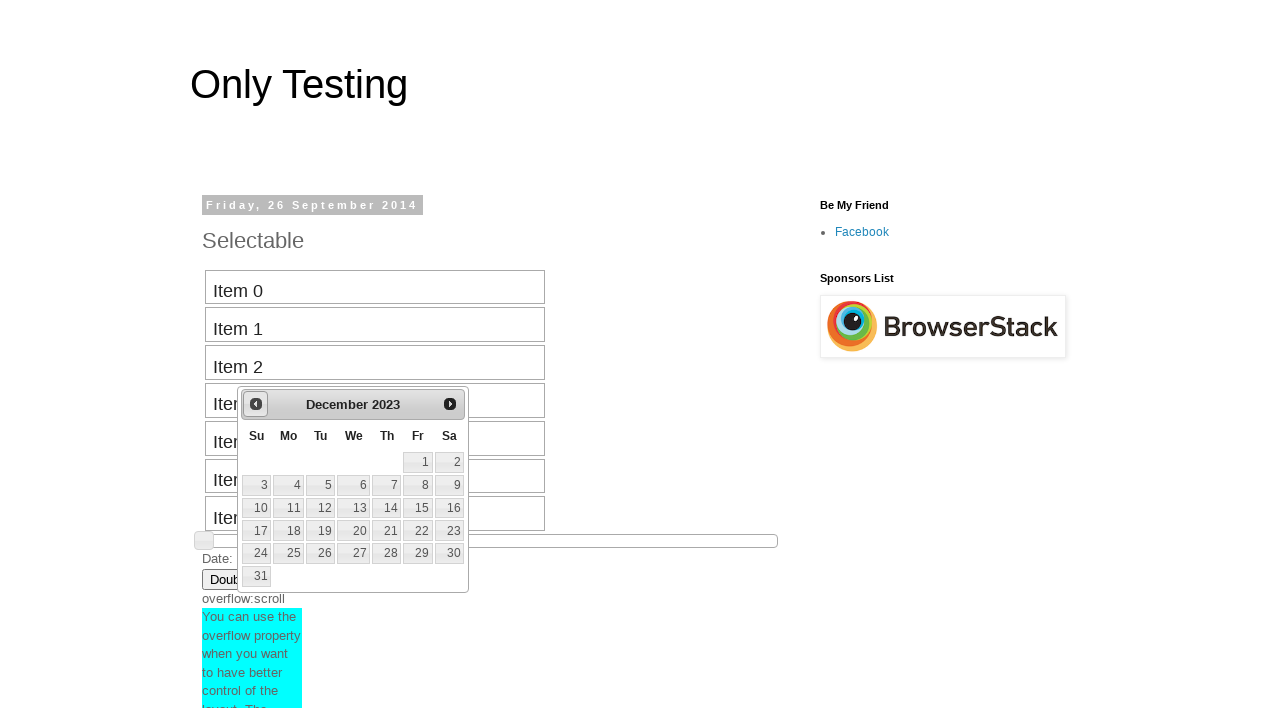

Retrieved current month from date picker
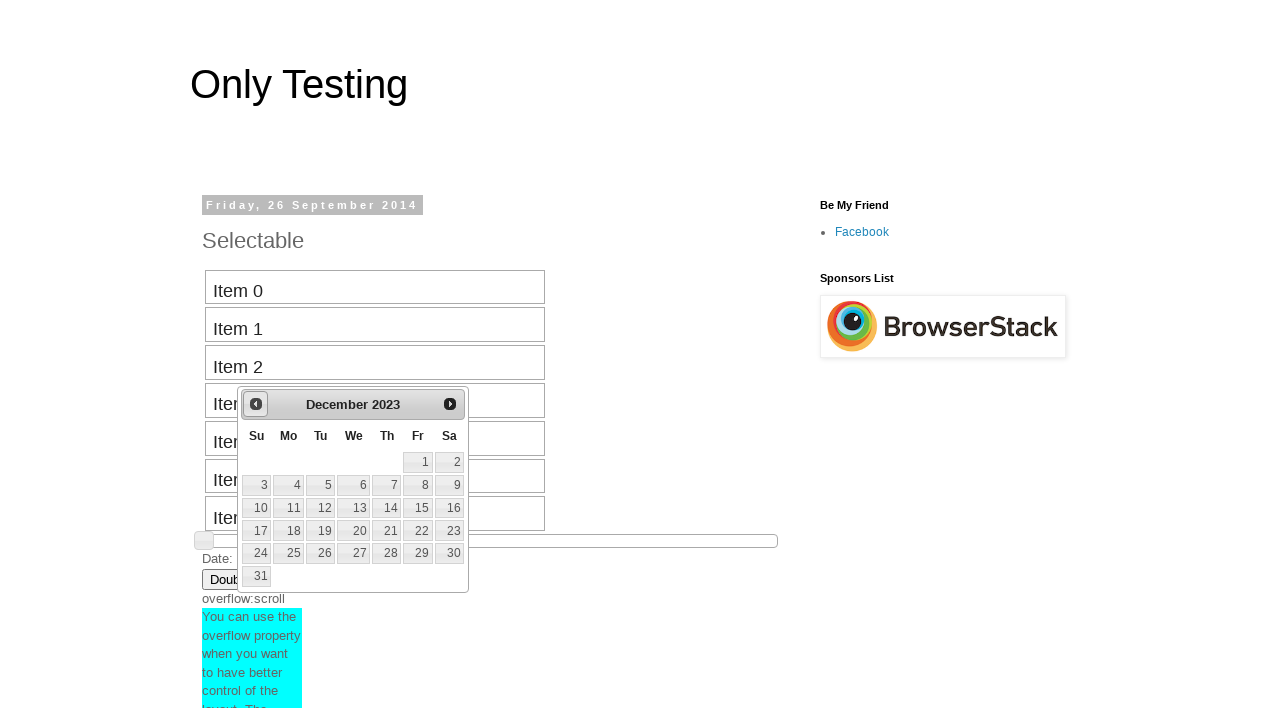

Retrieved current year from date picker
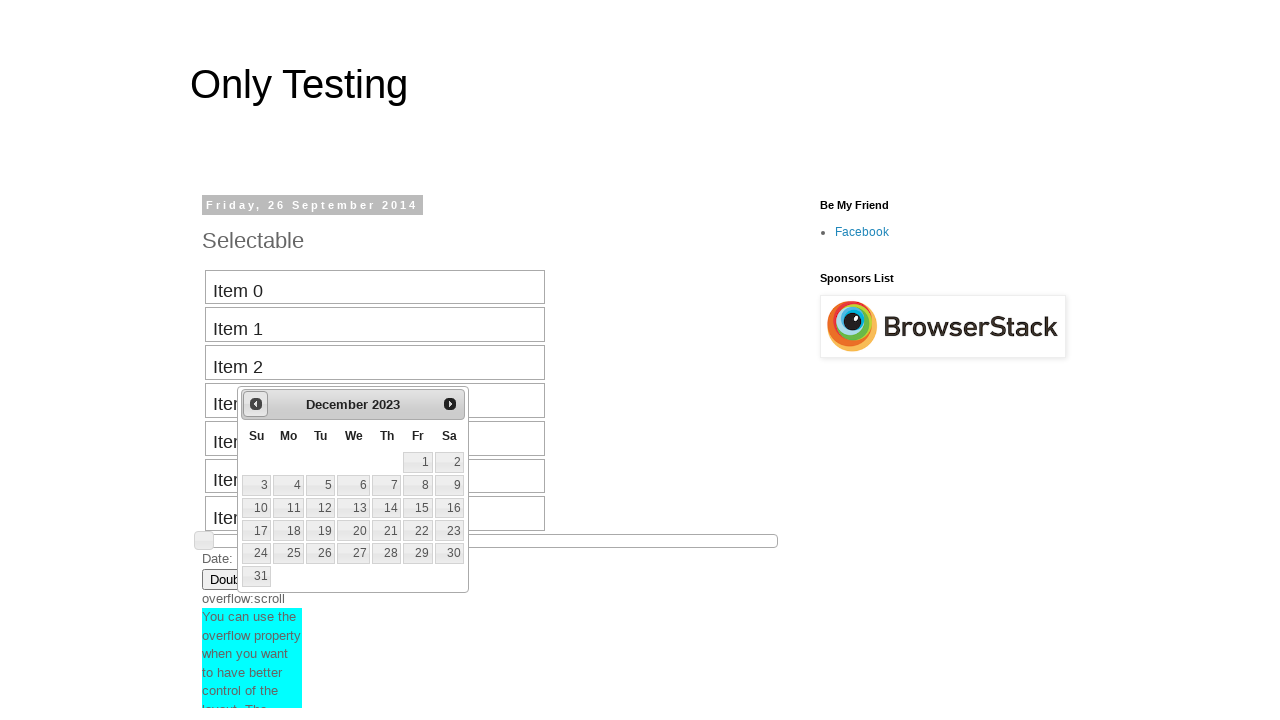

Clicked previous button to navigate backward (currently at December 2023) at (256, 404) on #ui-datepicker-div .ui-datepicker-prev
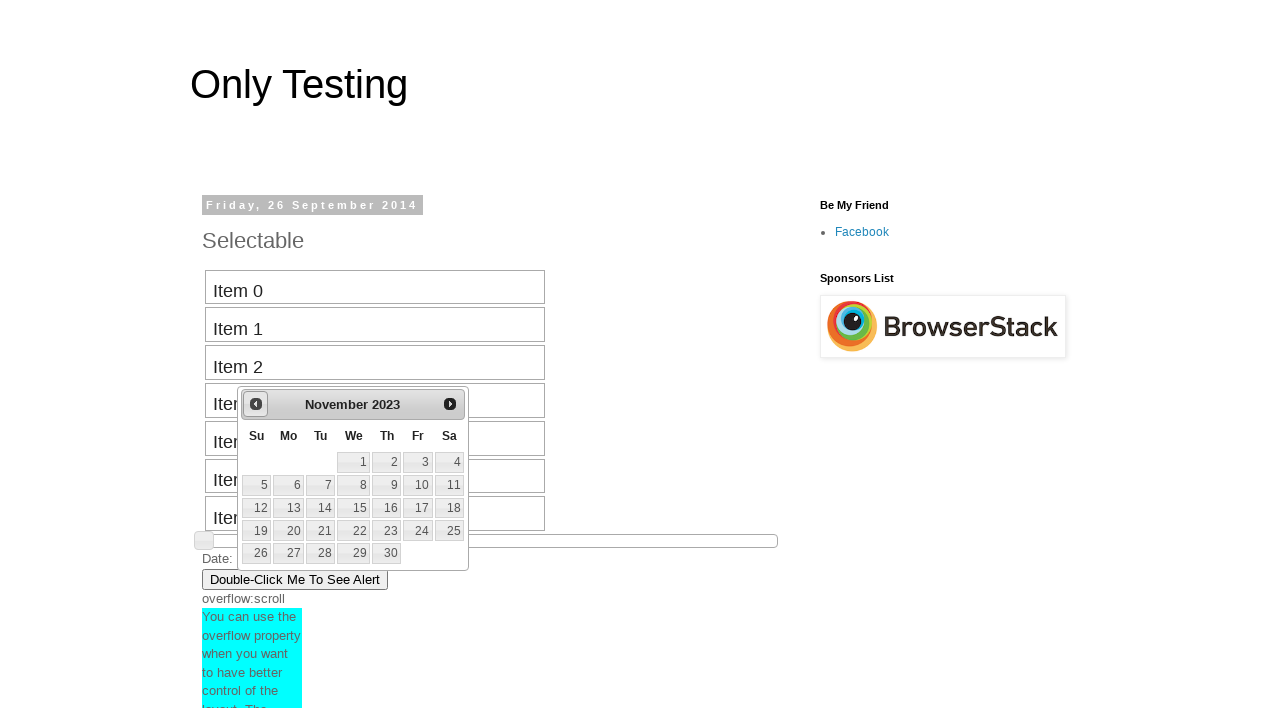

Retrieved current month from date picker
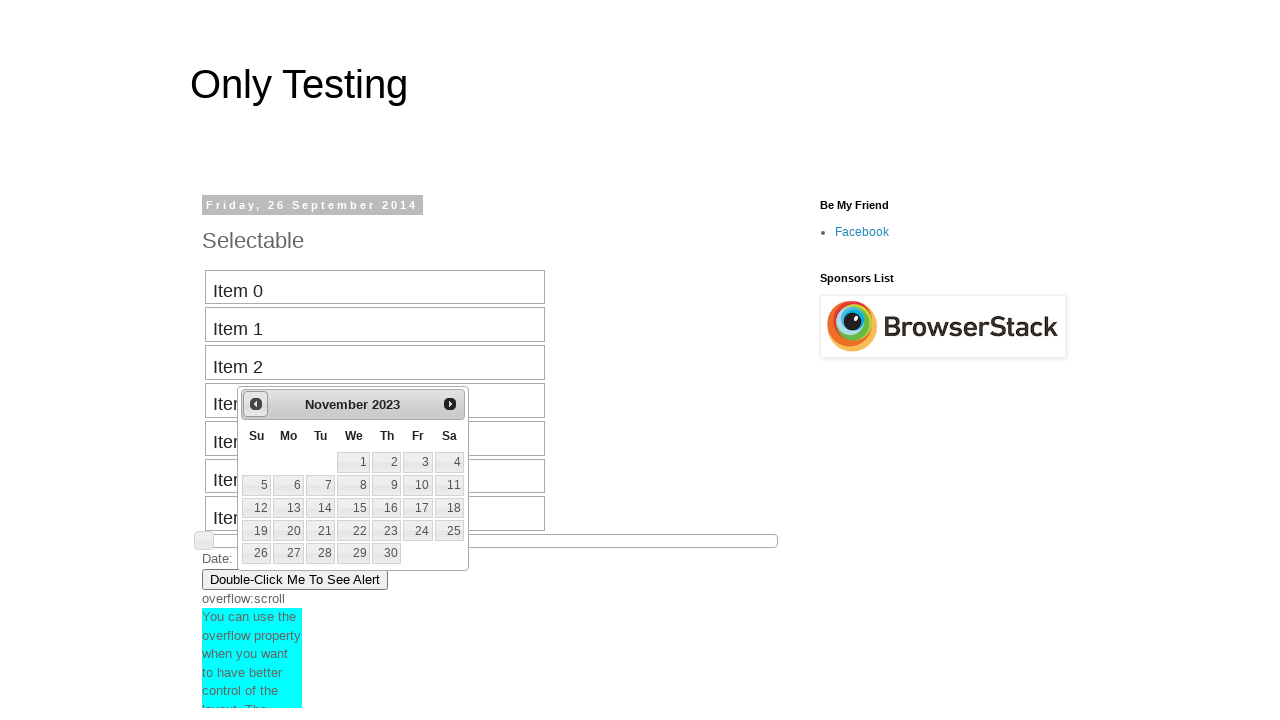

Retrieved current year from date picker
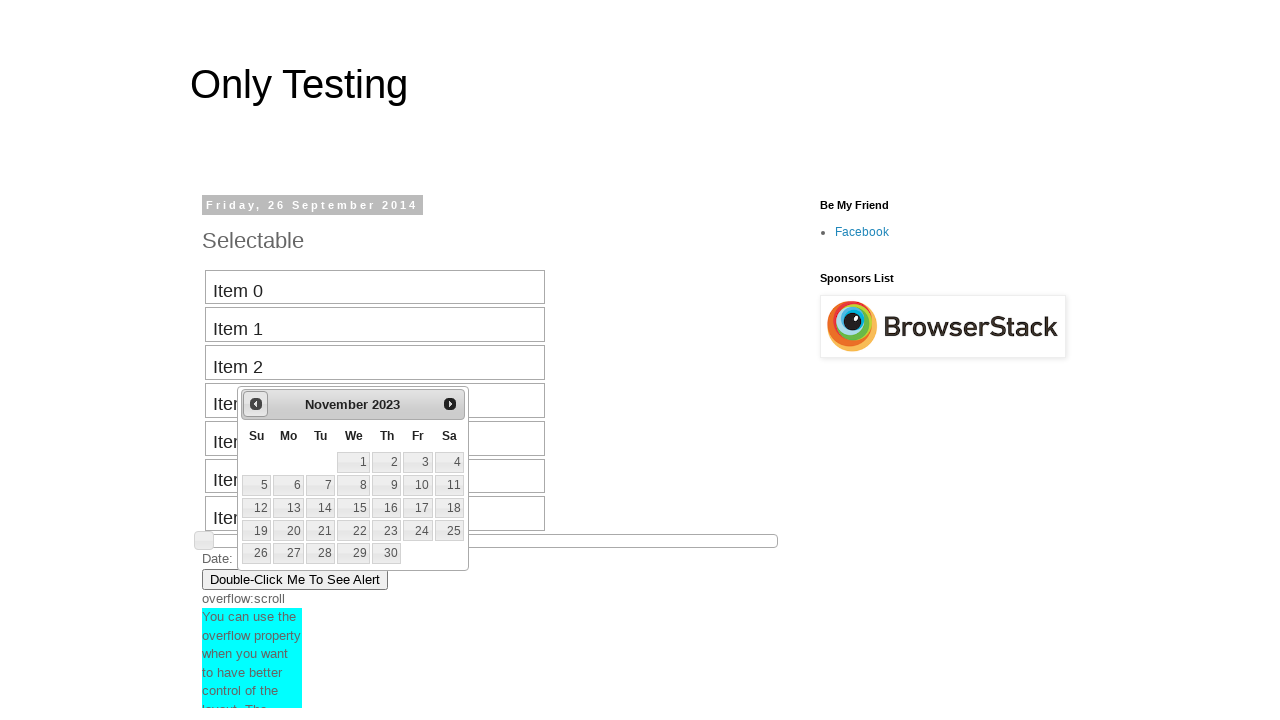

Clicked previous button to navigate backward (currently at November 2023) at (256, 404) on #ui-datepicker-div .ui-datepicker-prev
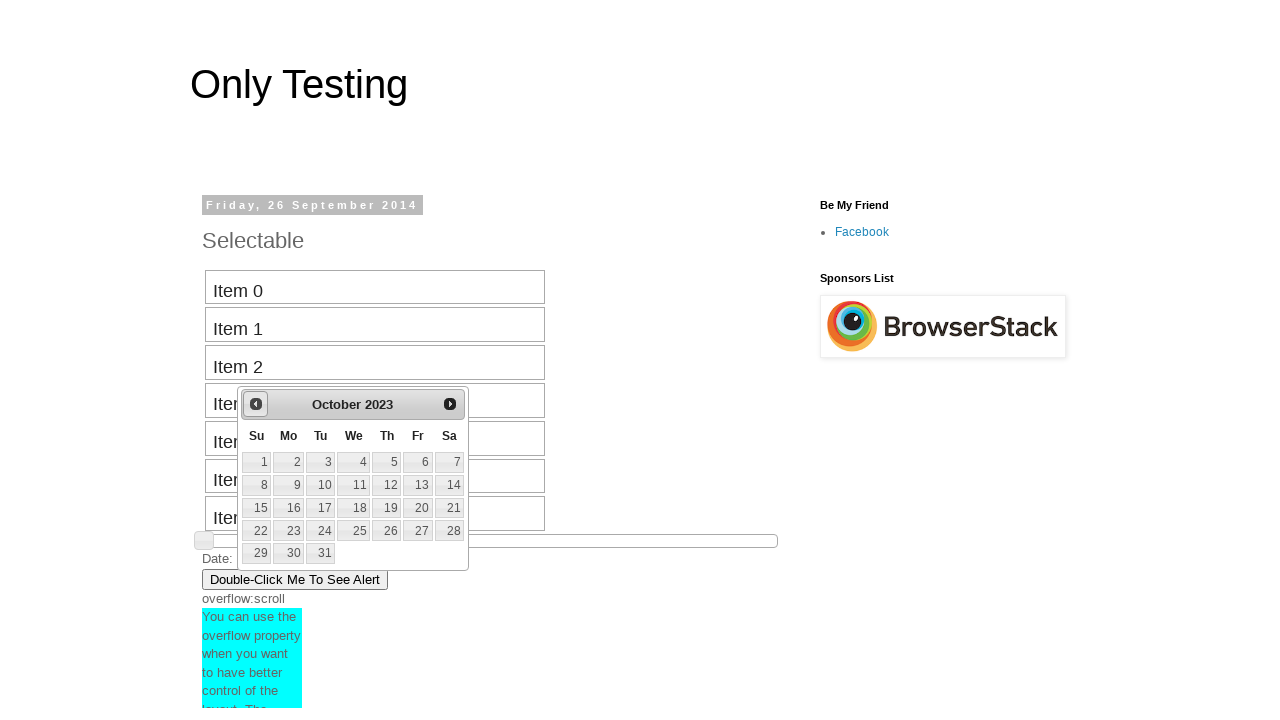

Retrieved current month from date picker
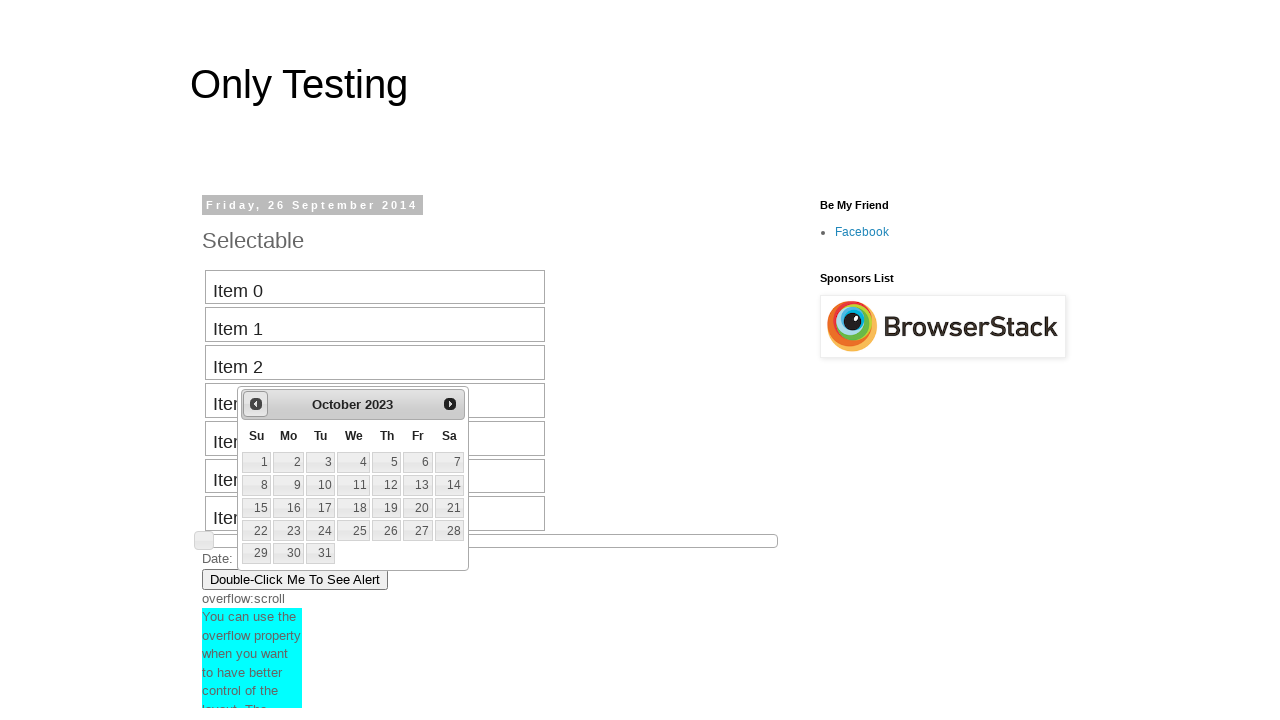

Retrieved current year from date picker
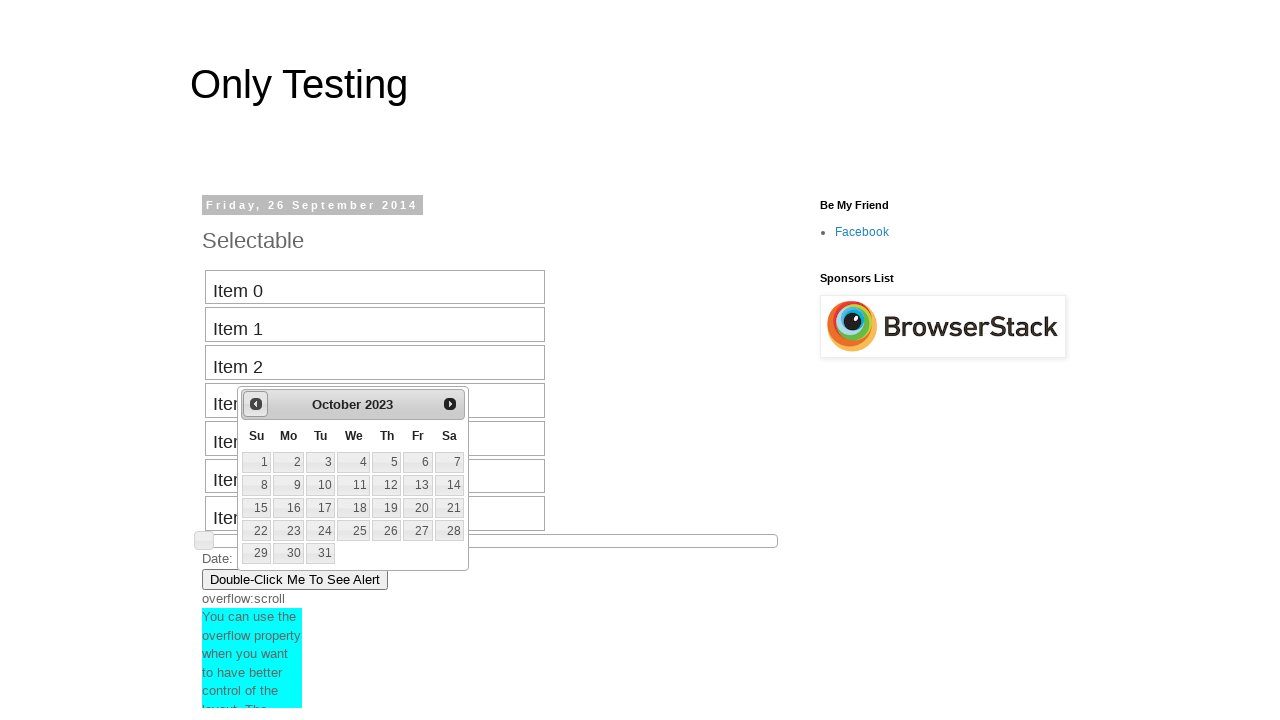

Clicked previous button to navigate backward (currently at October 2023) at (256, 404) on #ui-datepicker-div .ui-datepicker-prev
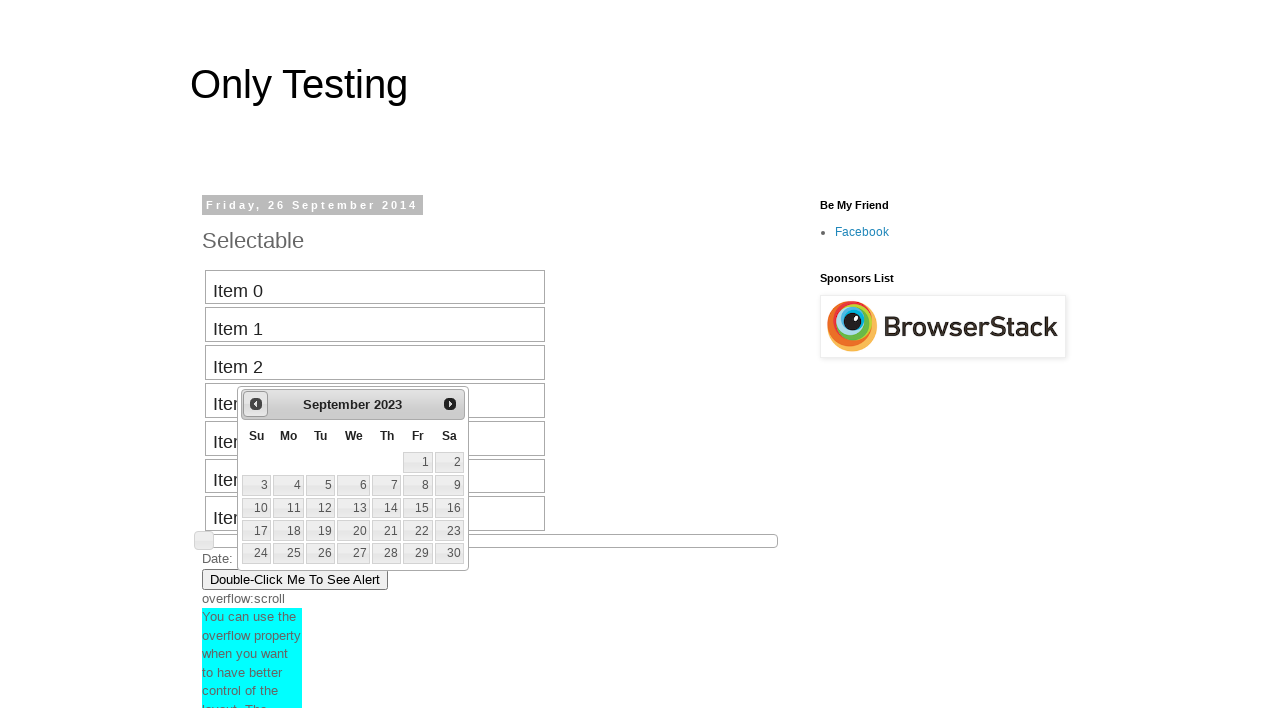

Retrieved current month from date picker
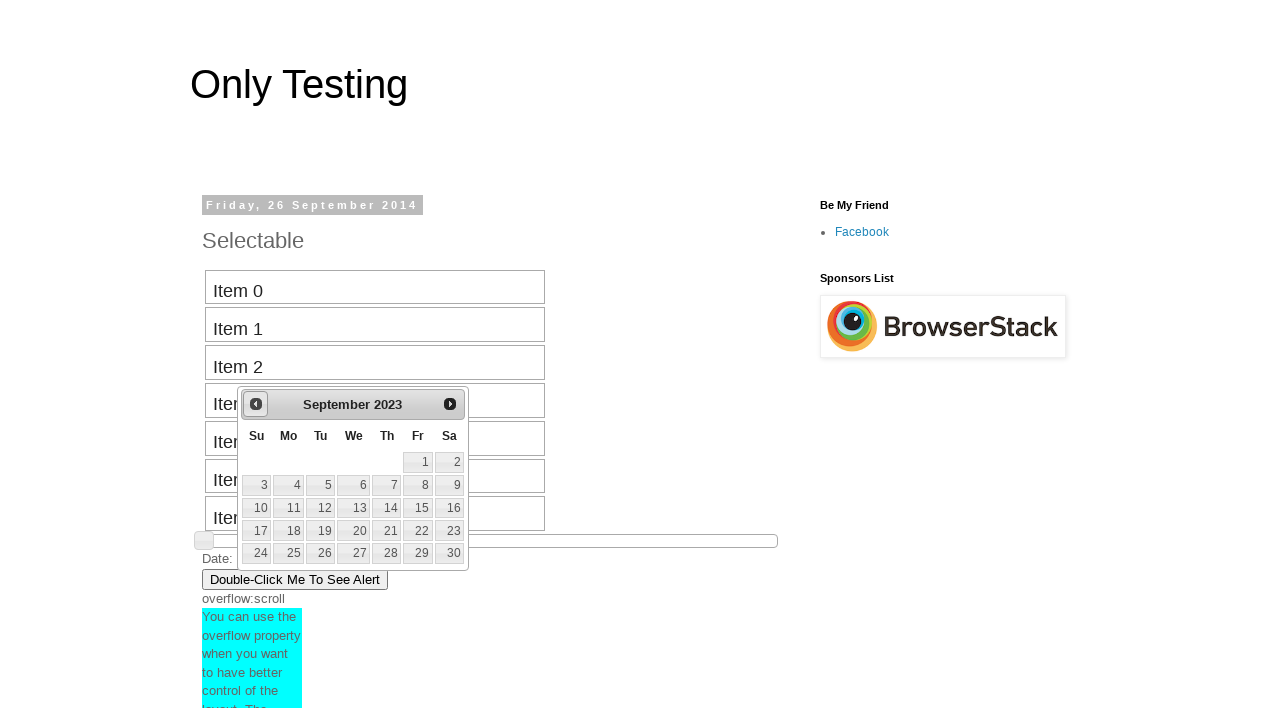

Retrieved current year from date picker
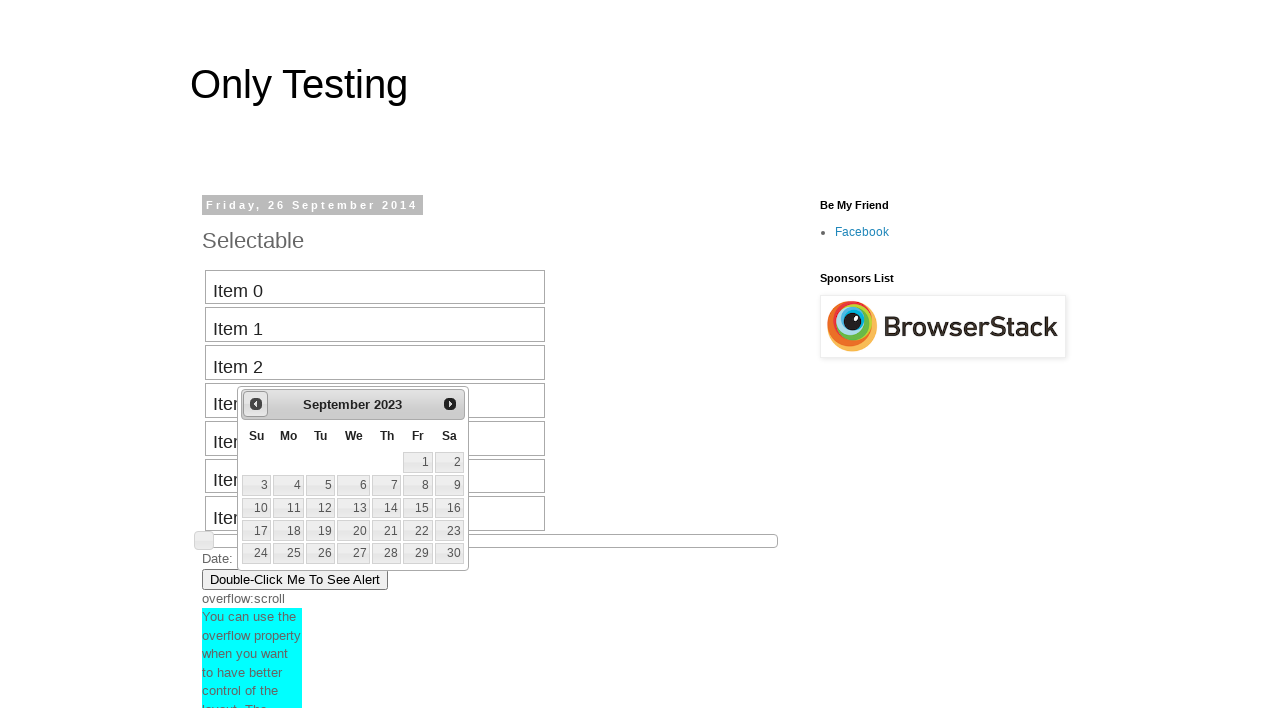

Clicked previous button to navigate backward (currently at September 2023) at (256, 404) on #ui-datepicker-div .ui-datepicker-prev
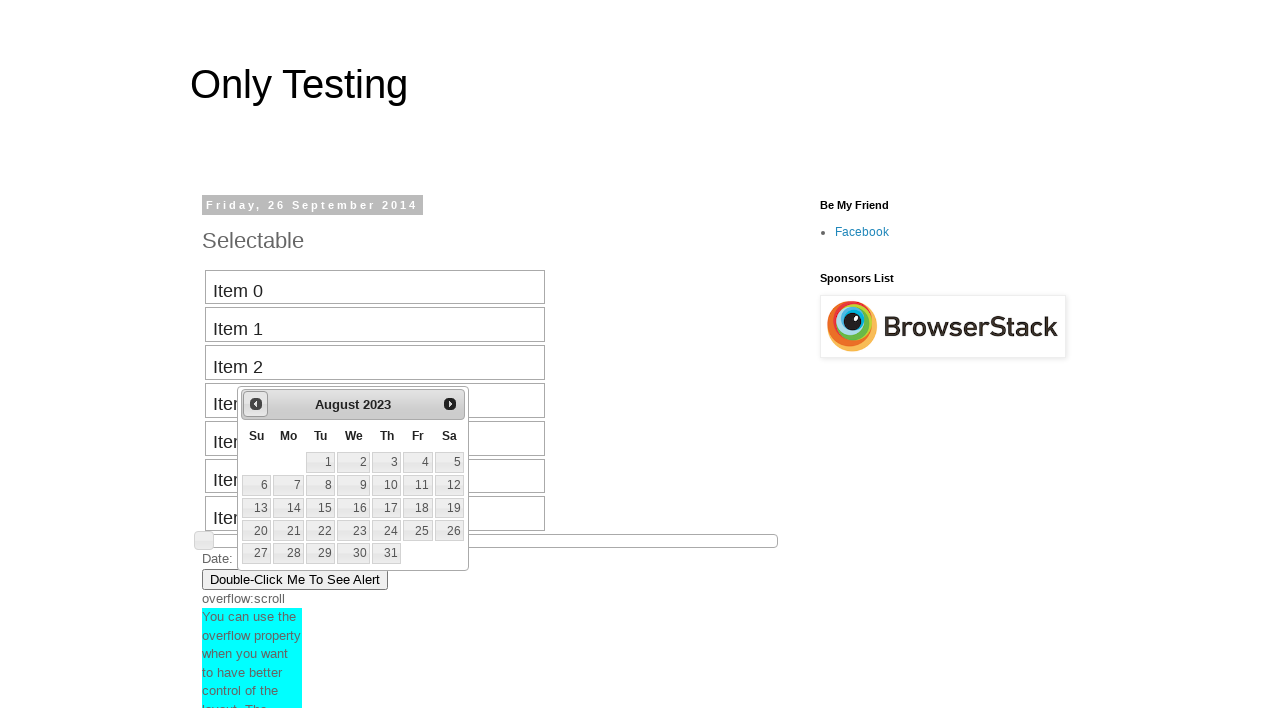

Retrieved current month from date picker
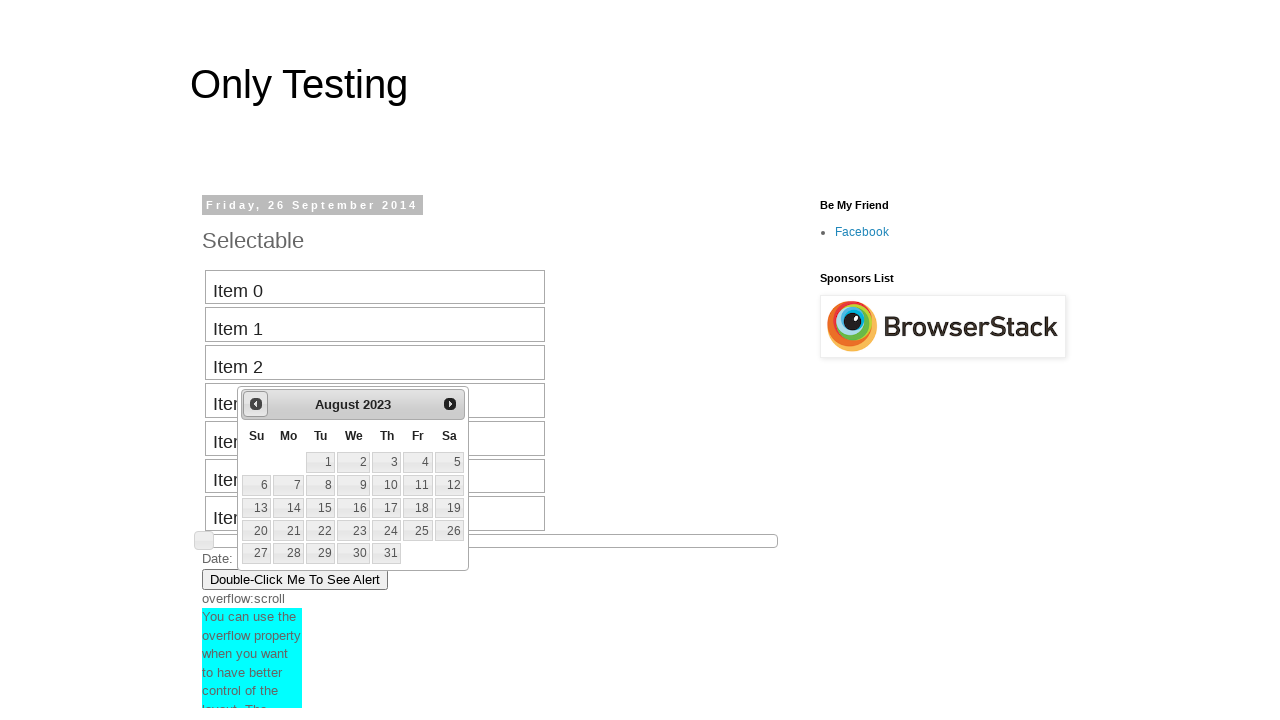

Retrieved current year from date picker
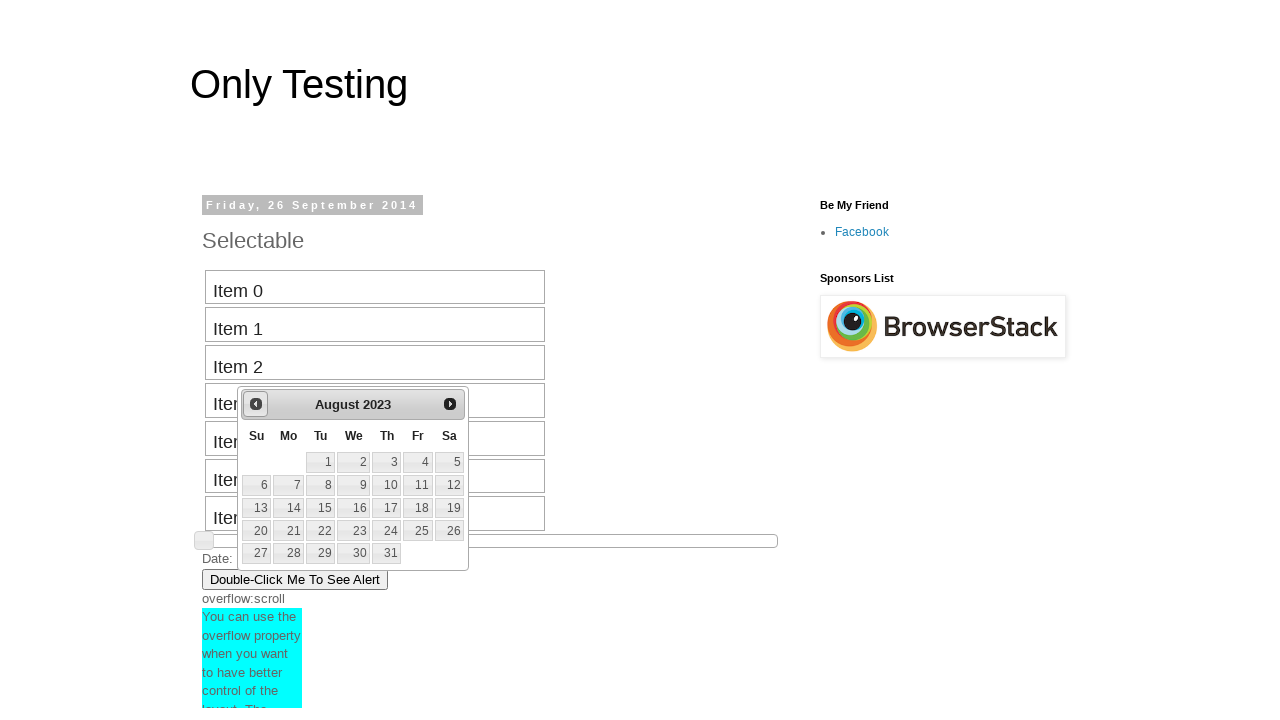

Clicked previous button to navigate backward (currently at August 2023) at (256, 404) on #ui-datepicker-div .ui-datepicker-prev
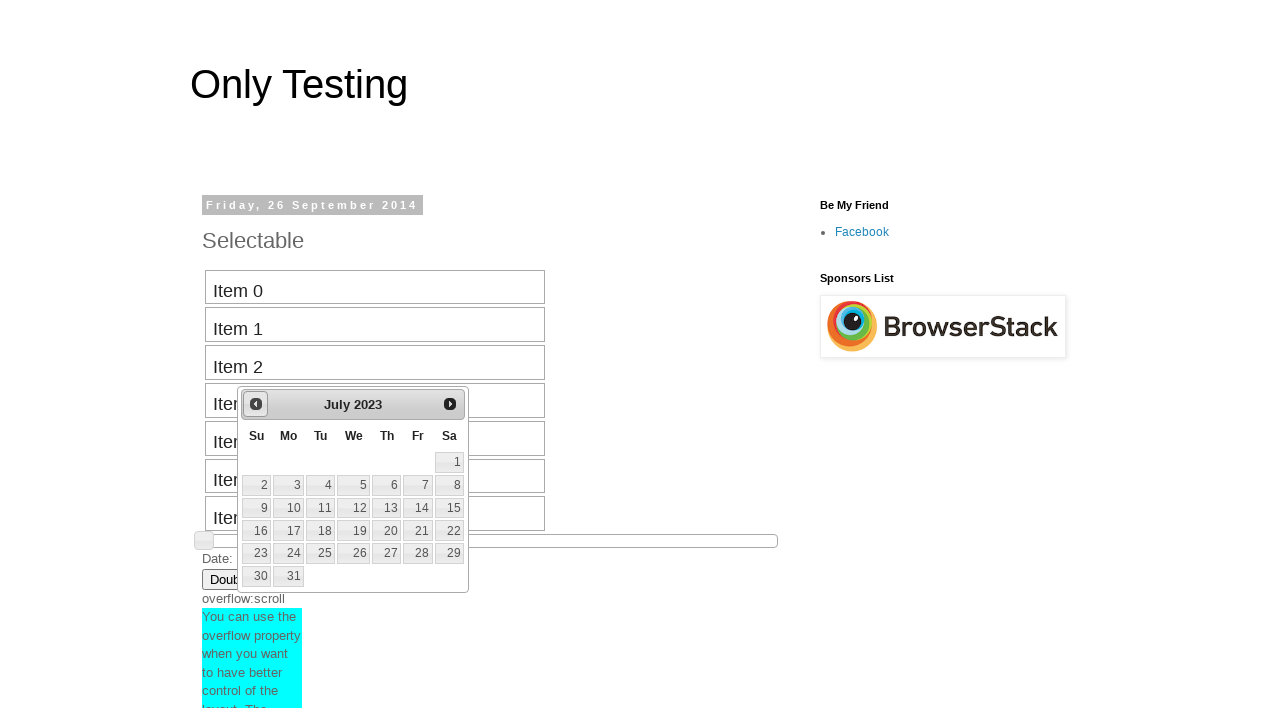

Retrieved current month from date picker
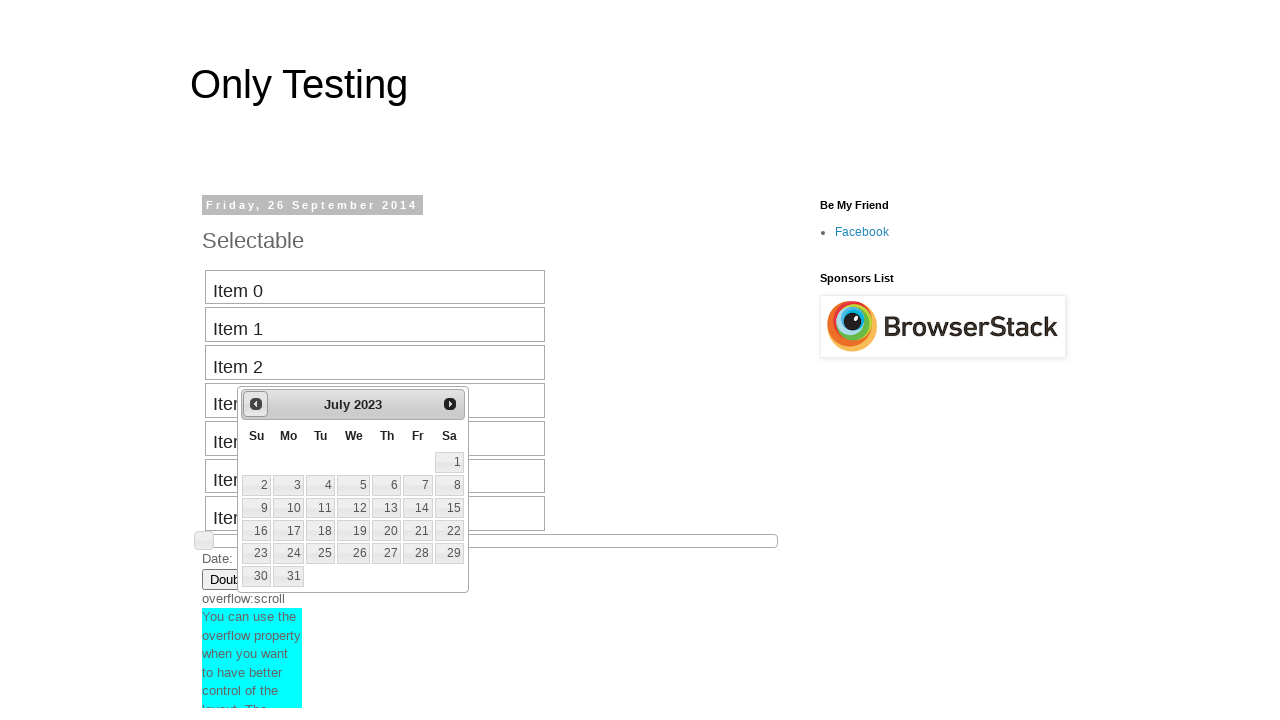

Retrieved current year from date picker
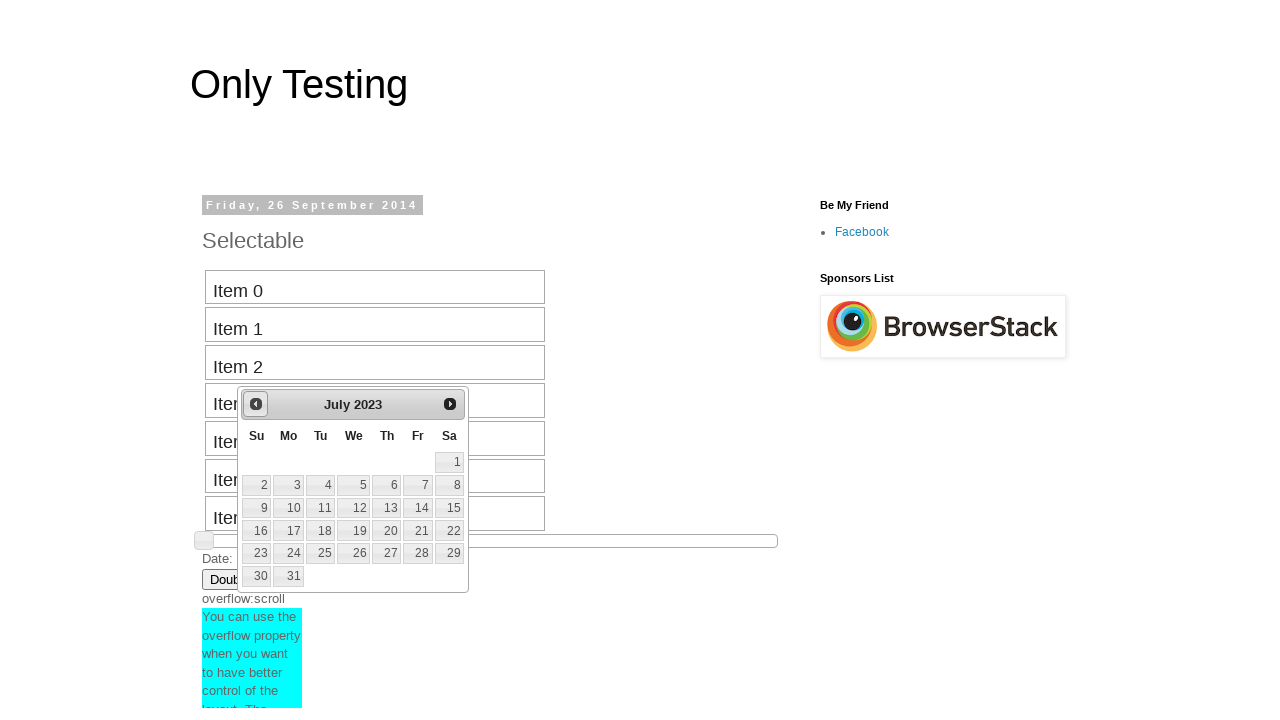

Clicked previous button to navigate backward (currently at July 2023) at (256, 404) on #ui-datepicker-div .ui-datepicker-prev
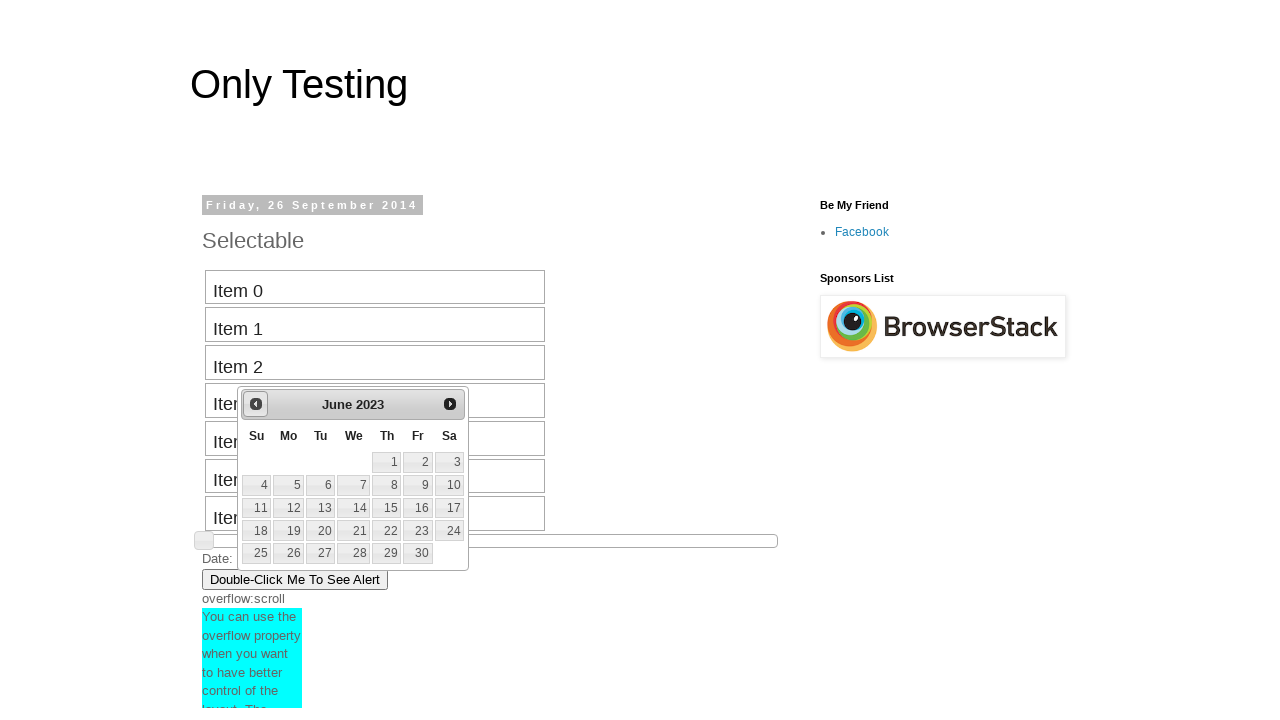

Retrieved current month from date picker
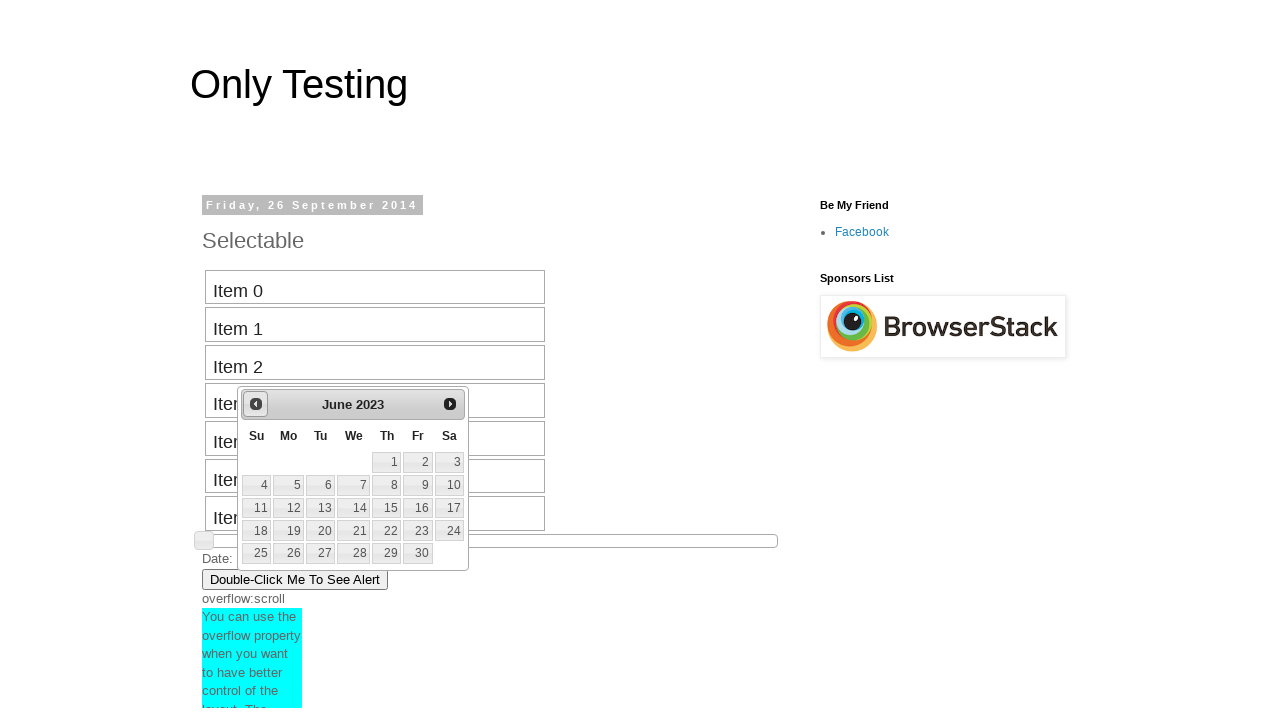

Retrieved current year from date picker
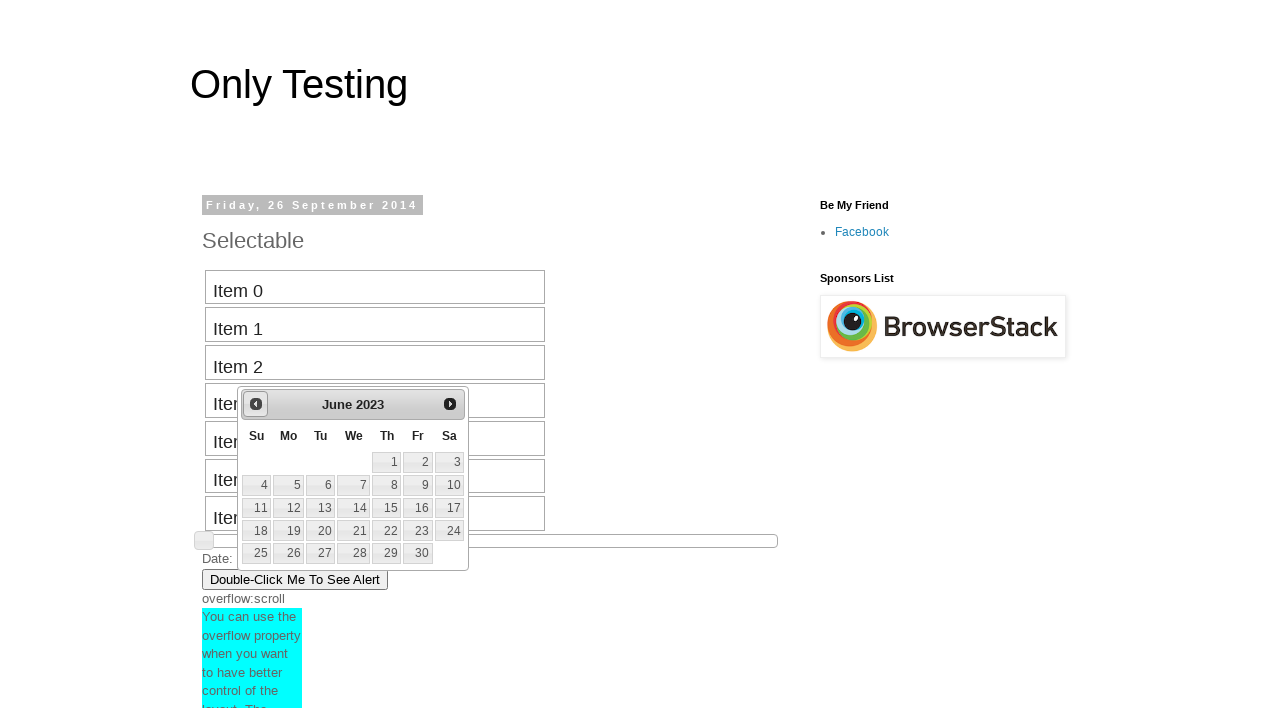

Clicked previous button to navigate backward (currently at June 2023) at (256, 404) on #ui-datepicker-div .ui-datepicker-prev
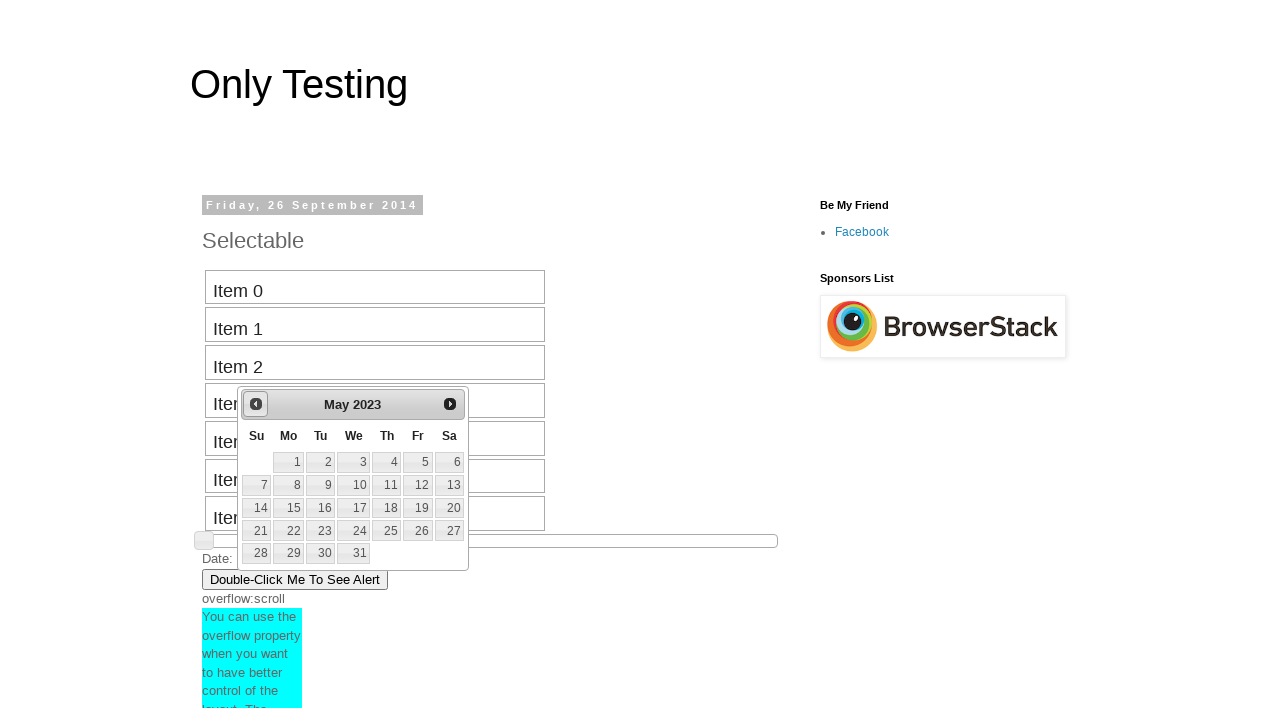

Retrieved current month from date picker
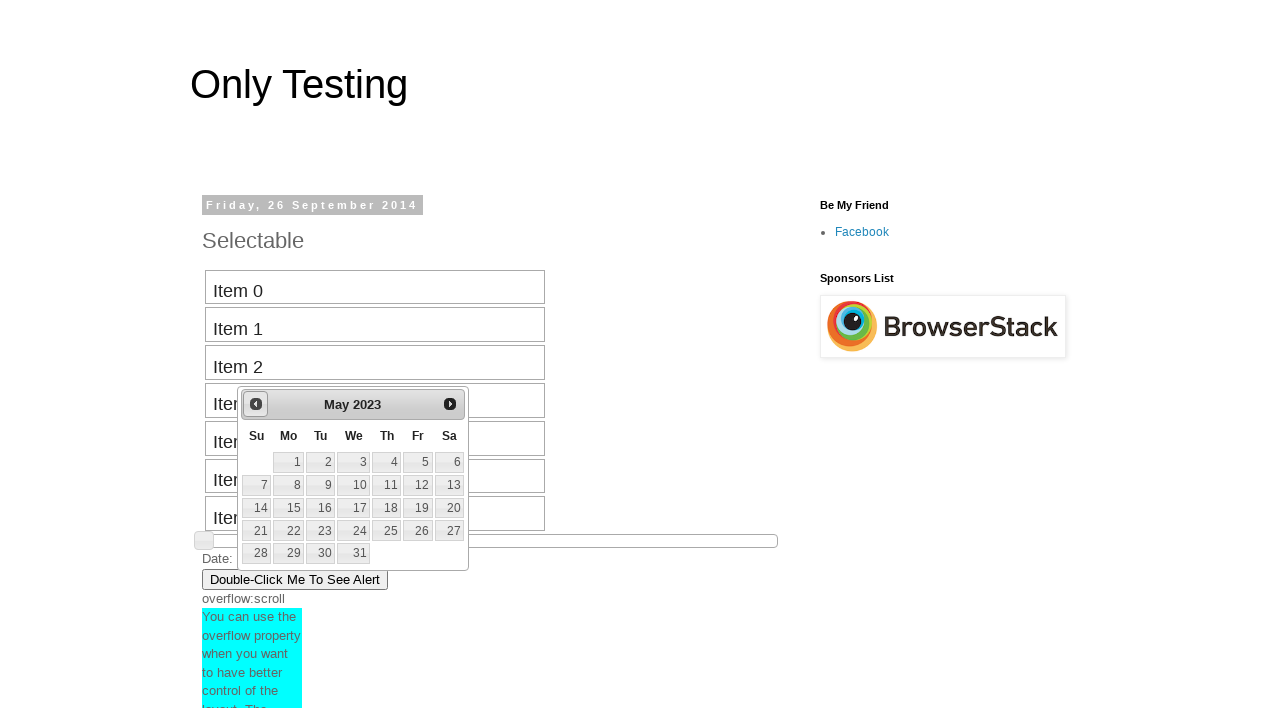

Retrieved current year from date picker
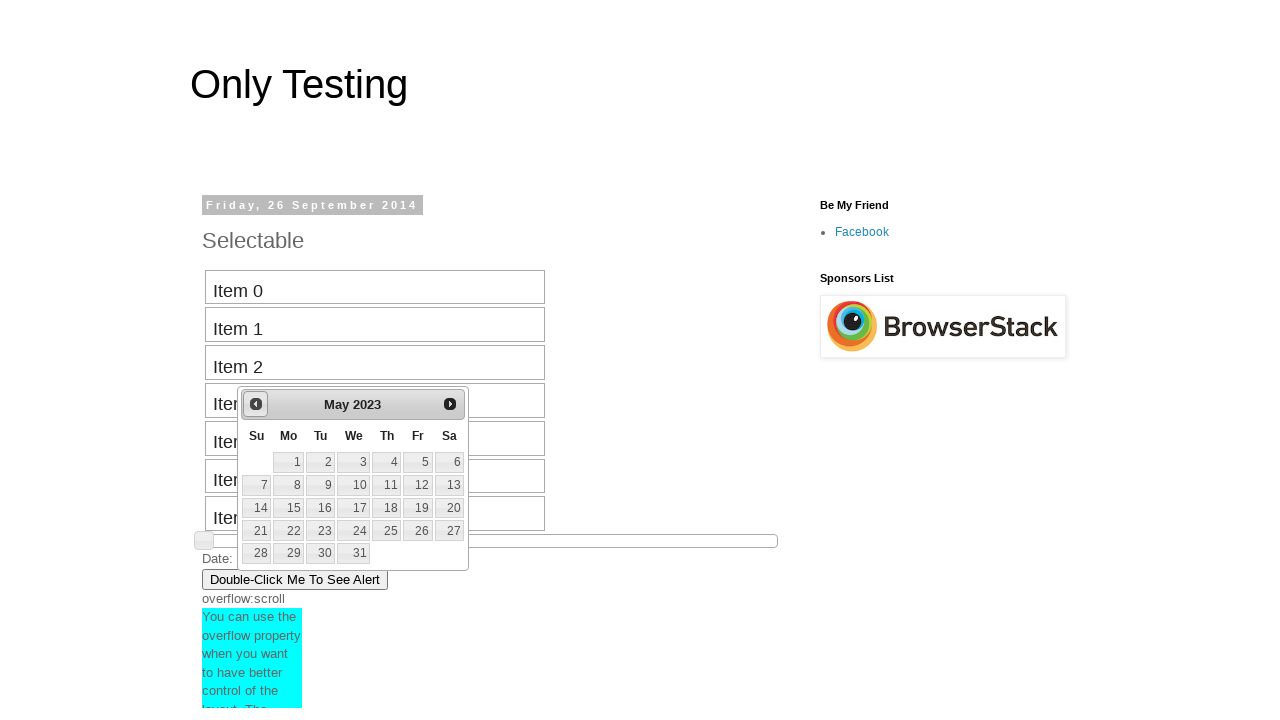

Clicked previous button to navigate backward (currently at May 2023) at (256, 404) on #ui-datepicker-div .ui-datepicker-prev
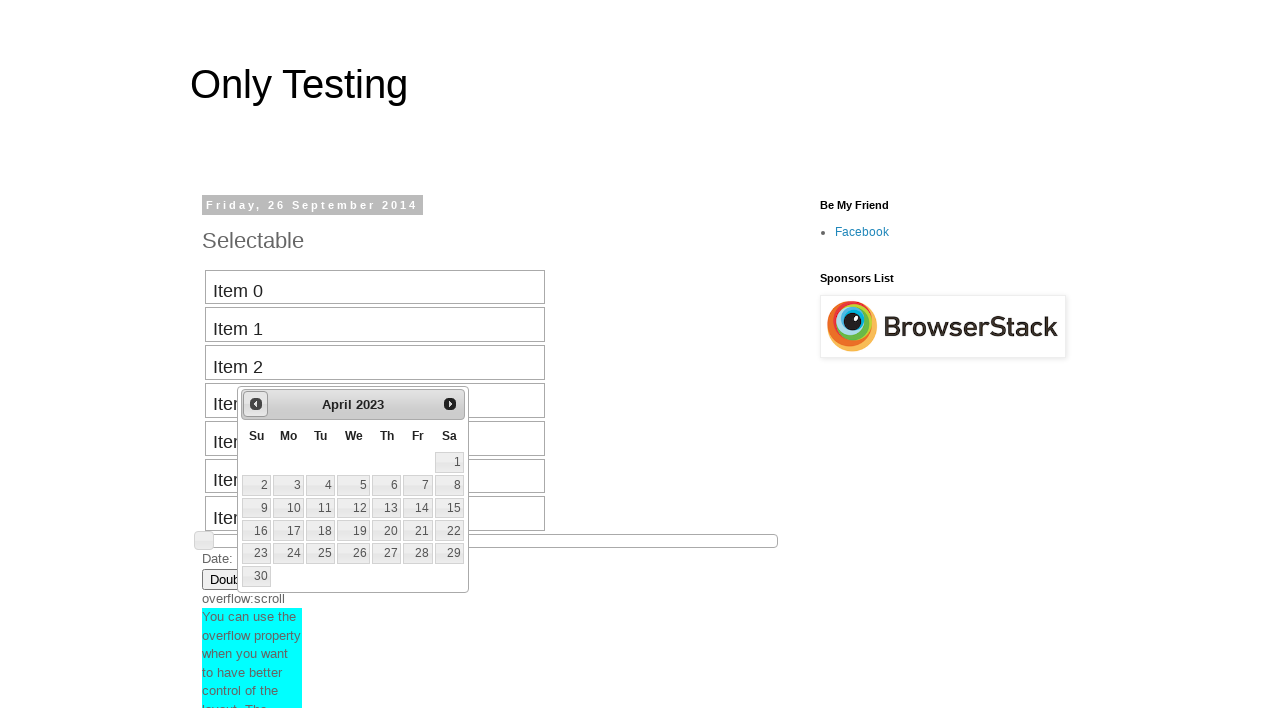

Retrieved current month from date picker
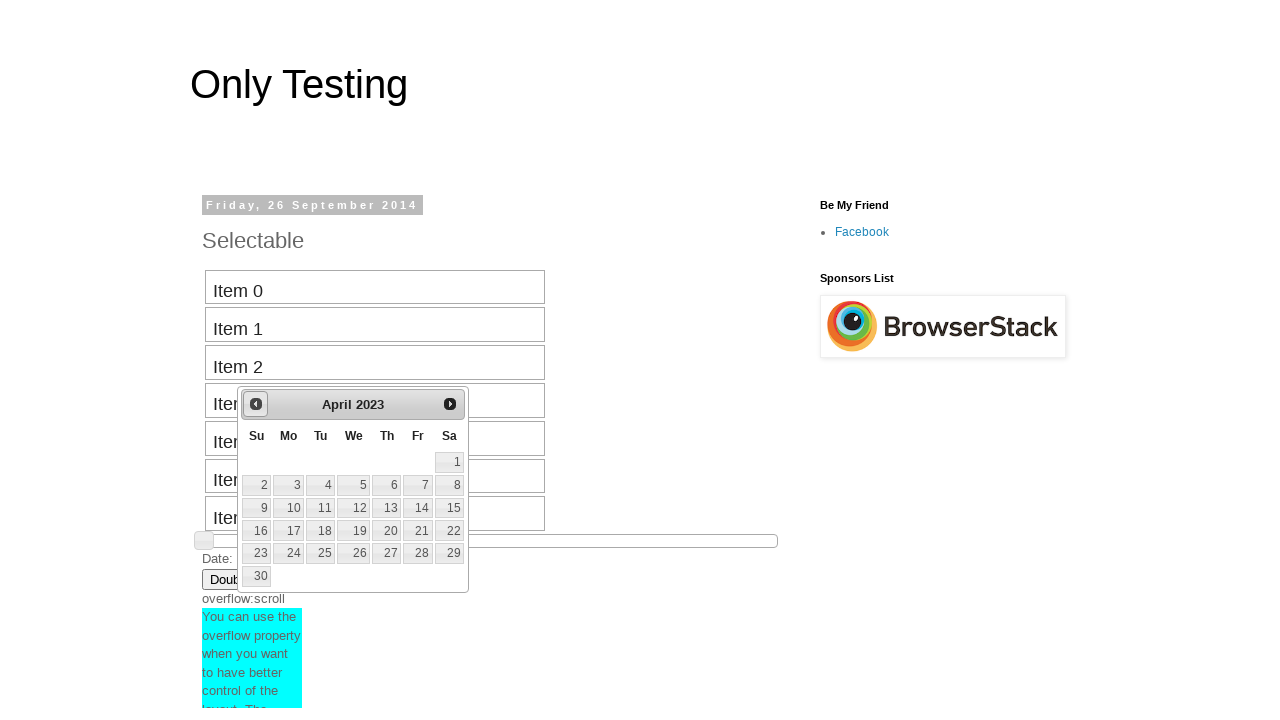

Retrieved current year from date picker
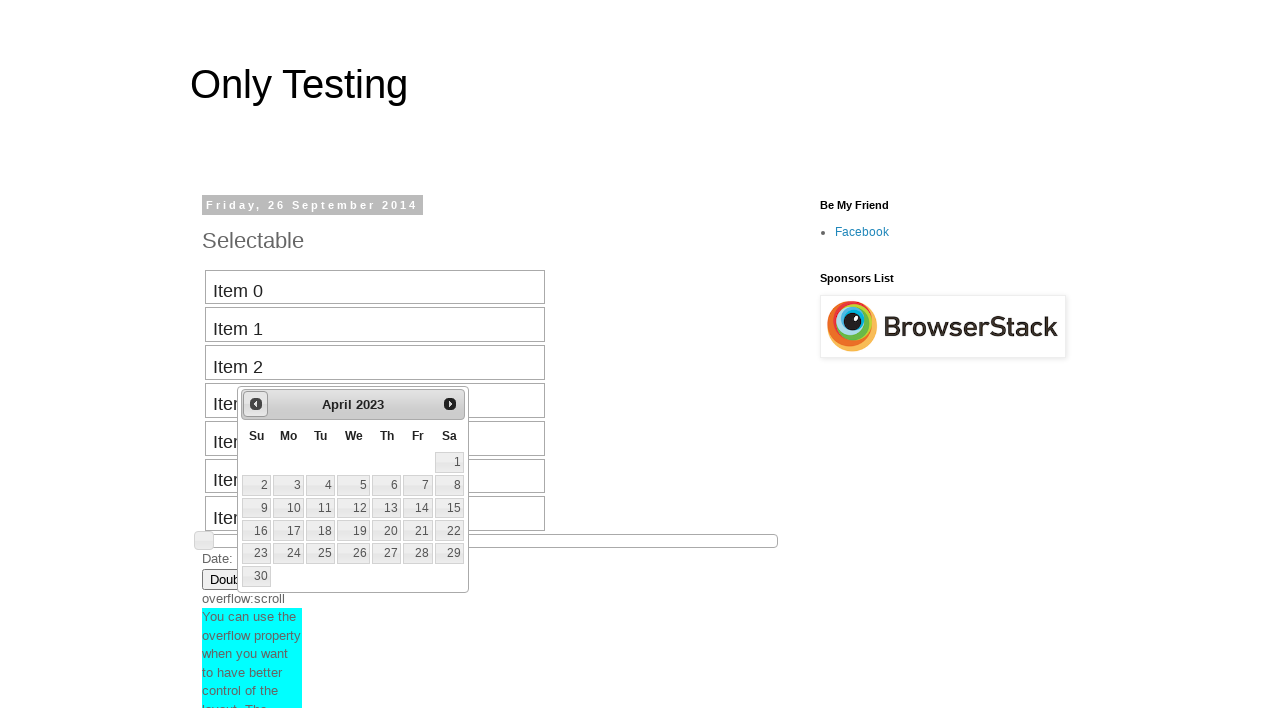

Clicked previous button to navigate backward (currently at April 2023) at (256, 404) on #ui-datepicker-div .ui-datepicker-prev
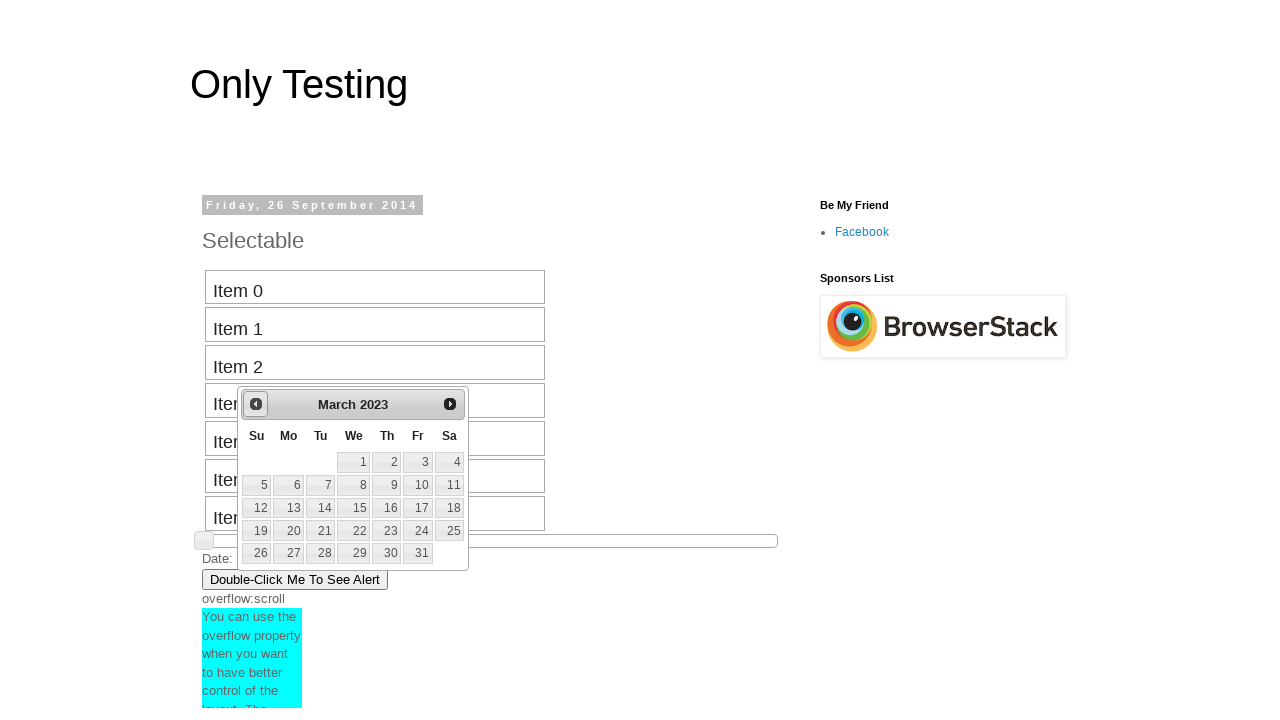

Retrieved current month from date picker
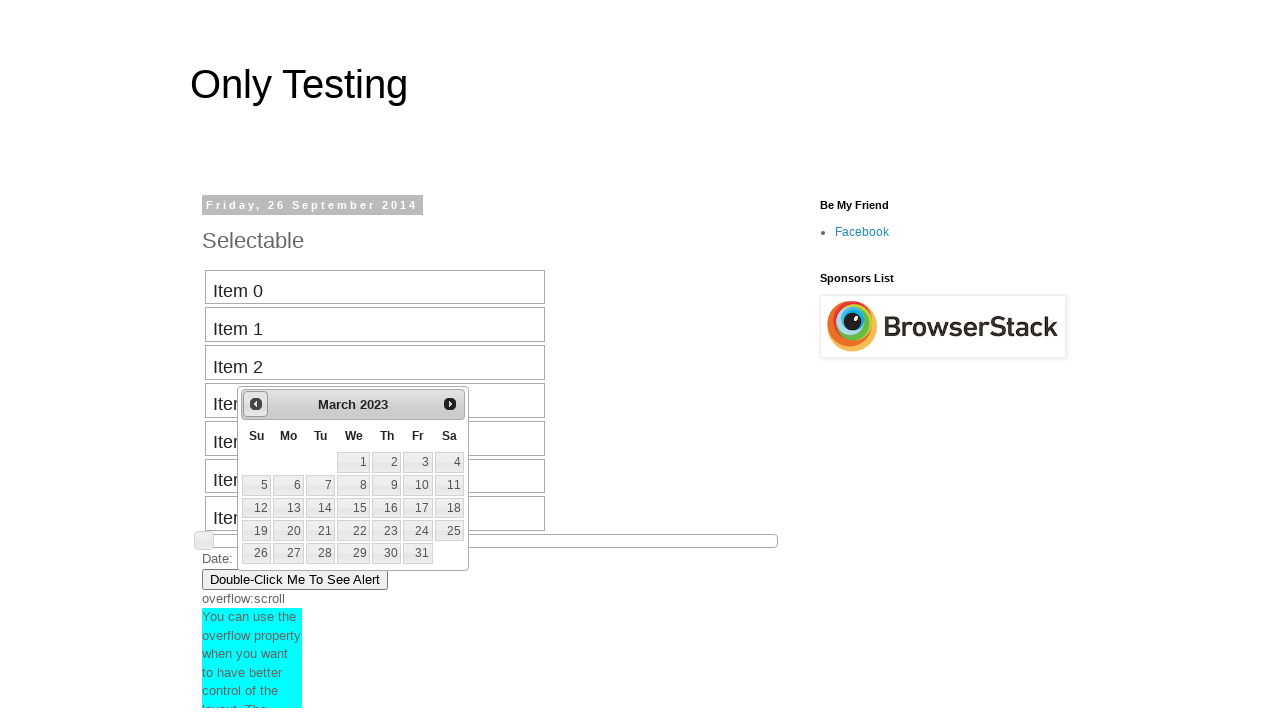

Retrieved current year from date picker
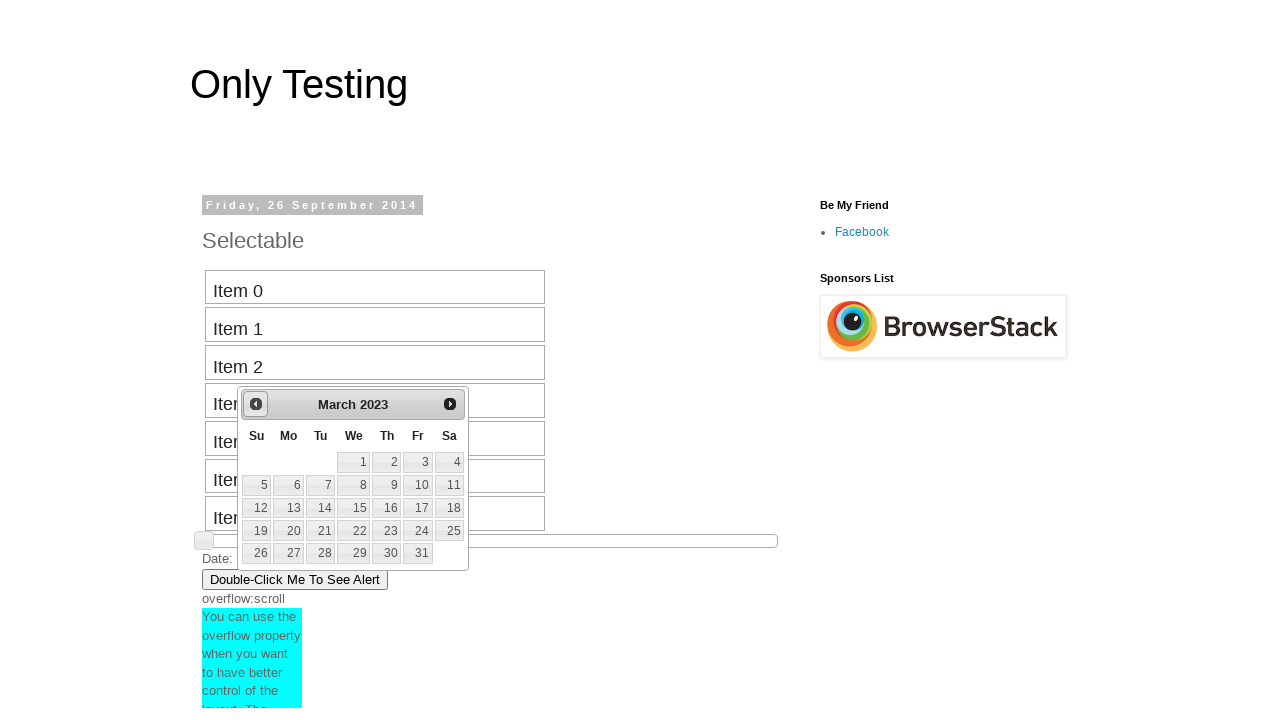

Clicked previous button to navigate backward (currently at March 2023) at (256, 404) on #ui-datepicker-div .ui-datepicker-prev
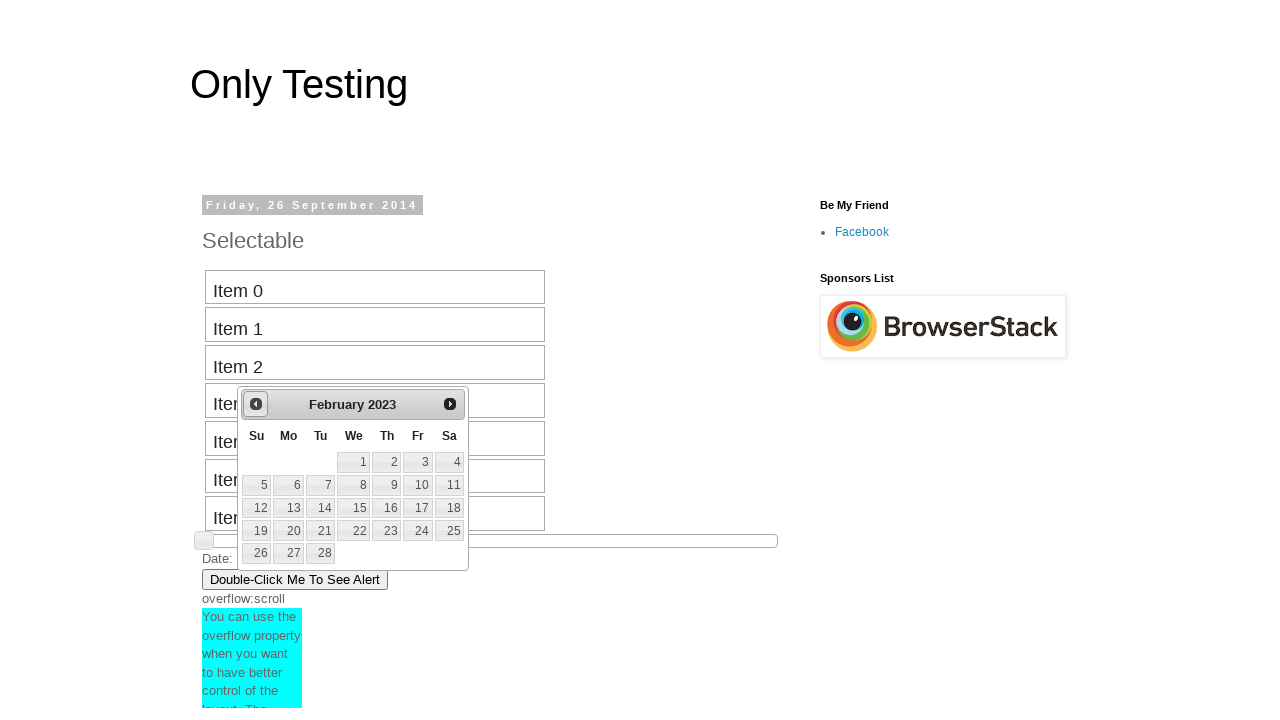

Retrieved current month from date picker
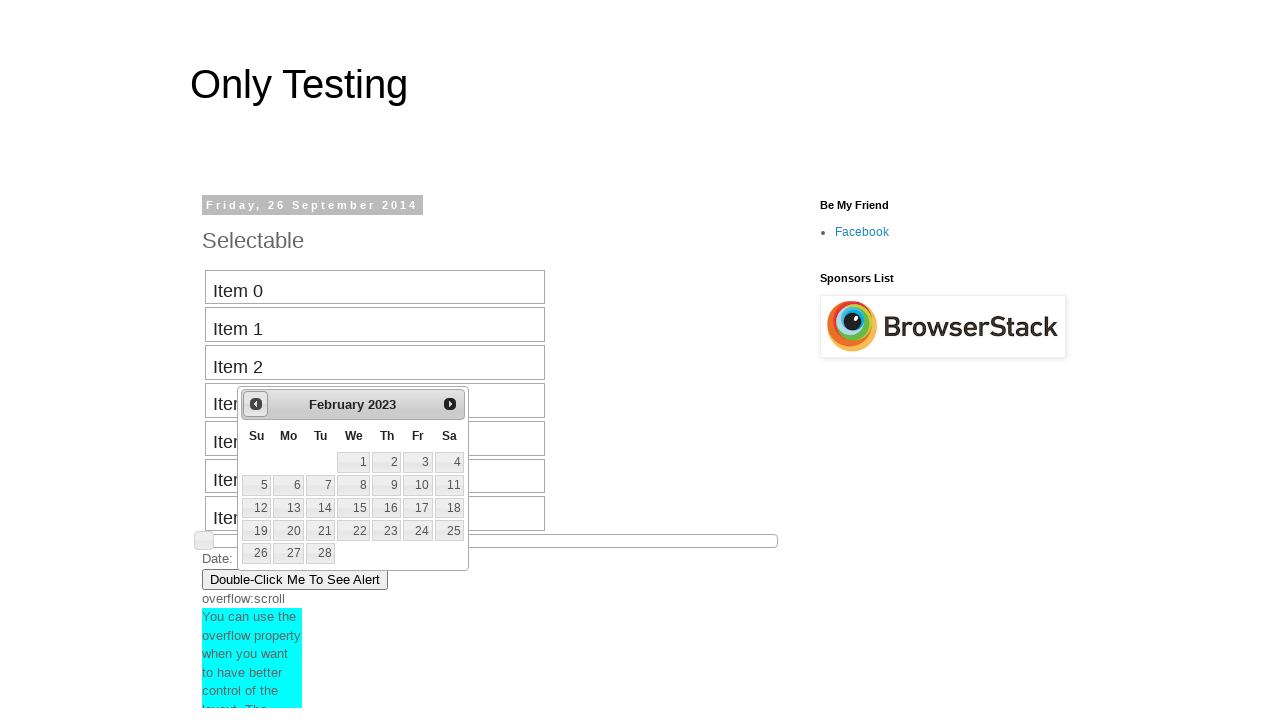

Retrieved current year from date picker
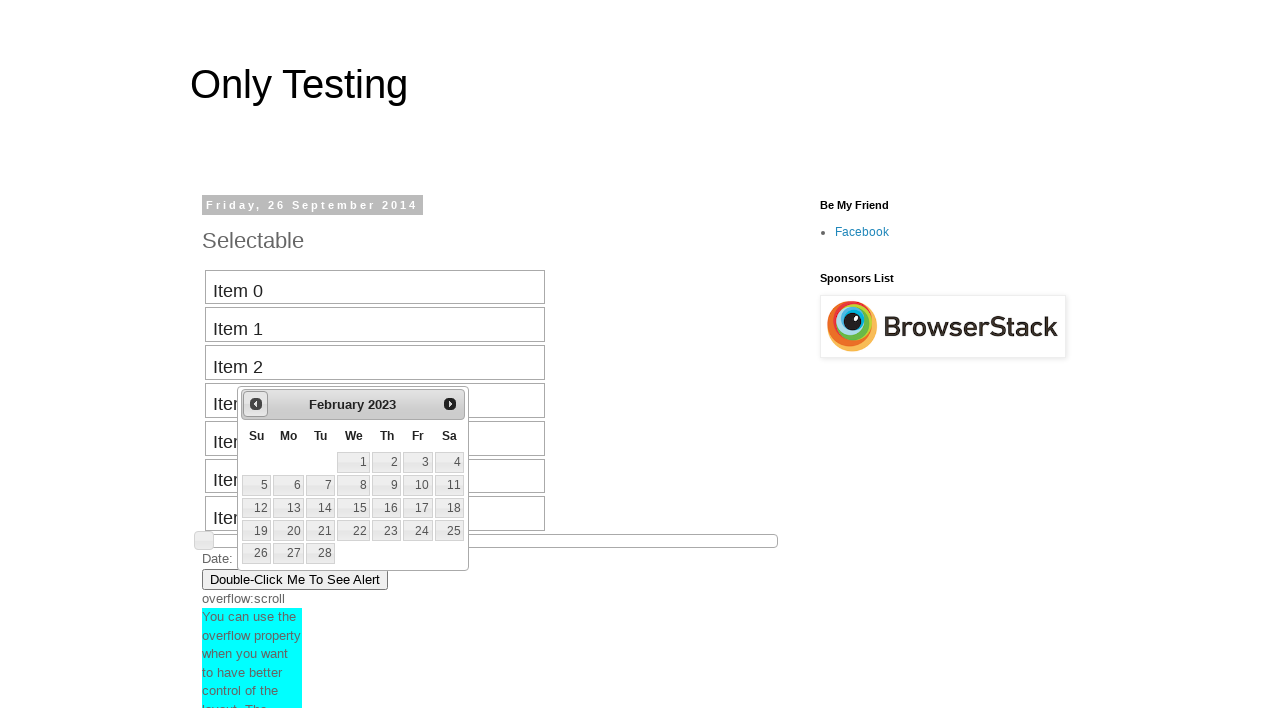

Clicked previous button to navigate backward (currently at February 2023) at (256, 404) on #ui-datepicker-div .ui-datepicker-prev
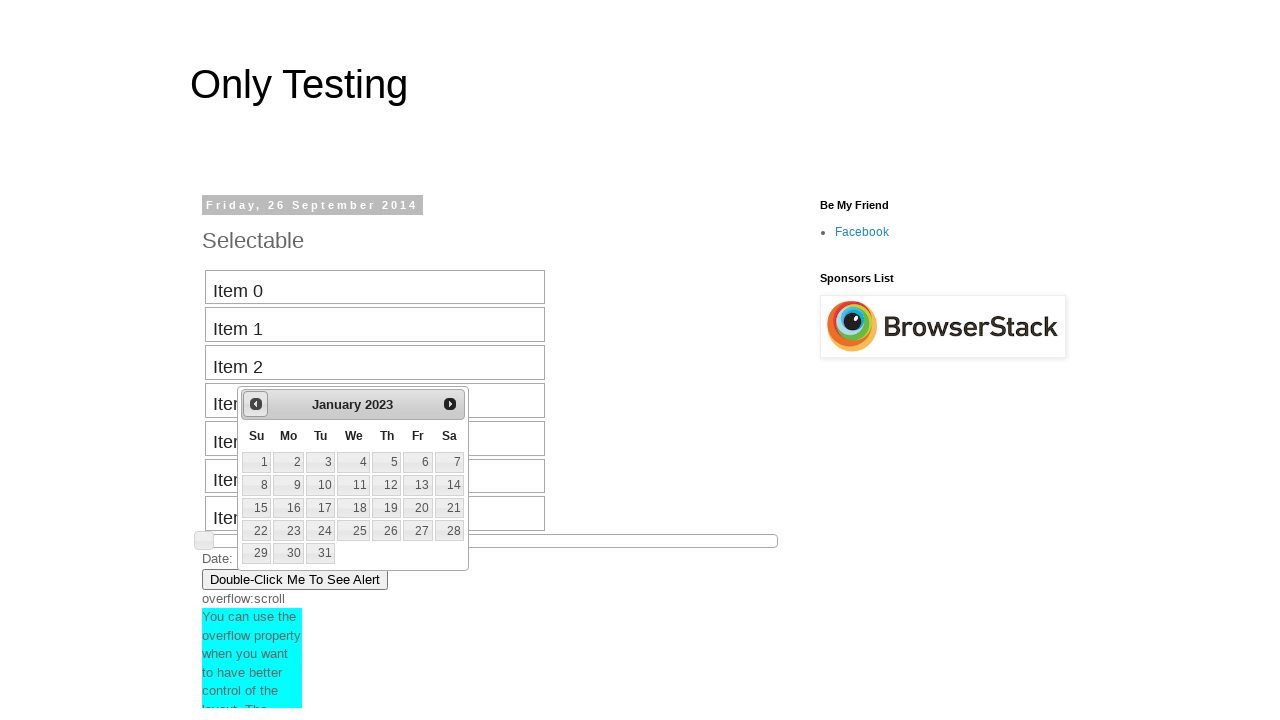

Retrieved current month from date picker
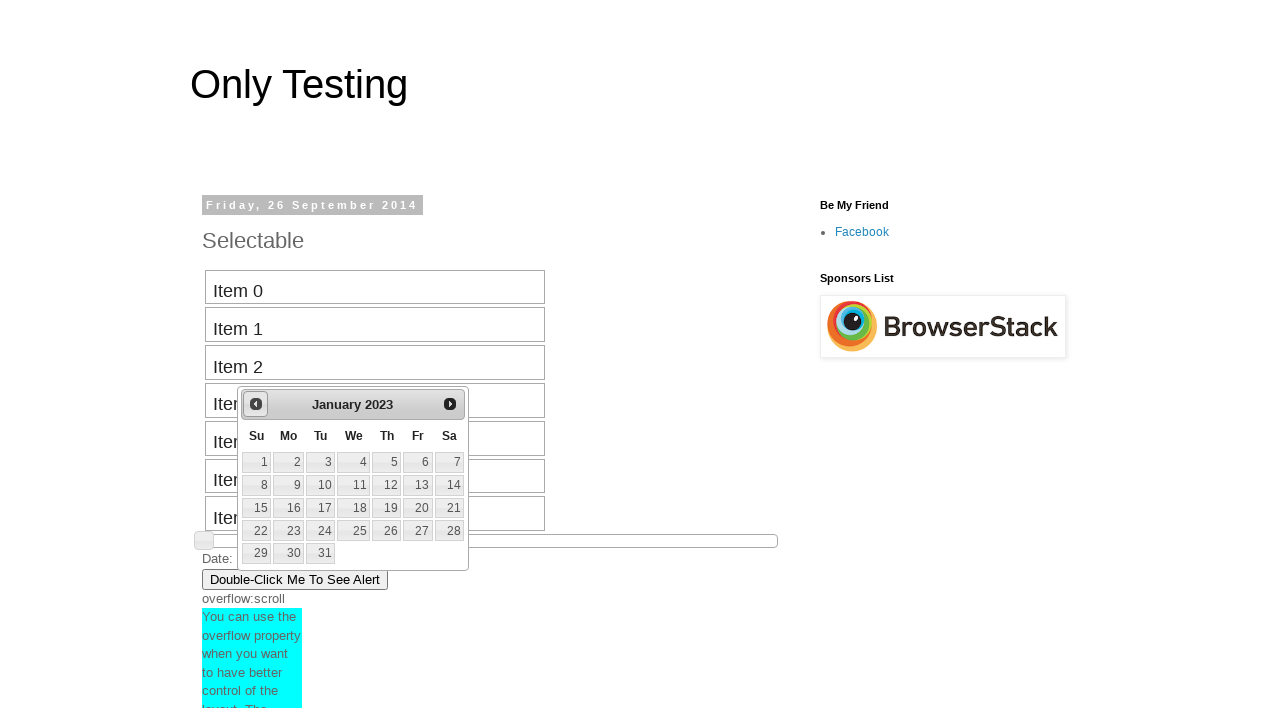

Retrieved current year from date picker
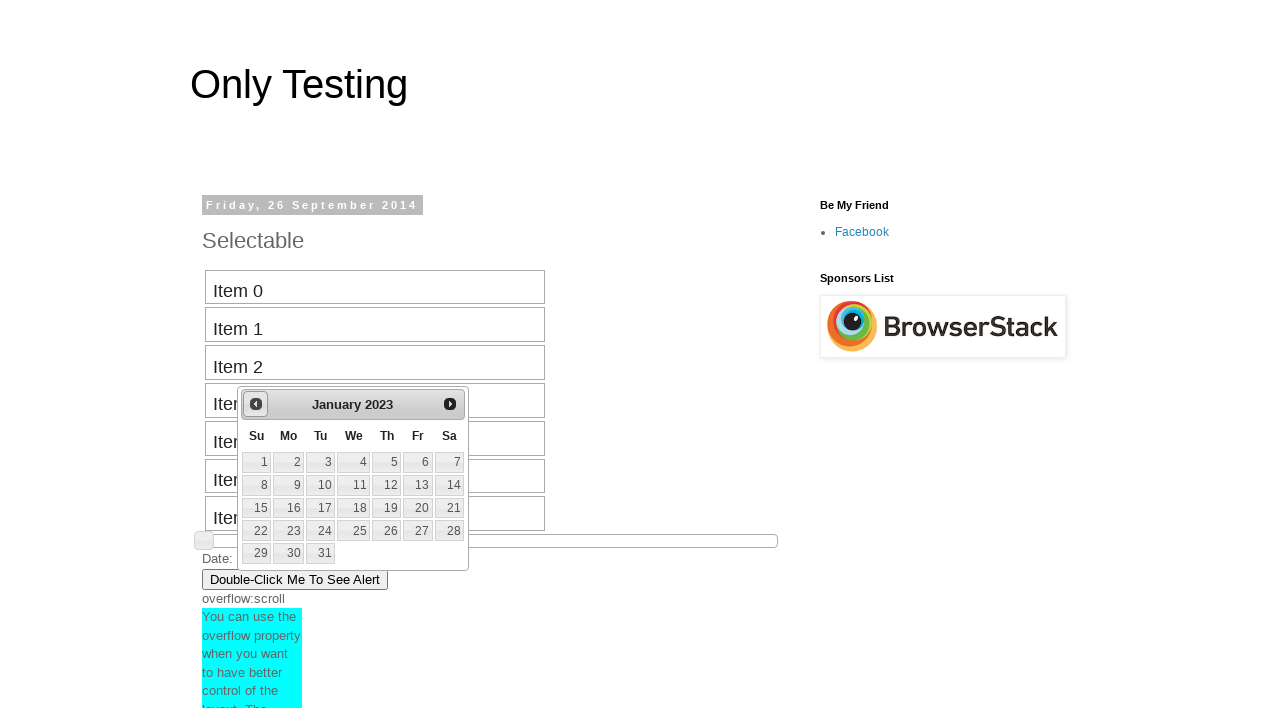

Clicked previous button to navigate backward (currently at January 2023) at (256, 404) on #ui-datepicker-div .ui-datepicker-prev
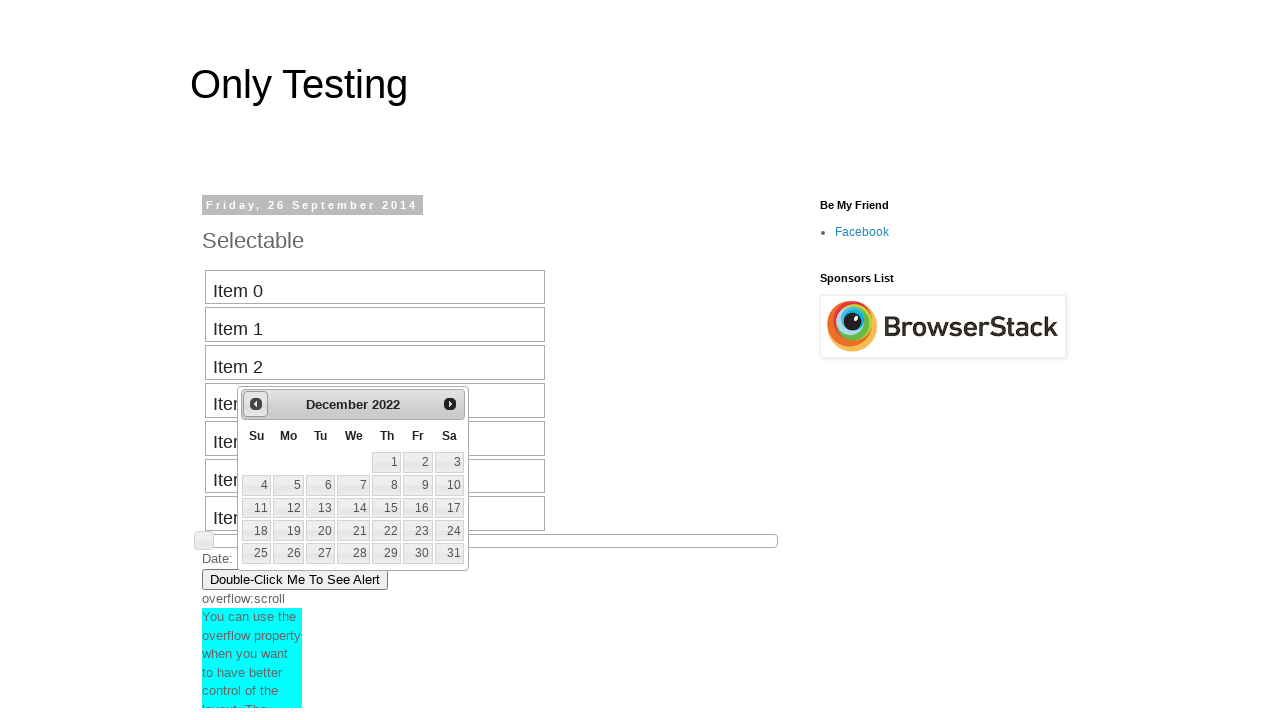

Retrieved current month from date picker
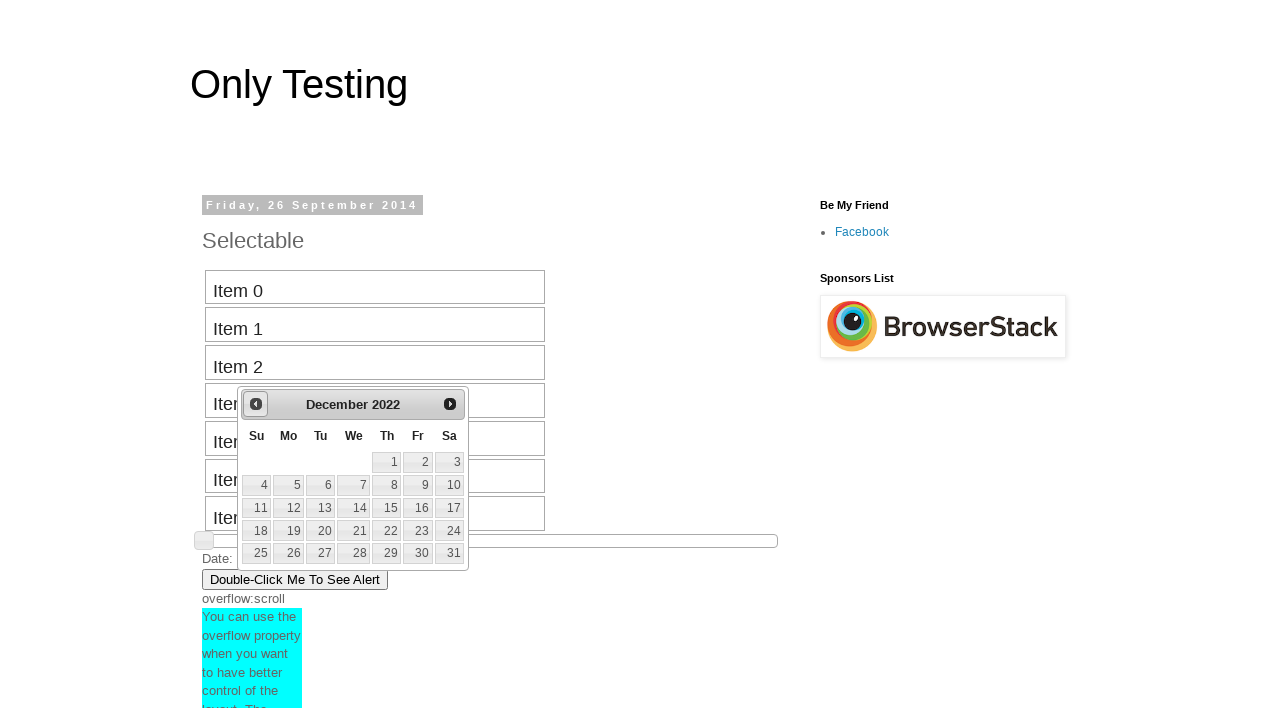

Retrieved current year from date picker
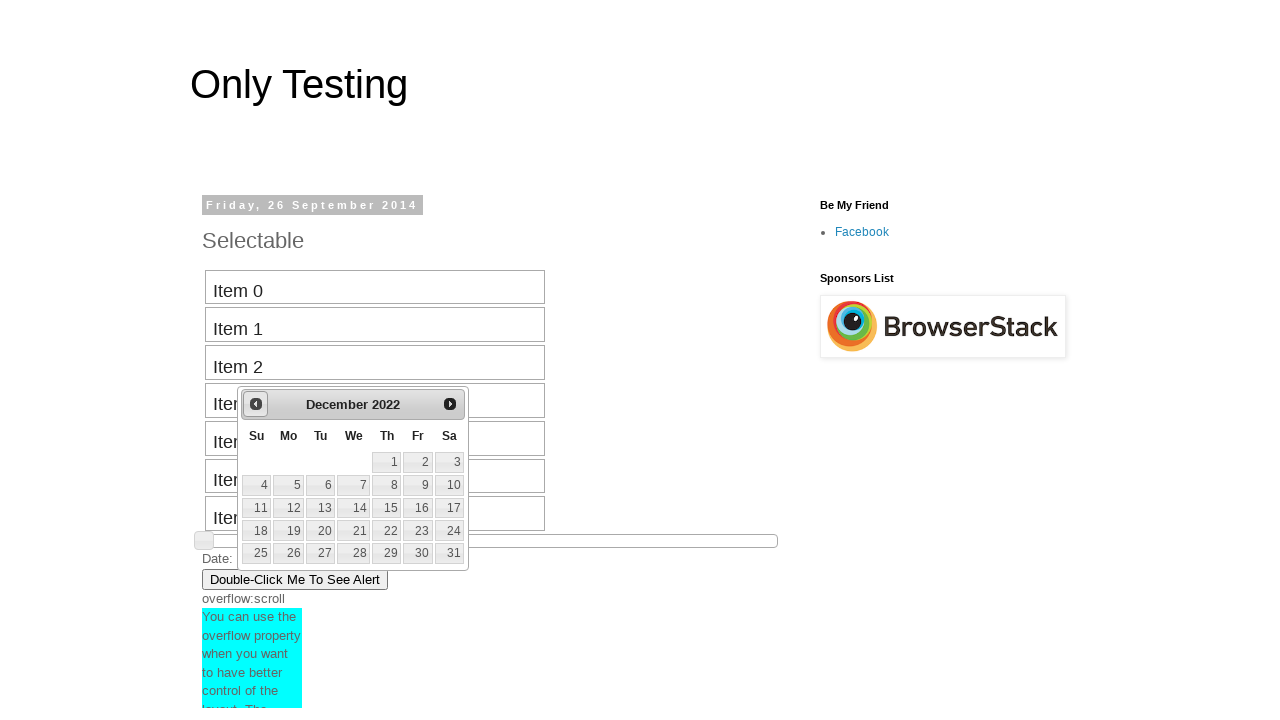

Clicked previous button to navigate backward (currently at December 2022) at (256, 404) on #ui-datepicker-div .ui-datepicker-prev
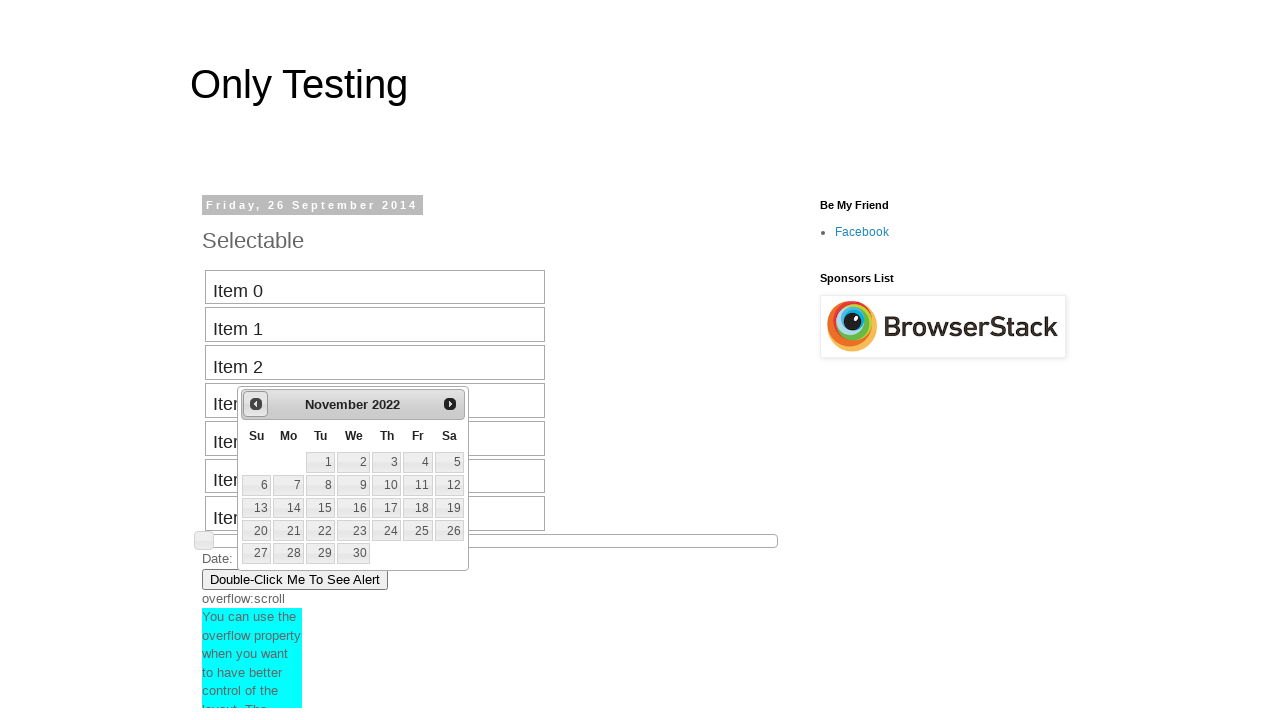

Retrieved current month from date picker
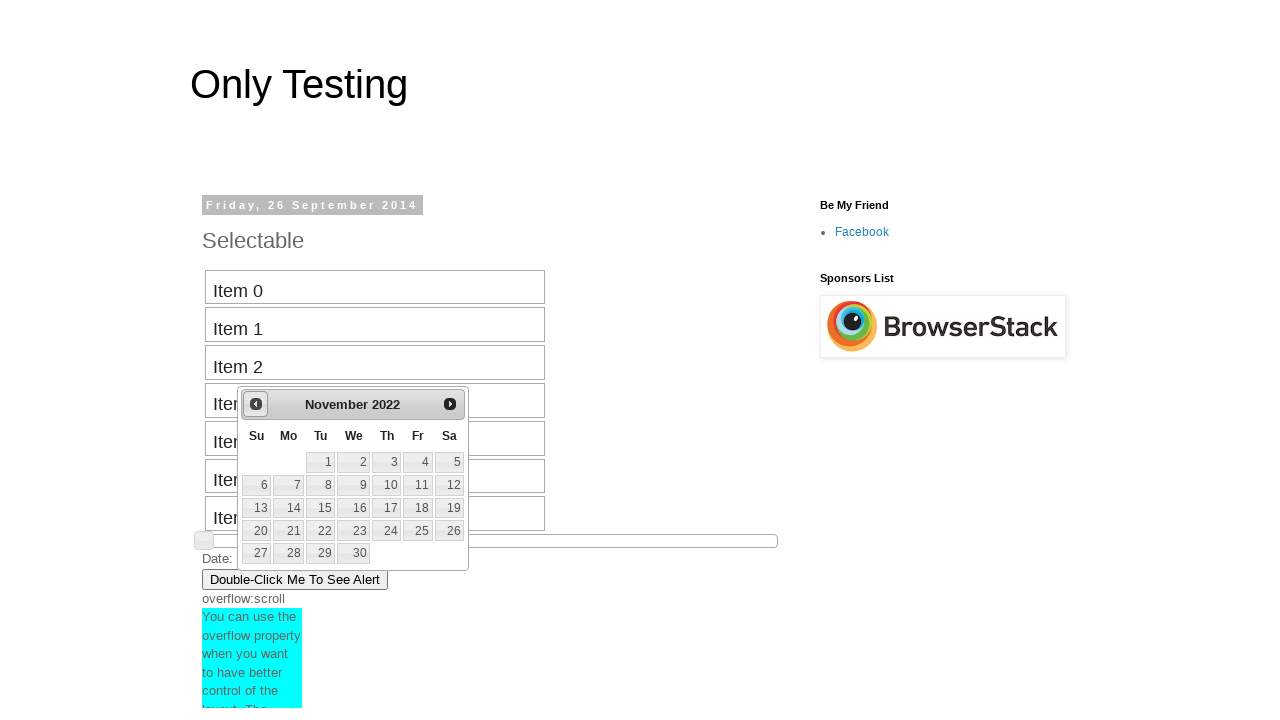

Retrieved current year from date picker
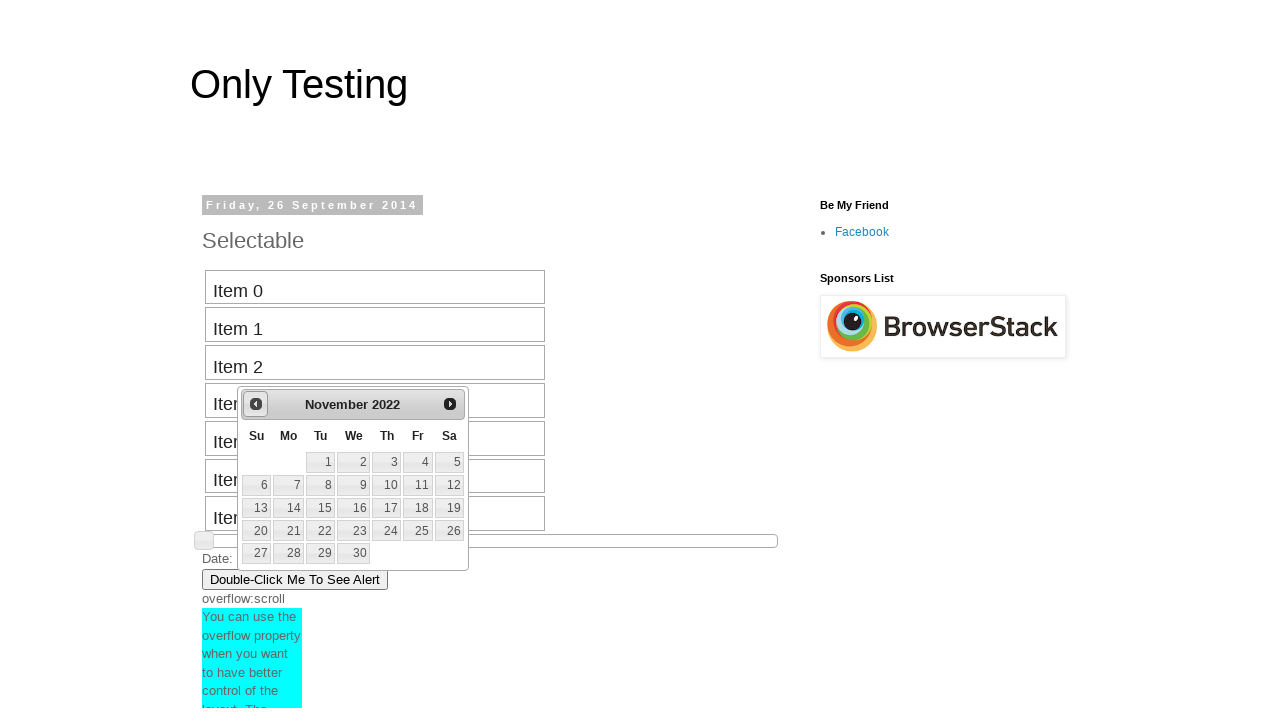

Clicked previous button to navigate backward (currently at November 2022) at (256, 404) on #ui-datepicker-div .ui-datepicker-prev
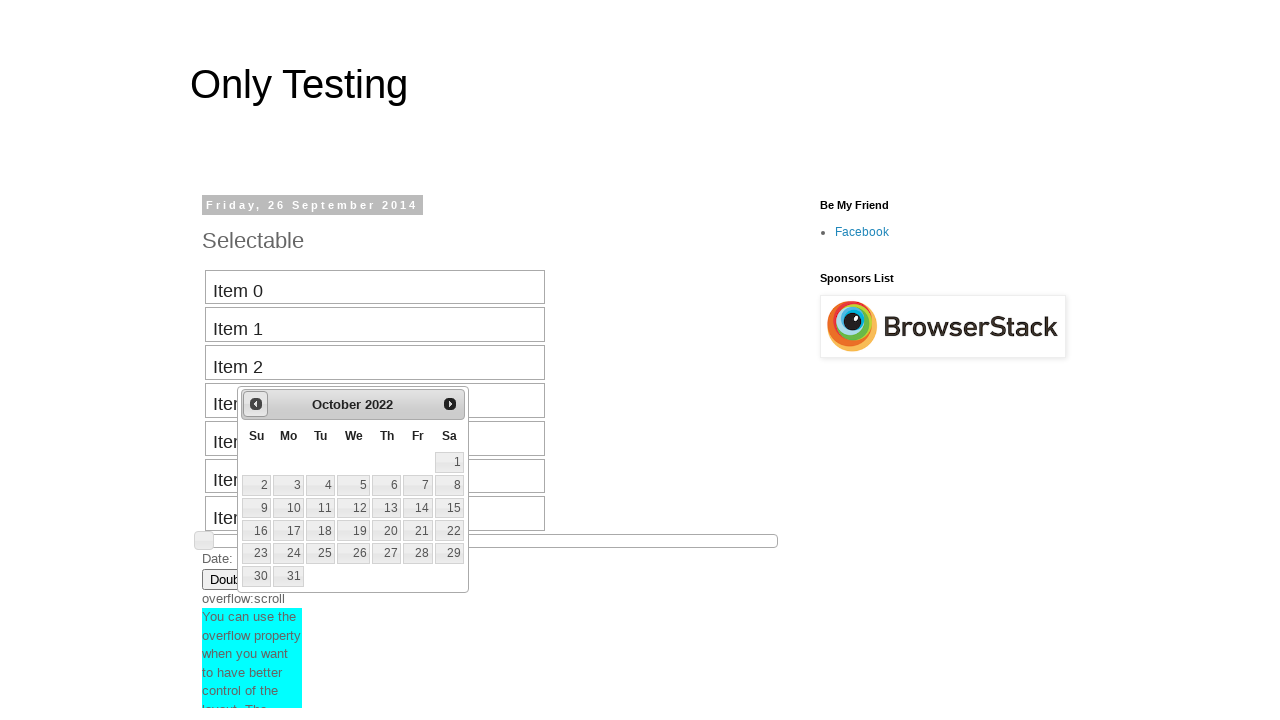

Retrieved current month from date picker
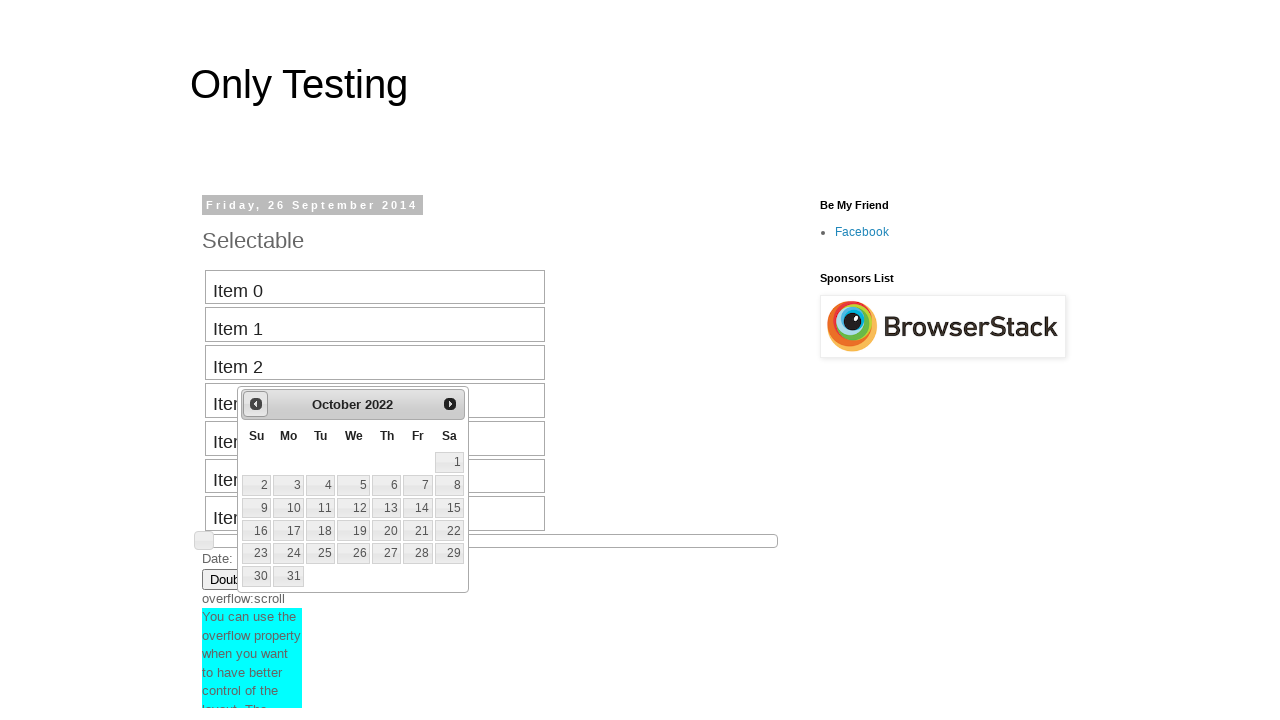

Retrieved current year from date picker
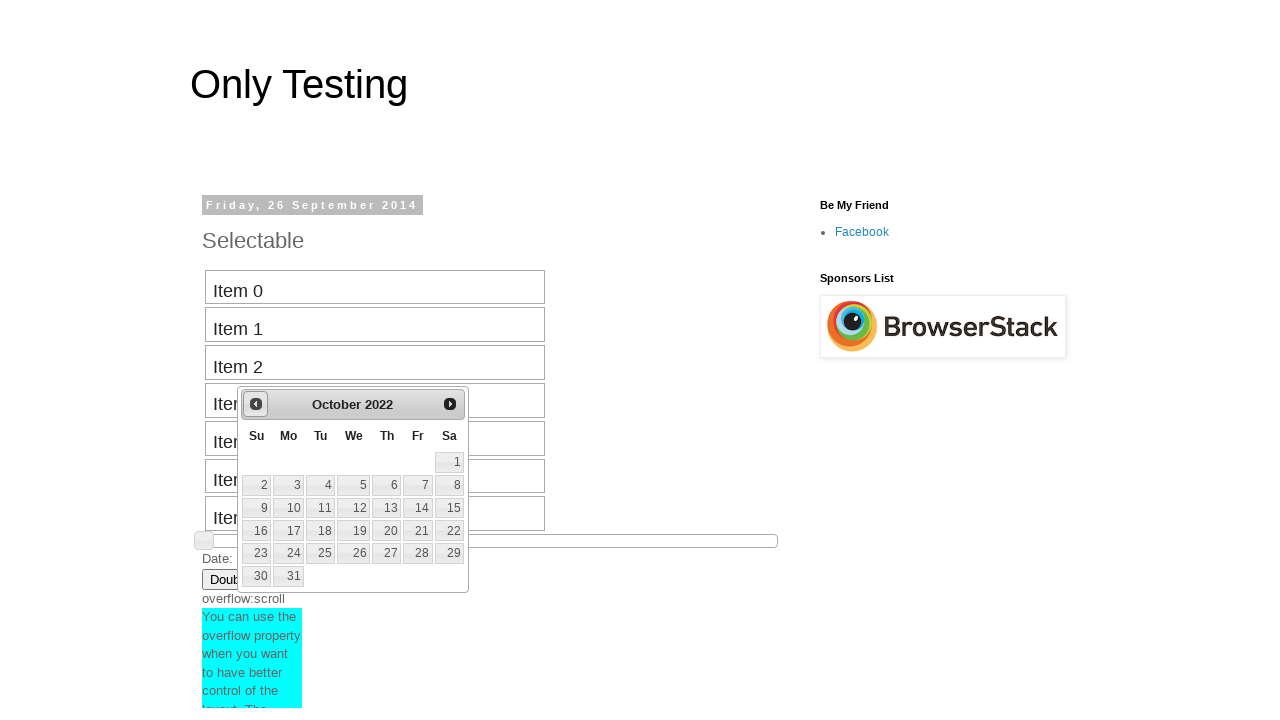

Clicked previous button to navigate backward (currently at October 2022) at (256, 404) on #ui-datepicker-div .ui-datepicker-prev
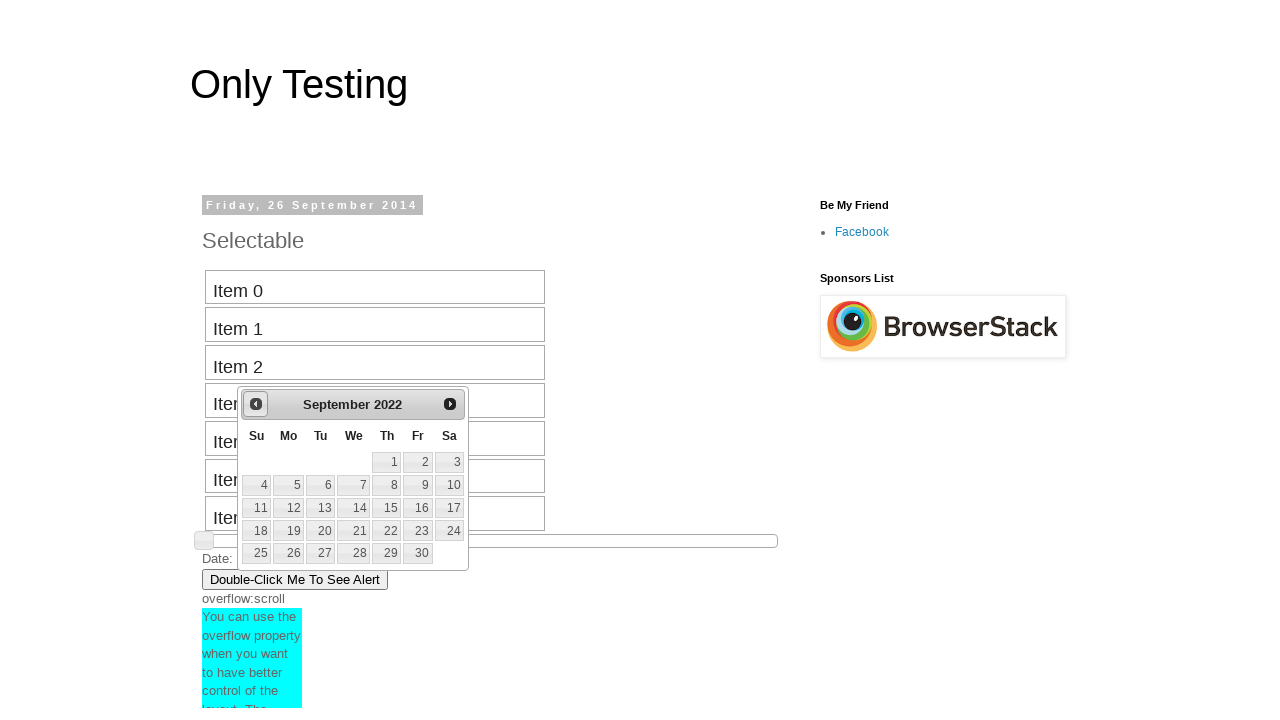

Retrieved current month from date picker
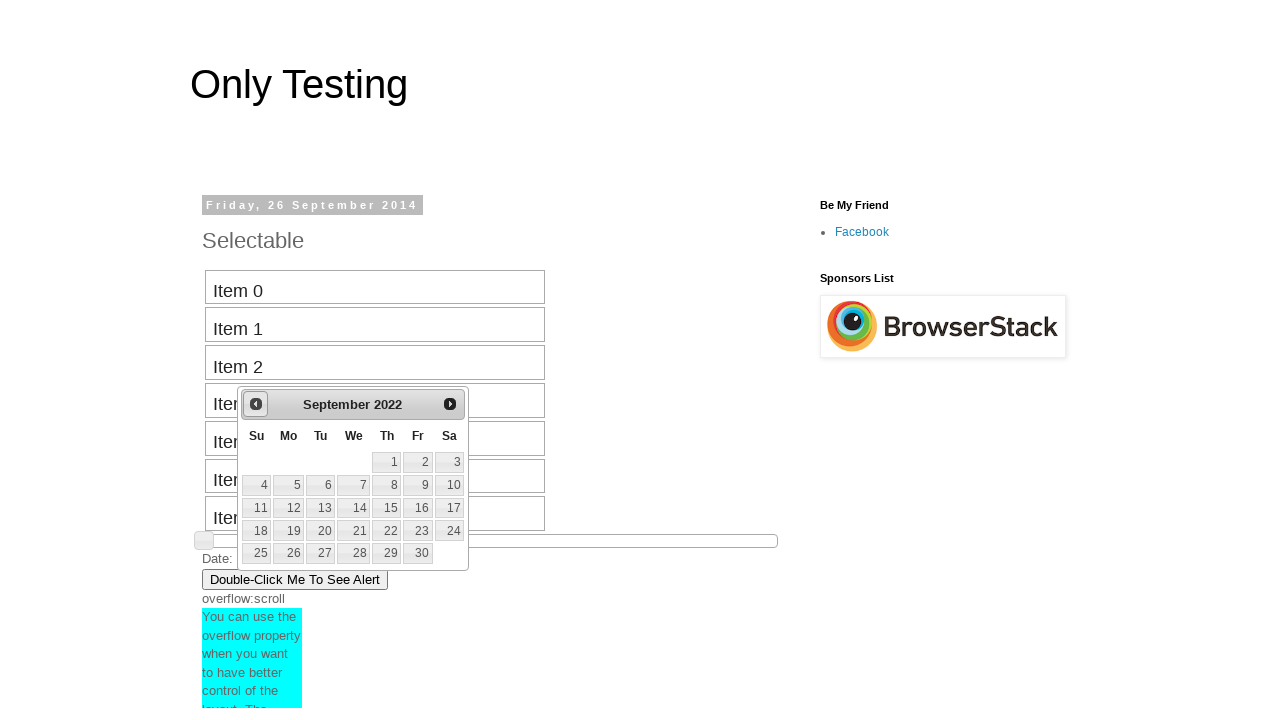

Retrieved current year from date picker
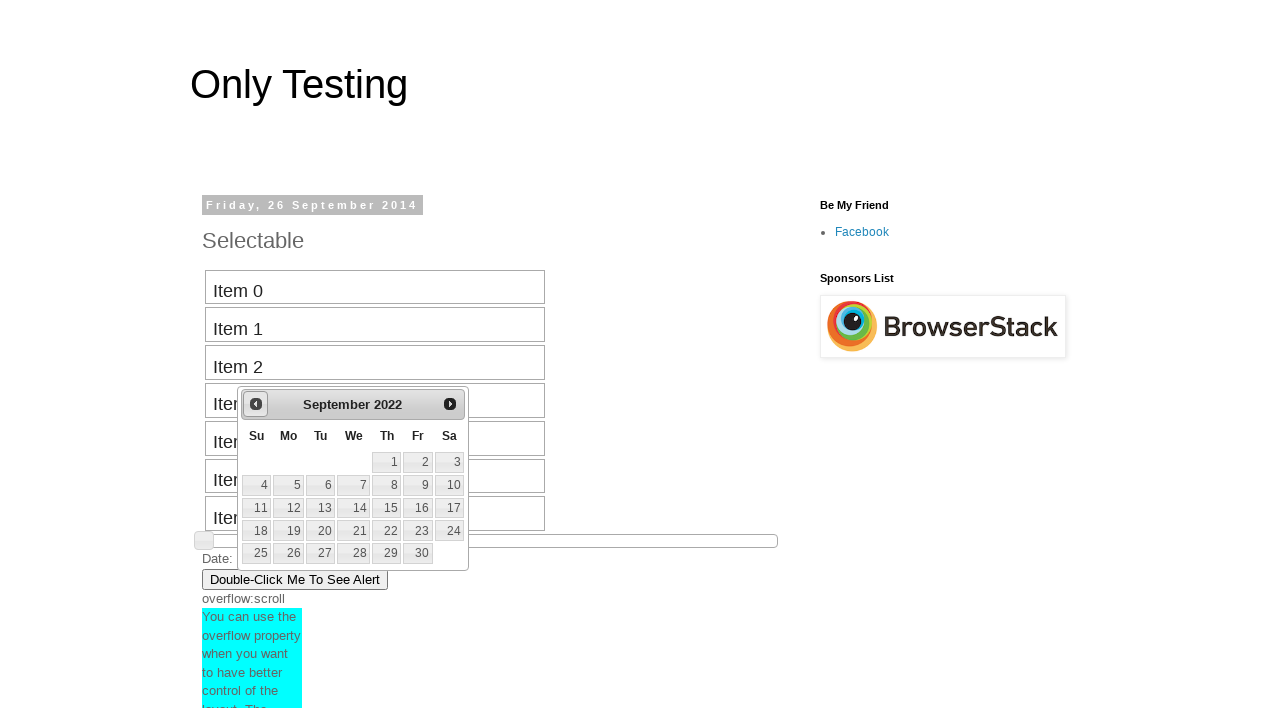

Clicked previous button to navigate backward (currently at September 2022) at (256, 404) on #ui-datepicker-div .ui-datepicker-prev
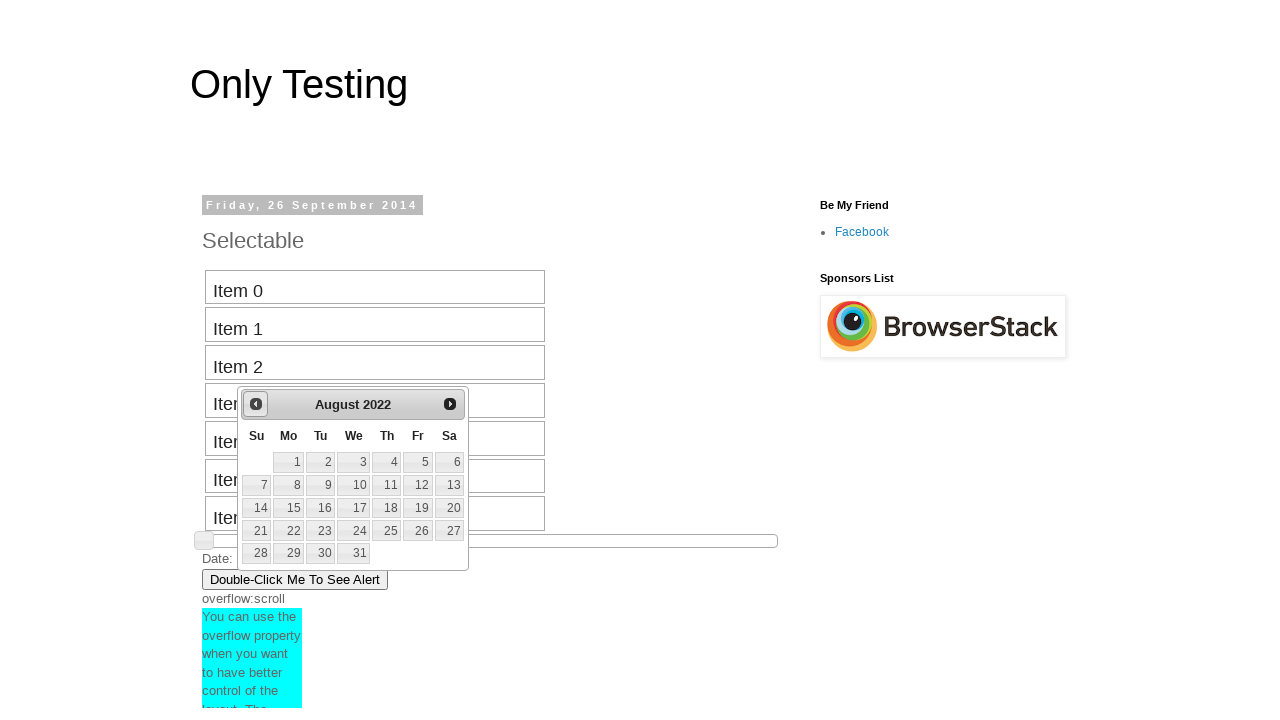

Retrieved current month from date picker
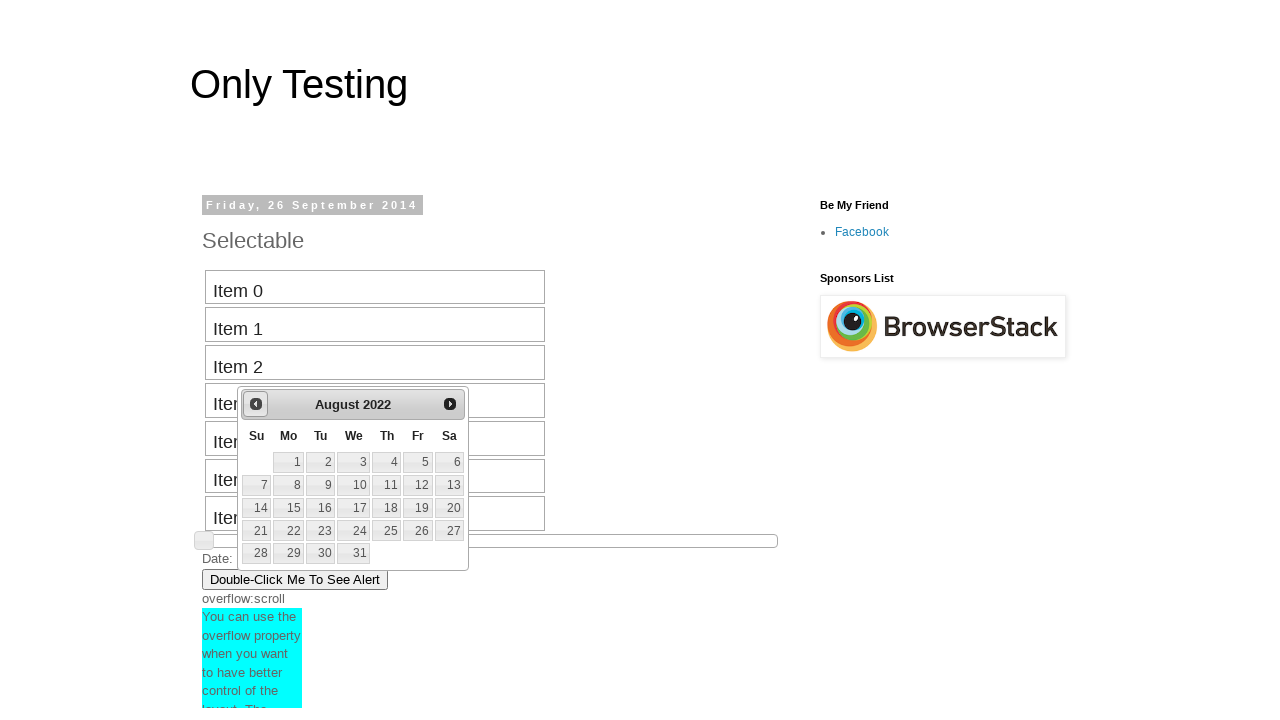

Retrieved current year from date picker
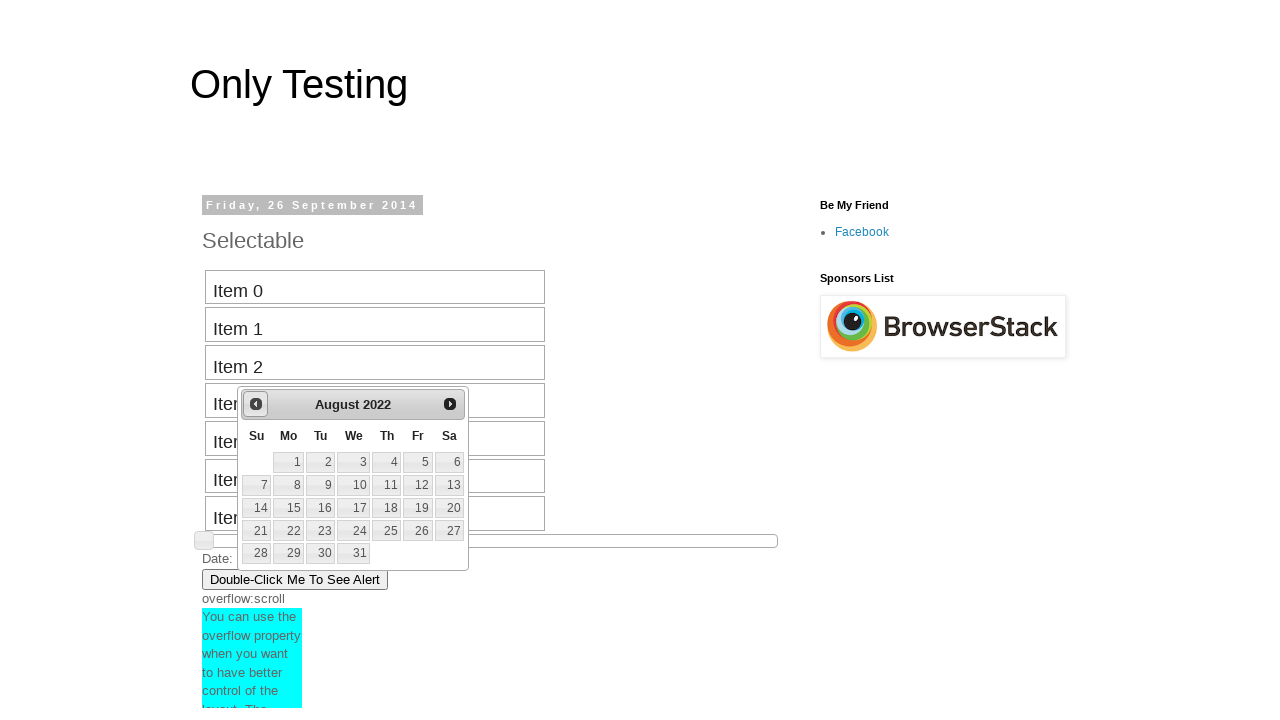

Clicked previous button to navigate backward (currently at August 2022) at (256, 404) on #ui-datepicker-div .ui-datepicker-prev
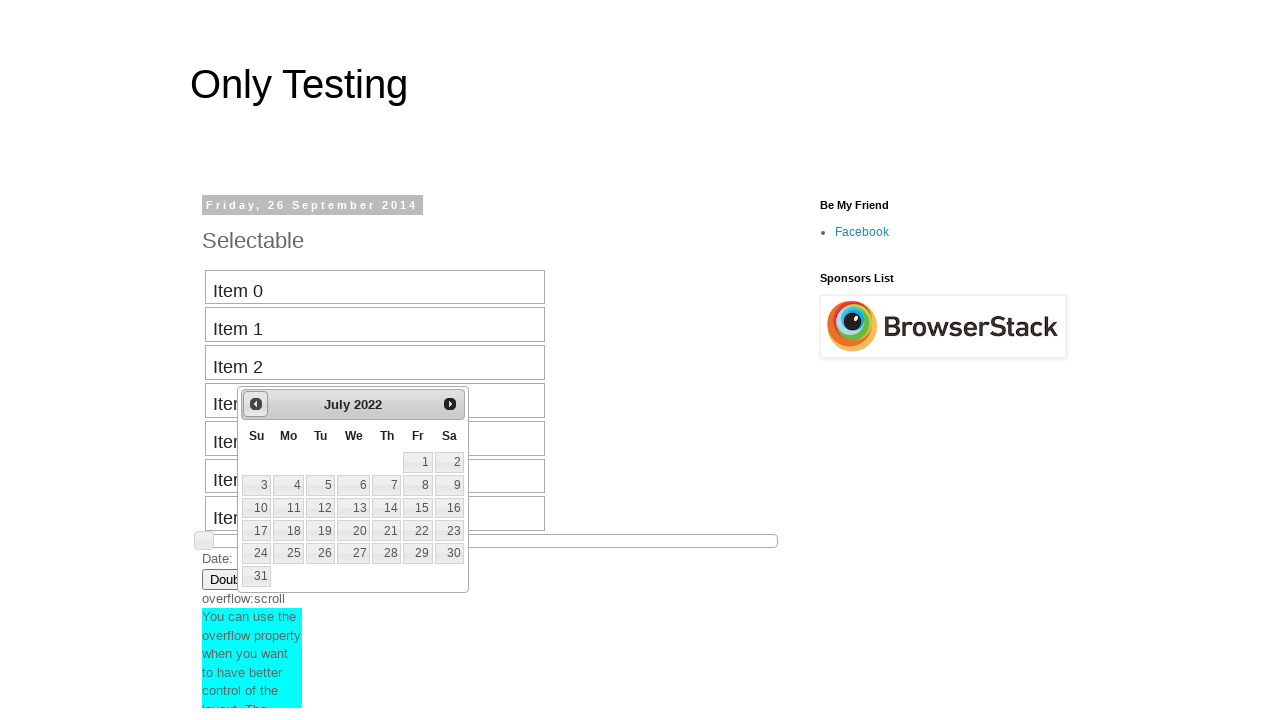

Retrieved current month from date picker
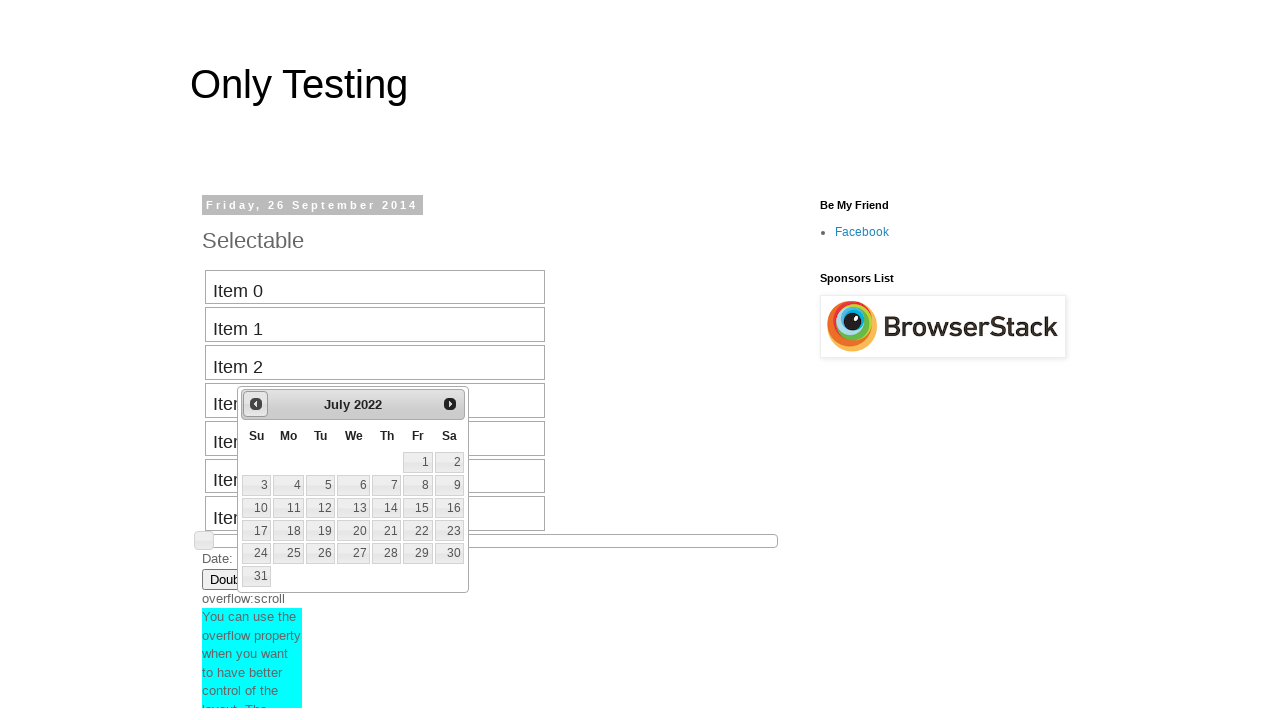

Retrieved current year from date picker
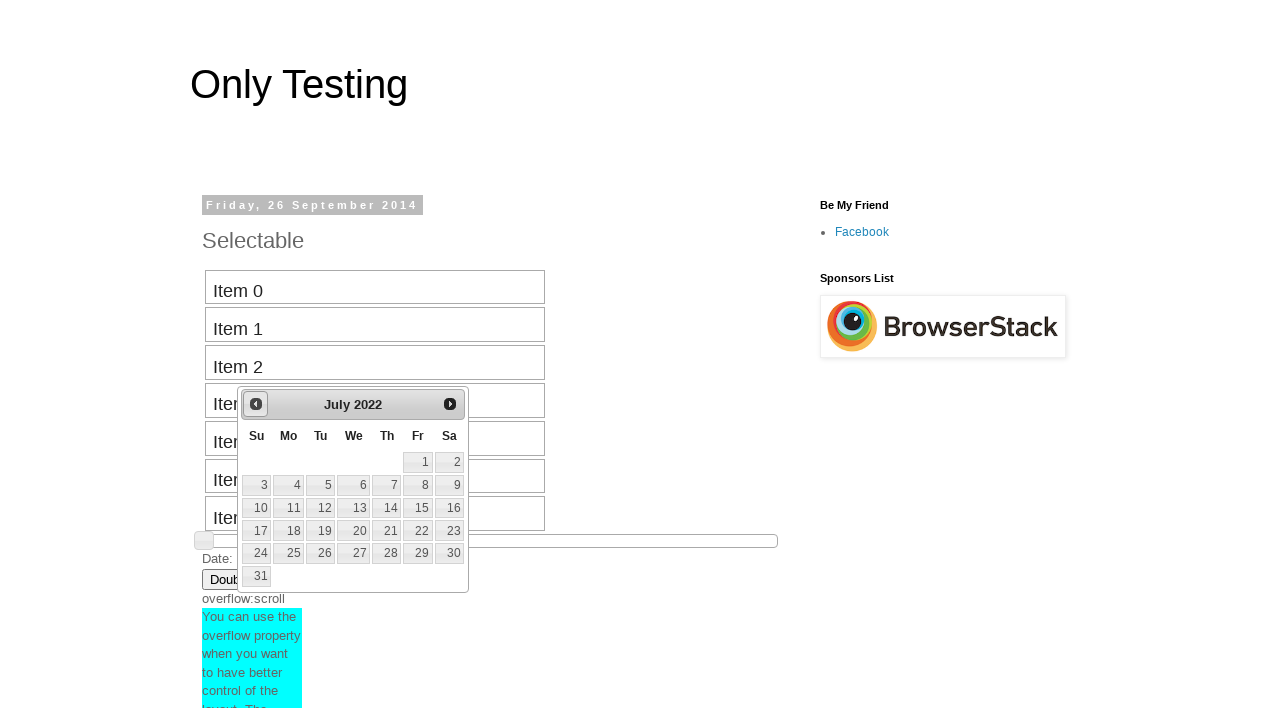

Clicked previous button to navigate backward (currently at July 2022) at (256, 404) on #ui-datepicker-div .ui-datepicker-prev
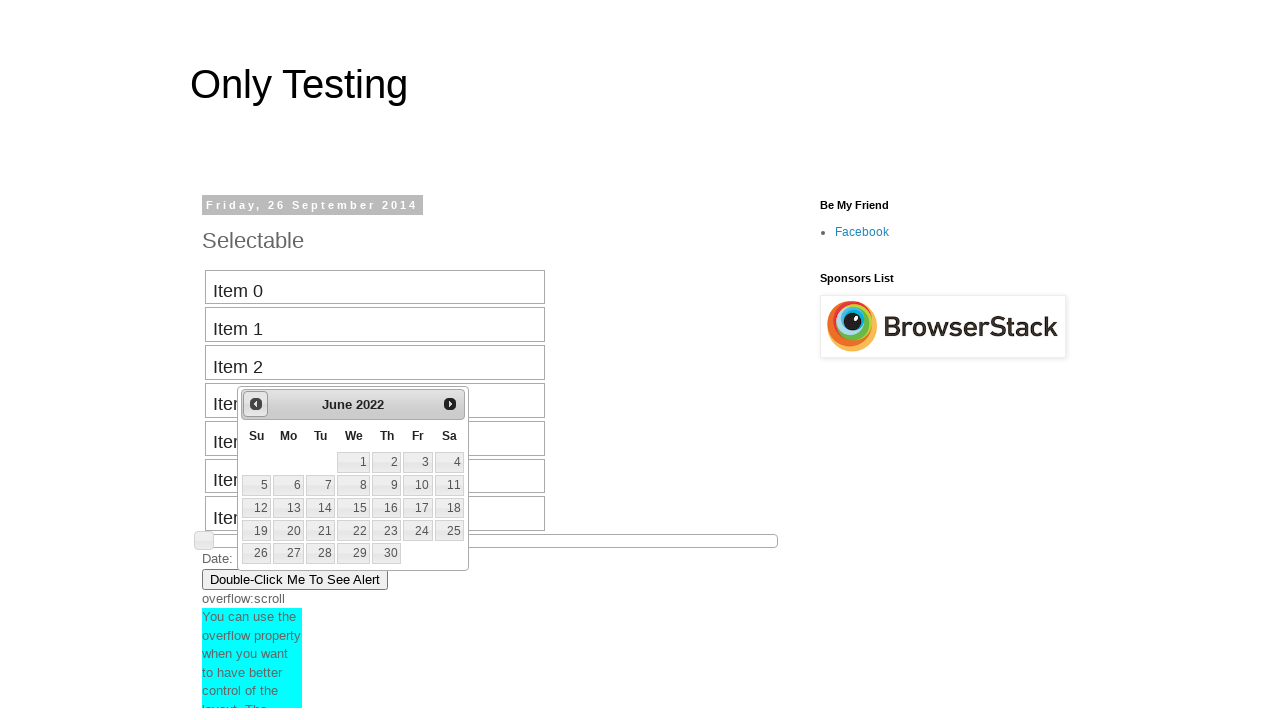

Retrieved current month from date picker
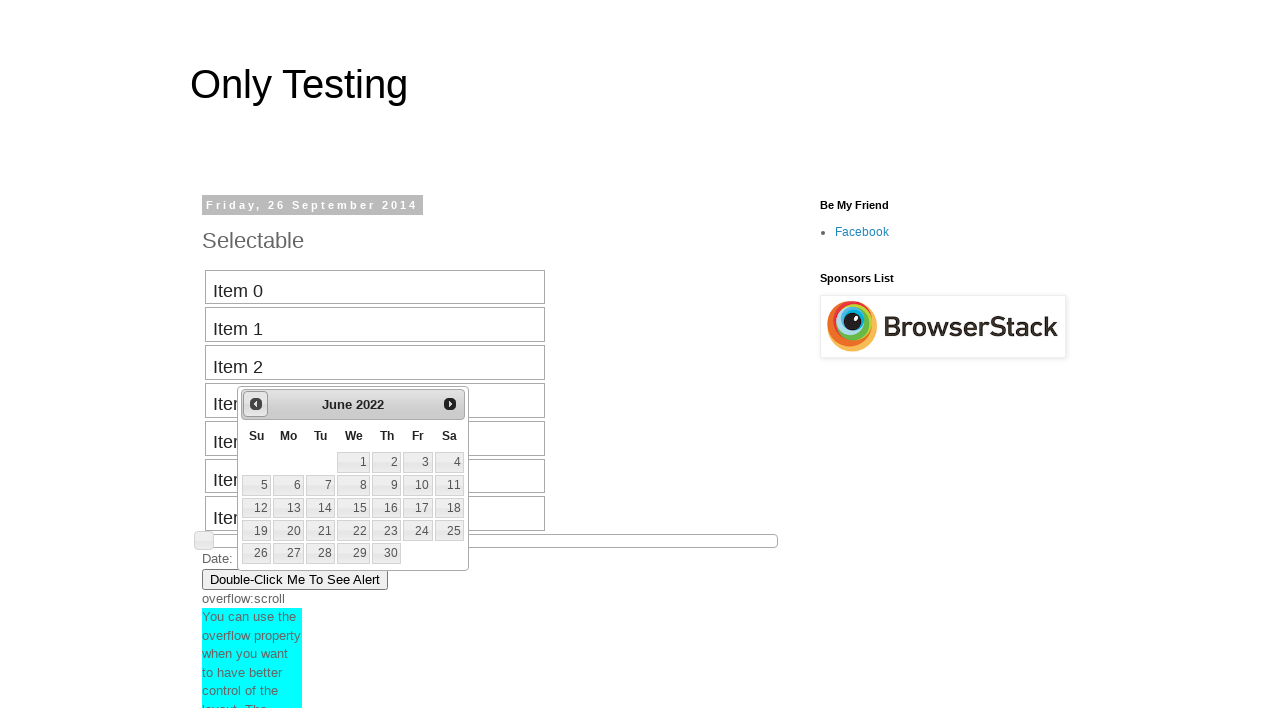

Retrieved current year from date picker
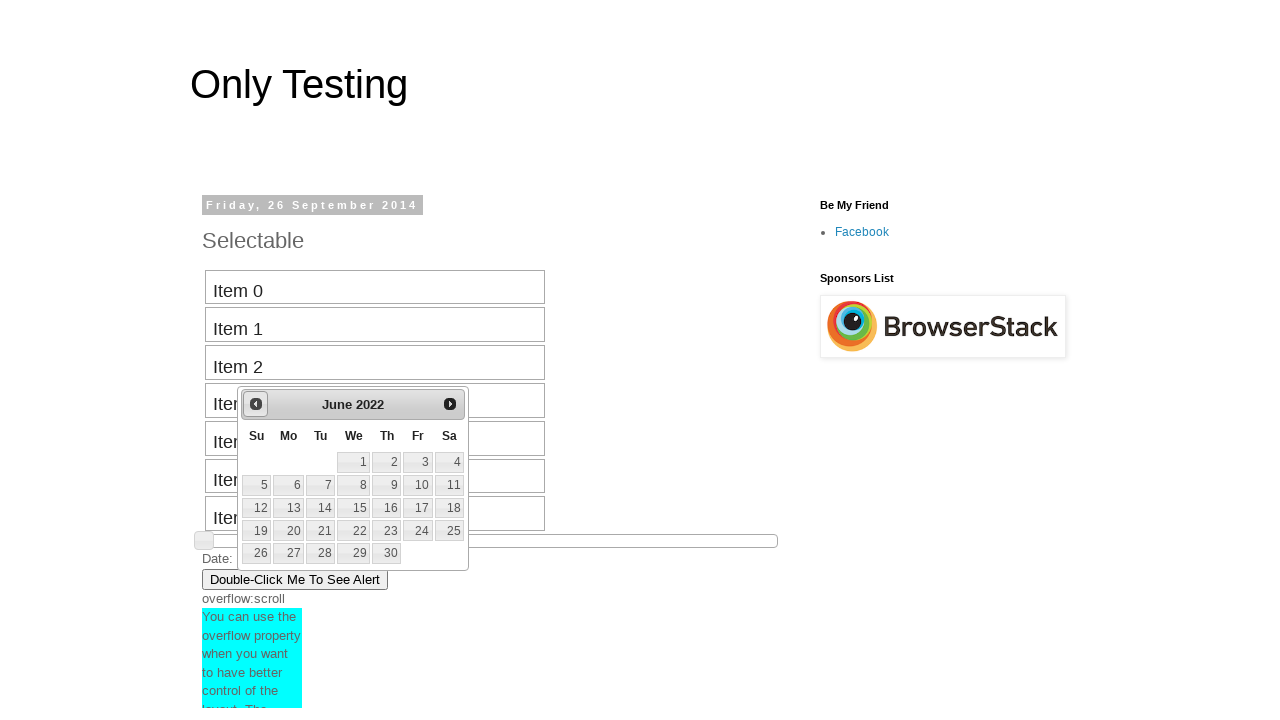

Clicked previous button to navigate backward (currently at June 2022) at (256, 404) on #ui-datepicker-div .ui-datepicker-prev
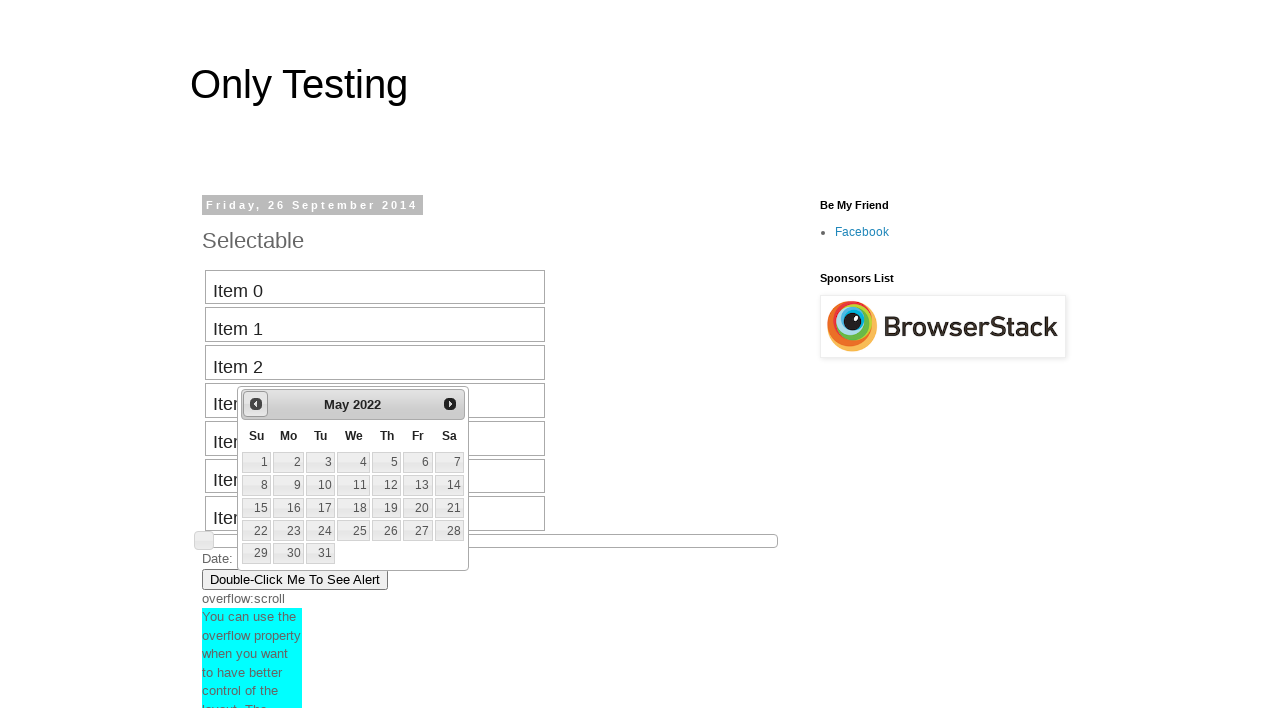

Retrieved current month from date picker
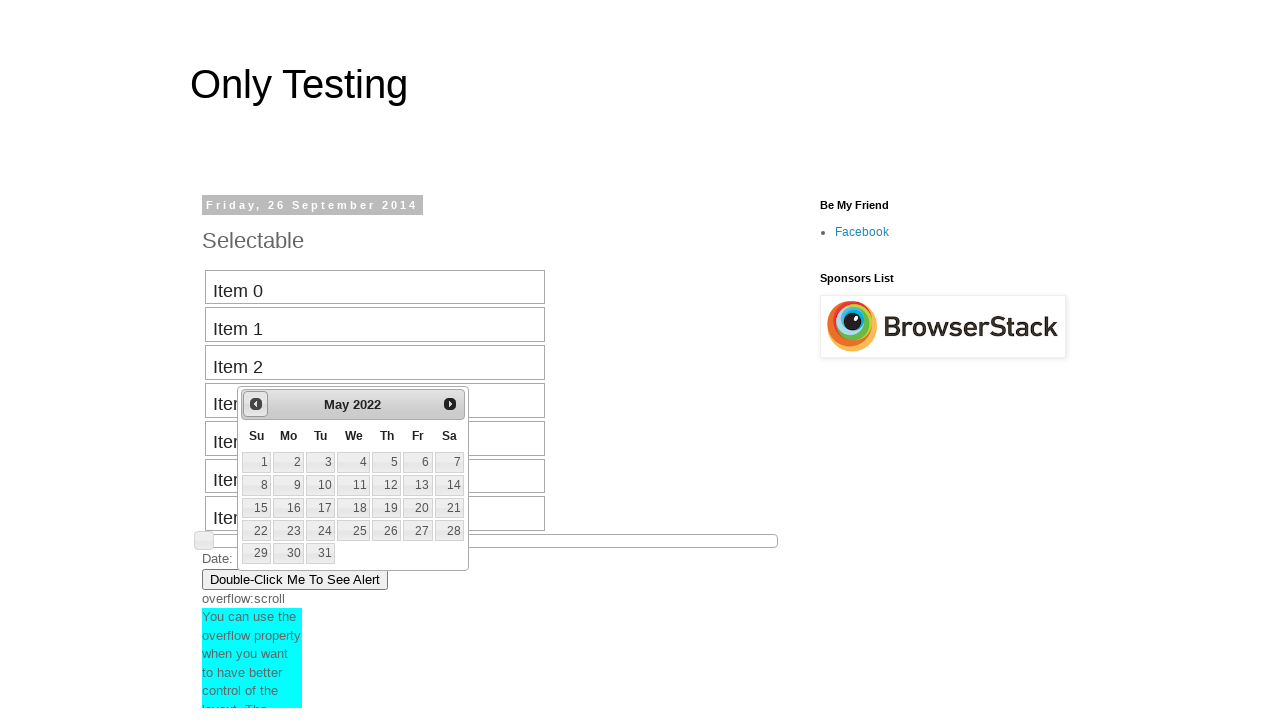

Retrieved current year from date picker
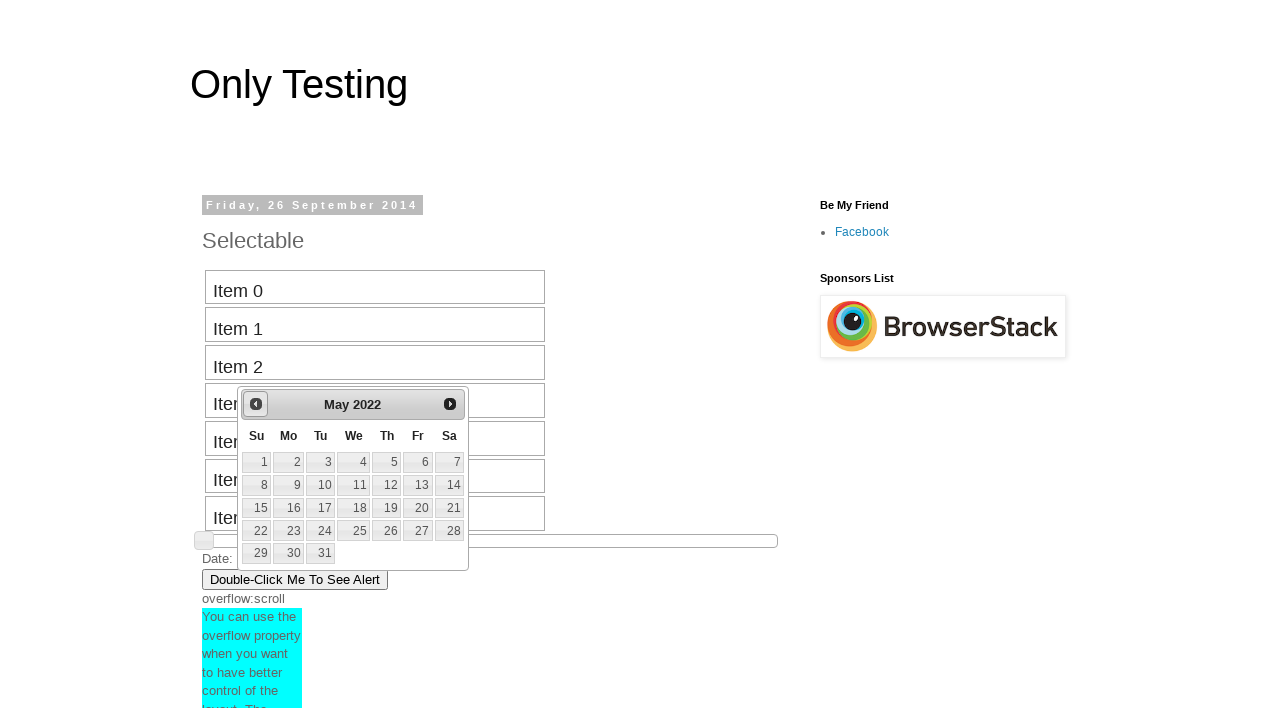

Clicked previous button to navigate backward (currently at May 2022) at (256, 404) on #ui-datepicker-div .ui-datepicker-prev
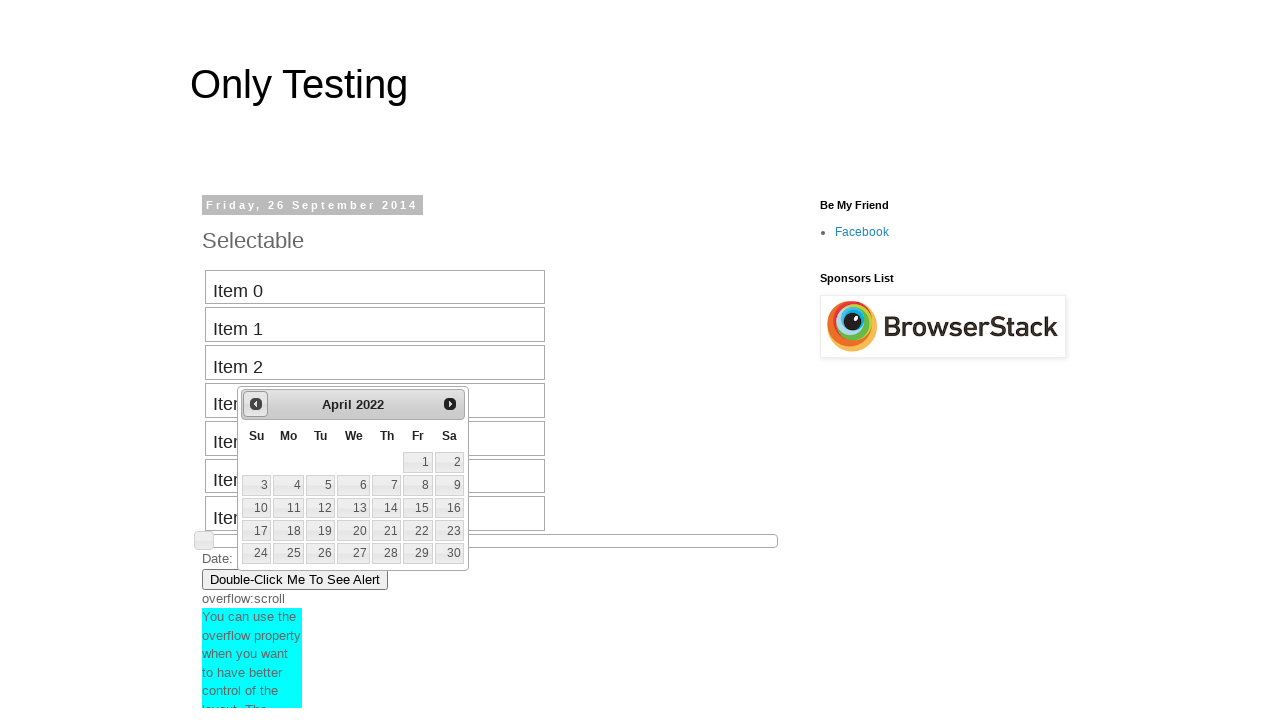

Retrieved current month from date picker
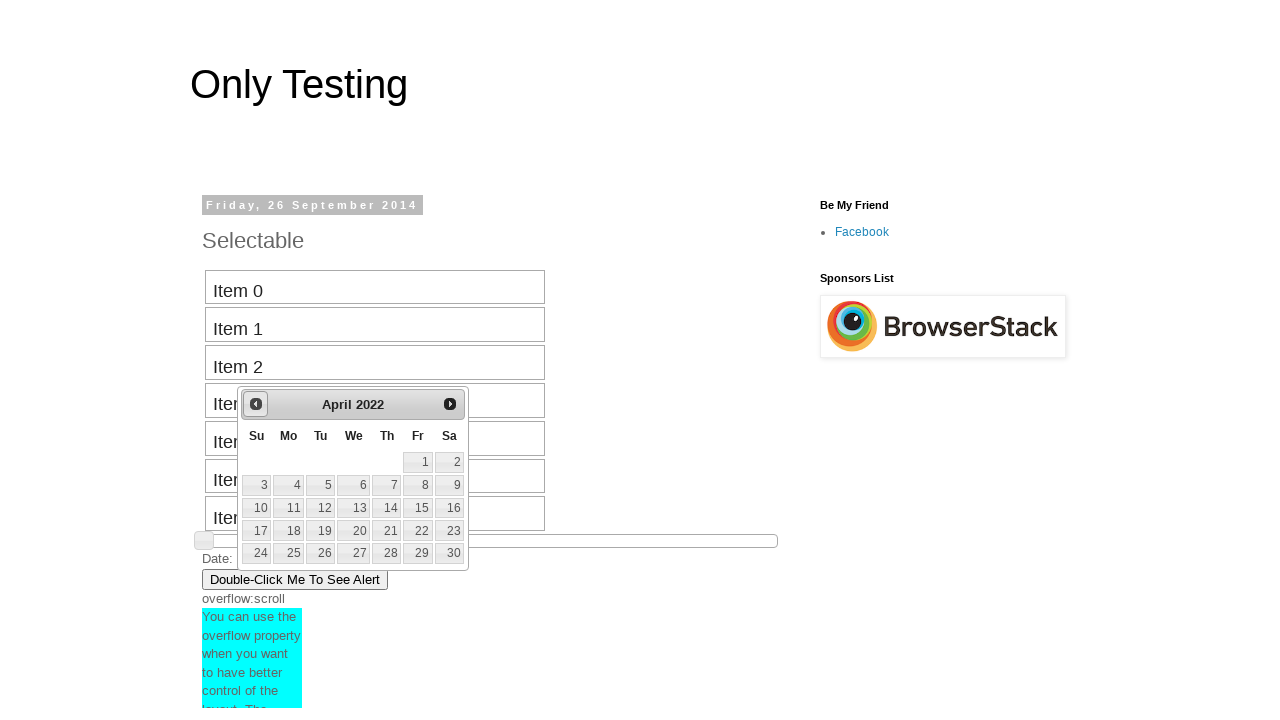

Retrieved current year from date picker
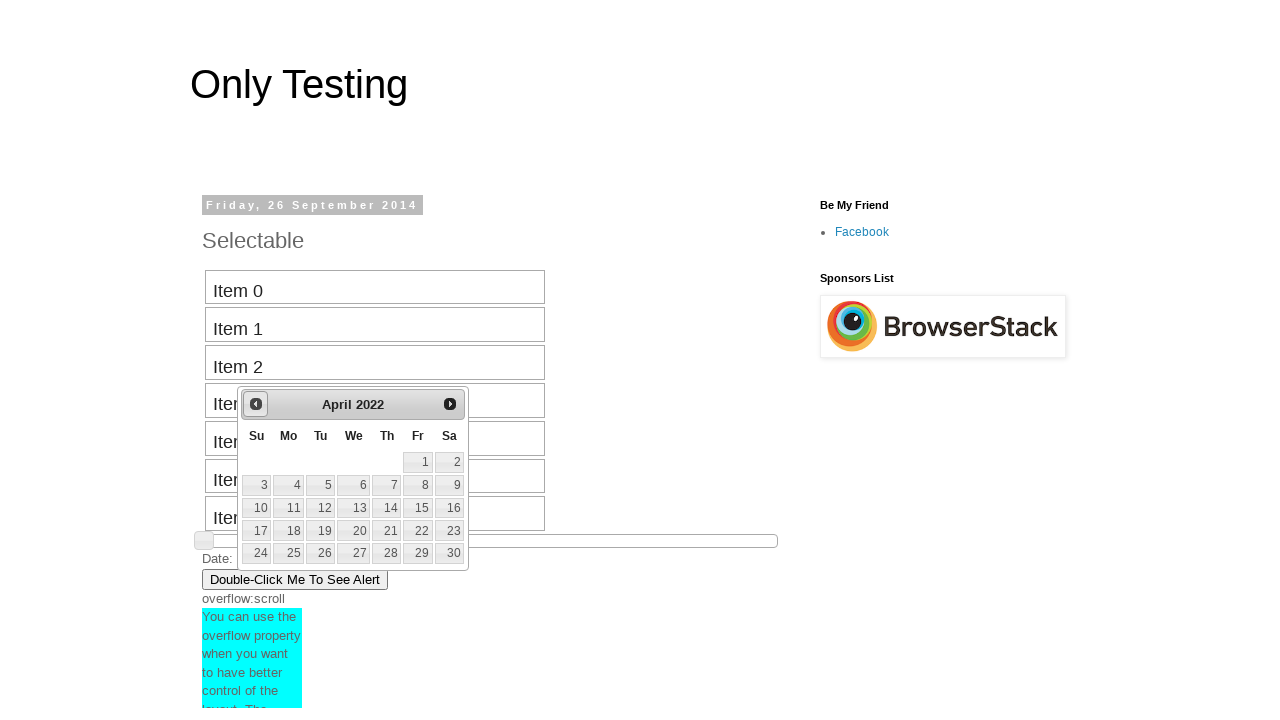

Clicked previous button to navigate backward (currently at April 2022) at (256, 404) on #ui-datepicker-div .ui-datepicker-prev
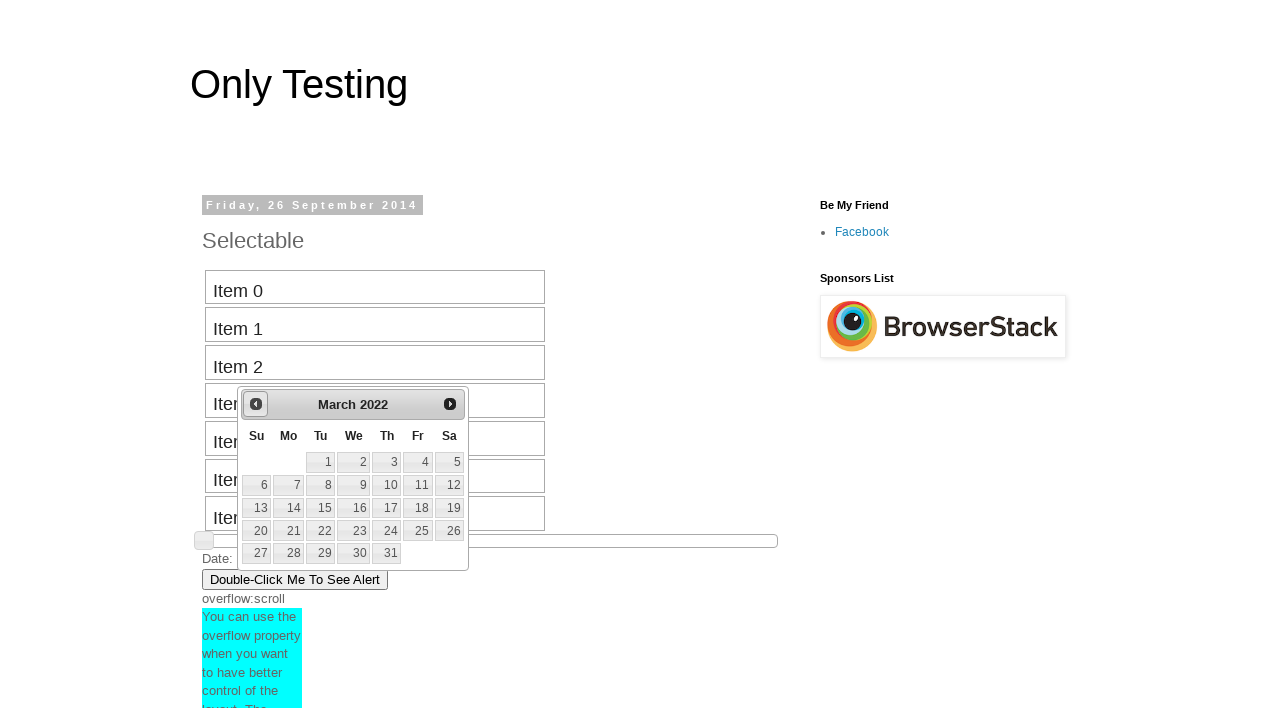

Retrieved current month from date picker
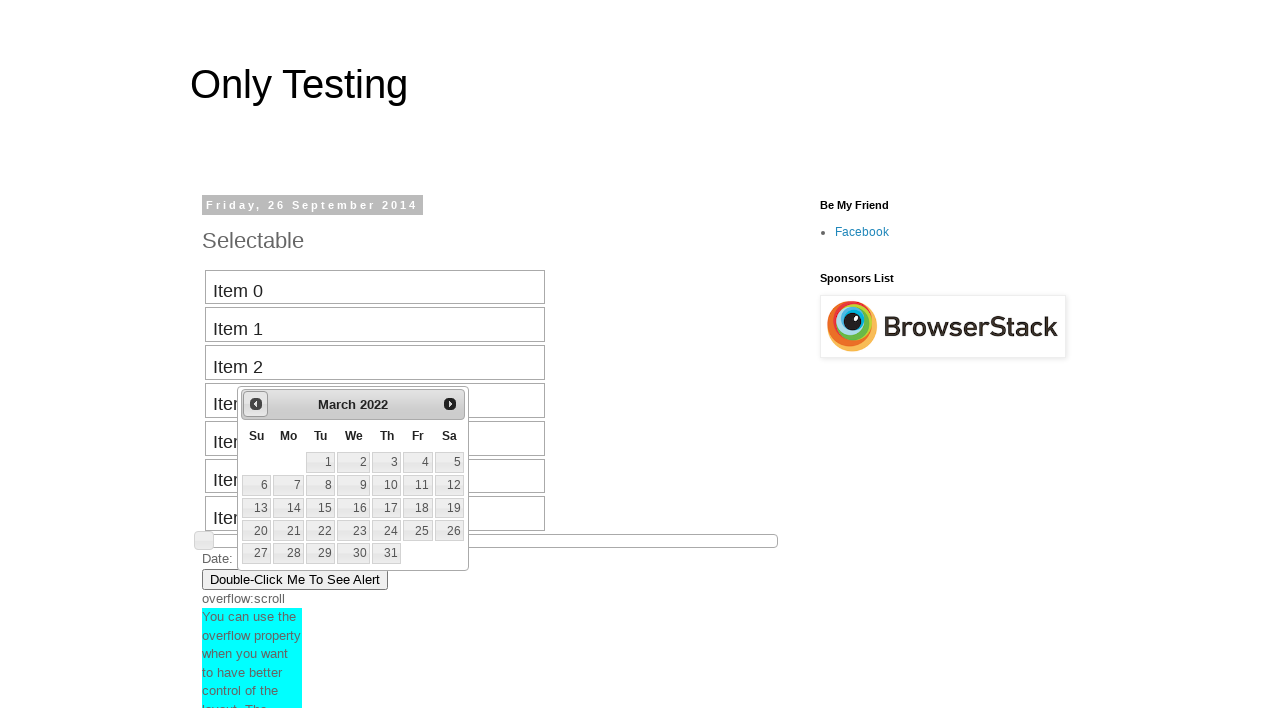

Retrieved current year from date picker
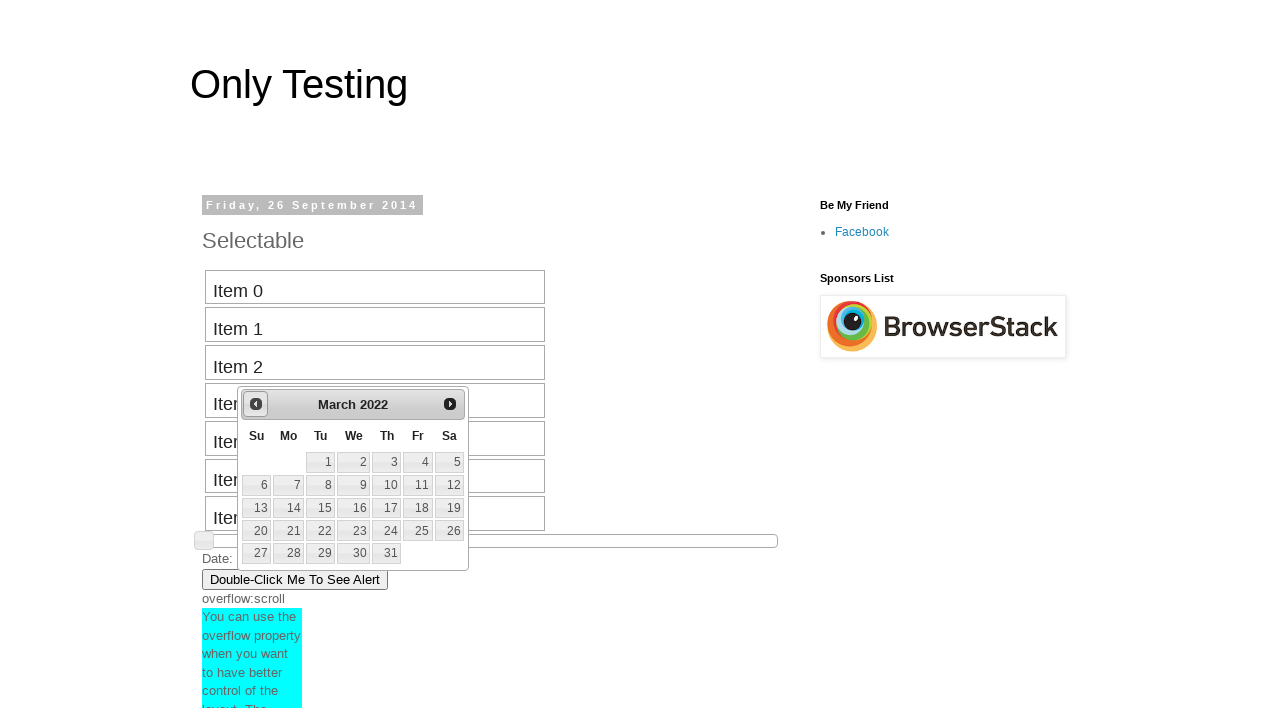

Clicked previous button to navigate backward (currently at March 2022) at (256, 404) on #ui-datepicker-div .ui-datepicker-prev
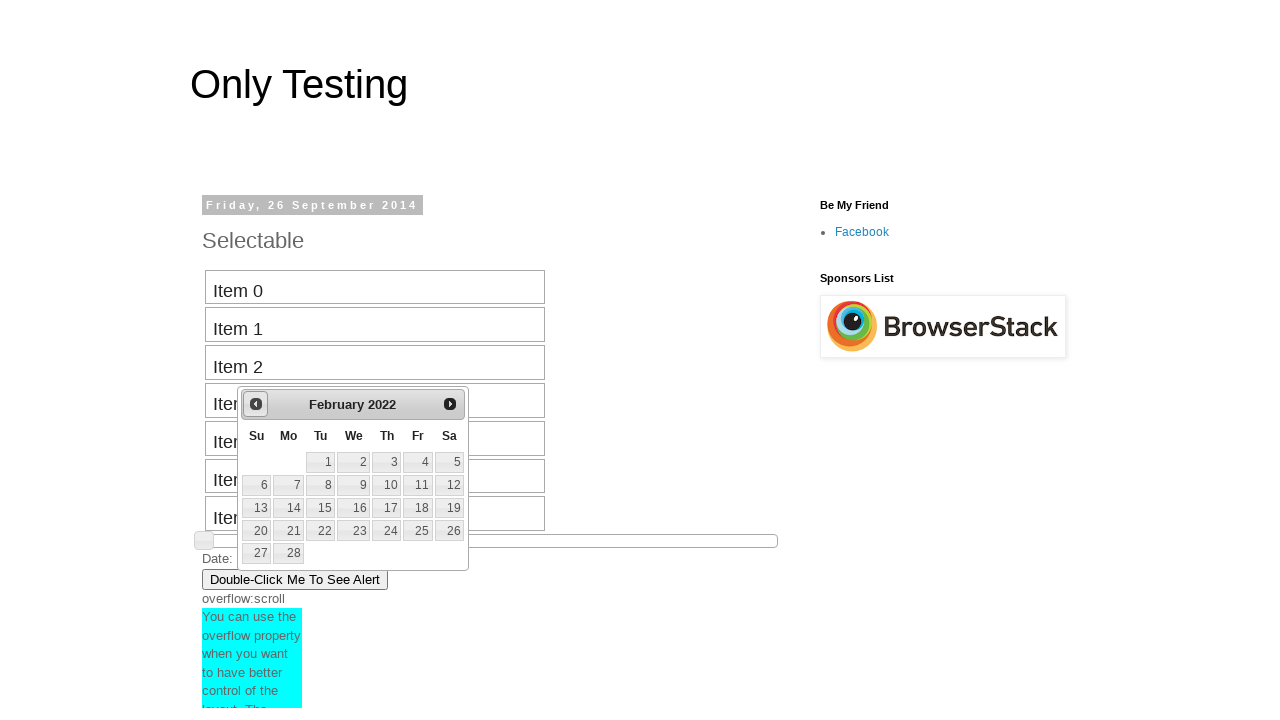

Retrieved current month from date picker
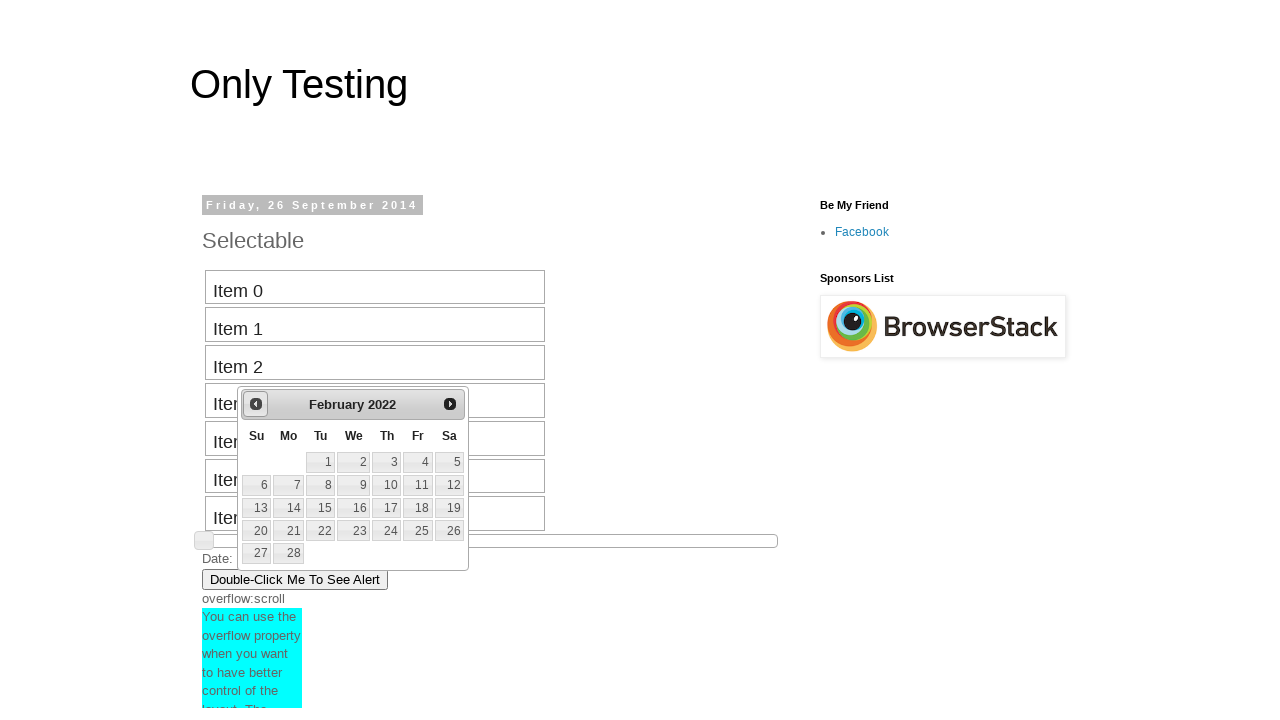

Retrieved current year from date picker
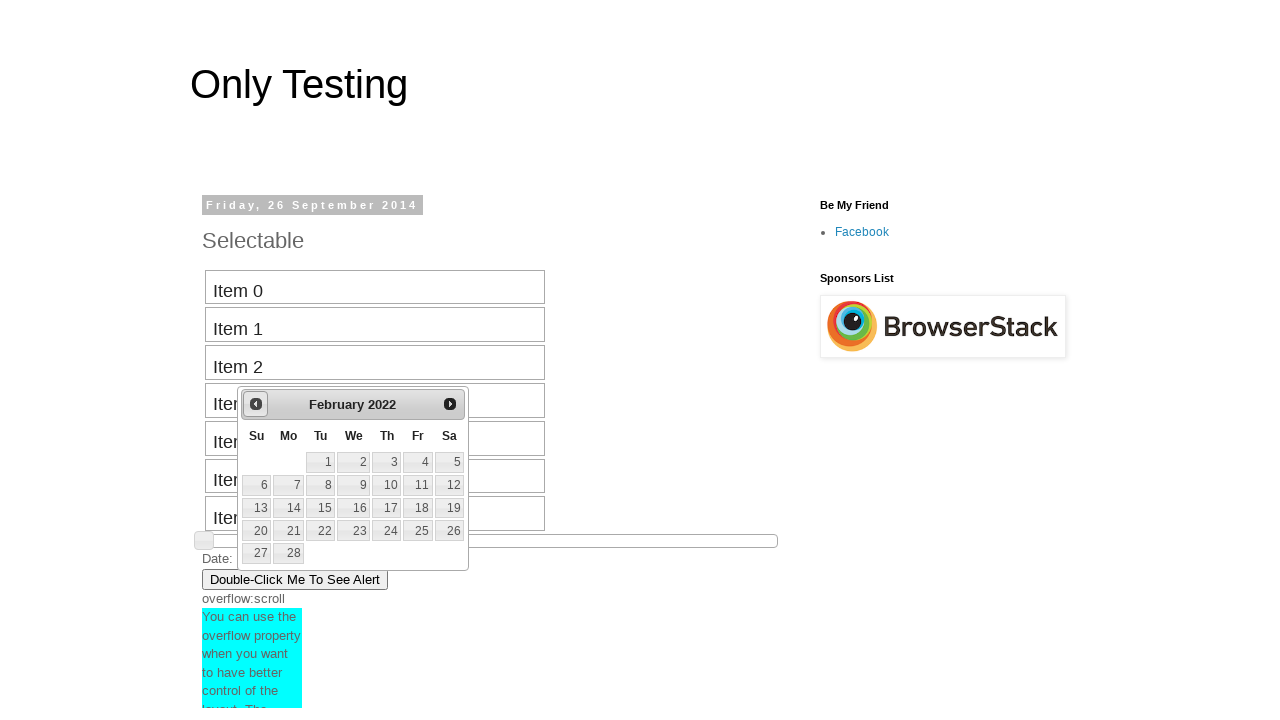

Clicked previous button to navigate backward (currently at February 2022) at (256, 404) on #ui-datepicker-div .ui-datepicker-prev
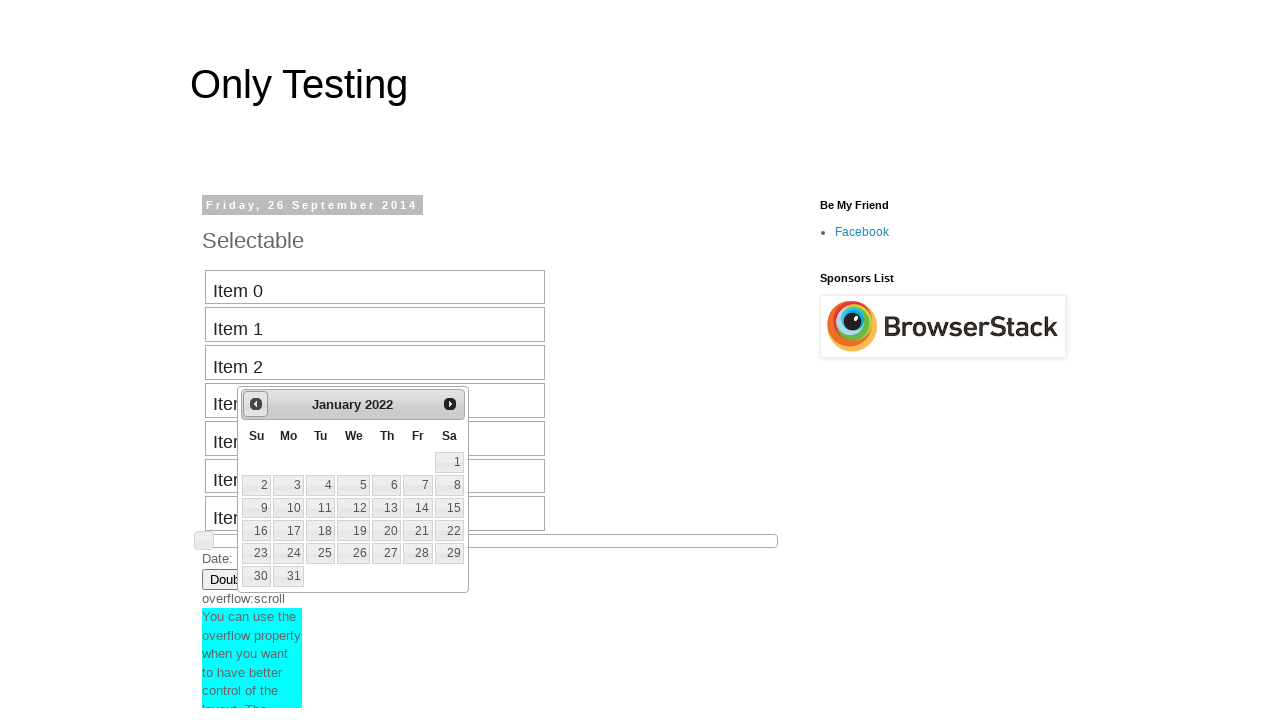

Retrieved current month from date picker
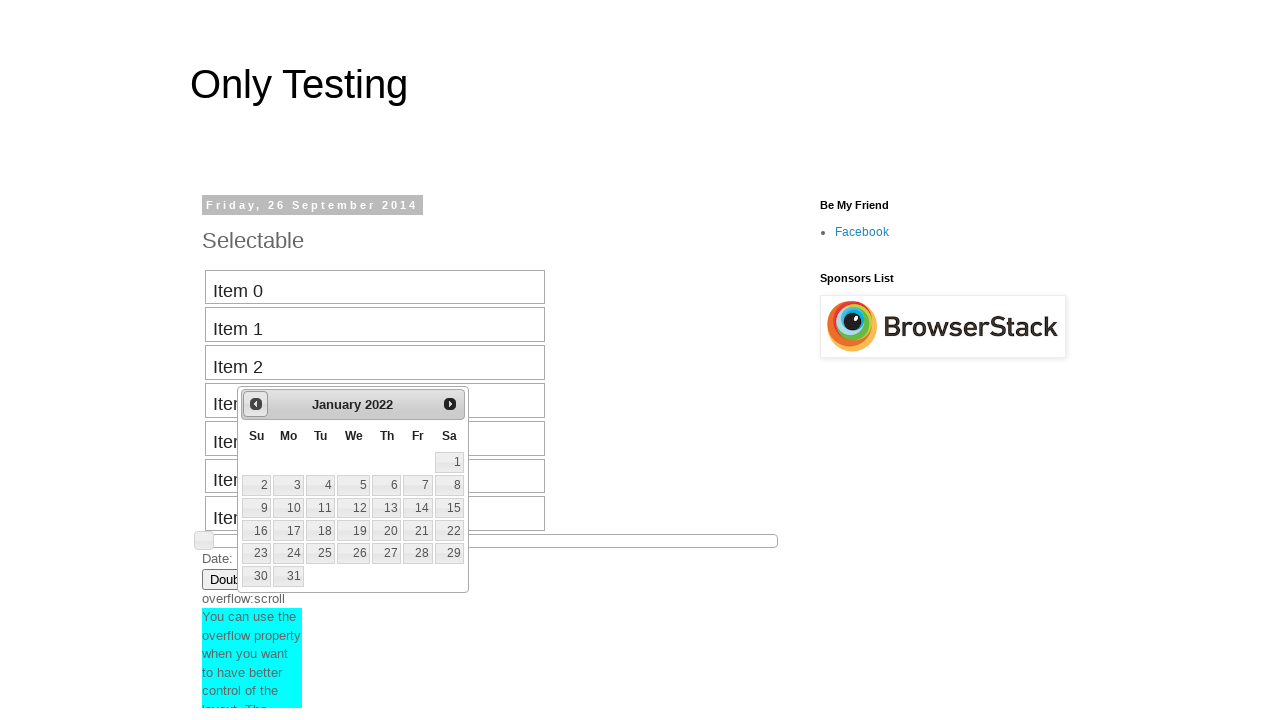

Retrieved current year from date picker
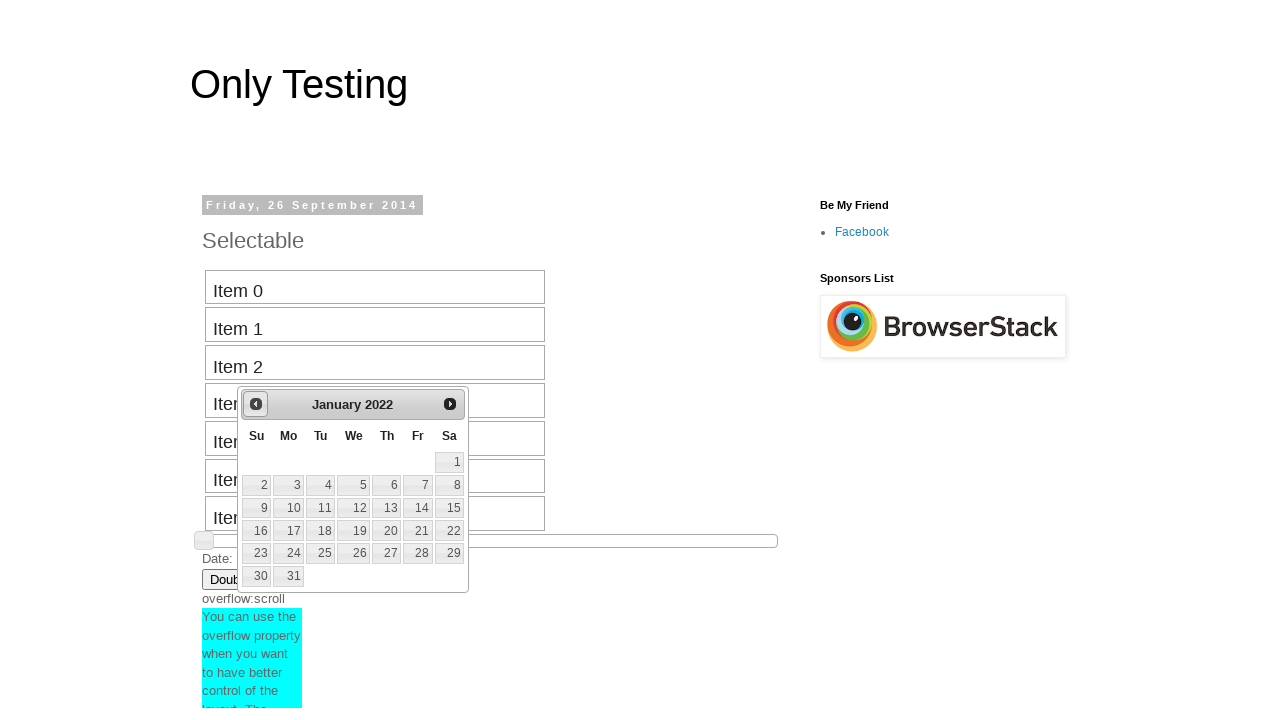

Clicked previous button to navigate backward (currently at January 2022) at (256, 404) on #ui-datepicker-div .ui-datepicker-prev
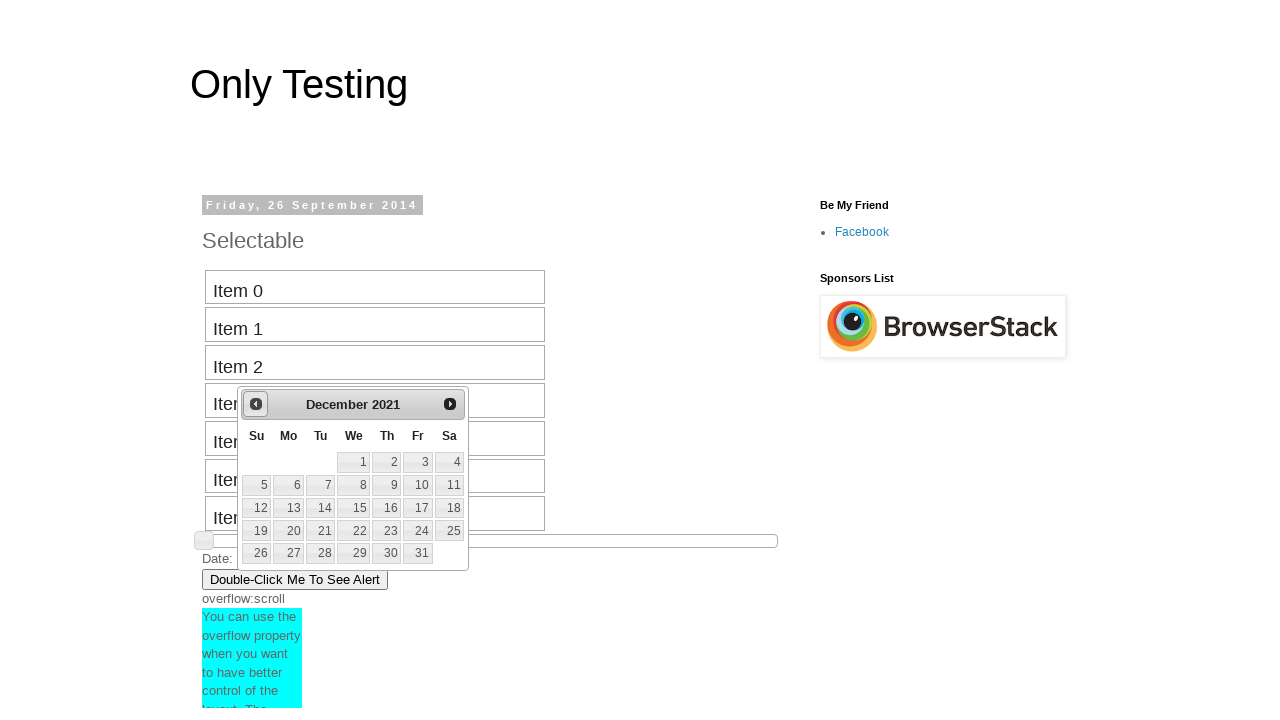

Retrieved current month from date picker
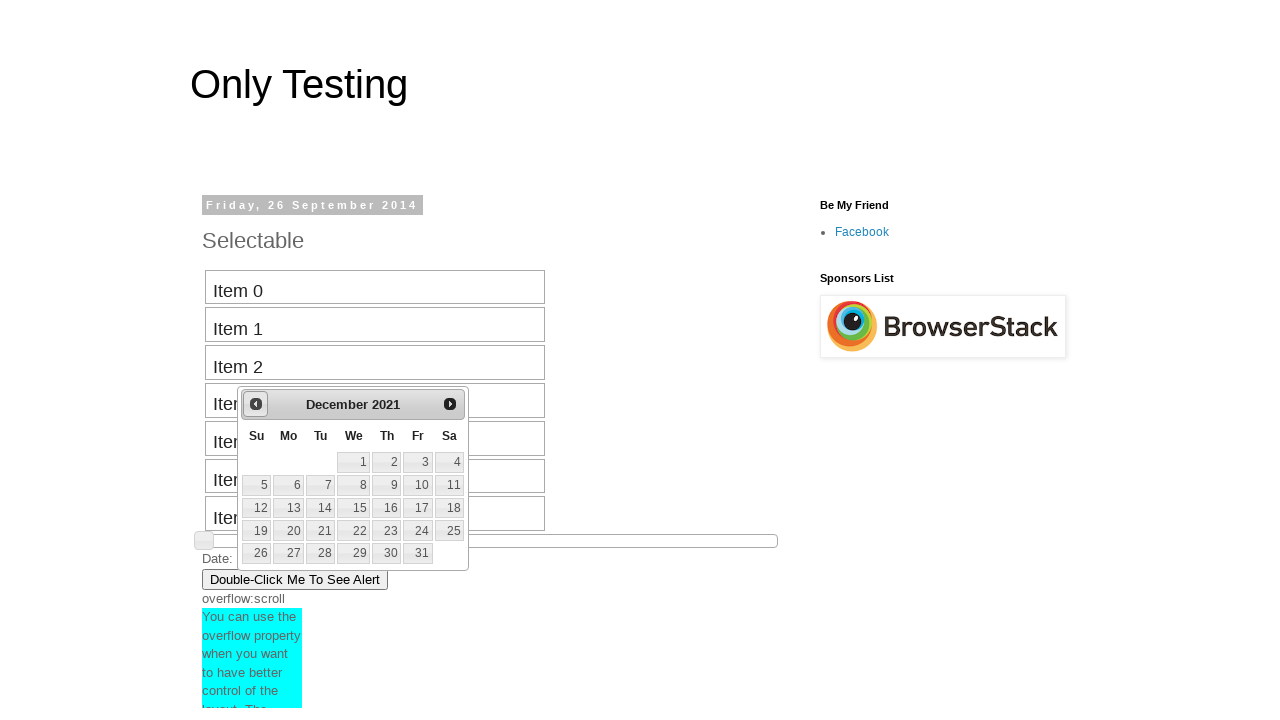

Retrieved current year from date picker
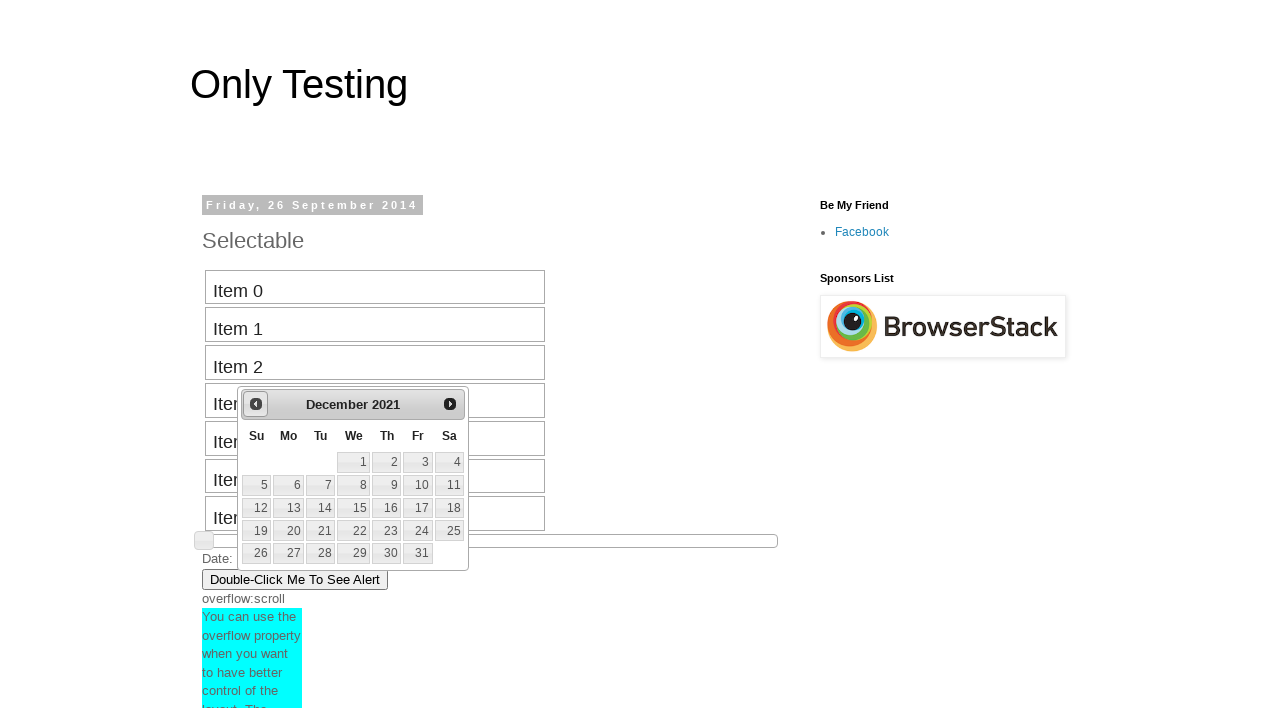

Clicked previous button to navigate backward (currently at December 2021) at (256, 404) on #ui-datepicker-div .ui-datepicker-prev
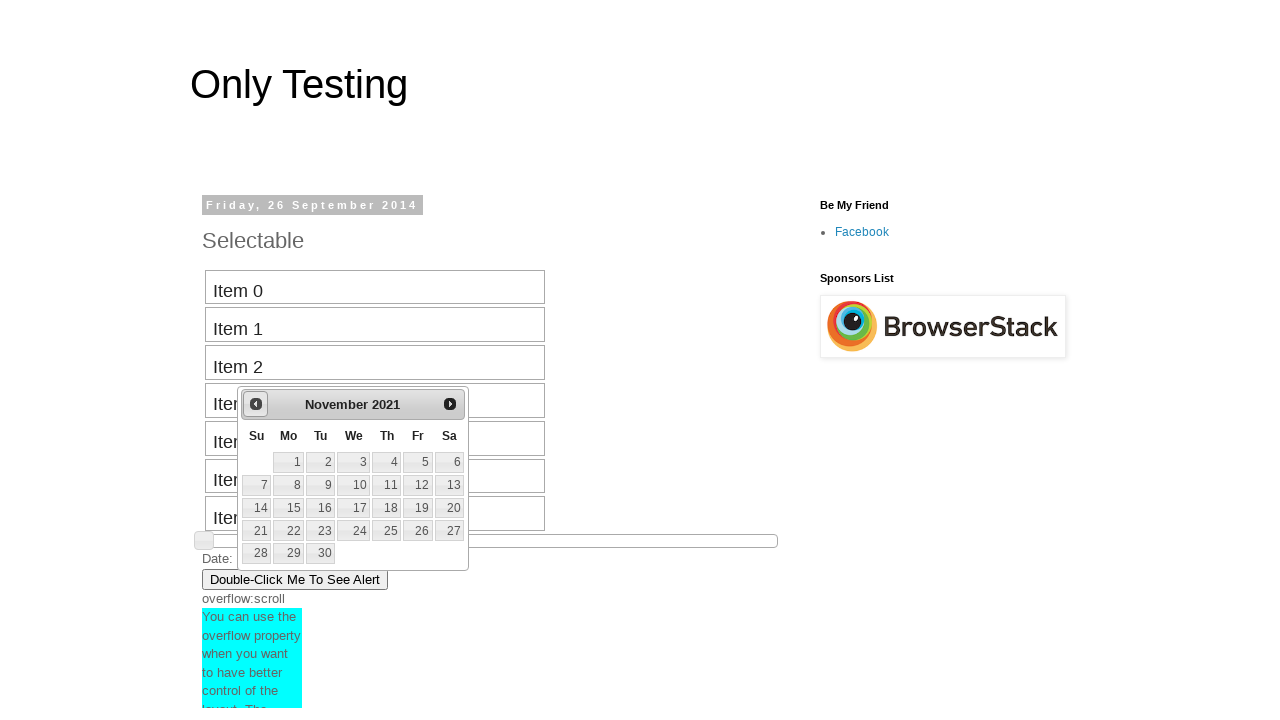

Retrieved current month from date picker
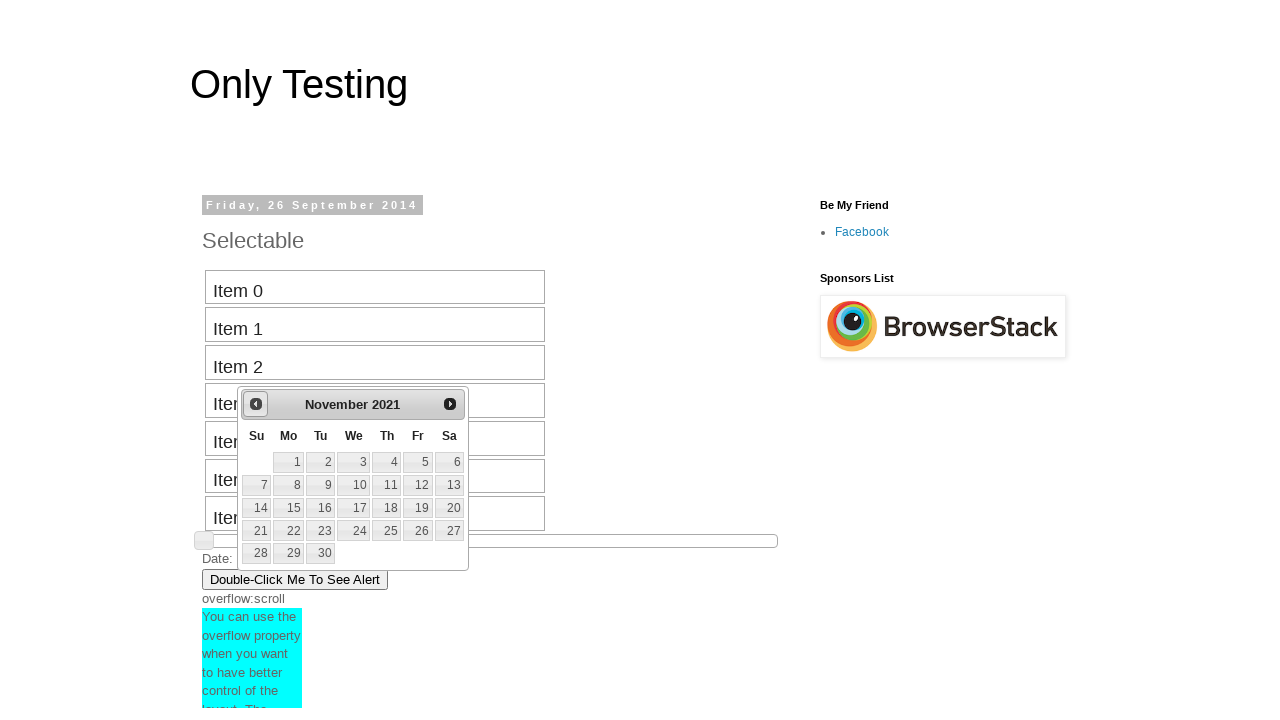

Retrieved current year from date picker
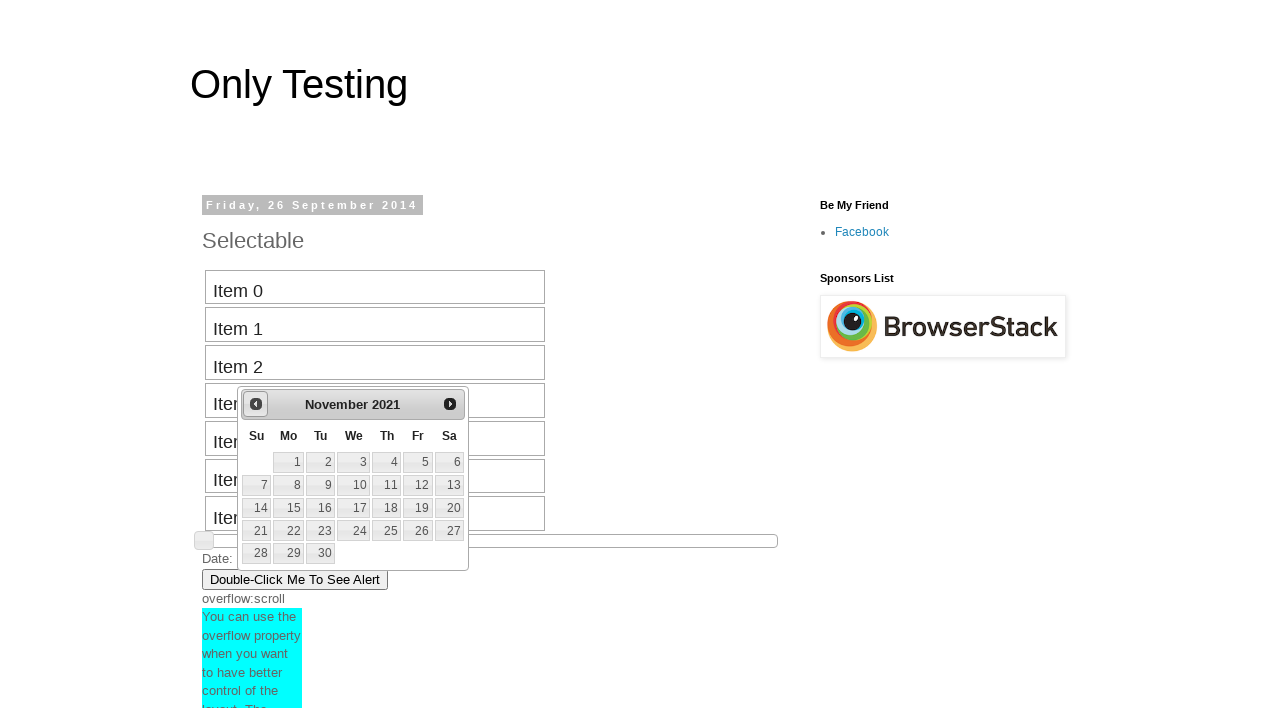

Clicked previous button to navigate backward (currently at November 2021) at (256, 404) on #ui-datepicker-div .ui-datepicker-prev
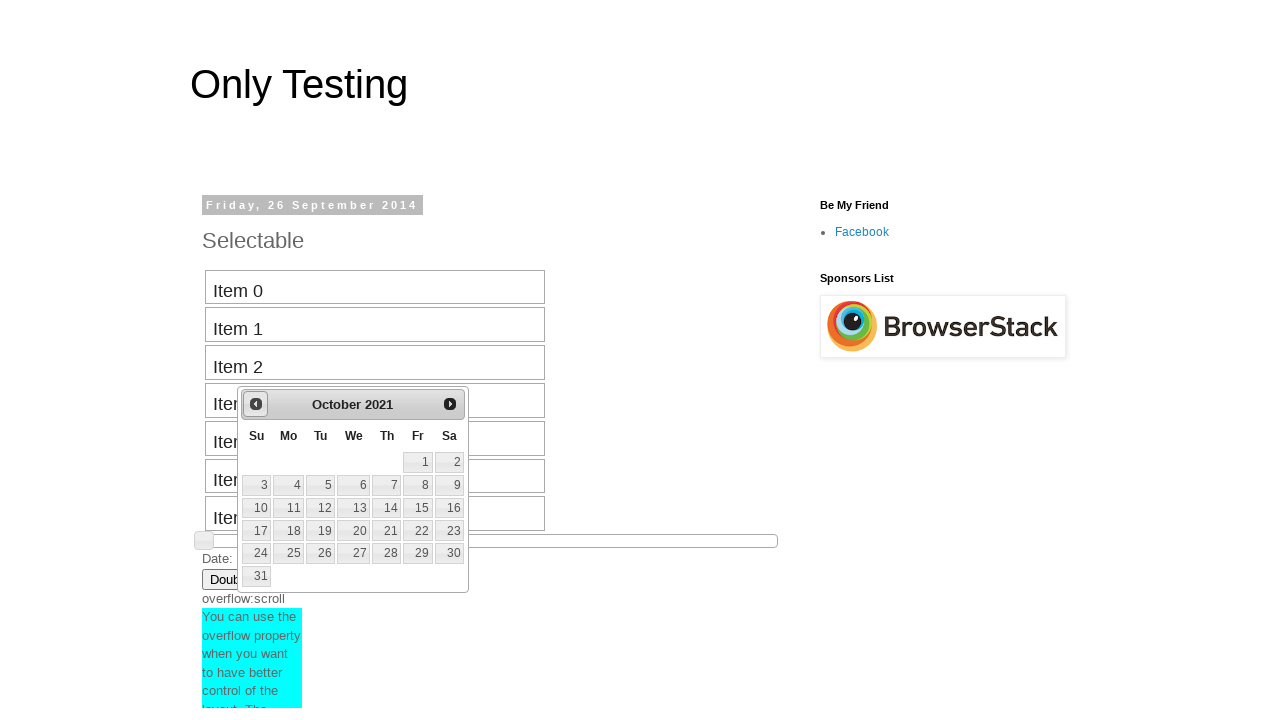

Retrieved current month from date picker
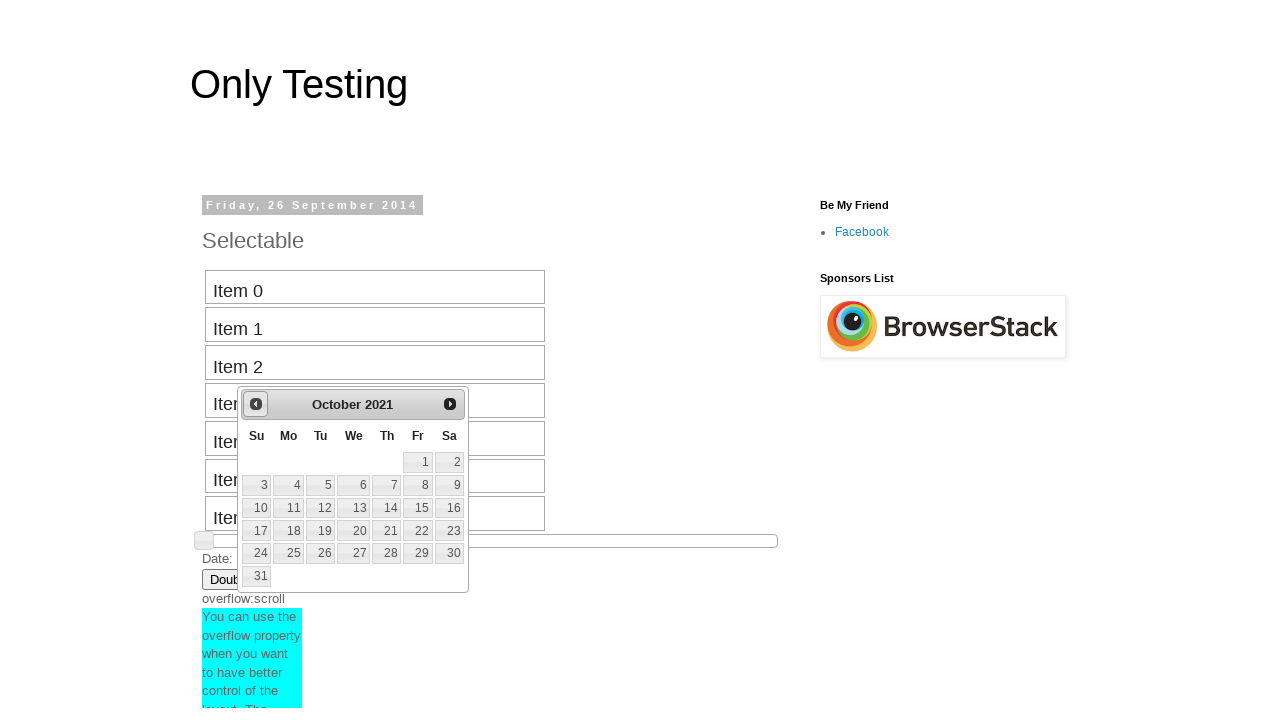

Retrieved current year from date picker
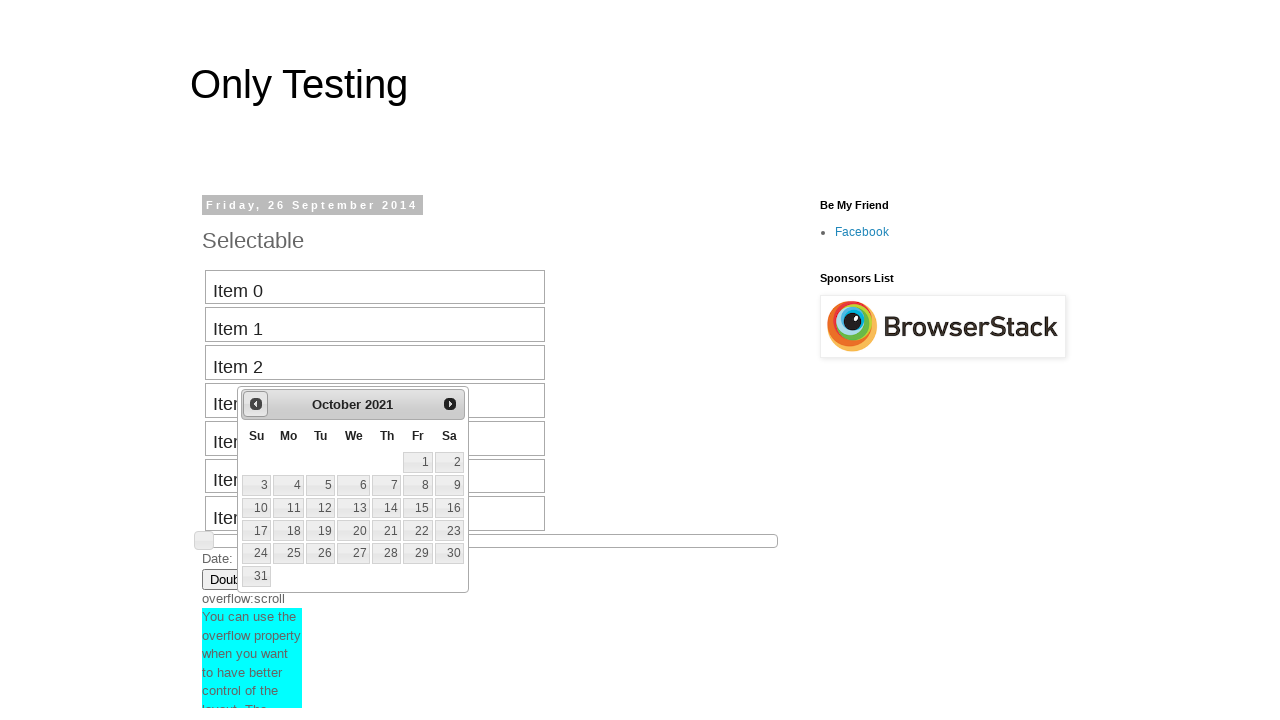

Clicked previous button to navigate backward (currently at October 2021) at (256, 404) on #ui-datepicker-div .ui-datepicker-prev
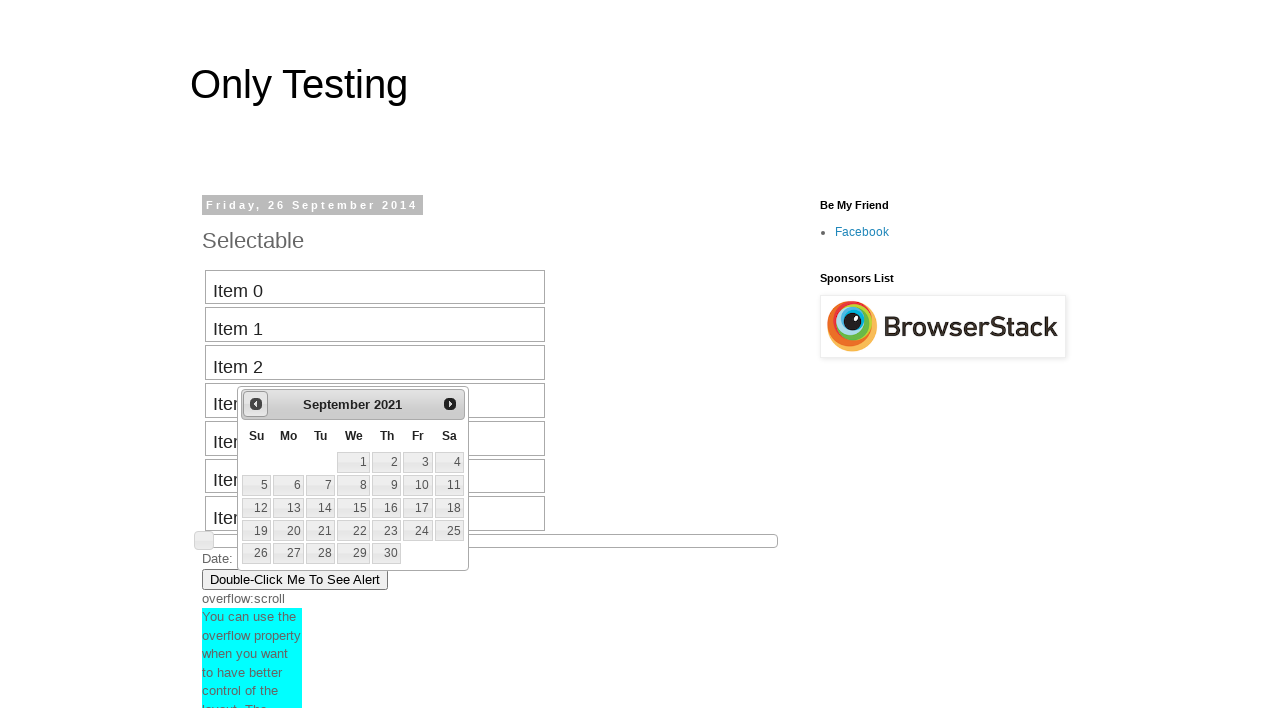

Retrieved current month from date picker
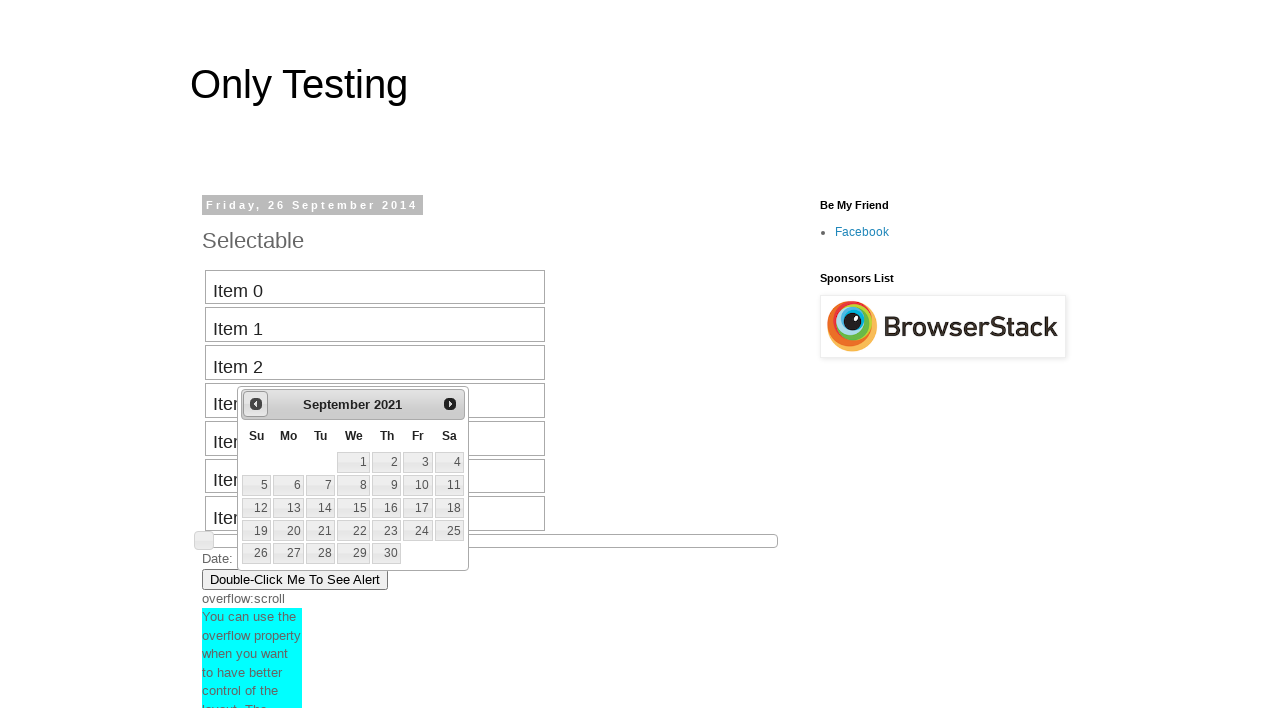

Retrieved current year from date picker
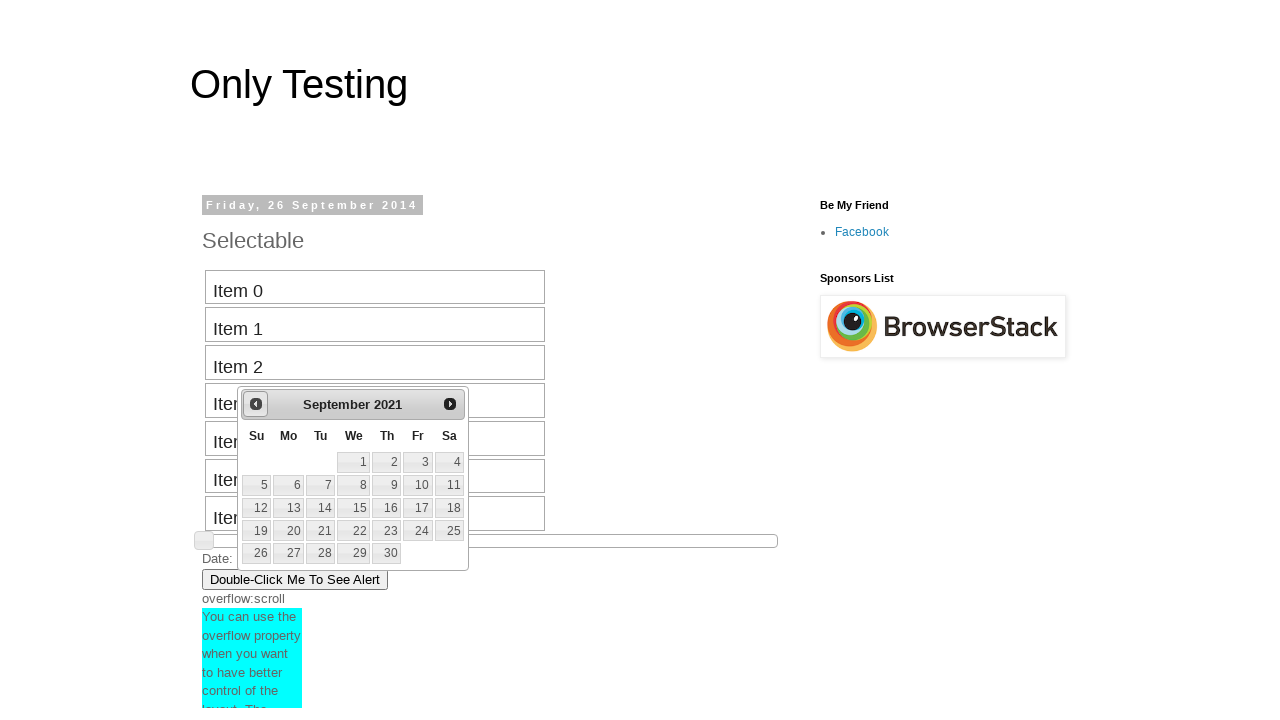

Clicked previous button to navigate backward (currently at September 2021) at (256, 404) on #ui-datepicker-div .ui-datepicker-prev
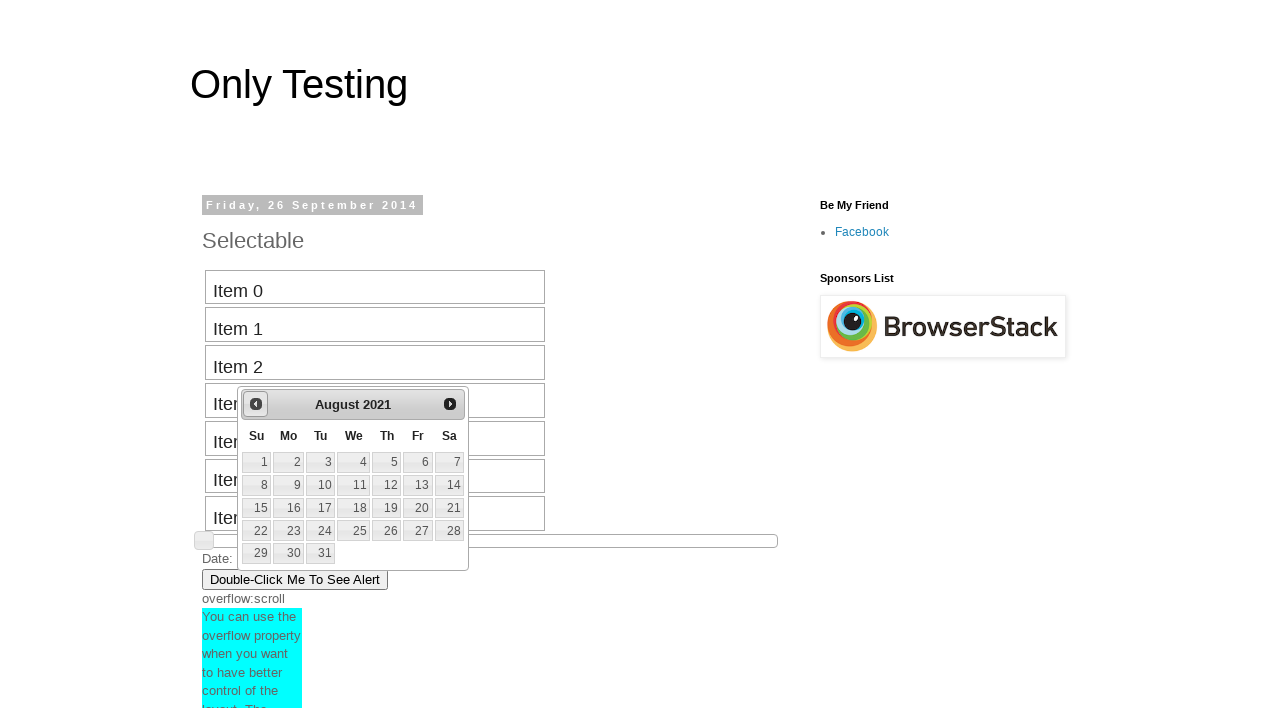

Retrieved current month from date picker
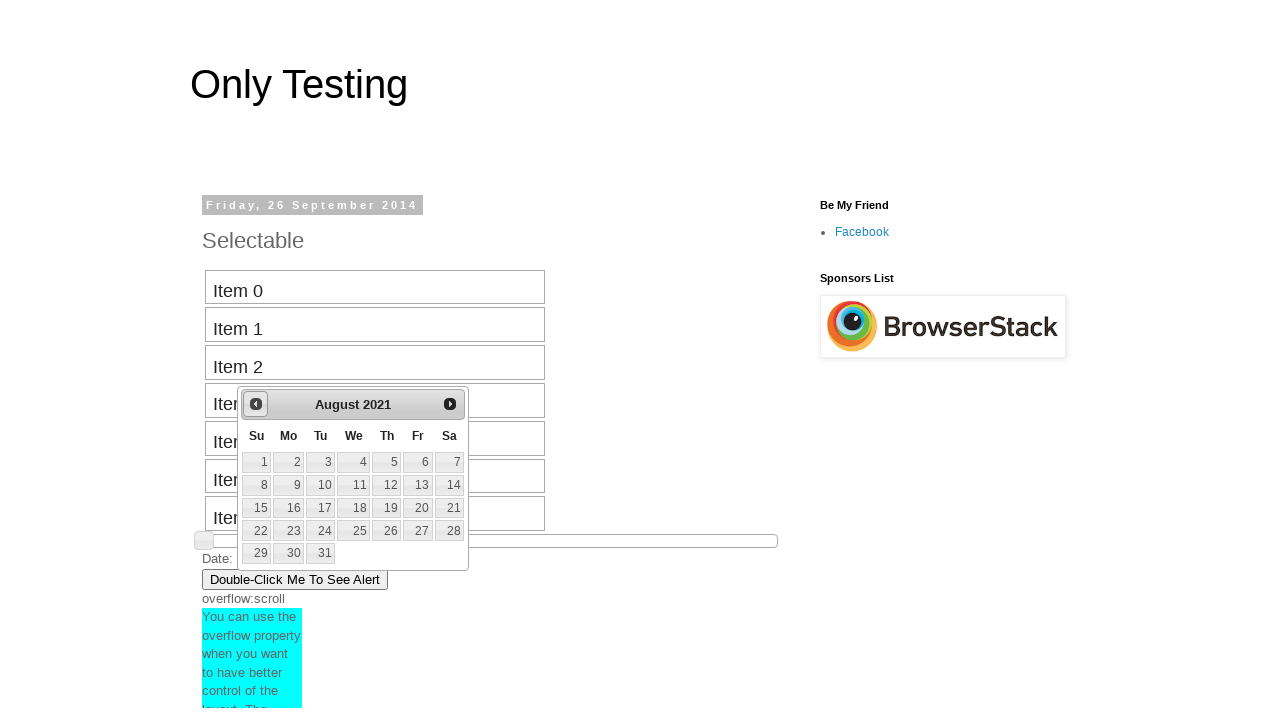

Retrieved current year from date picker
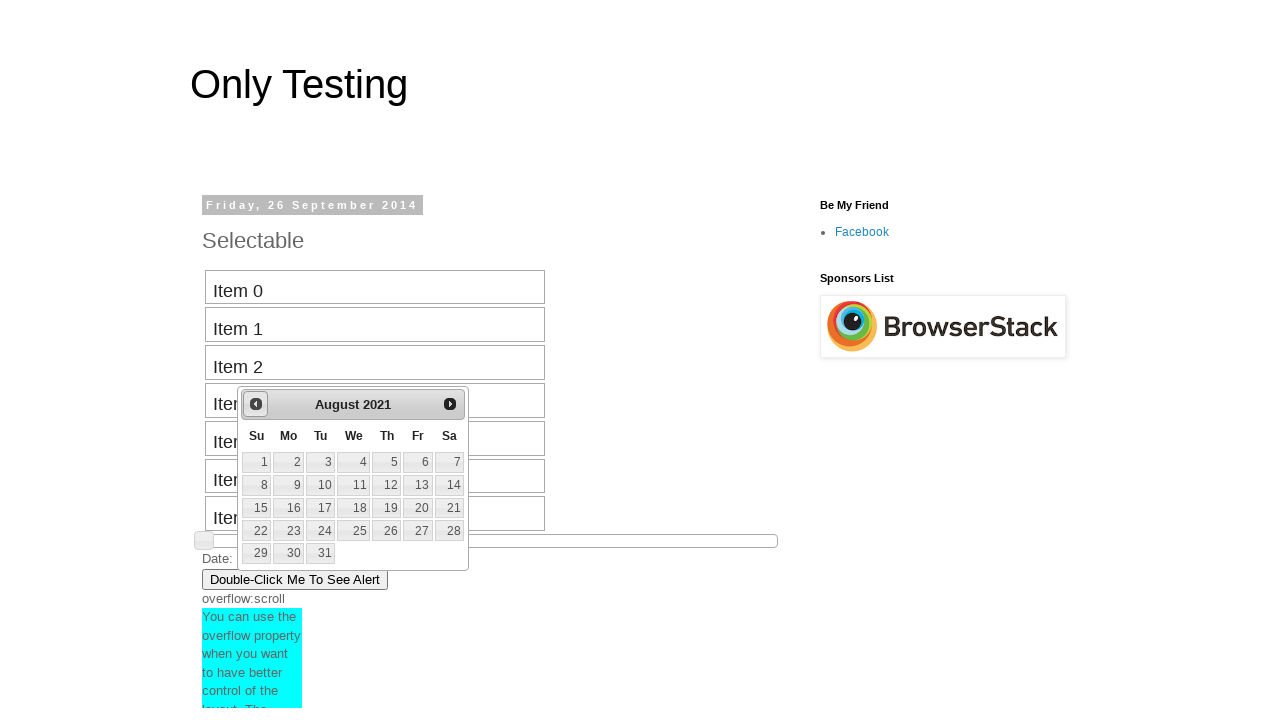

Clicked previous button to navigate backward (currently at August 2021) at (256, 404) on #ui-datepicker-div .ui-datepicker-prev
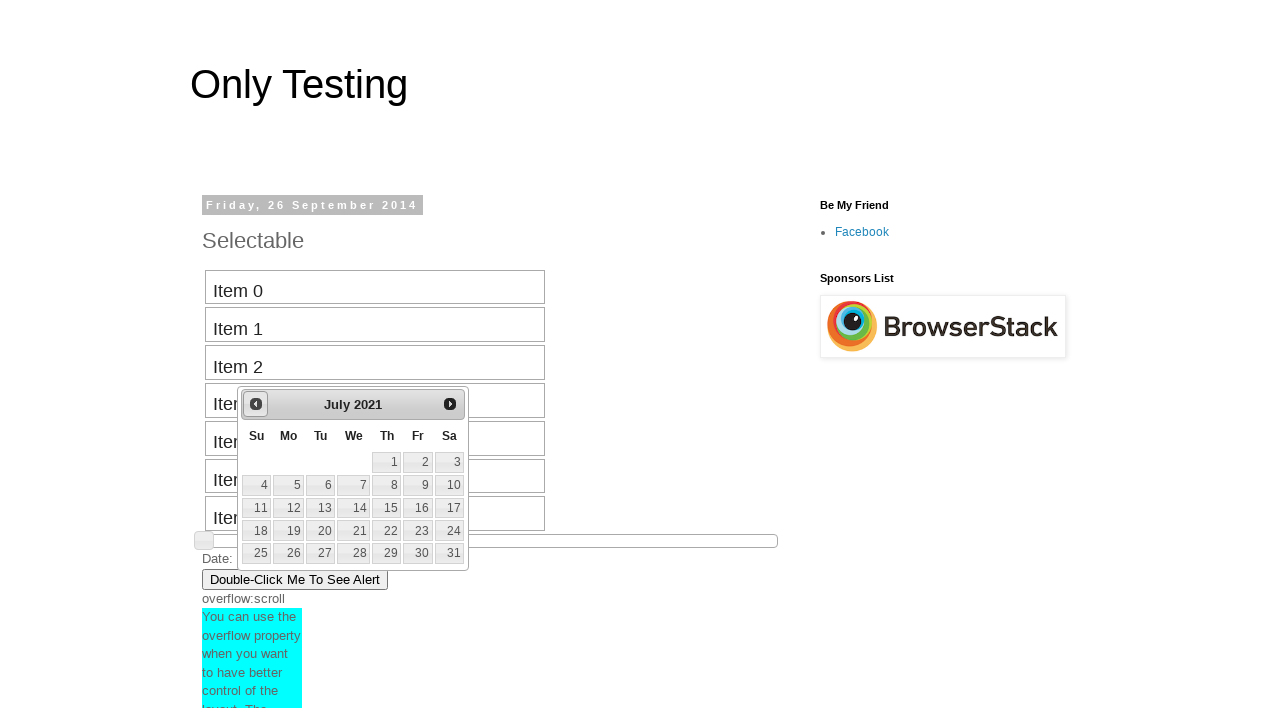

Retrieved current month from date picker
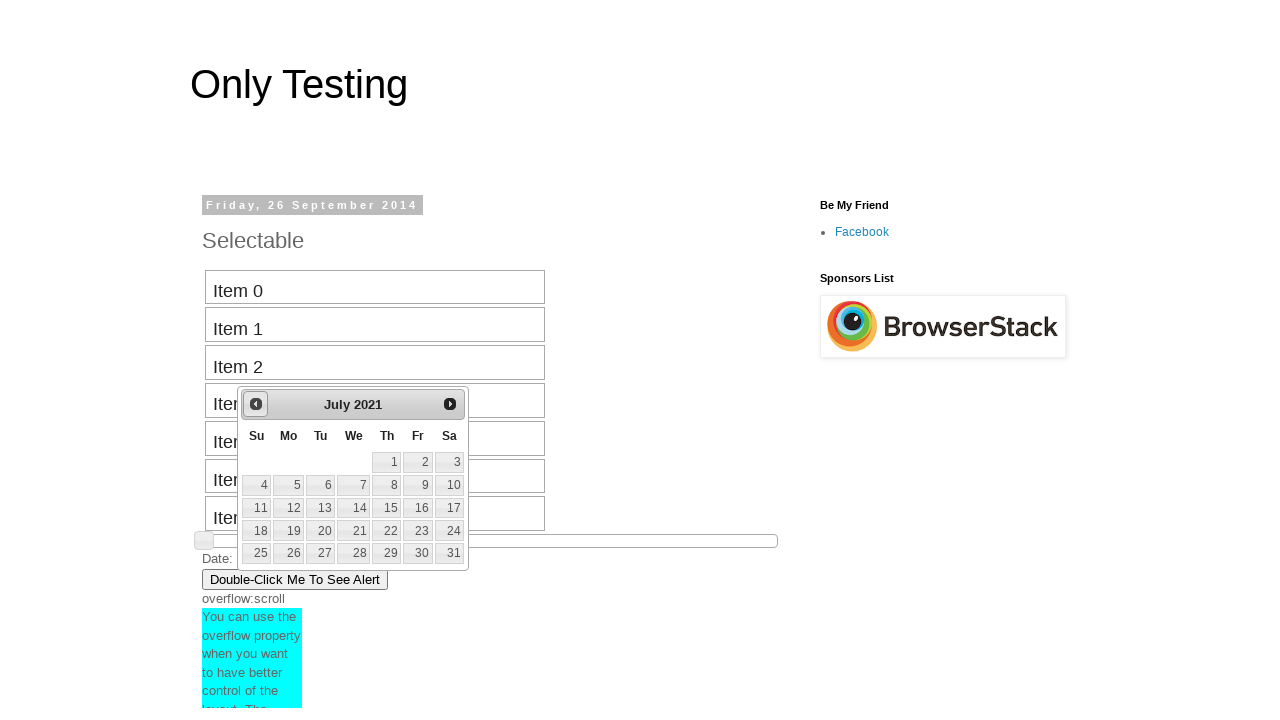

Retrieved current year from date picker
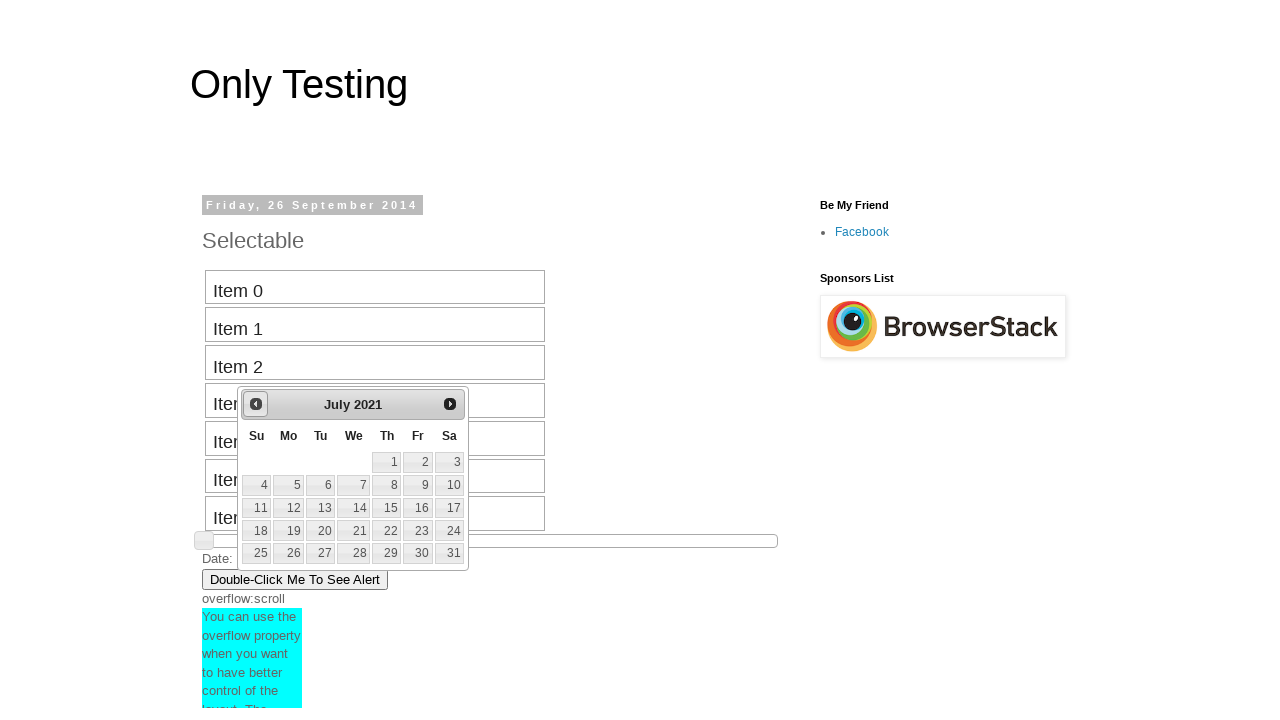

Clicked previous button to navigate backward (currently at July 2021) at (256, 404) on #ui-datepicker-div .ui-datepicker-prev
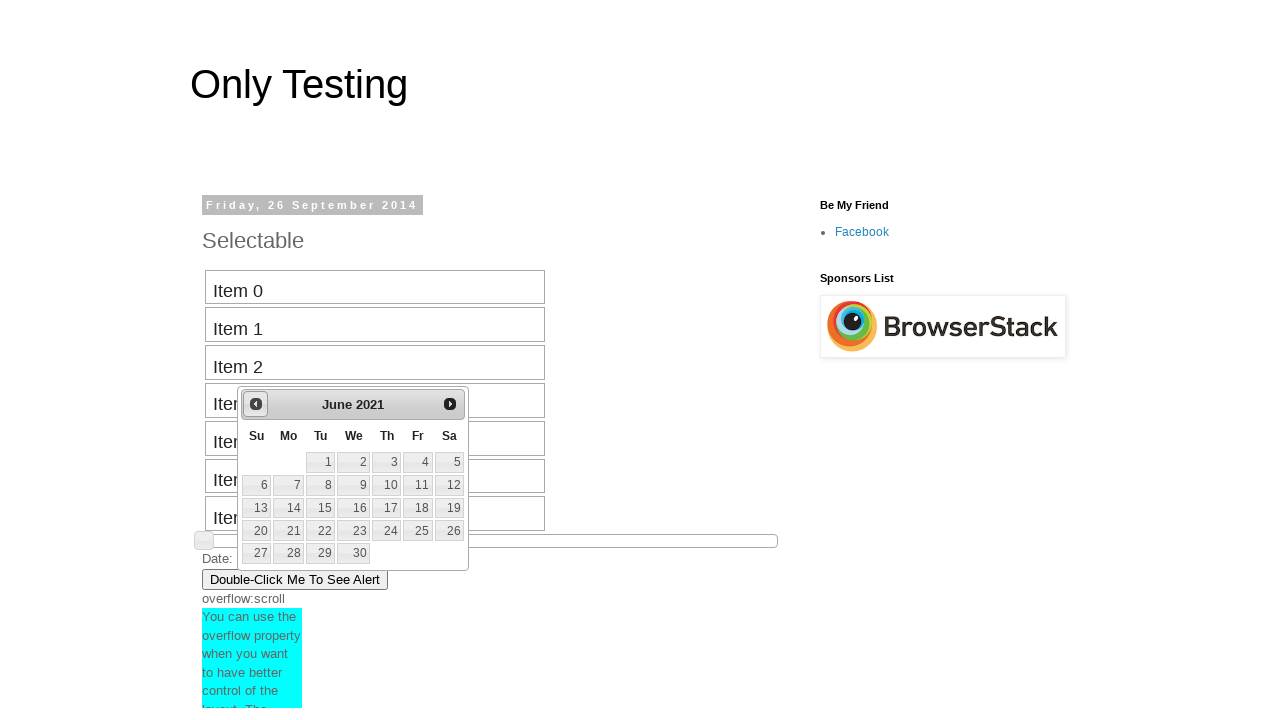

Retrieved current month from date picker
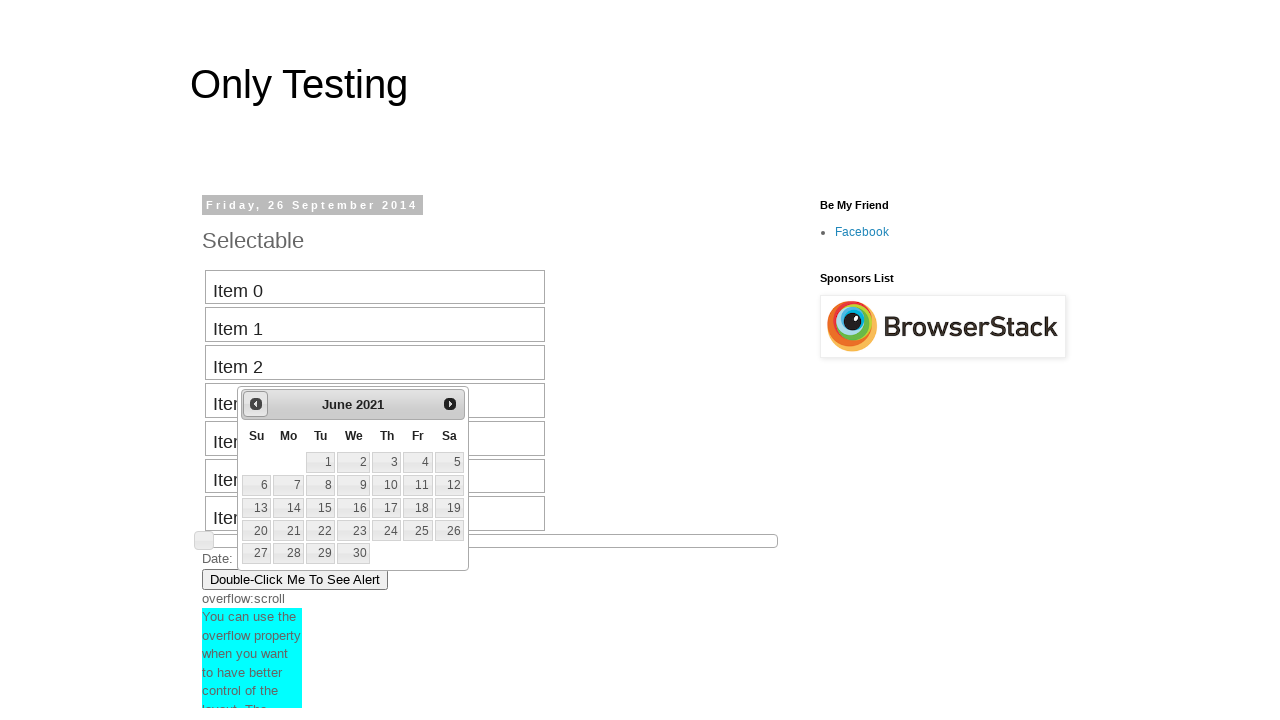

Retrieved current year from date picker
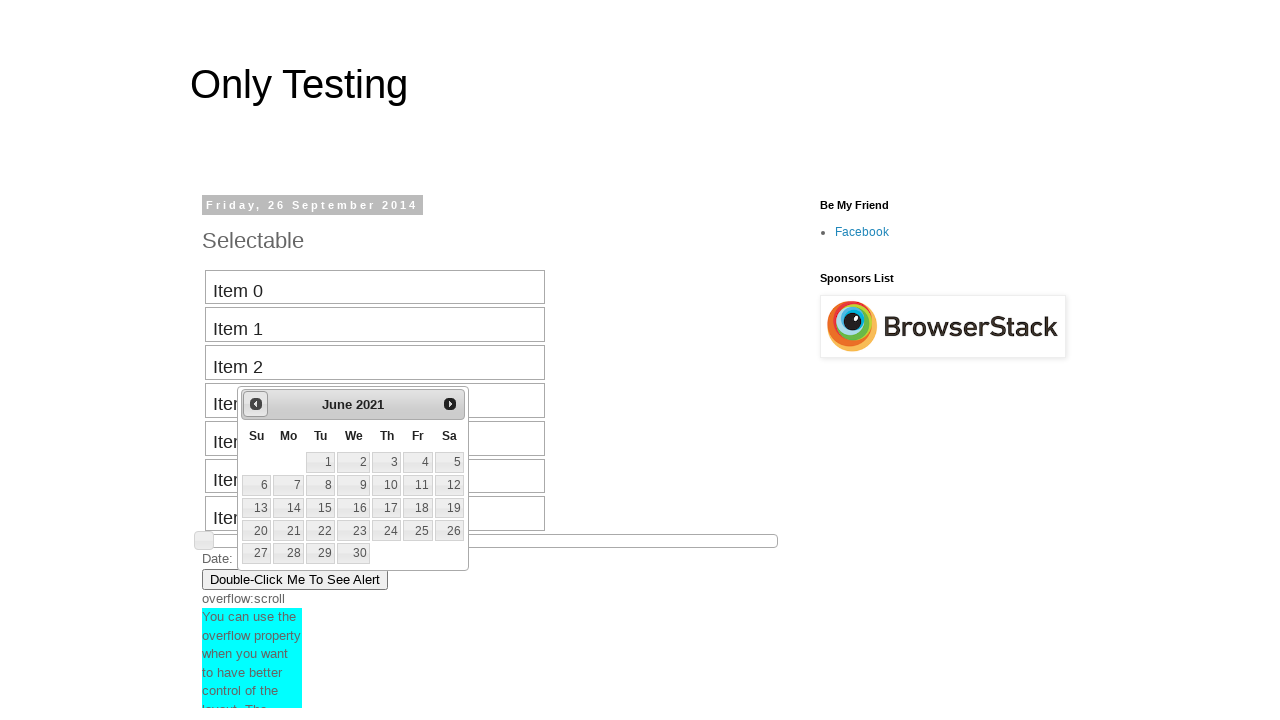

Clicked previous button to navigate backward (currently at June 2021) at (256, 404) on #ui-datepicker-div .ui-datepicker-prev
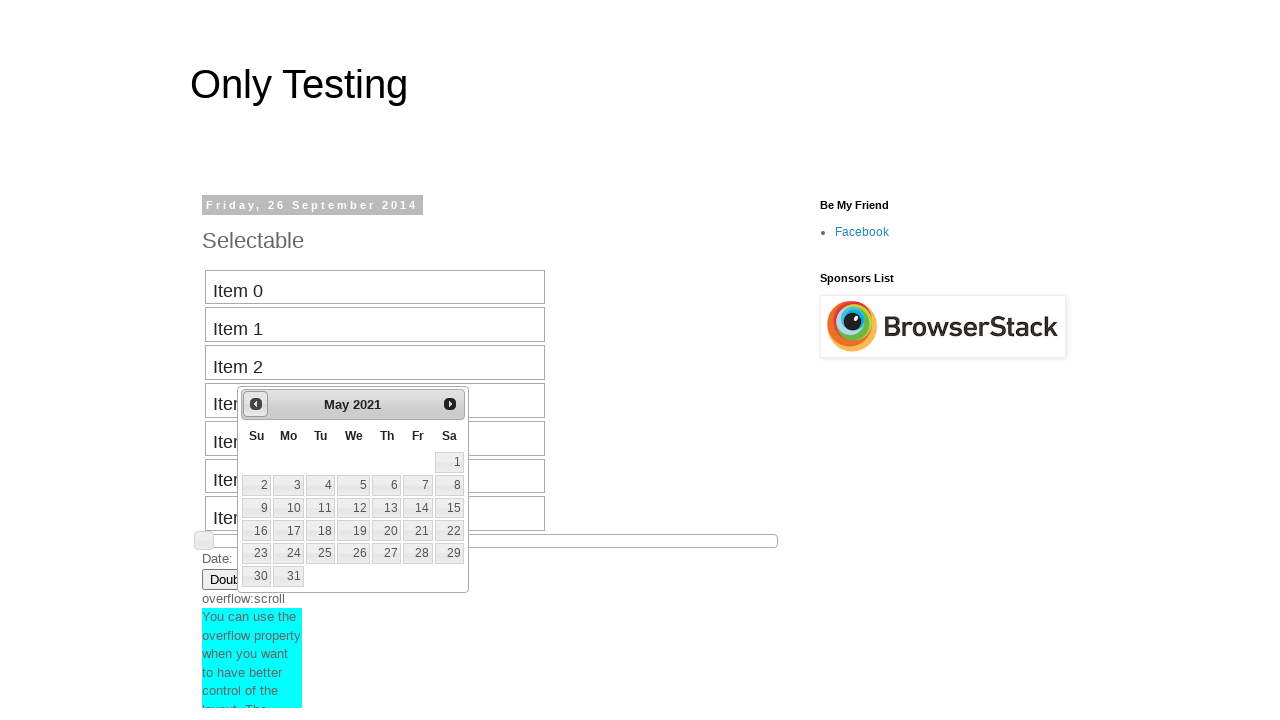

Retrieved current month from date picker
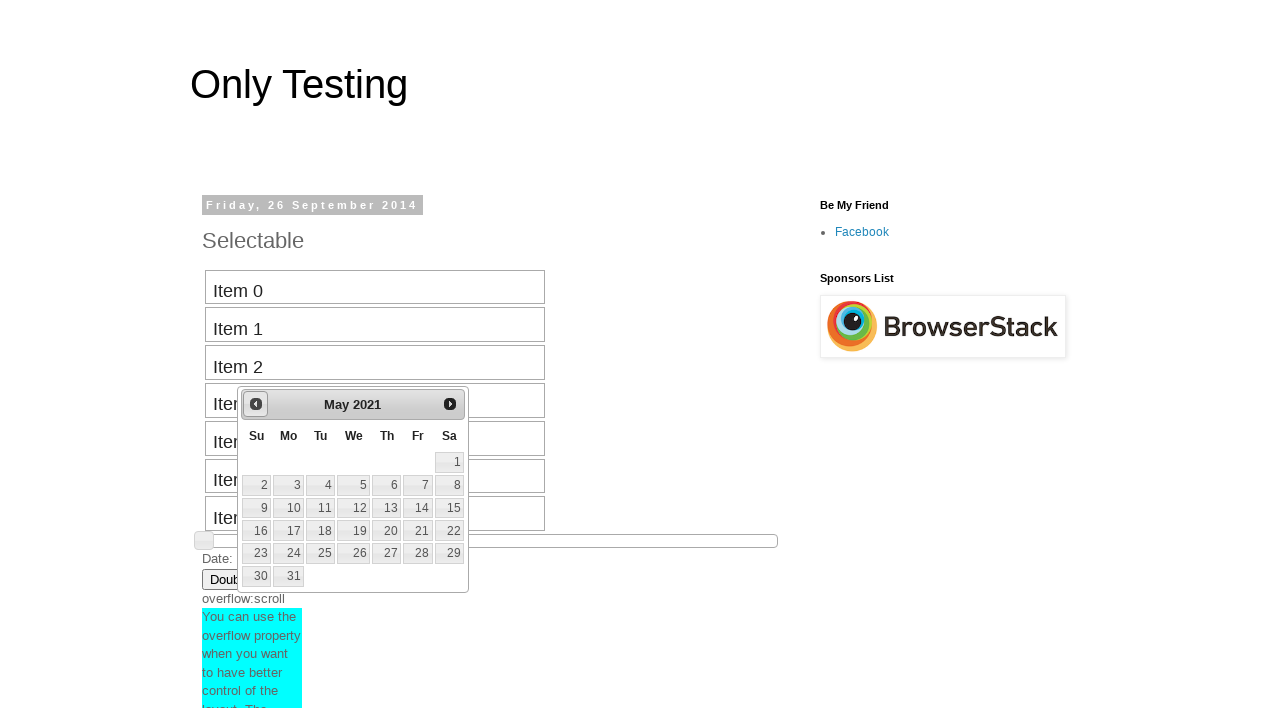

Retrieved current year from date picker
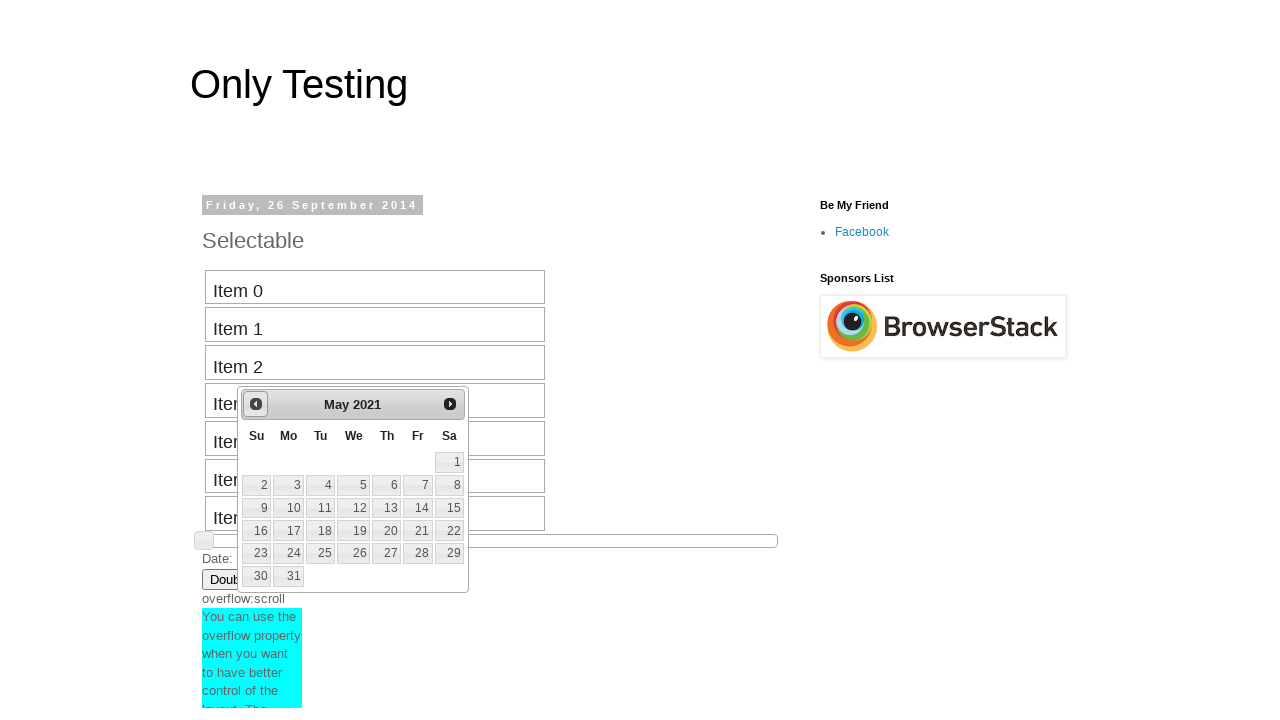

Clicked previous button to navigate backward (currently at May 2021) at (256, 404) on #ui-datepicker-div .ui-datepicker-prev
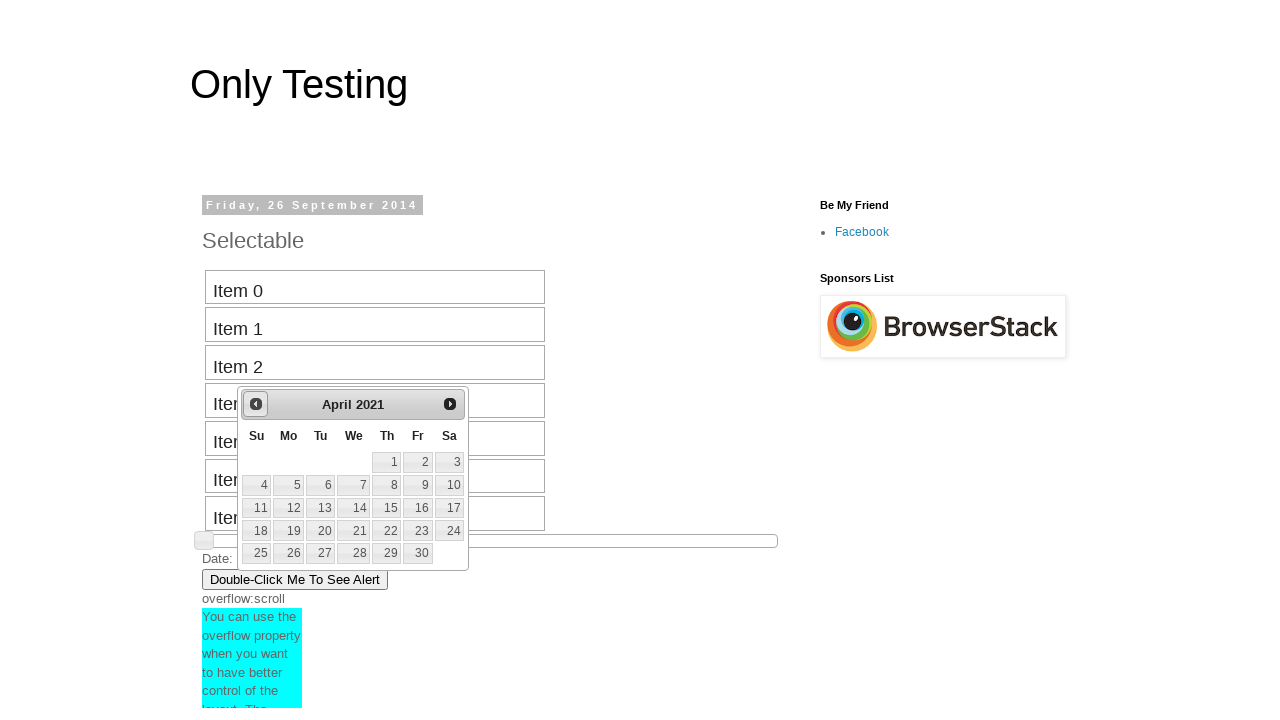

Retrieved current month from date picker
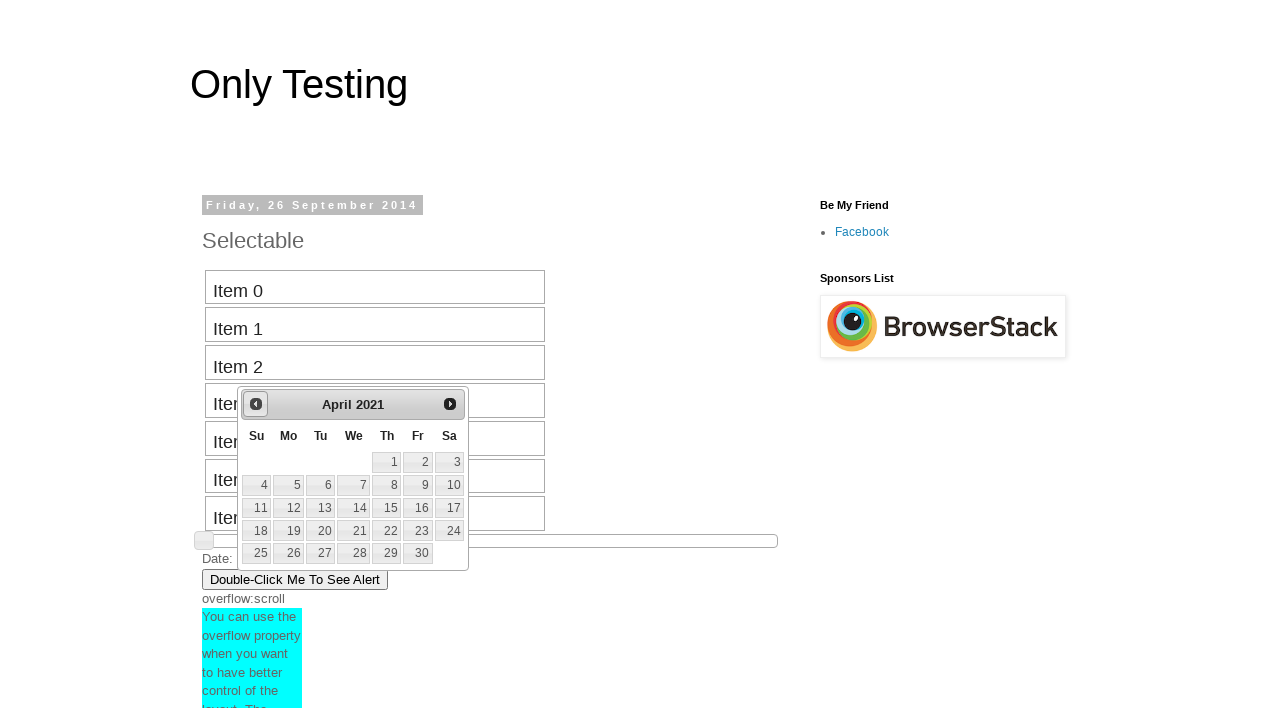

Retrieved current year from date picker
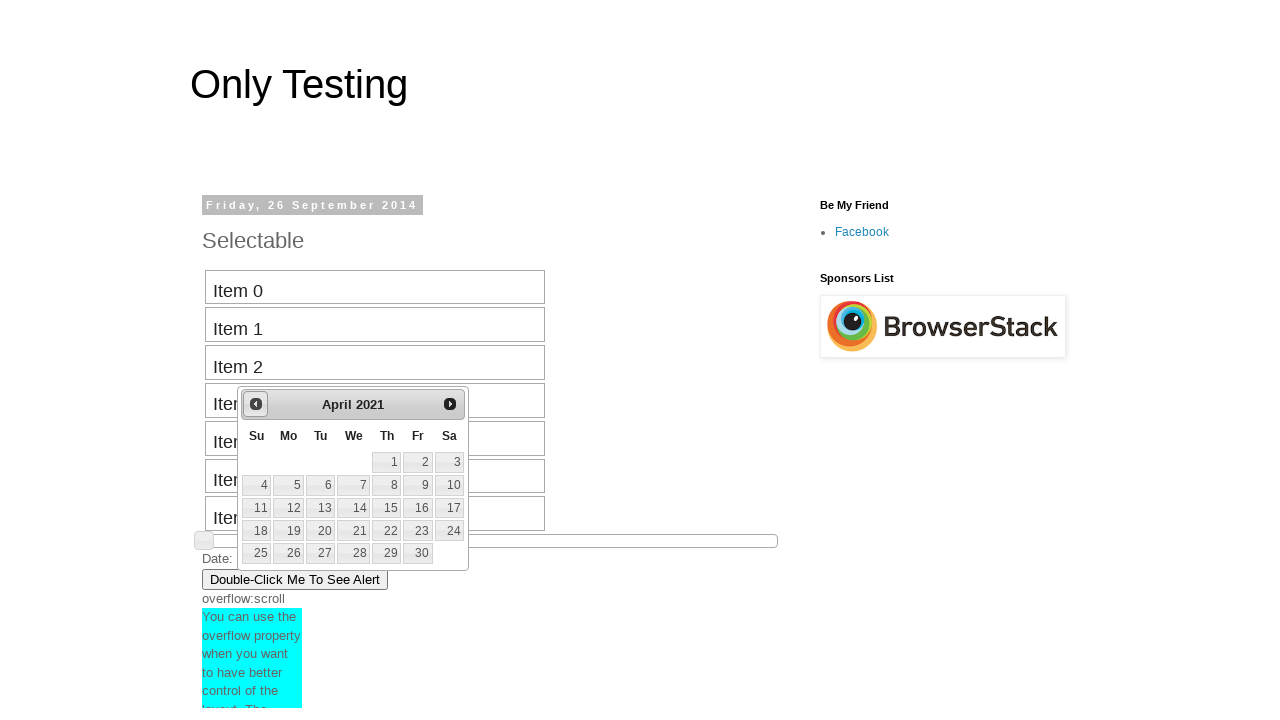

Clicked previous button to navigate backward (currently at April 2021) at (256, 404) on #ui-datepicker-div .ui-datepicker-prev
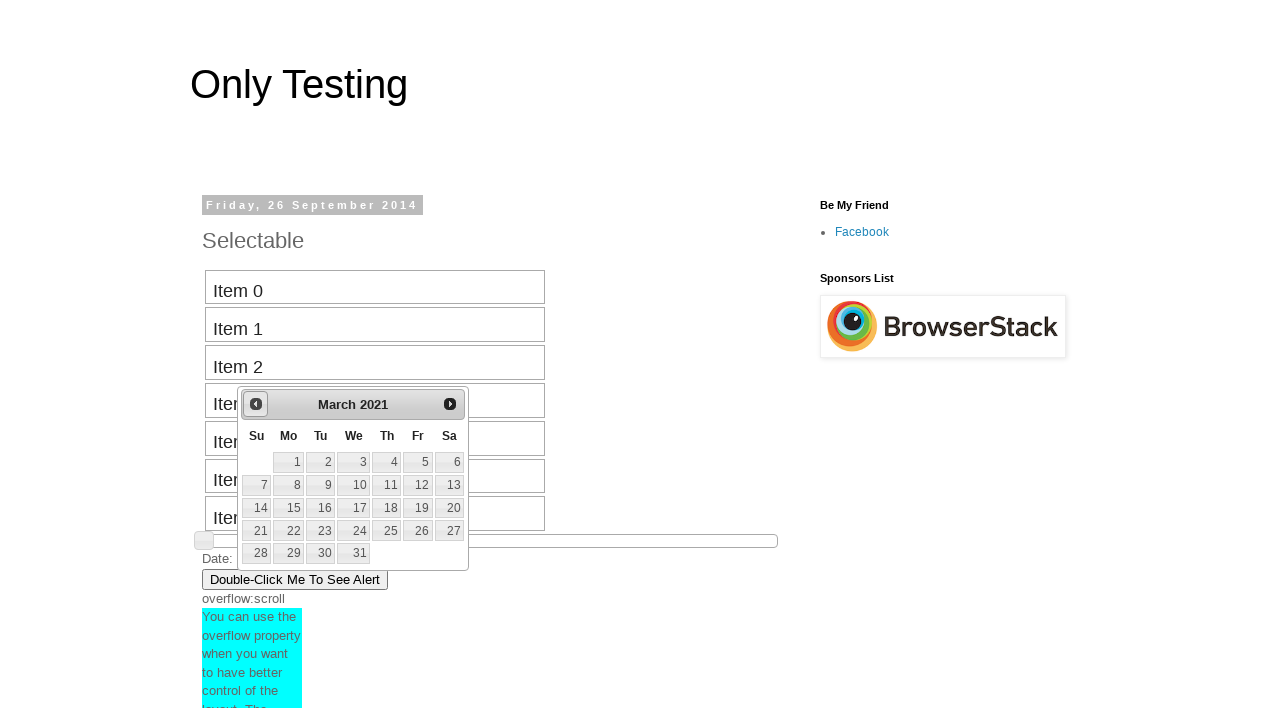

Retrieved current month from date picker
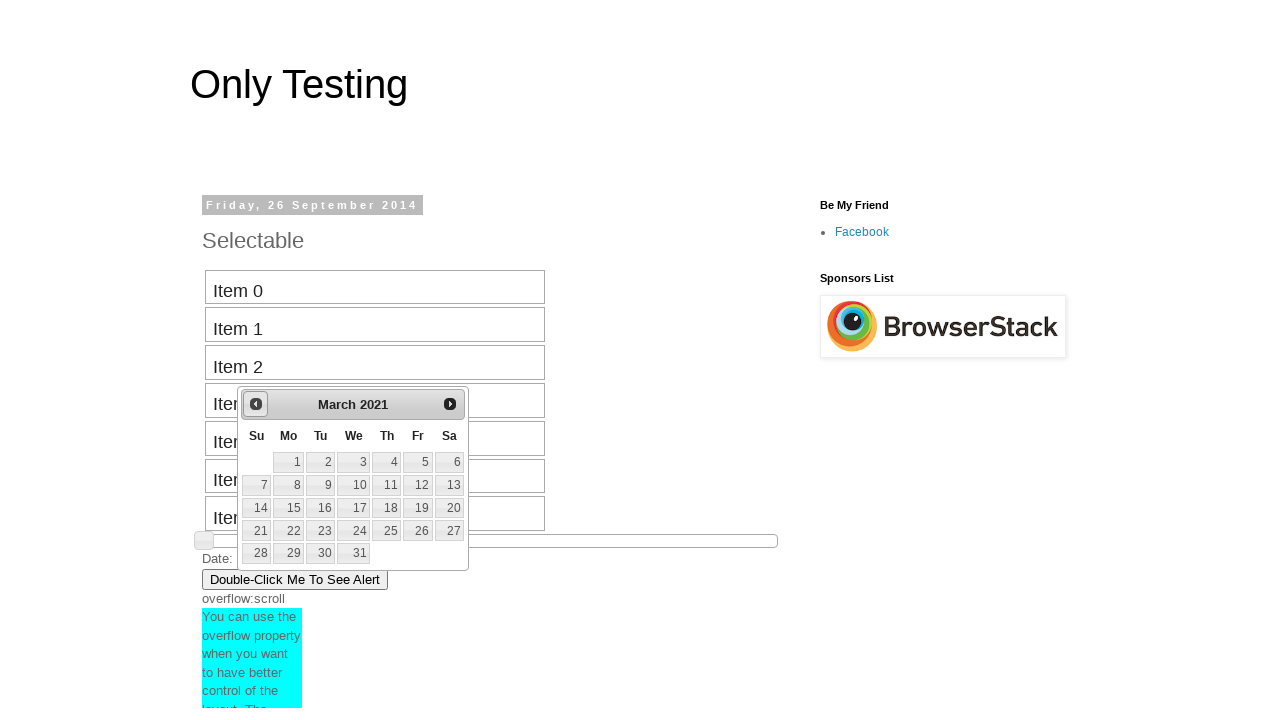

Retrieved current year from date picker
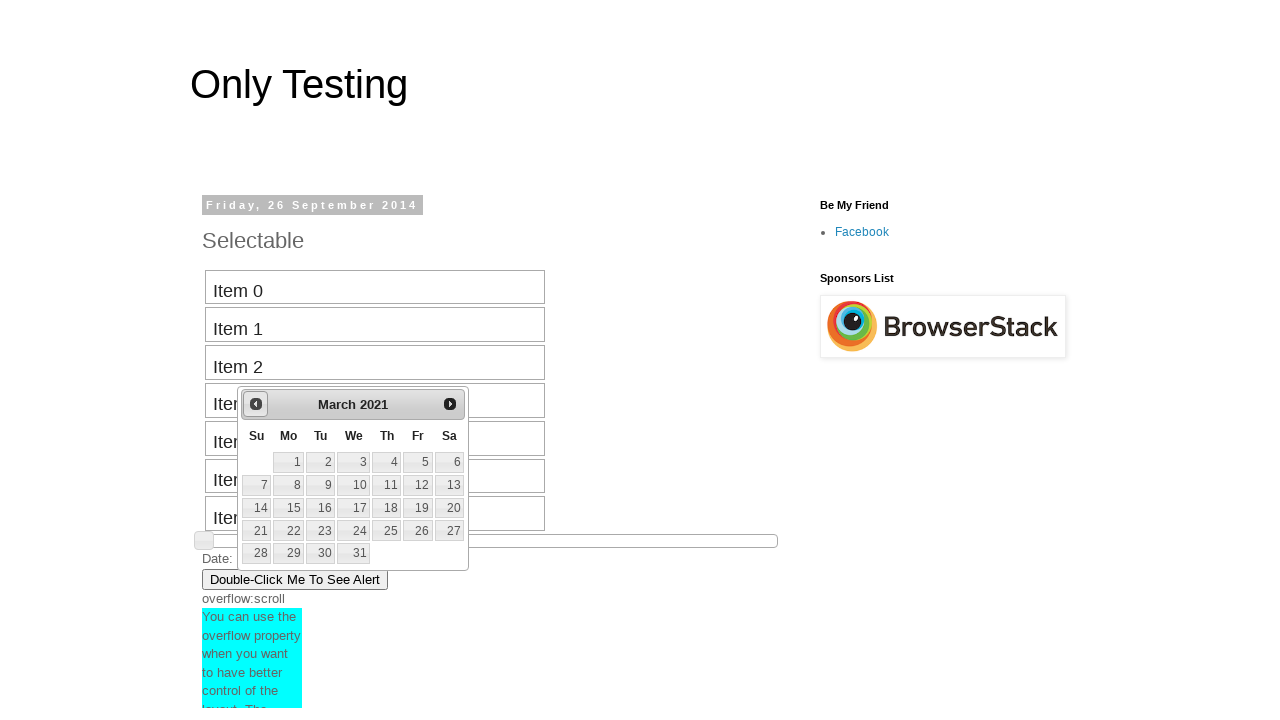

Clicked previous button to navigate backward (currently at March 2021) at (256, 404) on #ui-datepicker-div .ui-datepicker-prev
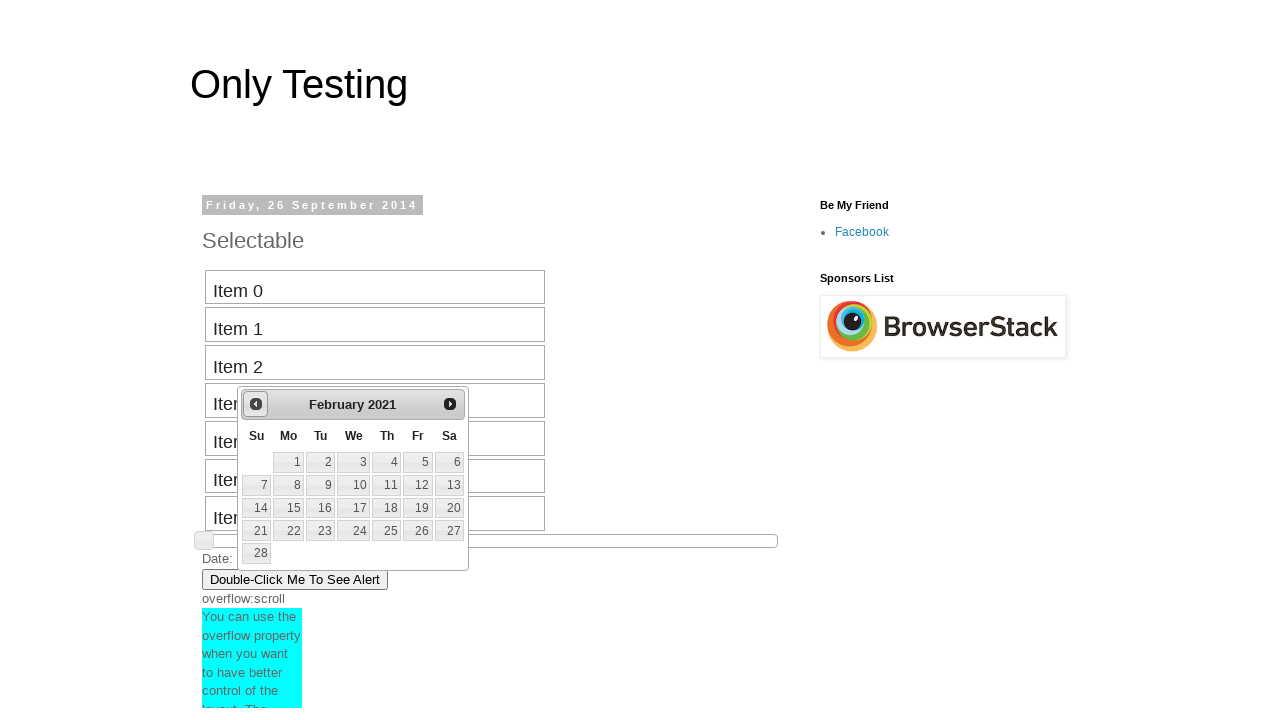

Retrieved current month from date picker
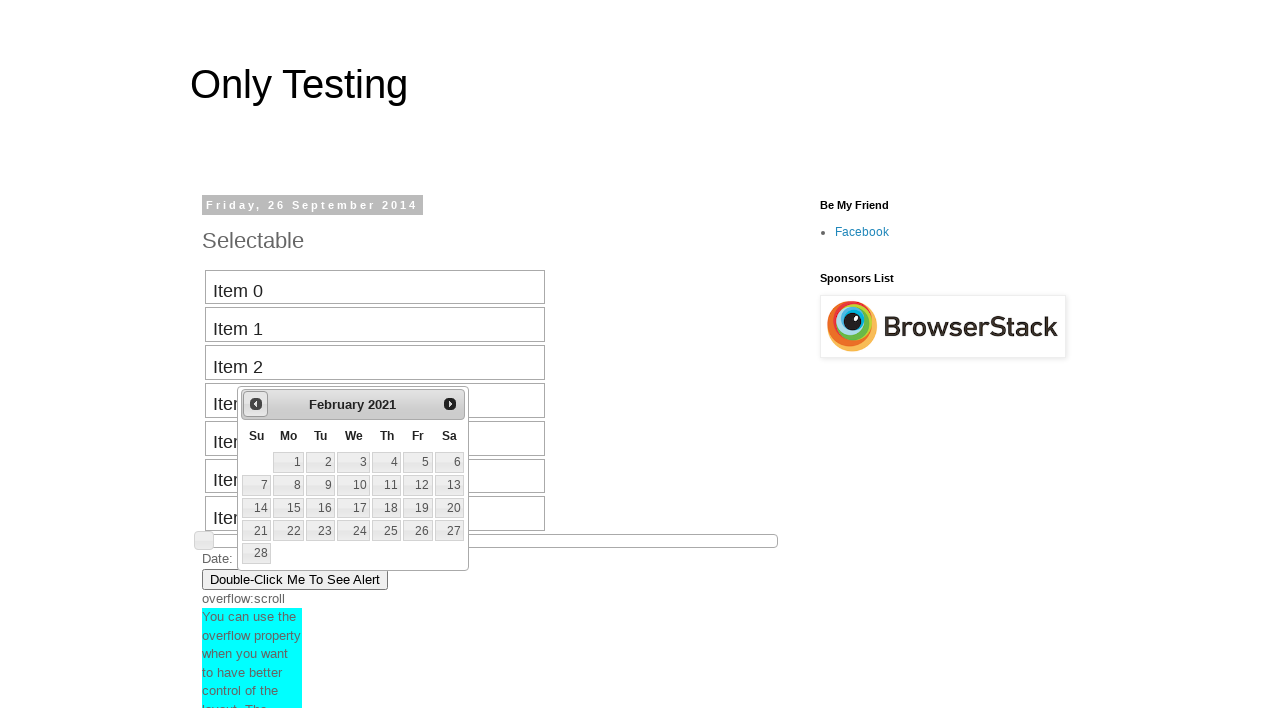

Retrieved current year from date picker
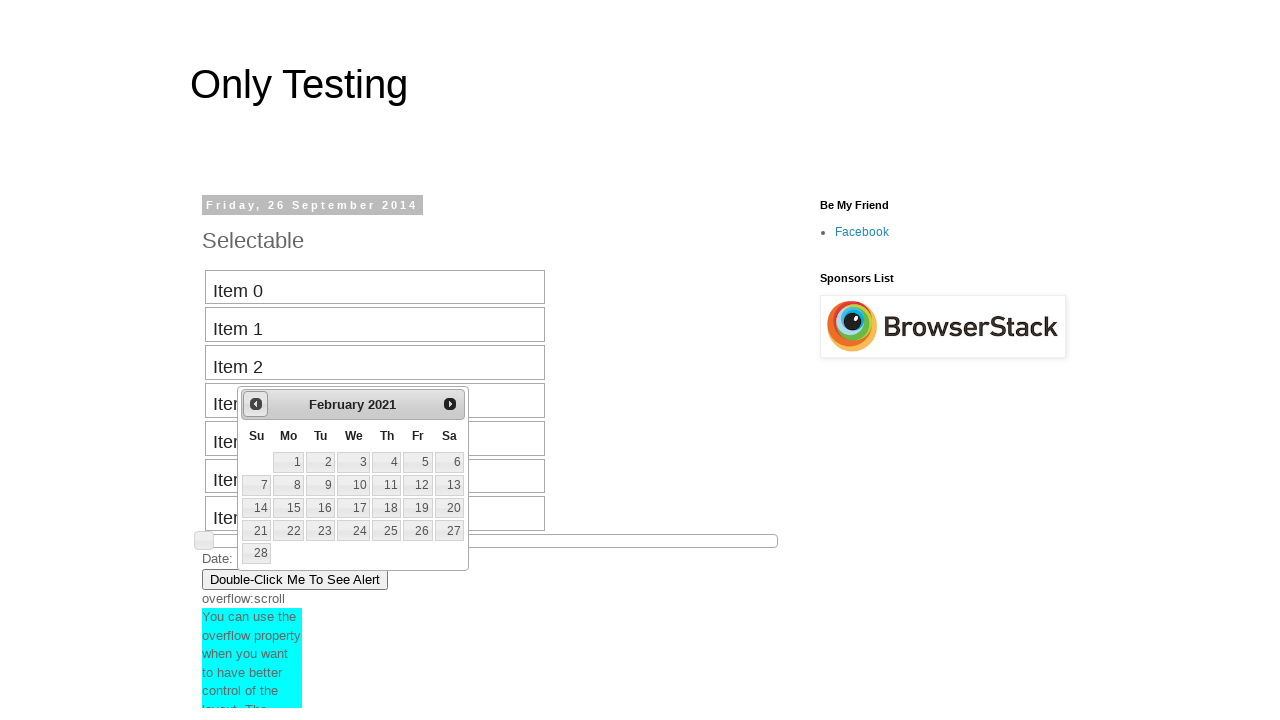

Clicked previous button to navigate backward (currently at February 2021) at (256, 404) on #ui-datepicker-div .ui-datepicker-prev
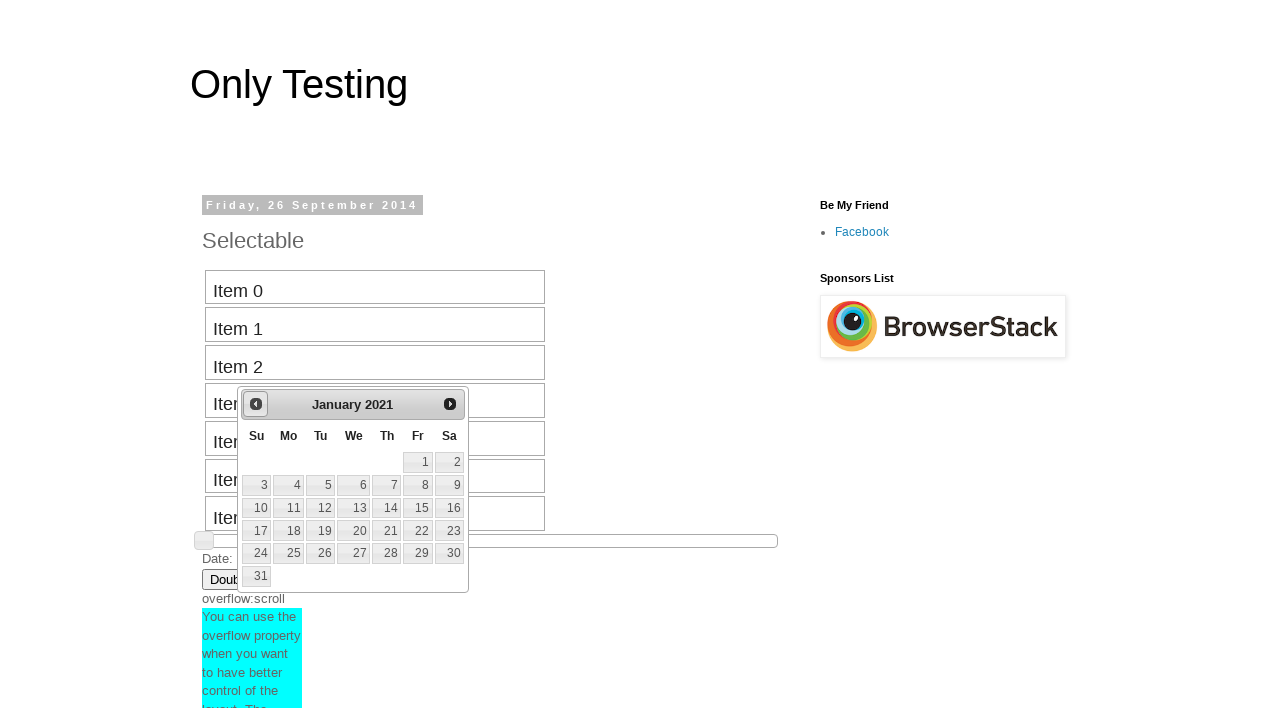

Retrieved current month from date picker
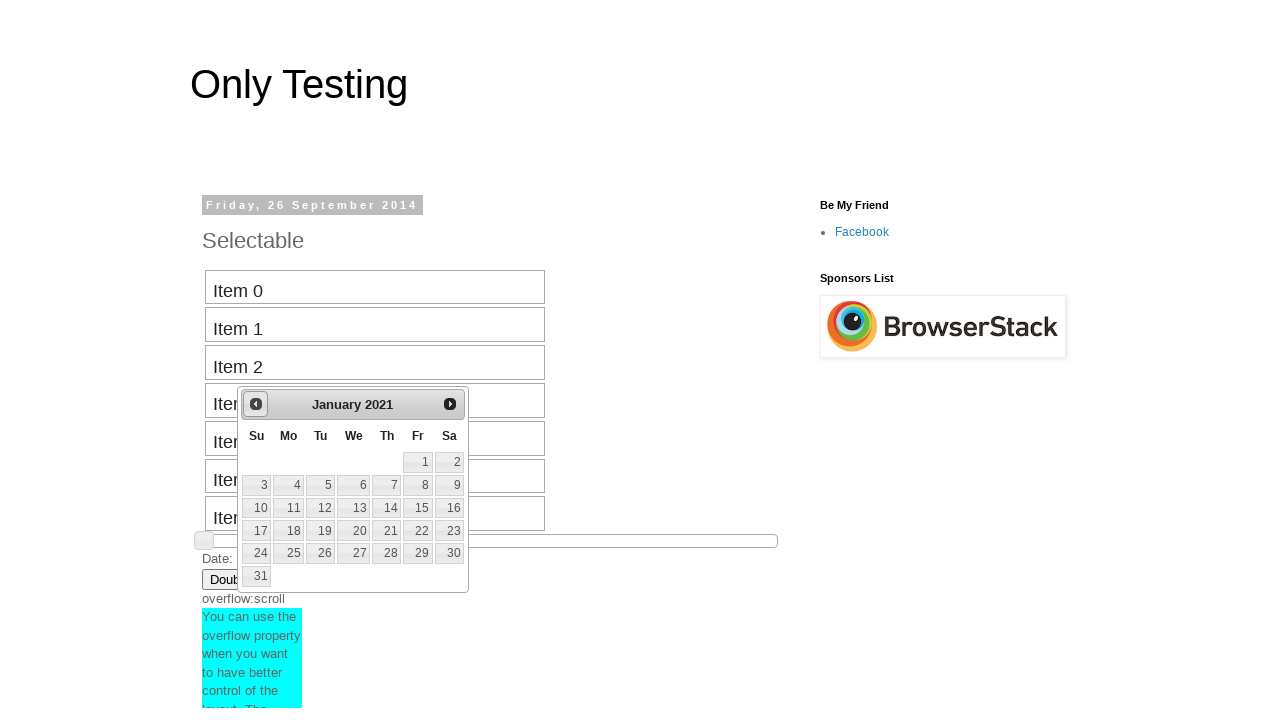

Retrieved current year from date picker
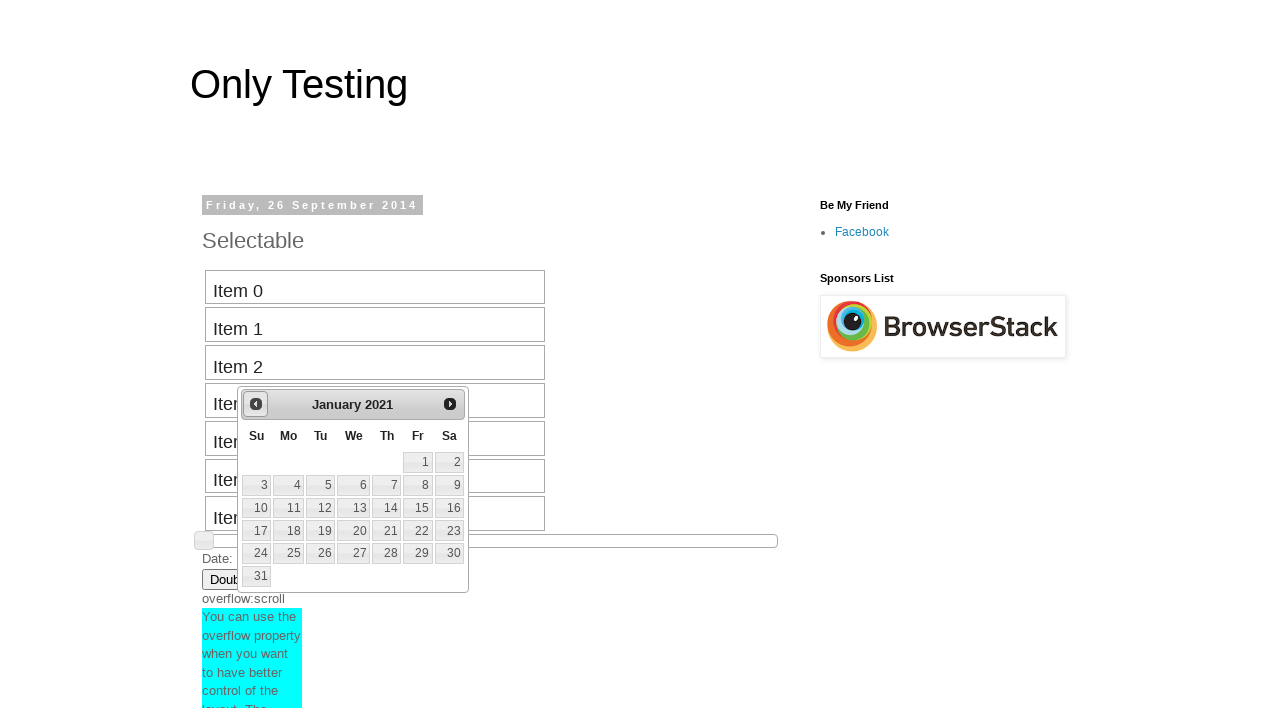

Clicked previous button to navigate backward (currently at January 2021) at (256, 404) on #ui-datepicker-div .ui-datepicker-prev
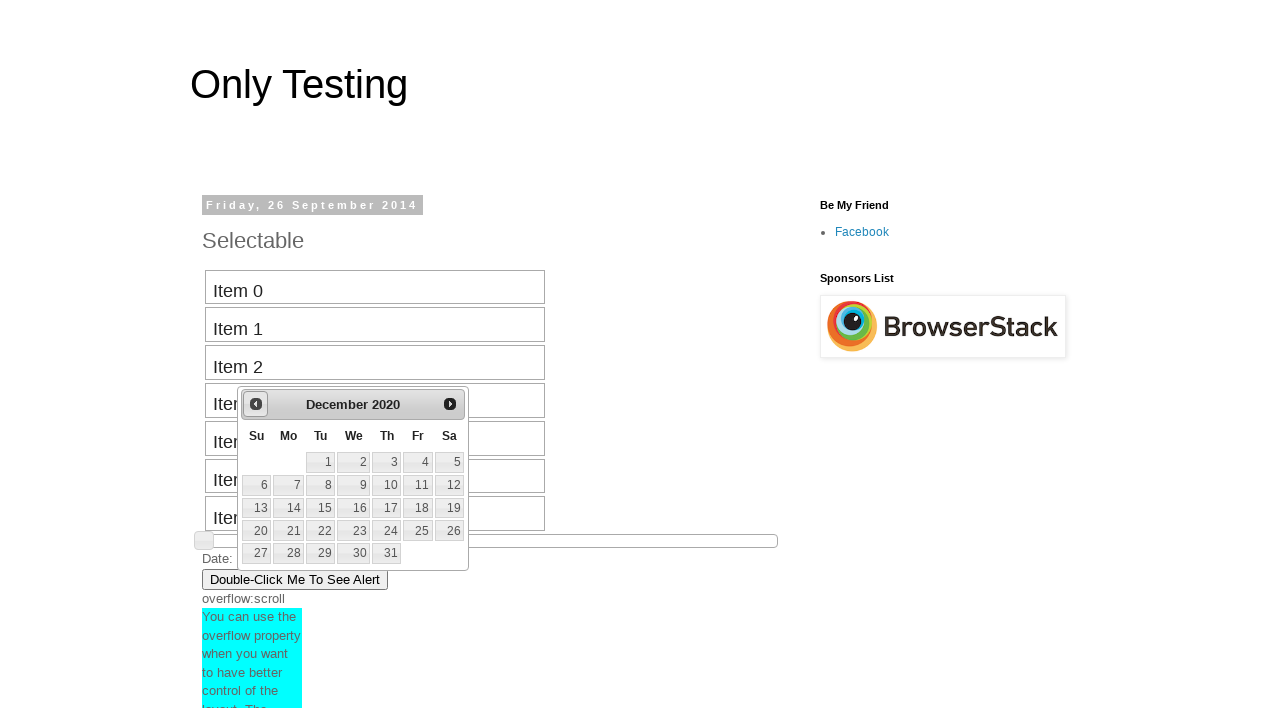

Retrieved current month from date picker
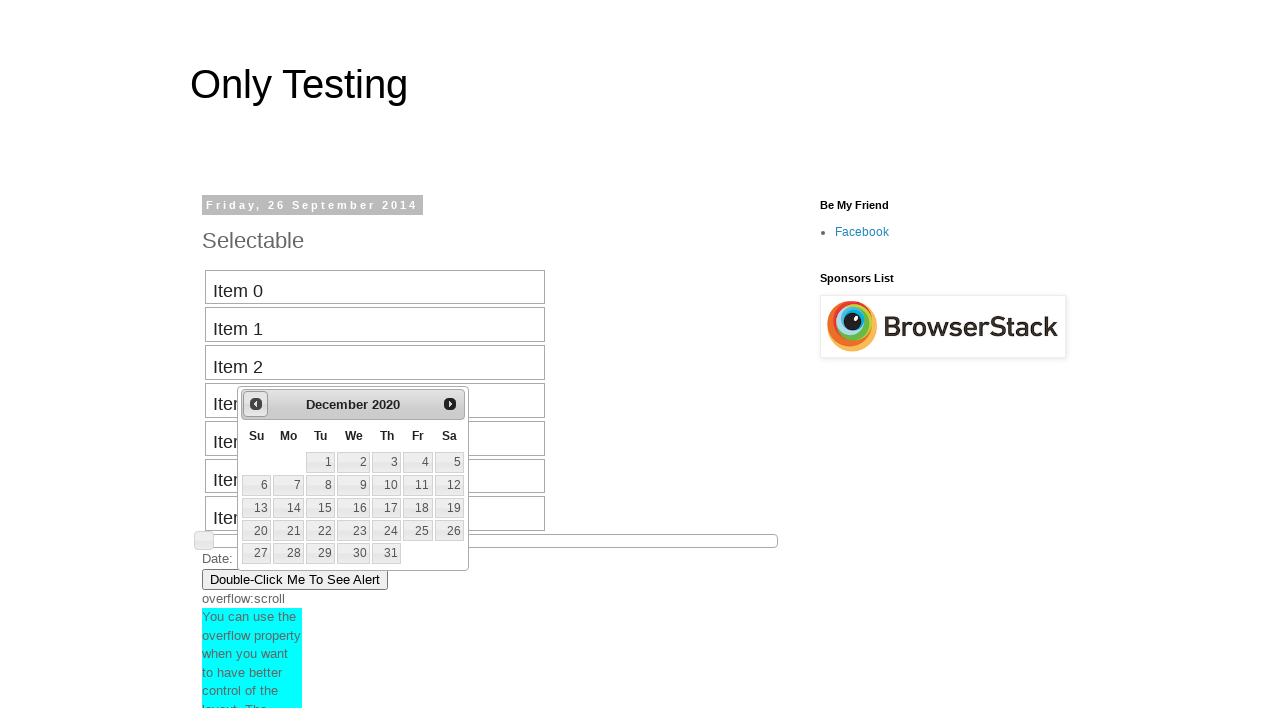

Retrieved current year from date picker
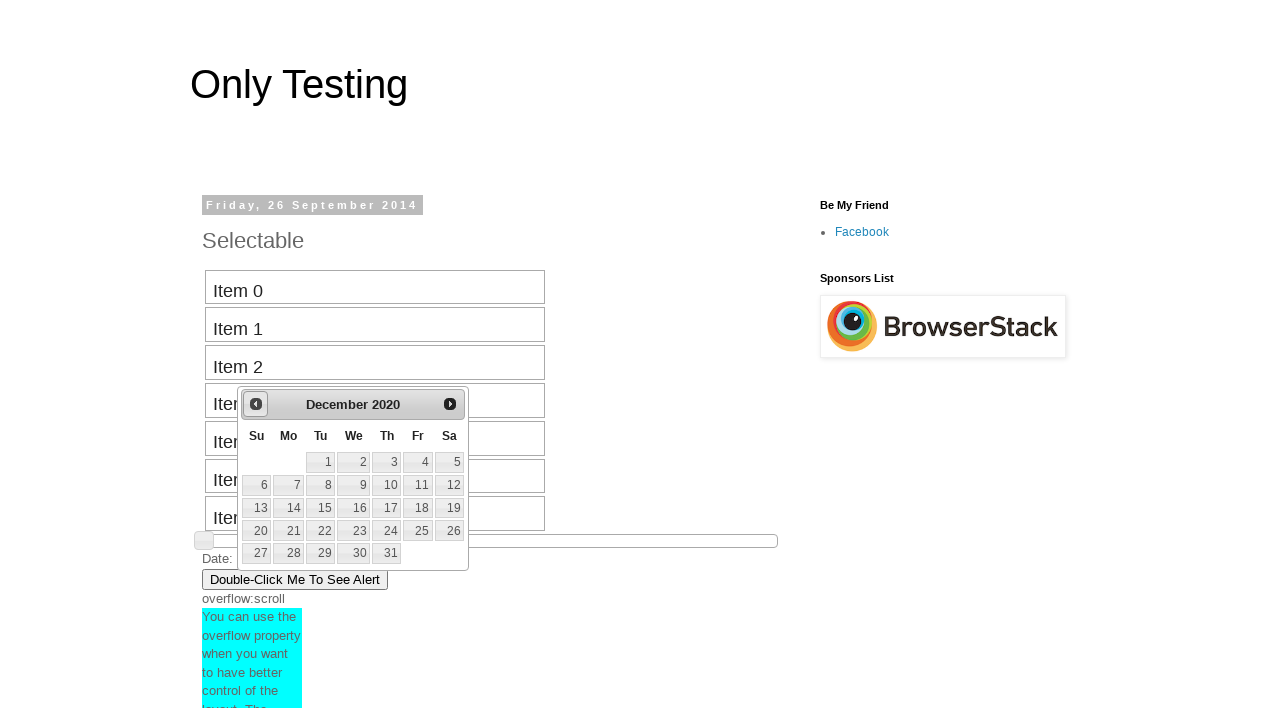

Clicked previous button to navigate backward (currently at December 2020) at (256, 404) on #ui-datepicker-div .ui-datepicker-prev
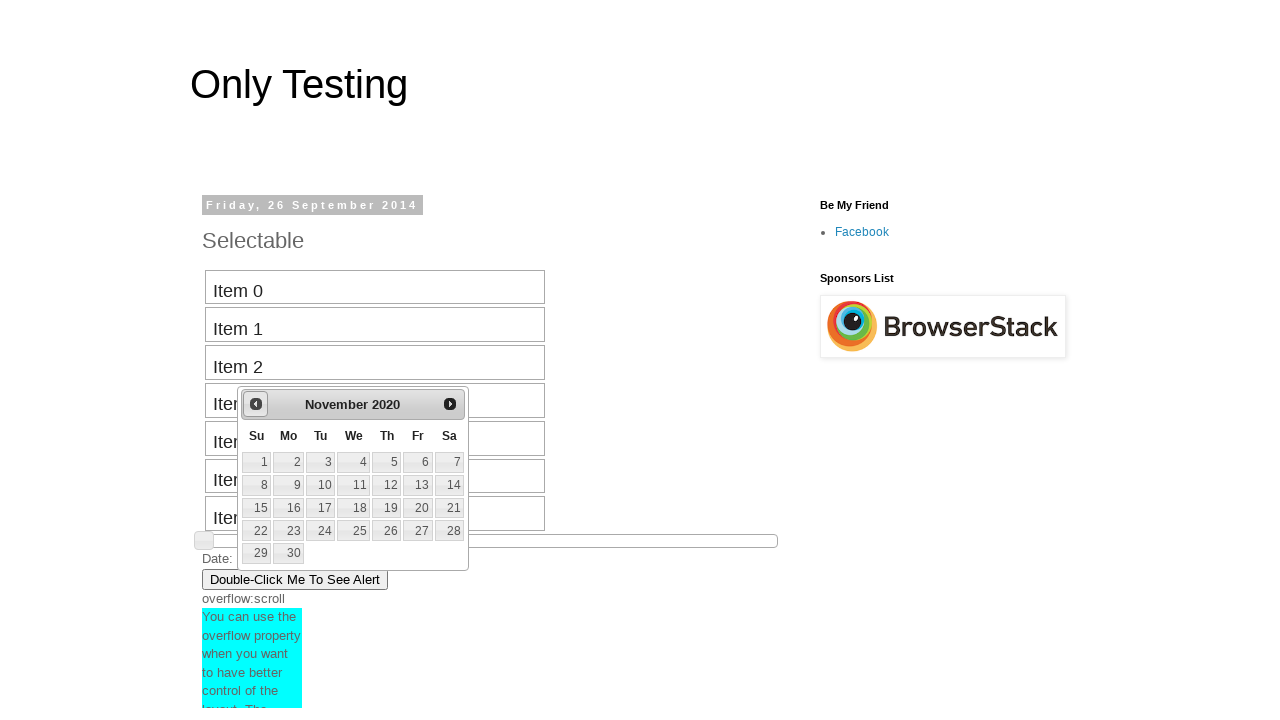

Retrieved current month from date picker
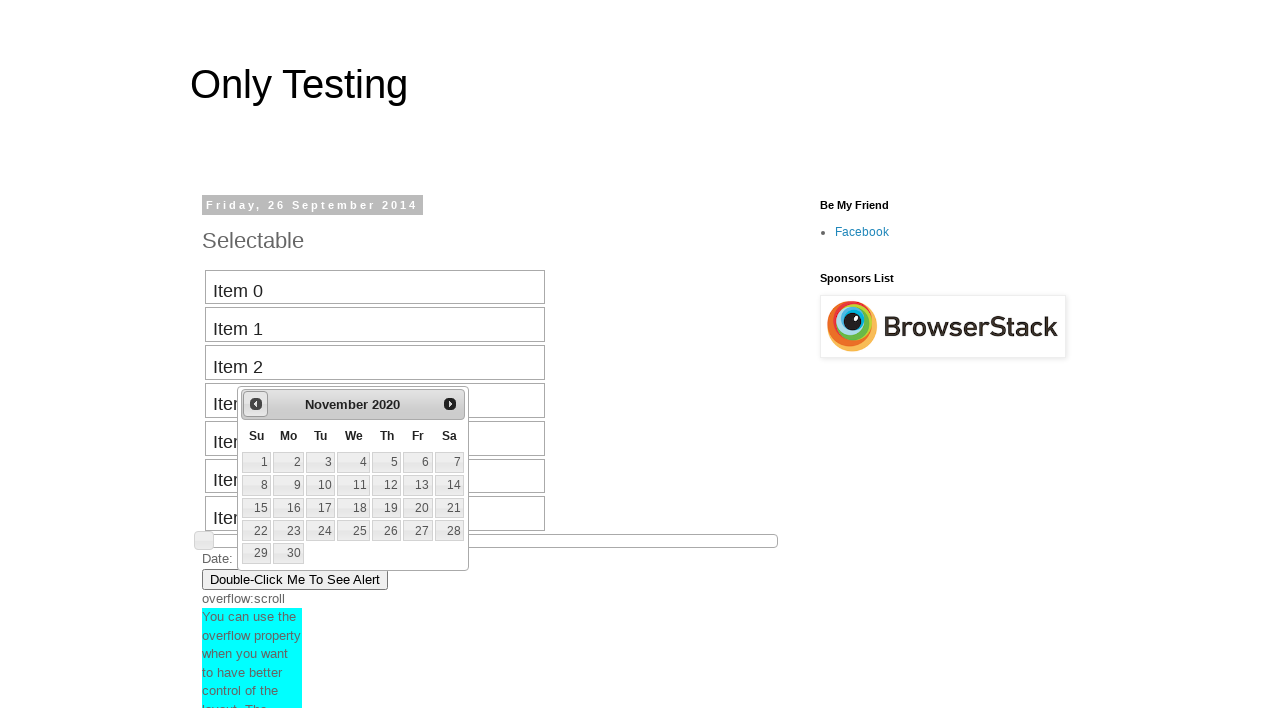

Retrieved current year from date picker
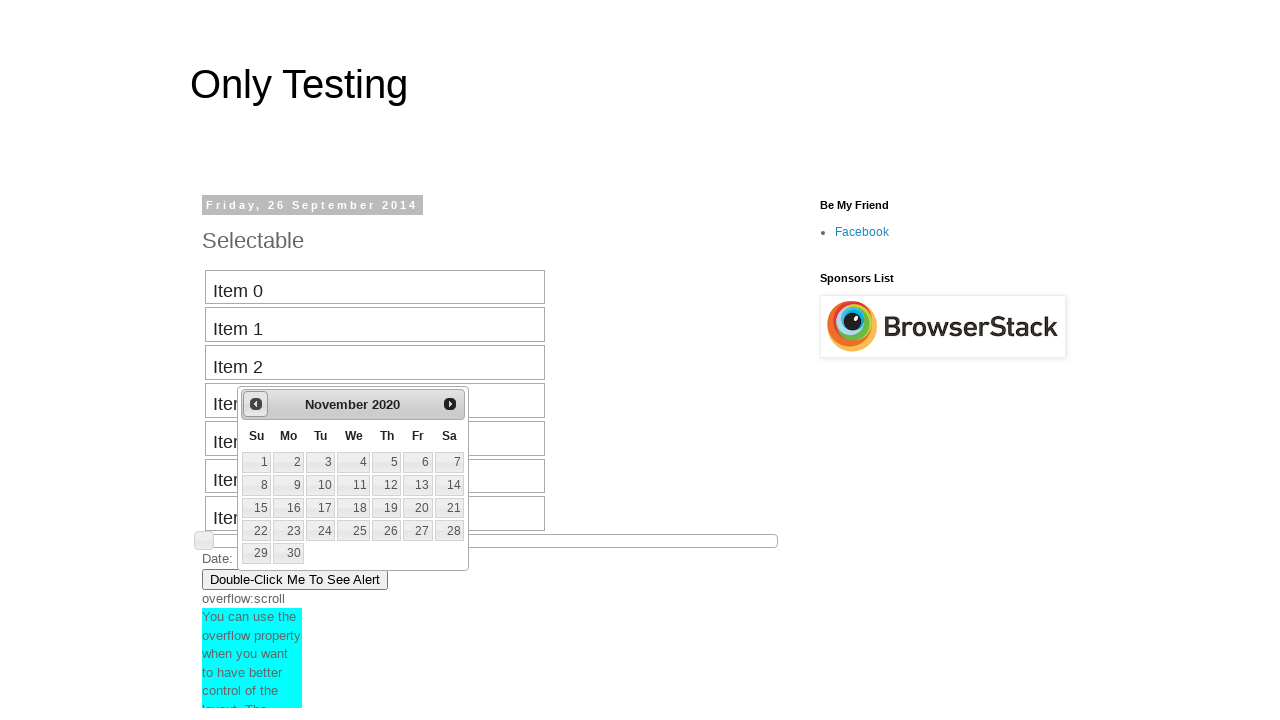

Clicked previous button to navigate backward (currently at November 2020) at (256, 404) on #ui-datepicker-div .ui-datepicker-prev
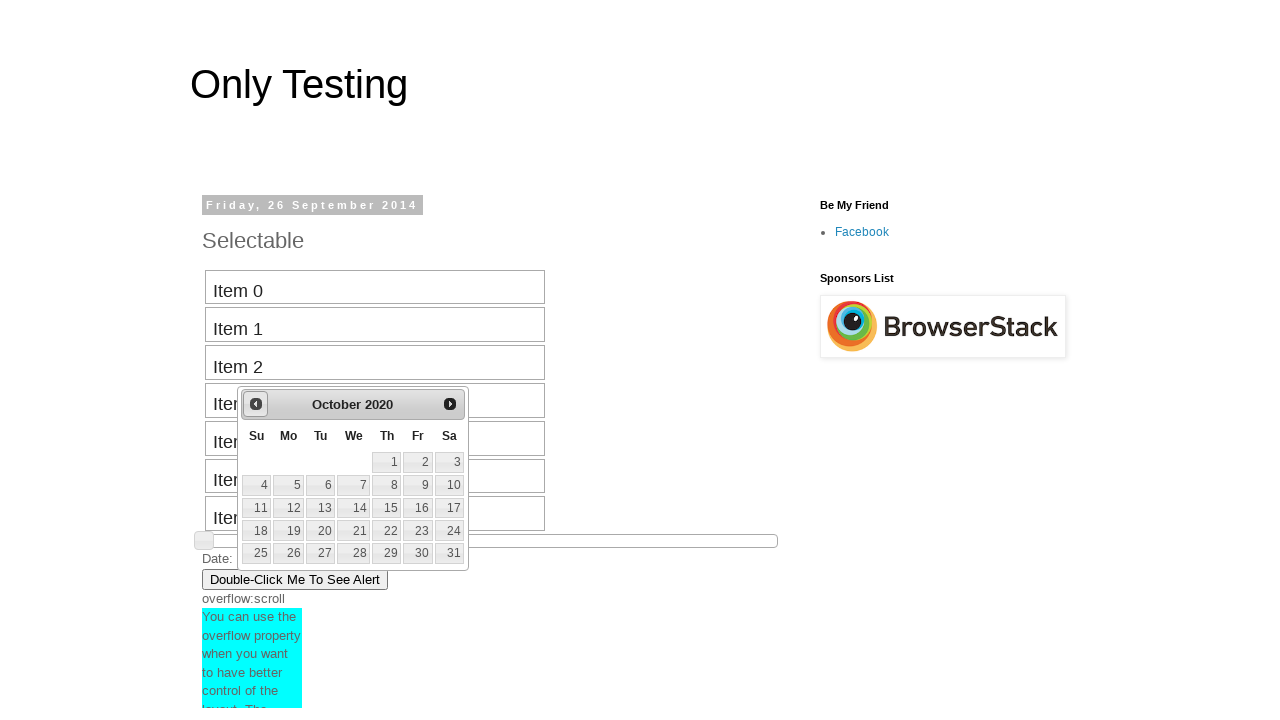

Retrieved current month from date picker
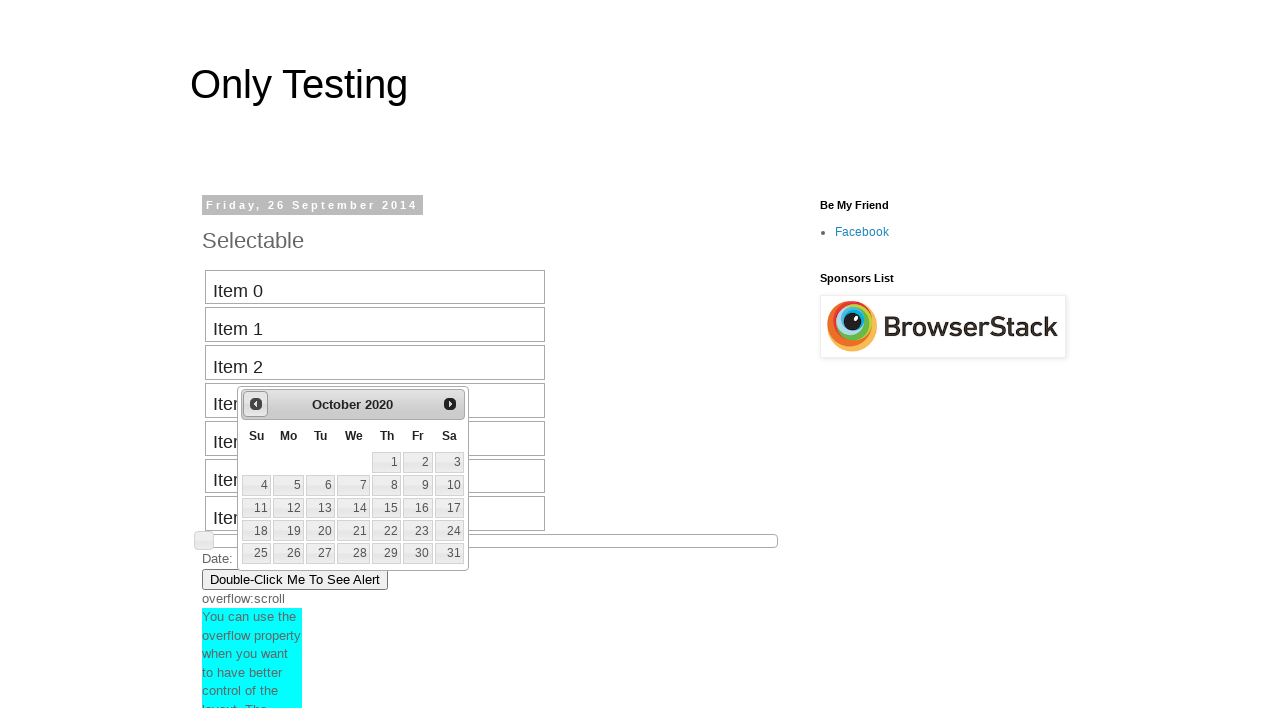

Retrieved current year from date picker
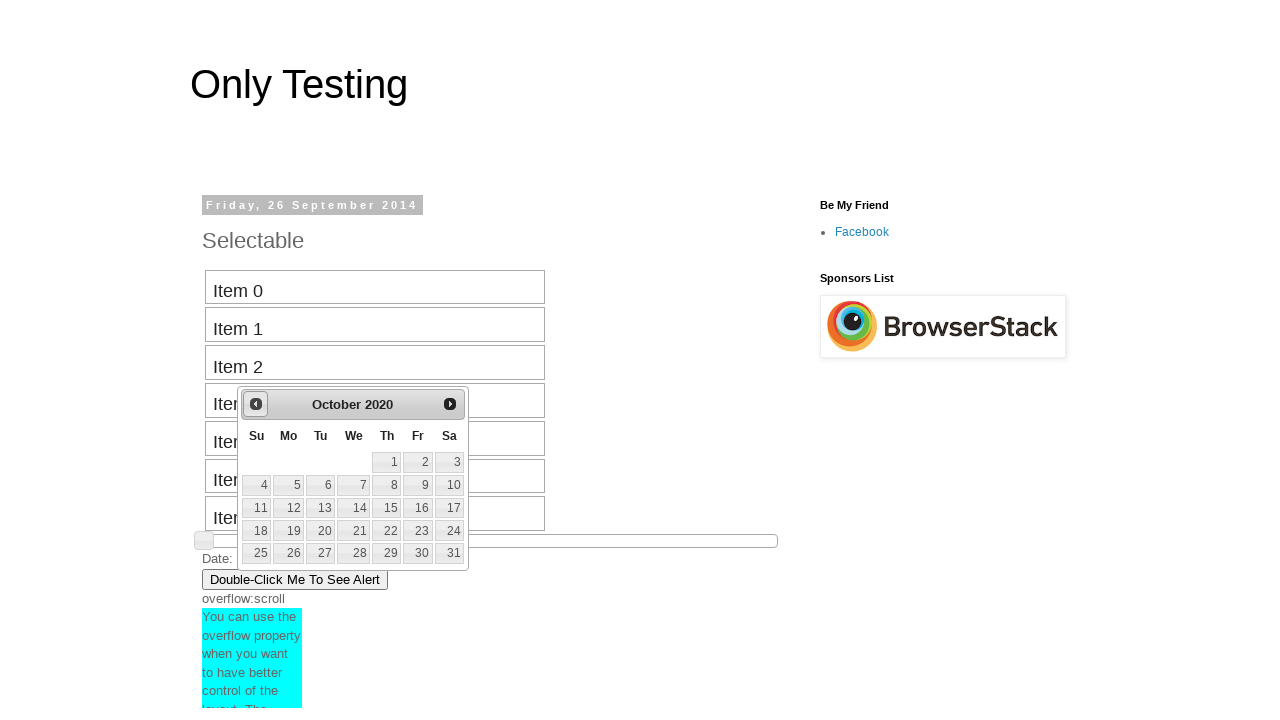

Clicked previous button to navigate backward (currently at October 2020) at (256, 404) on #ui-datepicker-div .ui-datepicker-prev
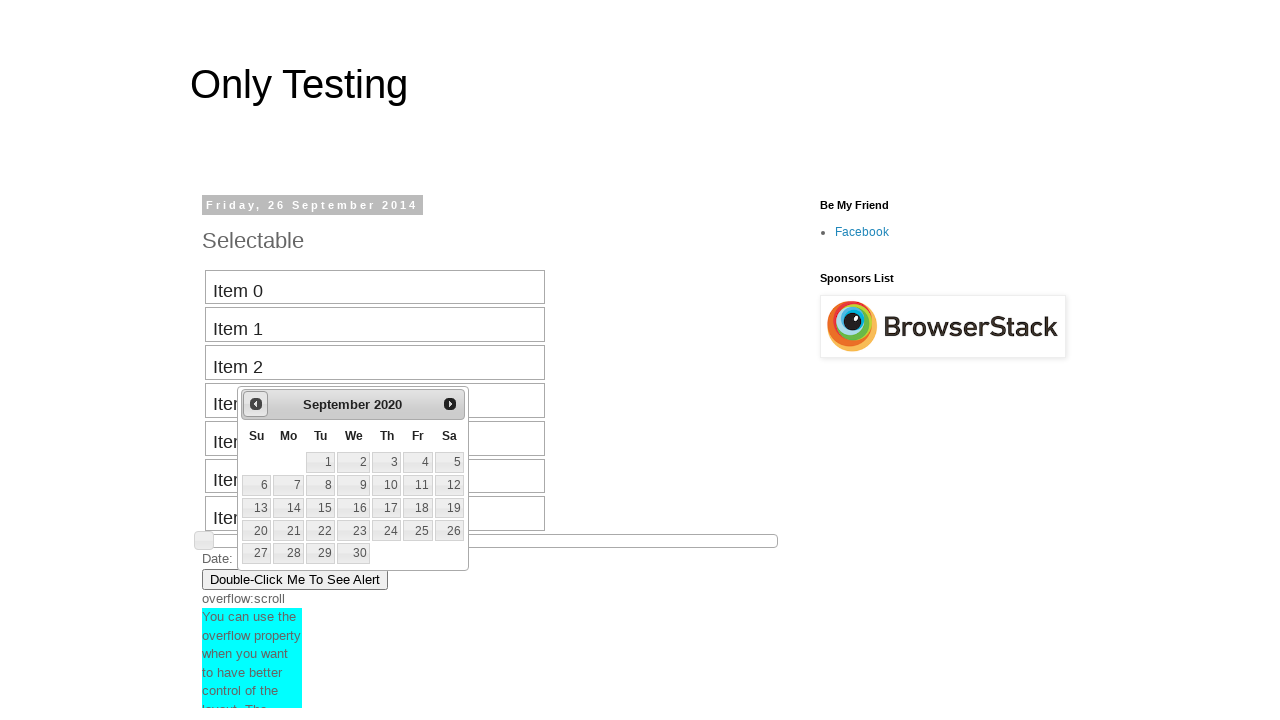

Retrieved current month from date picker
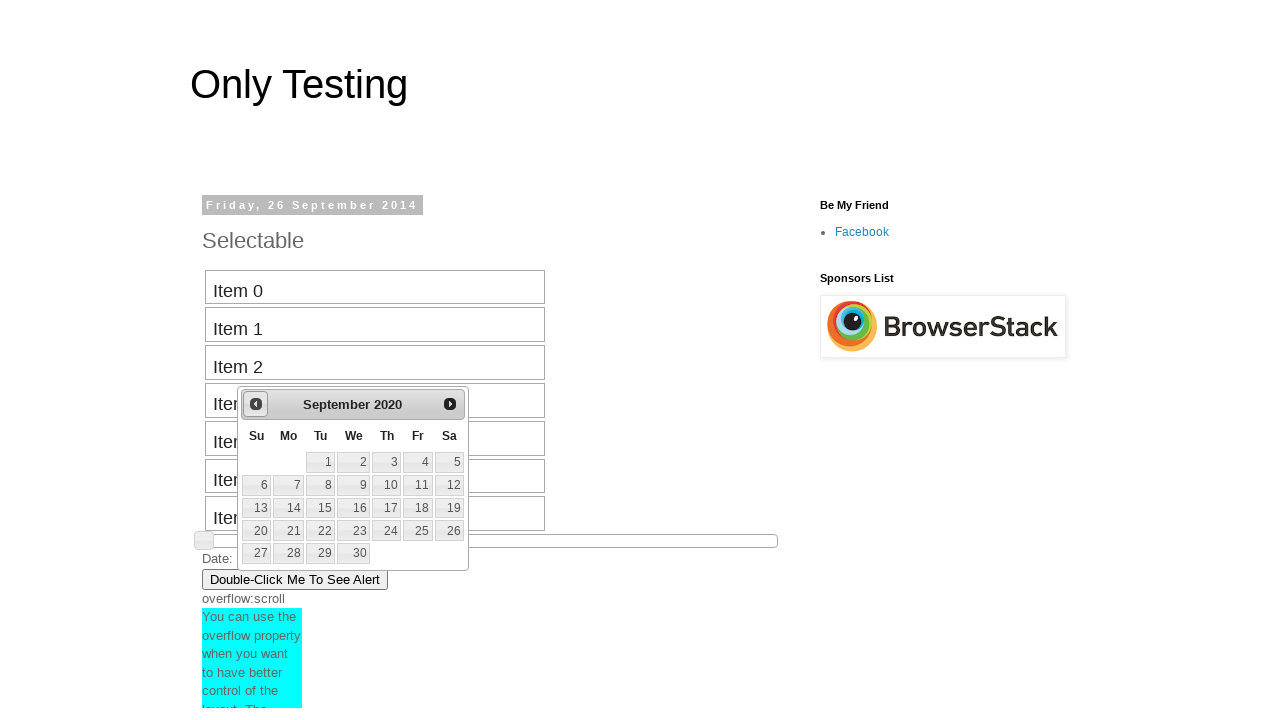

Retrieved current year from date picker
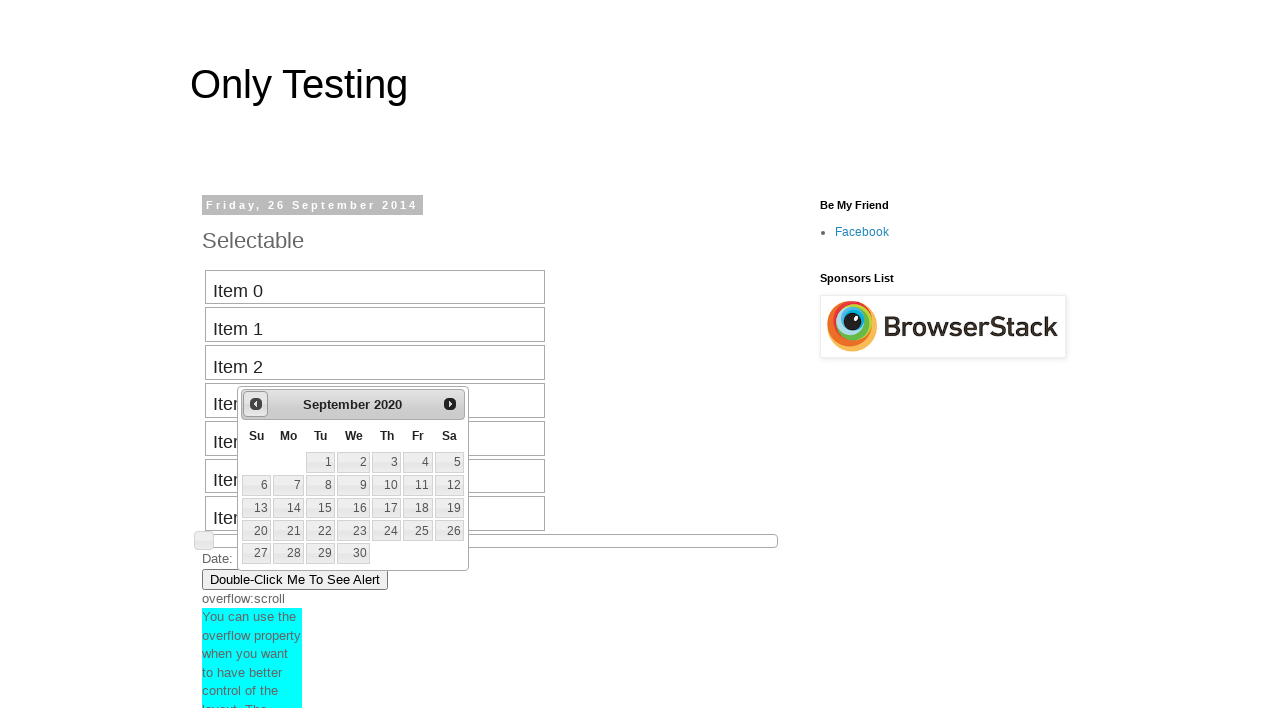

Clicked previous button to navigate backward (currently at September 2020) at (256, 404) on #ui-datepicker-div .ui-datepicker-prev
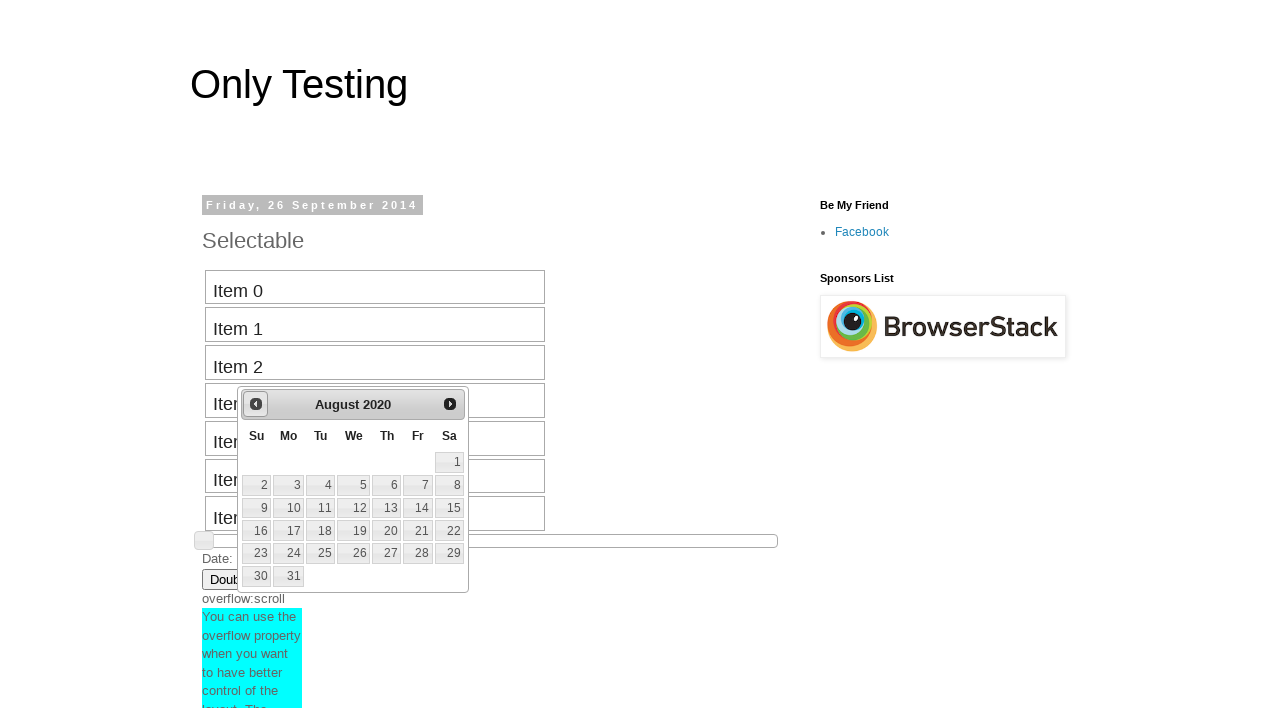

Retrieved current month from date picker
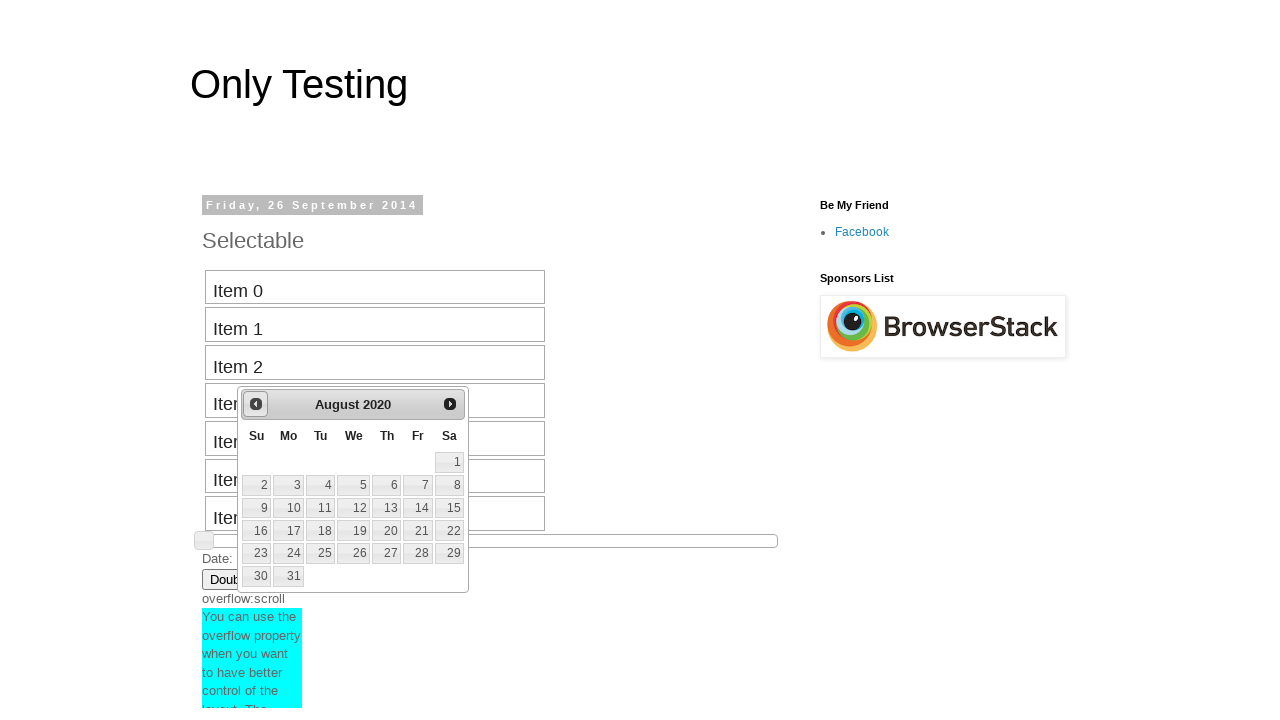

Retrieved current year from date picker
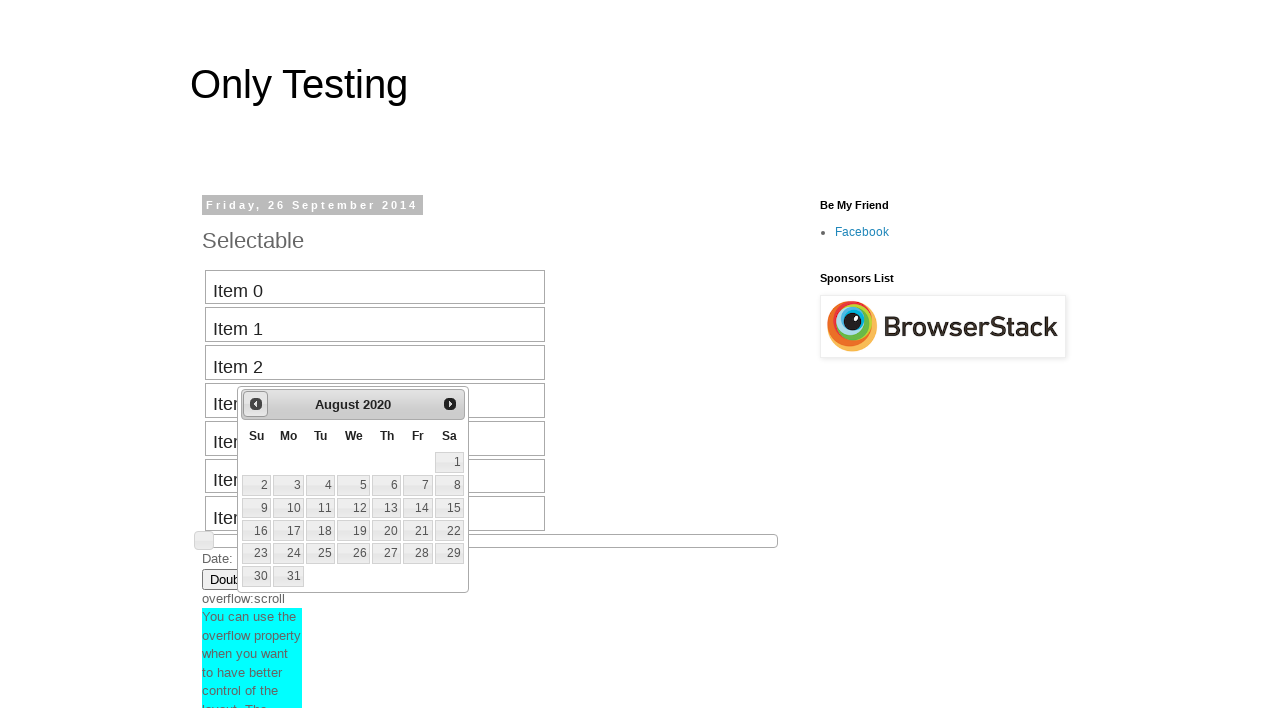

Clicked previous button to navigate backward (currently at August 2020) at (256, 404) on #ui-datepicker-div .ui-datepicker-prev
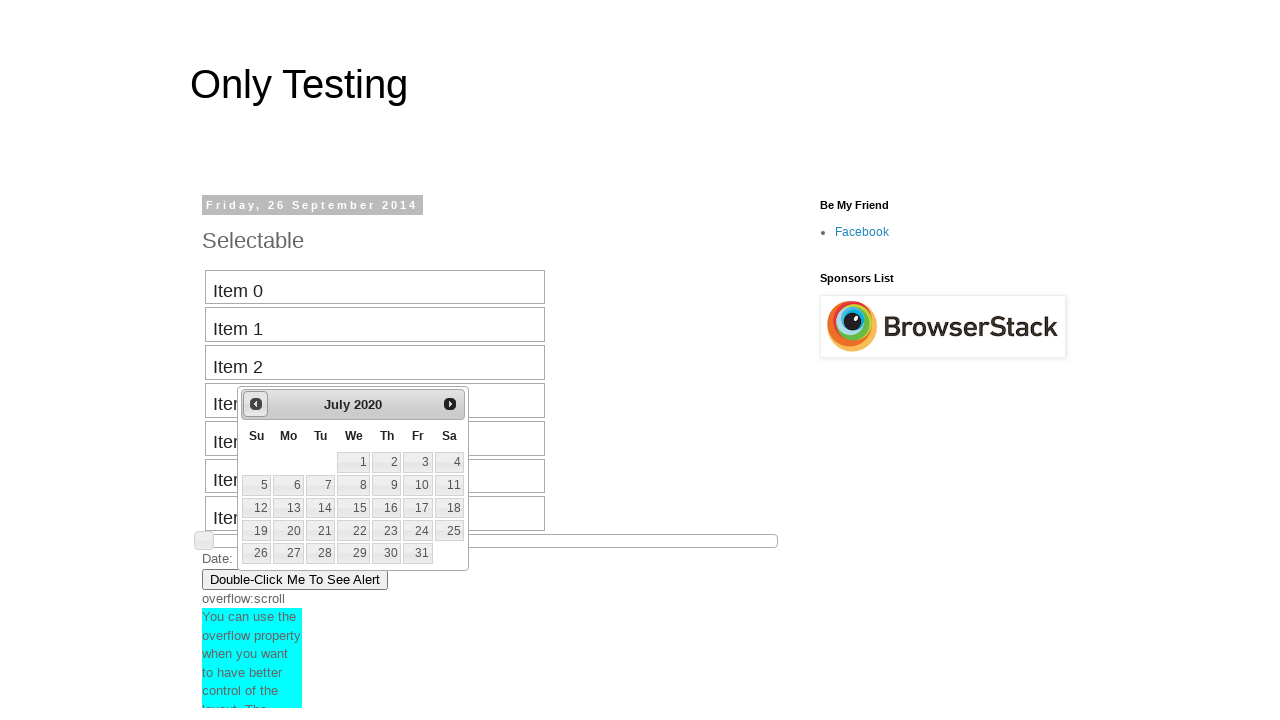

Retrieved current month from date picker
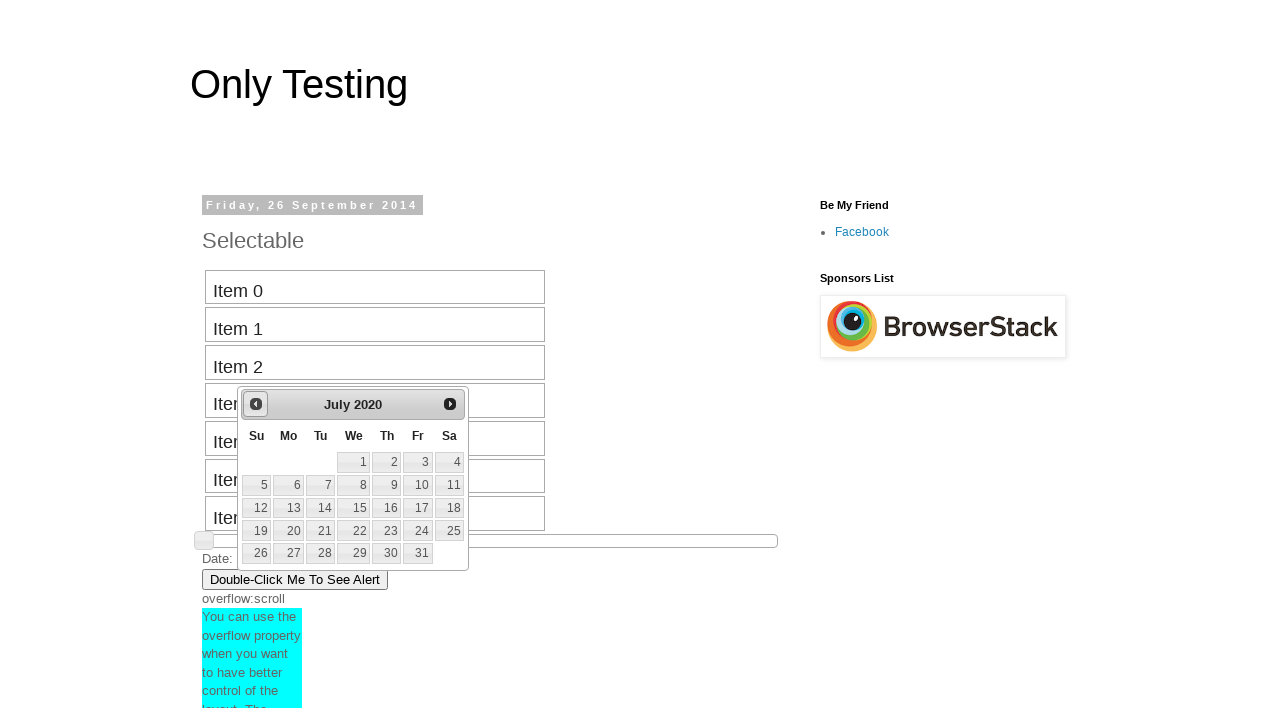

Retrieved current year from date picker
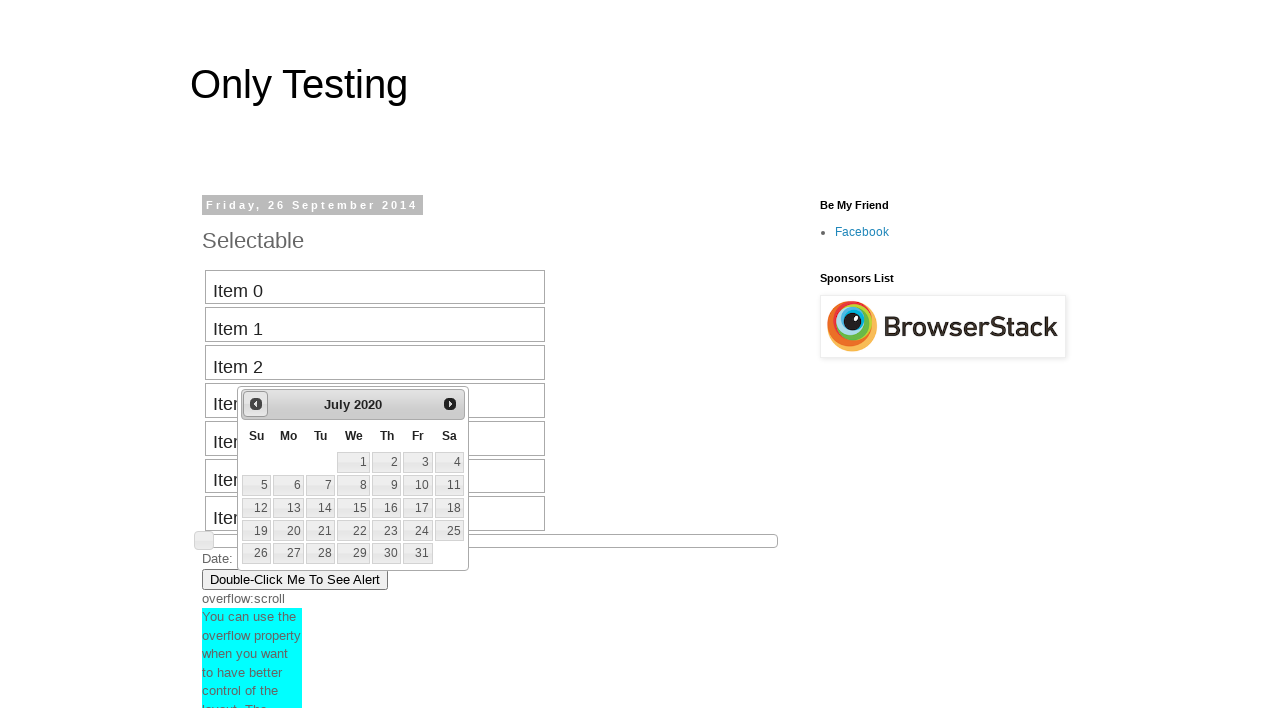

Clicked previous button to navigate backward (currently at July 2020) at (256, 404) on #ui-datepicker-div .ui-datepicker-prev
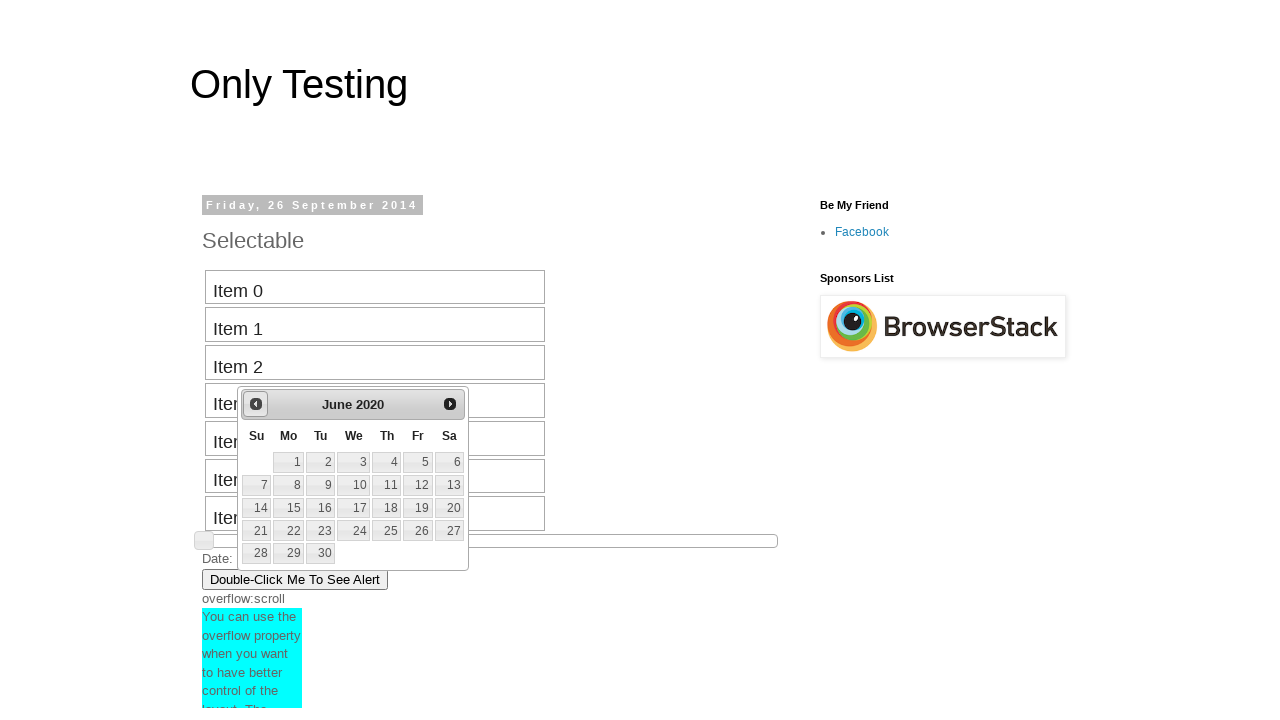

Retrieved current month from date picker
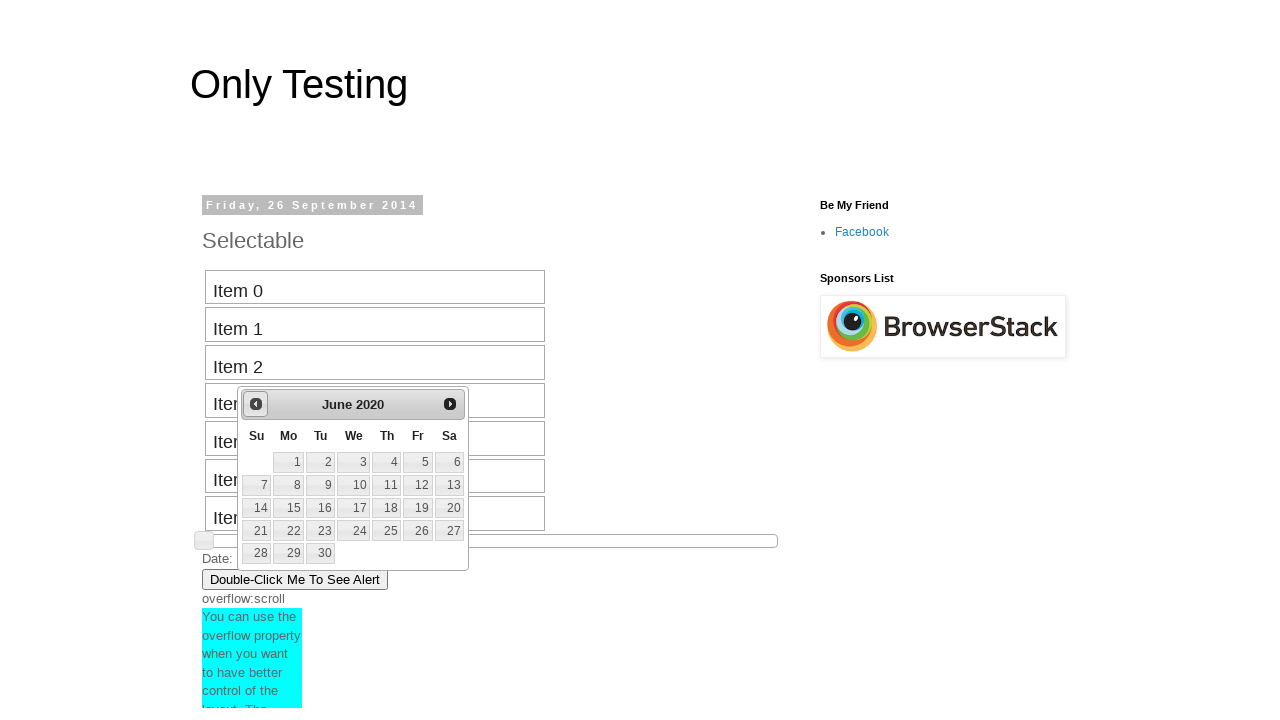

Retrieved current year from date picker
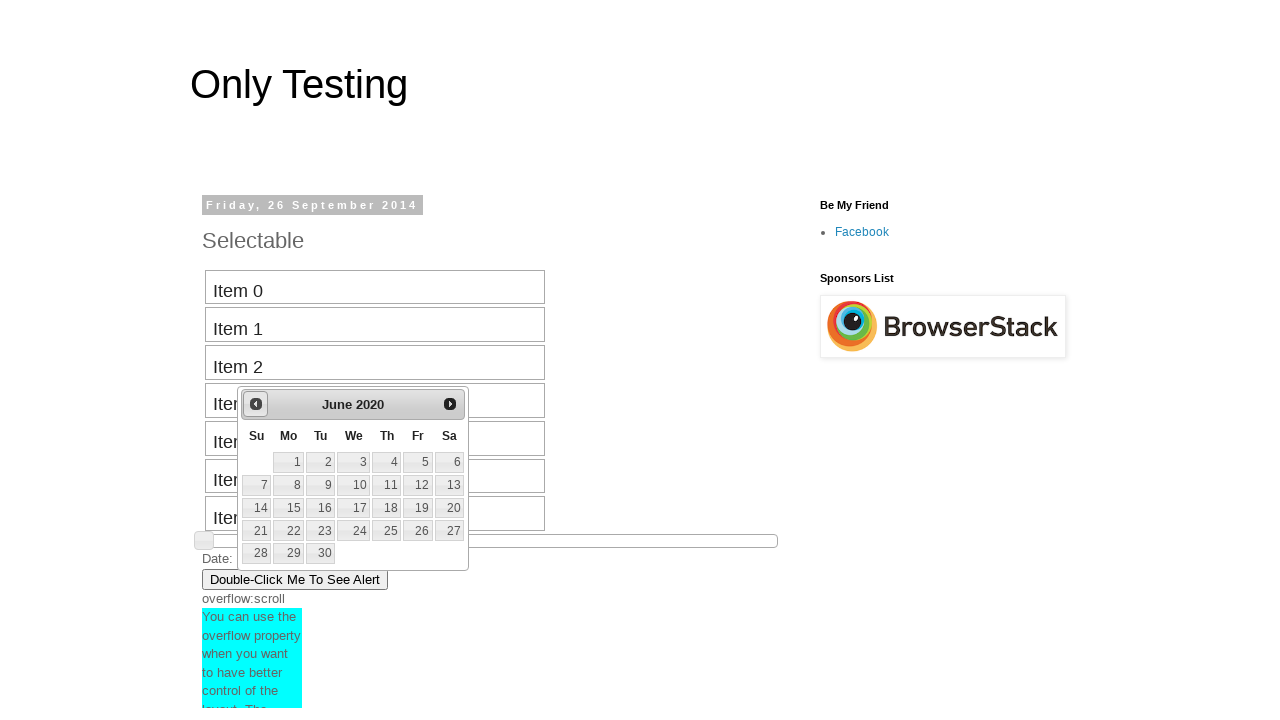

Clicked previous button to navigate backward (currently at June 2020) at (256, 404) on #ui-datepicker-div .ui-datepicker-prev
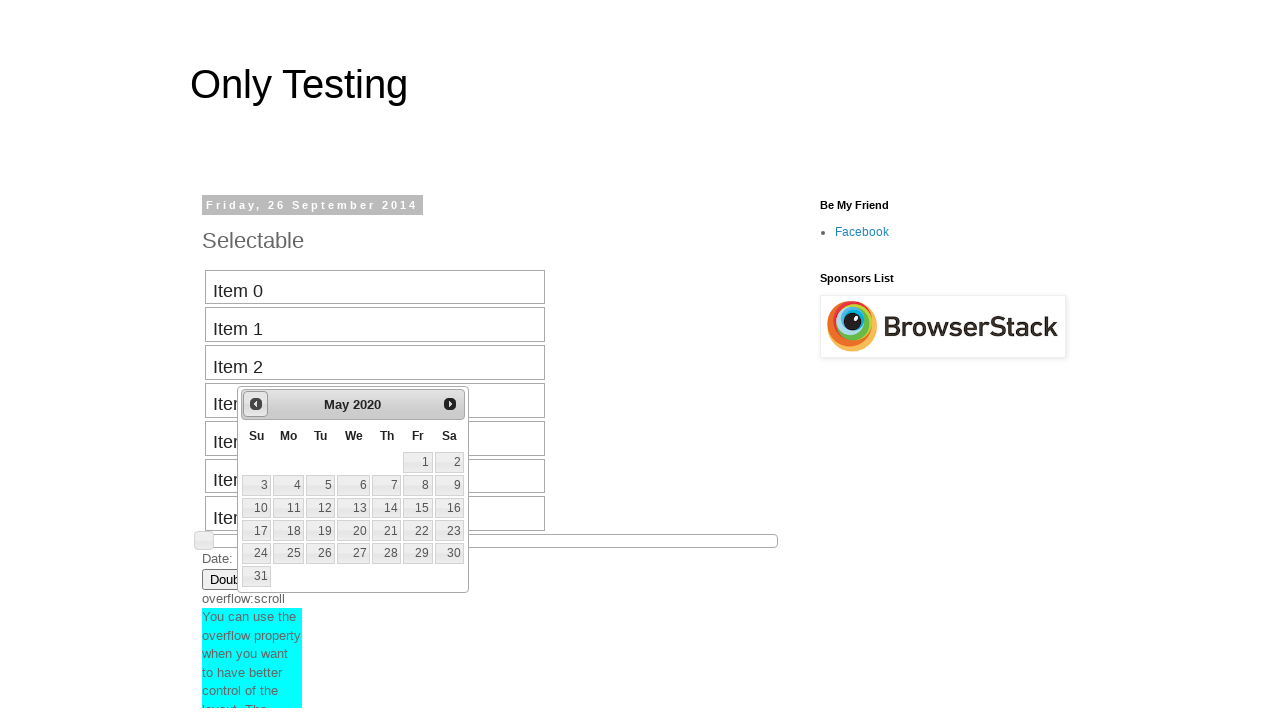

Retrieved current month from date picker
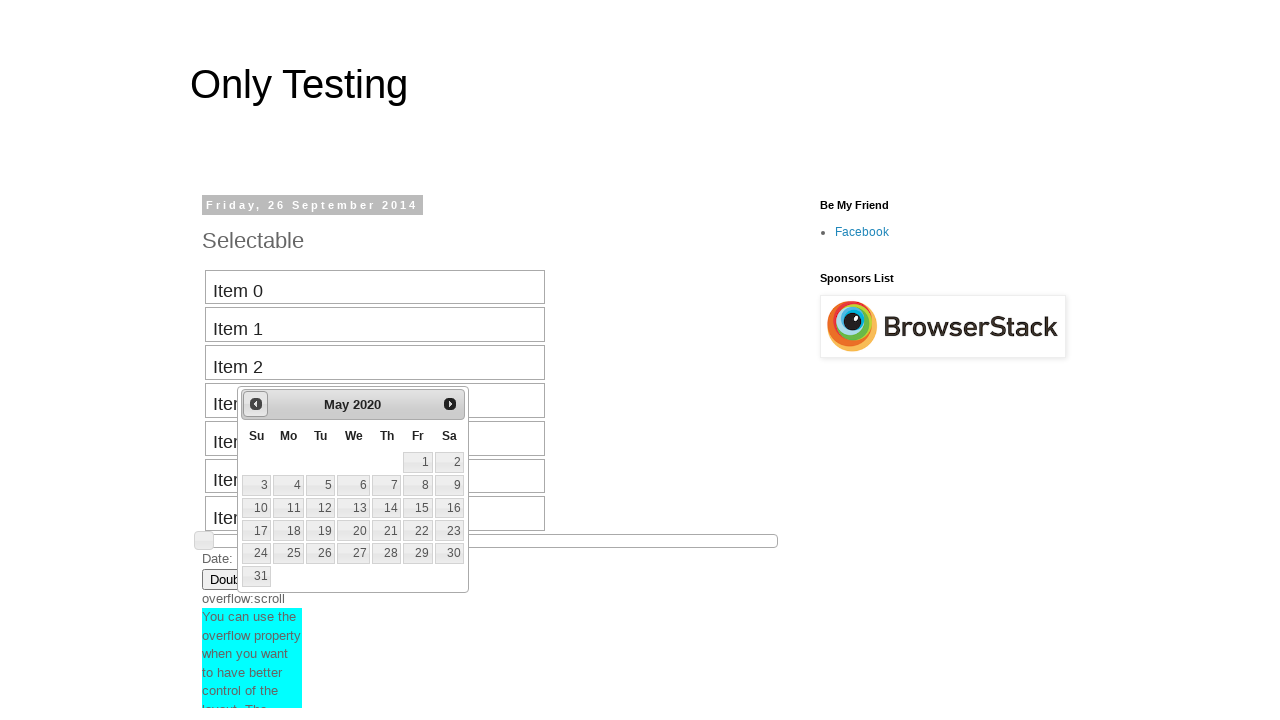

Retrieved current year from date picker
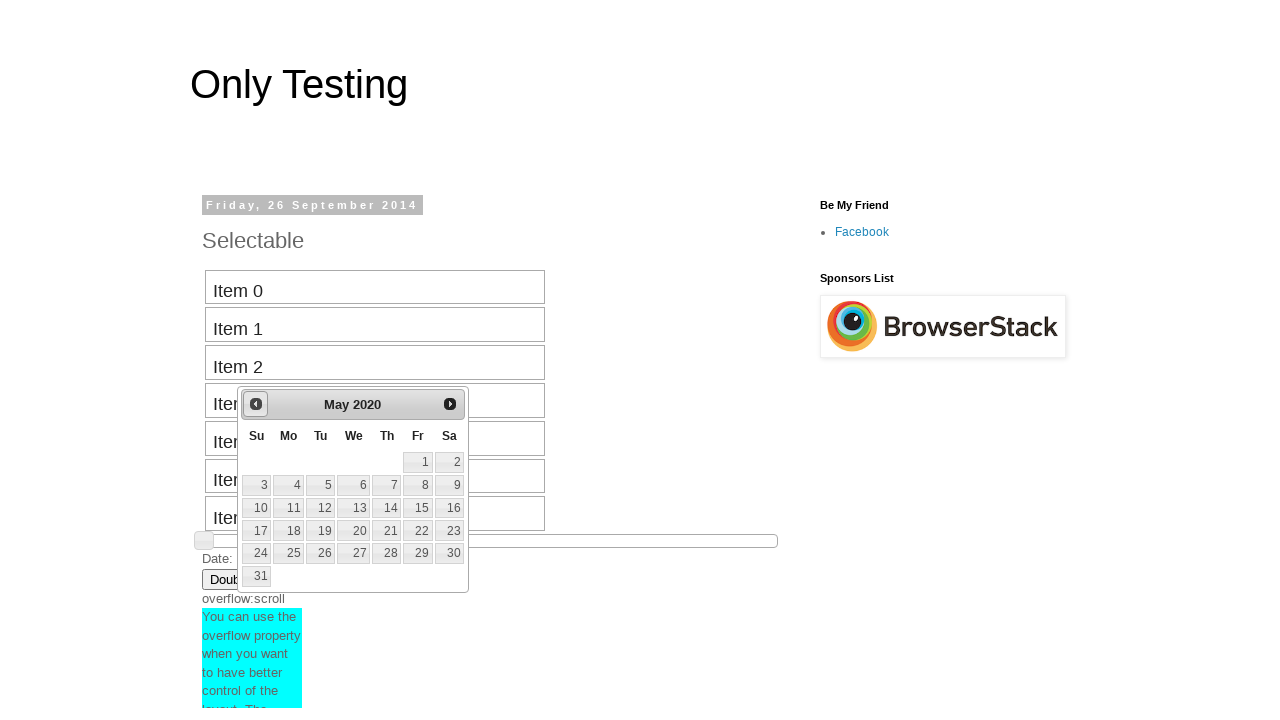

Clicked previous button to navigate backward (currently at May 2020) at (256, 404) on #ui-datepicker-div .ui-datepicker-prev
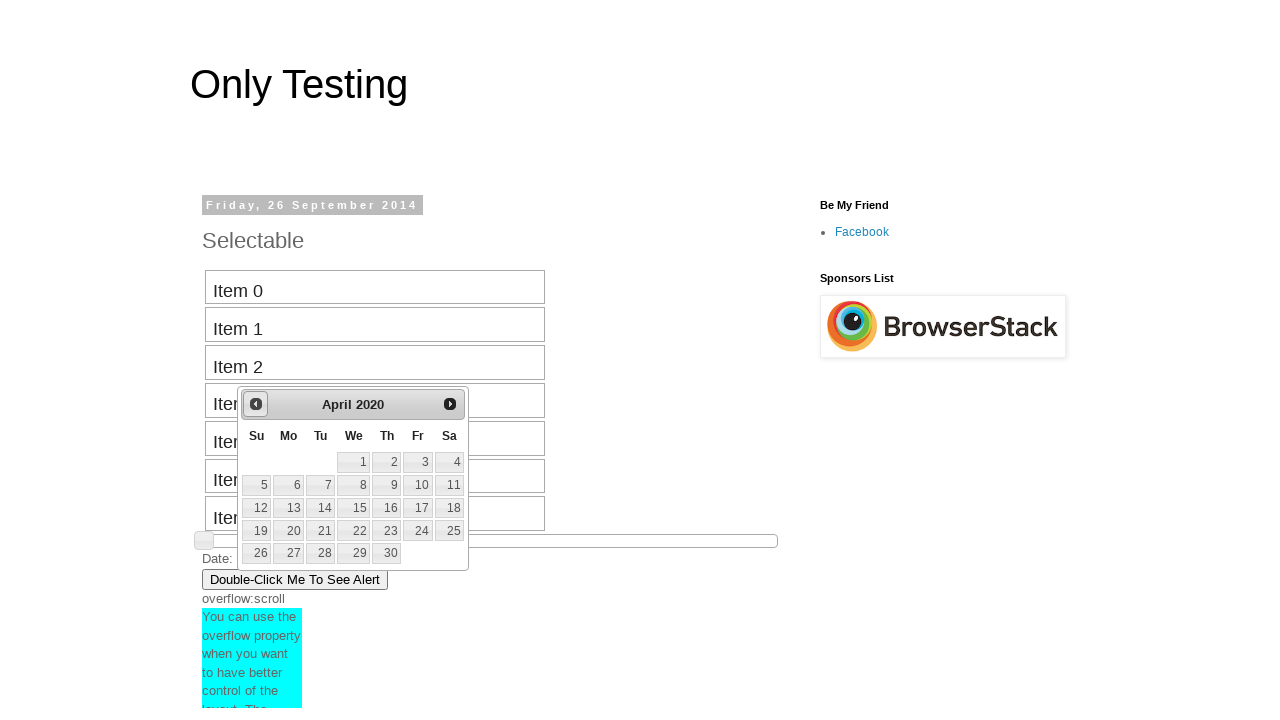

Retrieved current month from date picker
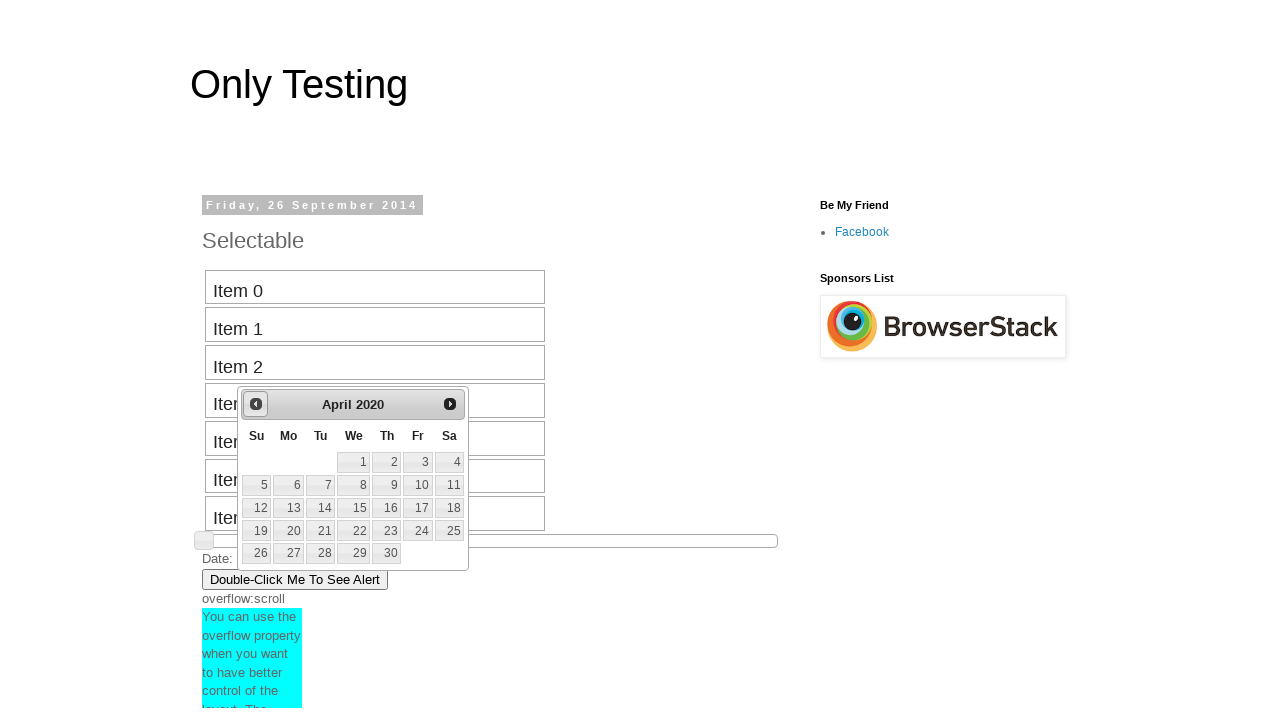

Retrieved current year from date picker
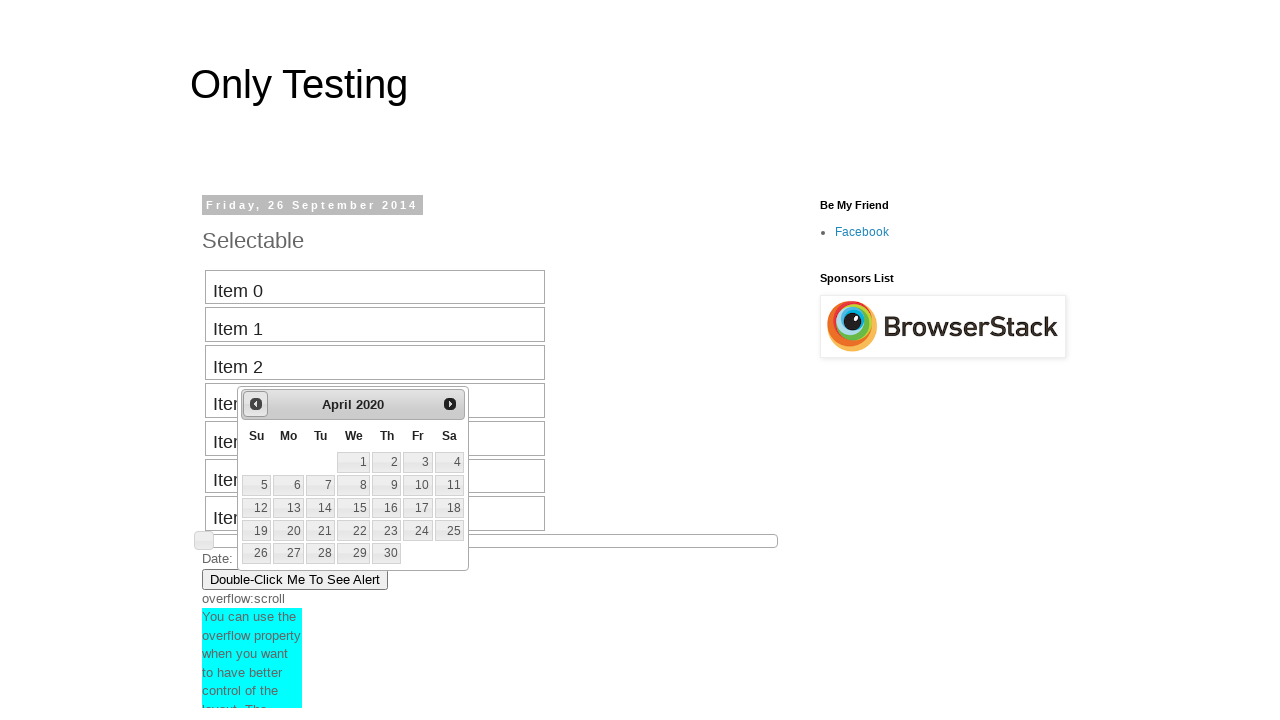

Clicked previous button to navigate backward (currently at April 2020) at (256, 404) on #ui-datepicker-div .ui-datepicker-prev
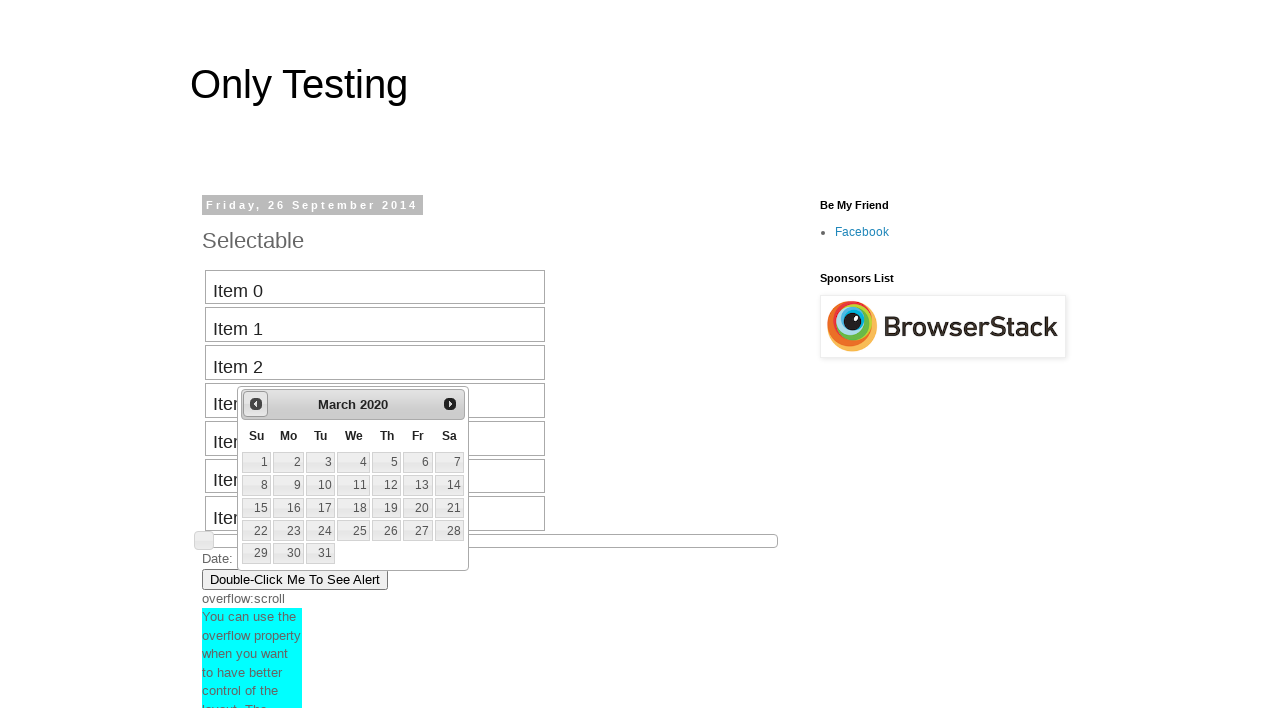

Retrieved current month from date picker
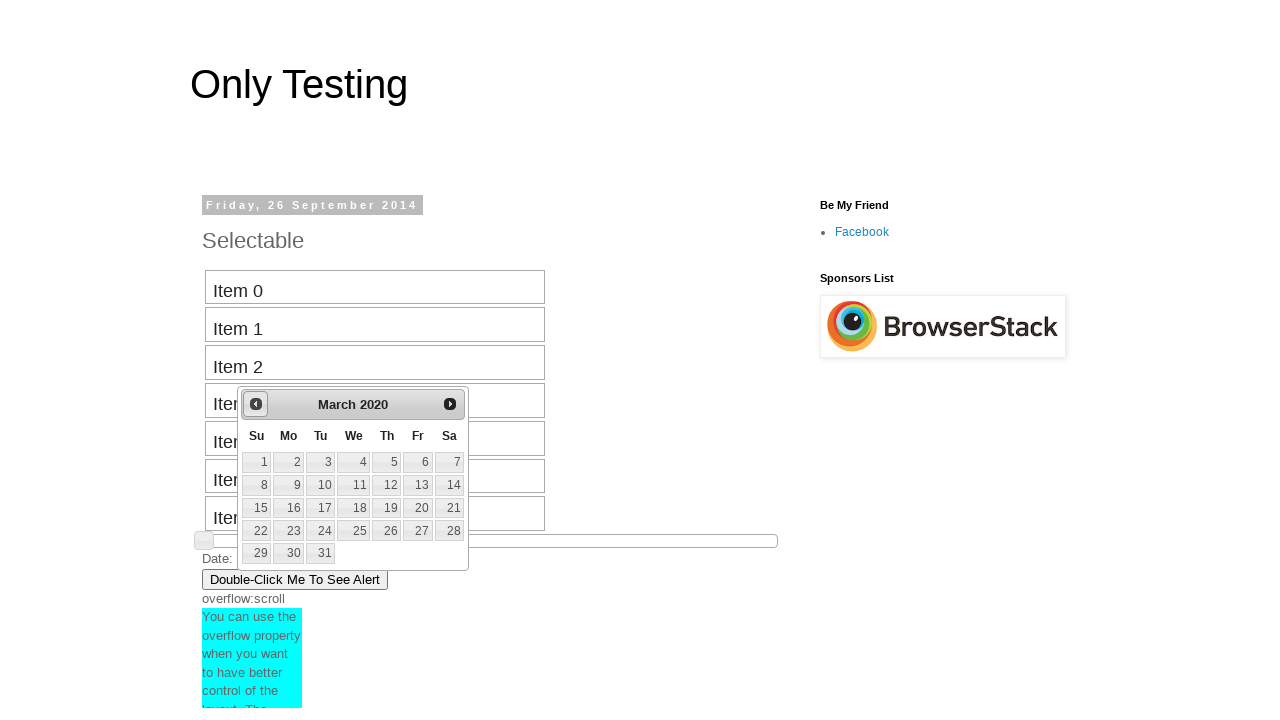

Retrieved current year from date picker
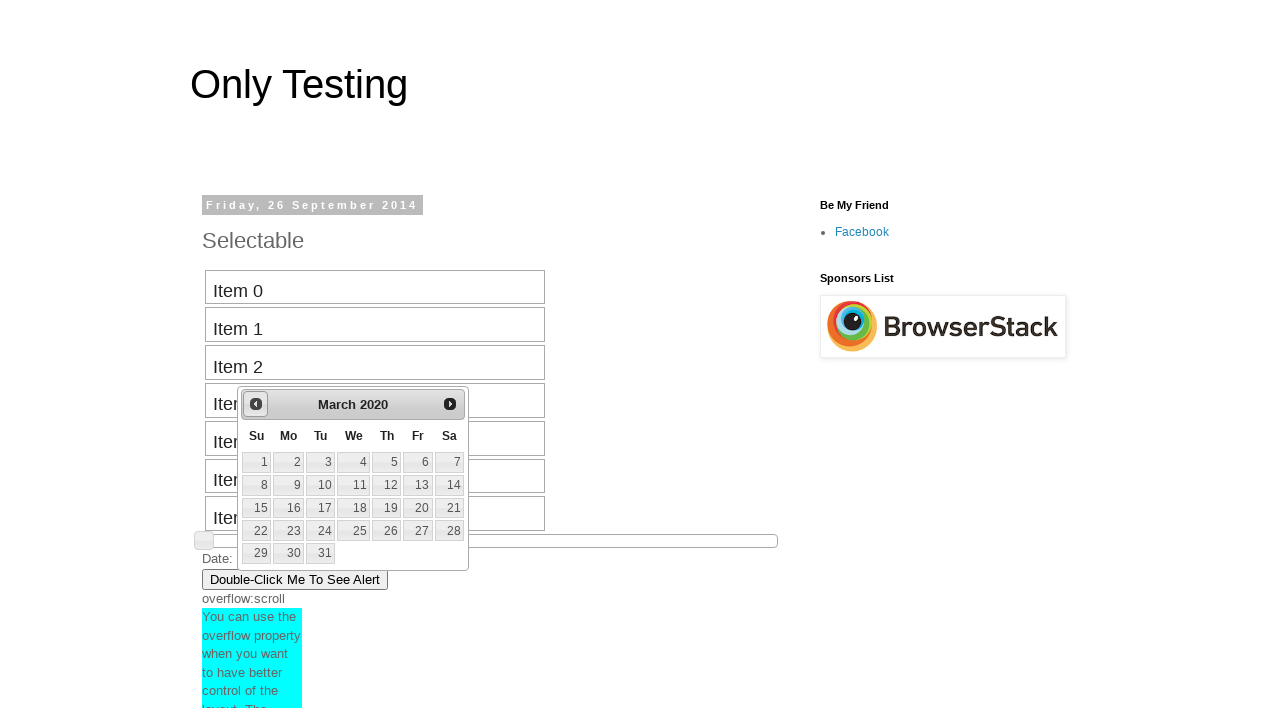

Clicked previous button to navigate backward (currently at March 2020) at (256, 404) on #ui-datepicker-div .ui-datepicker-prev
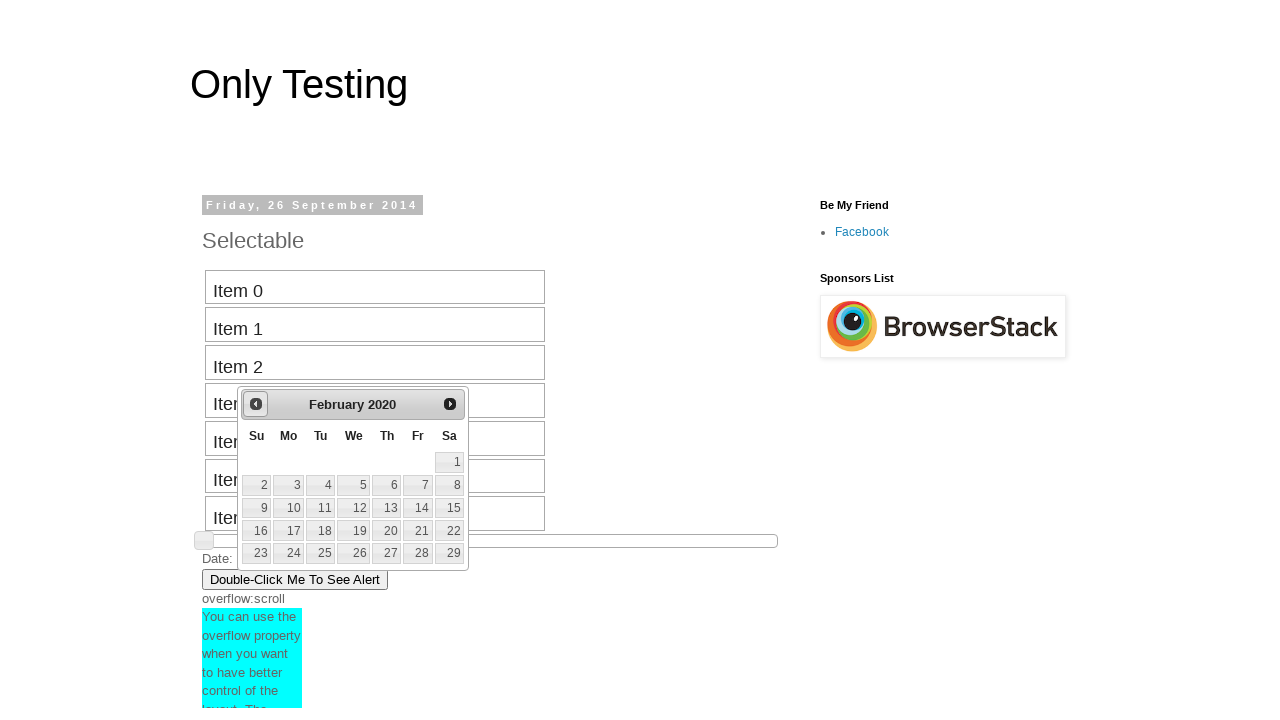

Retrieved current month from date picker
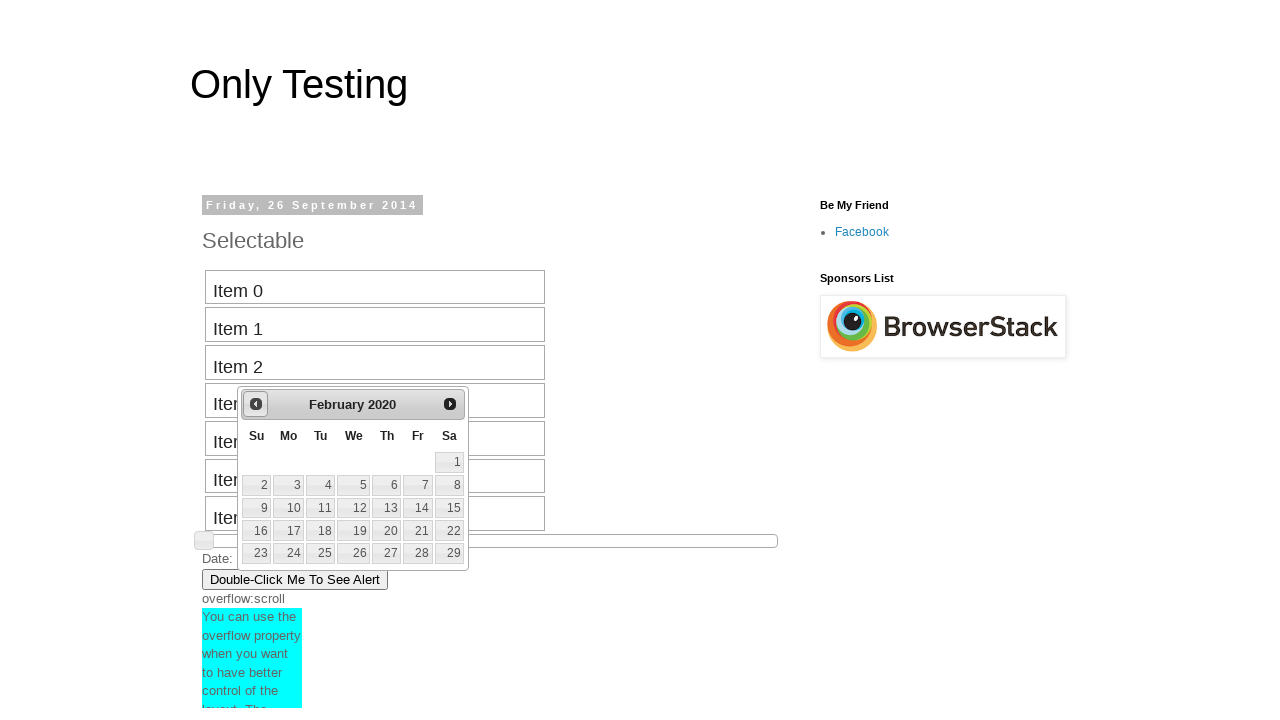

Retrieved current year from date picker
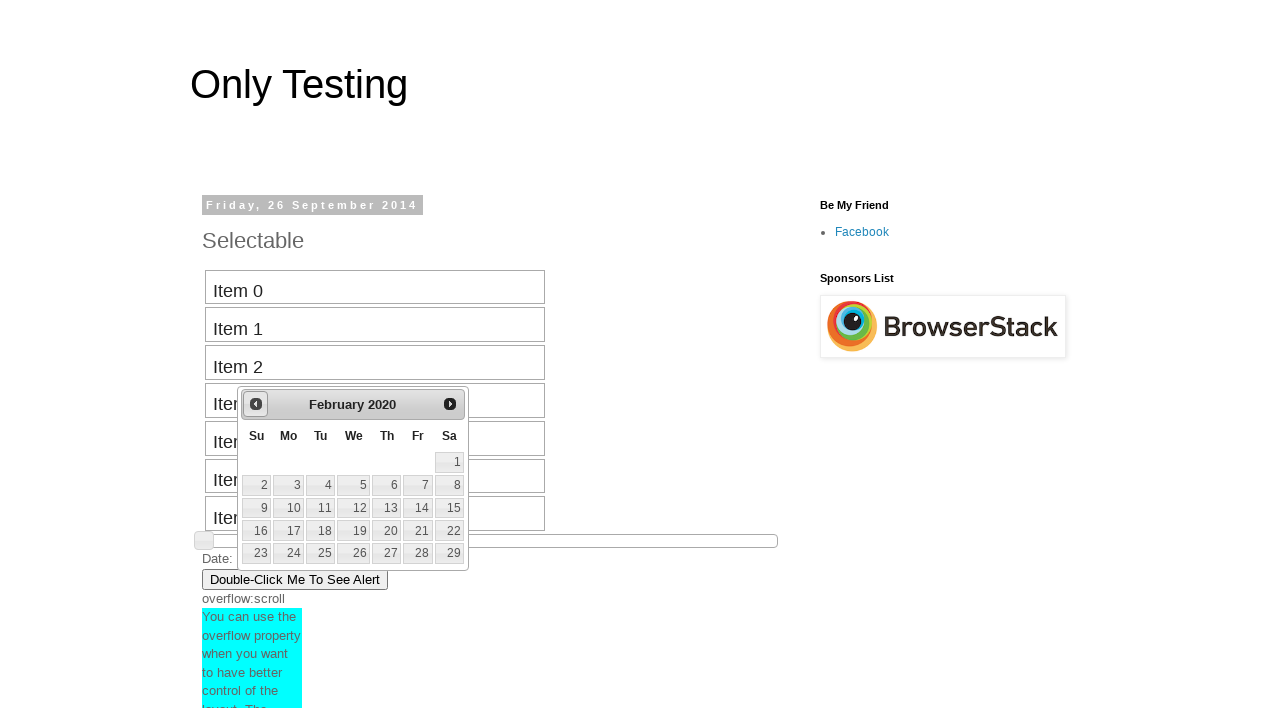

Clicked previous button to navigate backward (currently at February 2020) at (256, 404) on #ui-datepicker-div .ui-datepicker-prev
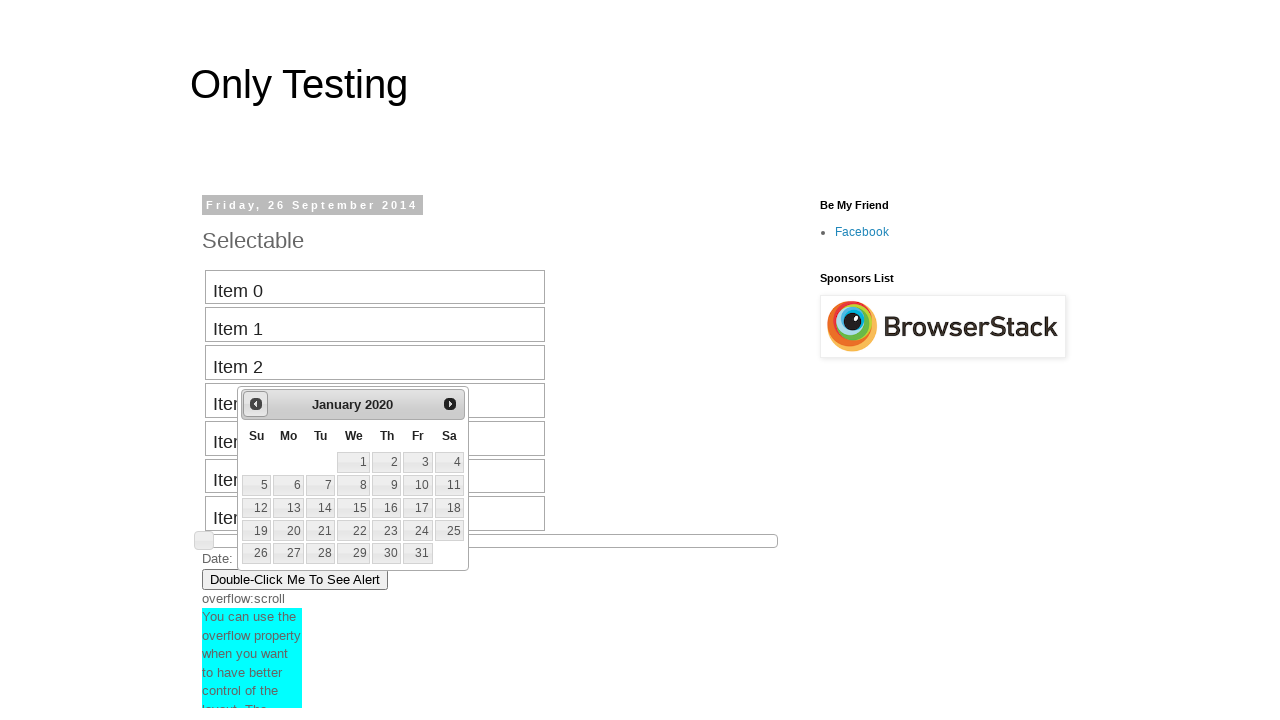

Retrieved current month from date picker
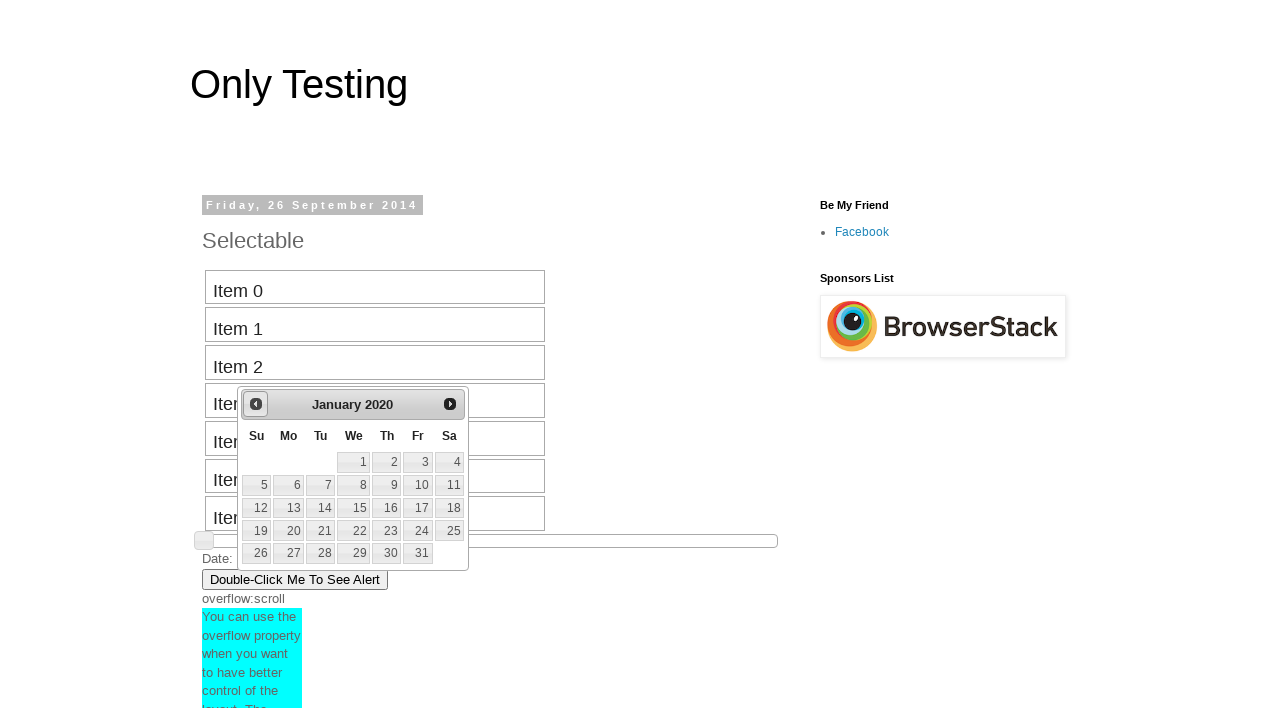

Retrieved current year from date picker
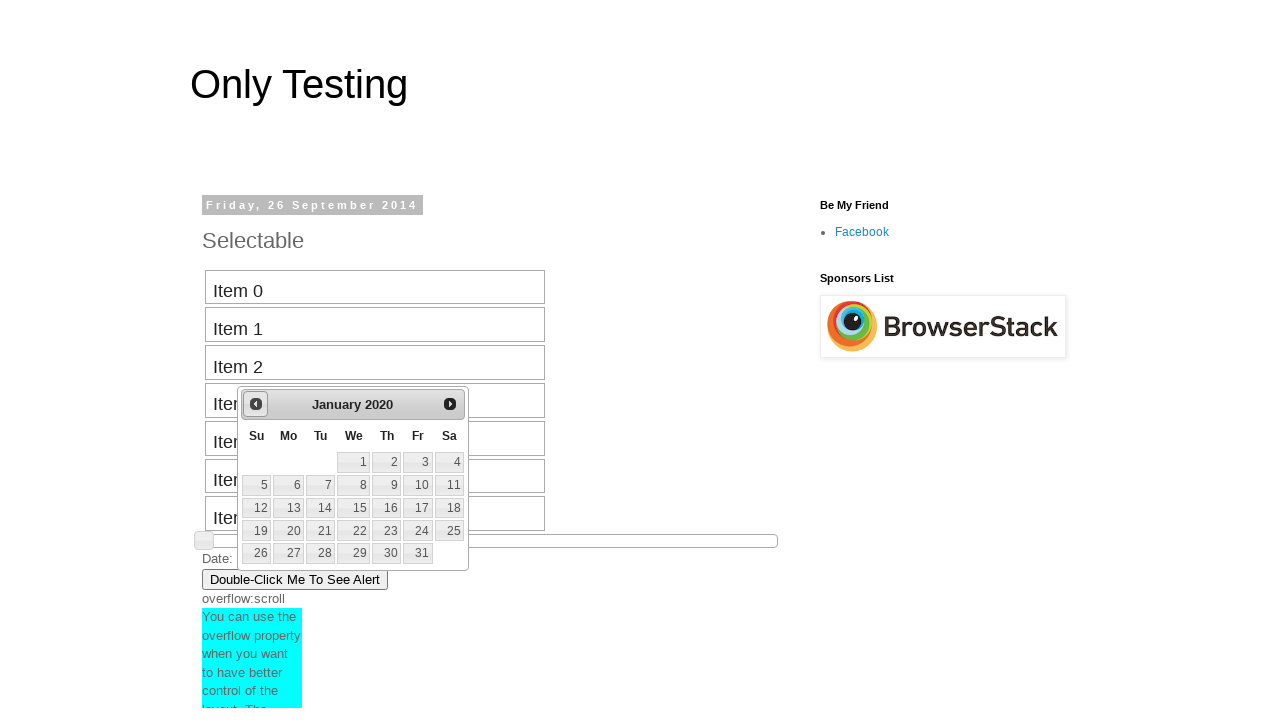

Clicked previous button to navigate backward (currently at January 2020) at (256, 404) on #ui-datepicker-div .ui-datepicker-prev
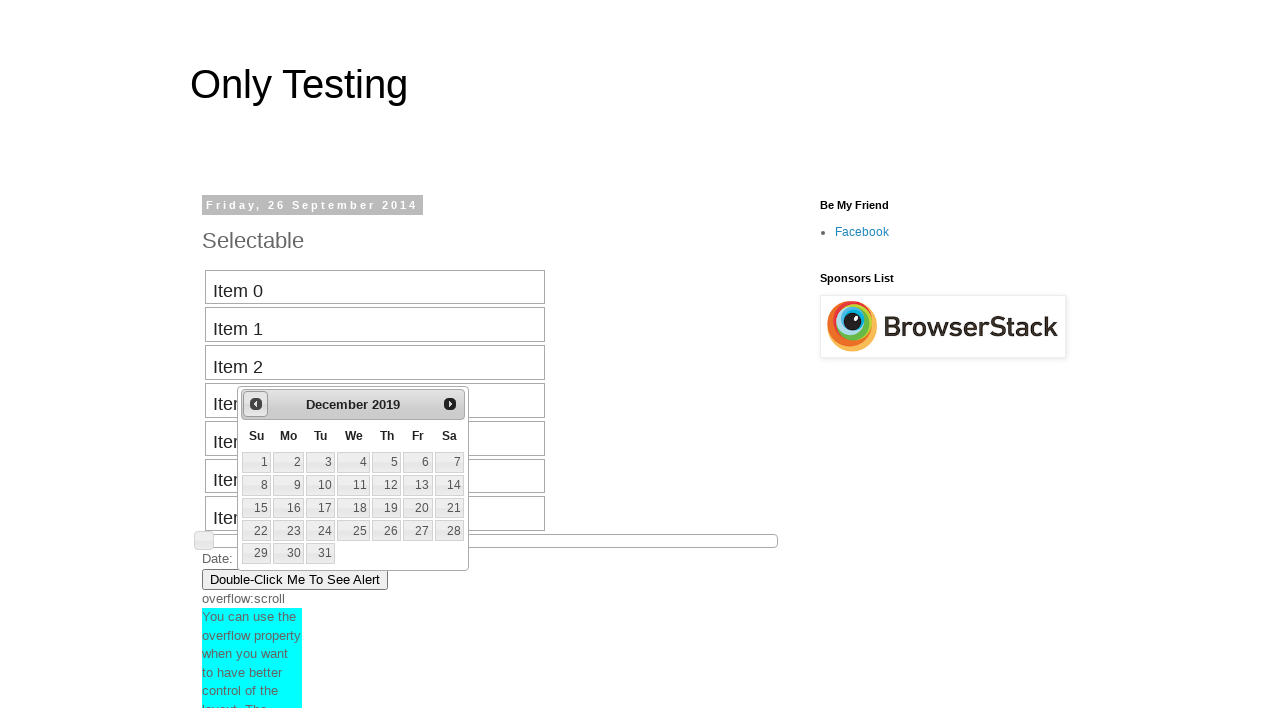

Retrieved current month from date picker
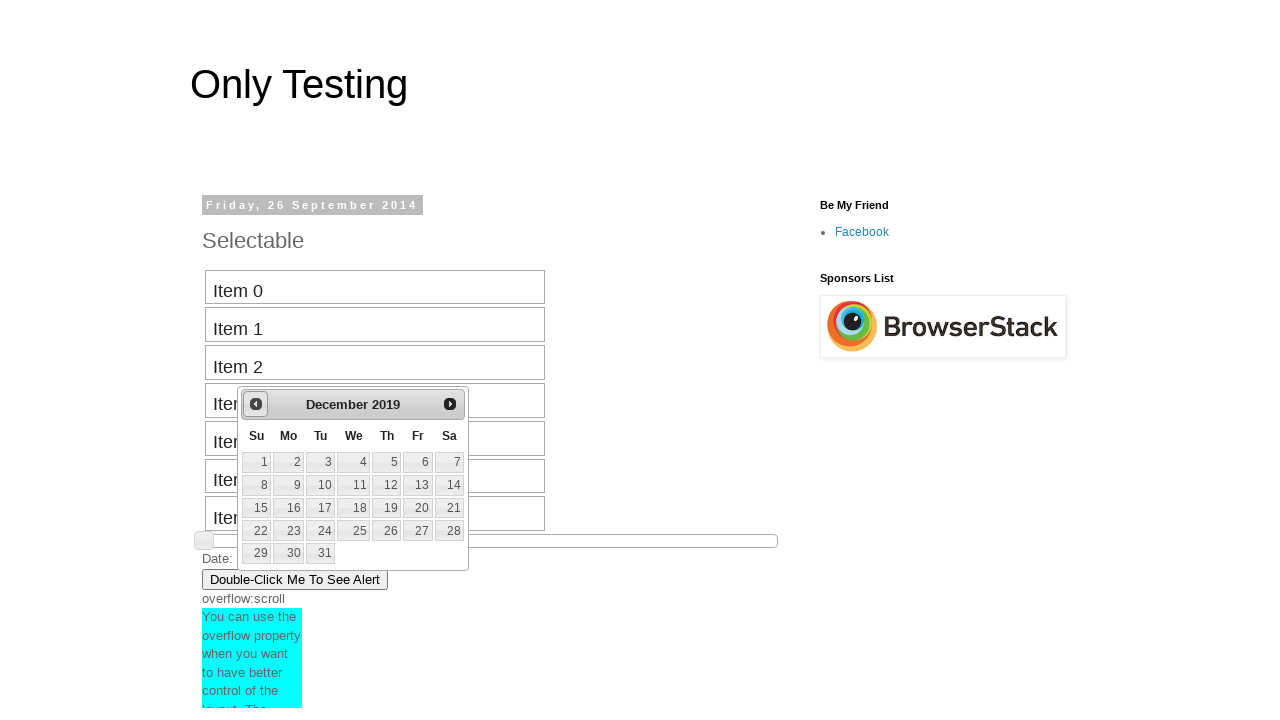

Retrieved current year from date picker
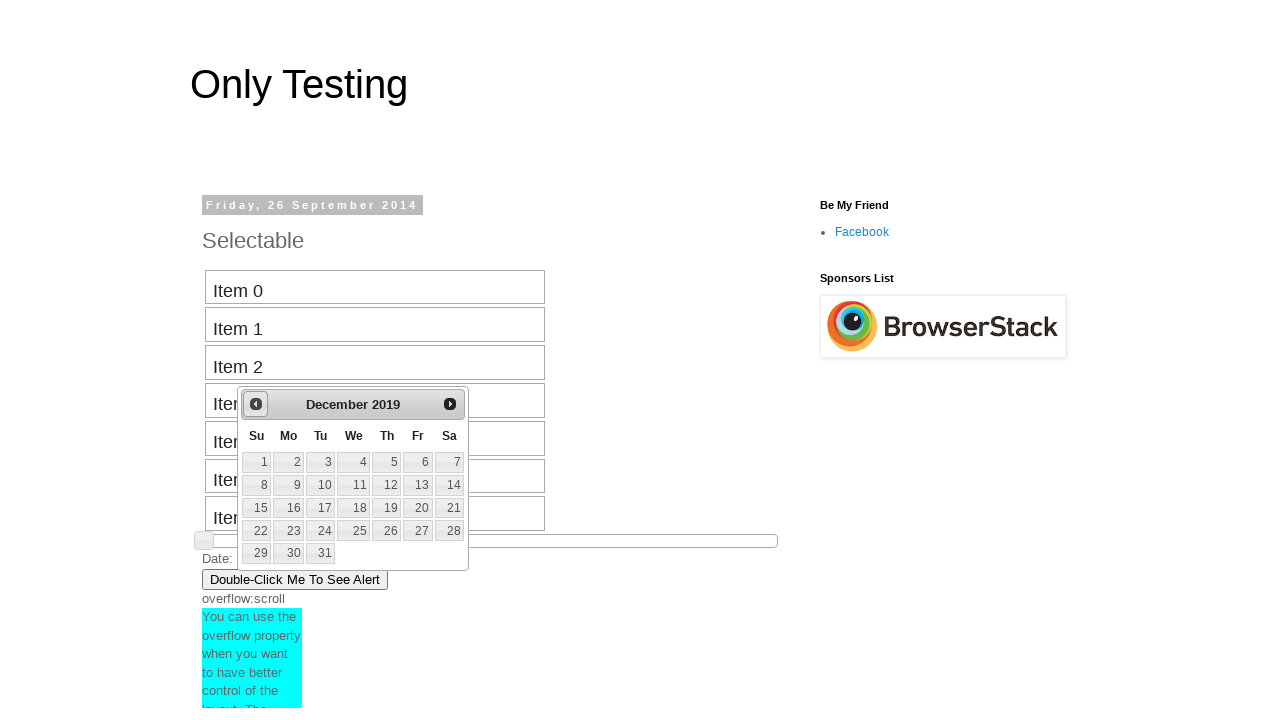

Clicked previous button to navigate backward (currently at December 2019) at (256, 404) on #ui-datepicker-div .ui-datepicker-prev
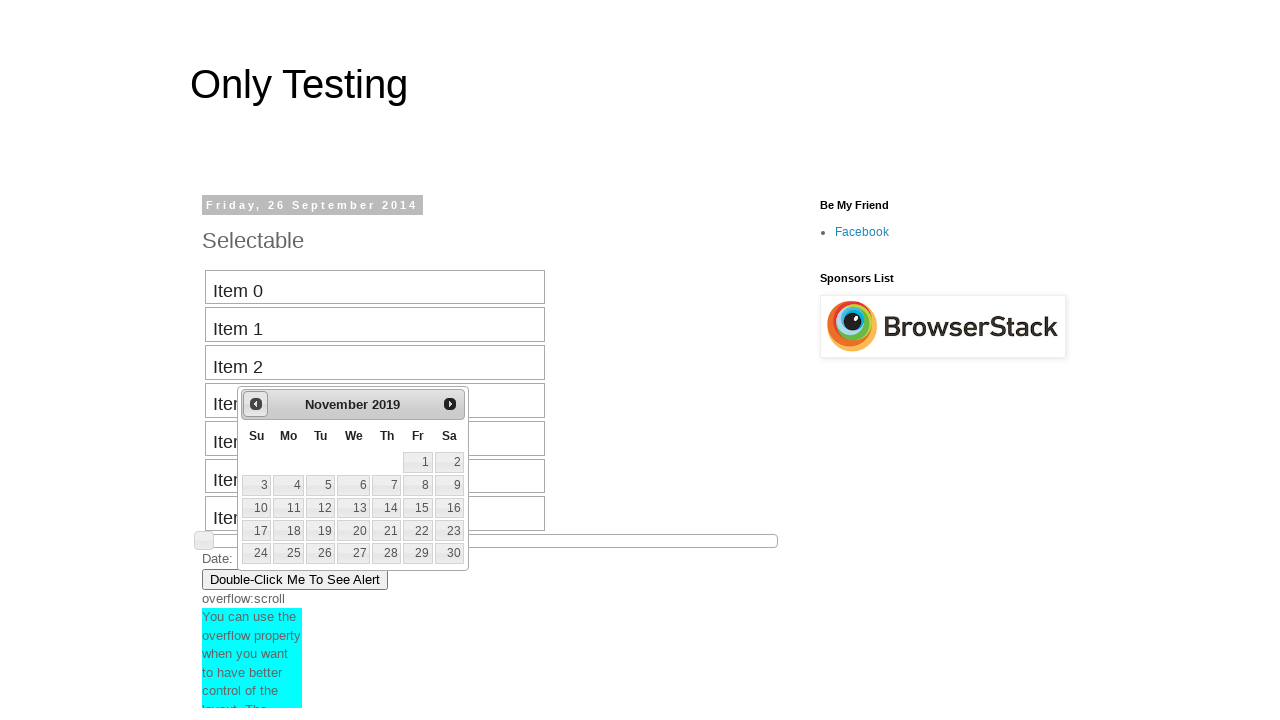

Retrieved current month from date picker
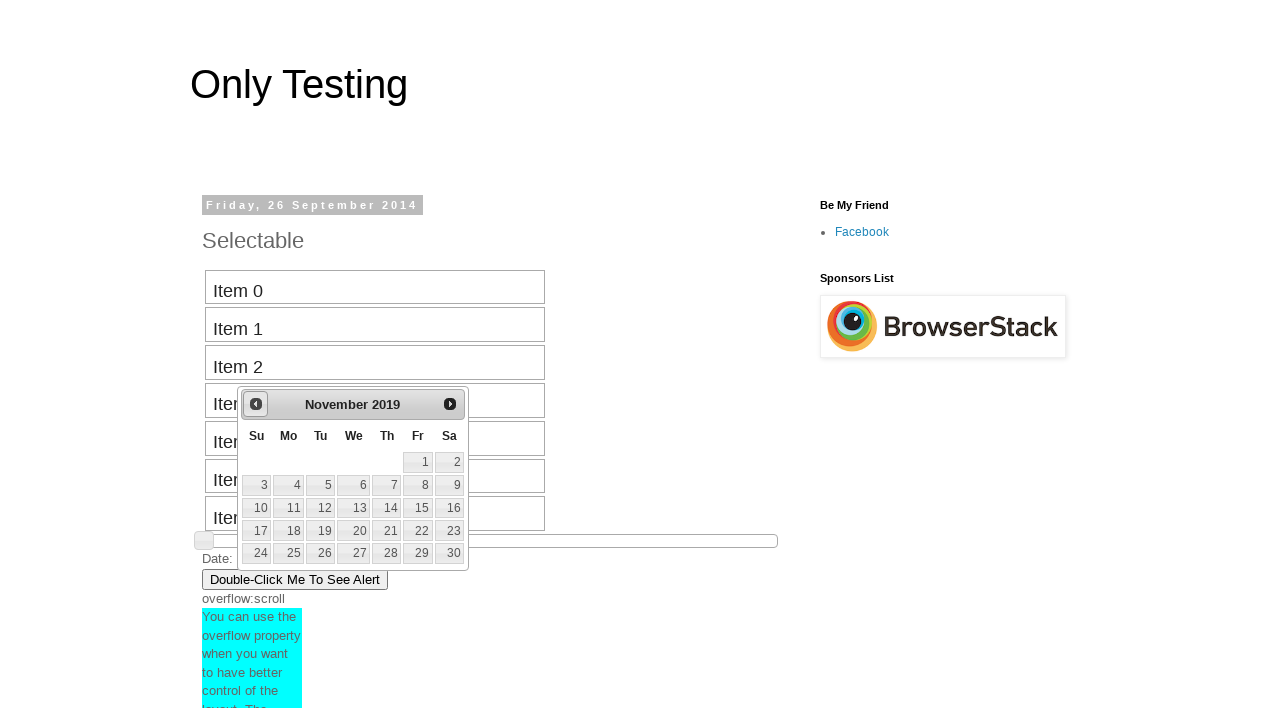

Retrieved current year from date picker
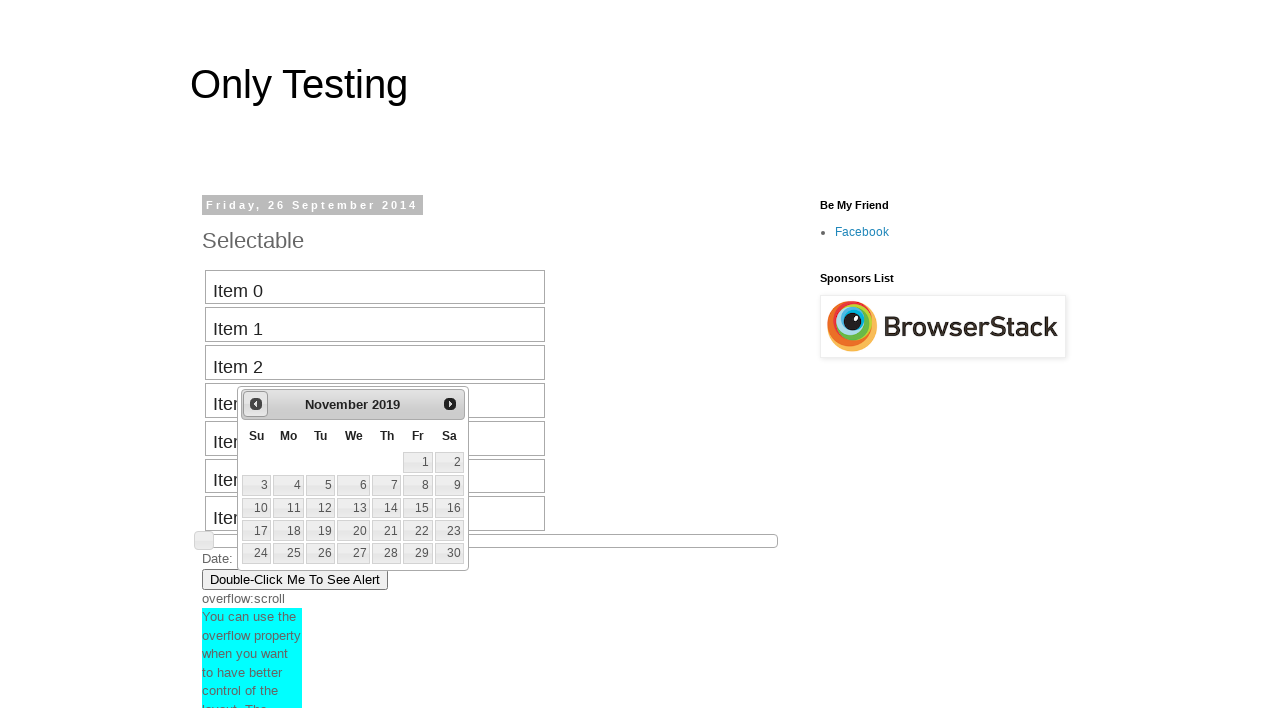

Clicked previous button to navigate backward (currently at November 2019) at (256, 404) on #ui-datepicker-div .ui-datepicker-prev
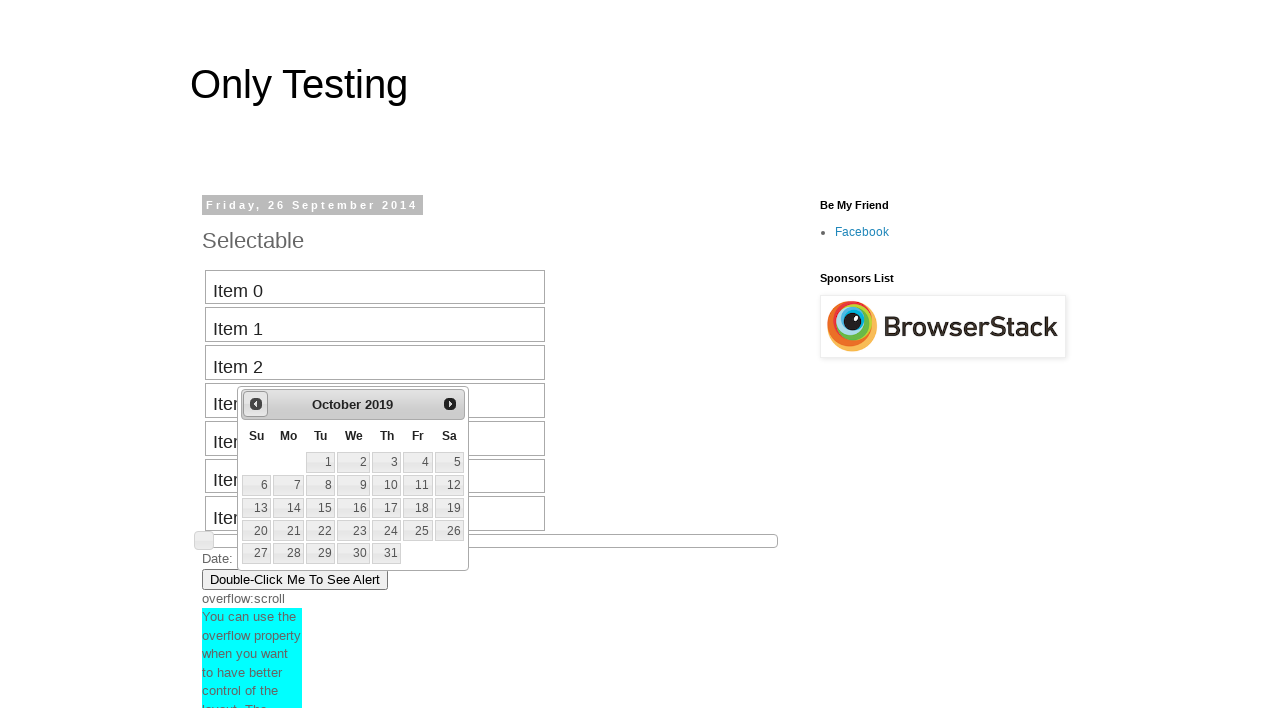

Retrieved current month from date picker
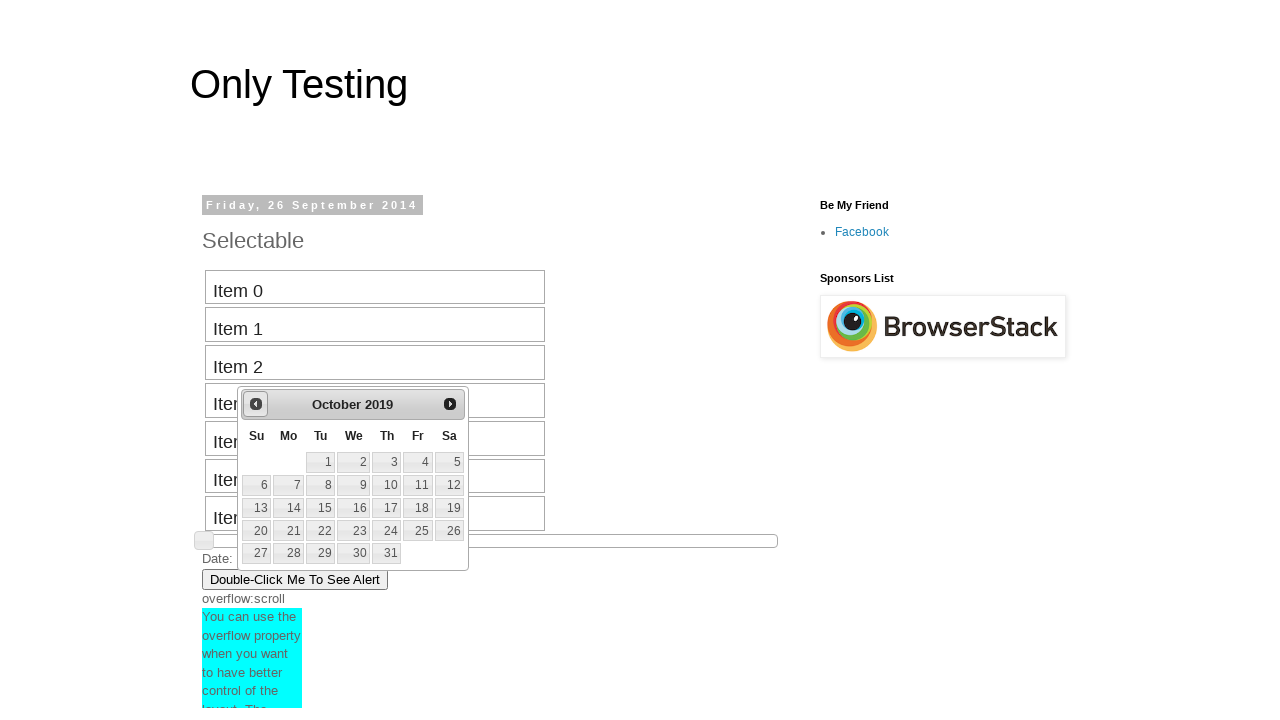

Retrieved current year from date picker
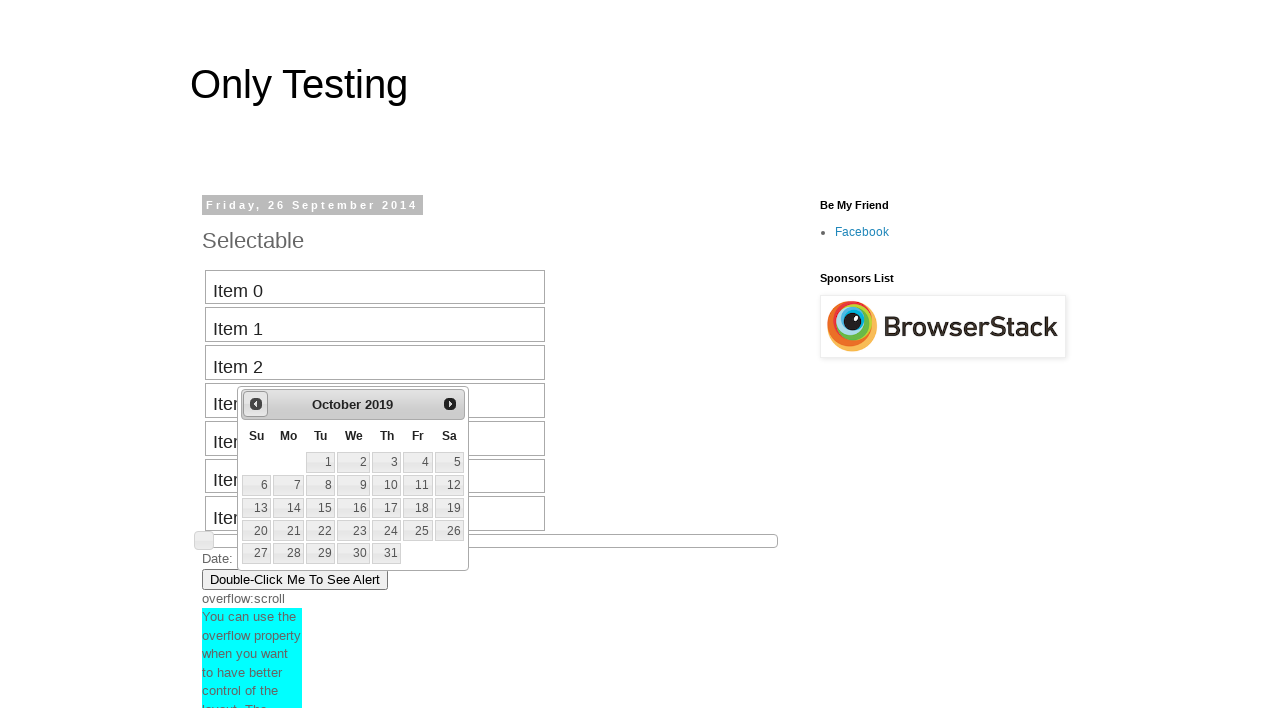

Clicked previous button to navigate backward (currently at October 2019) at (256, 404) on #ui-datepicker-div .ui-datepicker-prev
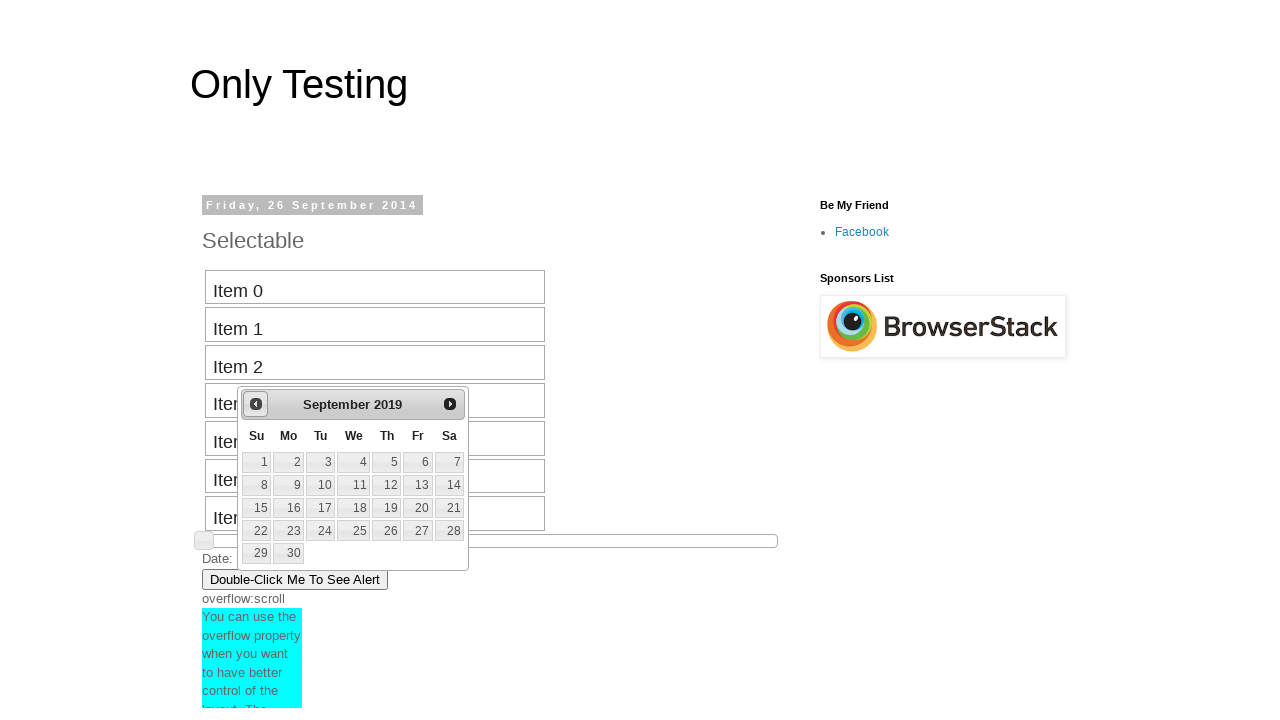

Retrieved current month from date picker
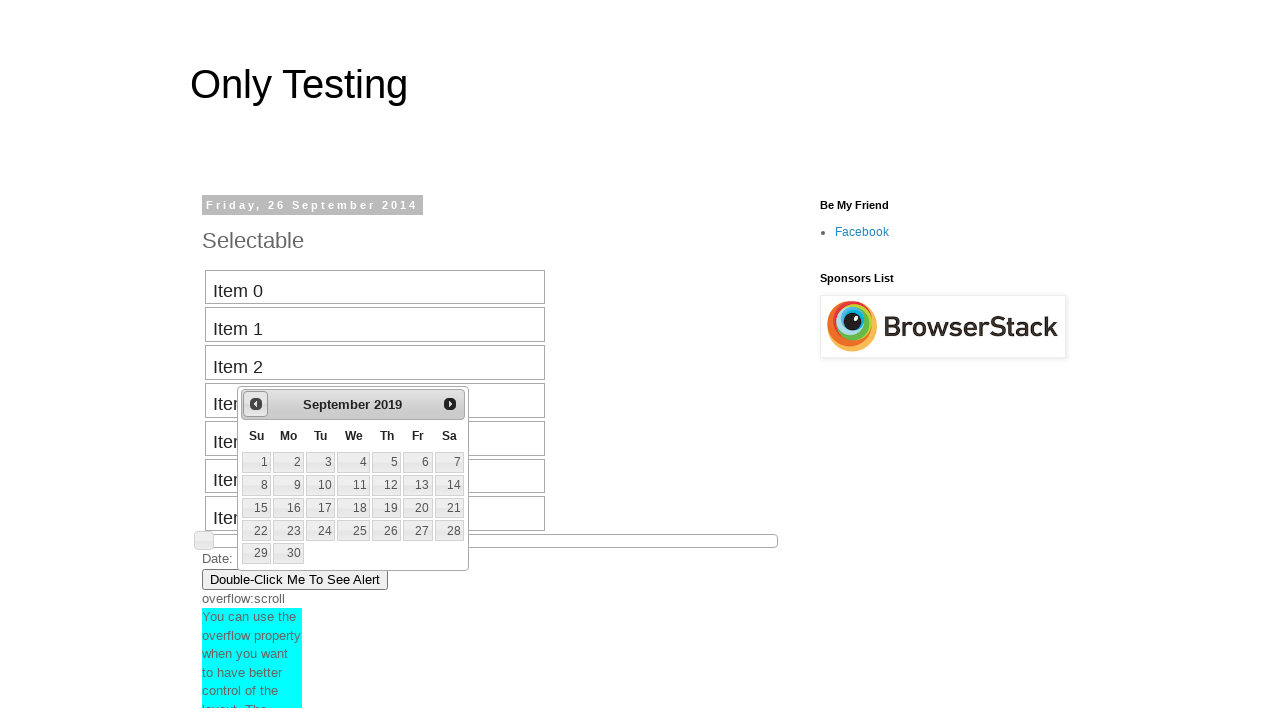

Retrieved current year from date picker
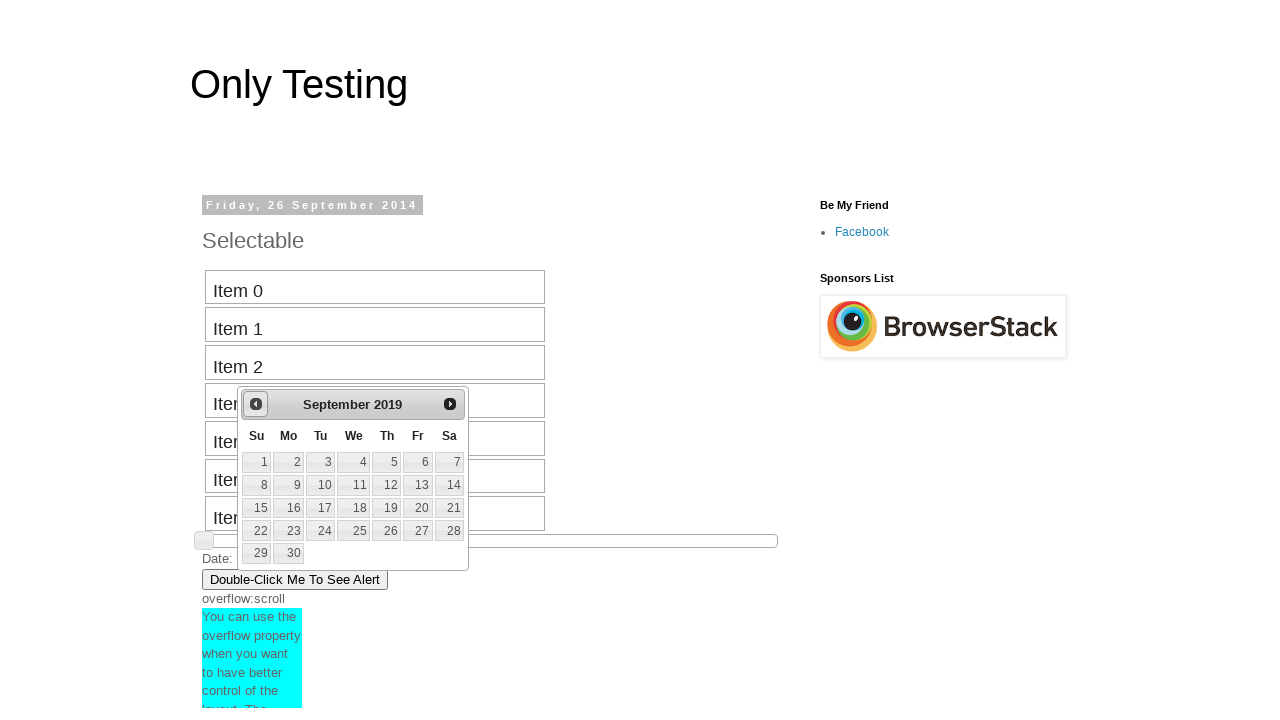

Clicked previous button to navigate backward (currently at September 2019) at (256, 404) on #ui-datepicker-div .ui-datepicker-prev
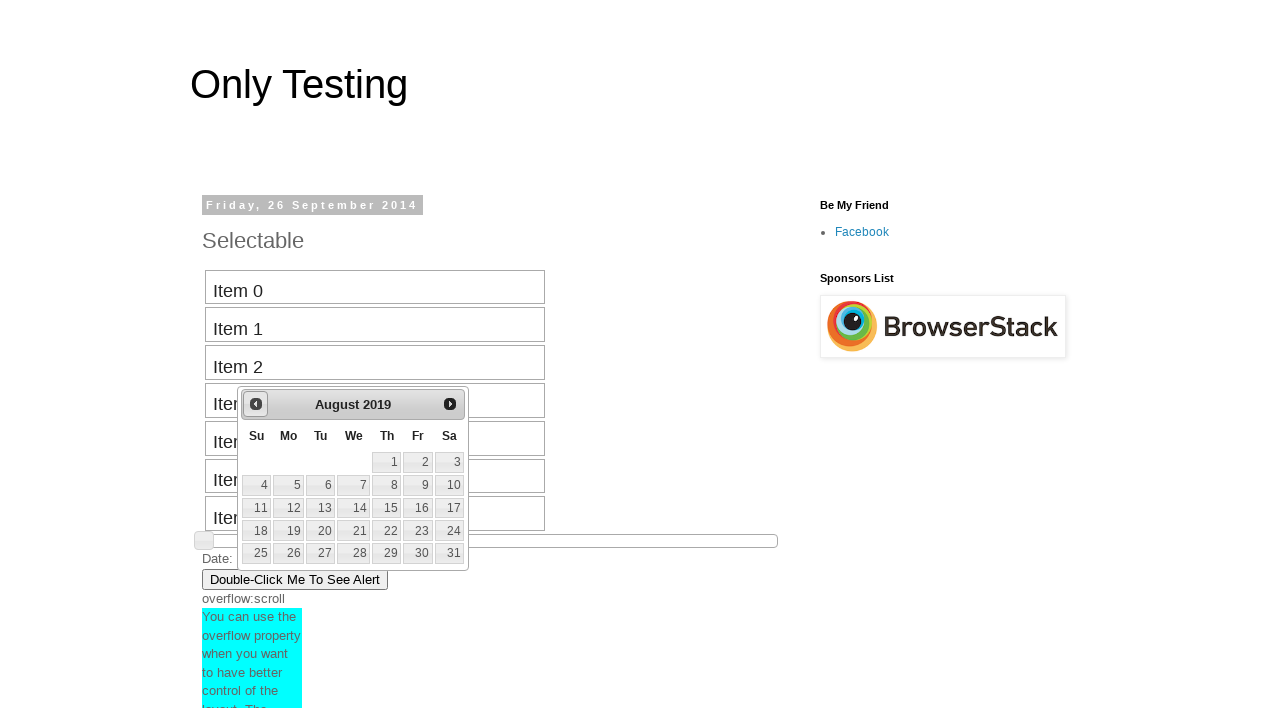

Retrieved current month from date picker
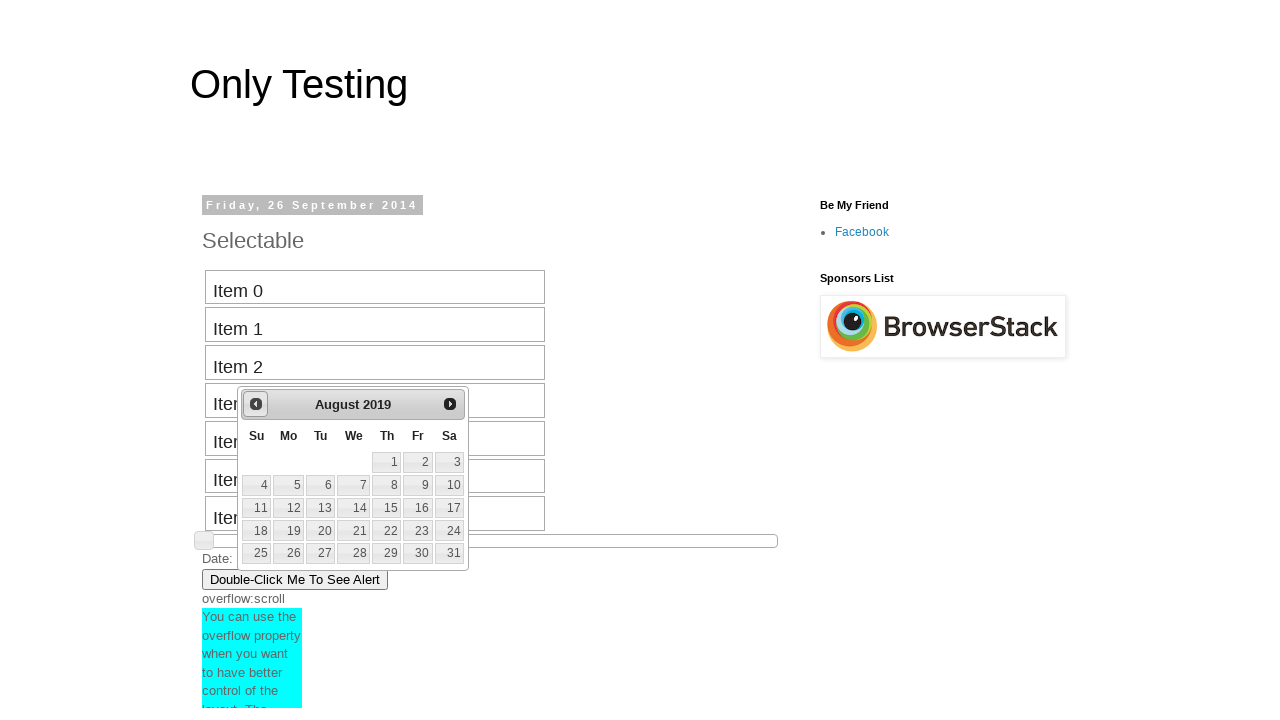

Retrieved current year from date picker
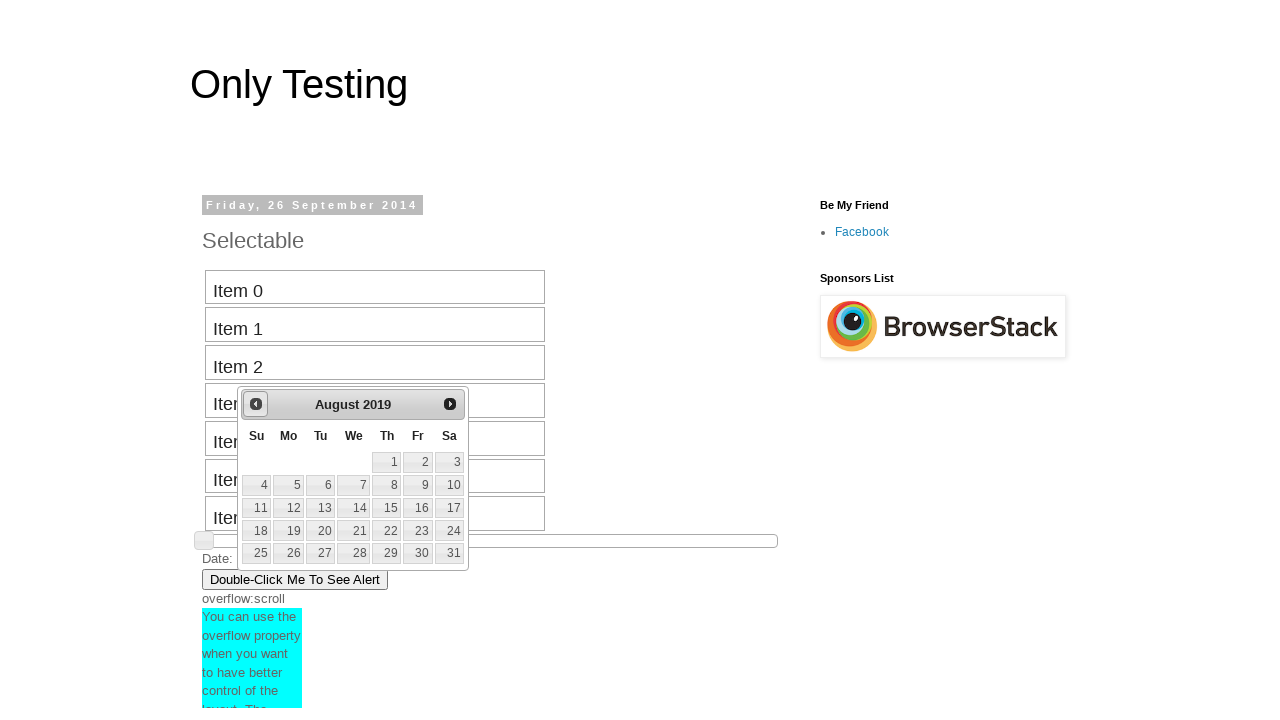

Clicked previous button to navigate backward (currently at August 2019) at (256, 404) on #ui-datepicker-div .ui-datepicker-prev
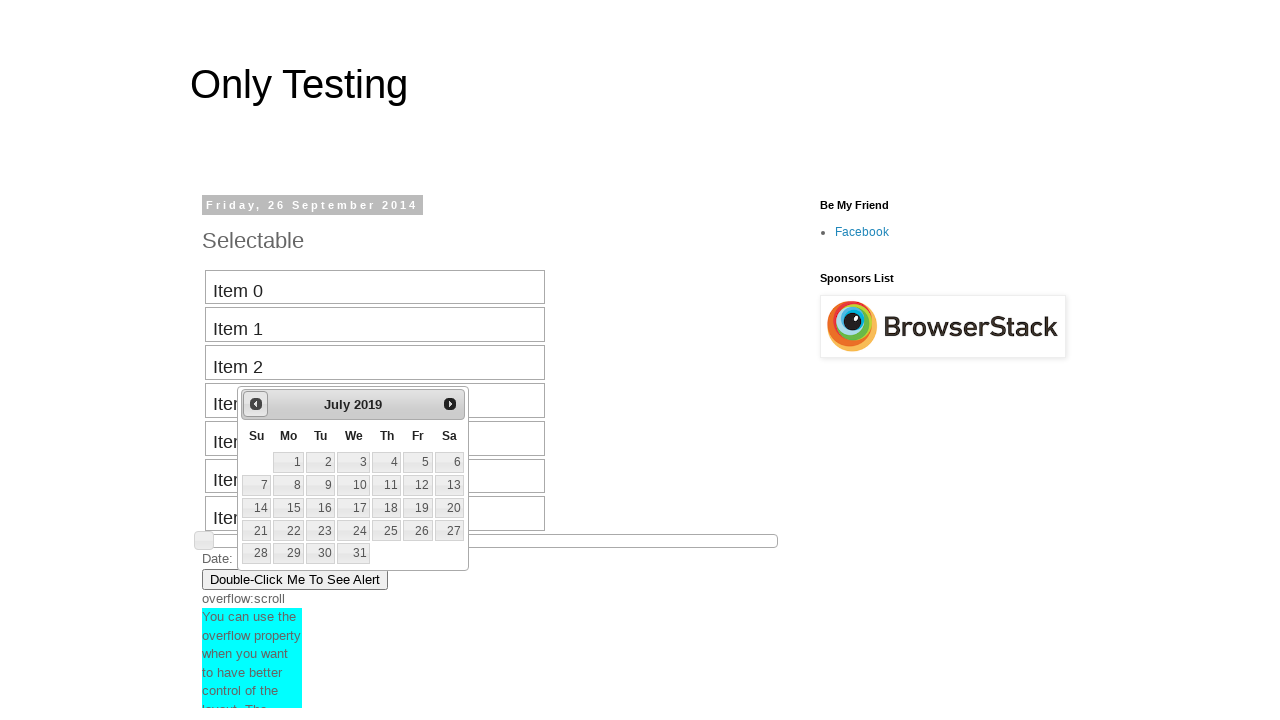

Retrieved current month from date picker
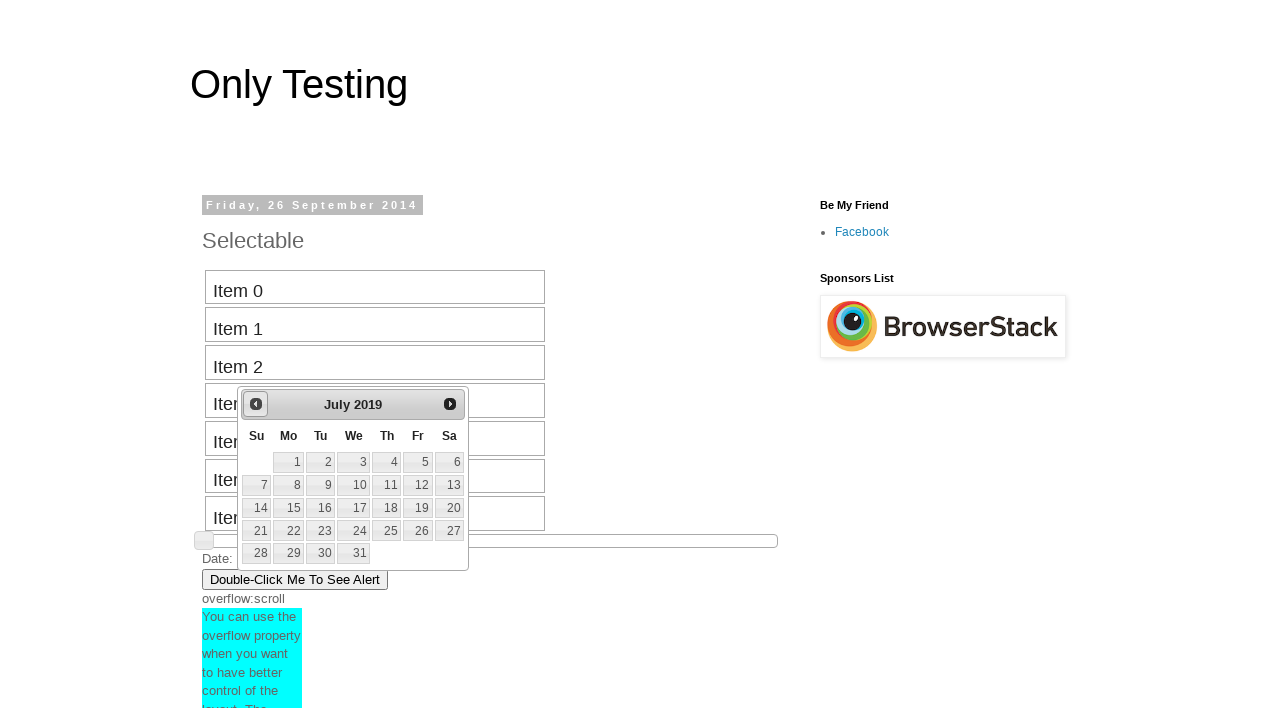

Retrieved current year from date picker
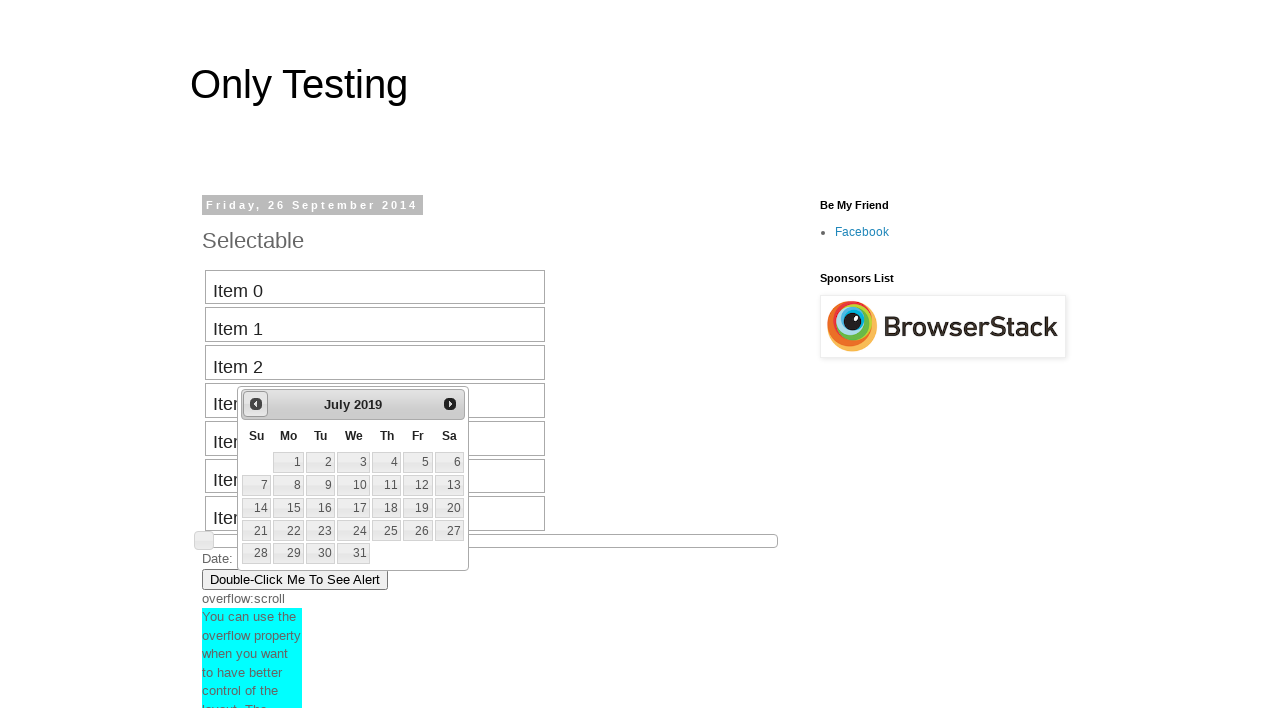

Clicked previous button to navigate backward (currently at July 2019) at (256, 404) on #ui-datepicker-div .ui-datepicker-prev
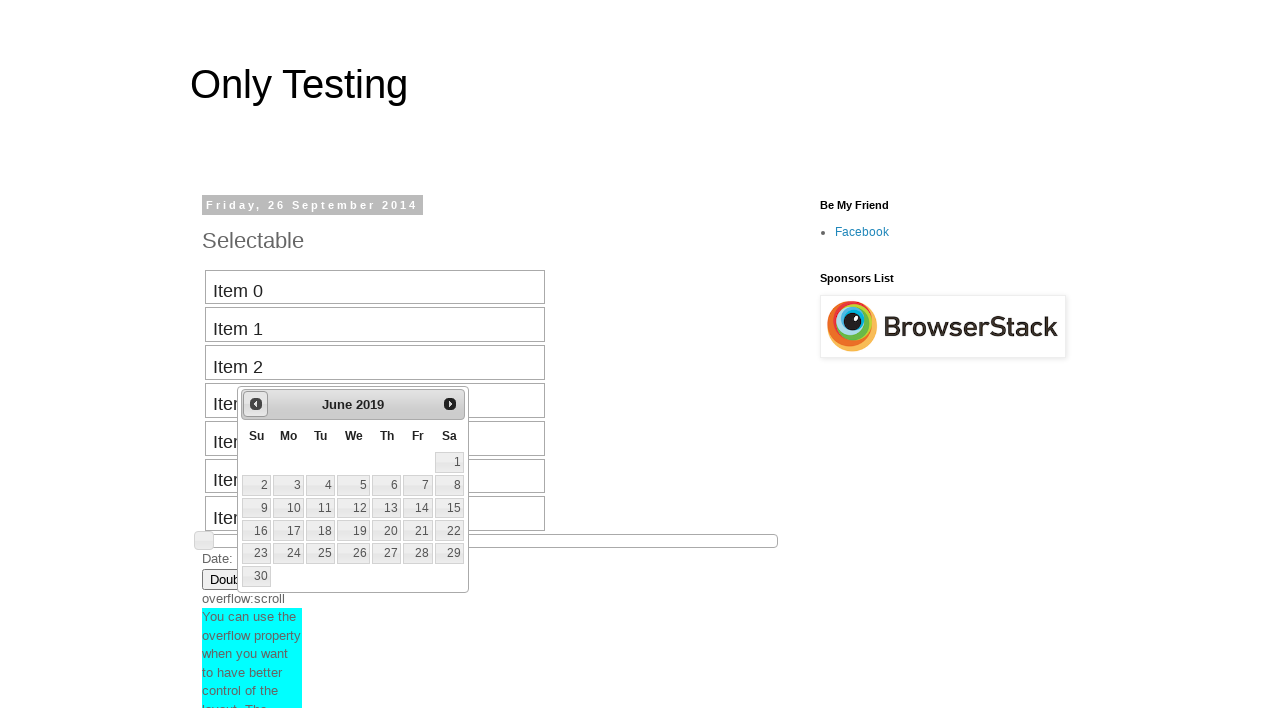

Retrieved current month from date picker
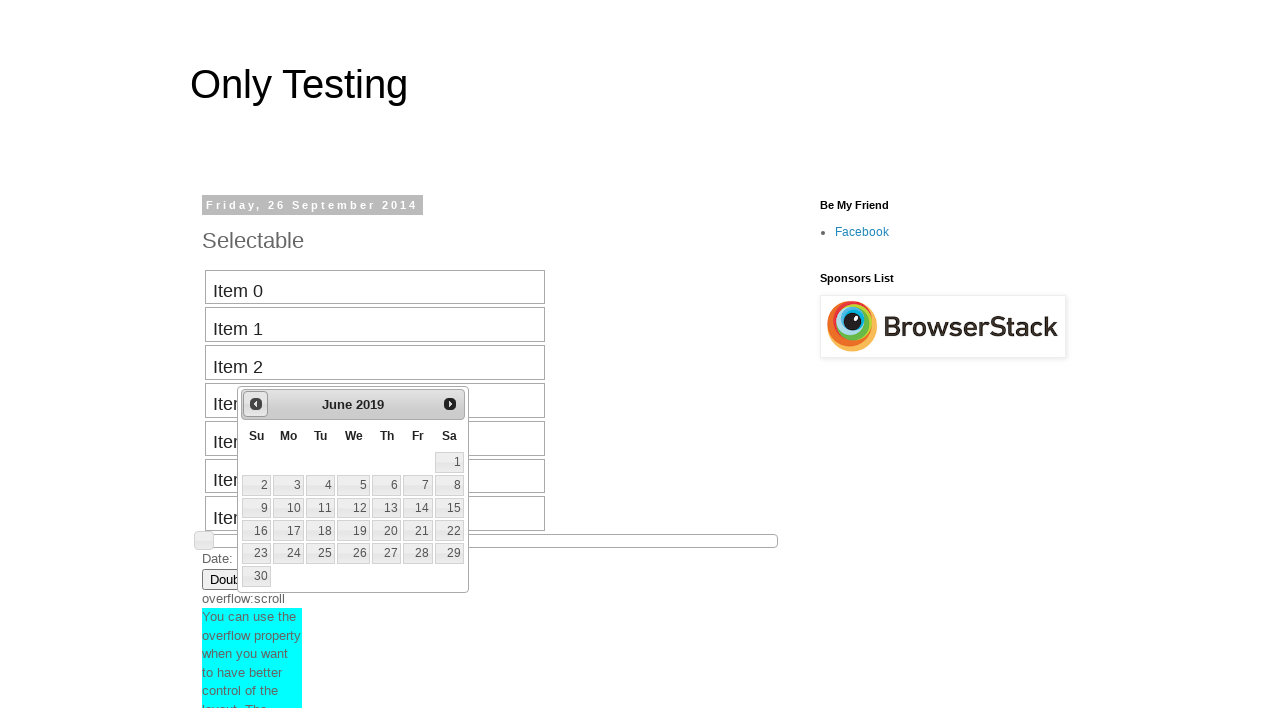

Retrieved current year from date picker
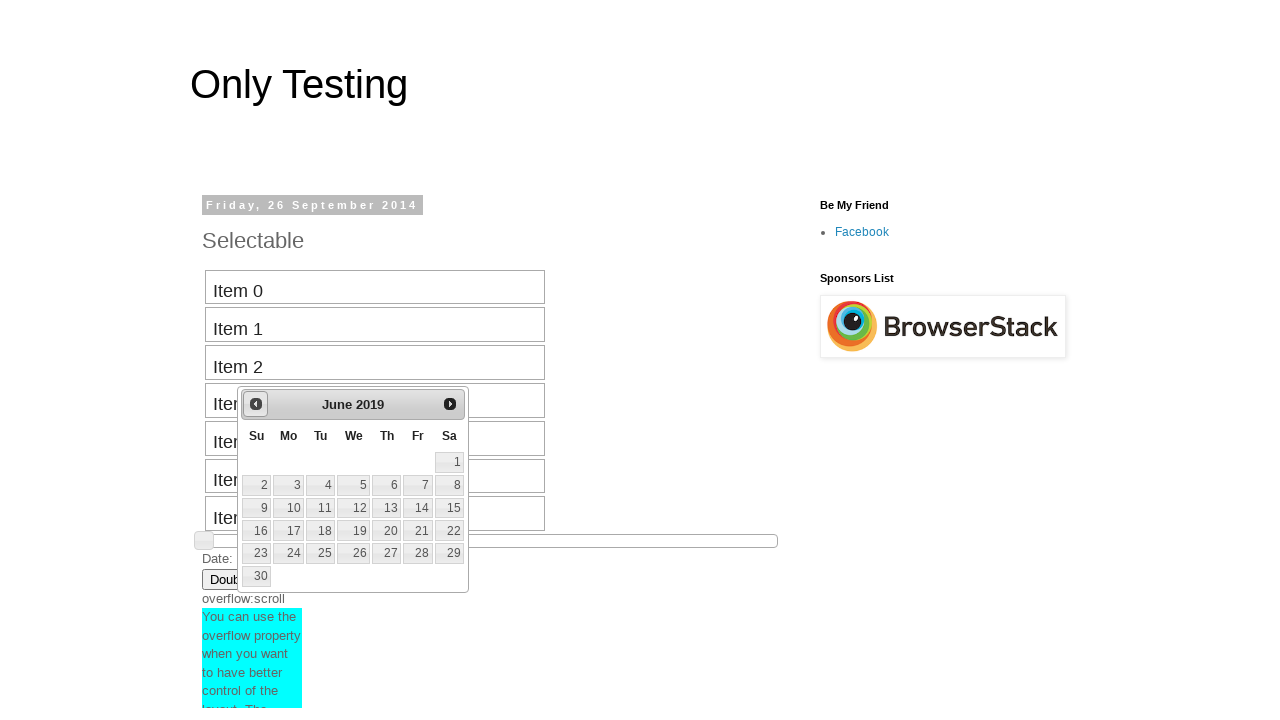

Clicked previous button to navigate backward (currently at June 2019) at (256, 404) on #ui-datepicker-div .ui-datepicker-prev
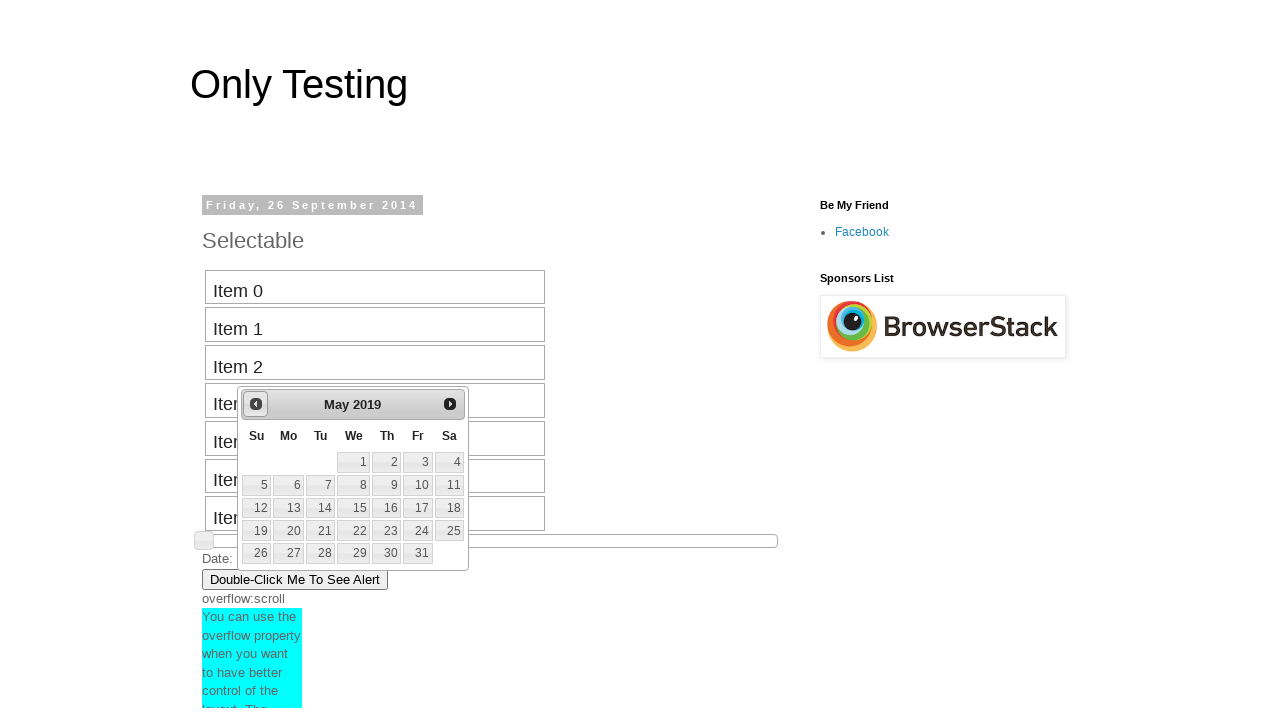

Retrieved current month from date picker
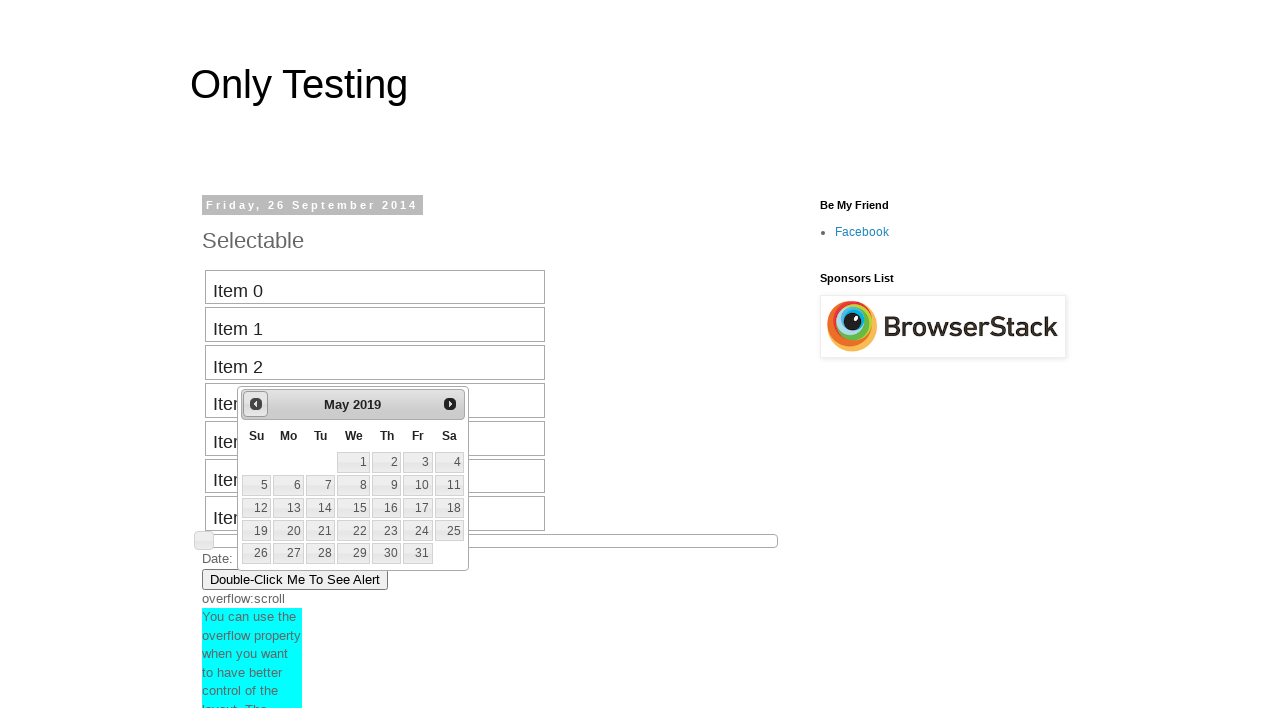

Retrieved current year from date picker
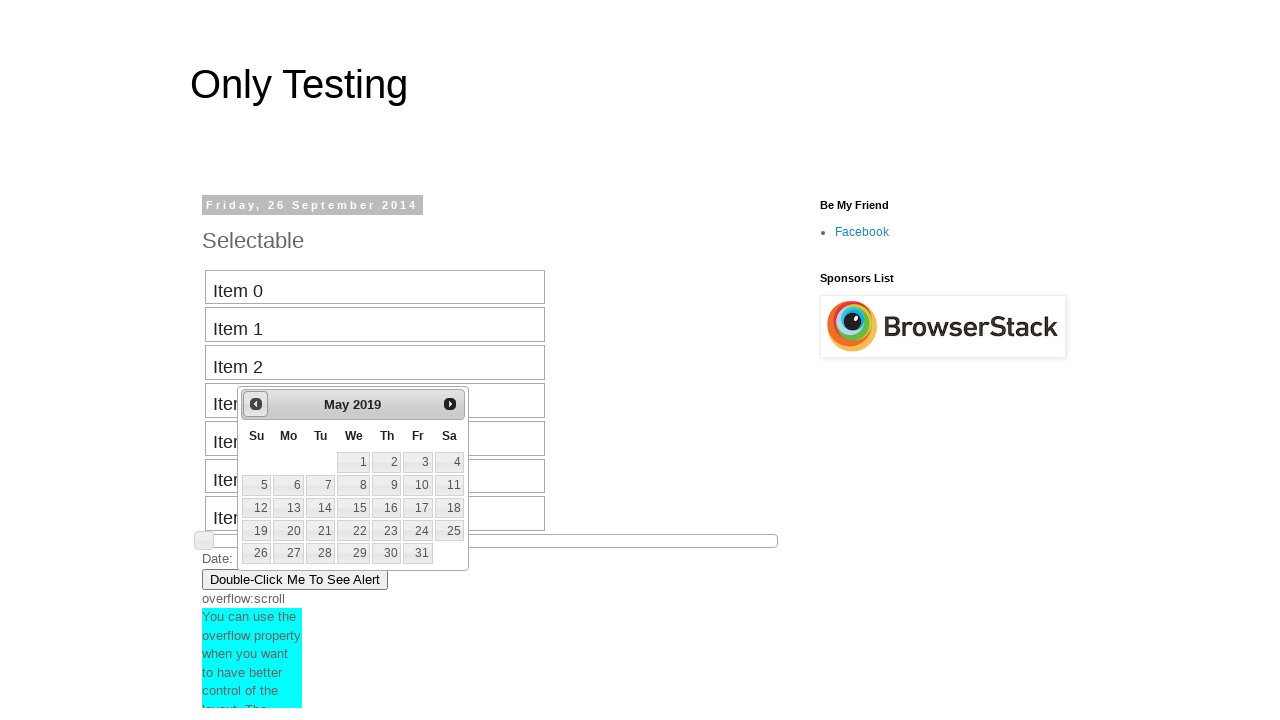

Clicked previous button to navigate backward (currently at May 2019) at (256, 404) on #ui-datepicker-div .ui-datepicker-prev
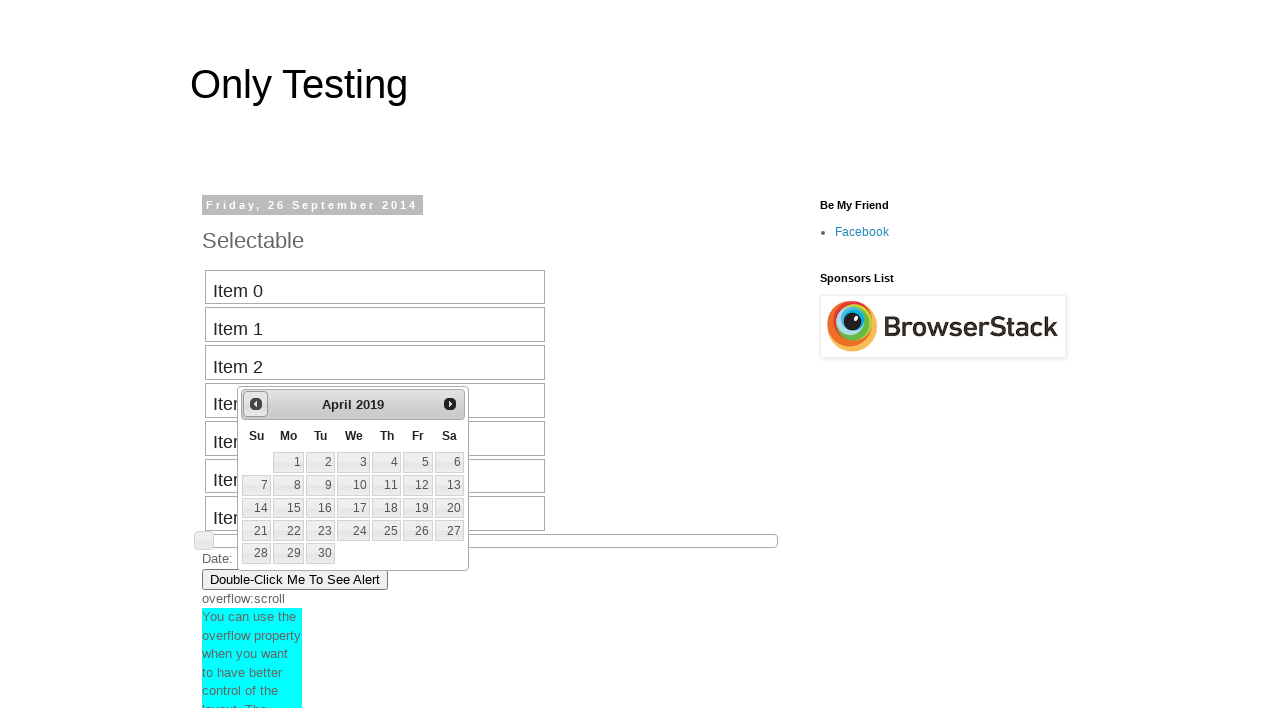

Retrieved current month from date picker
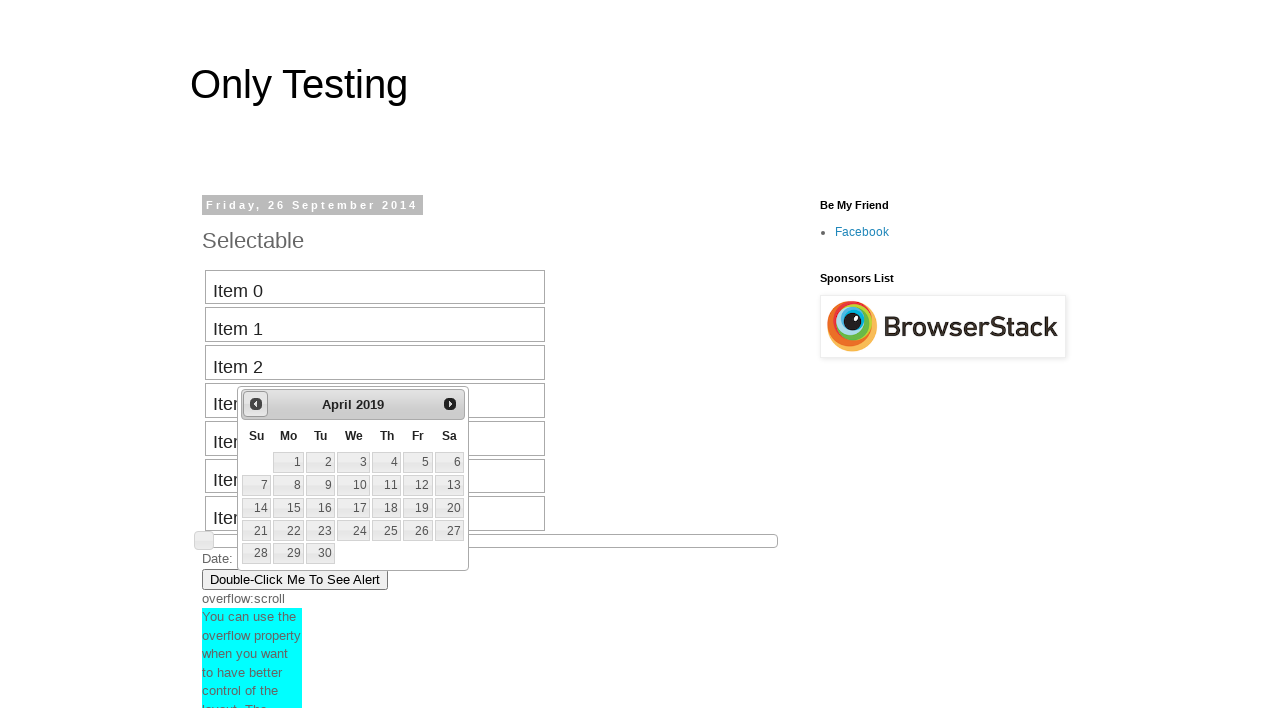

Retrieved current year from date picker
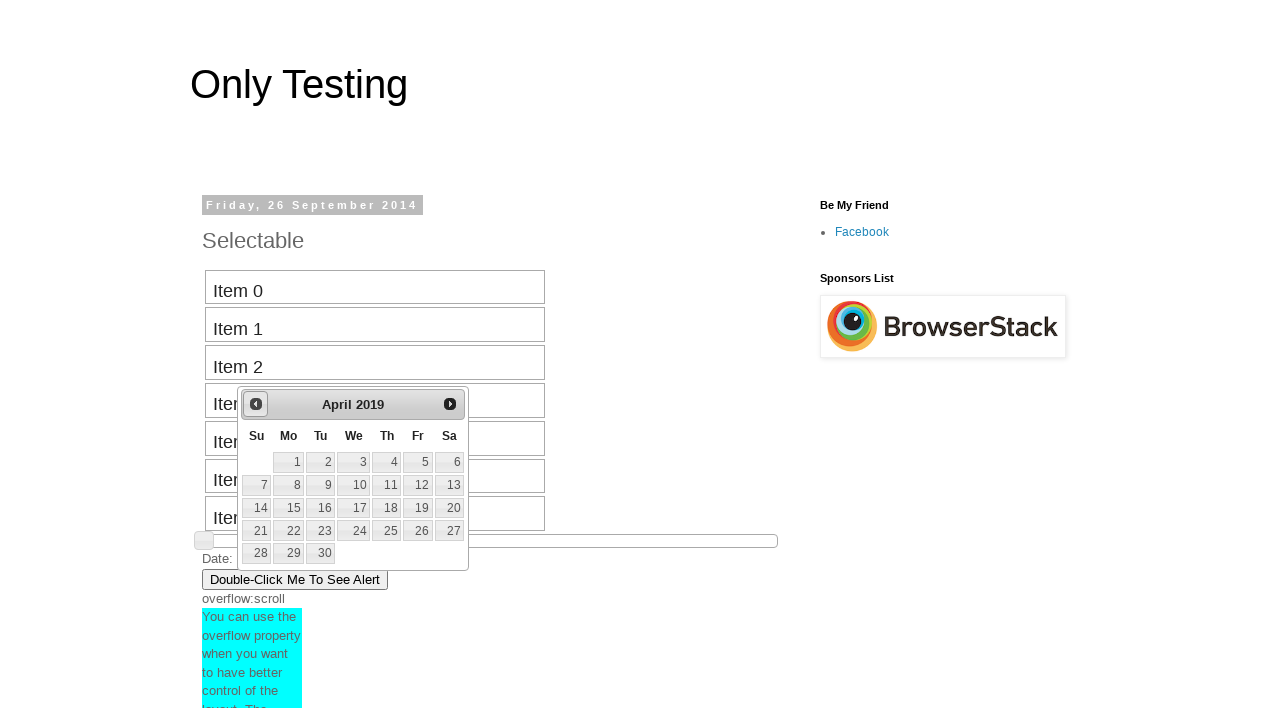

Clicked previous button to navigate backward (currently at April 2019) at (256, 404) on #ui-datepicker-div .ui-datepicker-prev
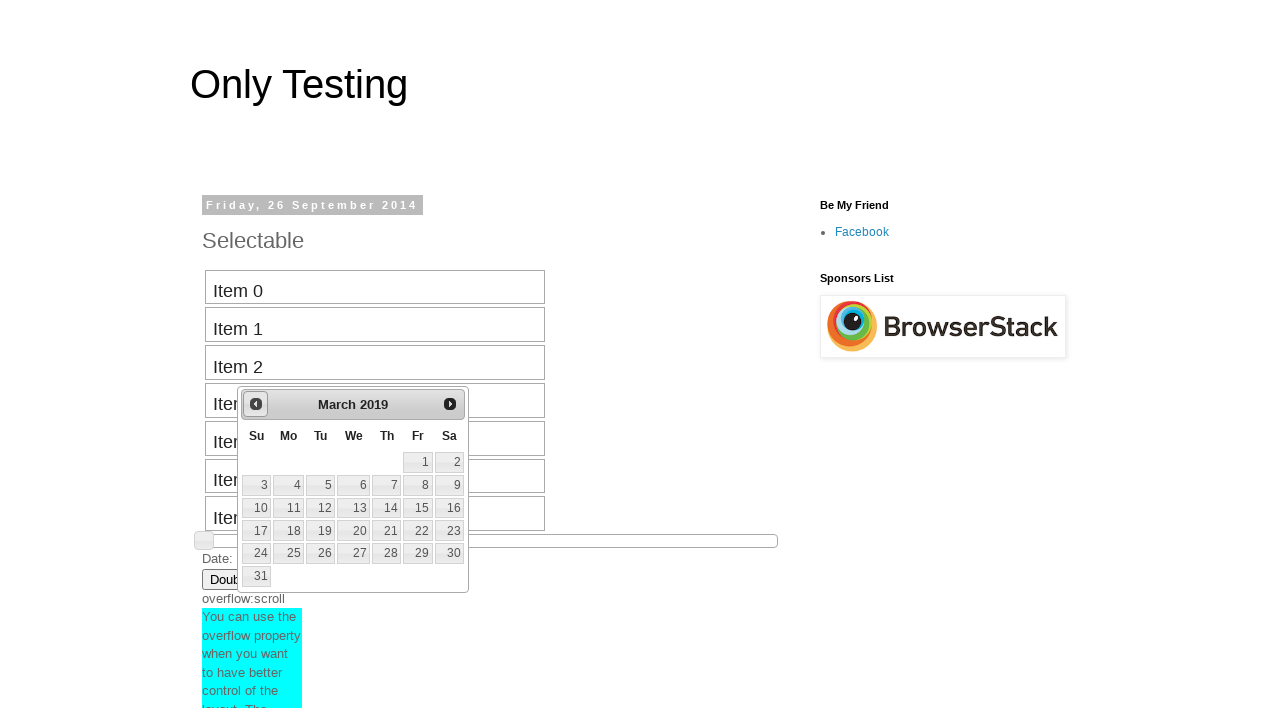

Retrieved current month from date picker
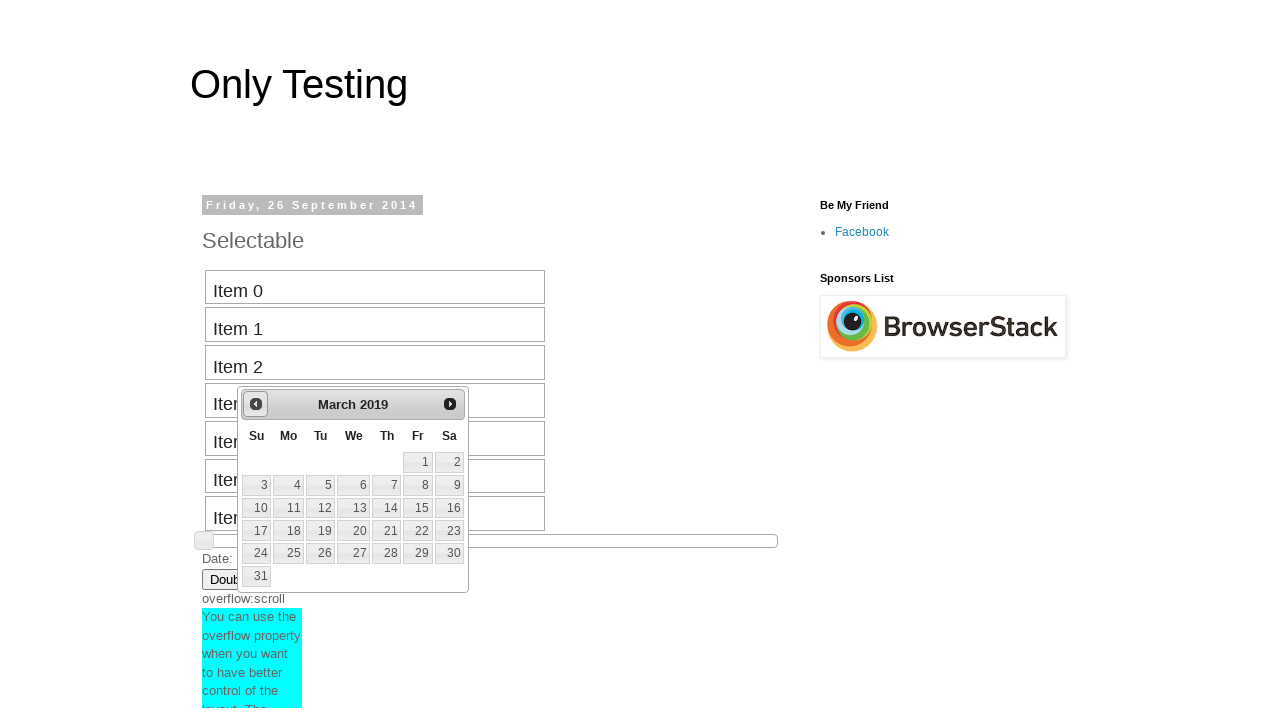

Retrieved current year from date picker
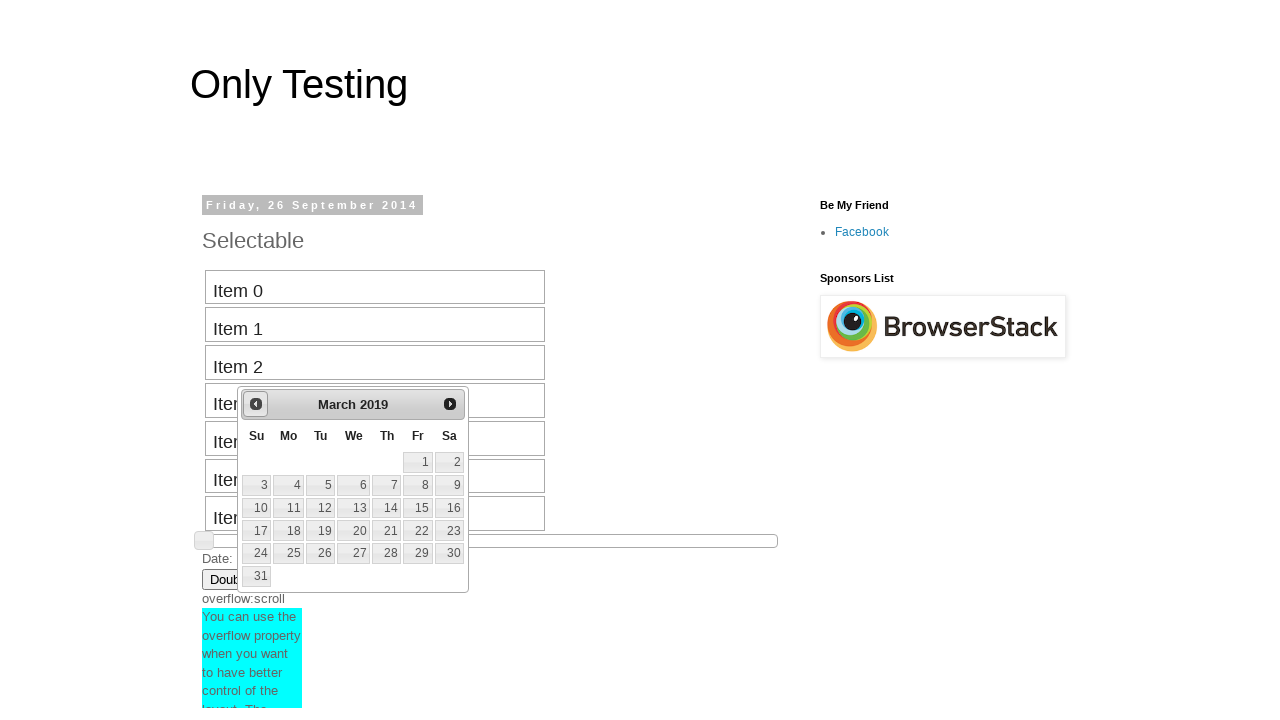

Clicked previous button to navigate backward (currently at March 2019) at (256, 404) on #ui-datepicker-div .ui-datepicker-prev
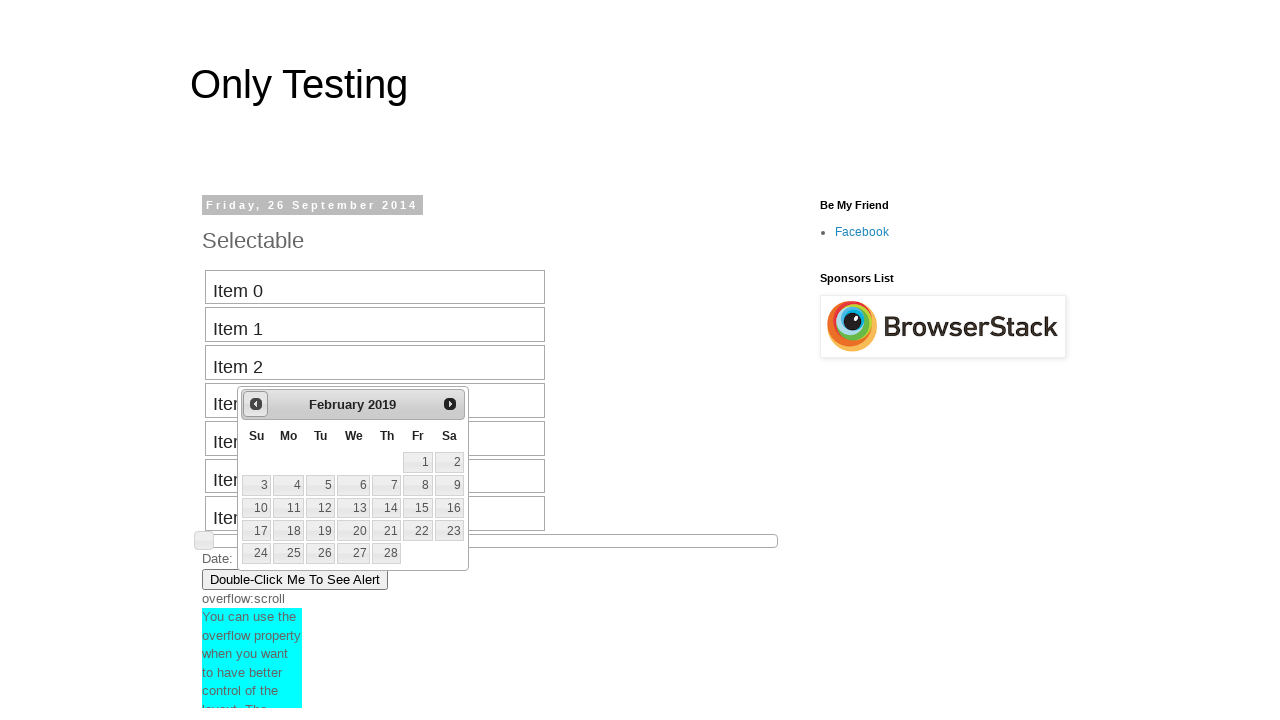

Retrieved current month from date picker
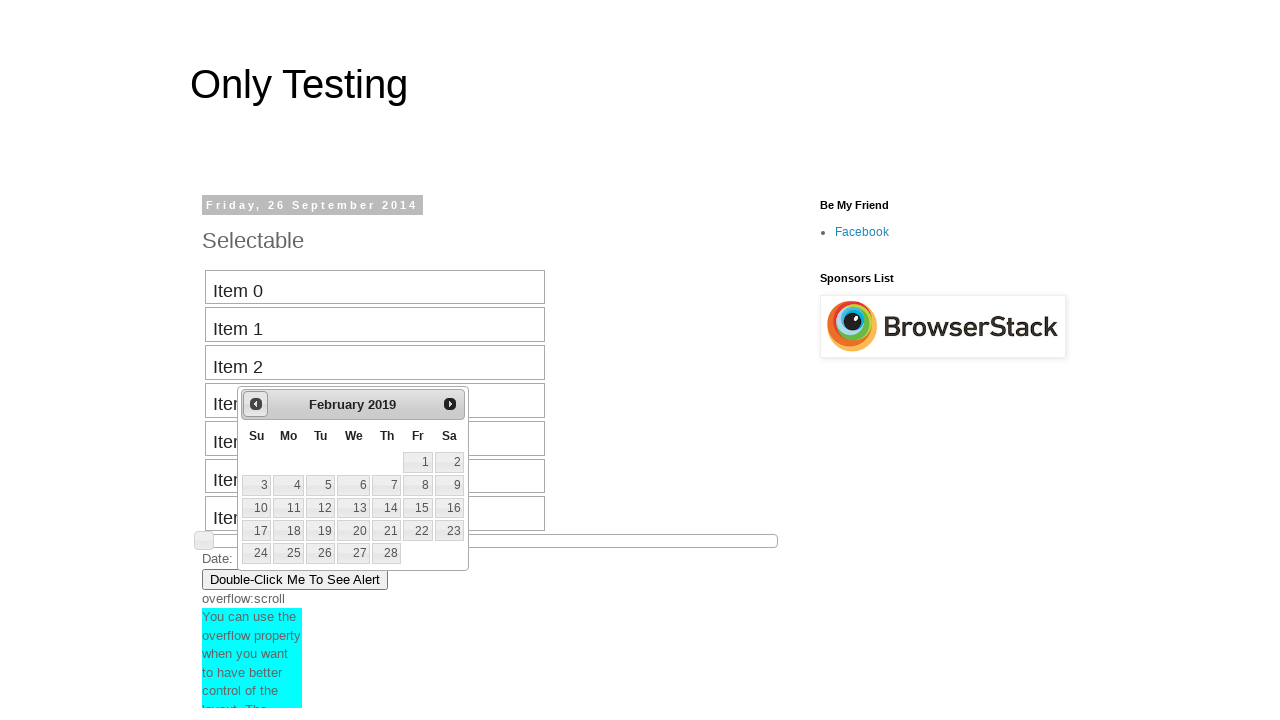

Retrieved current year from date picker
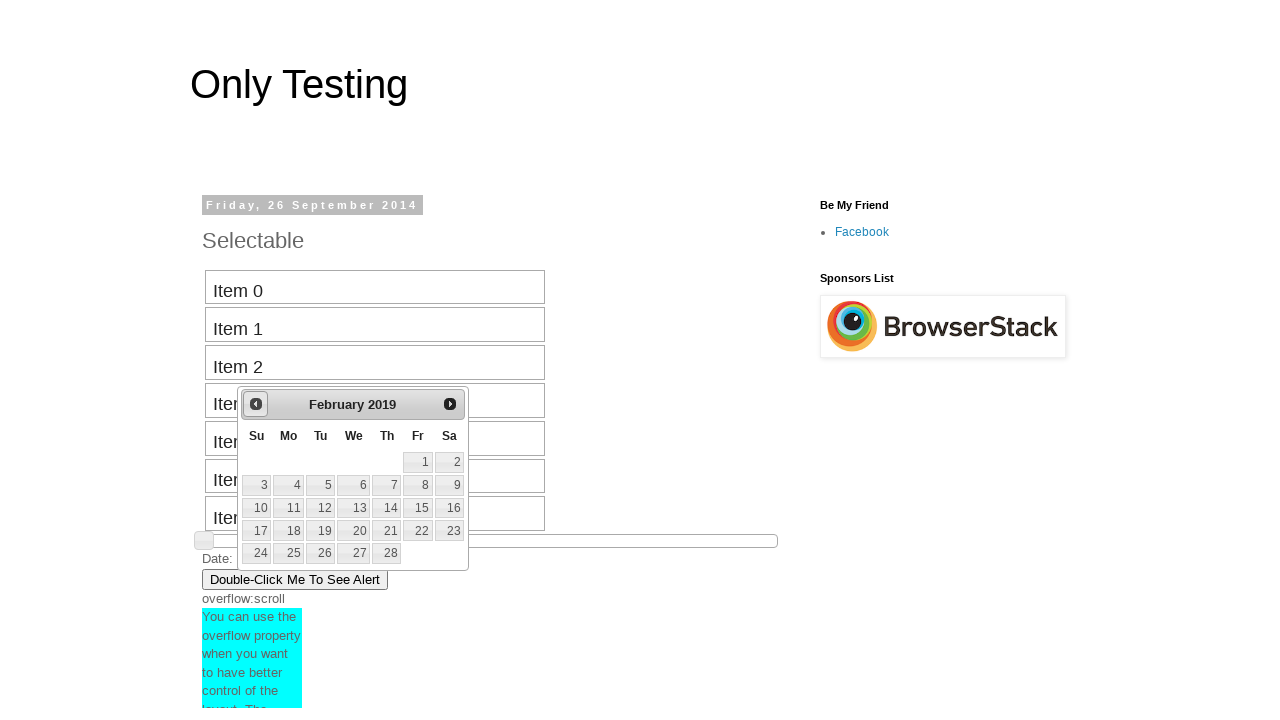

Clicked previous button to navigate backward (currently at February 2019) at (256, 404) on #ui-datepicker-div .ui-datepicker-prev
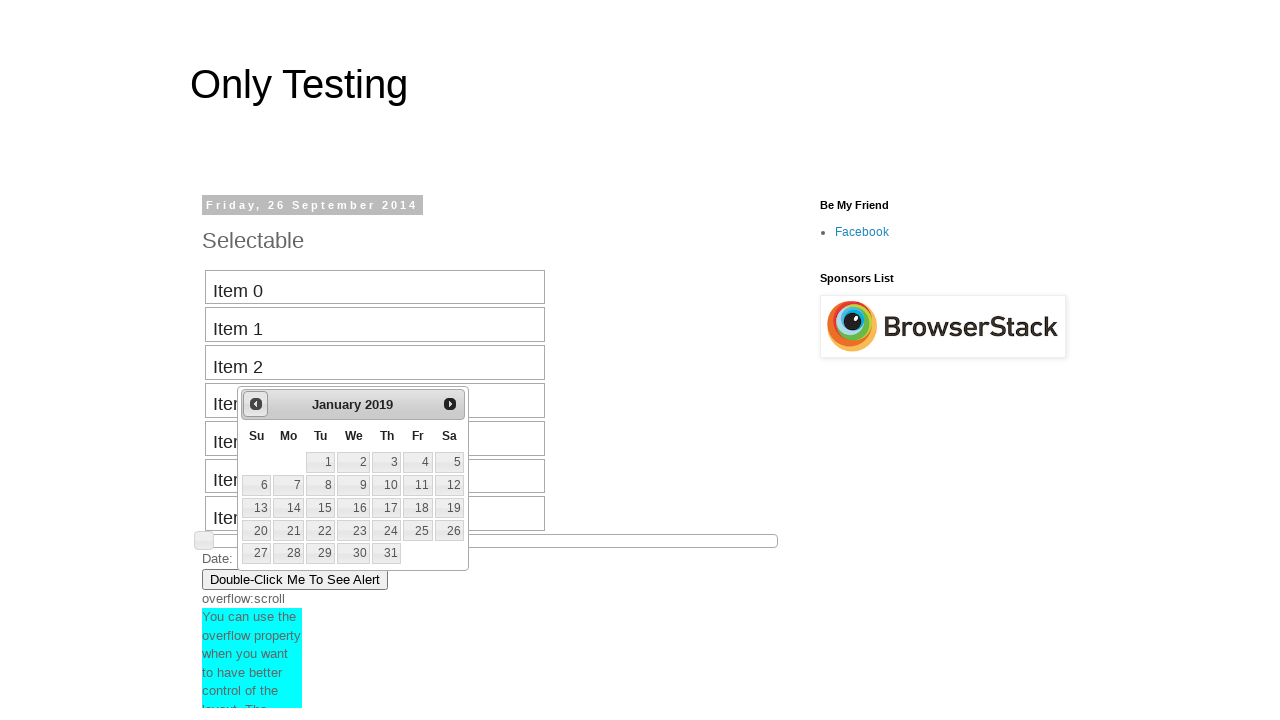

Retrieved current month from date picker
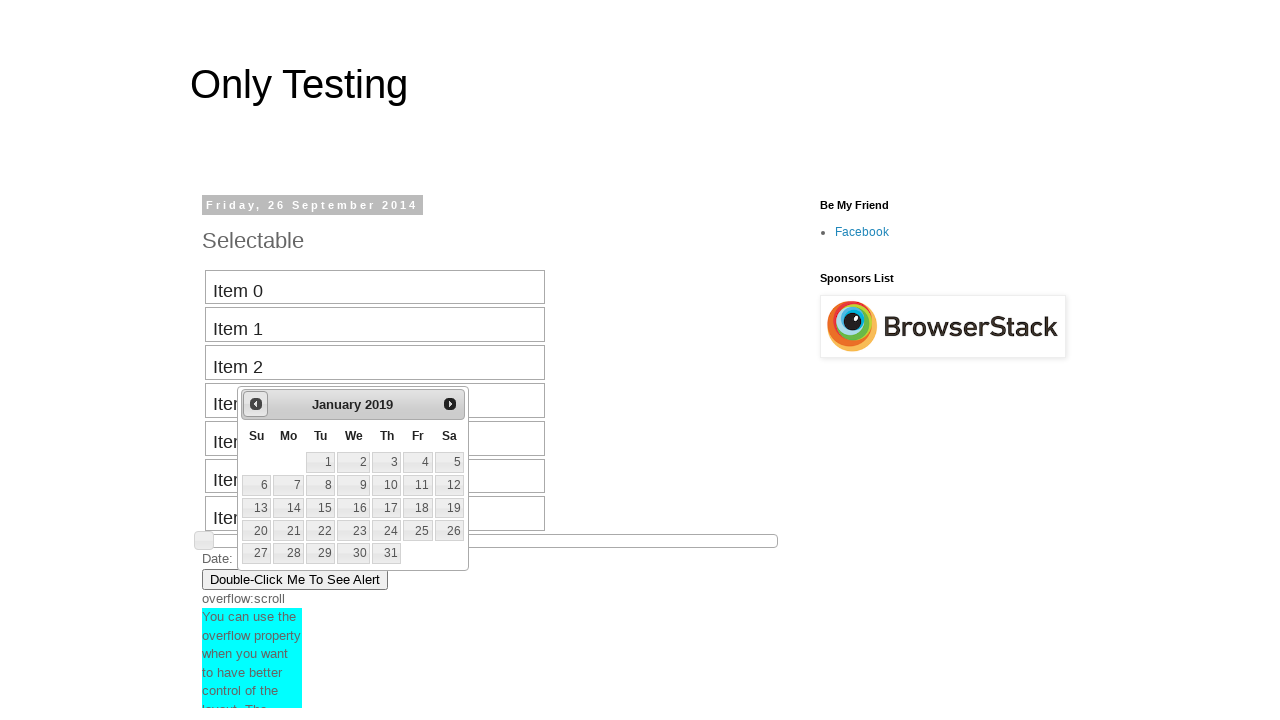

Retrieved current year from date picker
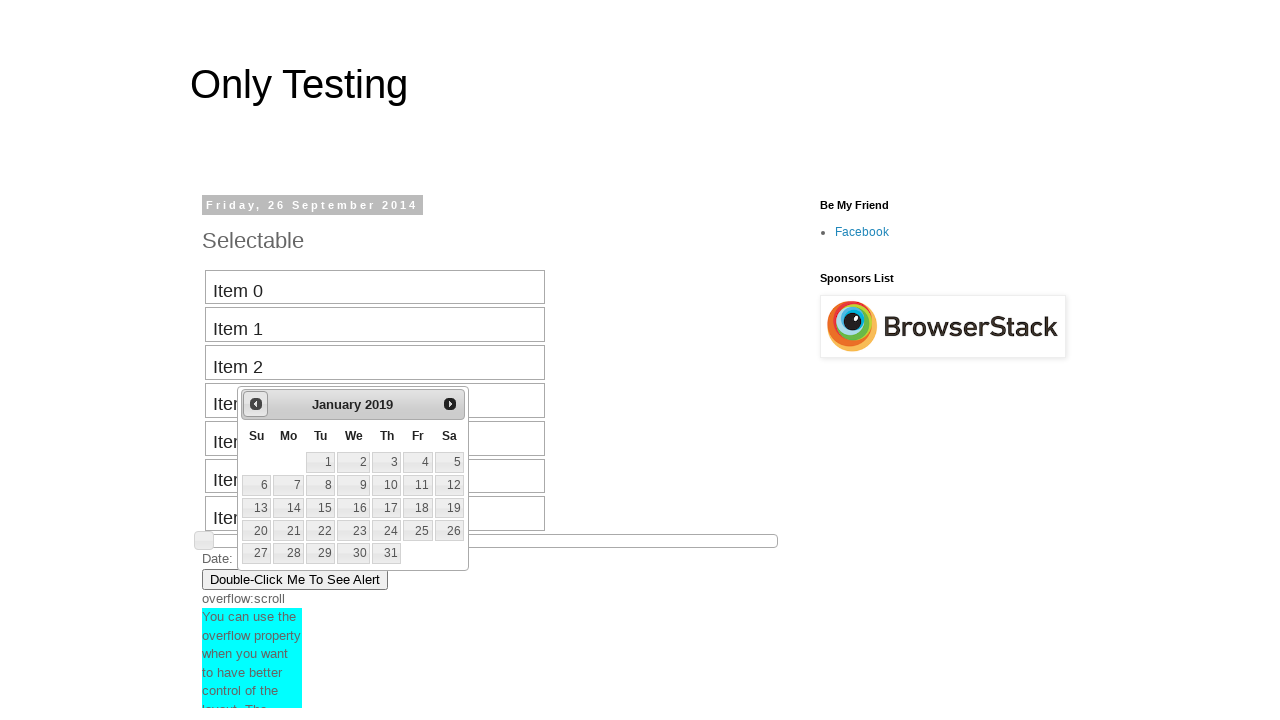

Clicked previous button to navigate backward (currently at January 2019) at (256, 404) on #ui-datepicker-div .ui-datepicker-prev
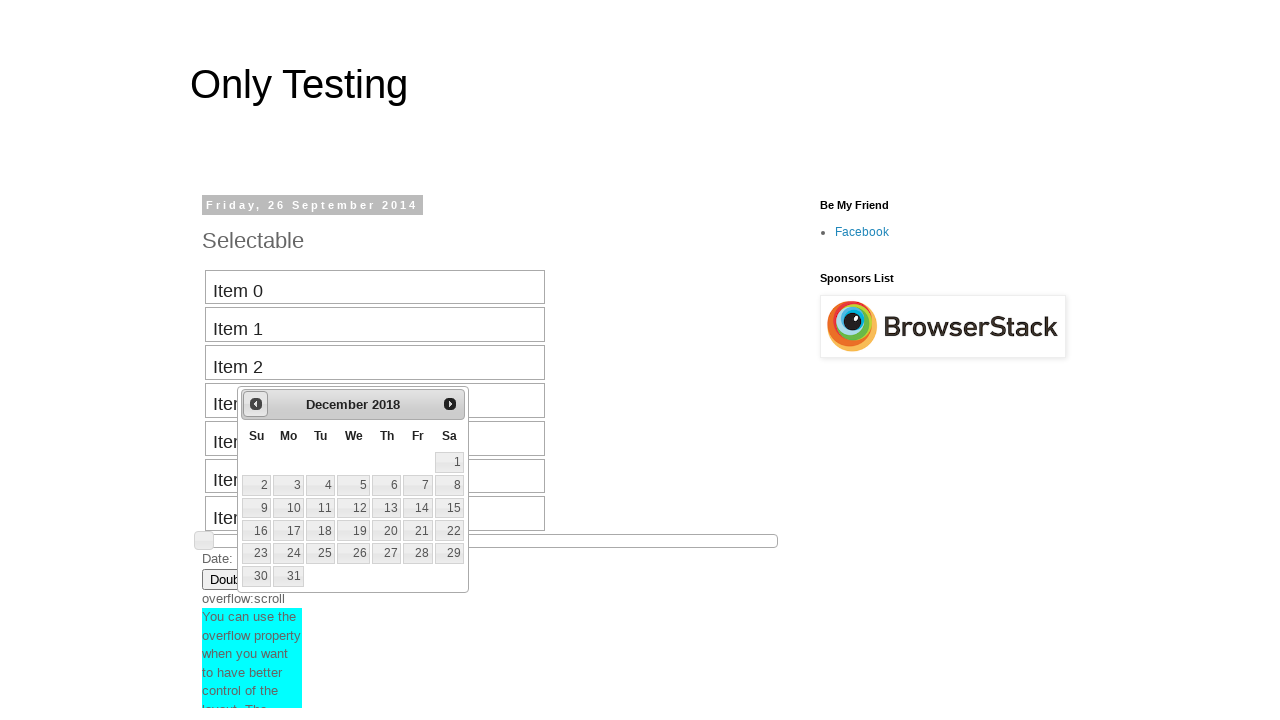

Retrieved current month from date picker
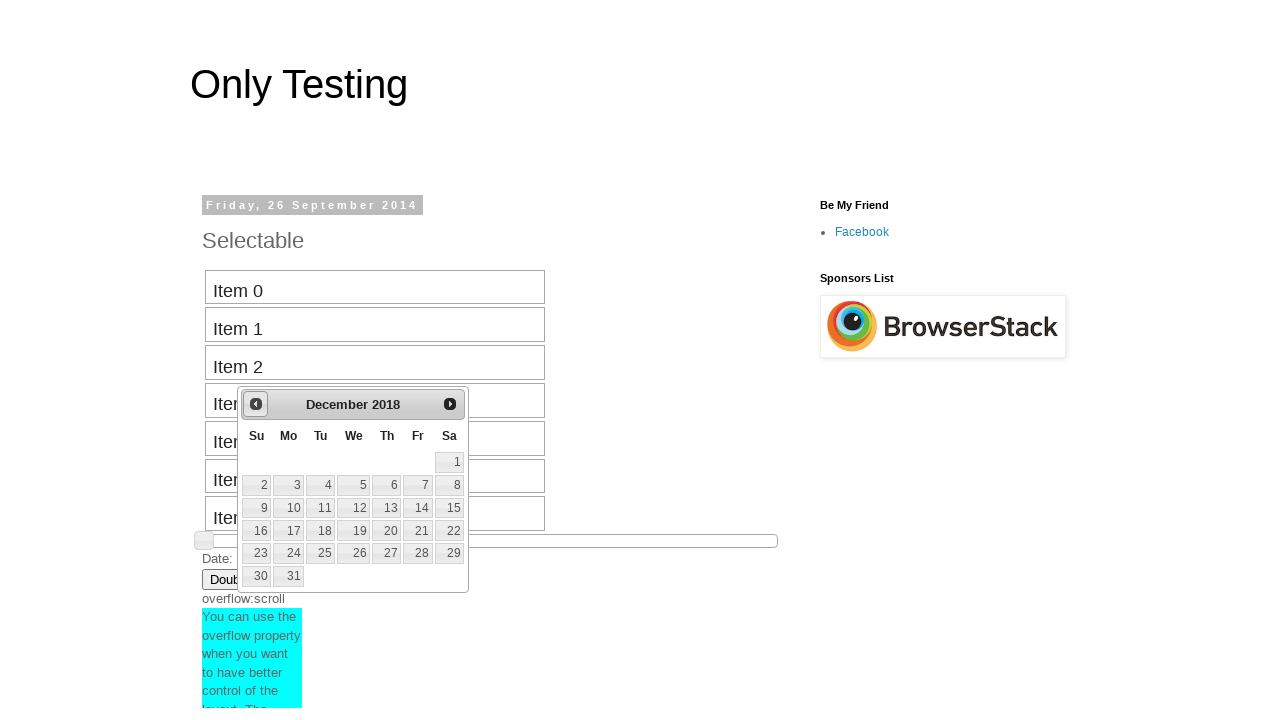

Retrieved current year from date picker
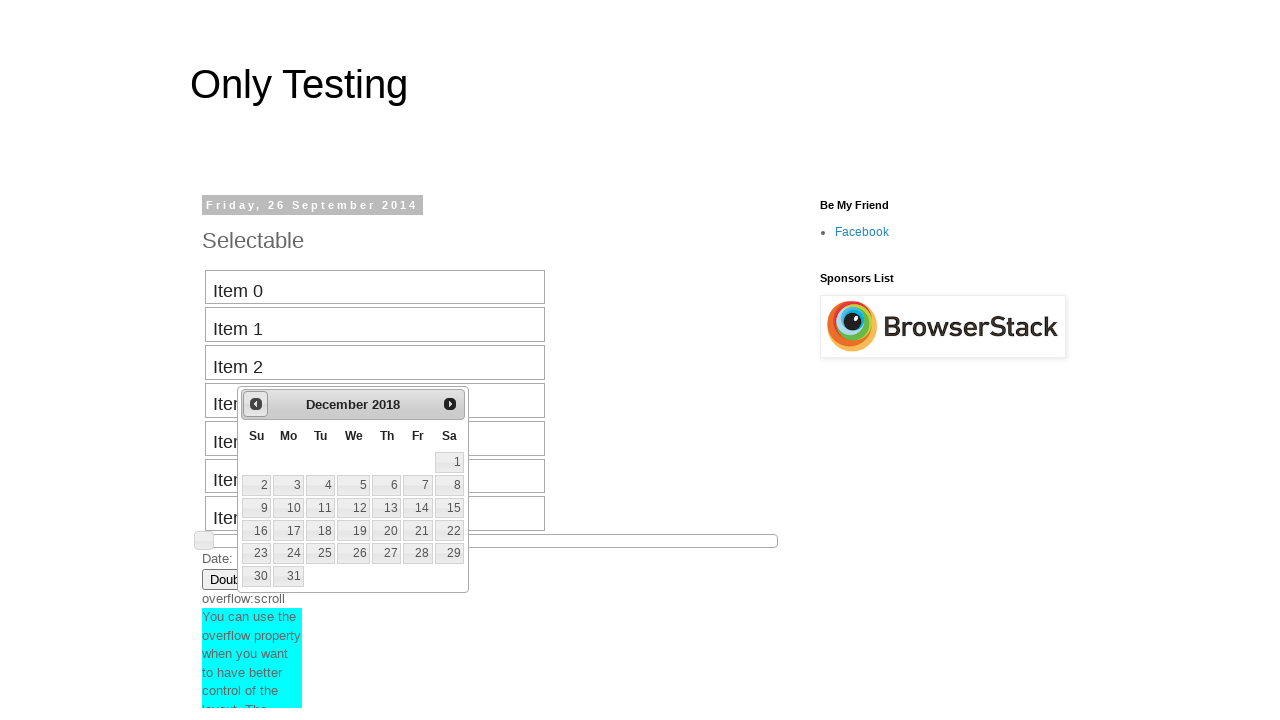

Clicked previous button to navigate backward (currently at December 2018) at (256, 404) on #ui-datepicker-div .ui-datepicker-prev
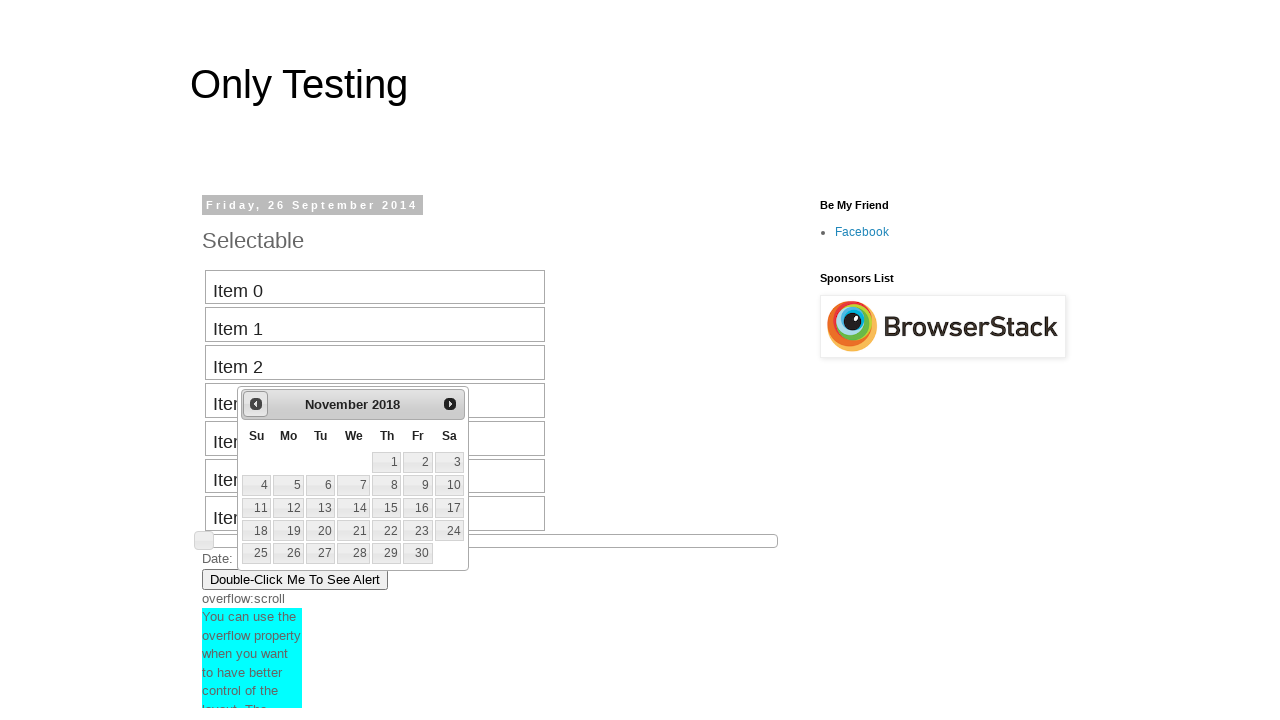

Retrieved current month from date picker
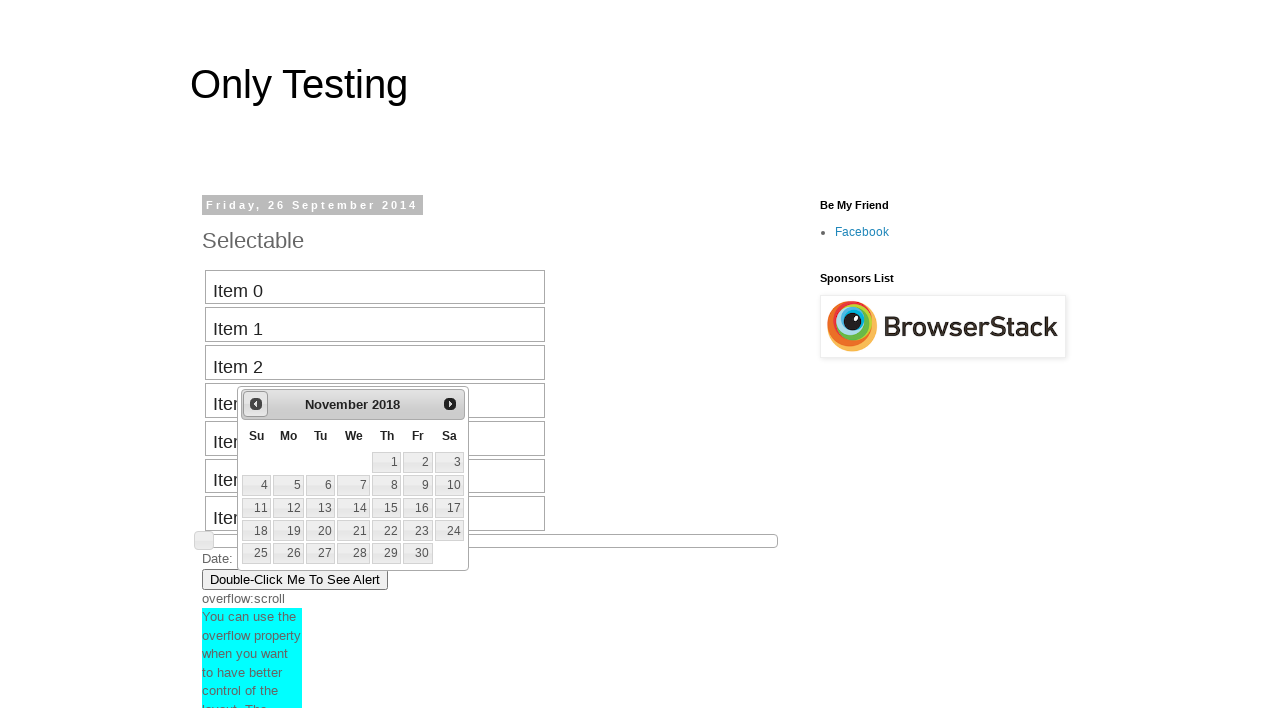

Retrieved current year from date picker
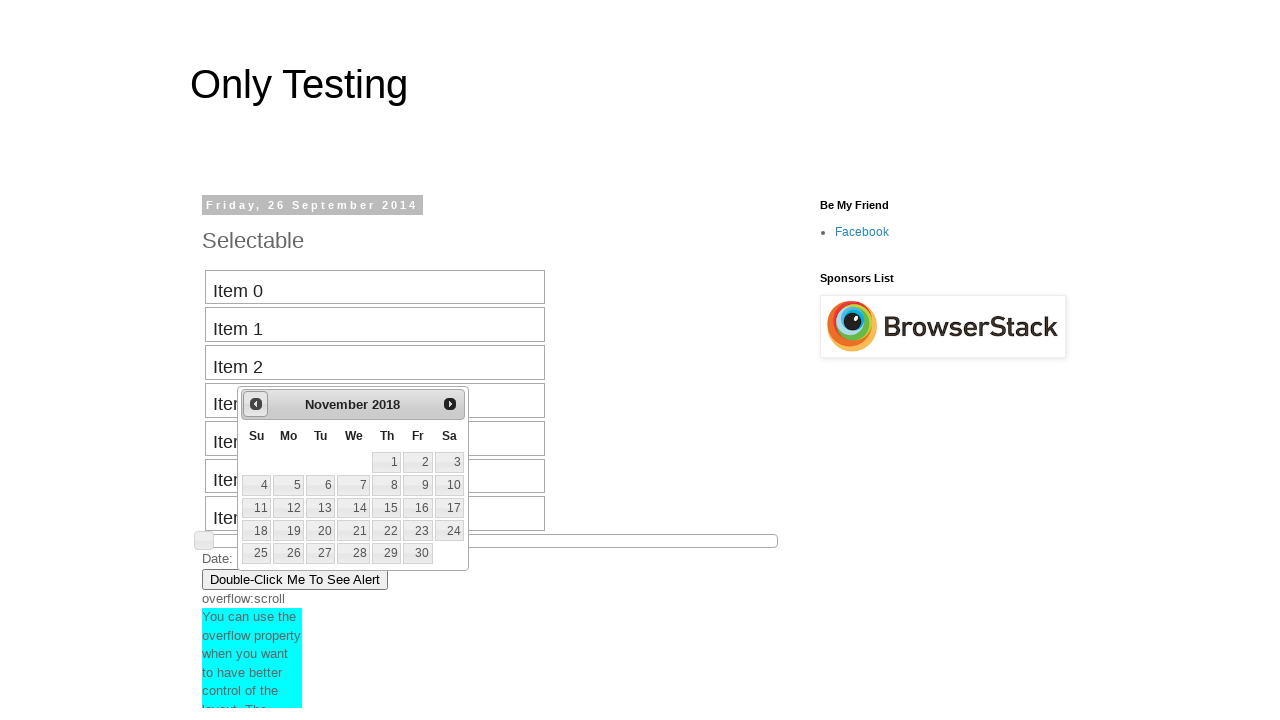

Clicked previous button to navigate backward (currently at November 2018) at (256, 404) on #ui-datepicker-div .ui-datepicker-prev
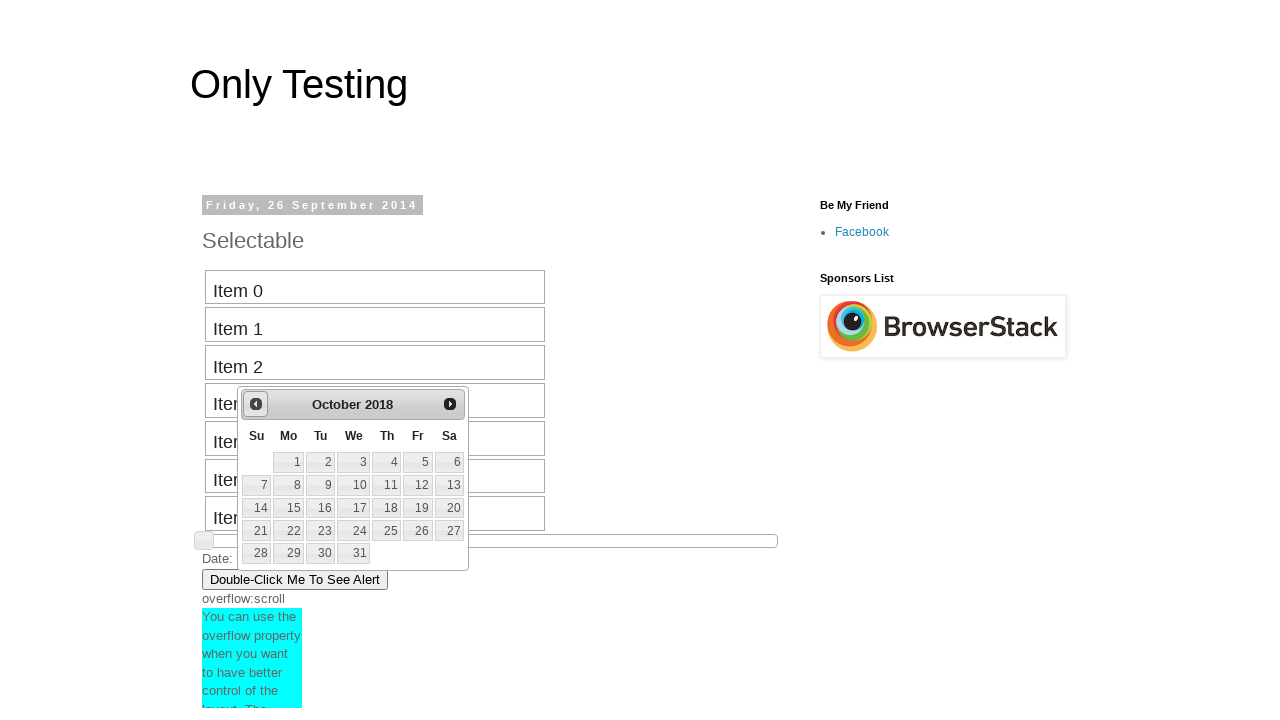

Retrieved current month from date picker
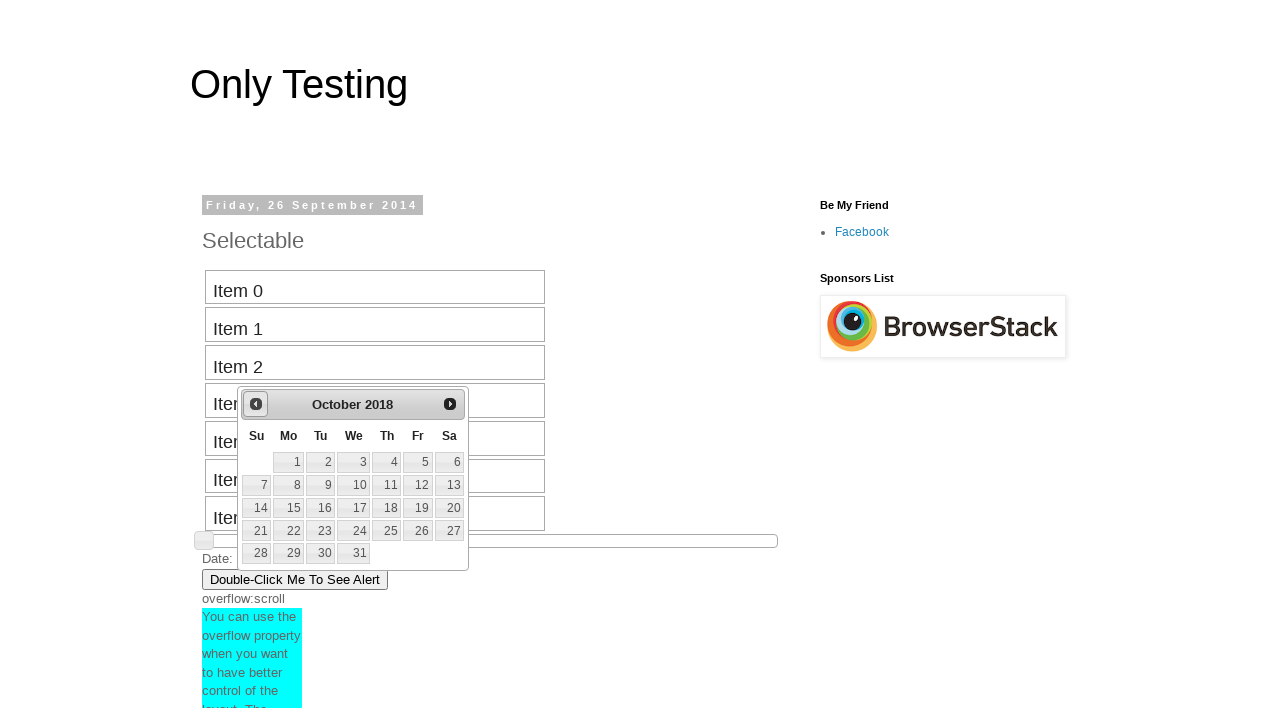

Retrieved current year from date picker
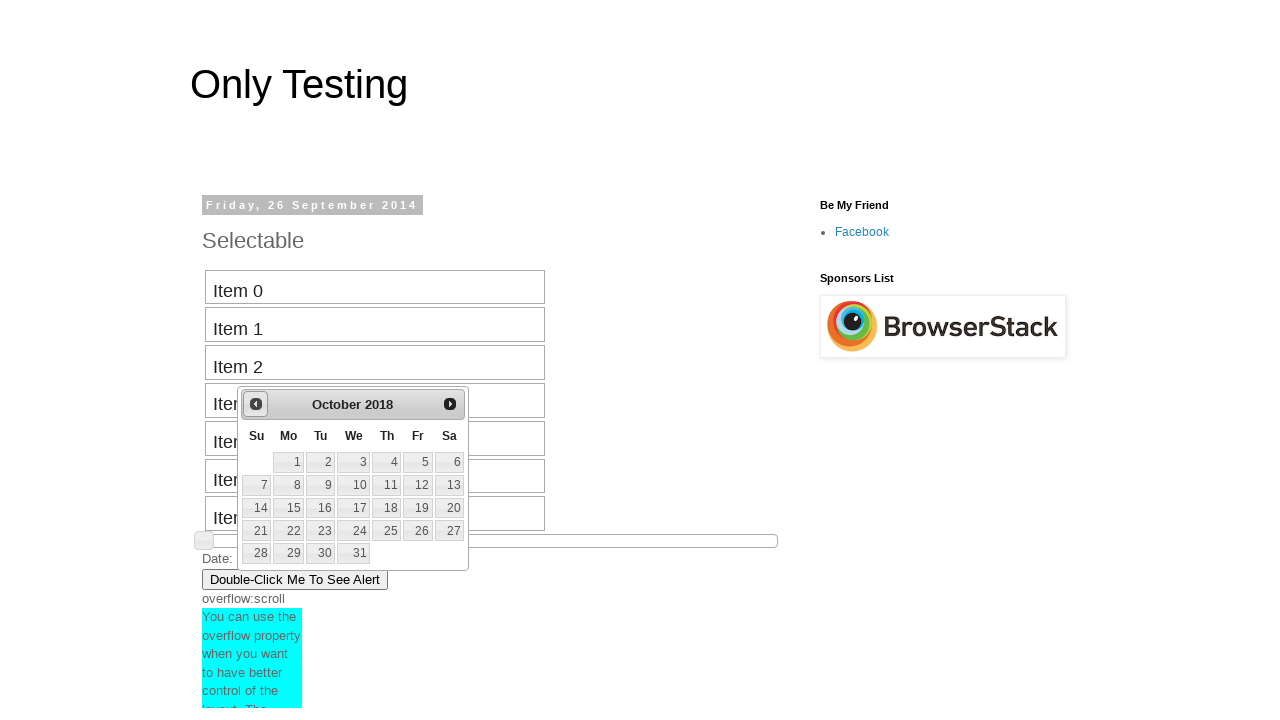

Clicked previous button to navigate backward (currently at October 2018) at (256, 404) on #ui-datepicker-div .ui-datepicker-prev
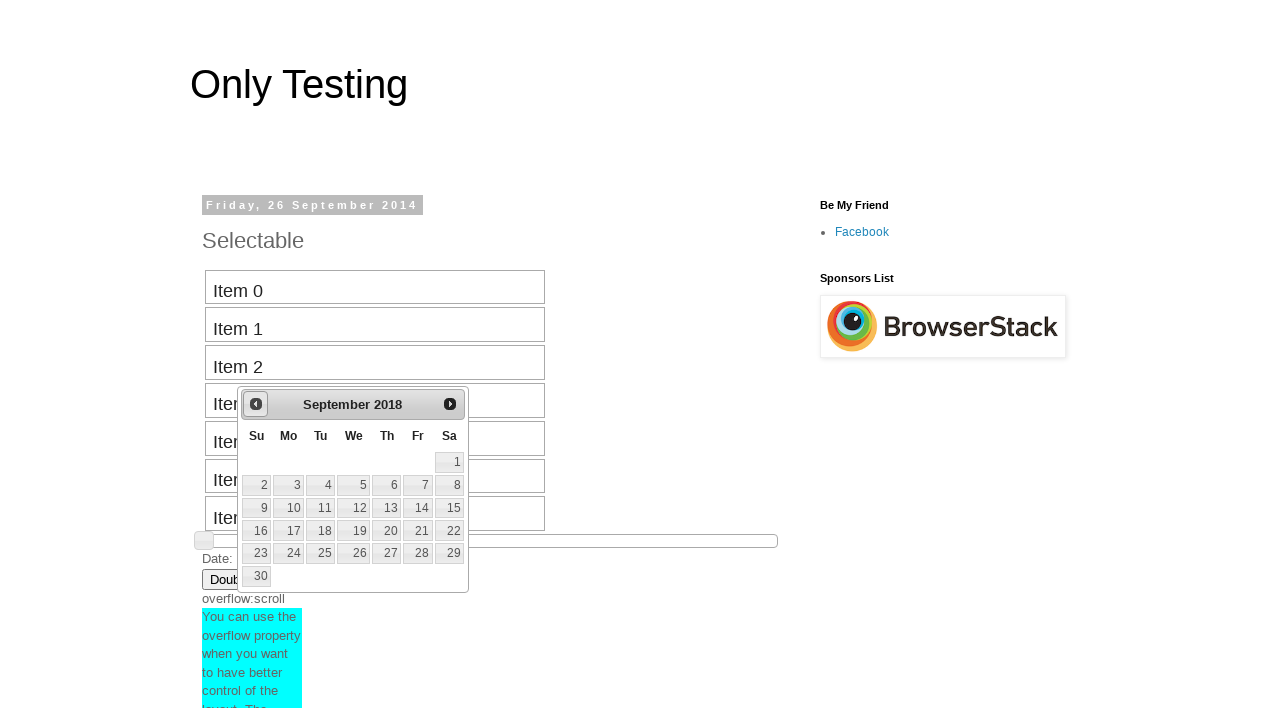

Retrieved current month from date picker
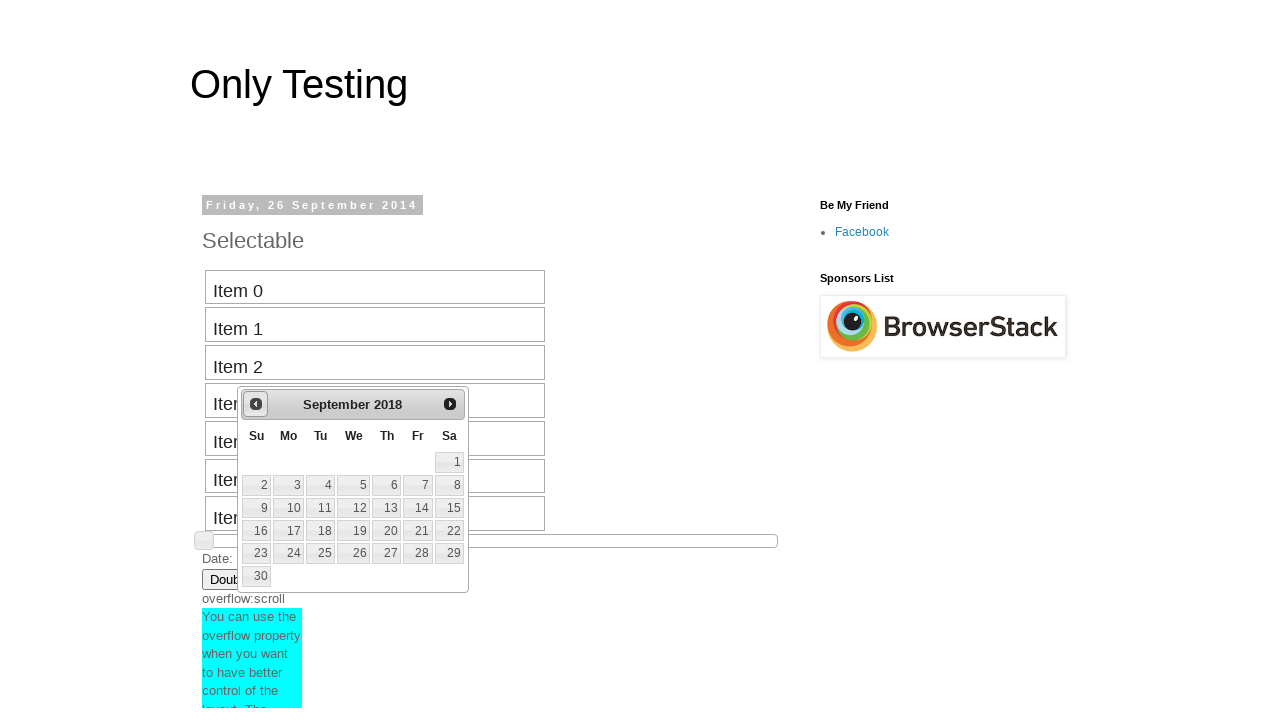

Retrieved current year from date picker
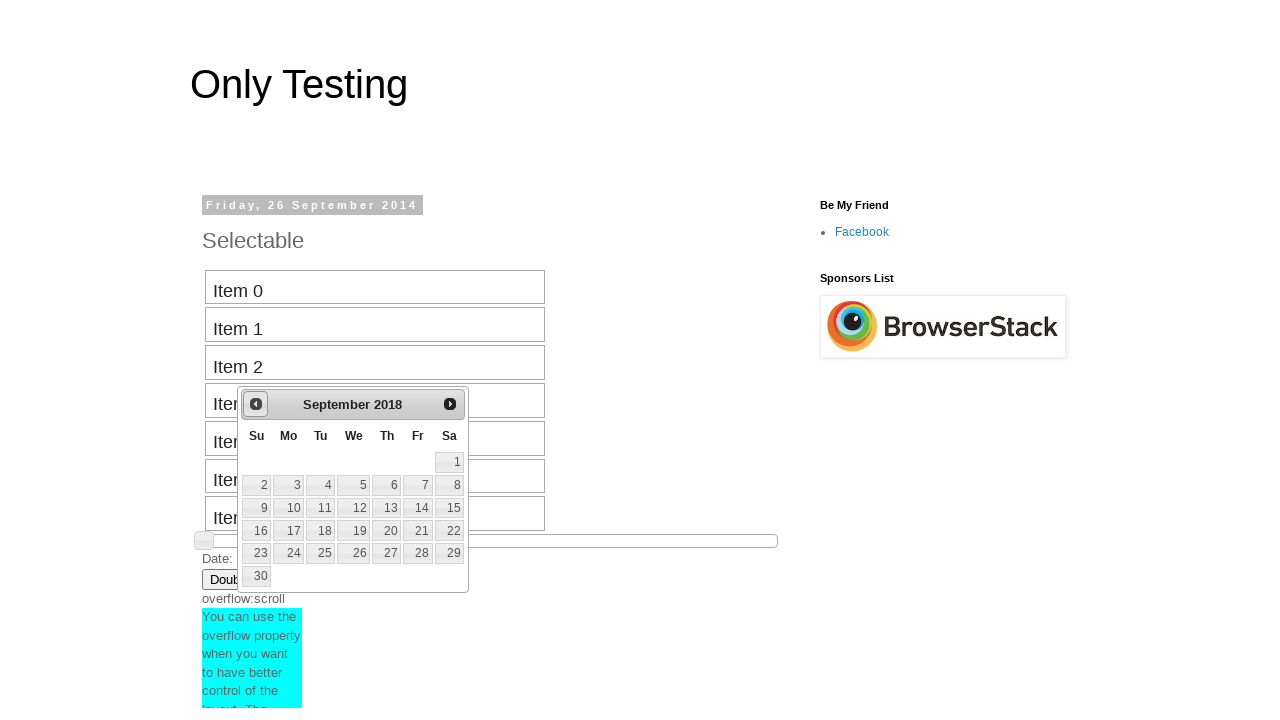

Clicked previous button to navigate backward (currently at September 2018) at (256, 404) on #ui-datepicker-div .ui-datepicker-prev
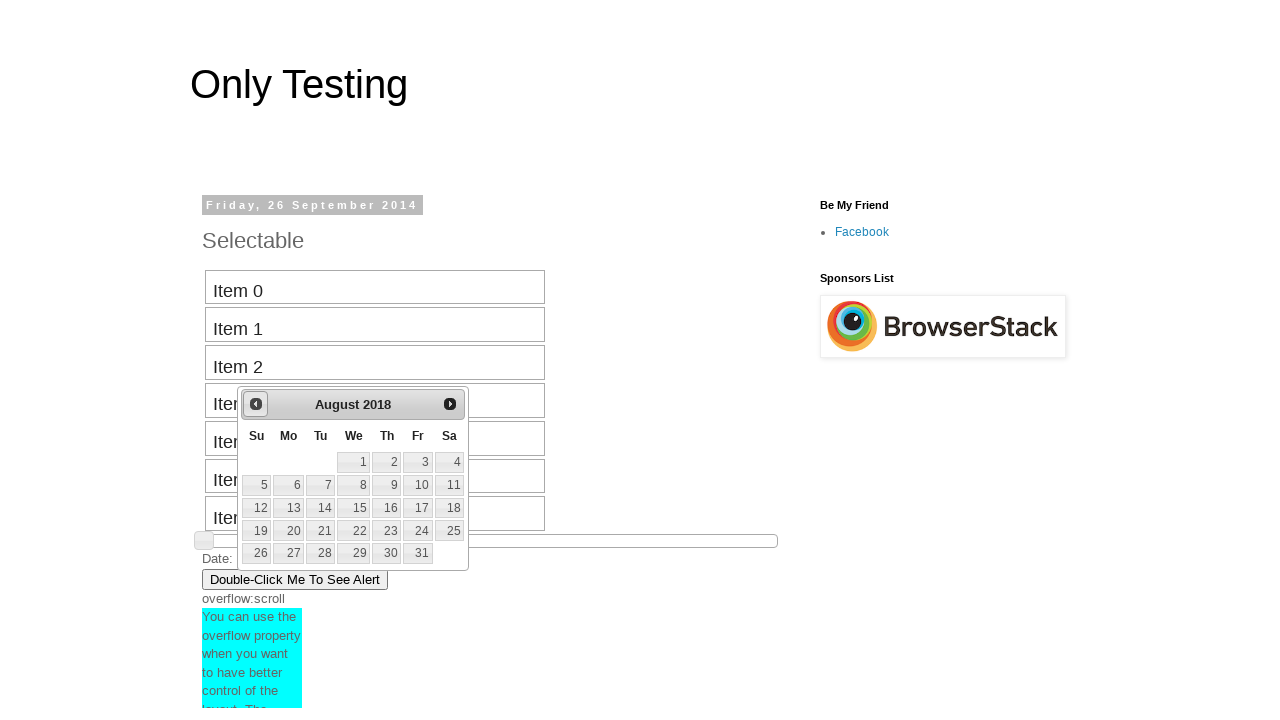

Retrieved current month from date picker
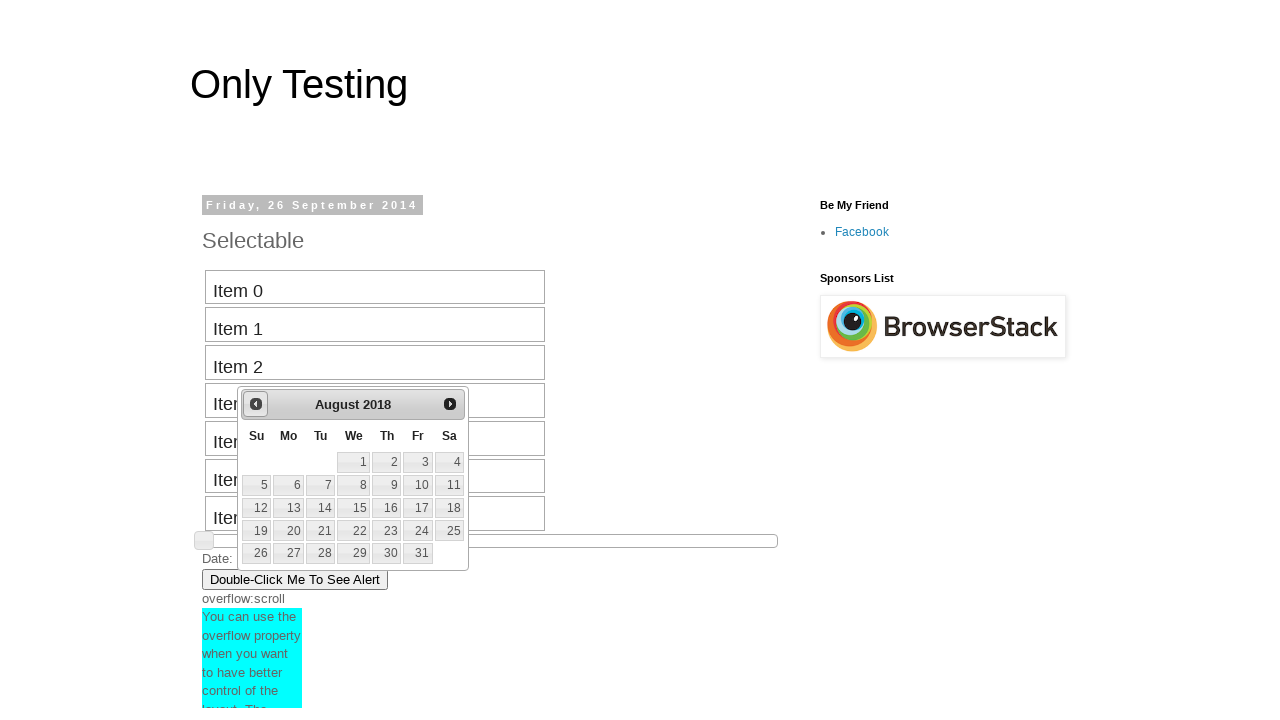

Retrieved current year from date picker
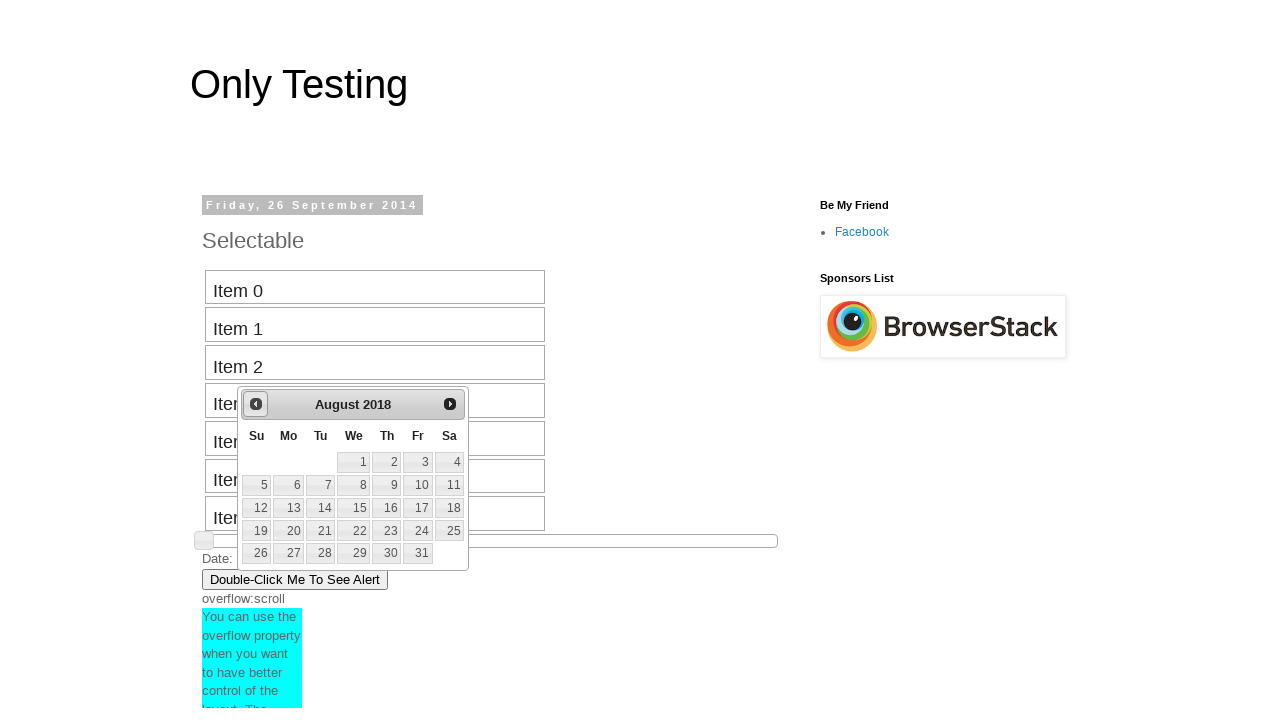

Clicked previous button to navigate backward (currently at August 2018) at (256, 404) on #ui-datepicker-div .ui-datepicker-prev
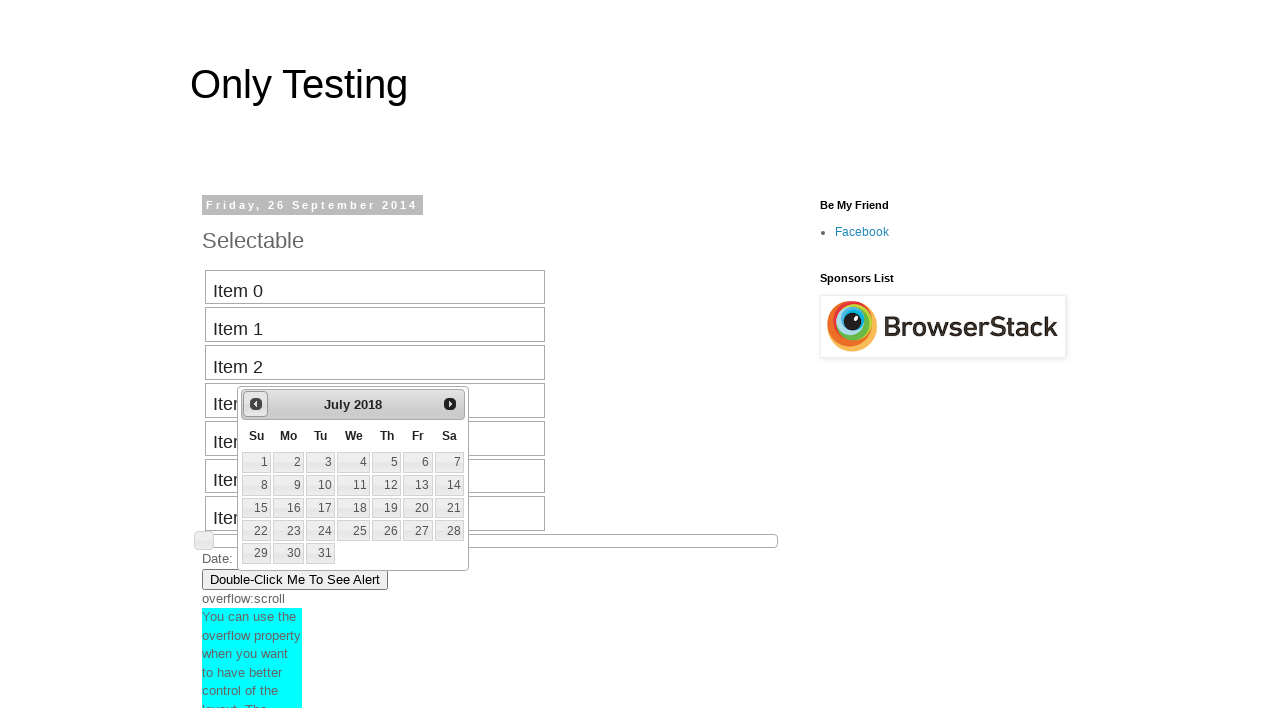

Retrieved current month from date picker
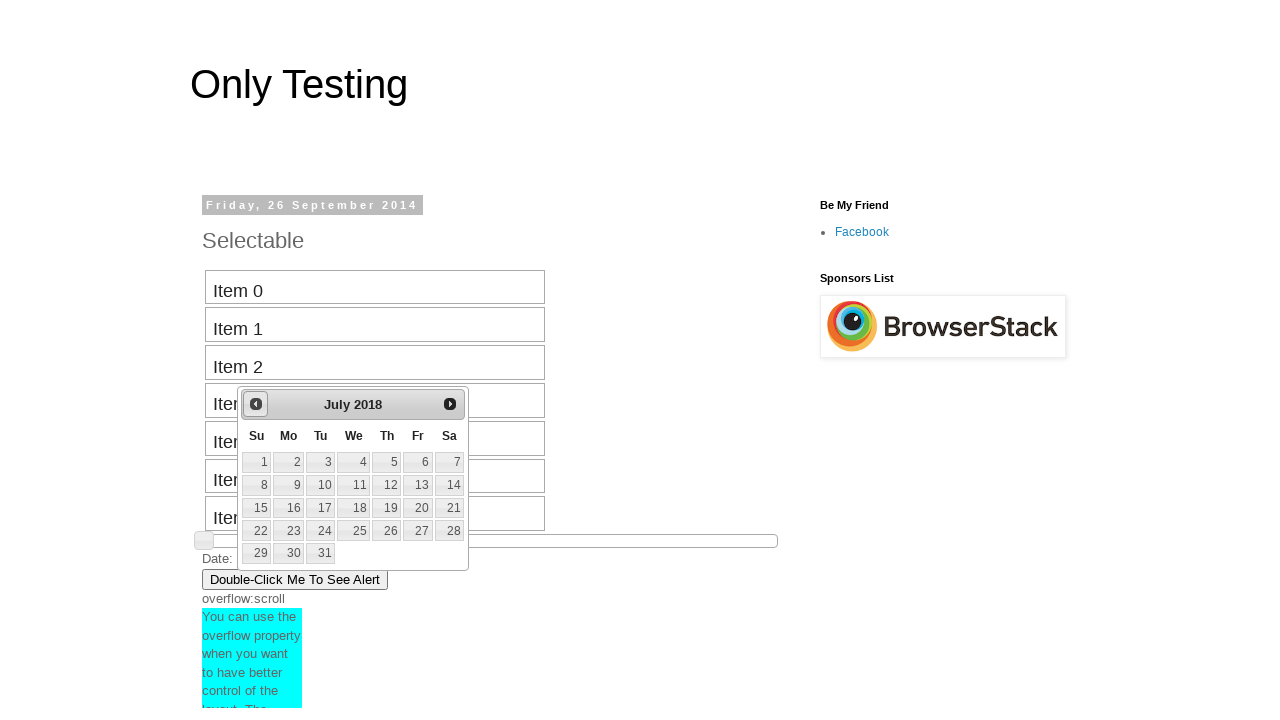

Retrieved current year from date picker
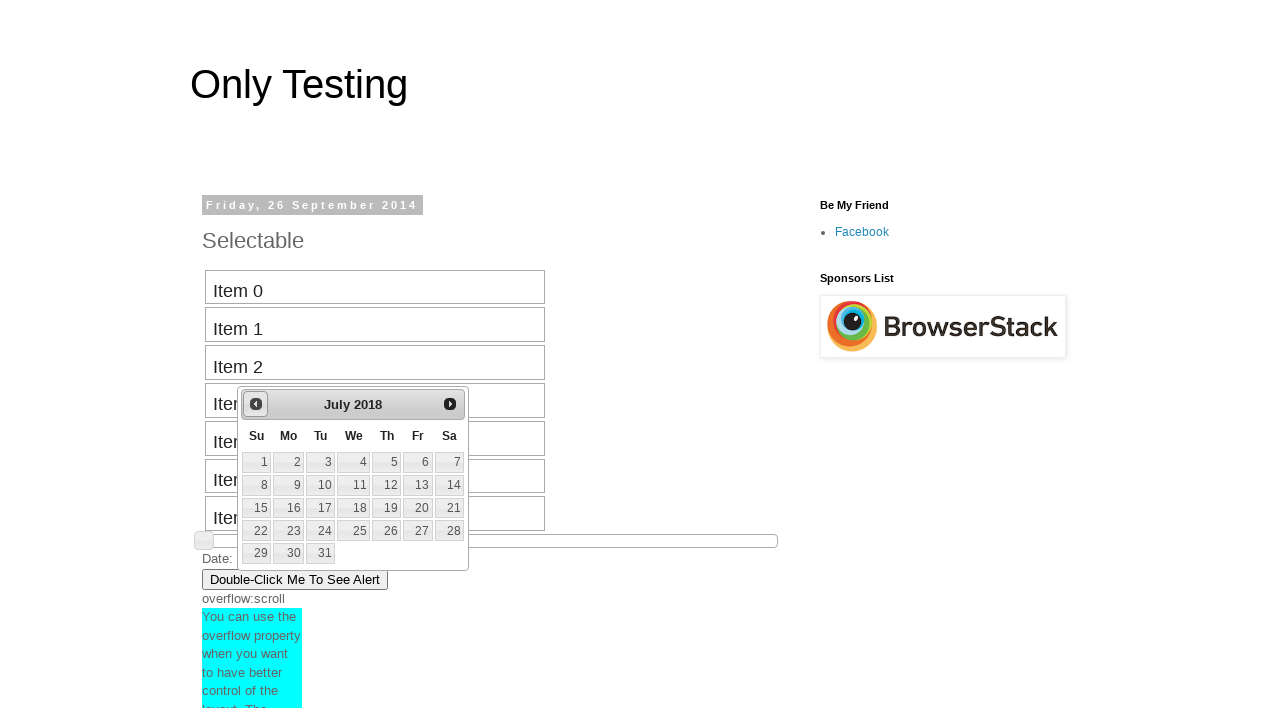

Clicked previous button to navigate backward (currently at July 2018) at (256, 404) on #ui-datepicker-div .ui-datepicker-prev
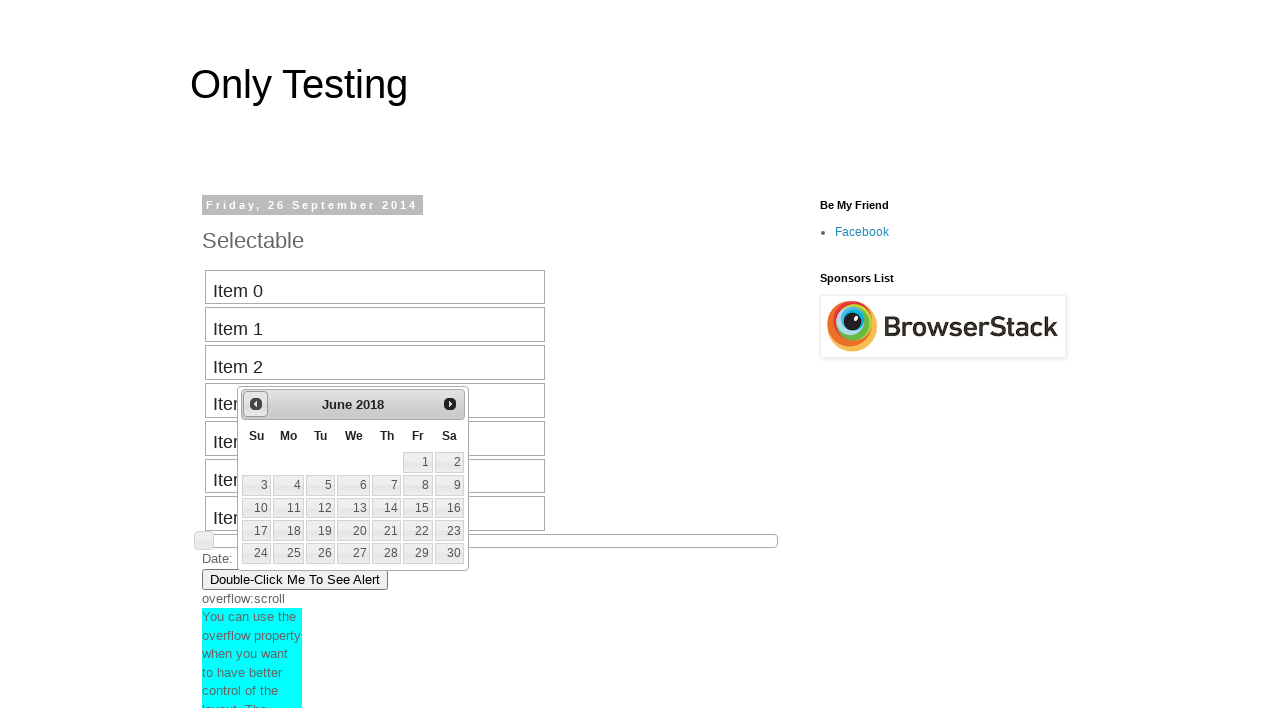

Retrieved current month from date picker
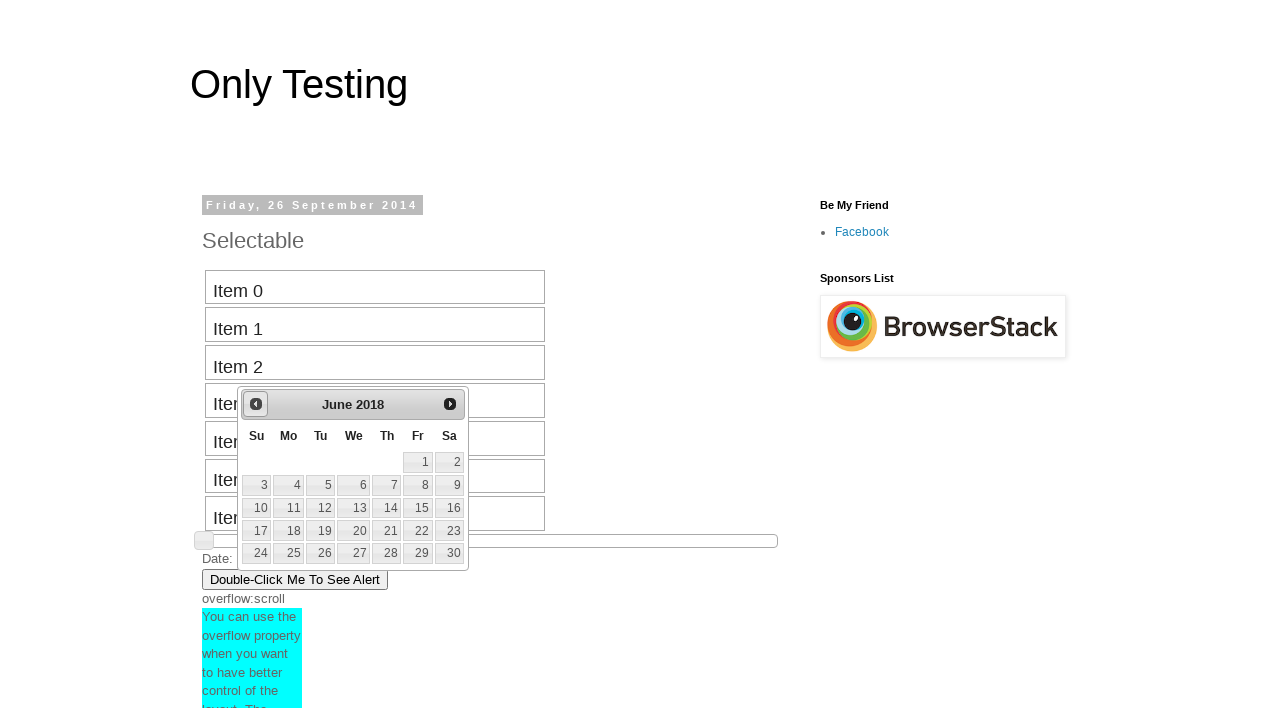

Retrieved current year from date picker
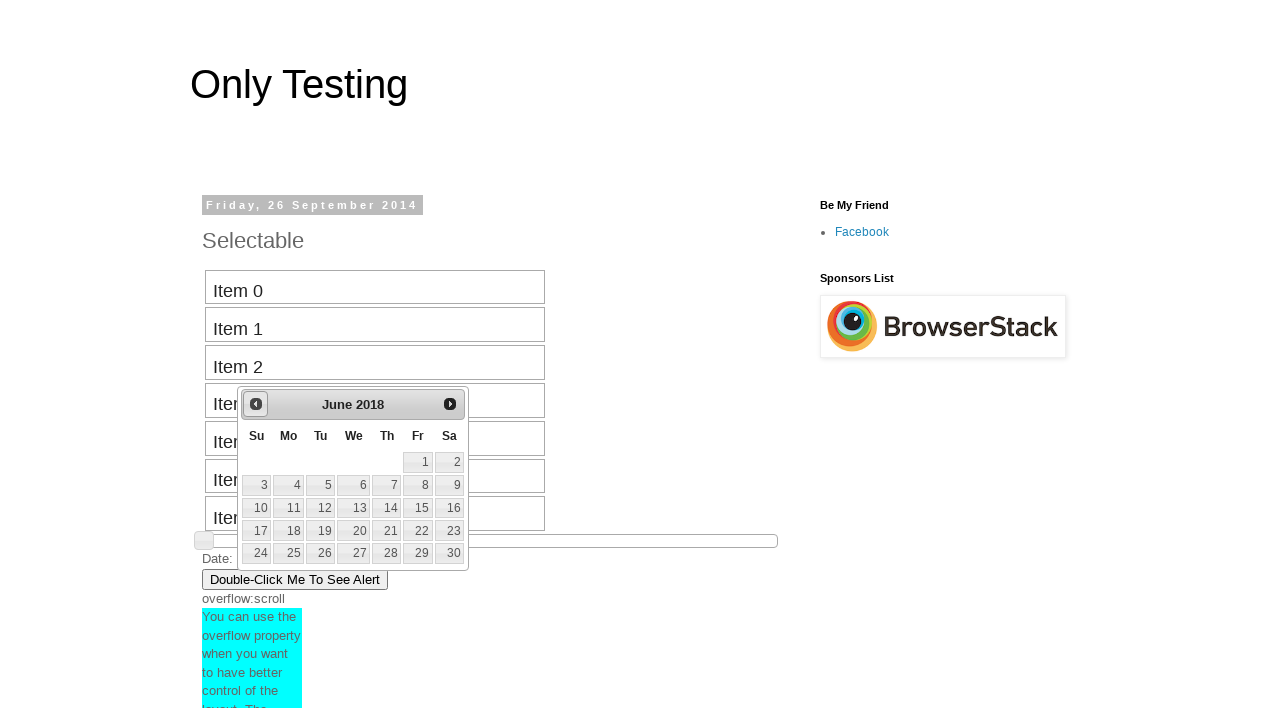

Clicked previous button to navigate backward (currently at June 2018) at (256, 404) on #ui-datepicker-div .ui-datepicker-prev
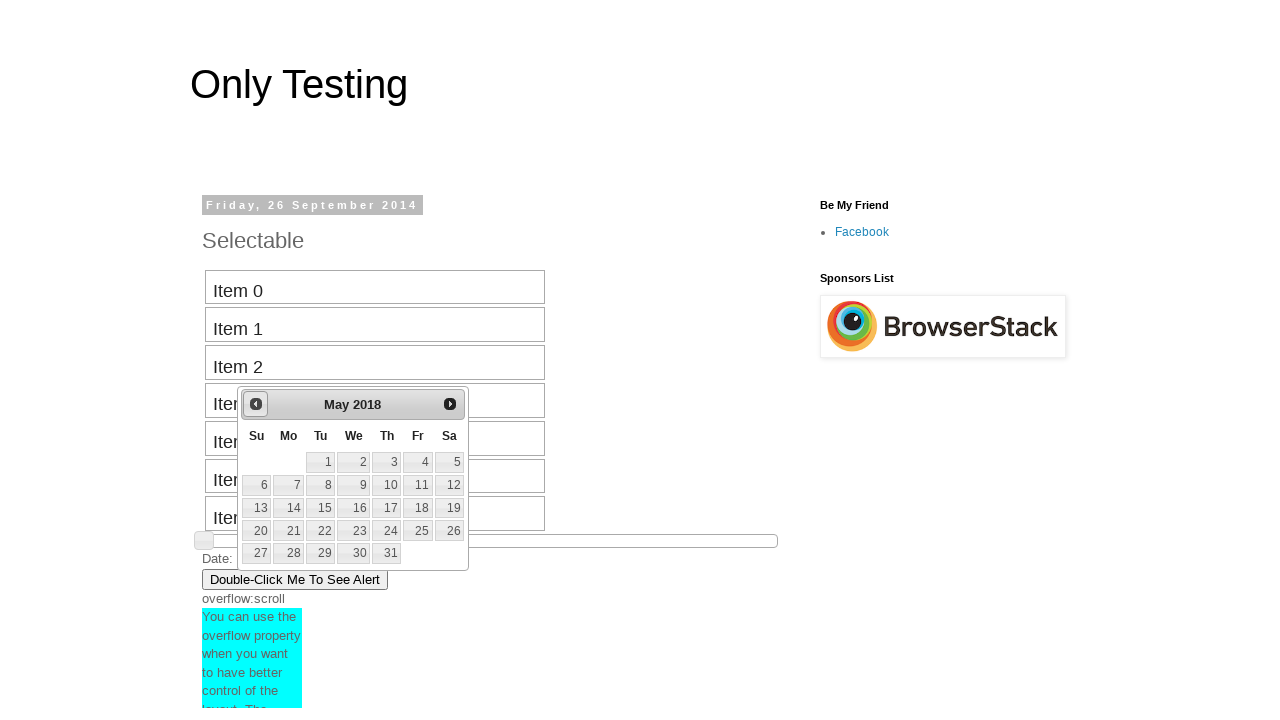

Retrieved current month from date picker
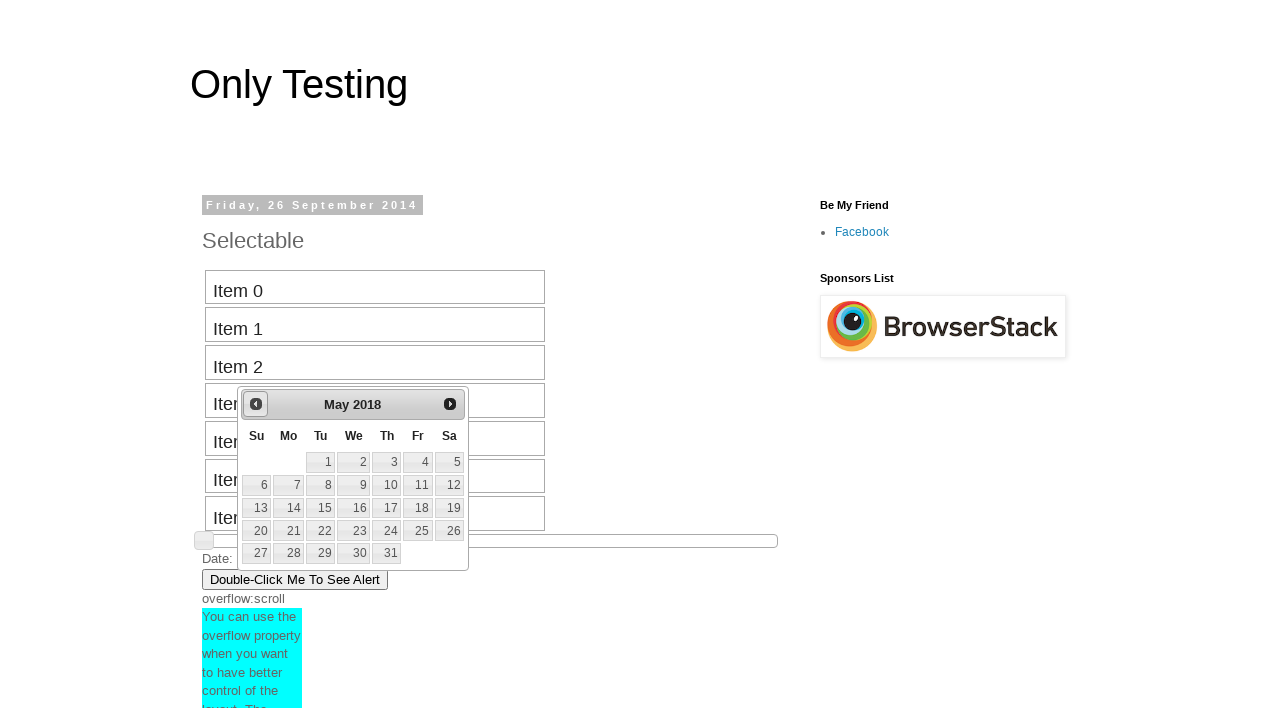

Retrieved current year from date picker
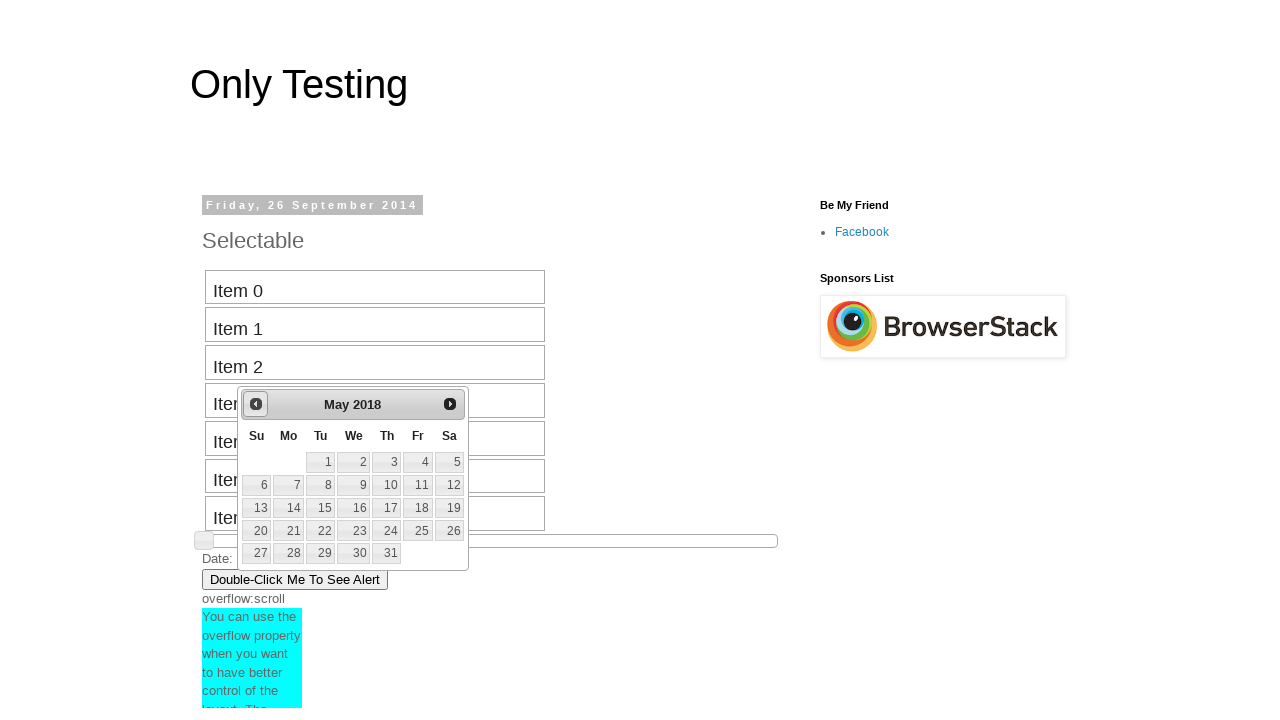

Clicked previous button to navigate backward (currently at May 2018) at (256, 404) on #ui-datepicker-div .ui-datepicker-prev
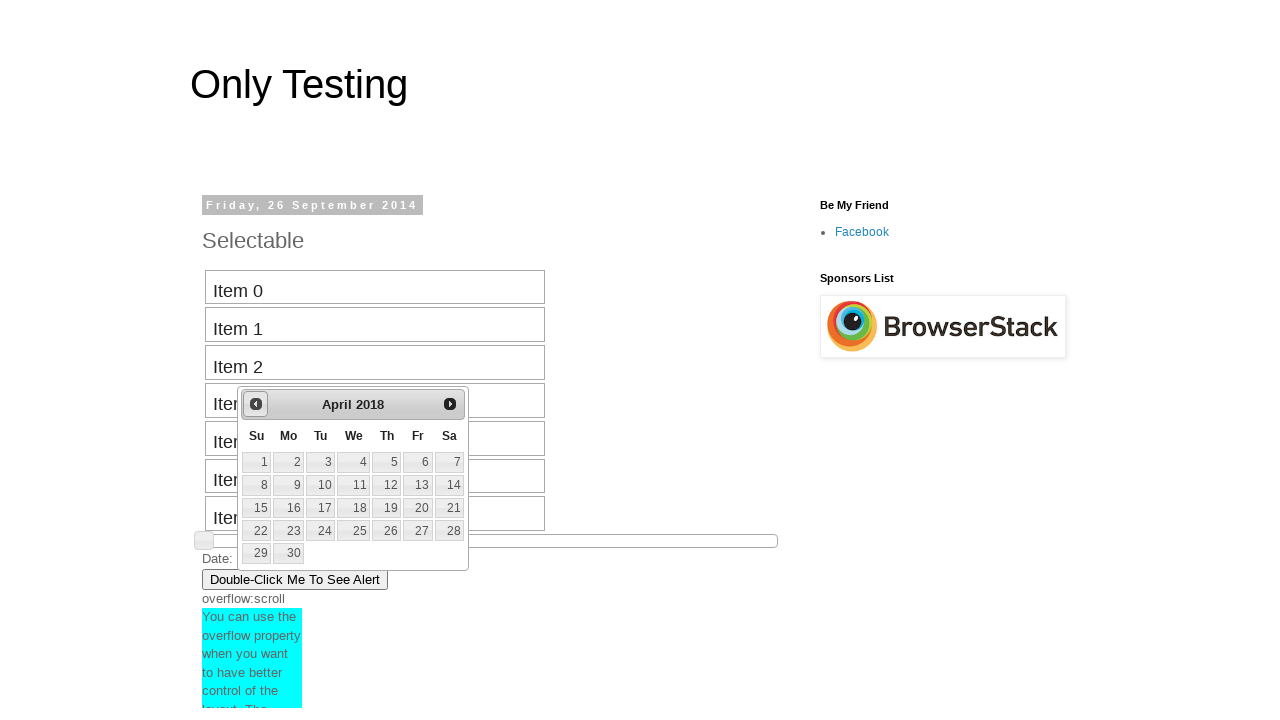

Retrieved current month from date picker
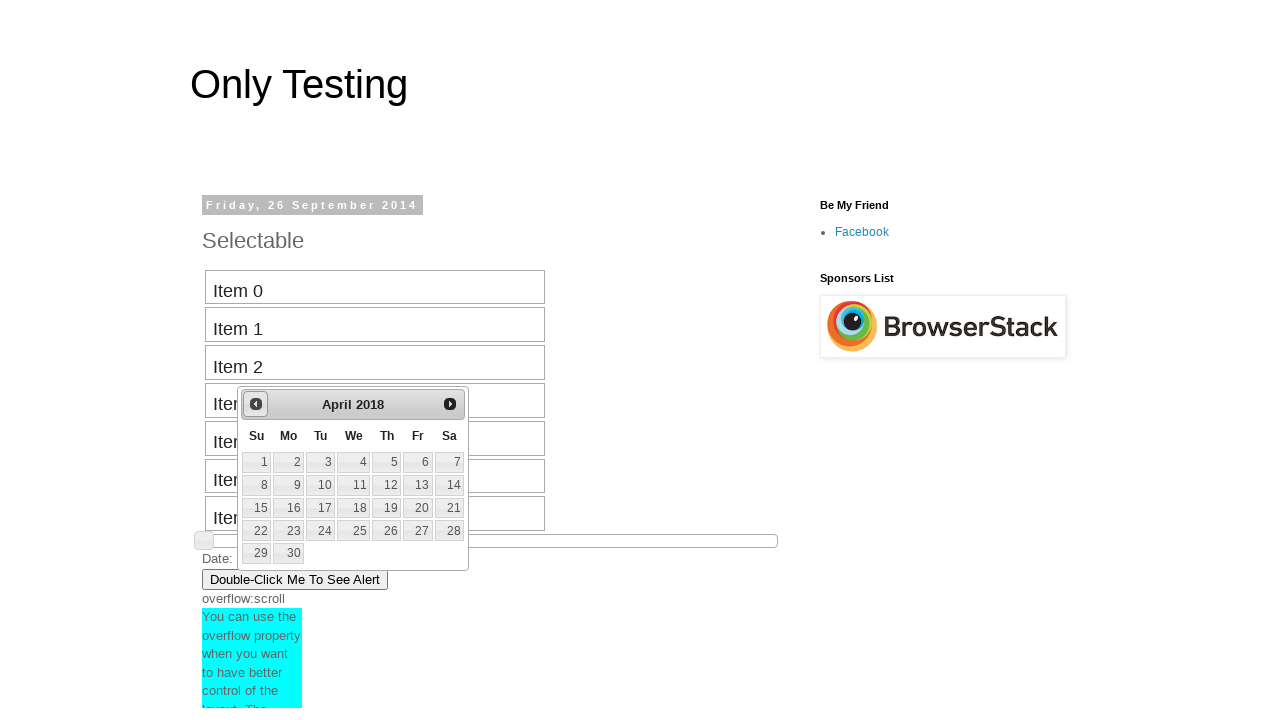

Retrieved current year from date picker
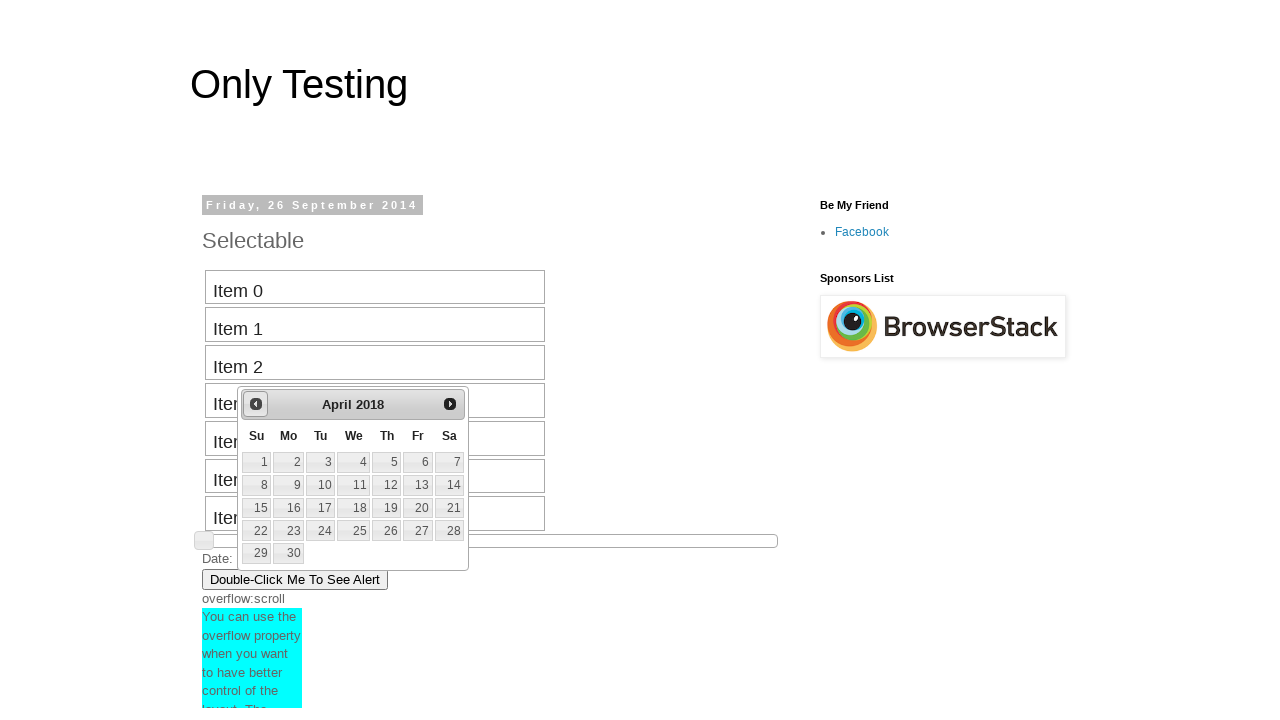

Clicked previous button to navigate backward (currently at April 2018) at (256, 404) on #ui-datepicker-div .ui-datepicker-prev
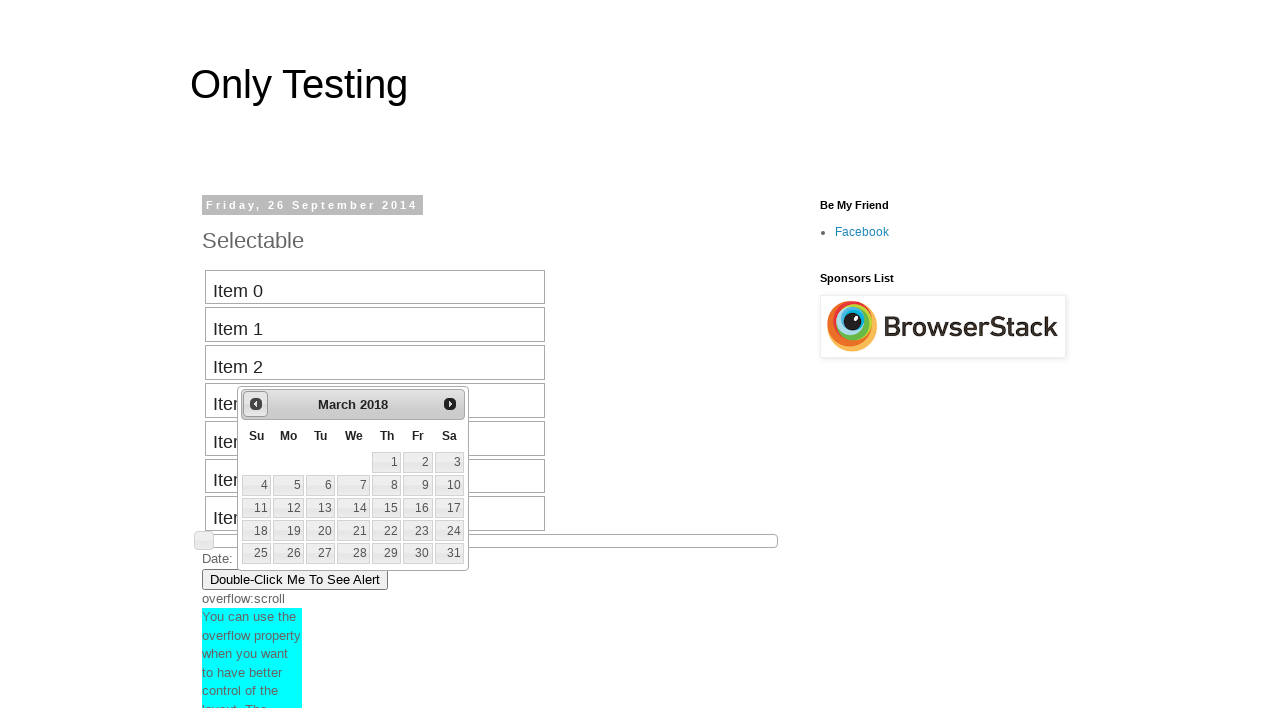

Retrieved current month from date picker
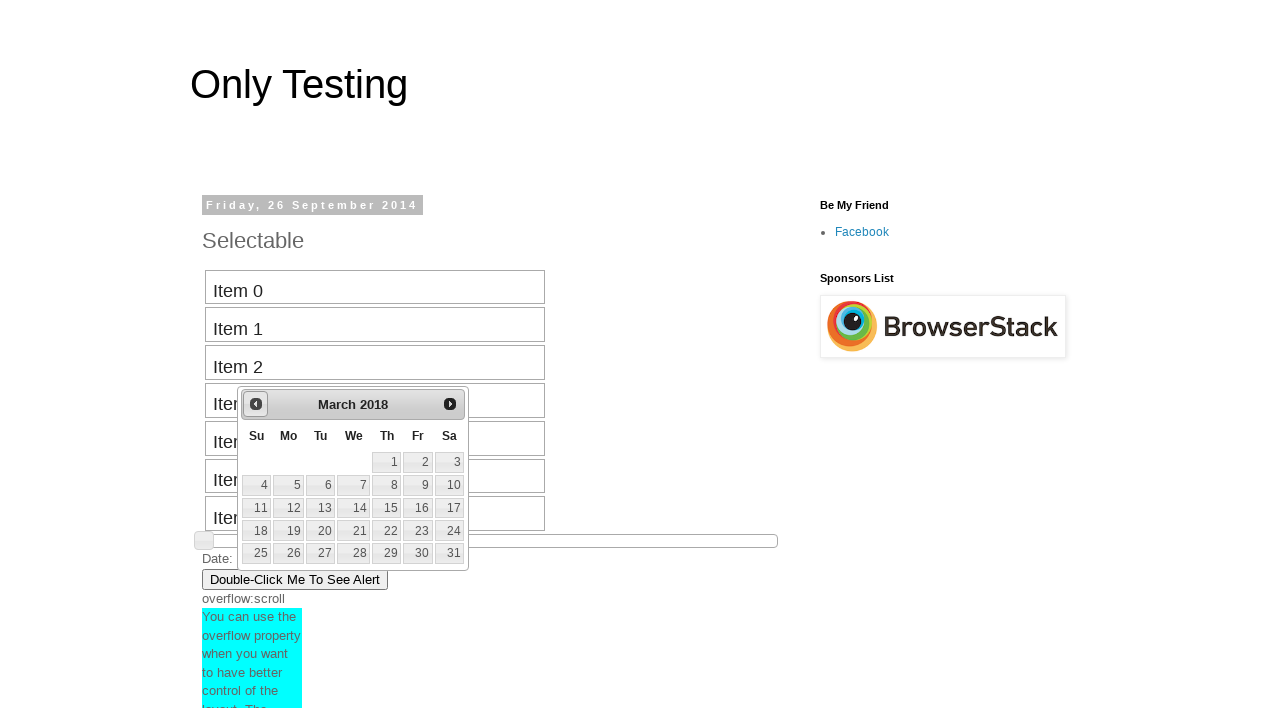

Retrieved current year from date picker
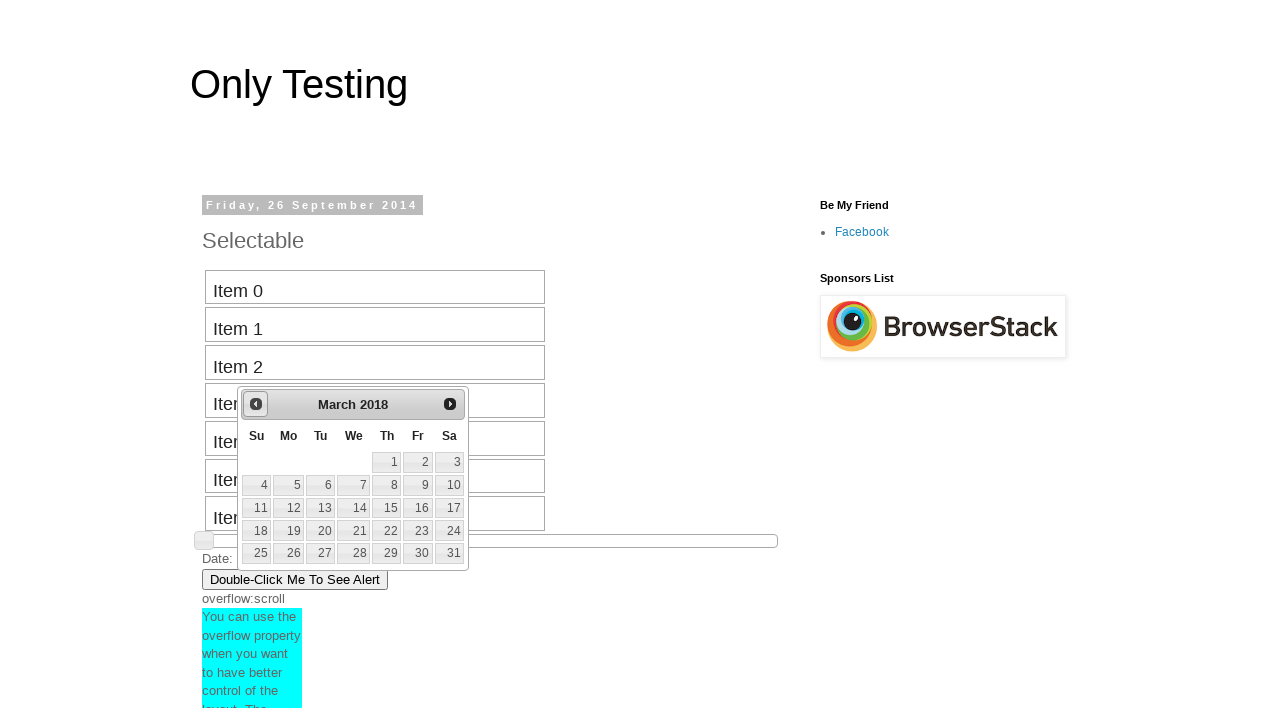

Clicked previous button to navigate backward (currently at March 2018) at (256, 404) on #ui-datepicker-div .ui-datepicker-prev
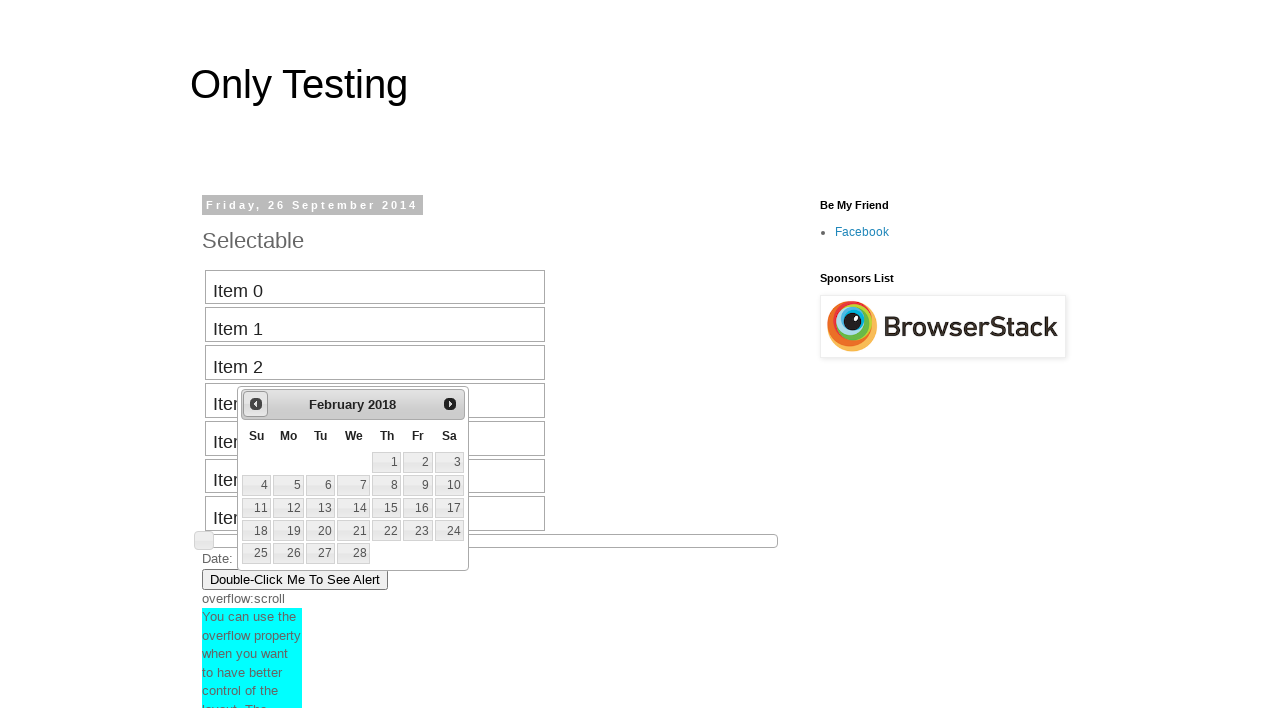

Retrieved current month from date picker
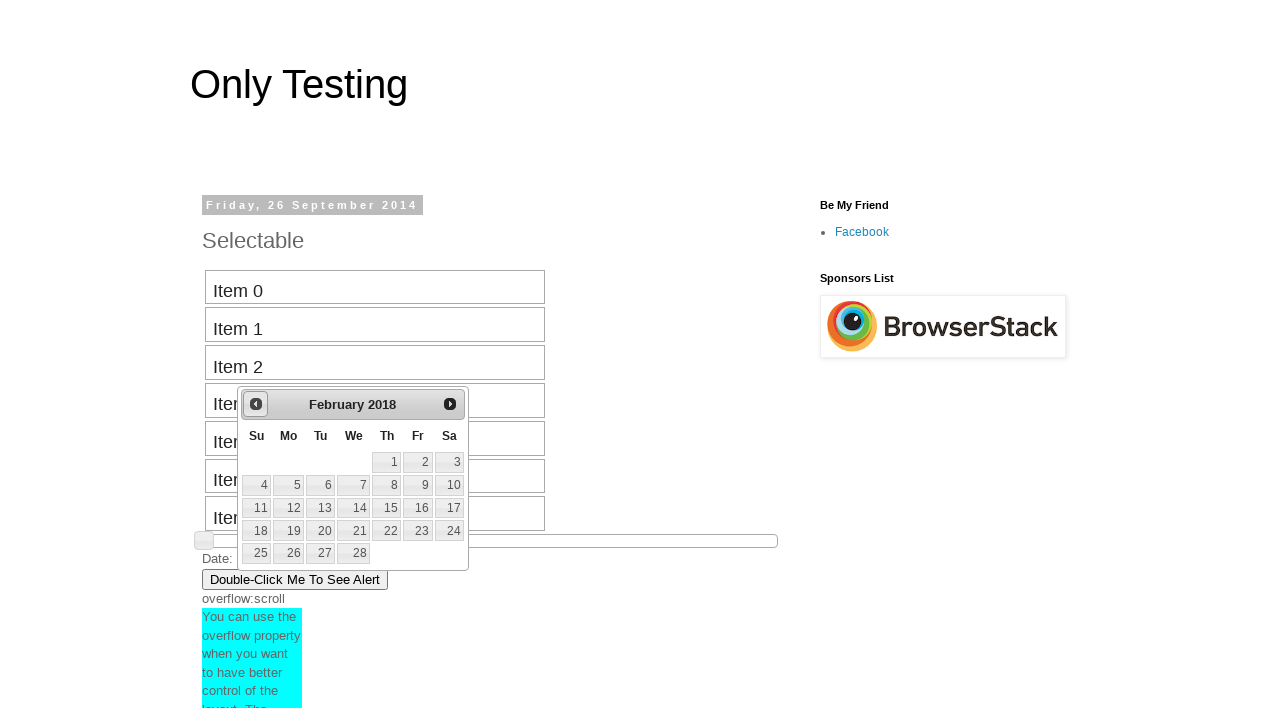

Retrieved current year from date picker
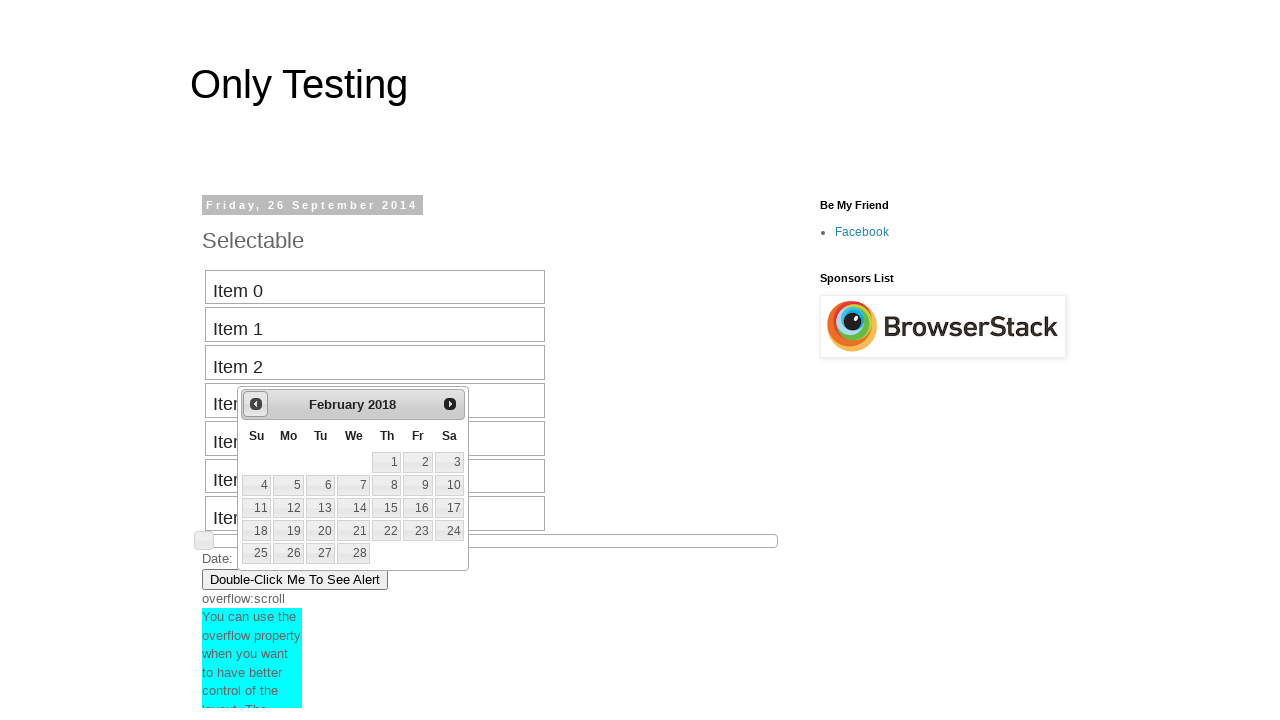

Clicked previous button to navigate backward (currently at February 2018) at (256, 404) on #ui-datepicker-div .ui-datepicker-prev
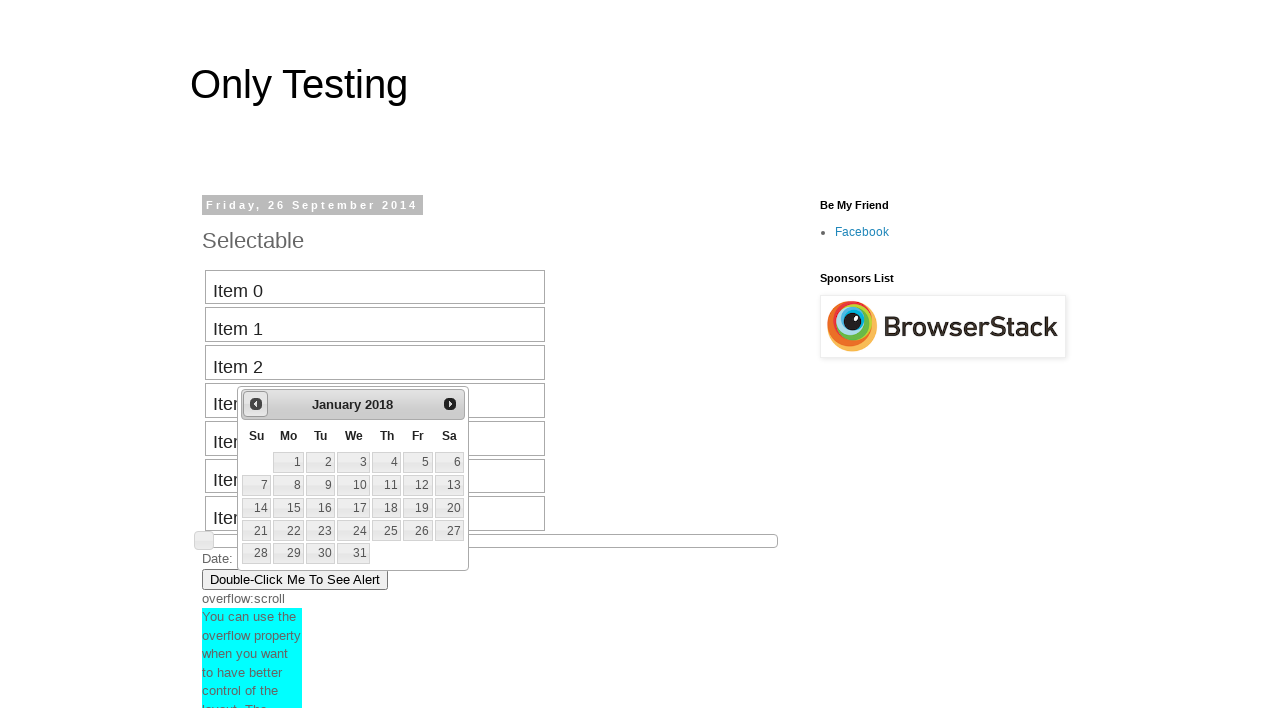

Retrieved current month from date picker
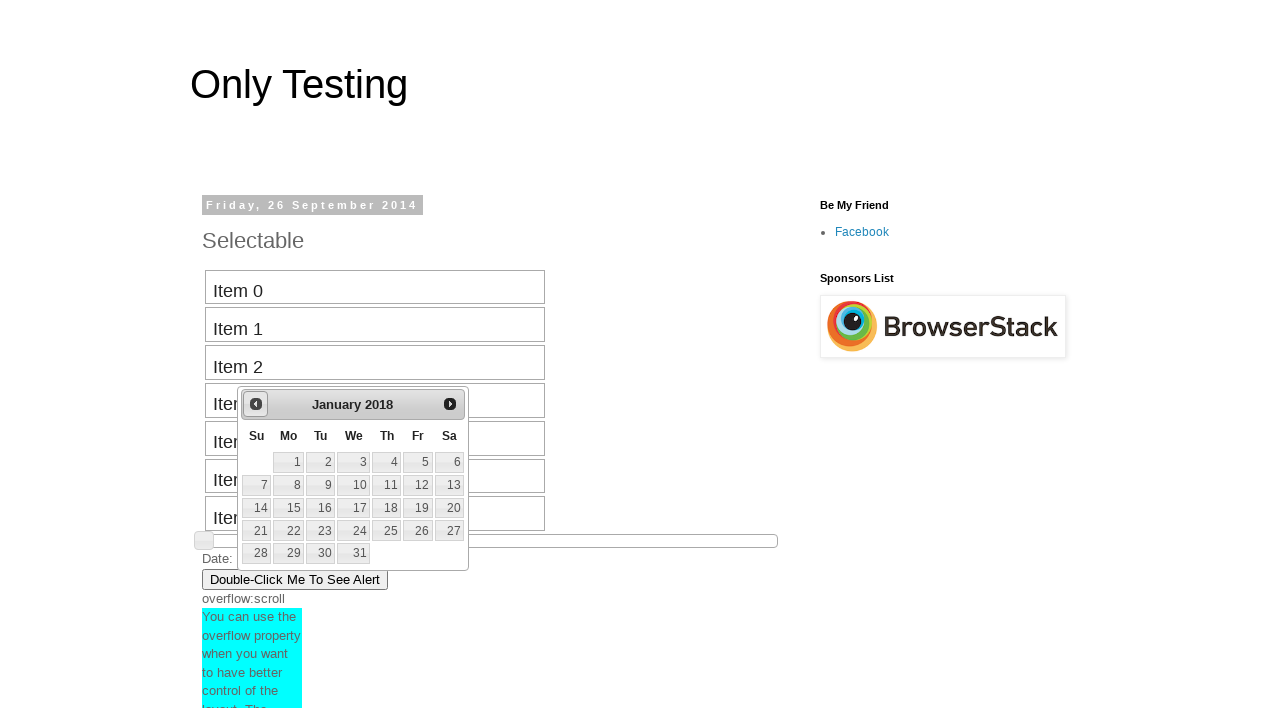

Retrieved current year from date picker
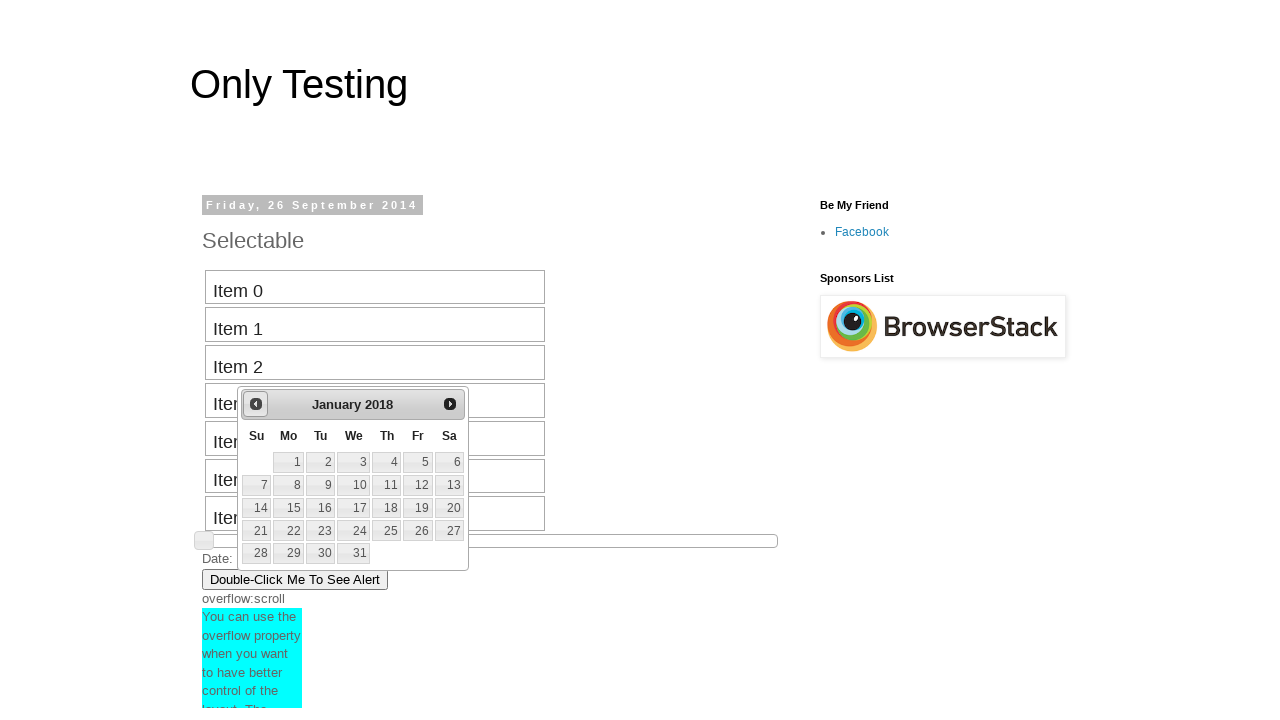

Clicked previous button to navigate backward (currently at January 2018) at (256, 404) on #ui-datepicker-div .ui-datepicker-prev
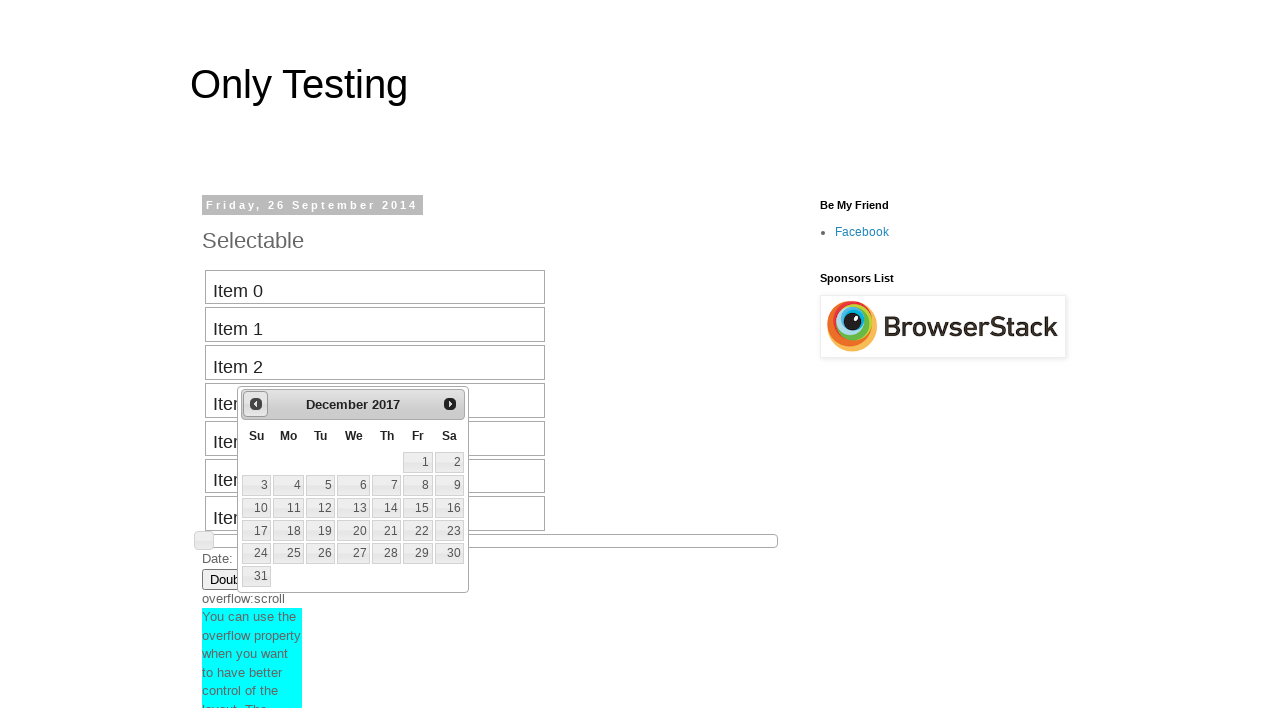

Retrieved current month from date picker
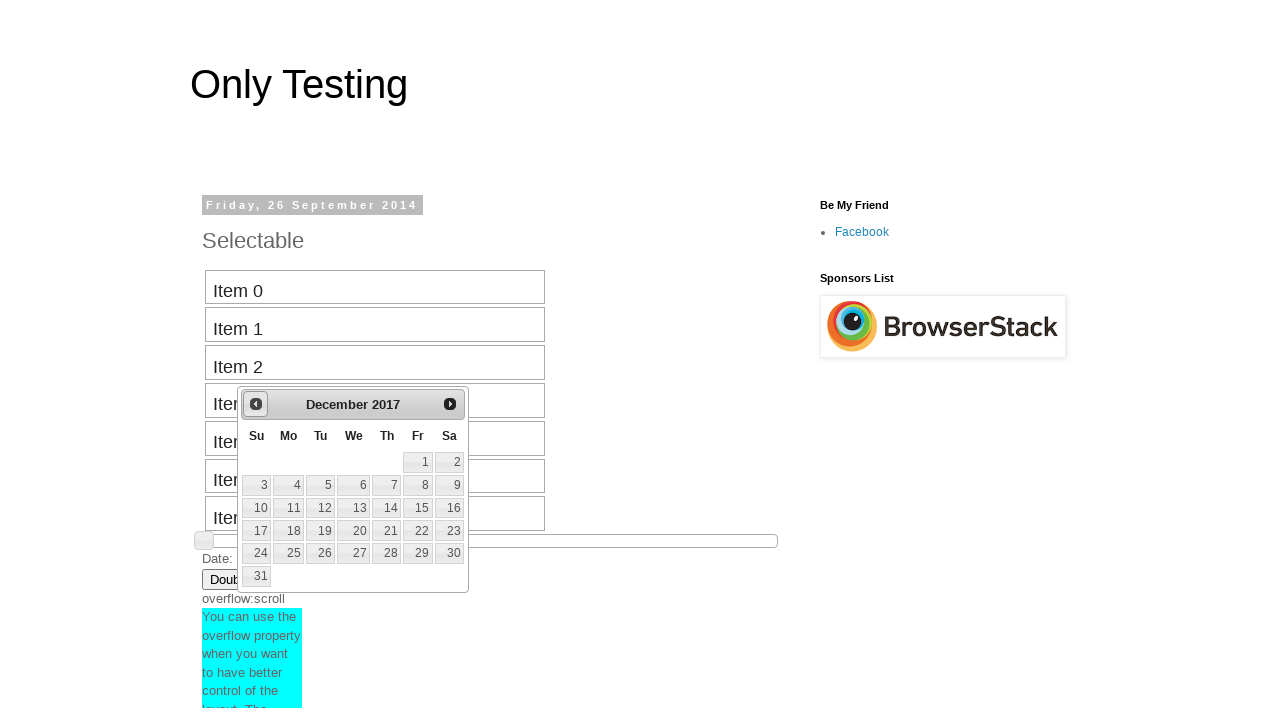

Retrieved current year from date picker
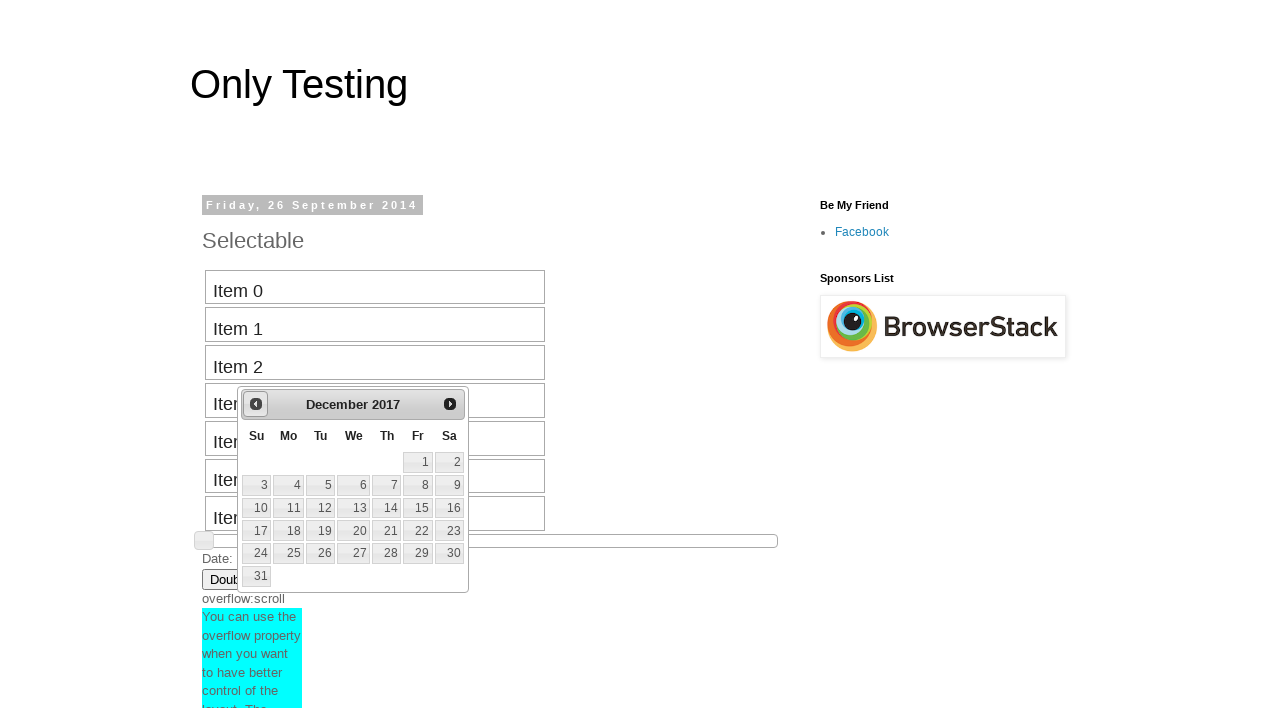

Clicked previous button to navigate backward (currently at December 2017) at (256, 404) on #ui-datepicker-div .ui-datepicker-prev
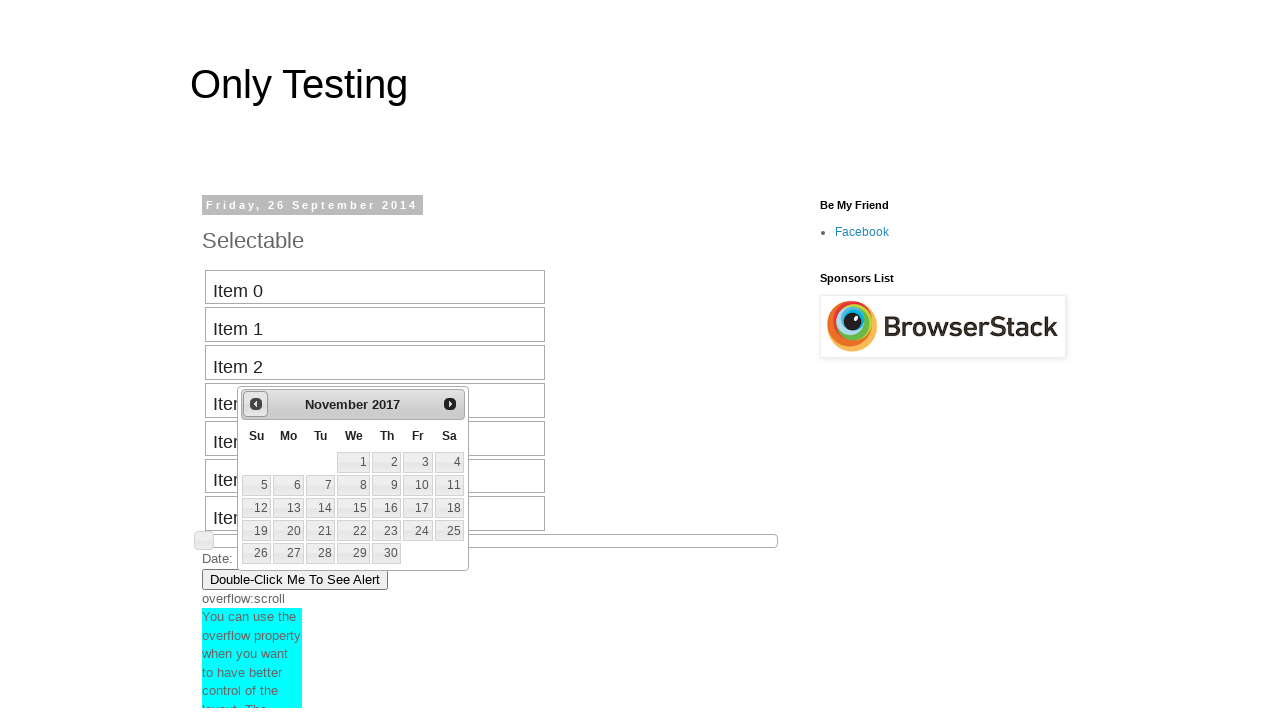

Retrieved current month from date picker
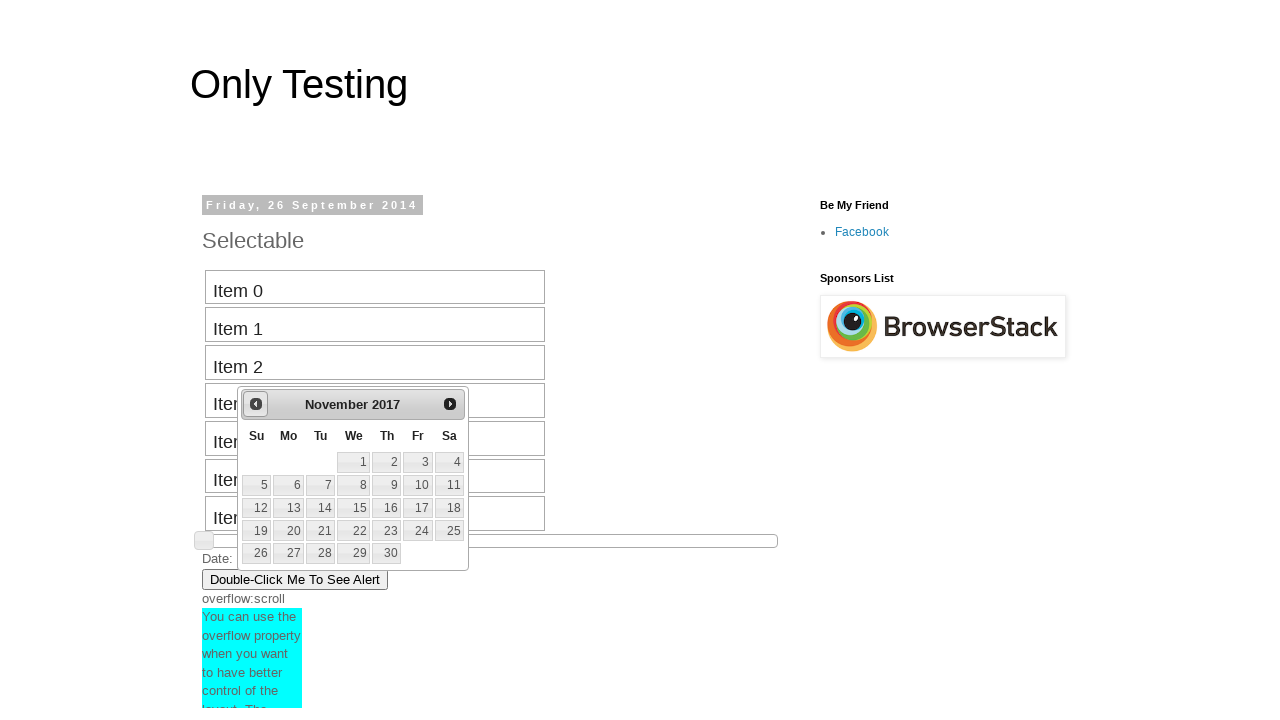

Retrieved current year from date picker
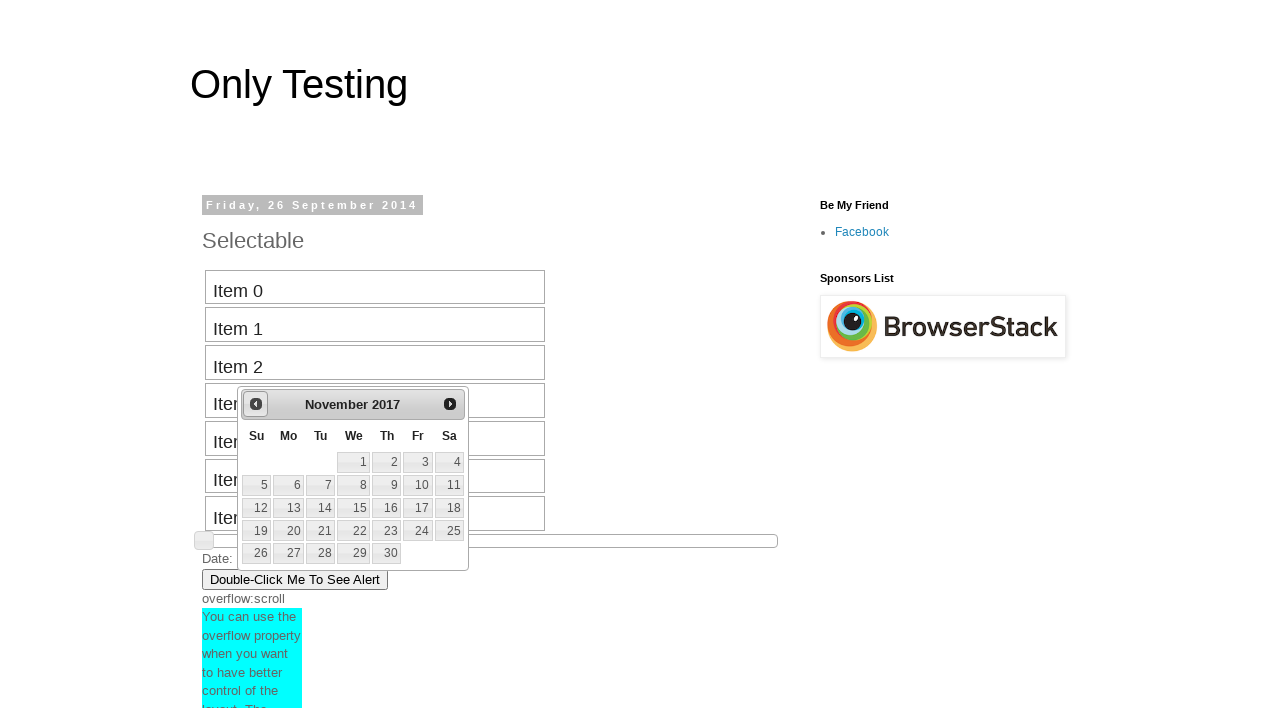

Clicked previous button to navigate backward (currently at November 2017) at (256, 404) on #ui-datepicker-div .ui-datepicker-prev
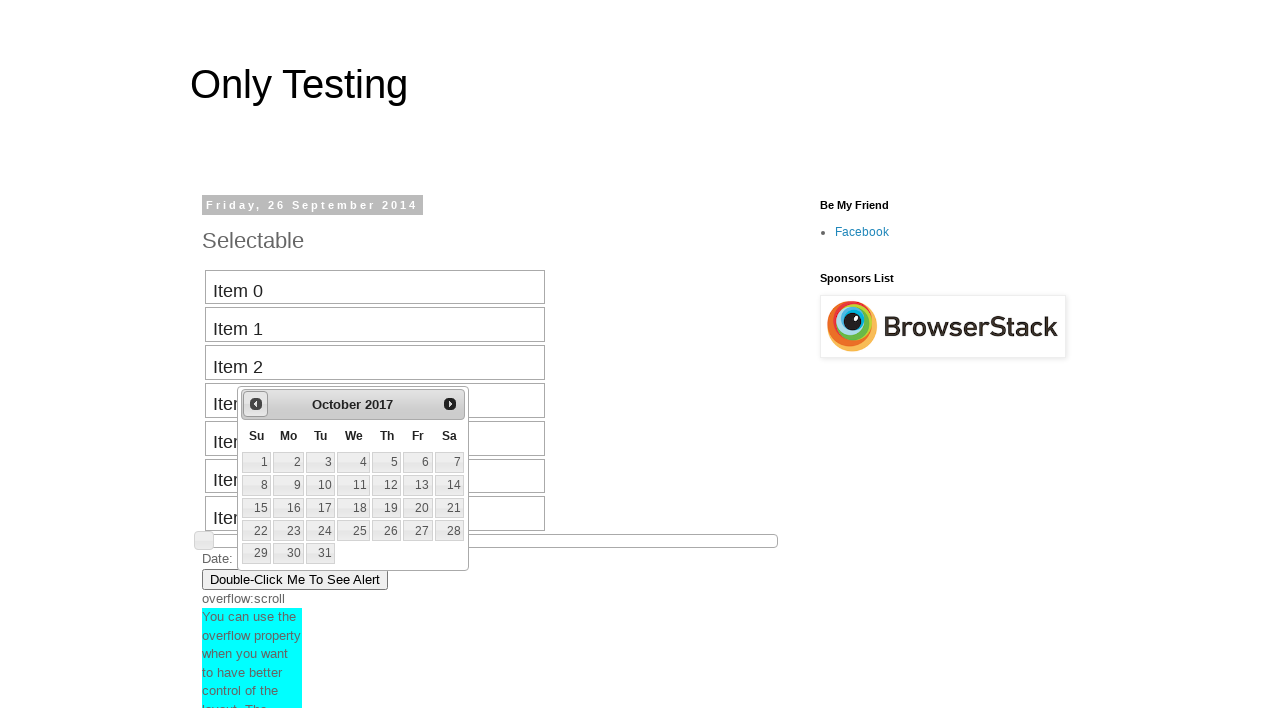

Retrieved current month from date picker
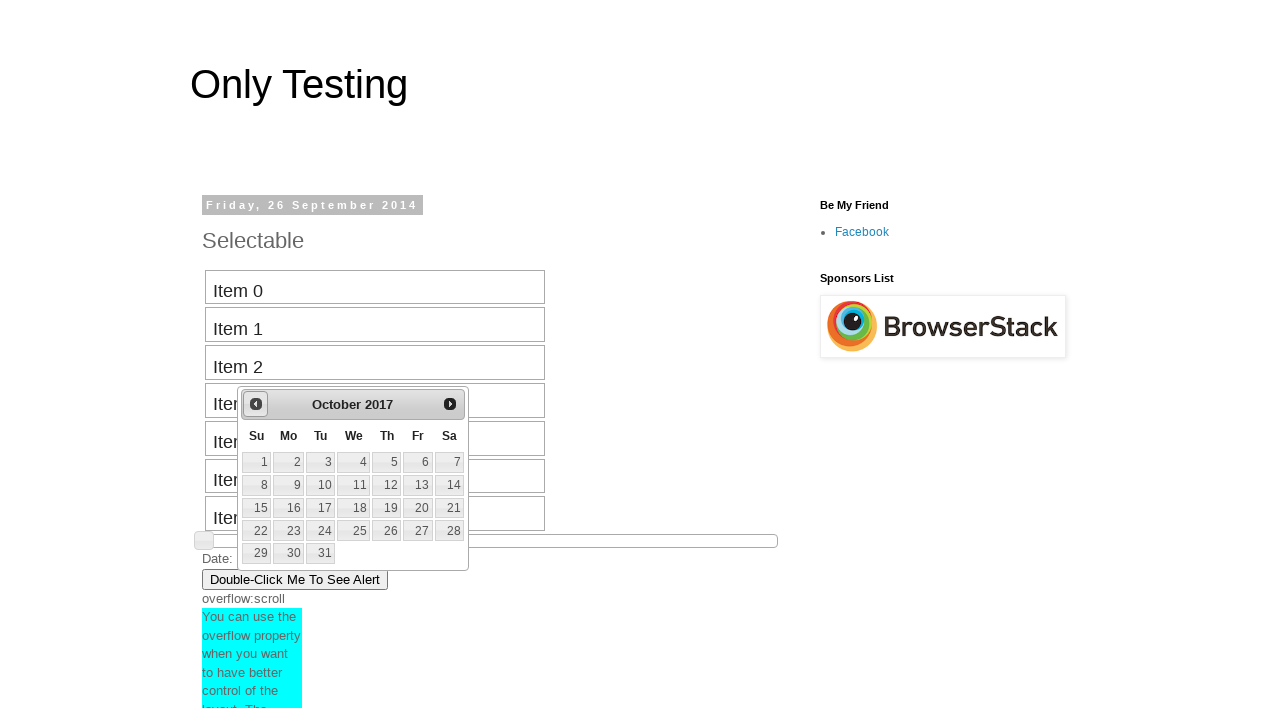

Retrieved current year from date picker
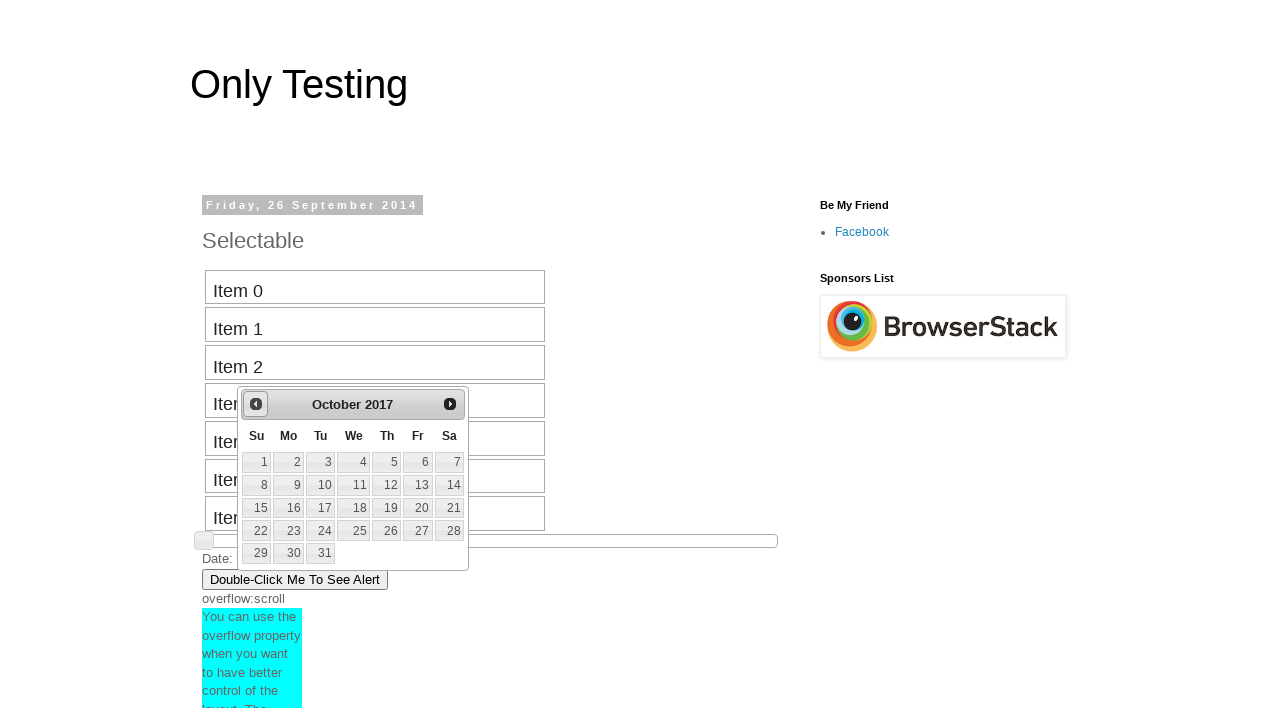

Clicked previous button to navigate backward (currently at October 2017) at (256, 404) on #ui-datepicker-div .ui-datepicker-prev
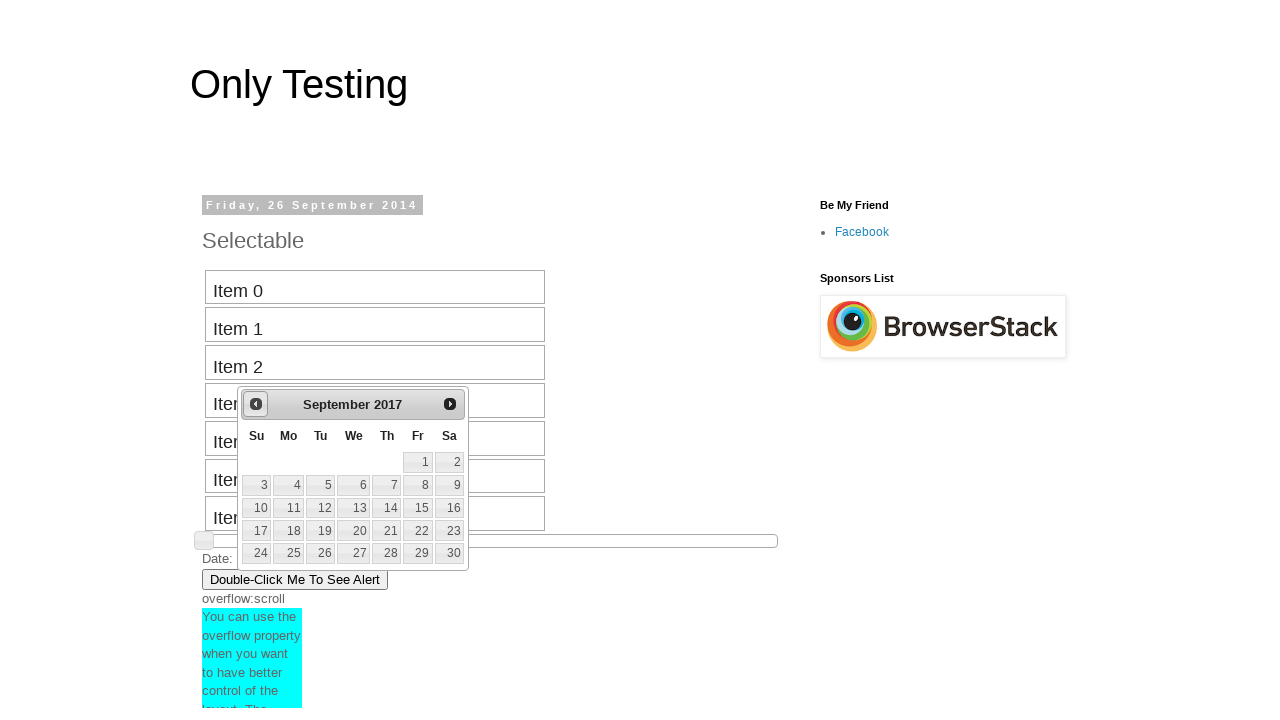

Retrieved current month from date picker
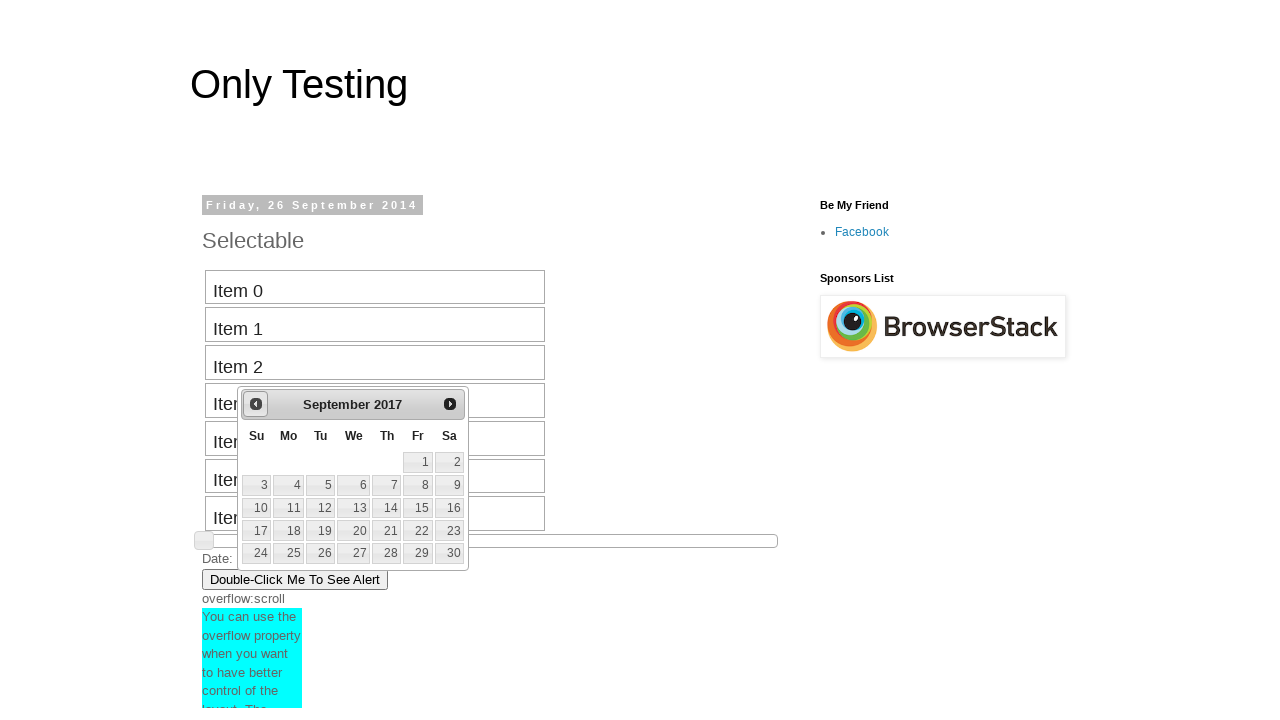

Retrieved current year from date picker
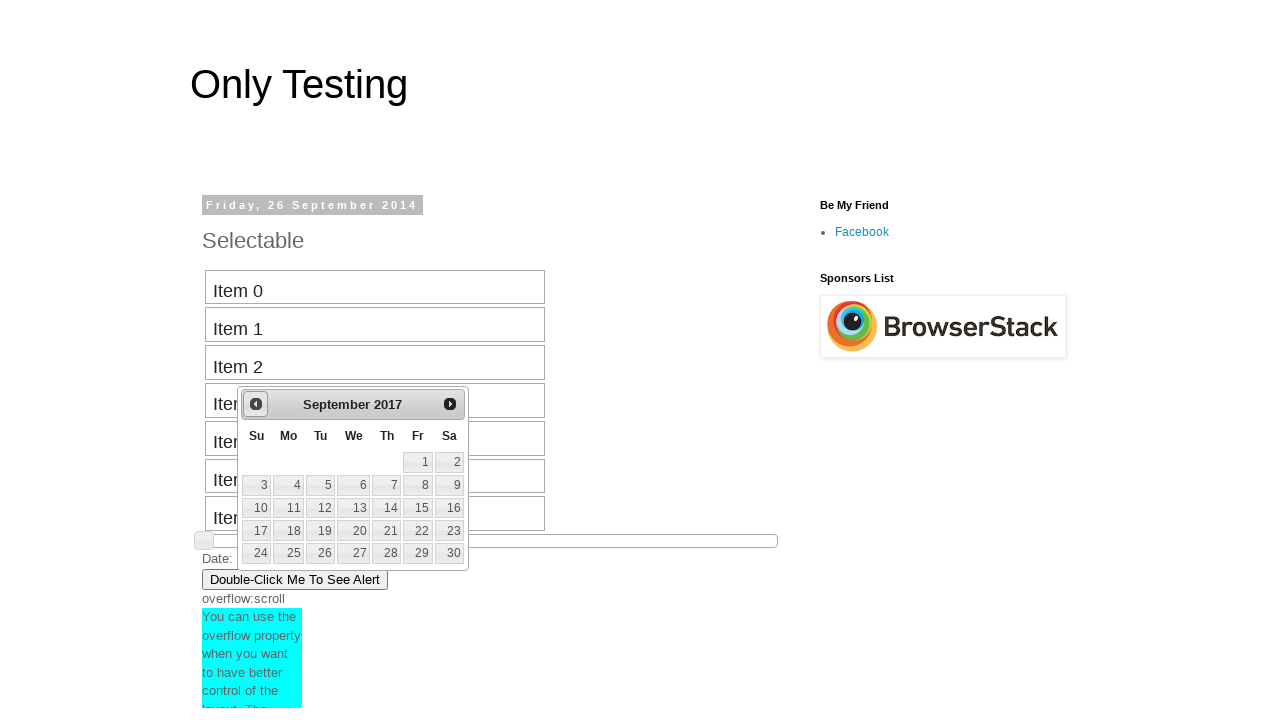

Clicked previous button to navigate backward (currently at September 2017) at (256, 404) on #ui-datepicker-div .ui-datepicker-prev
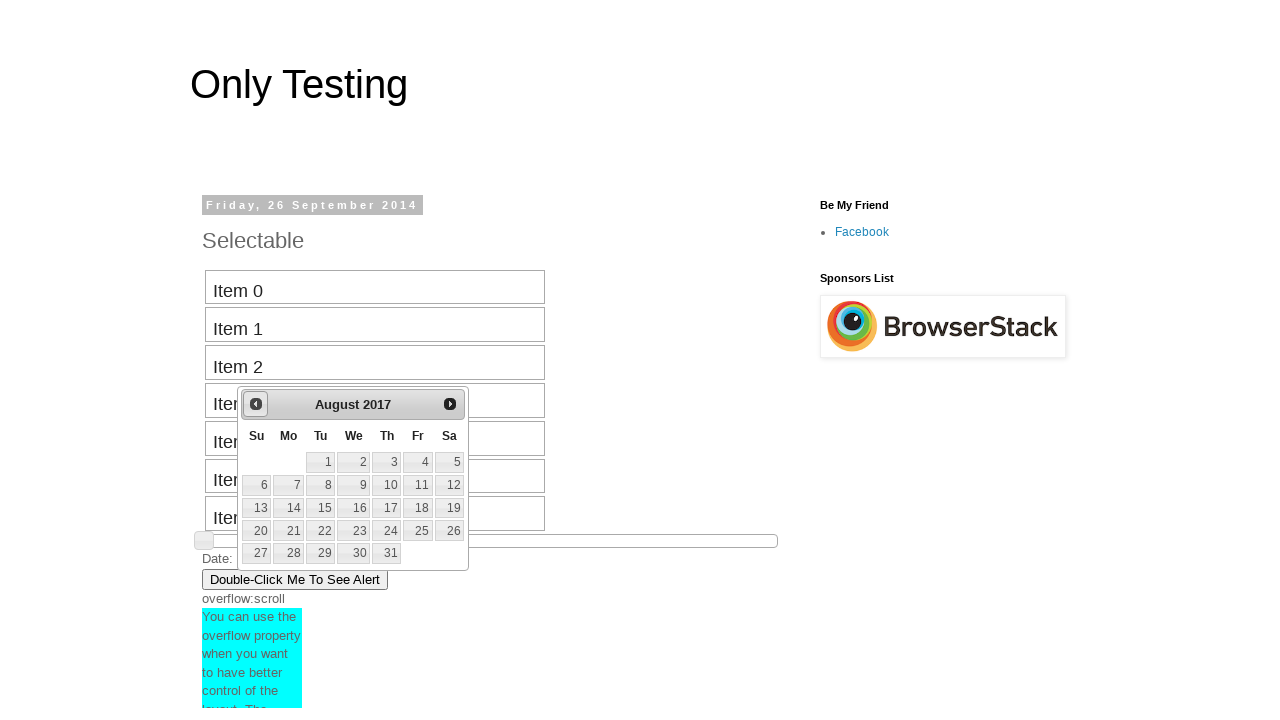

Retrieved current month from date picker
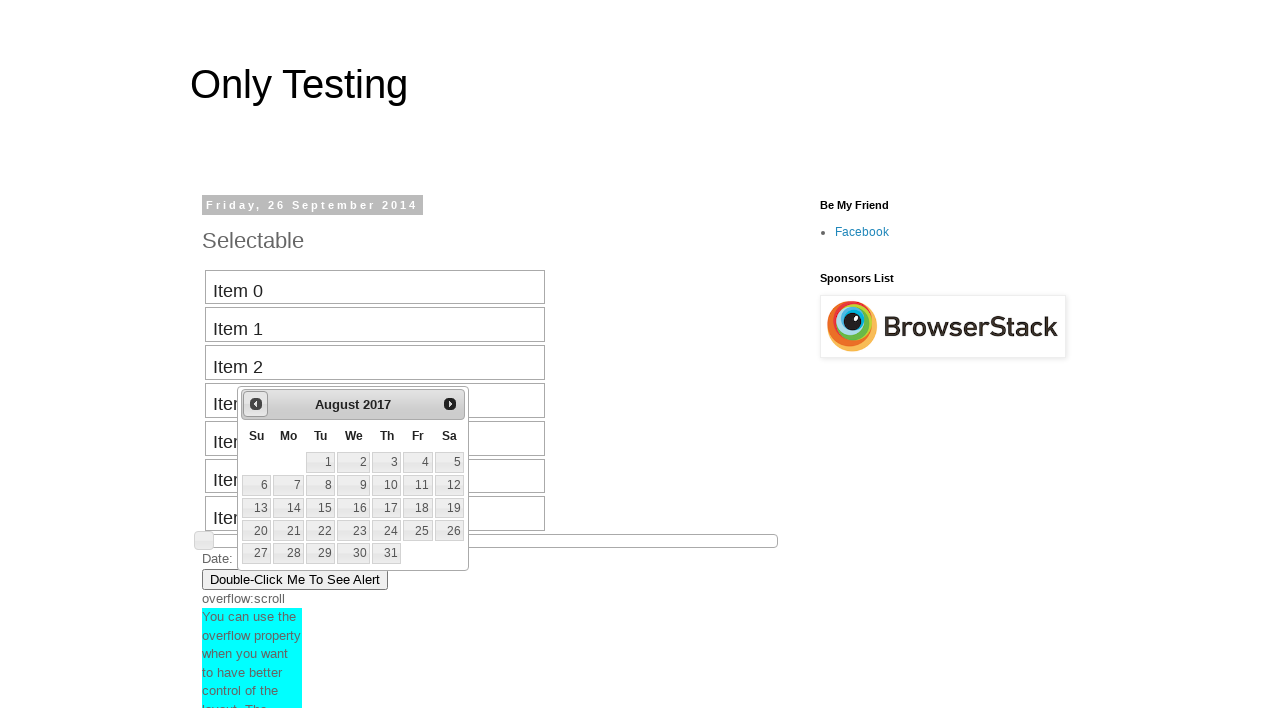

Retrieved current year from date picker
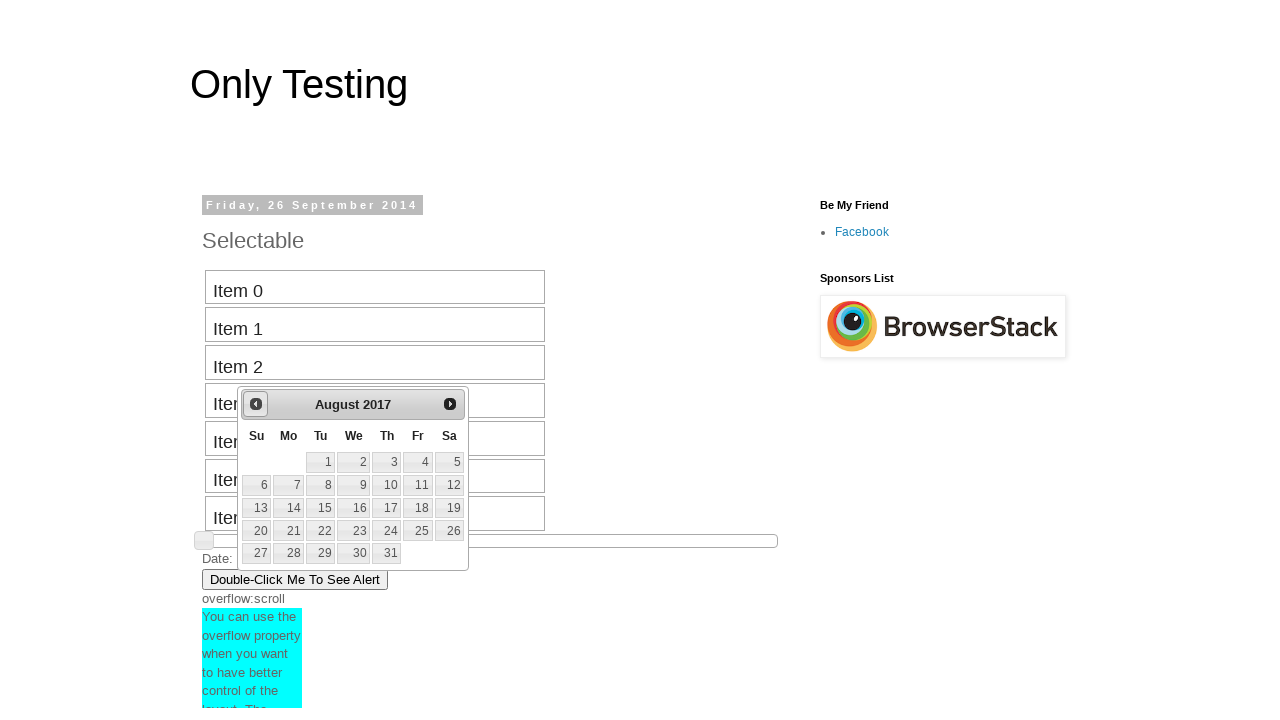

Clicked previous button to navigate backward (currently at August 2017) at (256, 404) on #ui-datepicker-div .ui-datepicker-prev
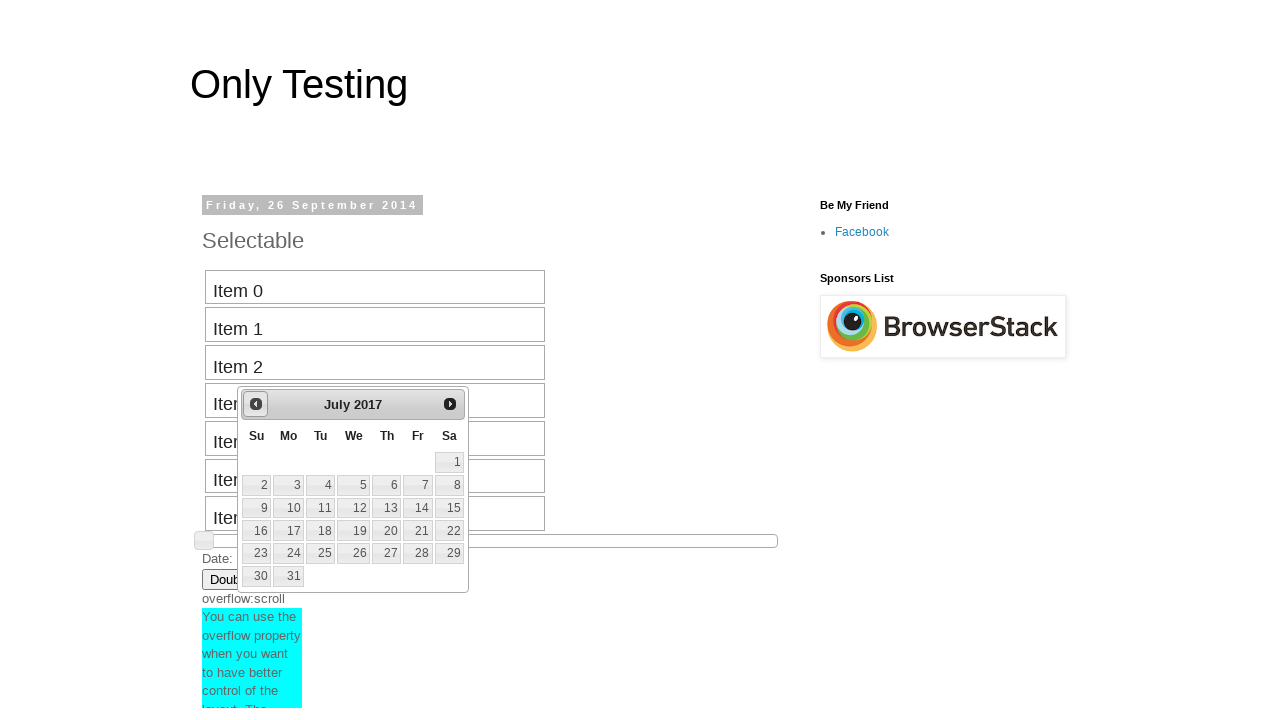

Retrieved current month from date picker
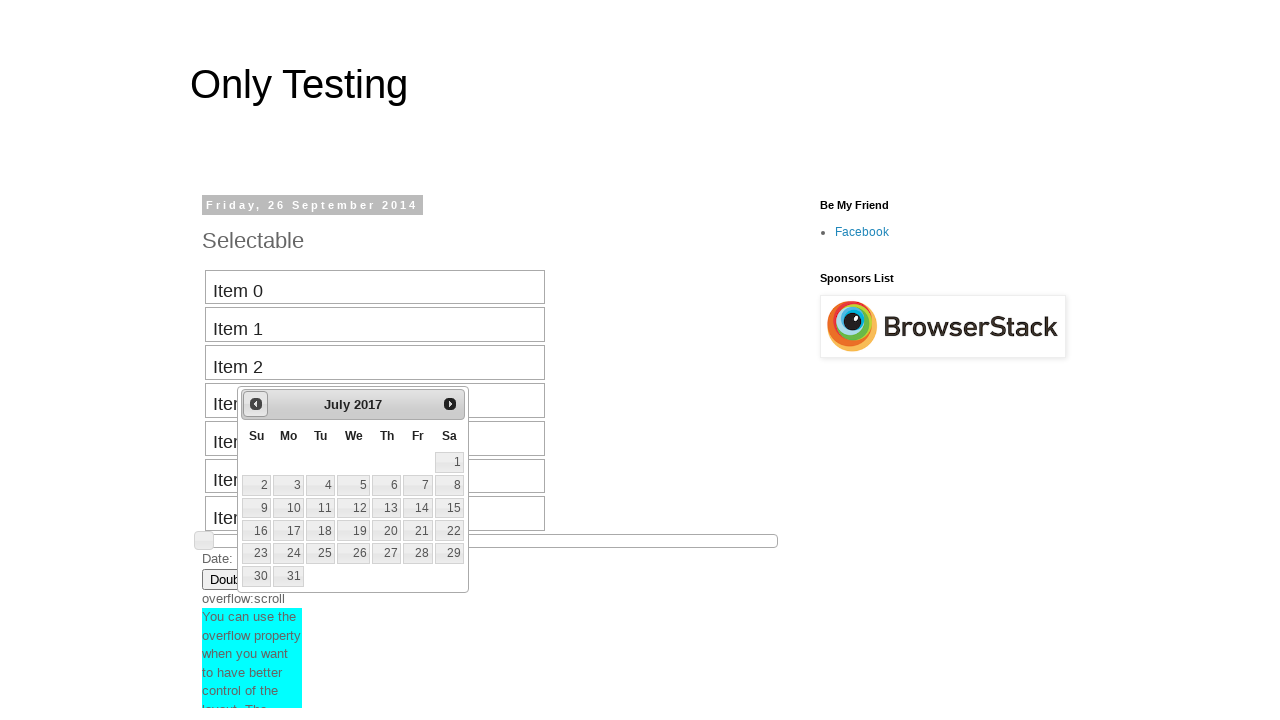

Retrieved current year from date picker
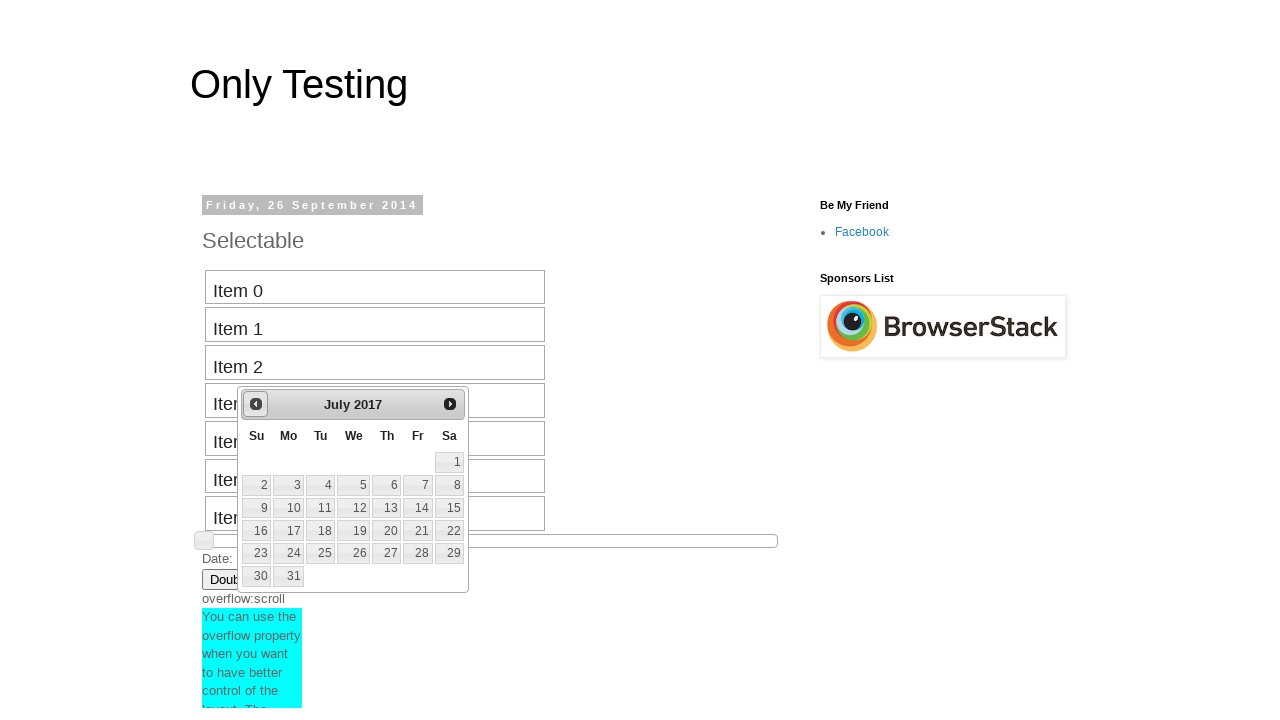

Clicked previous button to navigate backward (currently at July 2017) at (256, 404) on #ui-datepicker-div .ui-datepicker-prev
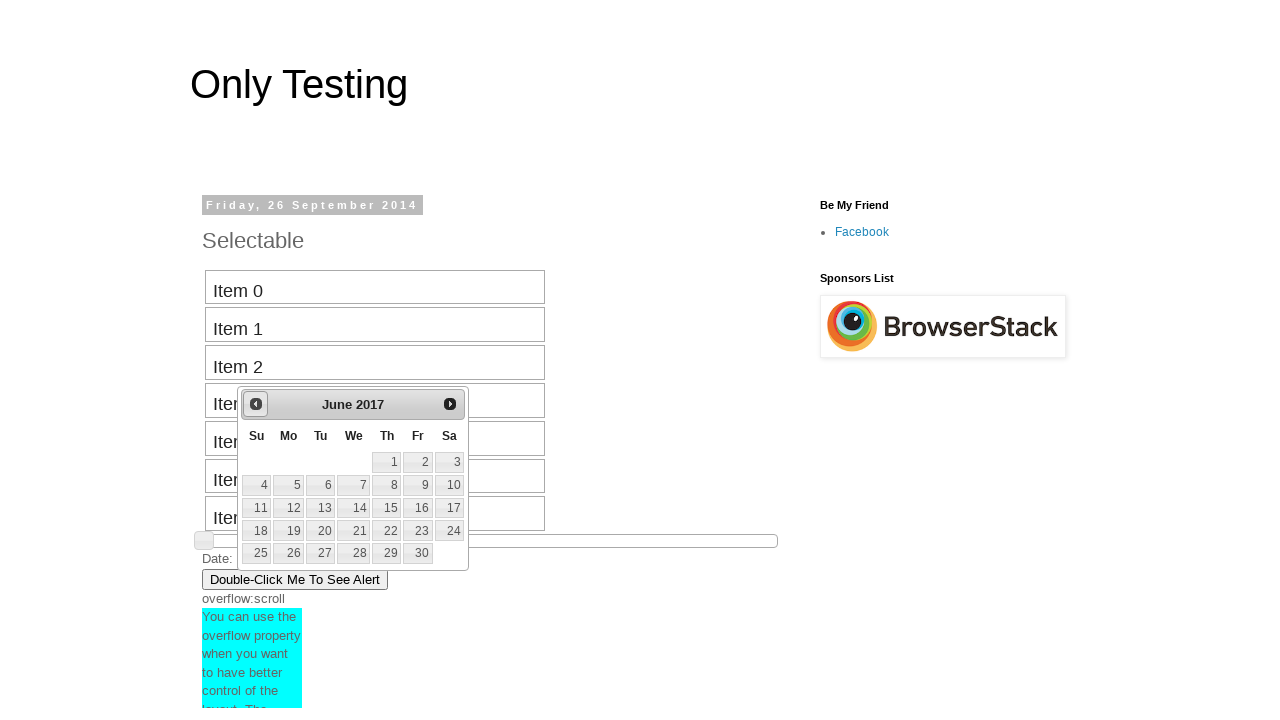

Retrieved current month from date picker
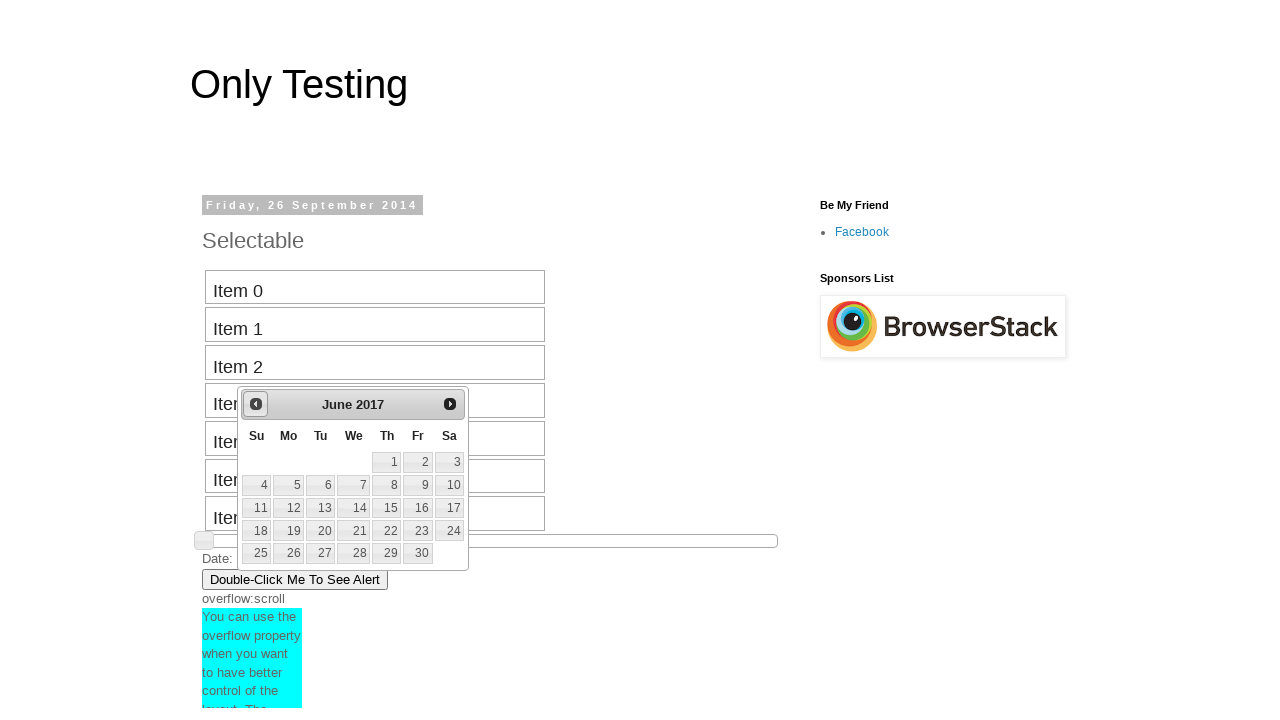

Retrieved current year from date picker
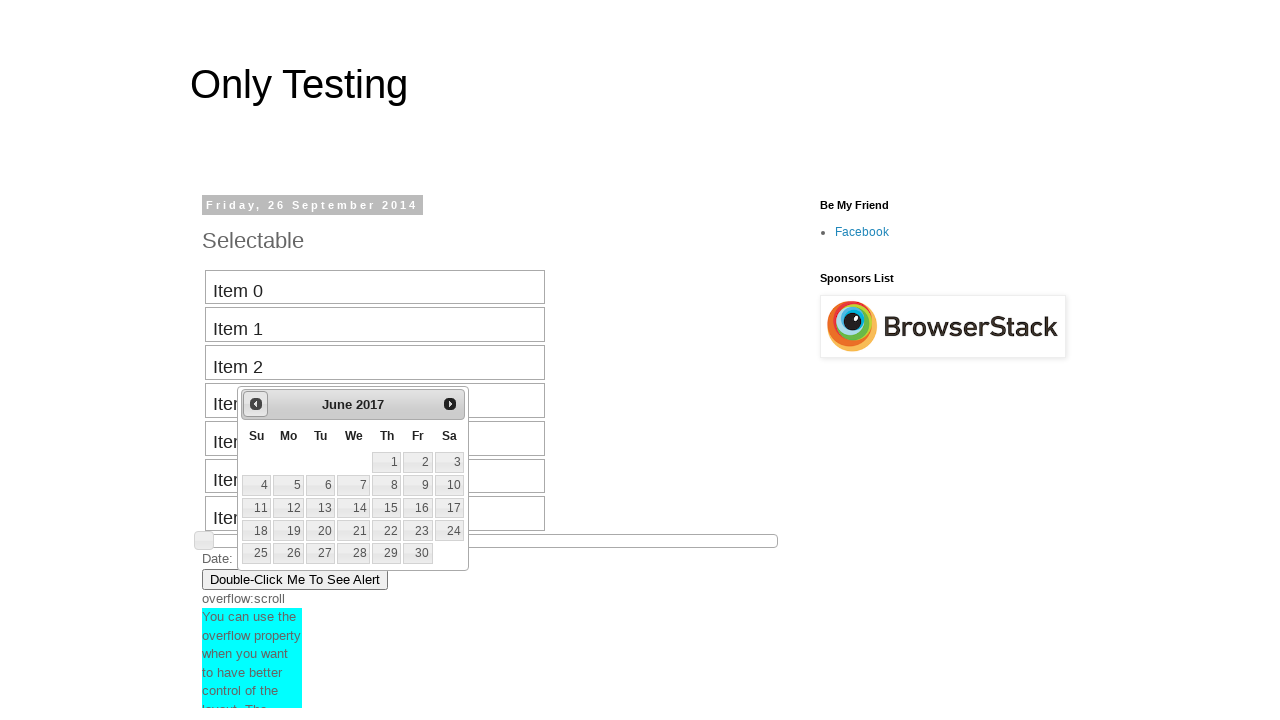

Clicked previous button to navigate backward (currently at June 2017) at (256, 404) on #ui-datepicker-div .ui-datepicker-prev
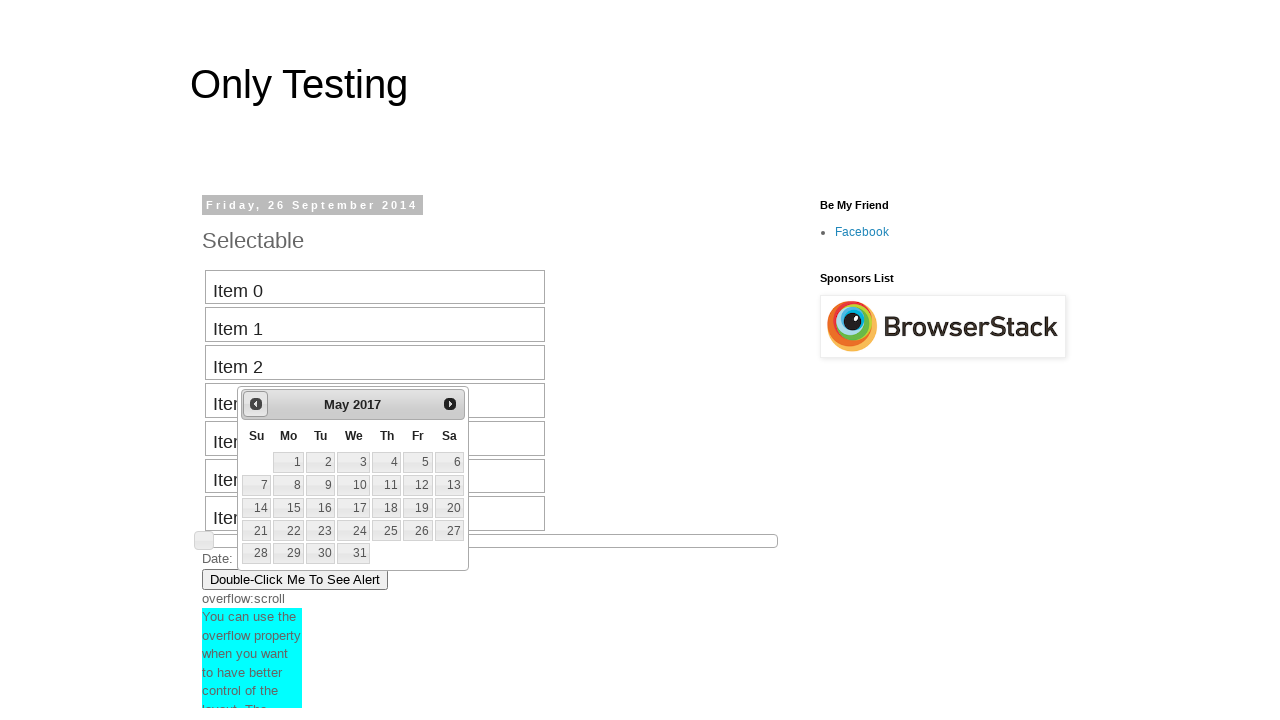

Retrieved current month from date picker
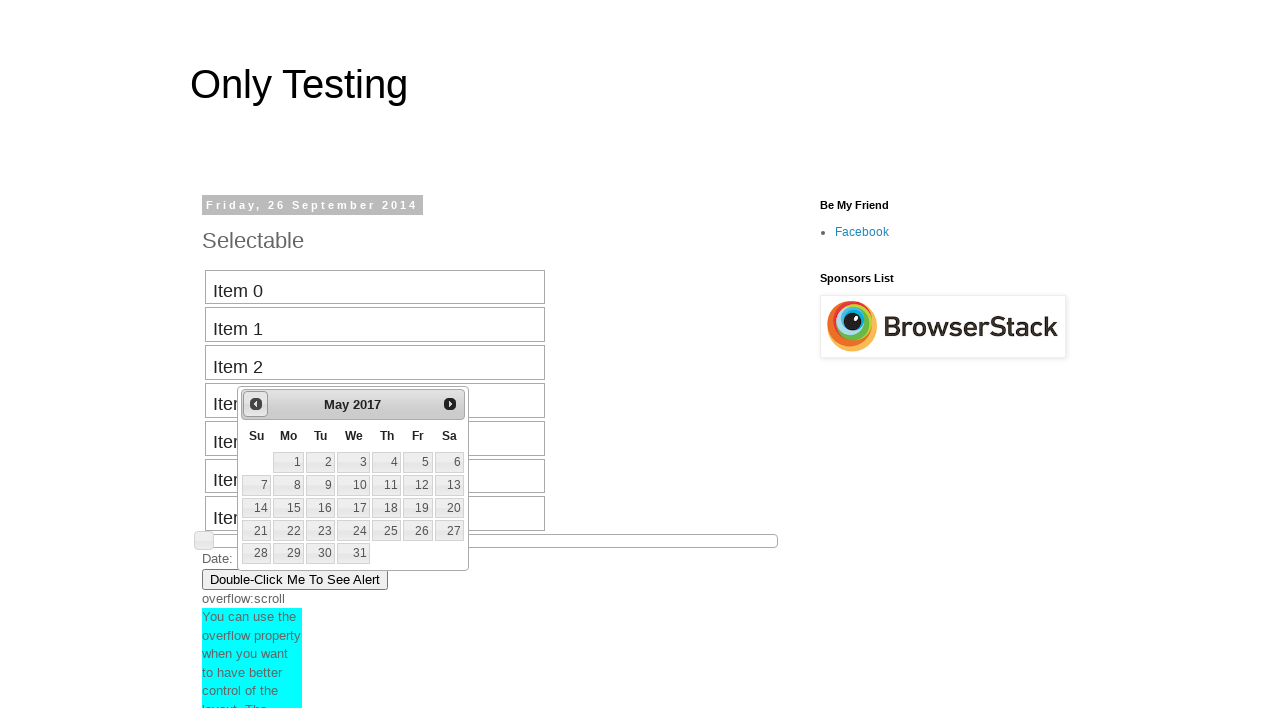

Retrieved current year from date picker
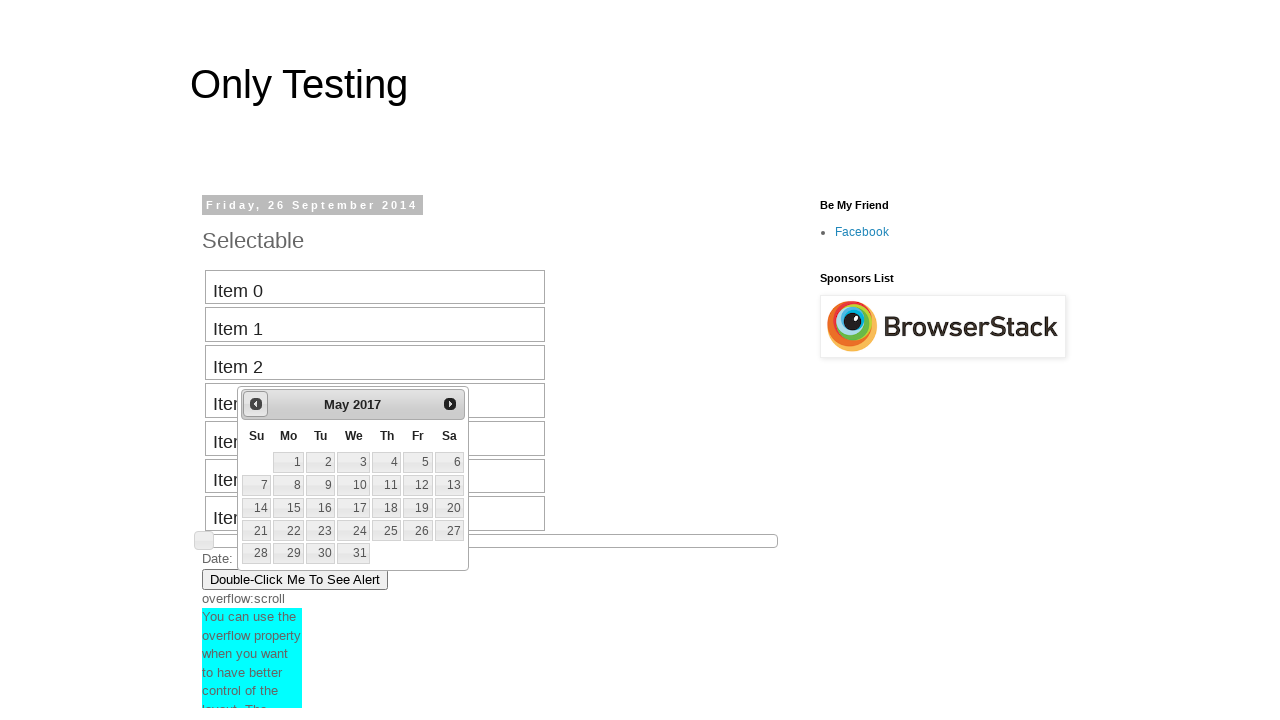

Clicked previous button to navigate backward (currently at May 2017) at (256, 404) on #ui-datepicker-div .ui-datepicker-prev
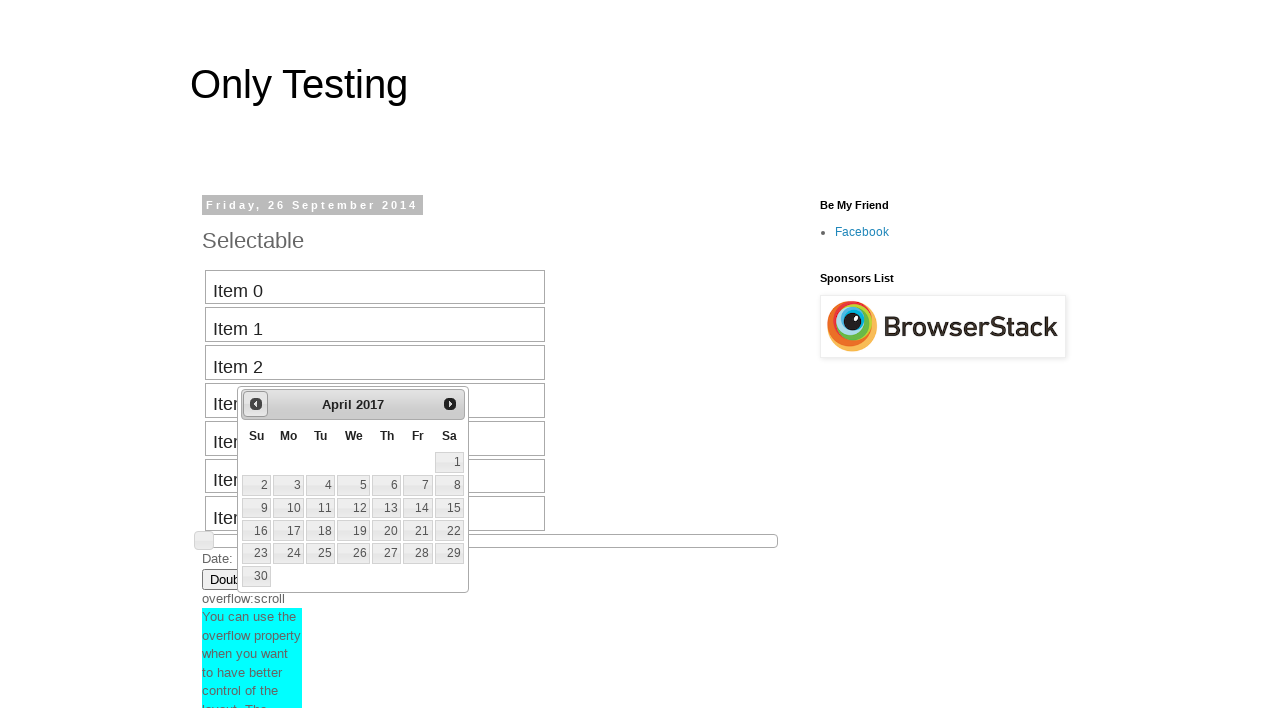

Retrieved current month from date picker
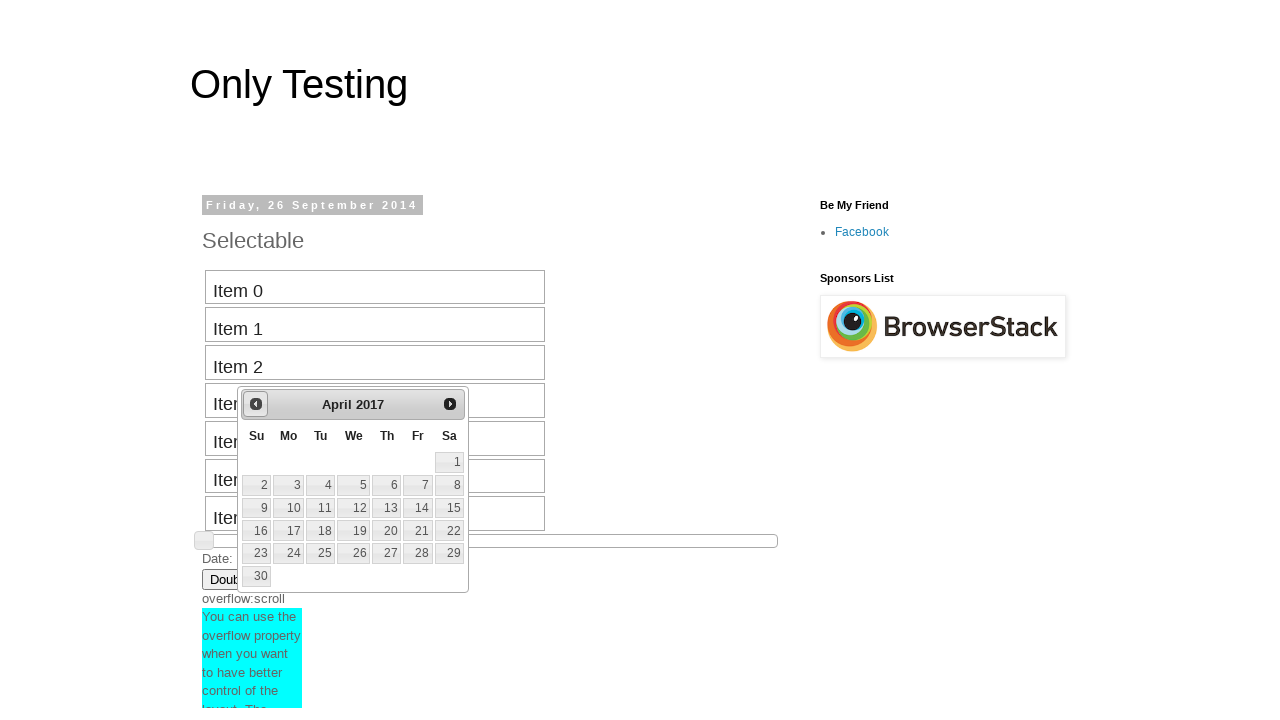

Retrieved current year from date picker
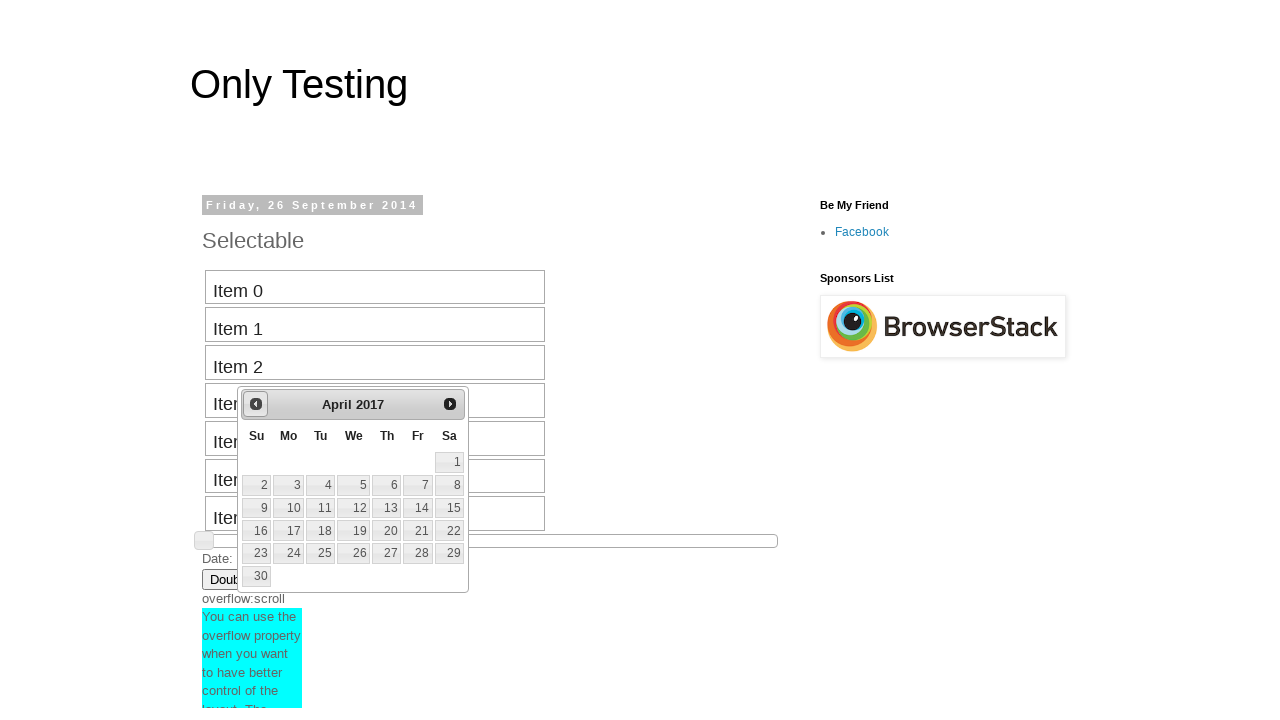

Clicked previous button to navigate backward (currently at April 2017) at (256, 404) on #ui-datepicker-div .ui-datepicker-prev
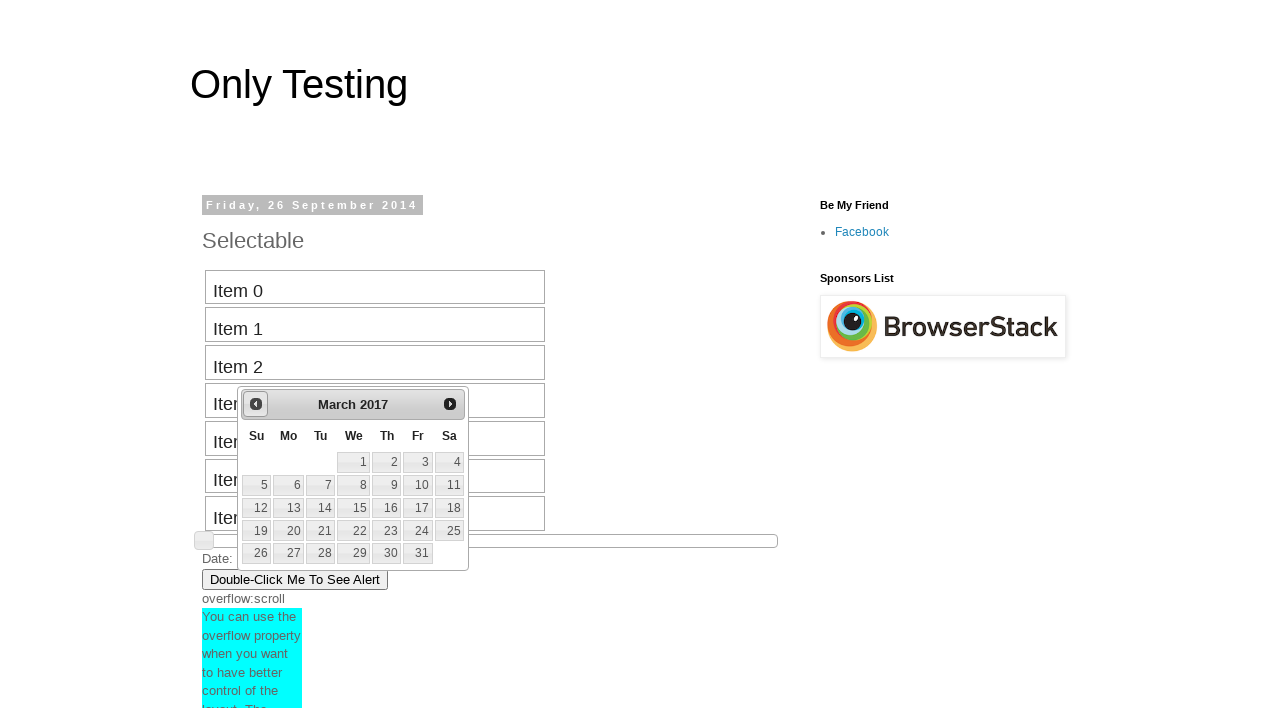

Retrieved current month from date picker
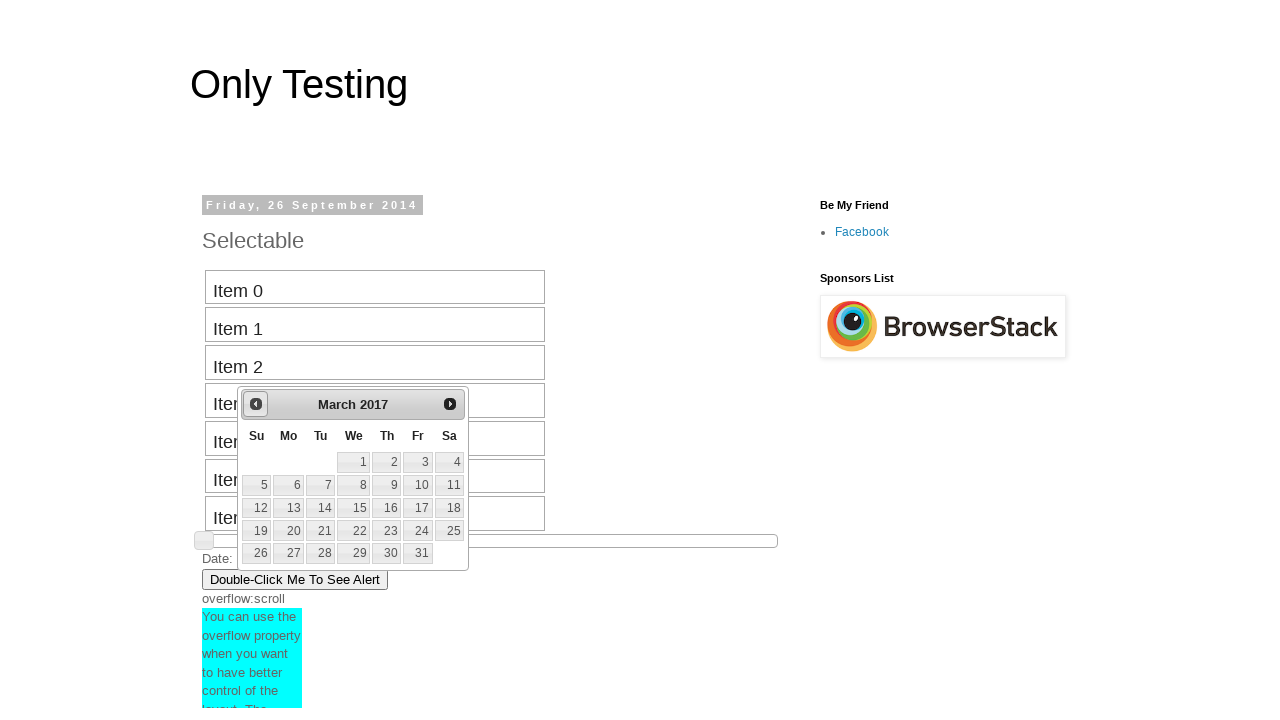

Retrieved current year from date picker
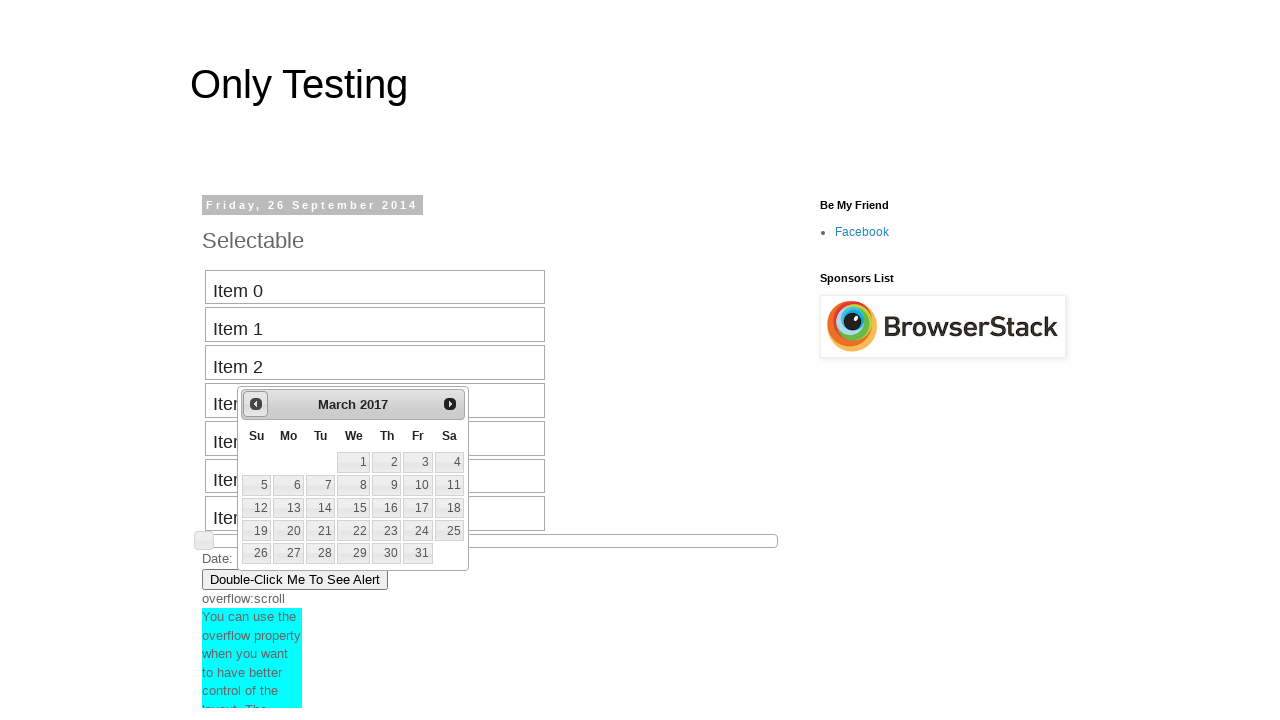

Clicked previous button to navigate backward (currently at March 2017) at (256, 404) on #ui-datepicker-div .ui-datepicker-prev
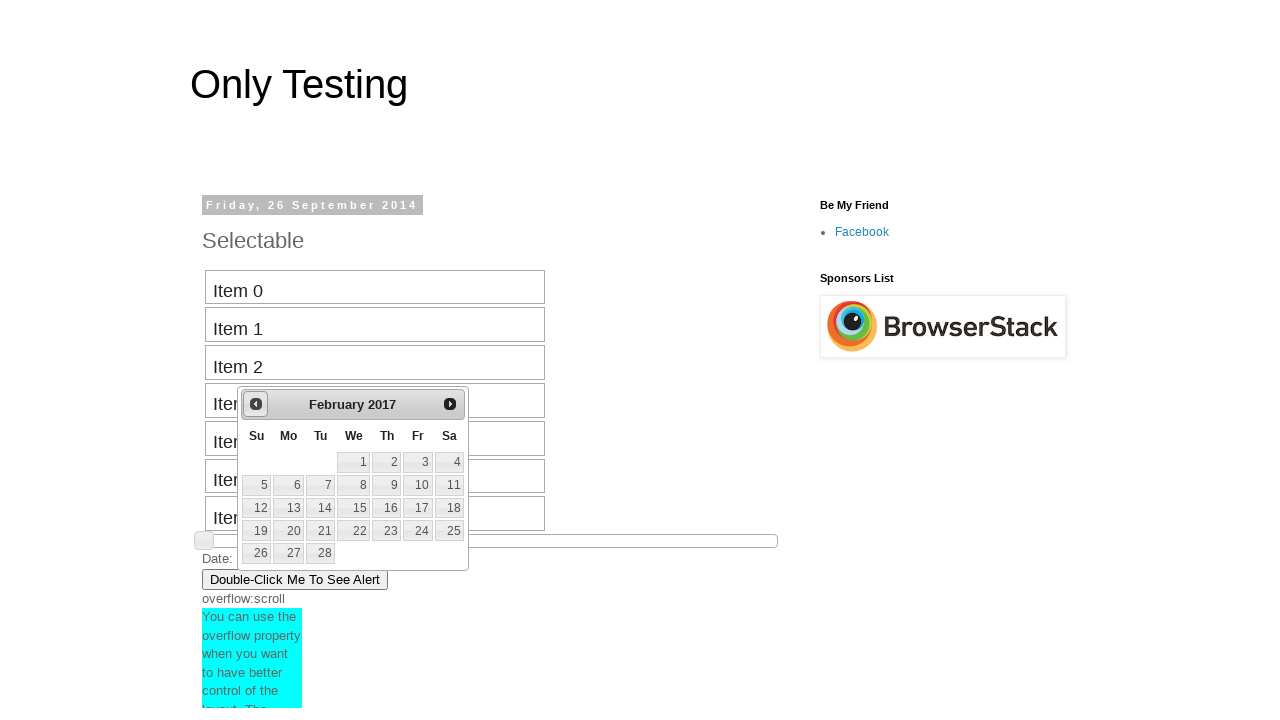

Retrieved current month from date picker
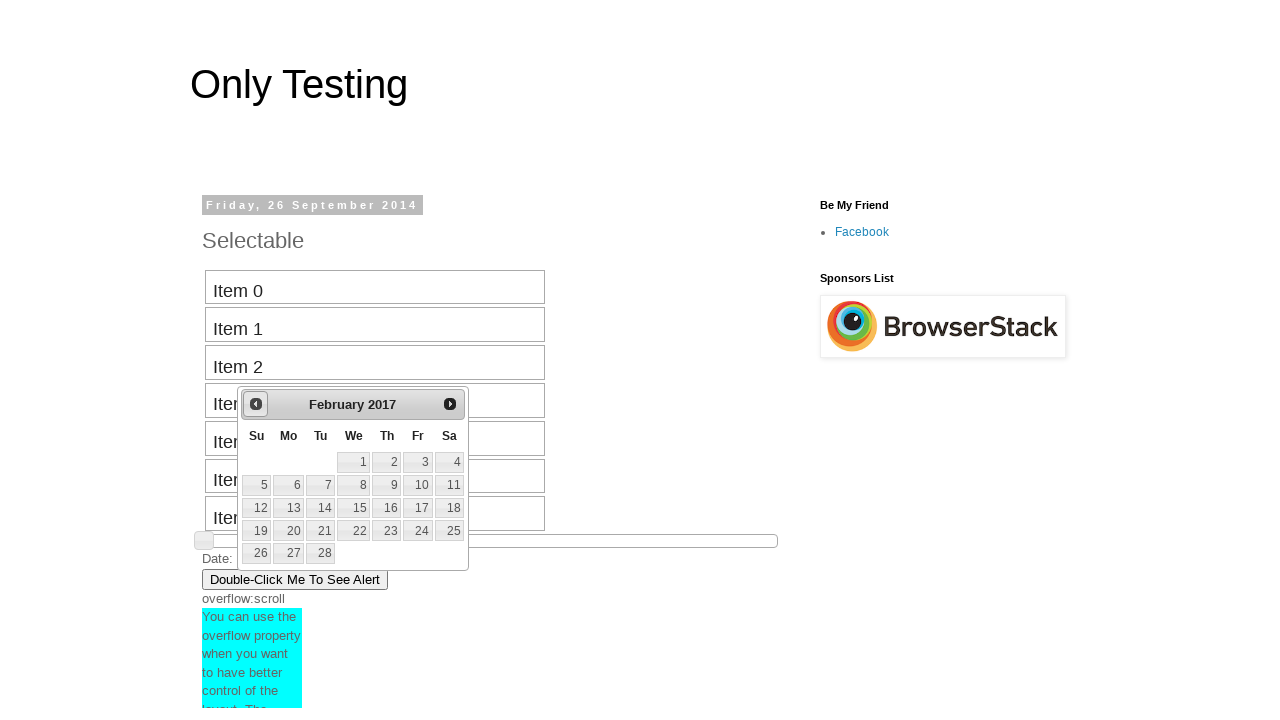

Retrieved current year from date picker
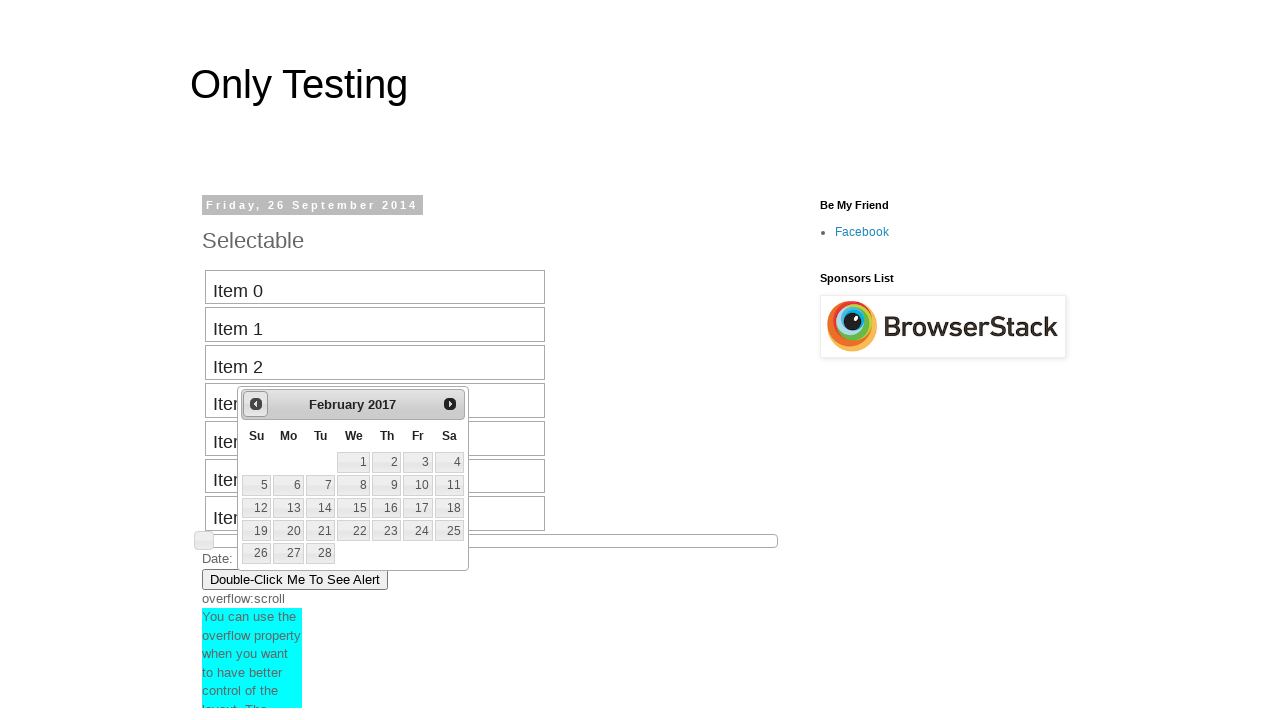

Located date picker cells (count: 35)
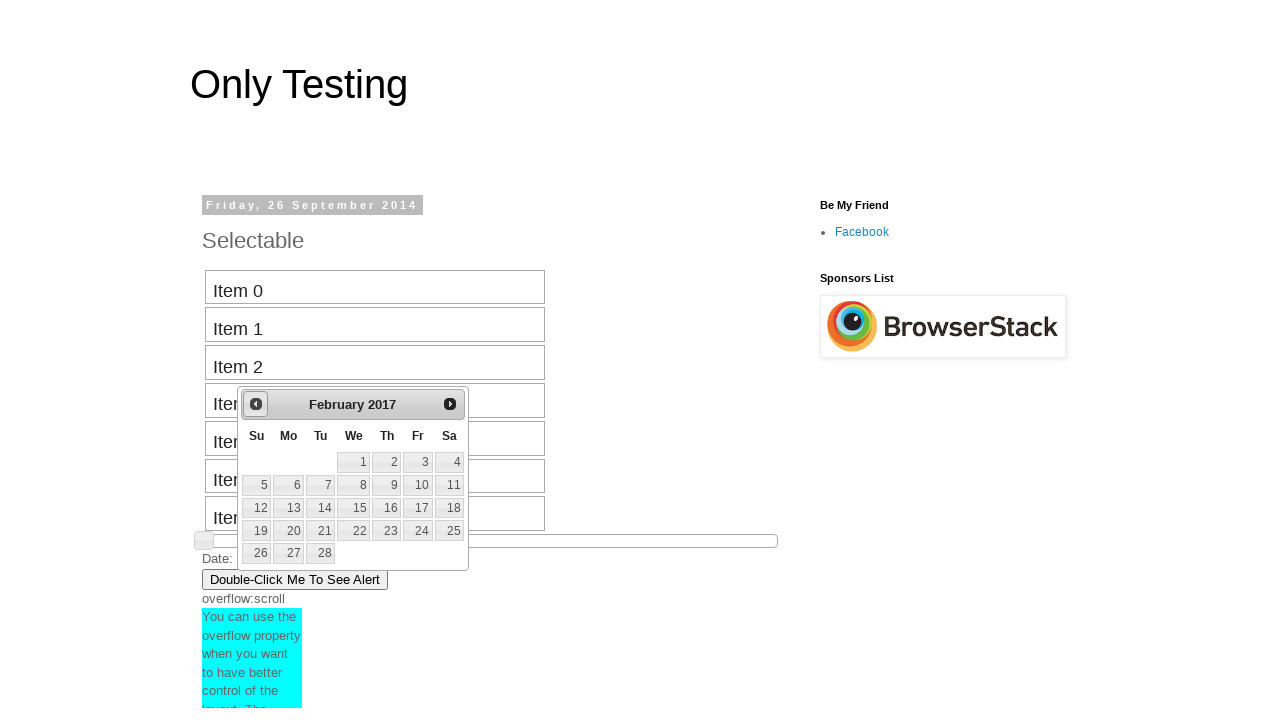

Waited 1000ms to verify date selection
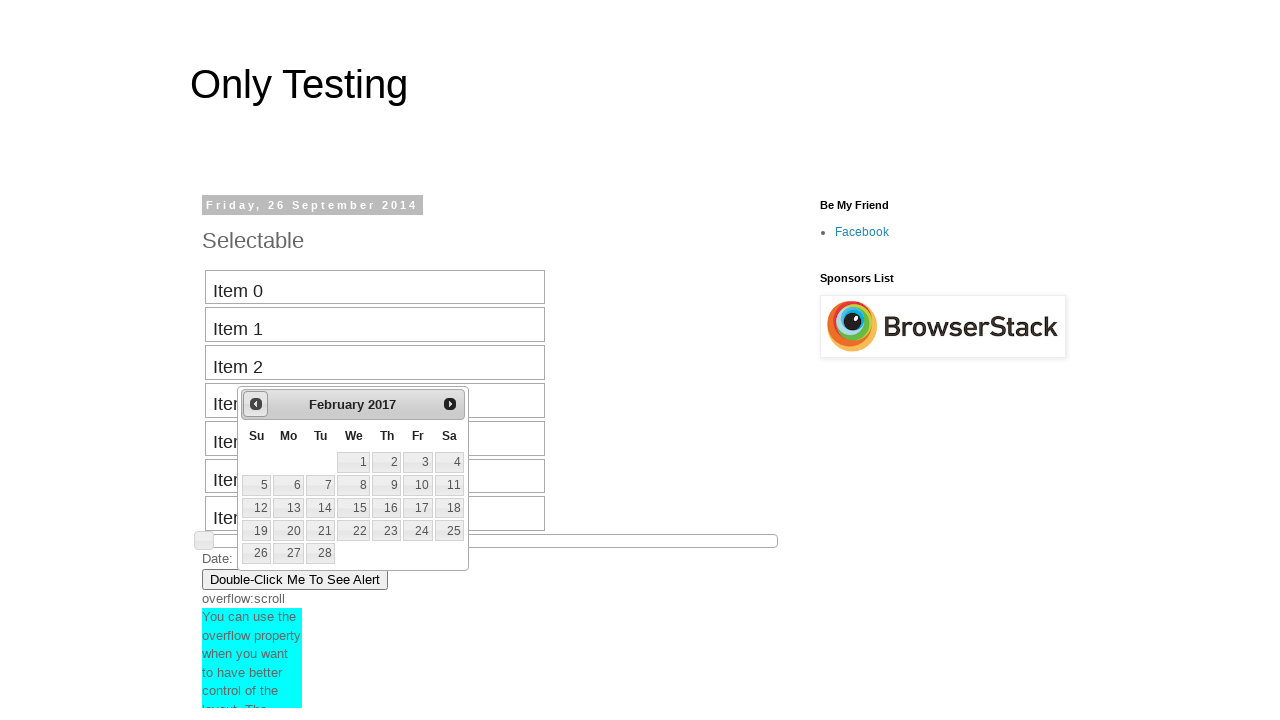

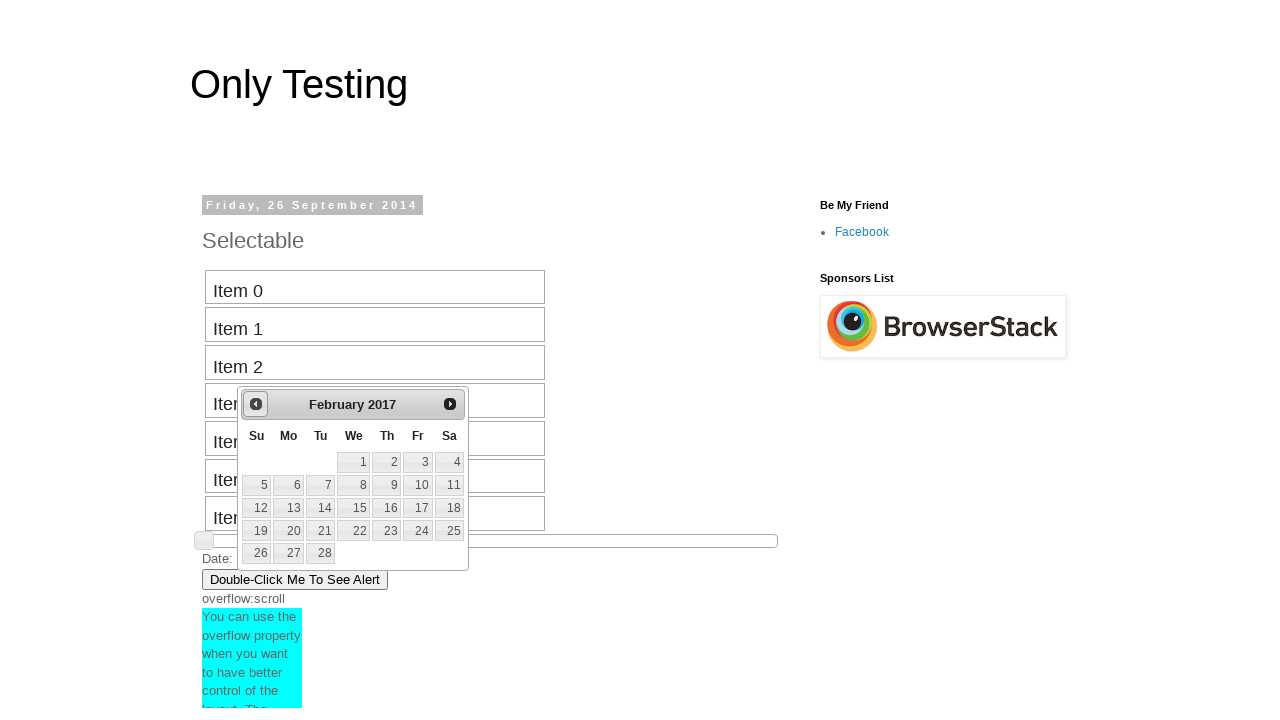